Crawls a GitHub Pages site to verify all internal links are valid (no 404 errors or "Page Not Found" content), visiting up to 200 pages by following same-origin links.

Starting URL: https://ljluestc.github.io/

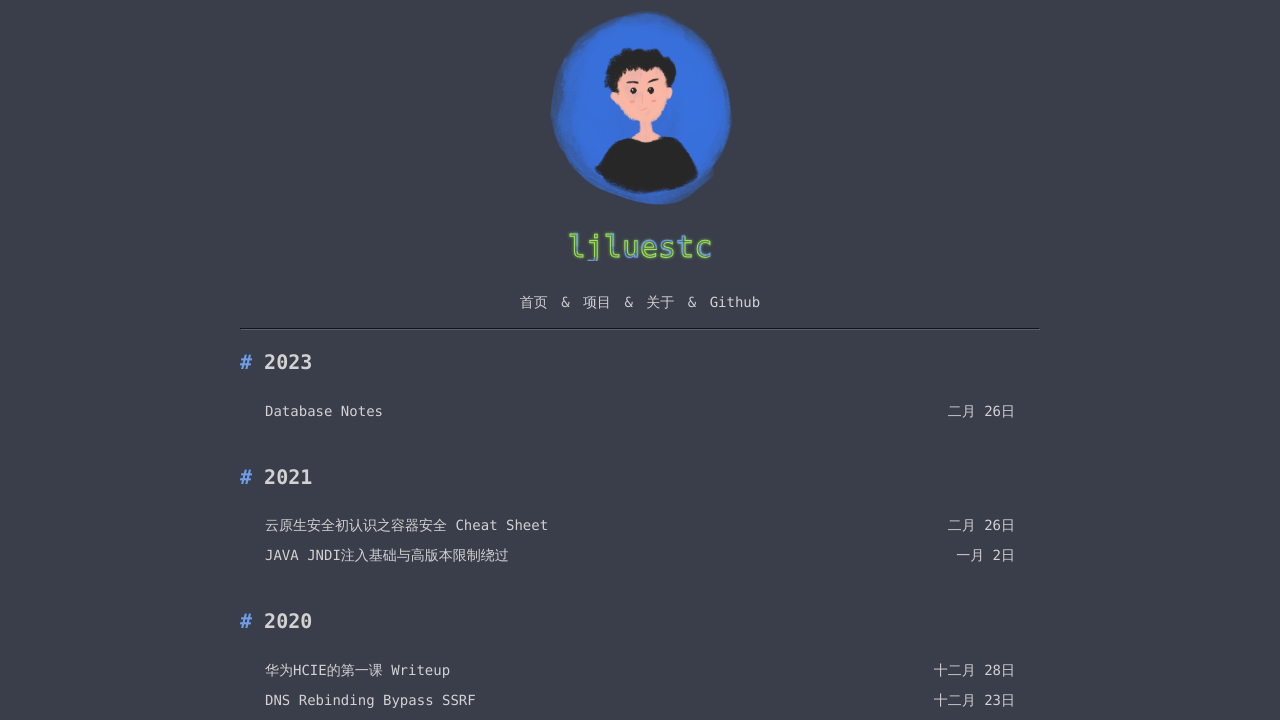

Navigated to https://ljluestc.github.io/
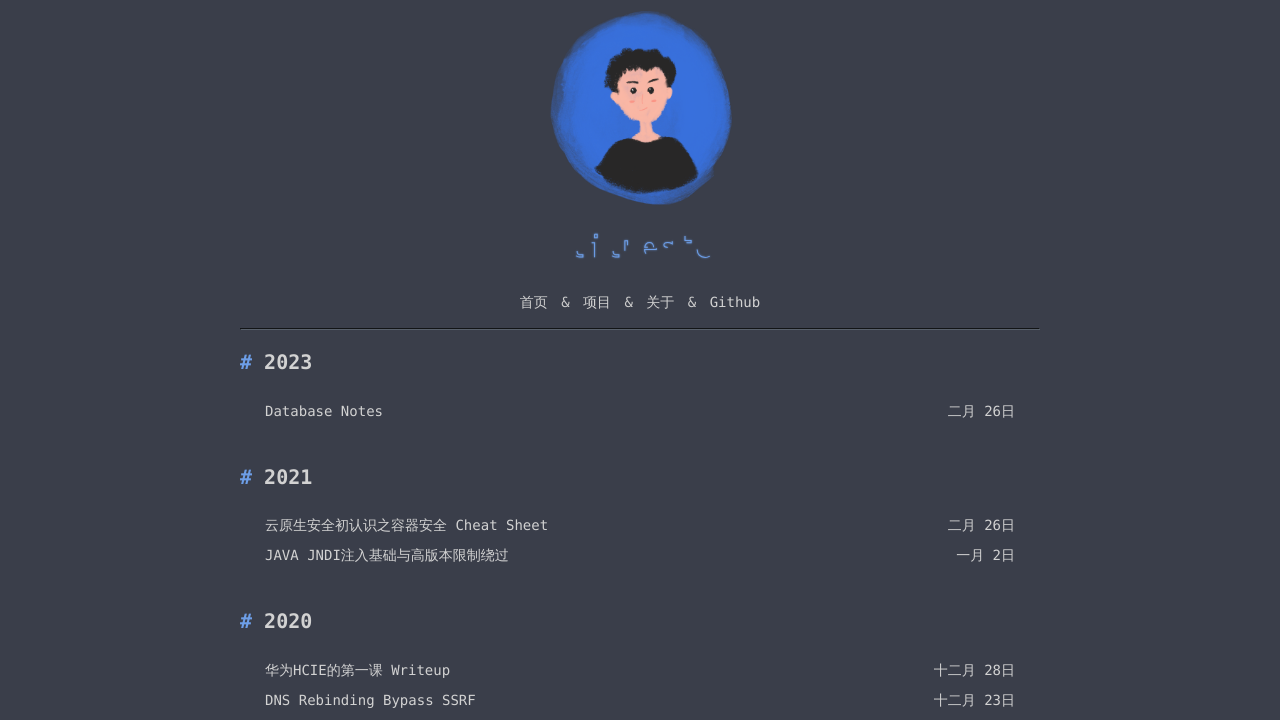

Verified response exists for https://ljluestc.github.io/
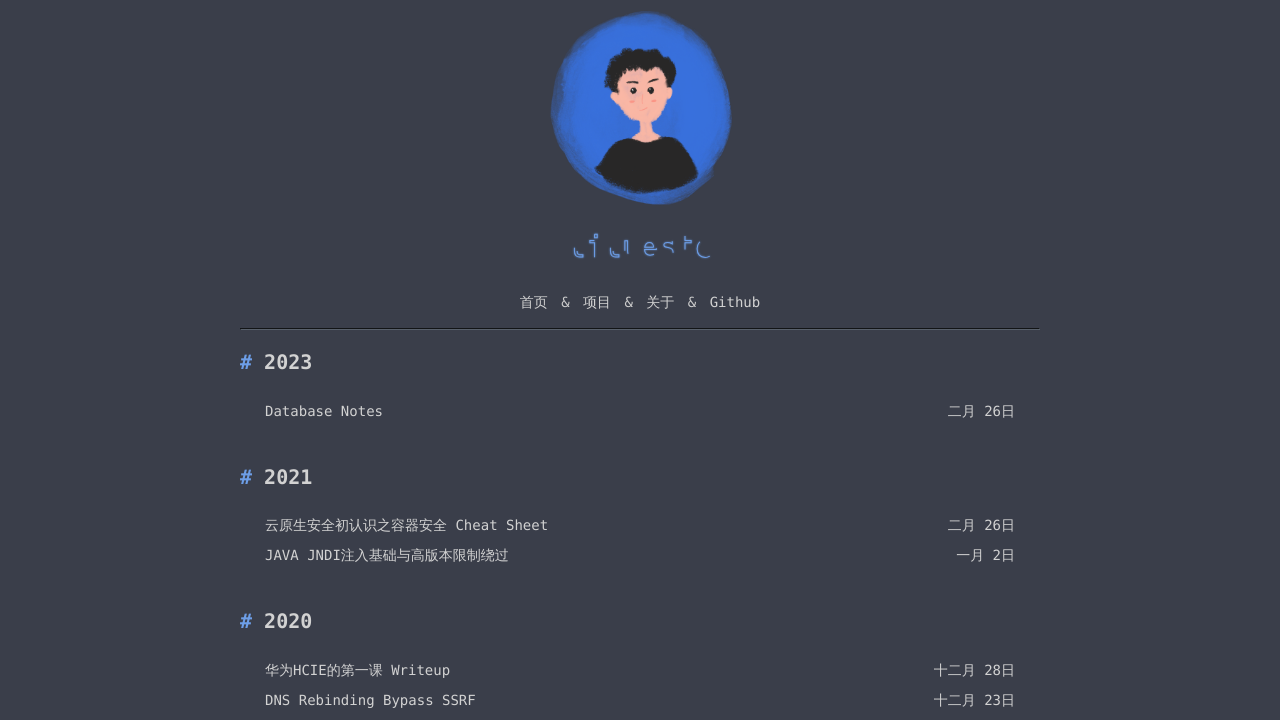

Verified HTTP status 200 is valid (< 400) for https://ljluestc.github.io/
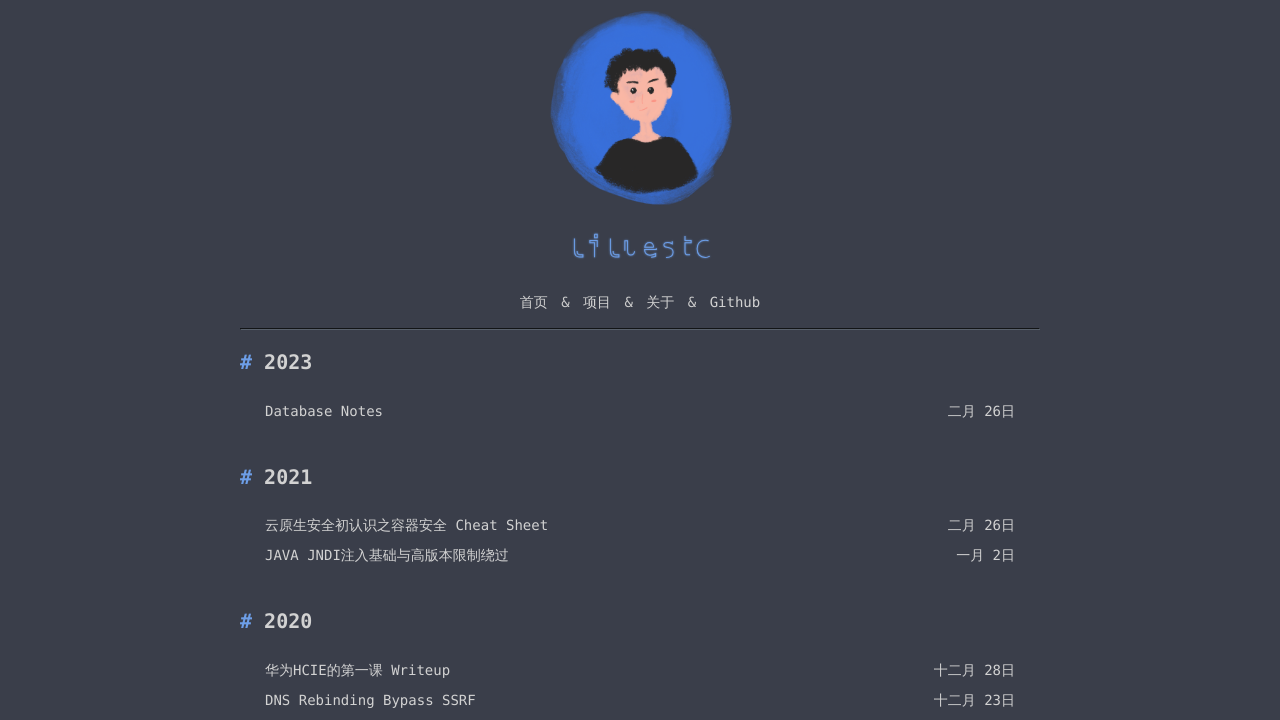

Retrieved page content from https://ljluestc.github.io/
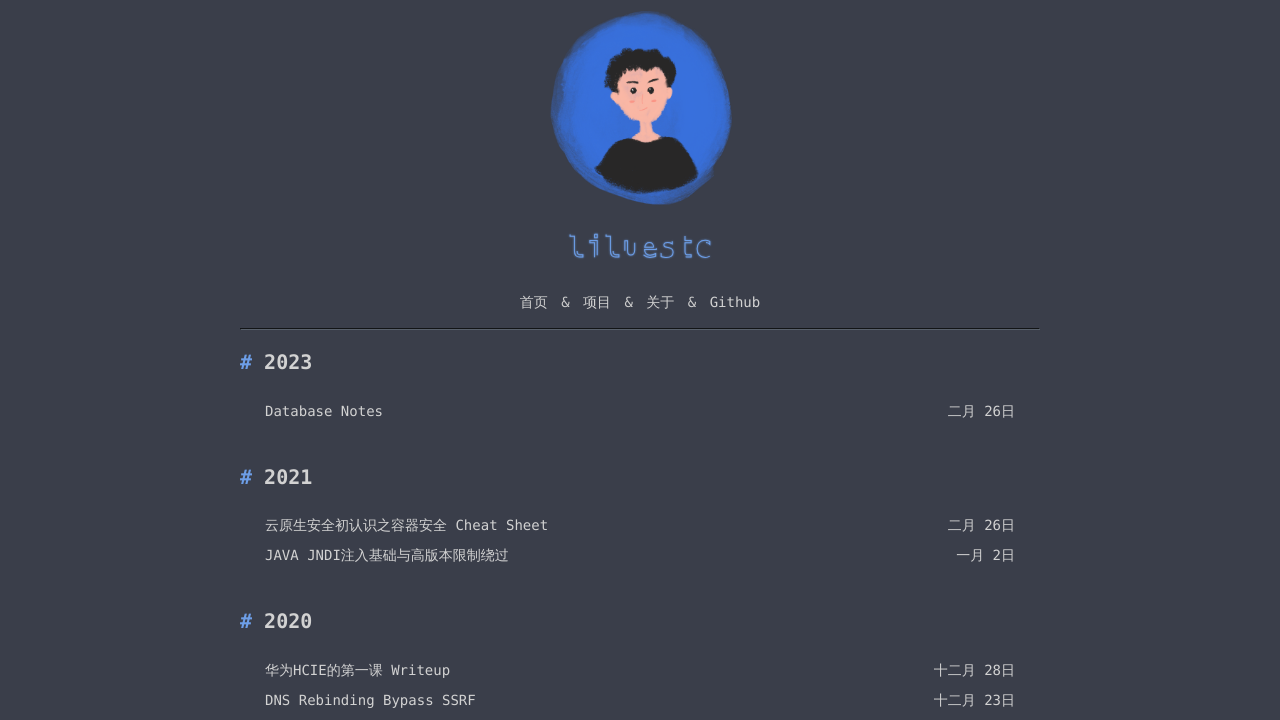

Verified page does not contain 'Page Not Found' text at https://ljluestc.github.io/
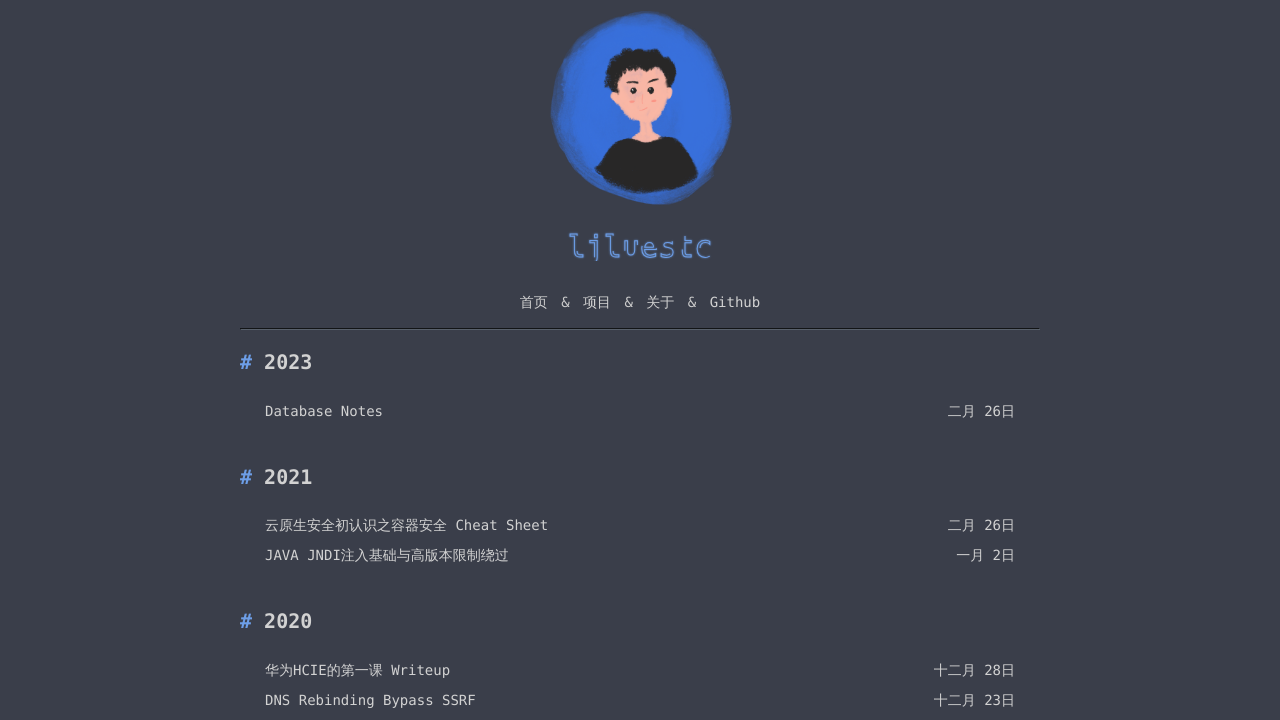

Extracted 24 links from https://ljluestc.github.io/
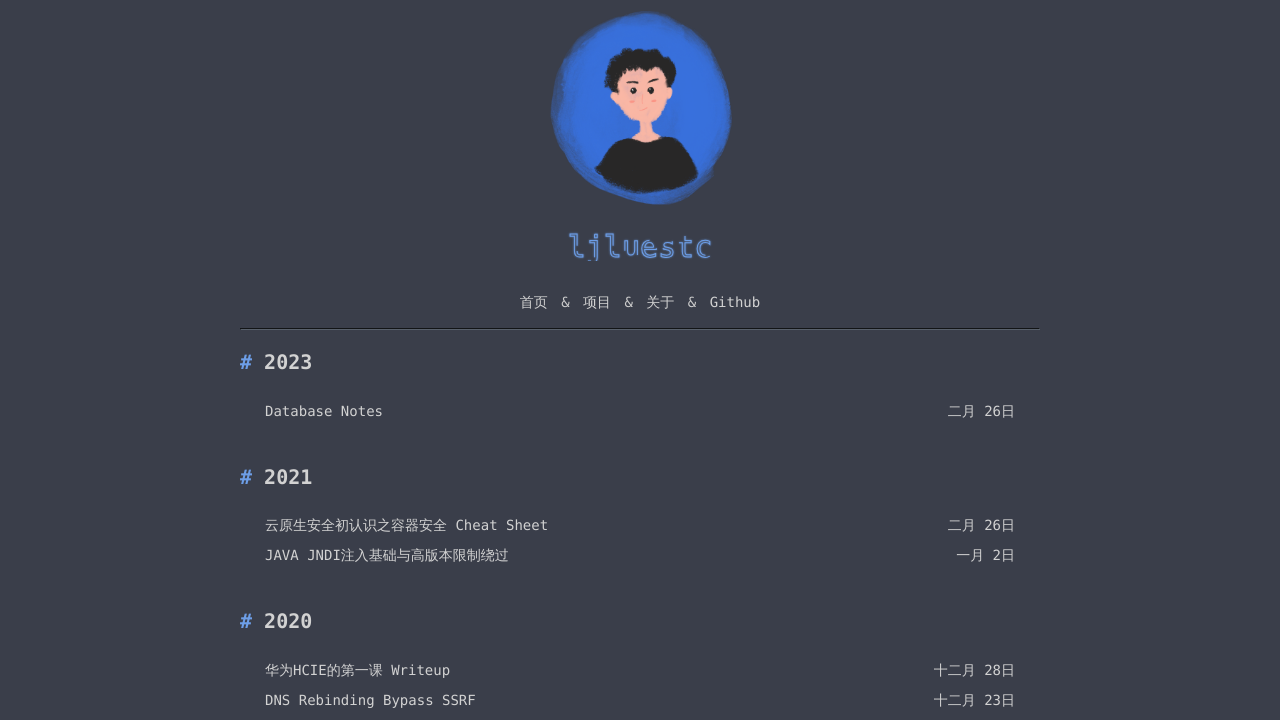

Processed links from https://ljluestc.github.io/; queue now has 23 unvisited pages; total visited: 1
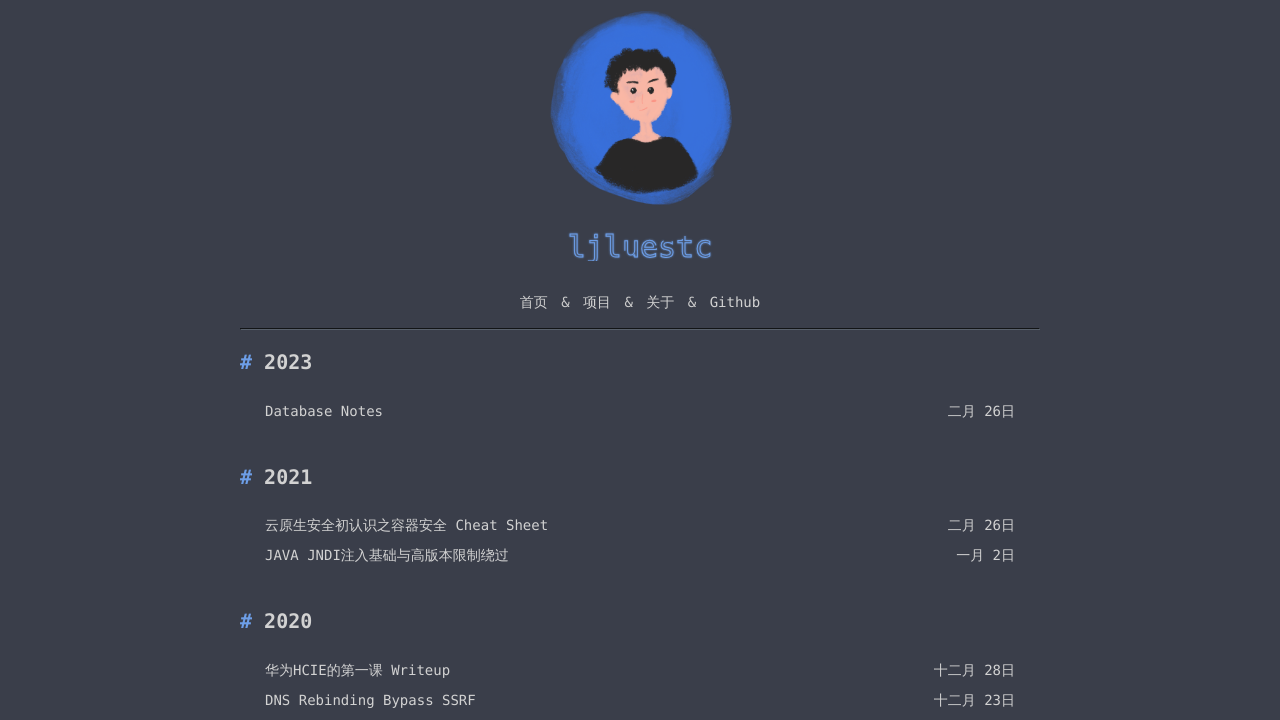

Navigated to https://ljluestc.github.io/index
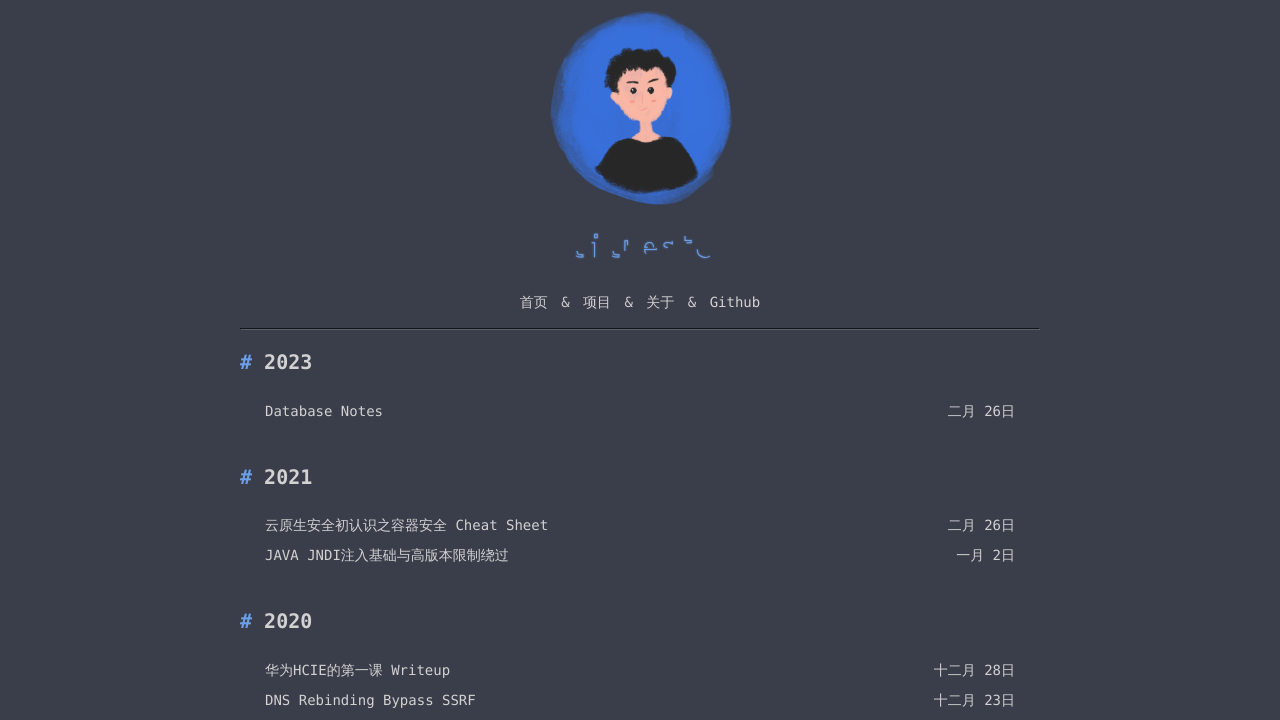

Verified response exists for https://ljluestc.github.io/index
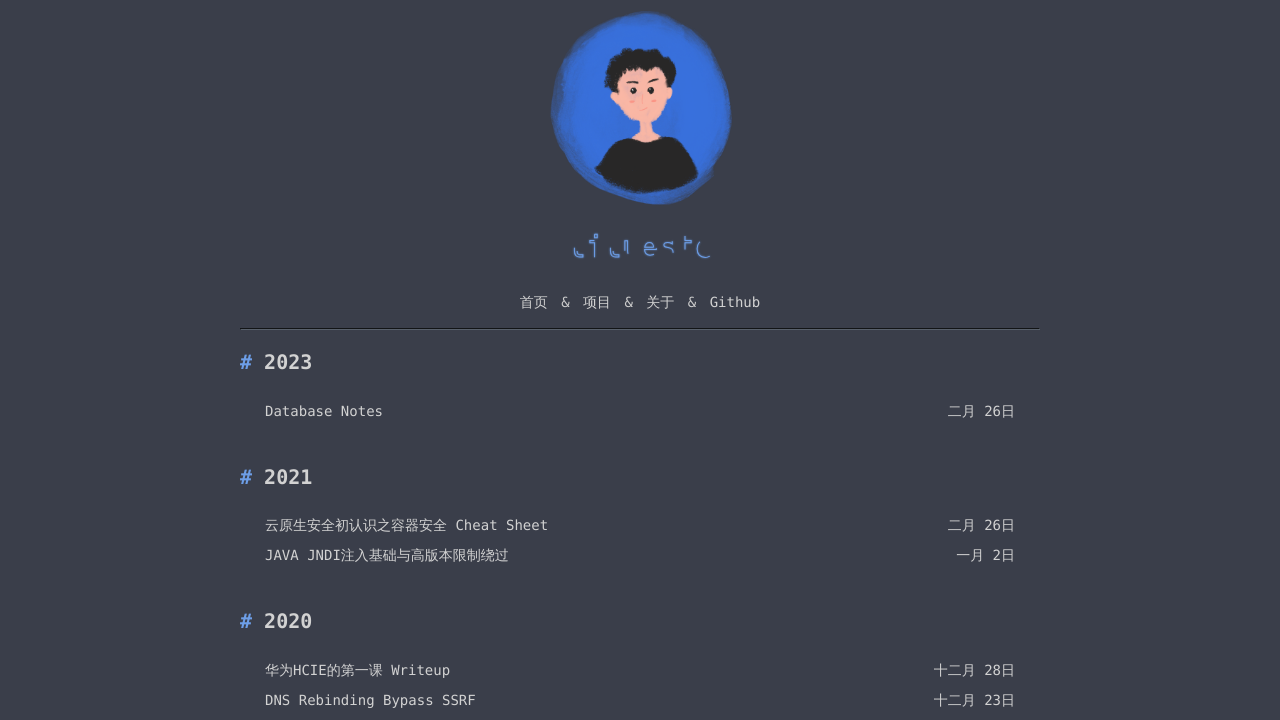

Verified HTTP status 200 is valid (< 400) for https://ljluestc.github.io/index
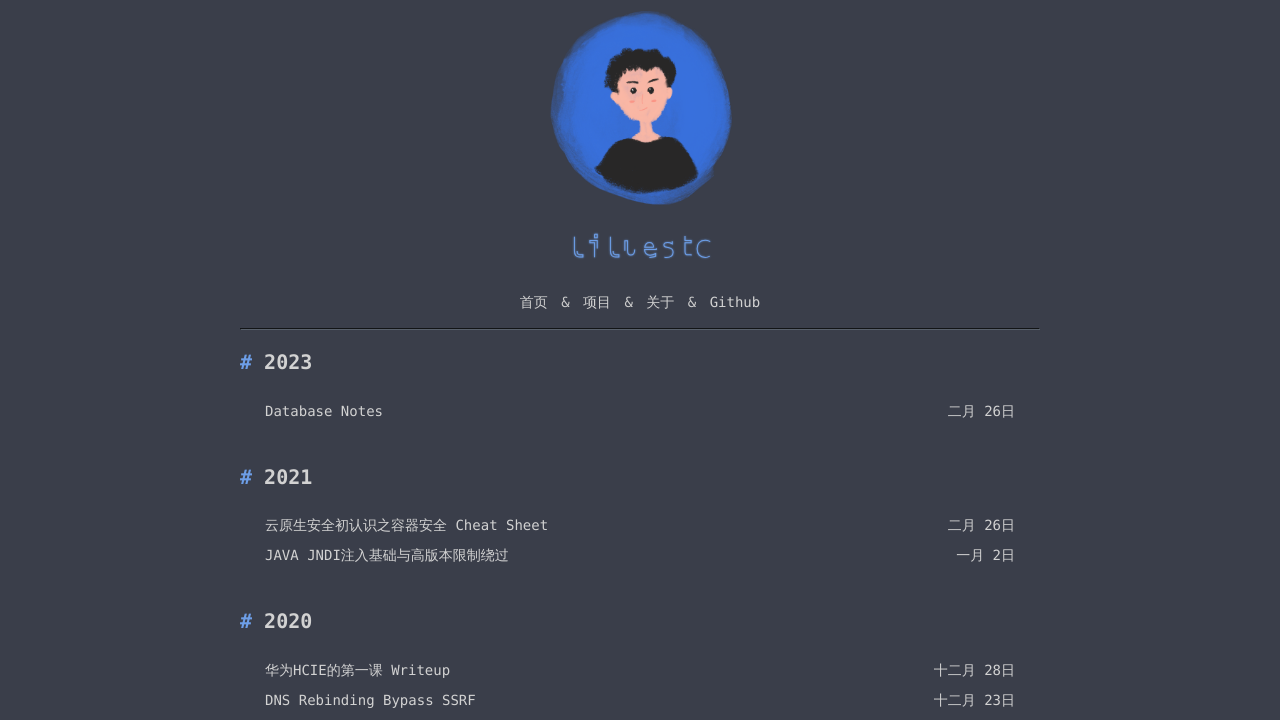

Retrieved page content from https://ljluestc.github.io/index
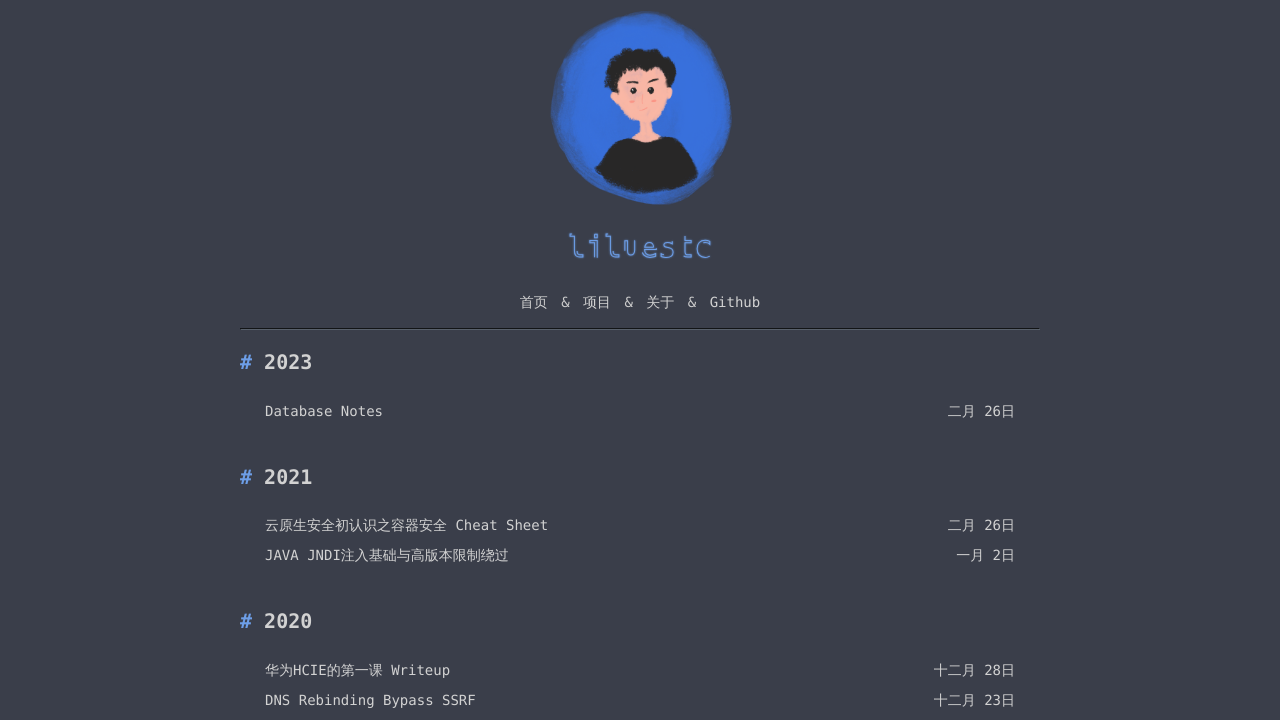

Verified page does not contain 'Page Not Found' text at https://ljluestc.github.io/index
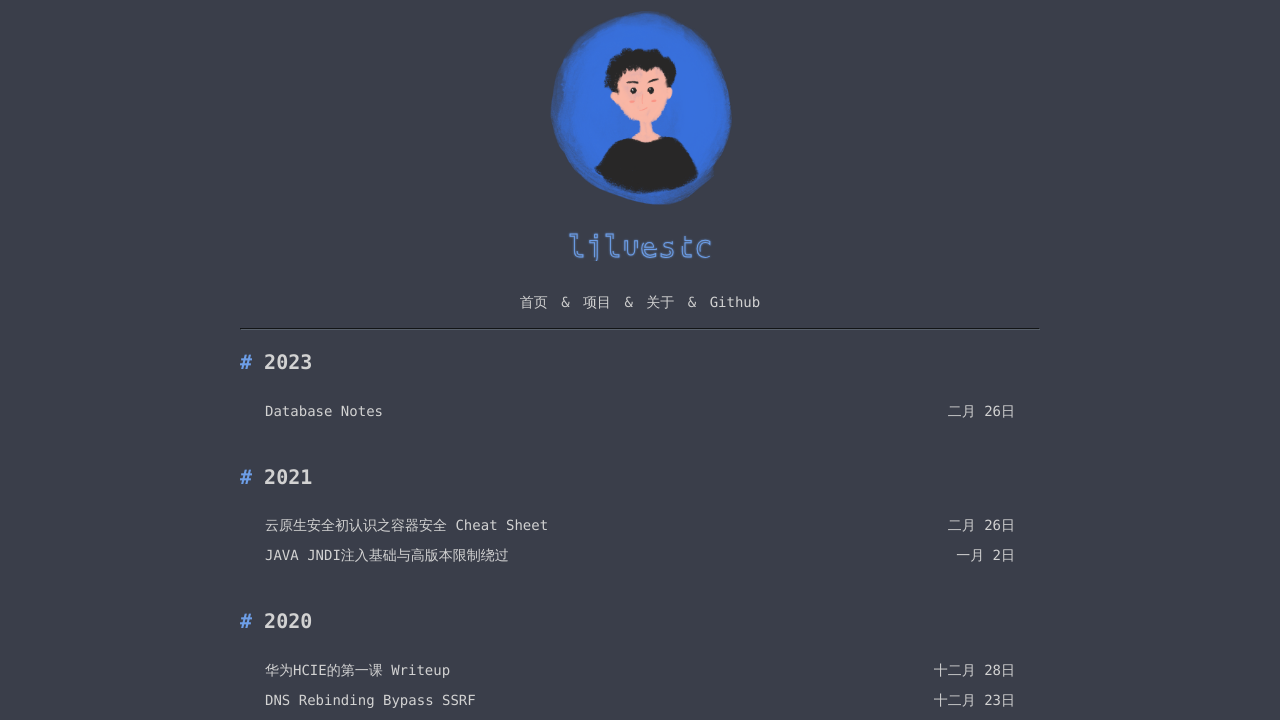

Extracted 24 links from https://ljluestc.github.io/index
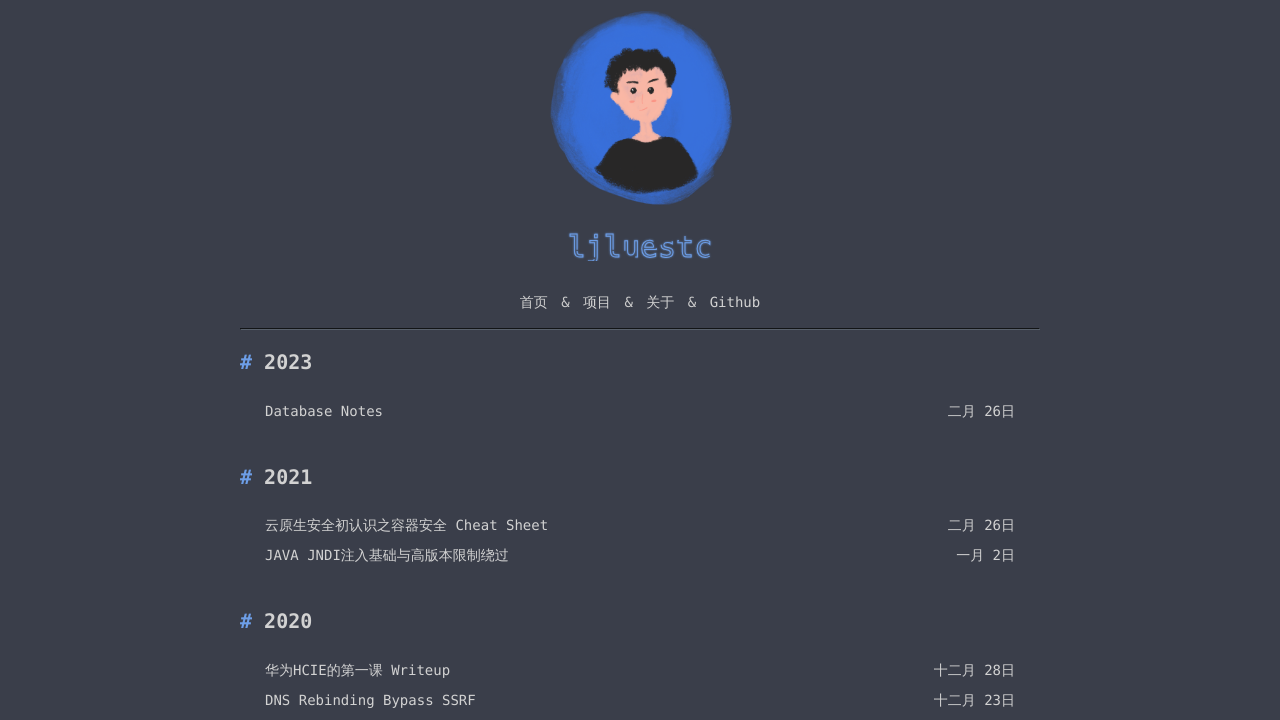

Processed links from https://ljluestc.github.io/index; queue now has 44 unvisited pages; total visited: 2
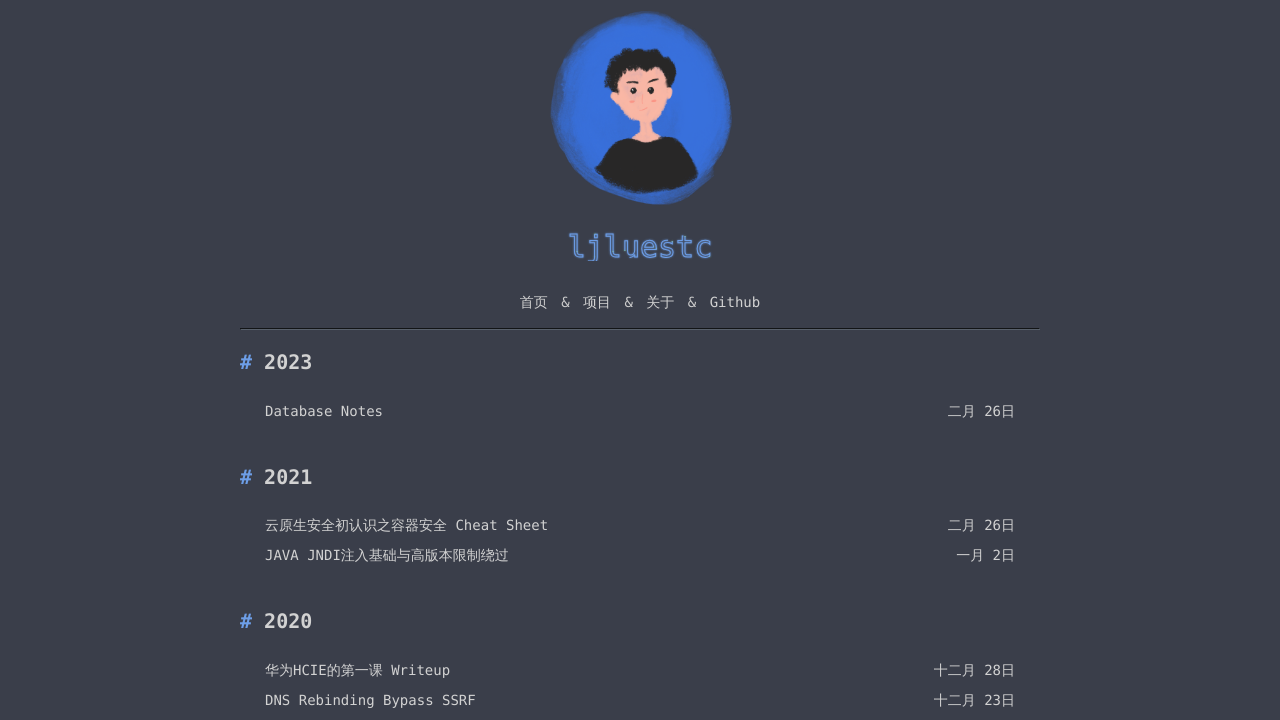

Navigated to https://ljluestc.github.io/Projects
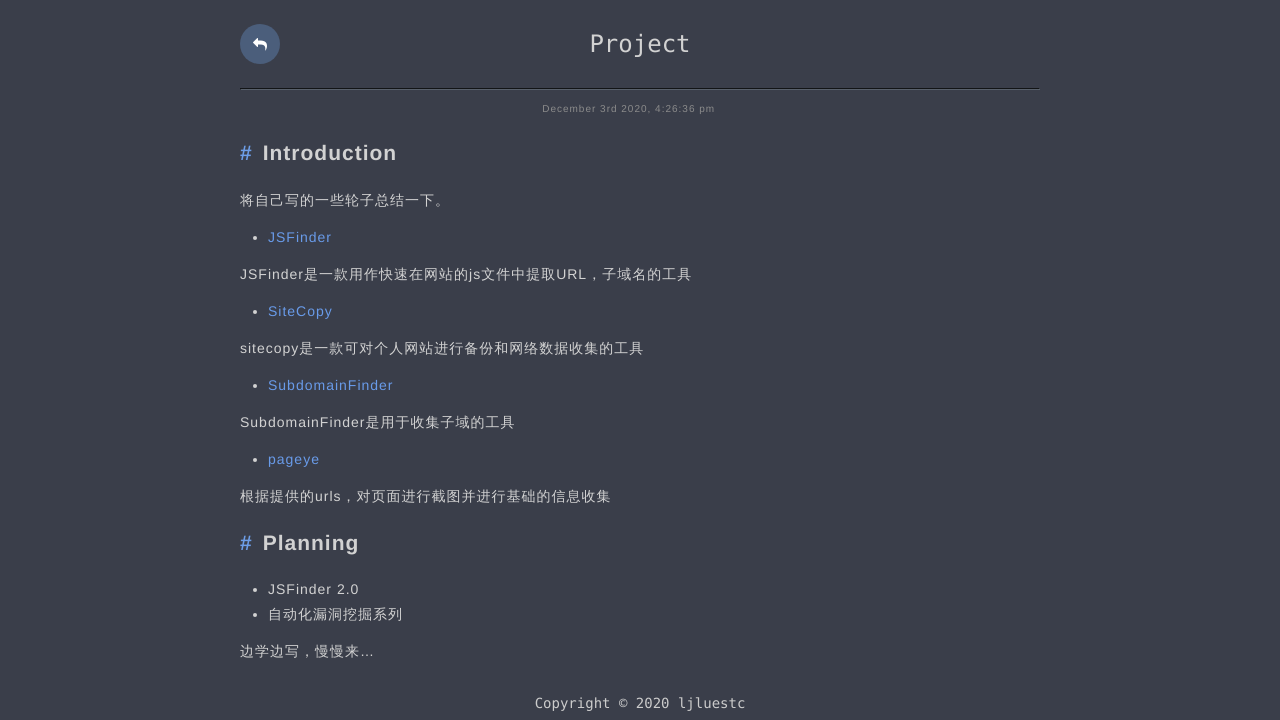

Verified response exists for https://ljluestc.github.io/Projects
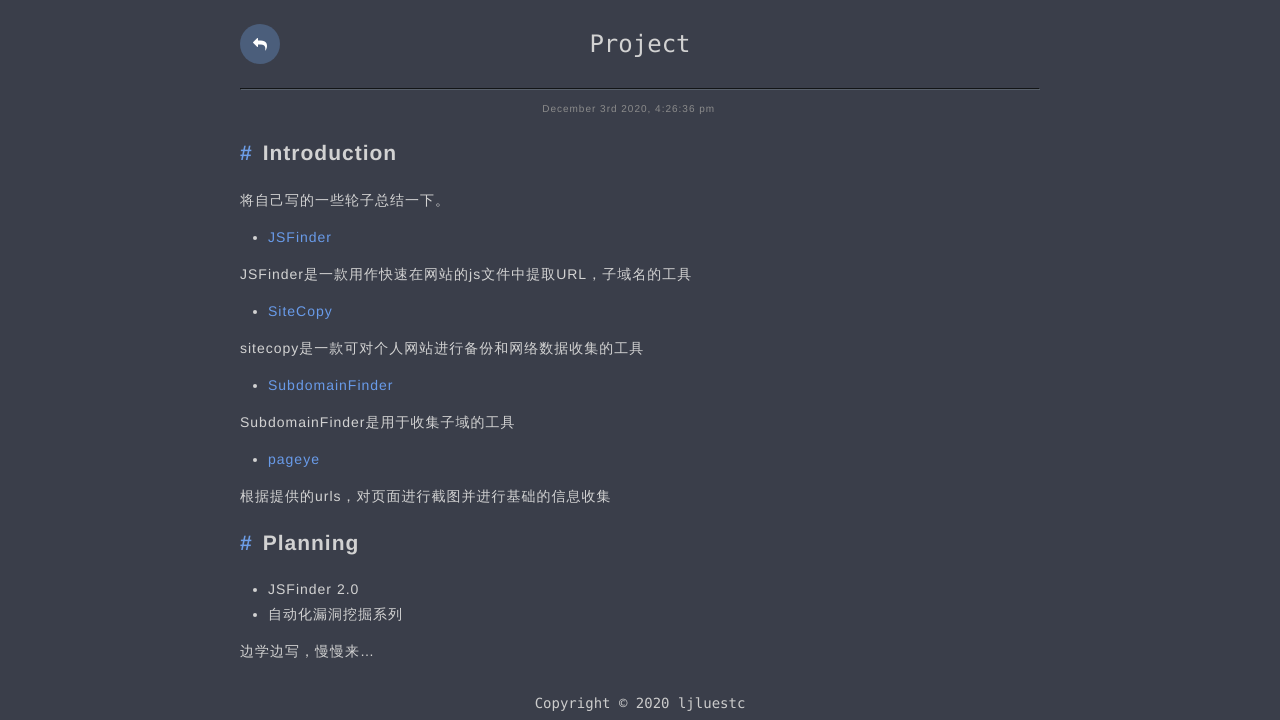

Verified HTTP status 200 is valid (< 400) for https://ljluestc.github.io/Projects
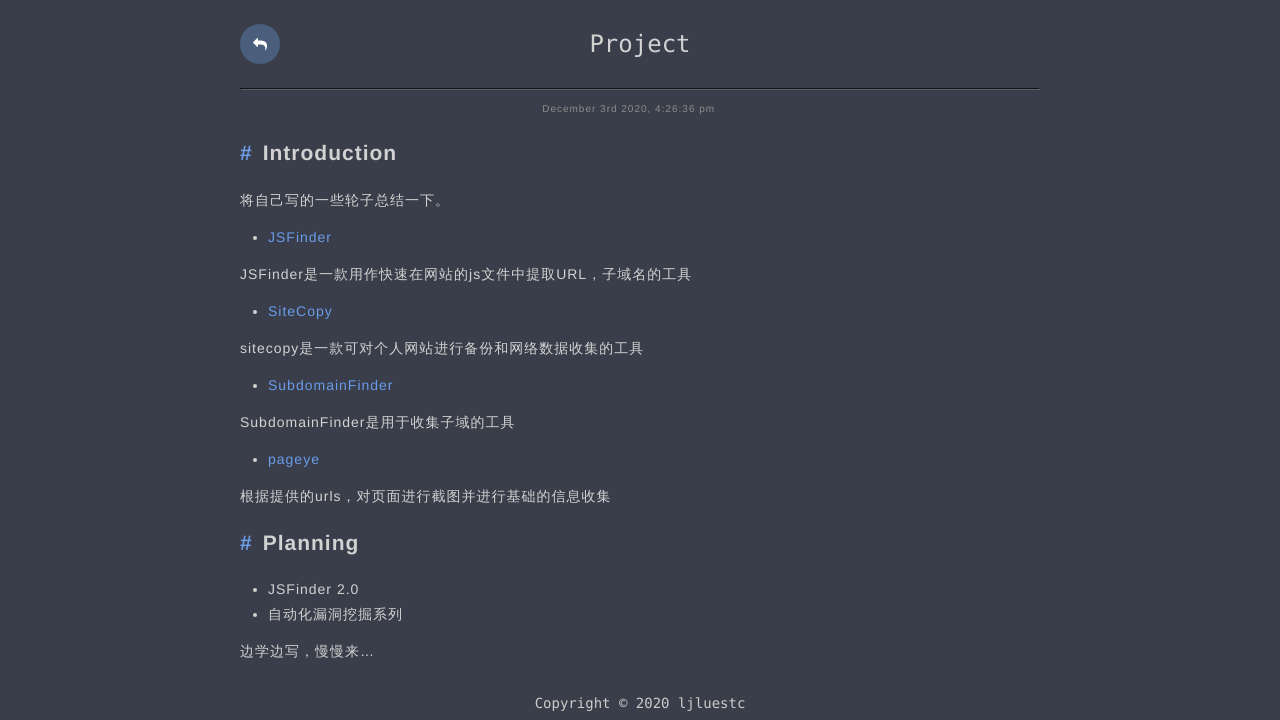

Retrieved page content from https://ljluestc.github.io/Projects
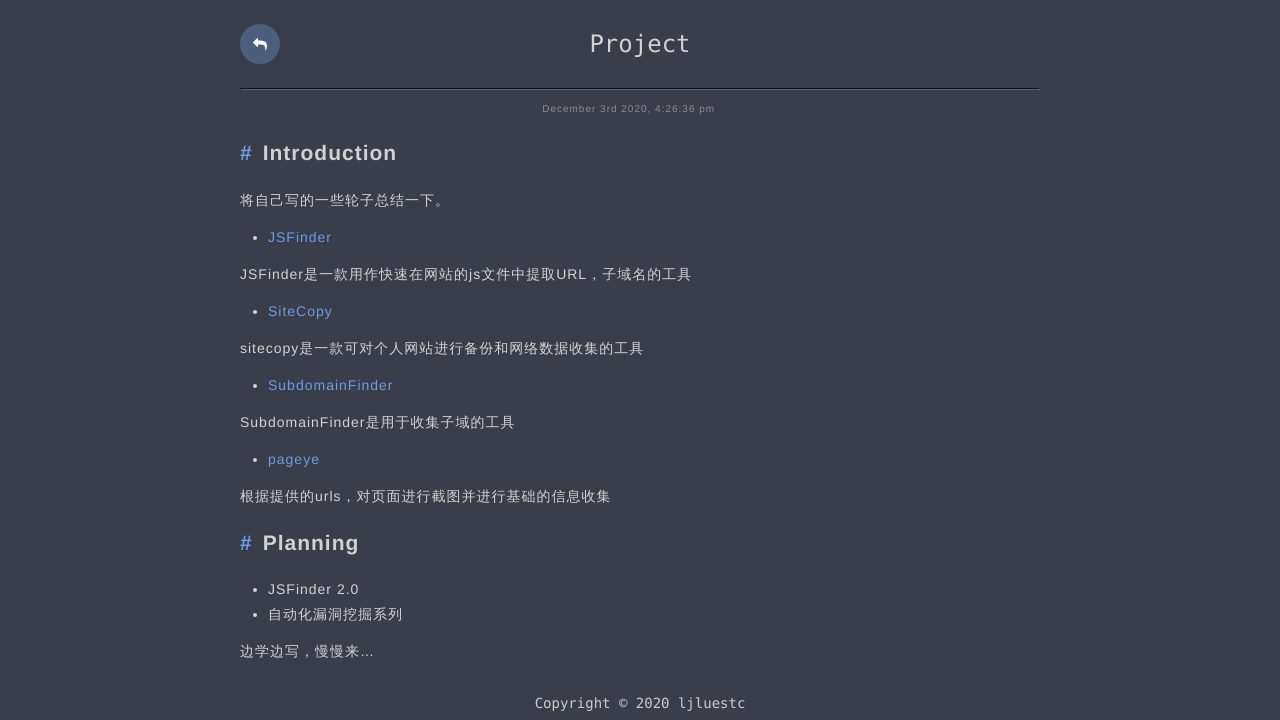

Verified page does not contain 'Page Not Found' text at https://ljluestc.github.io/Projects
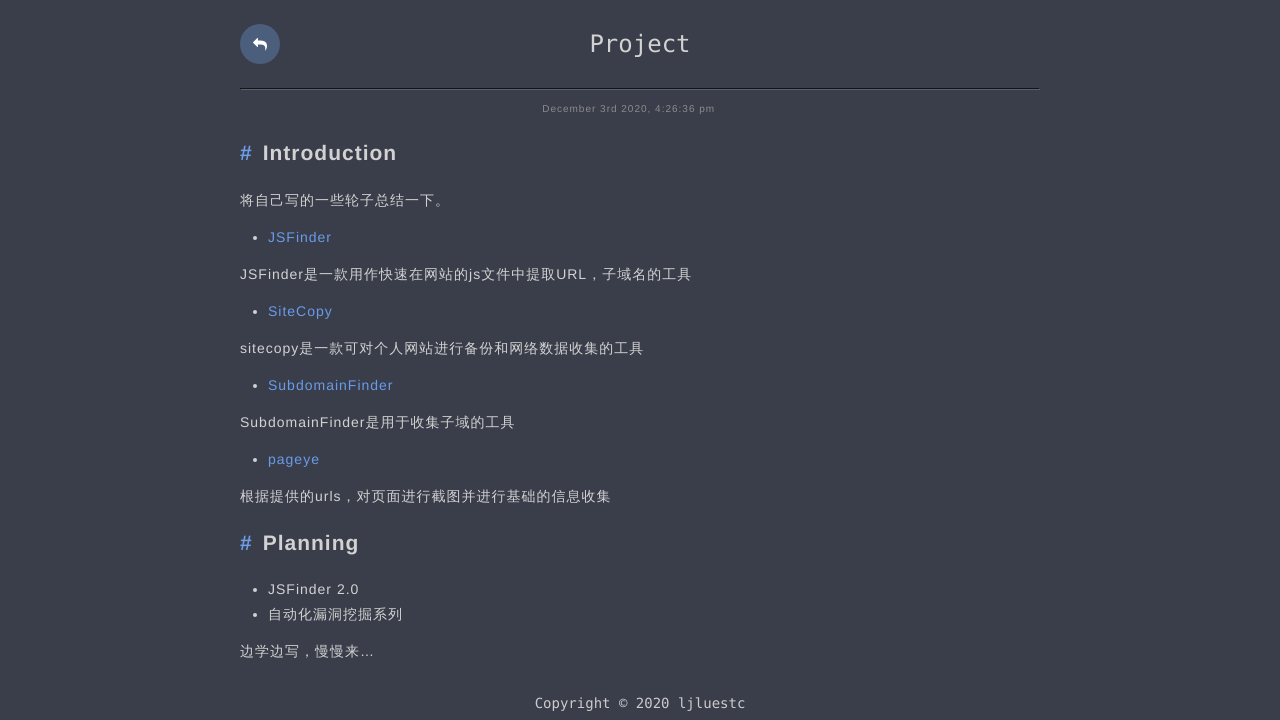

Extracted 7 links from https://ljluestc.github.io/Projects
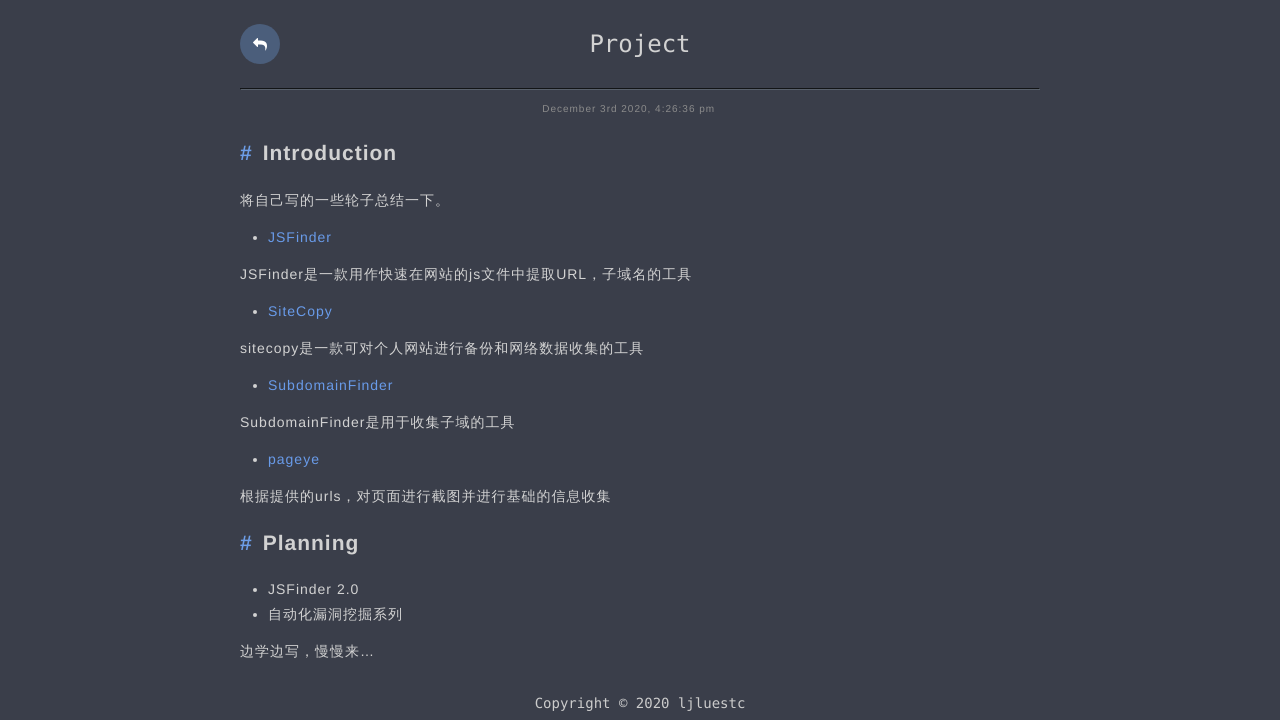

Processed links from https://ljluestc.github.io/Projects; queue now has 44 unvisited pages; total visited: 3
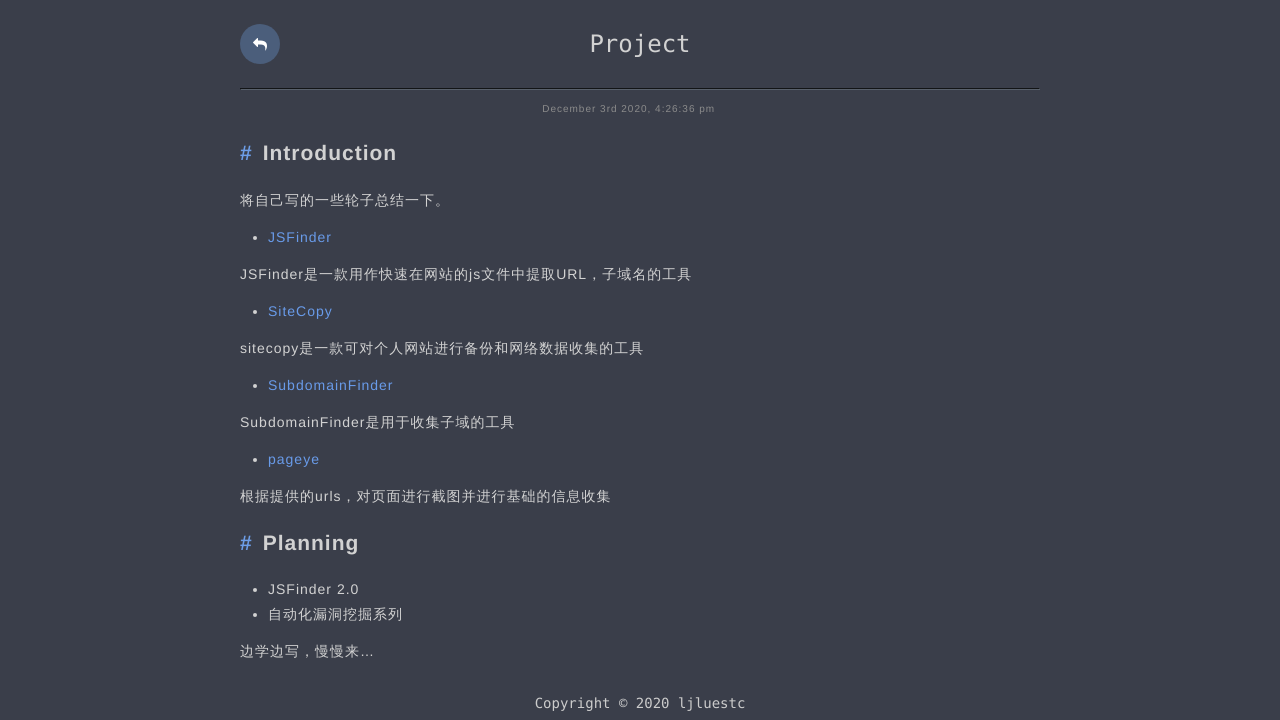

Navigated to https://ljluestc.github.io/About
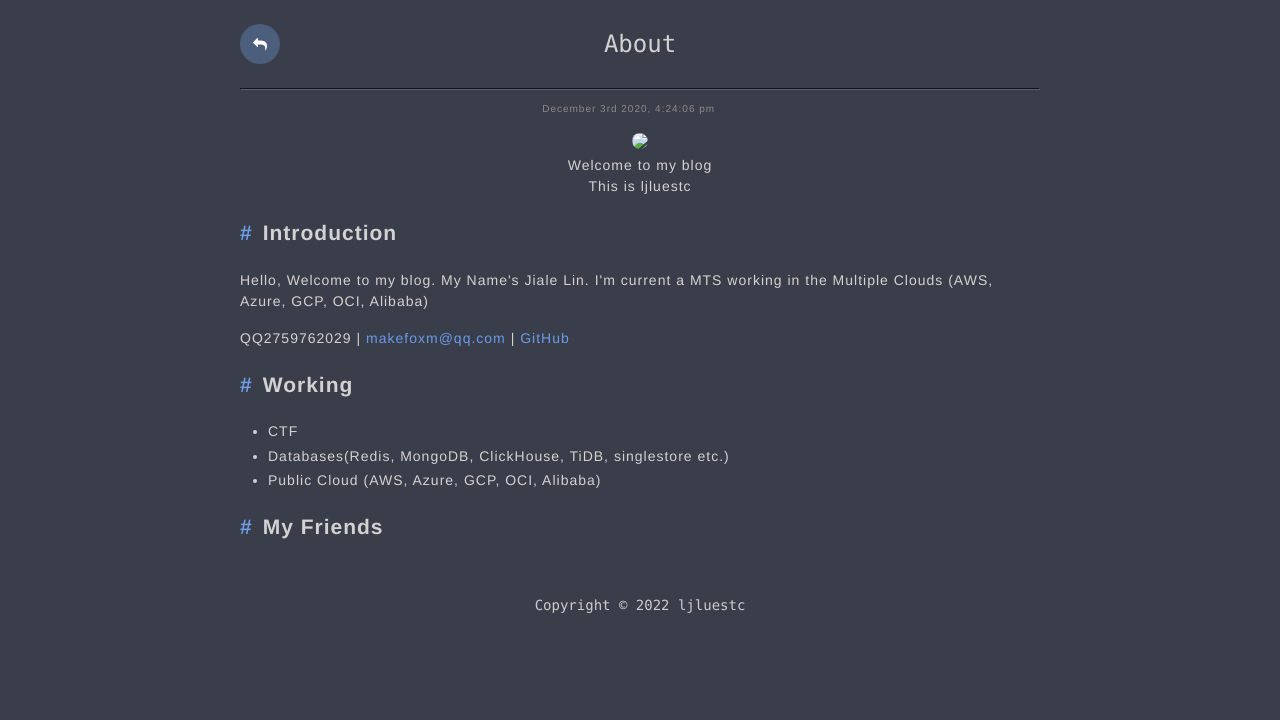

Verified response exists for https://ljluestc.github.io/About
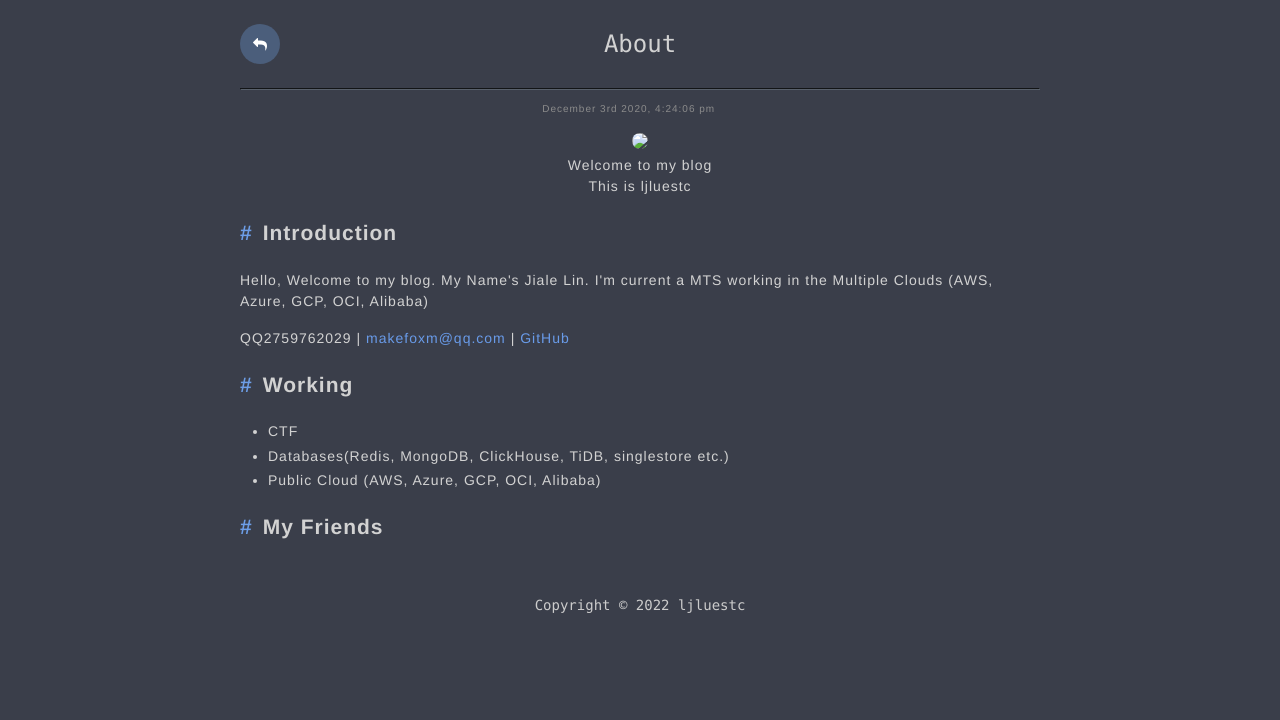

Verified HTTP status 200 is valid (< 400) for https://ljluestc.github.io/About
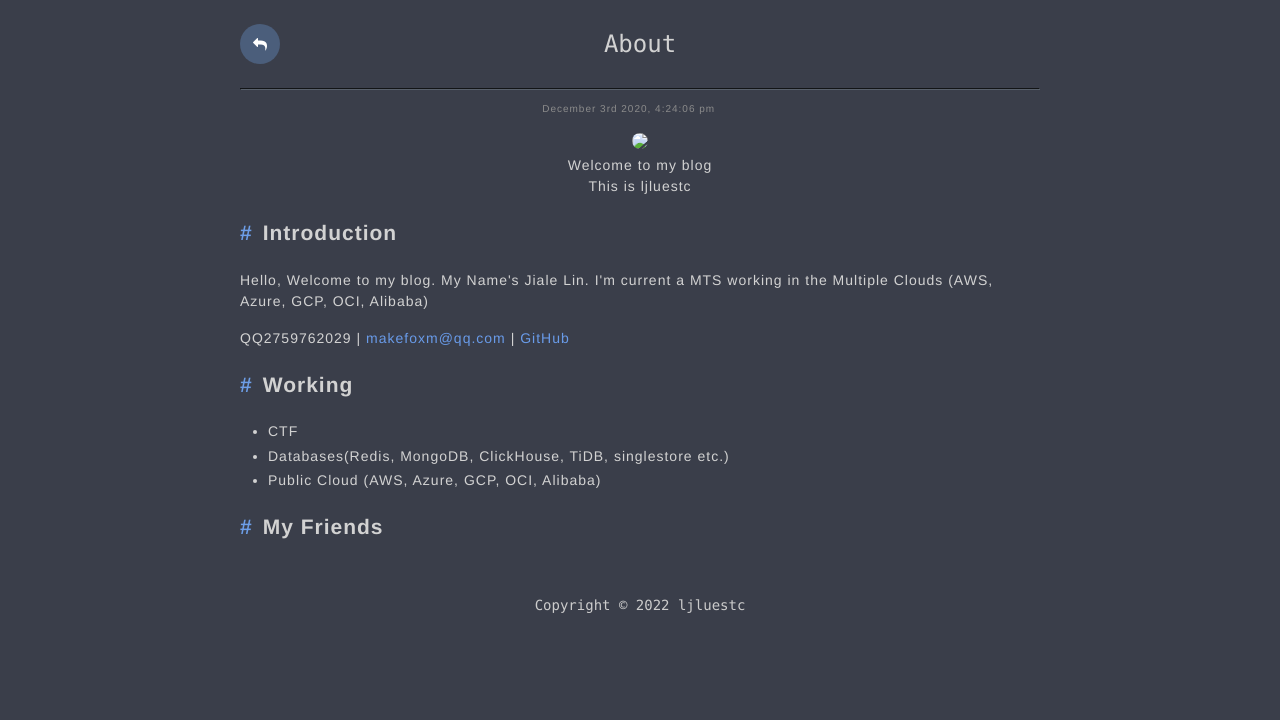

Retrieved page content from https://ljluestc.github.io/About
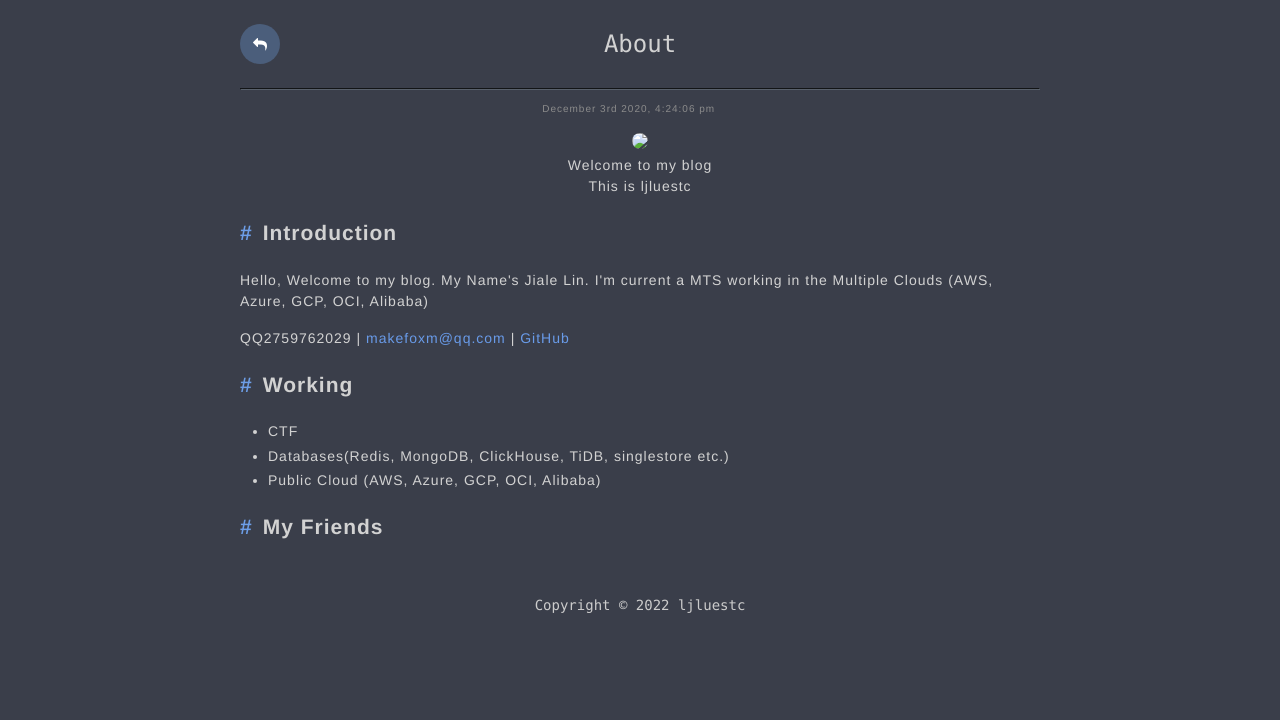

Verified page does not contain 'Page Not Found' text at https://ljluestc.github.io/About
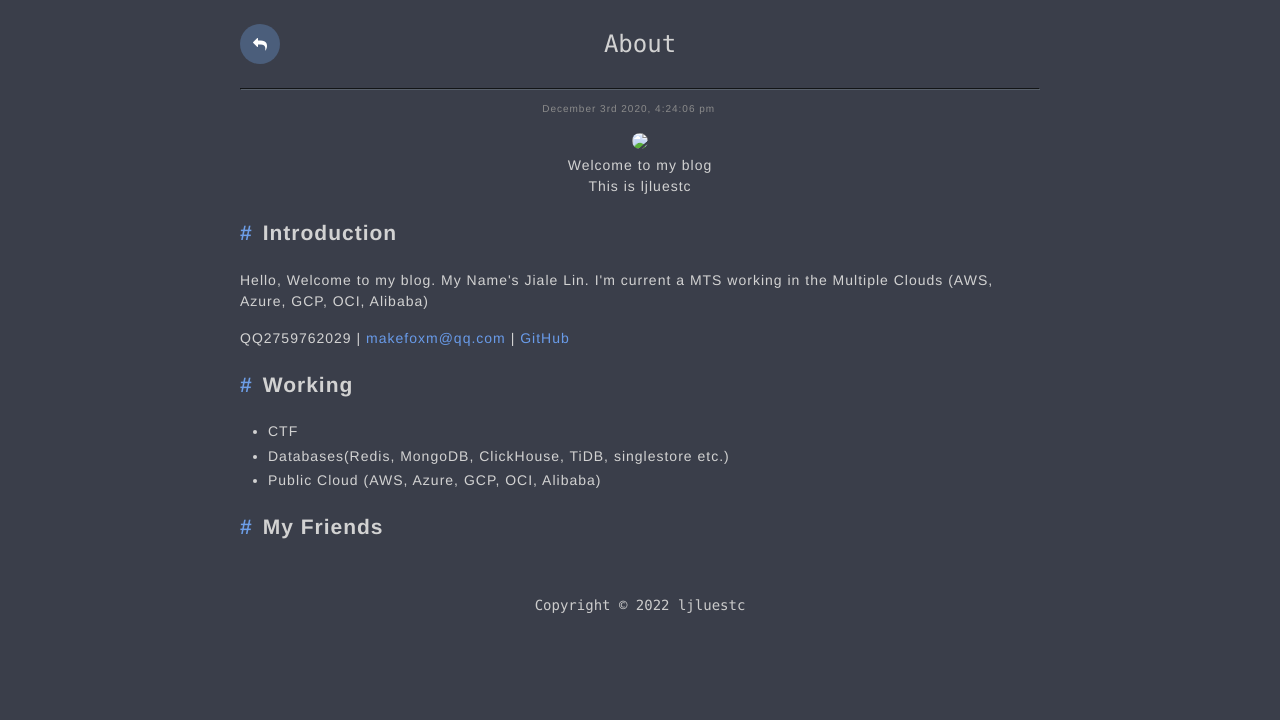

Extracted 6 links from https://ljluestc.github.io/About
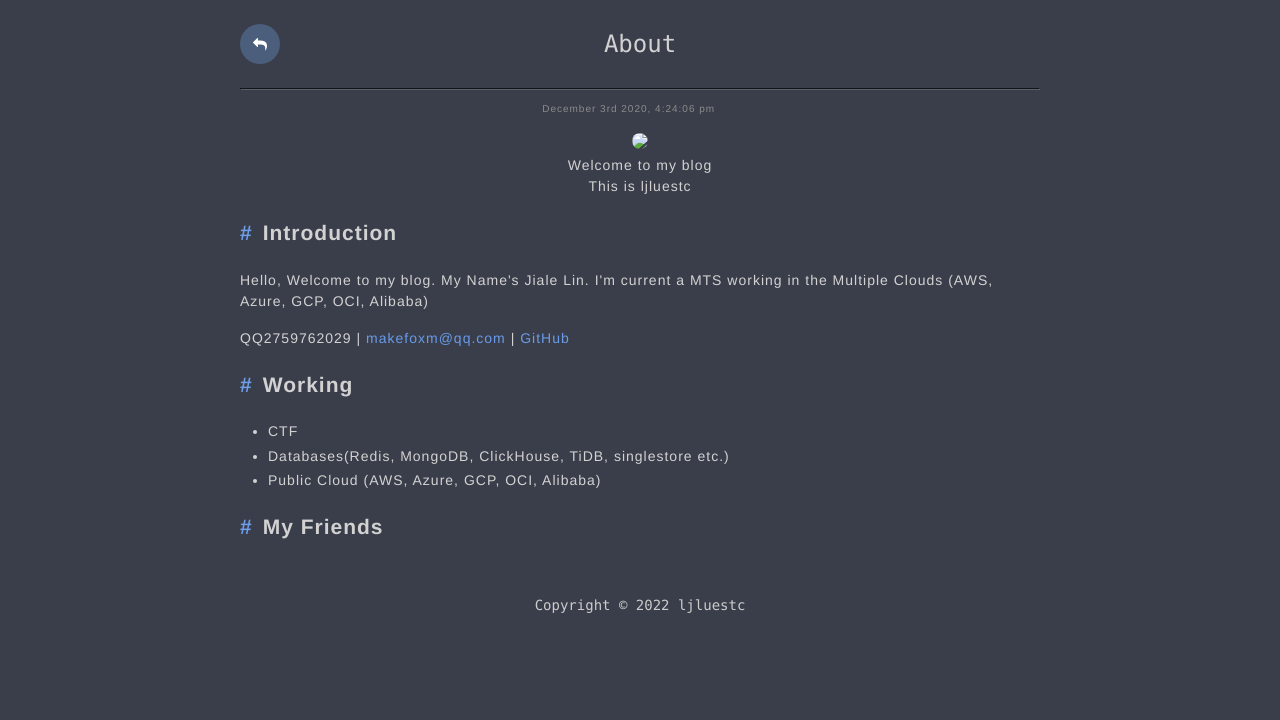

Processed links from https://ljluestc.github.io/About; queue now has 44 unvisited pages; total visited: 4
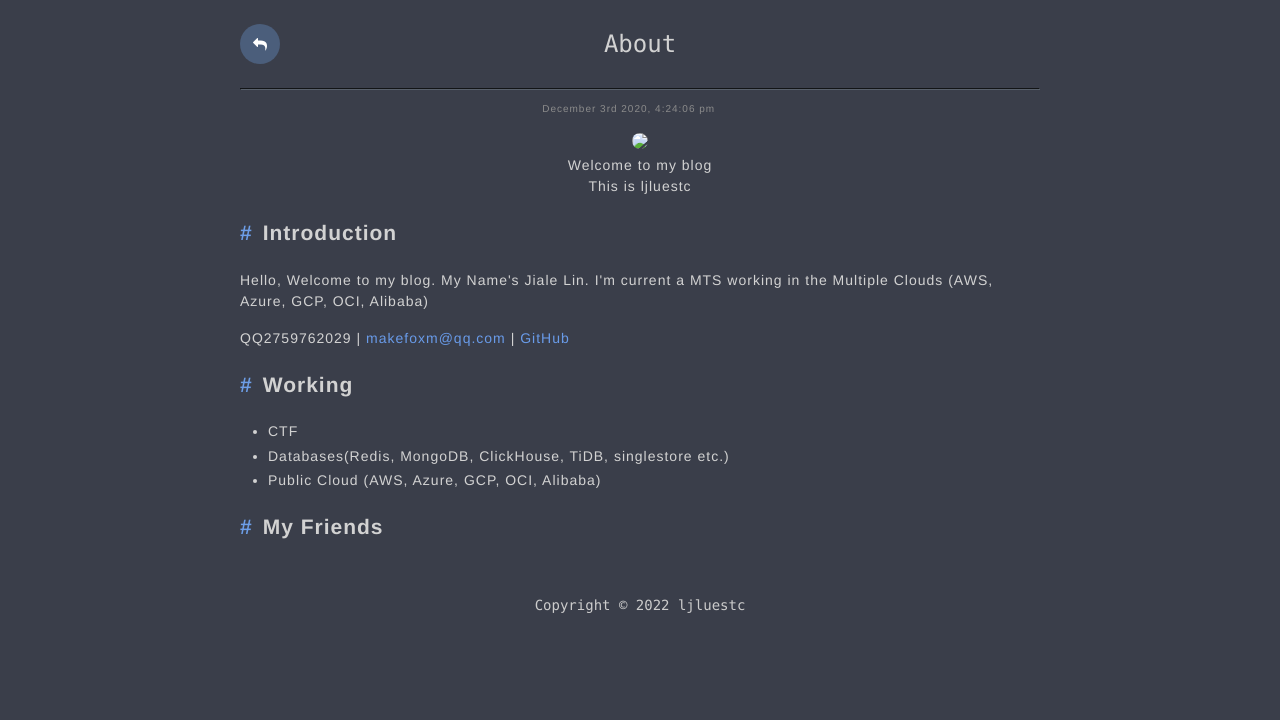

Navigated to https://ljluestc.github.io/2023/02/21/Database%20Notes/
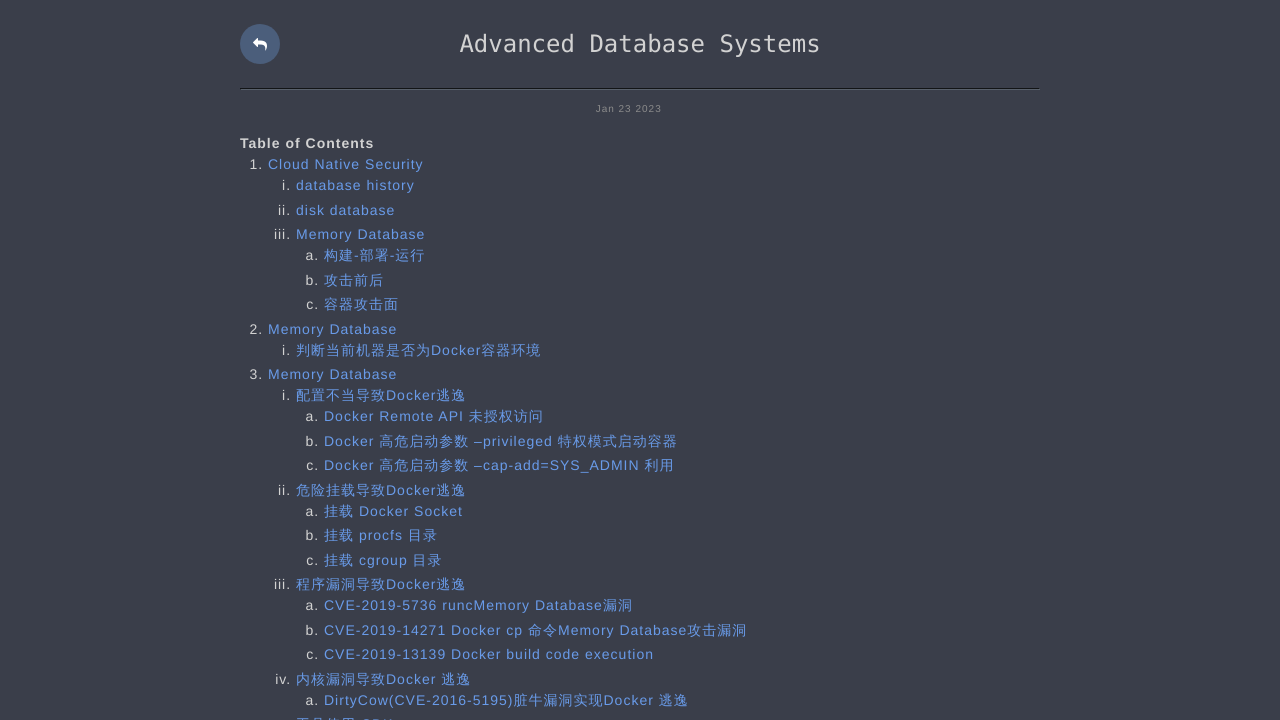

Verified response exists for https://ljluestc.github.io/2023/02/21/Database%20Notes/
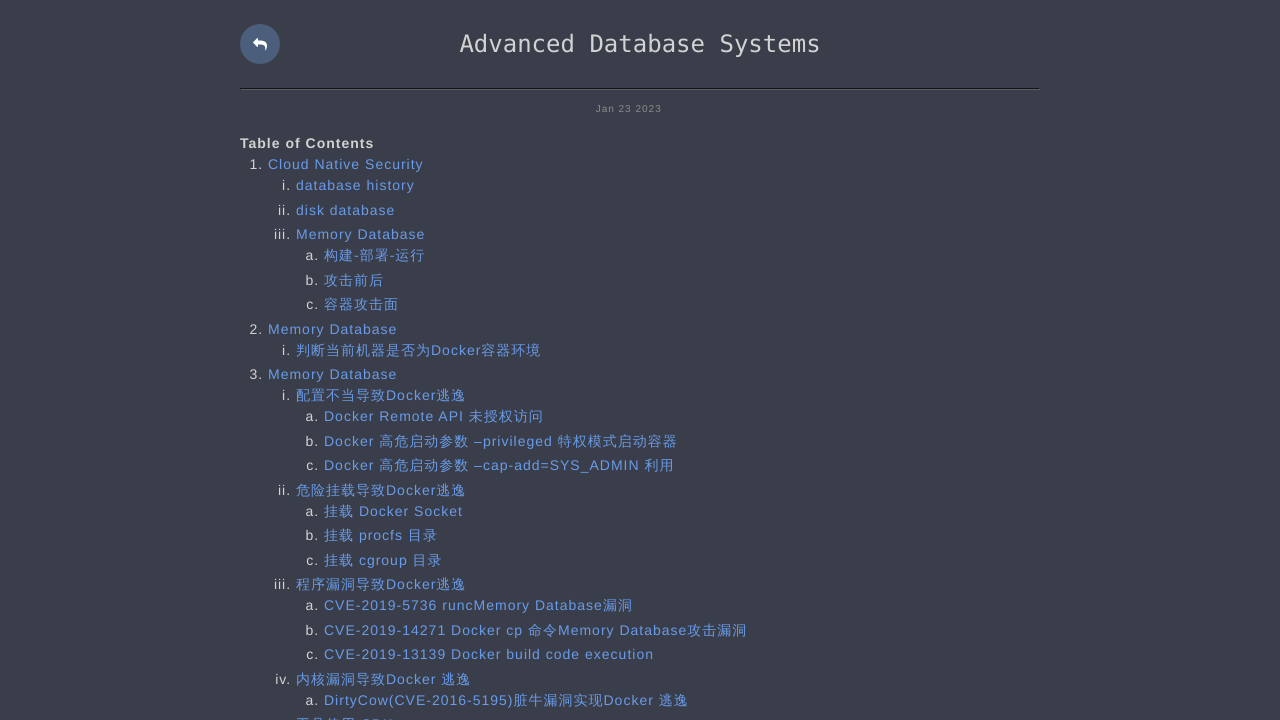

Verified HTTP status 200 is valid (< 400) for https://ljluestc.github.io/2023/02/21/Database%20Notes/
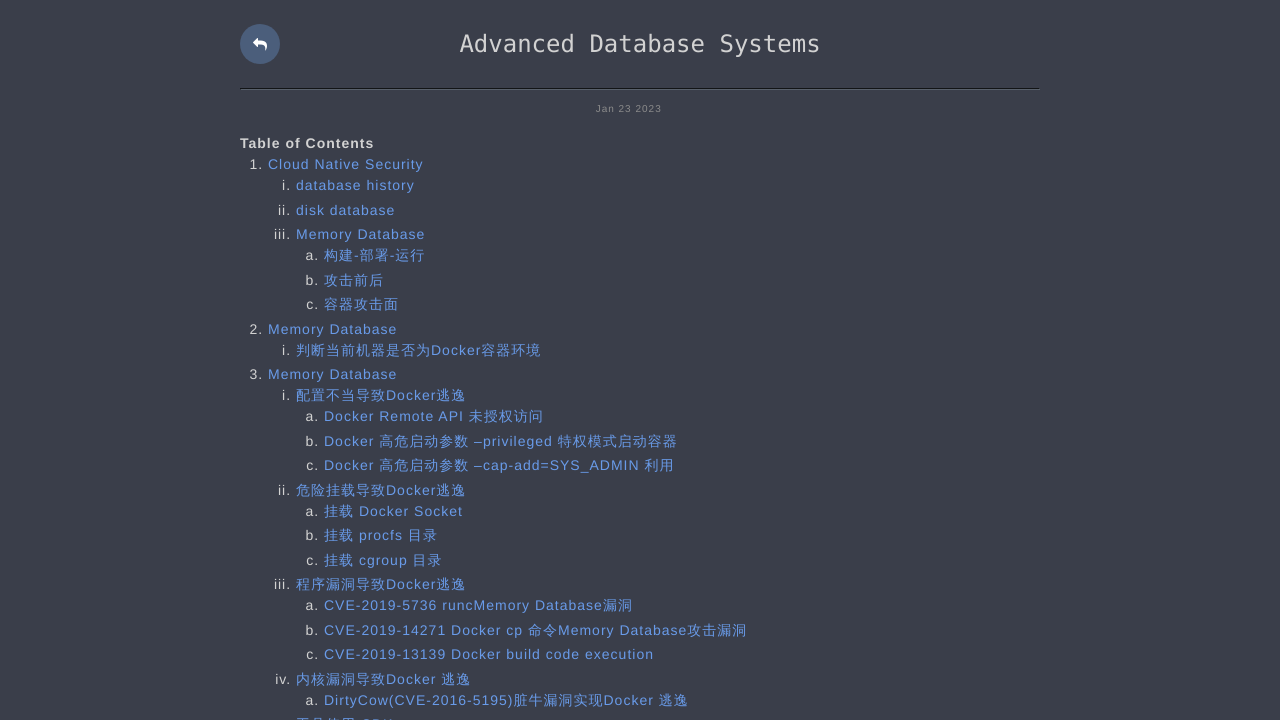

Retrieved page content from https://ljluestc.github.io/2023/02/21/Database%20Notes/
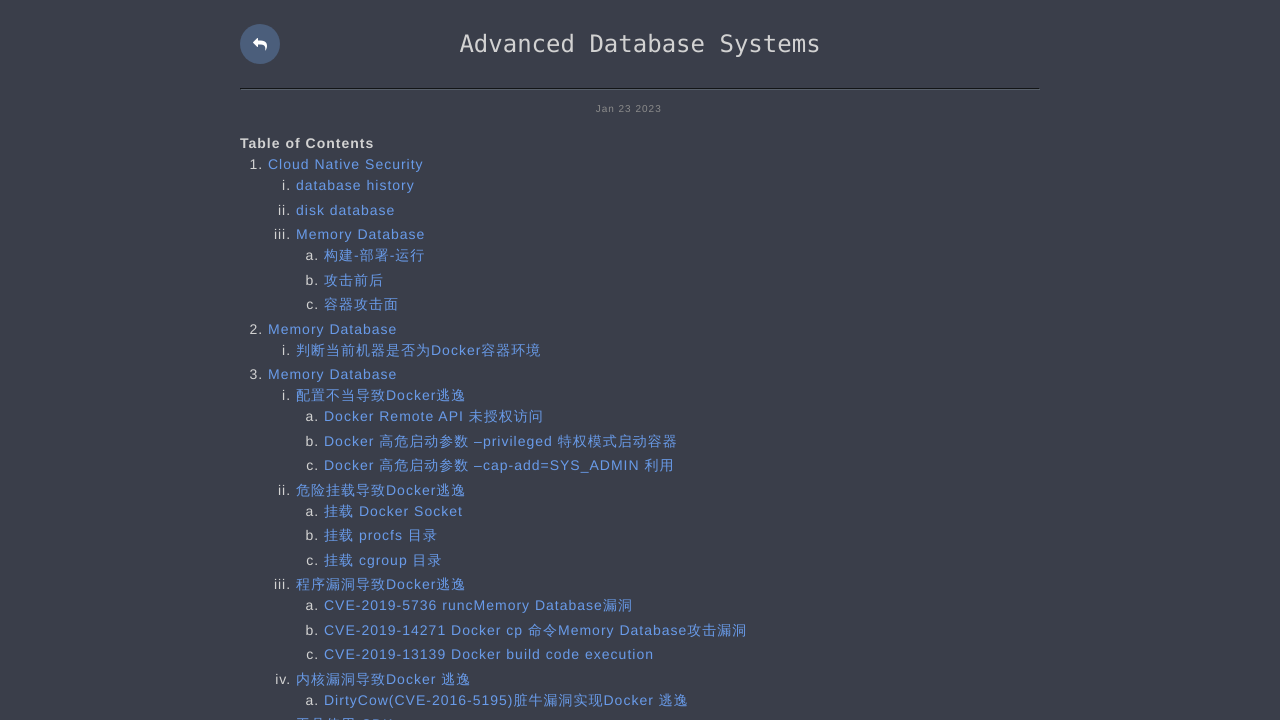

Verified page does not contain 'Page Not Found' text at https://ljluestc.github.io/2023/02/21/Database%20Notes/
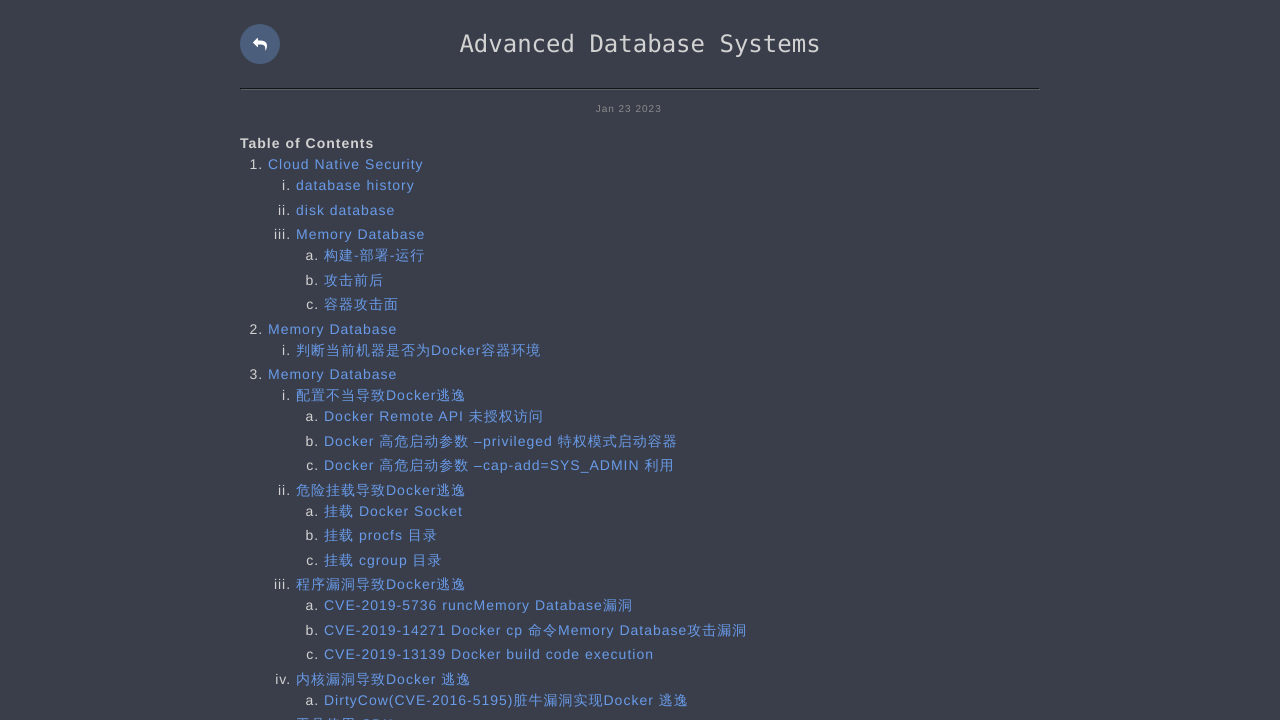

Extracted 135 links from https://ljluestc.github.io/2023/02/21/Database%20Notes/
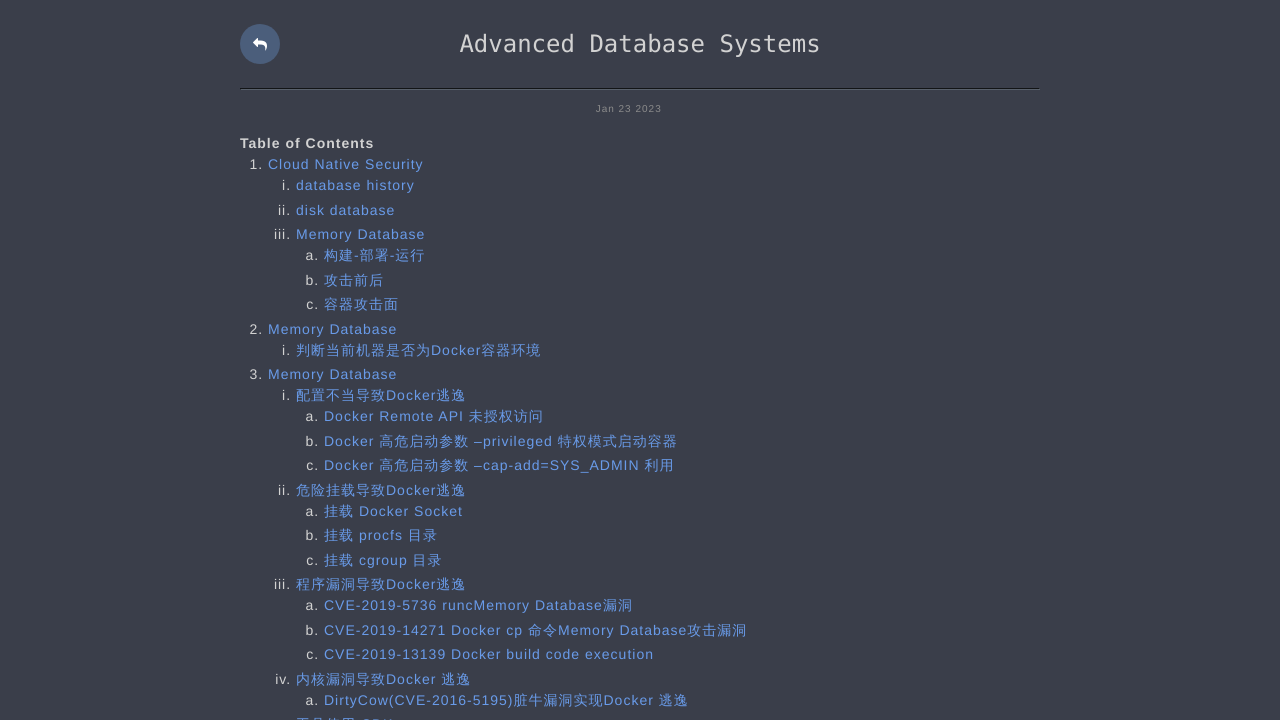

Processed links from https://ljluestc.github.io/2023/02/21/Database%20Notes/; queue now has 44 unvisited pages; total visited: 5
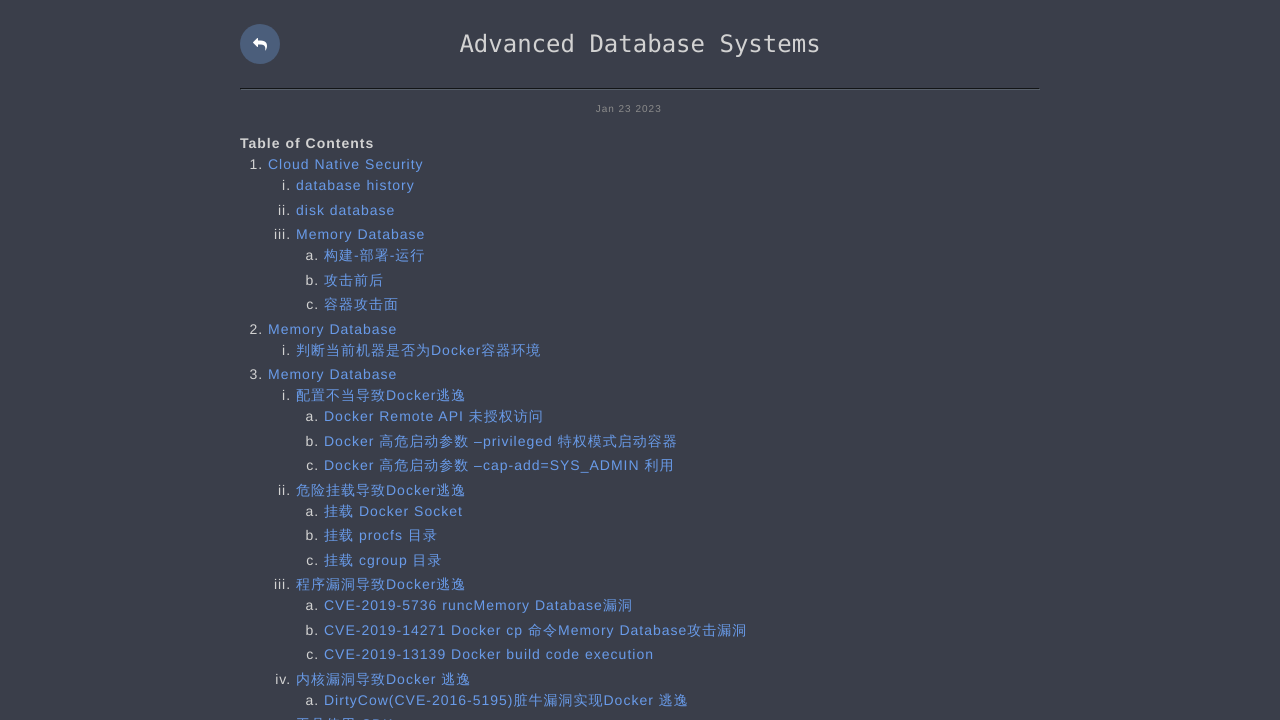

Navigated to https://ljluestc.github.io/2021/02/26/%E4%BA%91%E5%8E%9F%E7%94%9F%E5%AE%89%E5%85%A8Cheat_Sheet/
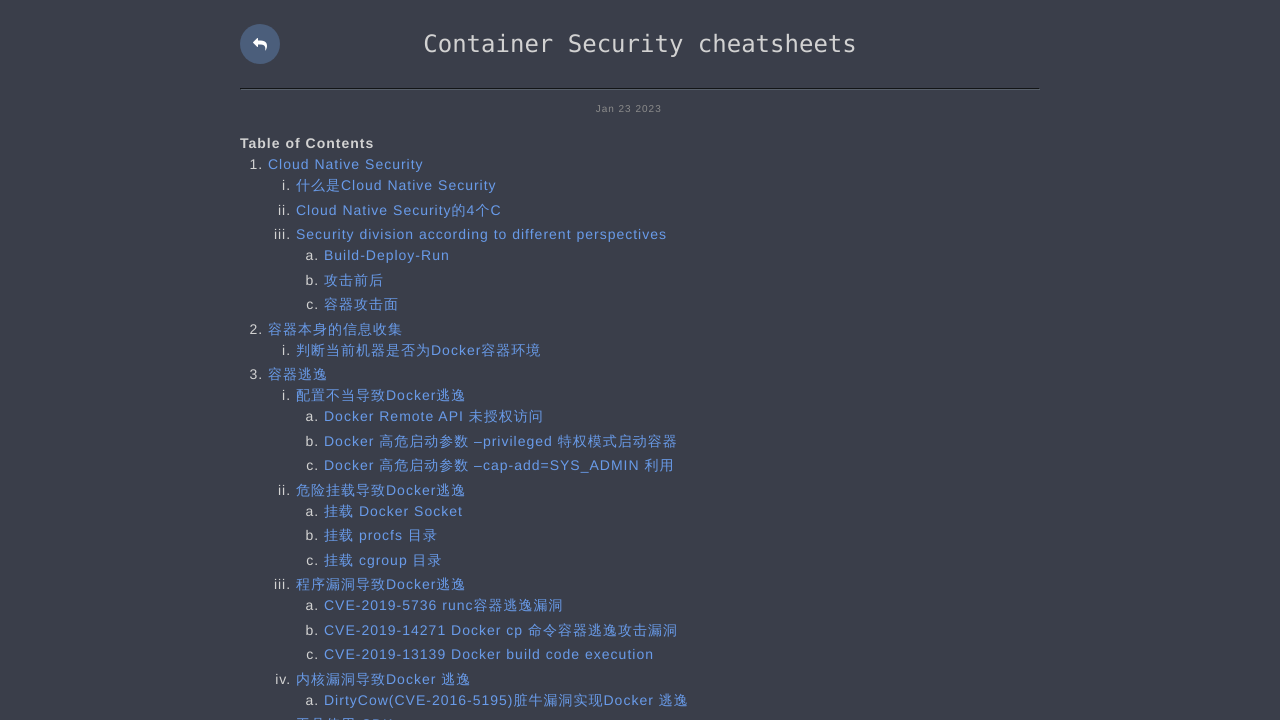

Verified response exists for https://ljluestc.github.io/2021/02/26/%E4%BA%91%E5%8E%9F%E7%94%9F%E5%AE%89%E5%85%A8Cheat_Sheet/
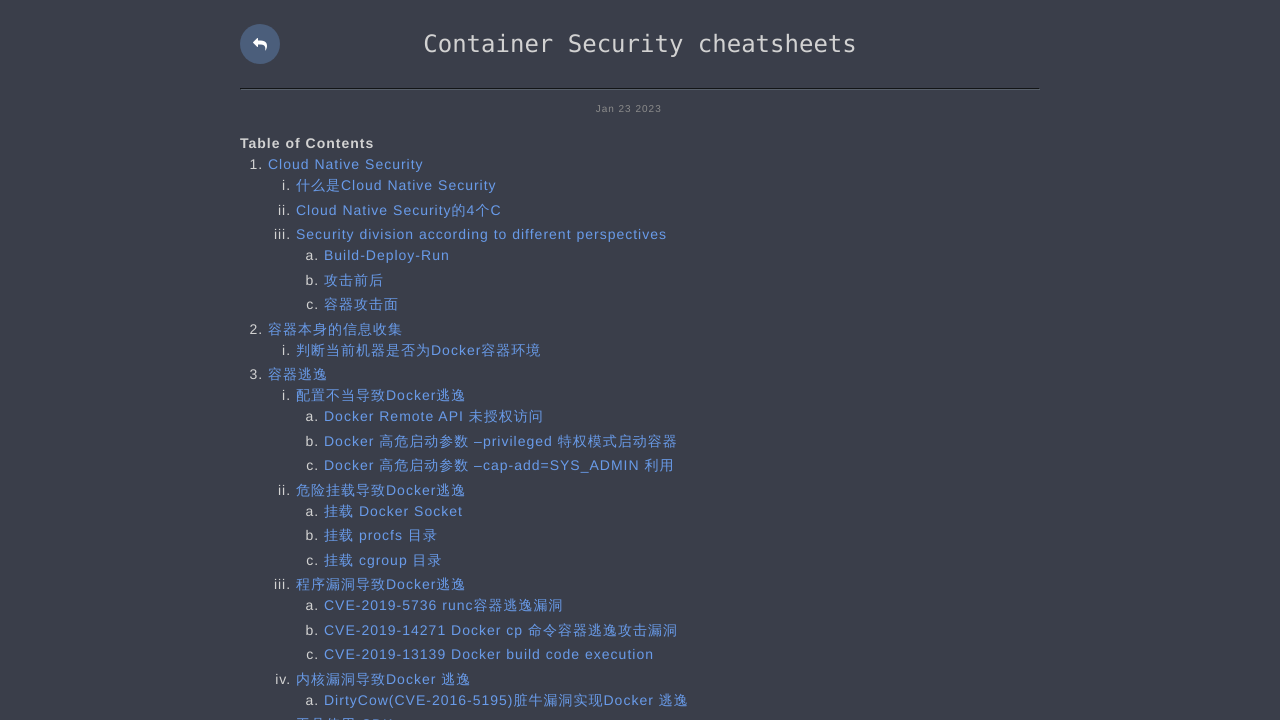

Verified HTTP status 200 is valid (< 400) for https://ljluestc.github.io/2021/02/26/%E4%BA%91%E5%8E%9F%E7%94%9F%E5%AE%89%E5%85%A8Cheat_Sheet/
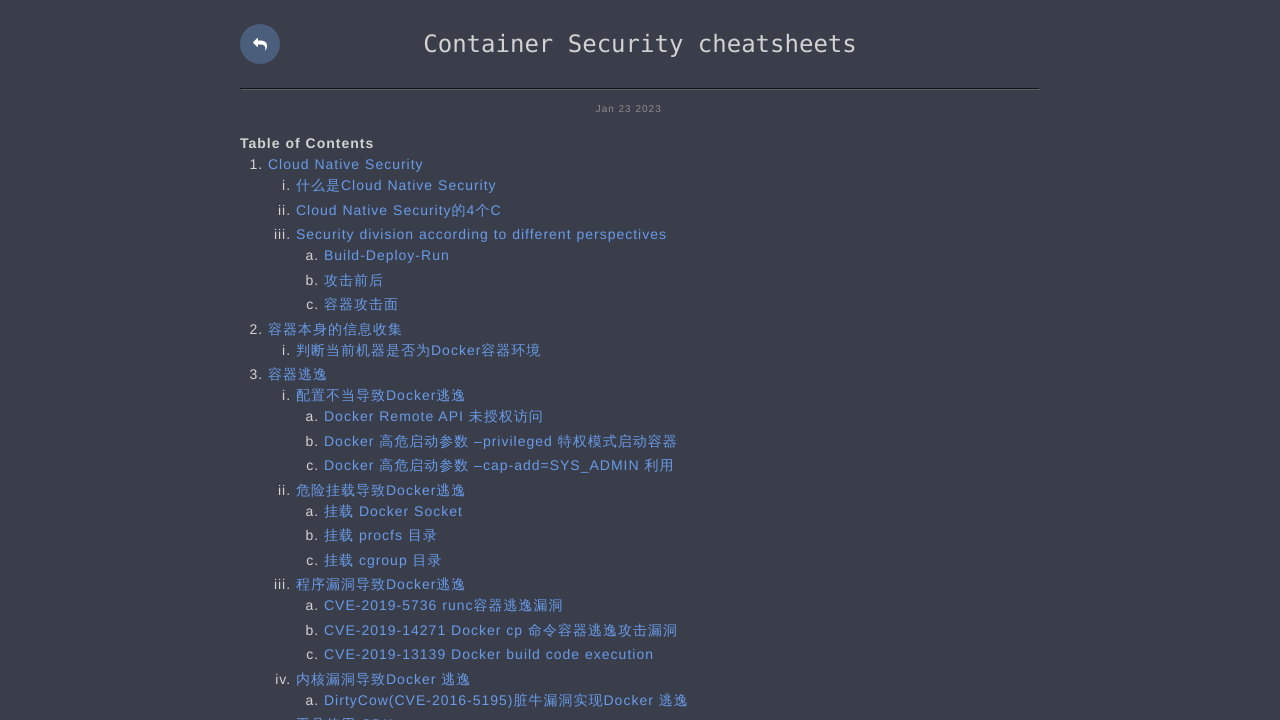

Retrieved page content from https://ljluestc.github.io/2021/02/26/%E4%BA%91%E5%8E%9F%E7%94%9F%E5%AE%89%E5%85%A8Cheat_Sheet/
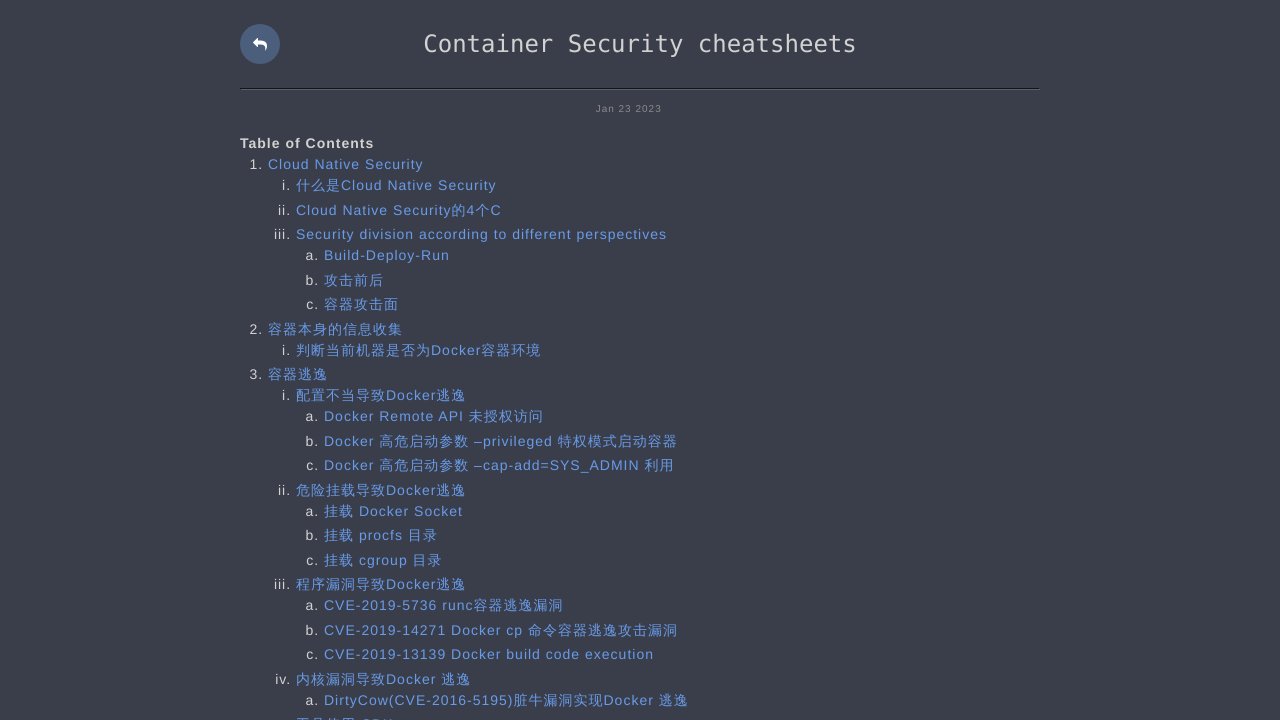

Verified page does not contain 'Page Not Found' text at https://ljluestc.github.io/2021/02/26/%E4%BA%91%E5%8E%9F%E7%94%9F%E5%AE%89%E5%85%A8Cheat_Sheet/
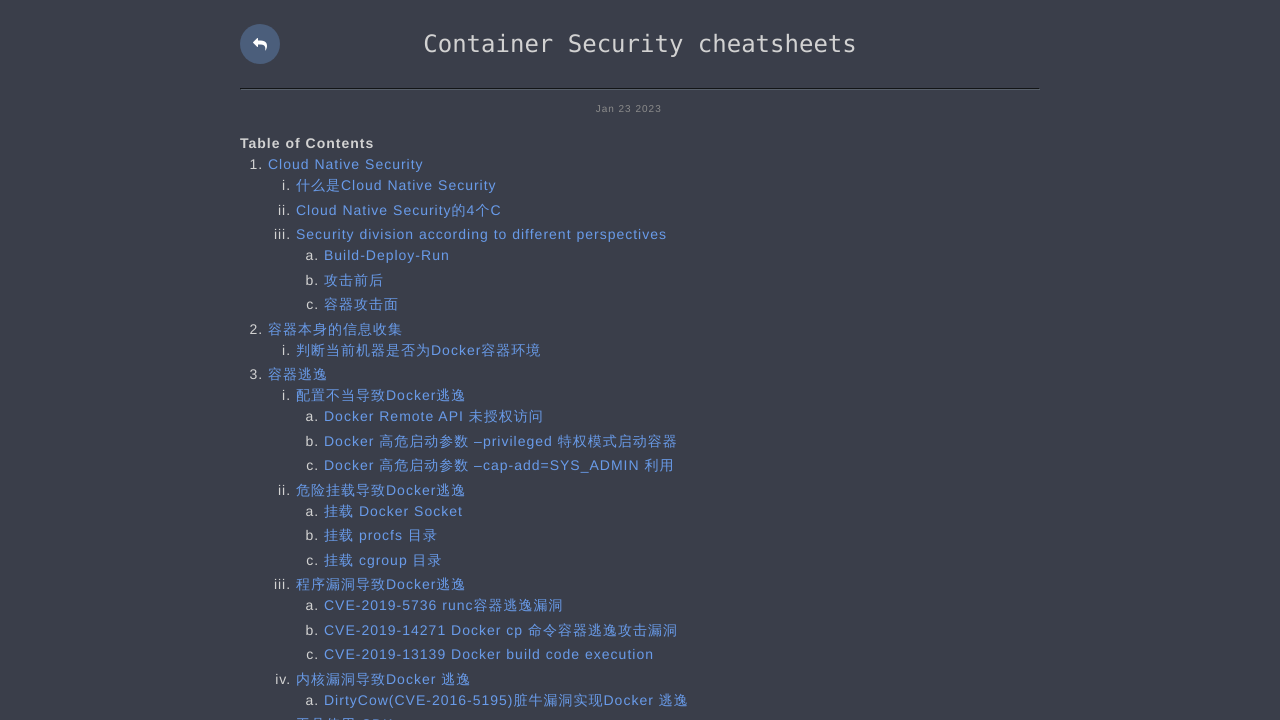

Extracted 104 links from https://ljluestc.github.io/2021/02/26/%E4%BA%91%E5%8E%9F%E7%94%9F%E5%AE%89%E5%85%A8Cheat_Sheet/
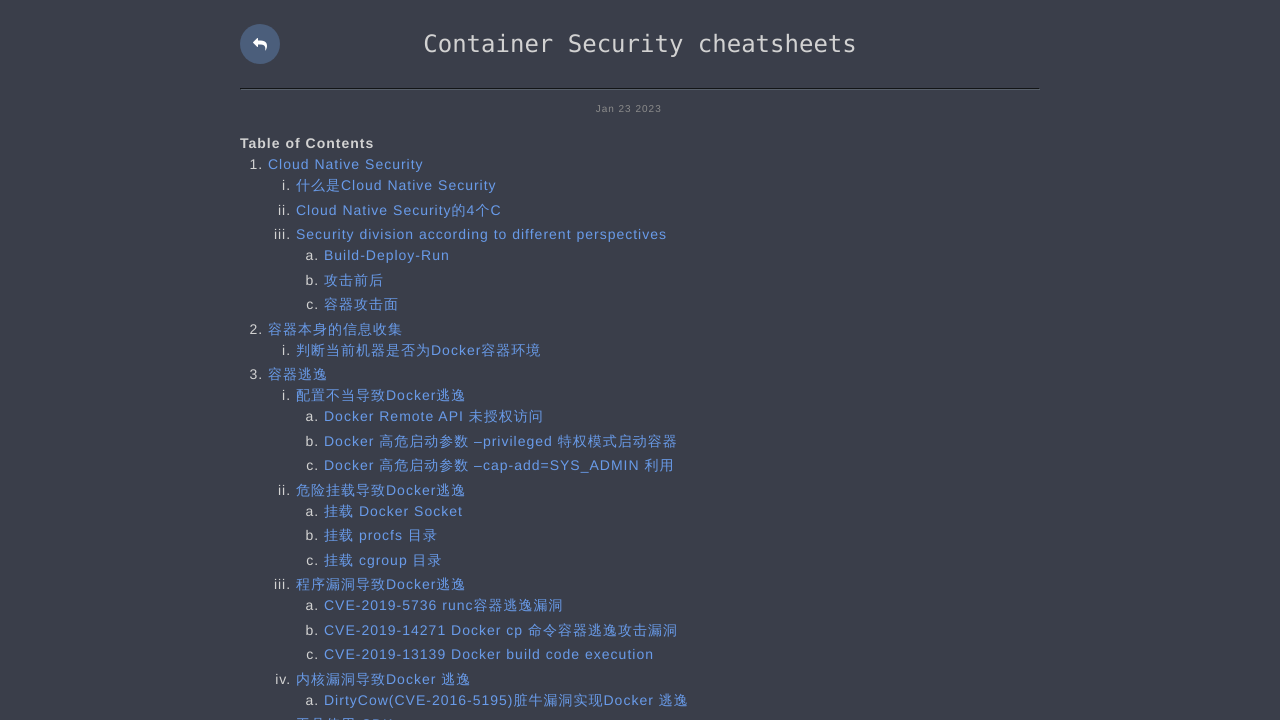

Processed links from https://ljluestc.github.io/2021/02/26/%E4%BA%91%E5%8E%9F%E7%94%9F%E5%AE%89%E5%85%A8Cheat_Sheet/; queue now has 44 unvisited pages; total visited: 6
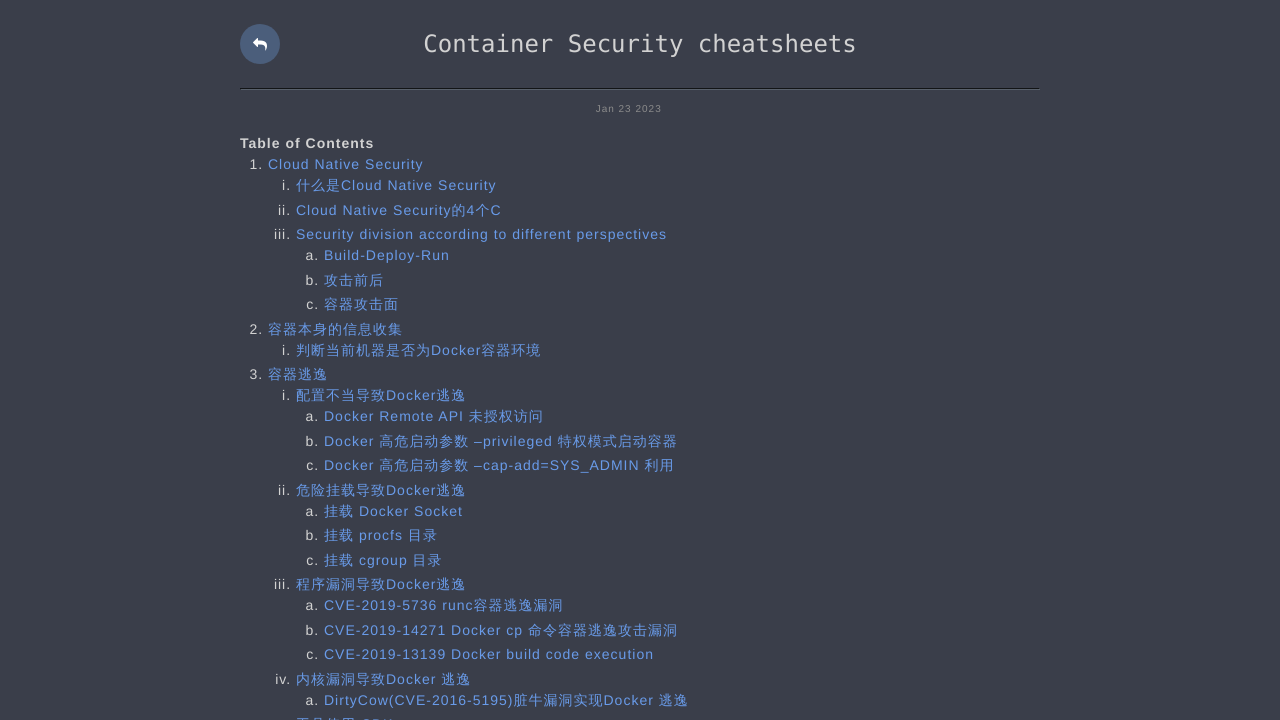

Navigated to https://ljluestc.github.io/2021/01/02/JAVA_JNDI_Learn/
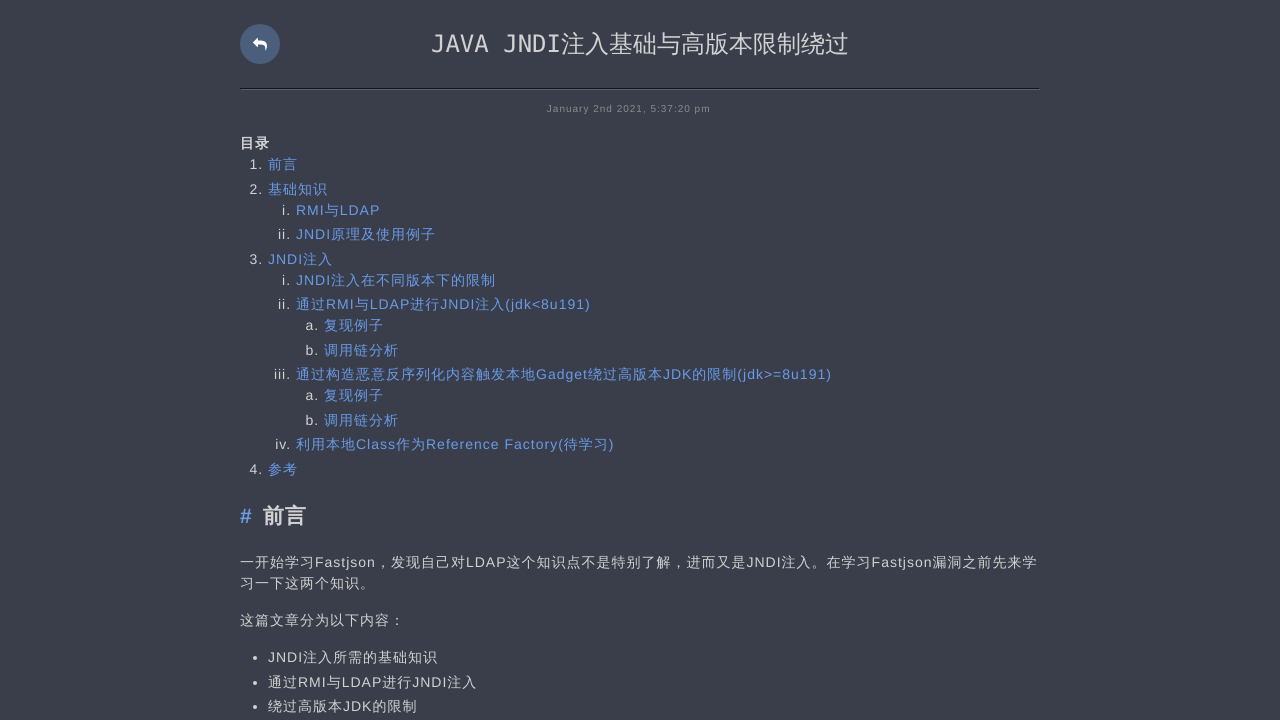

Verified response exists for https://ljluestc.github.io/2021/01/02/JAVA_JNDI_Learn/
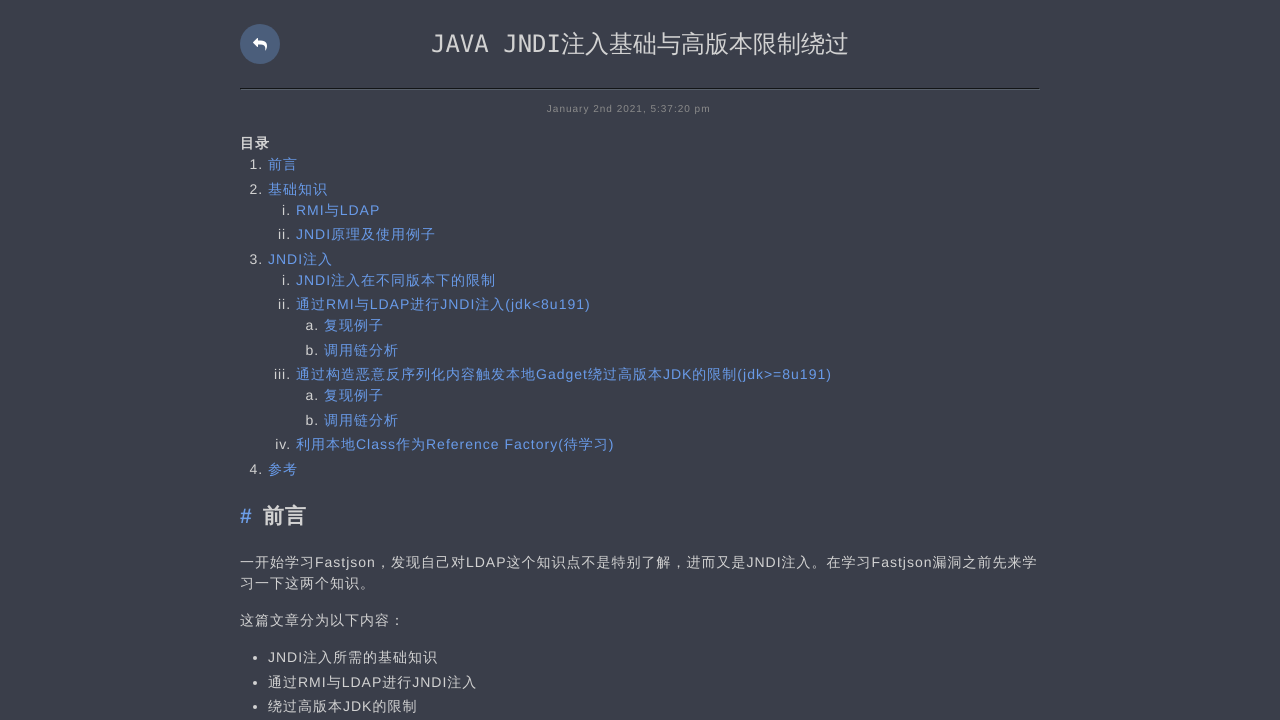

Verified HTTP status 200 is valid (< 400) for https://ljluestc.github.io/2021/01/02/JAVA_JNDI_Learn/
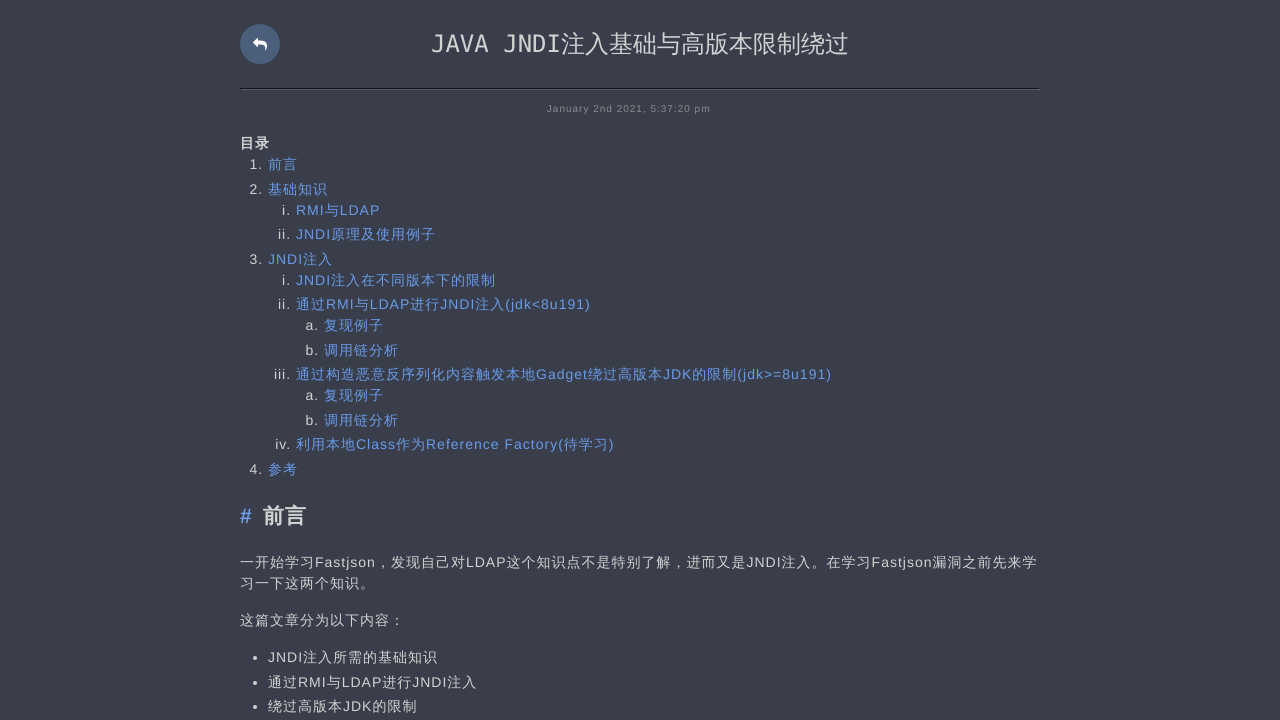

Retrieved page content from https://ljluestc.github.io/2021/01/02/JAVA_JNDI_Learn/
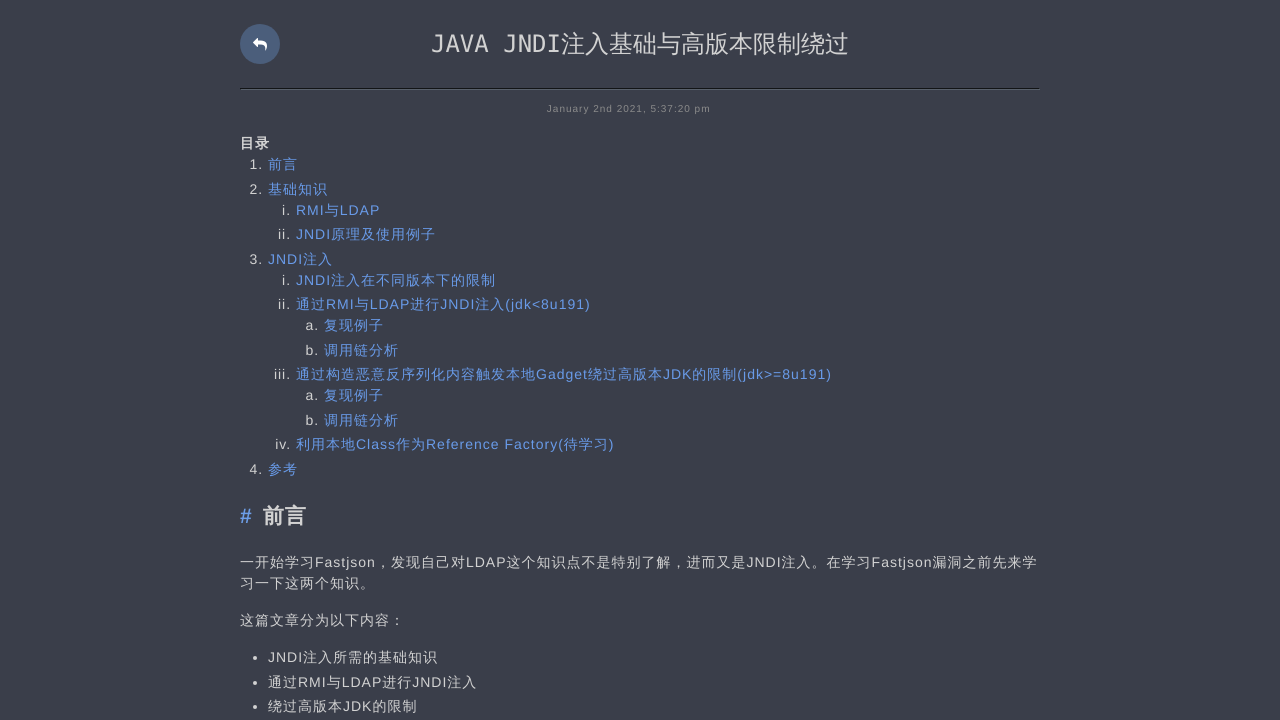

Verified page does not contain 'Page Not Found' text at https://ljluestc.github.io/2021/01/02/JAVA_JNDI_Learn/
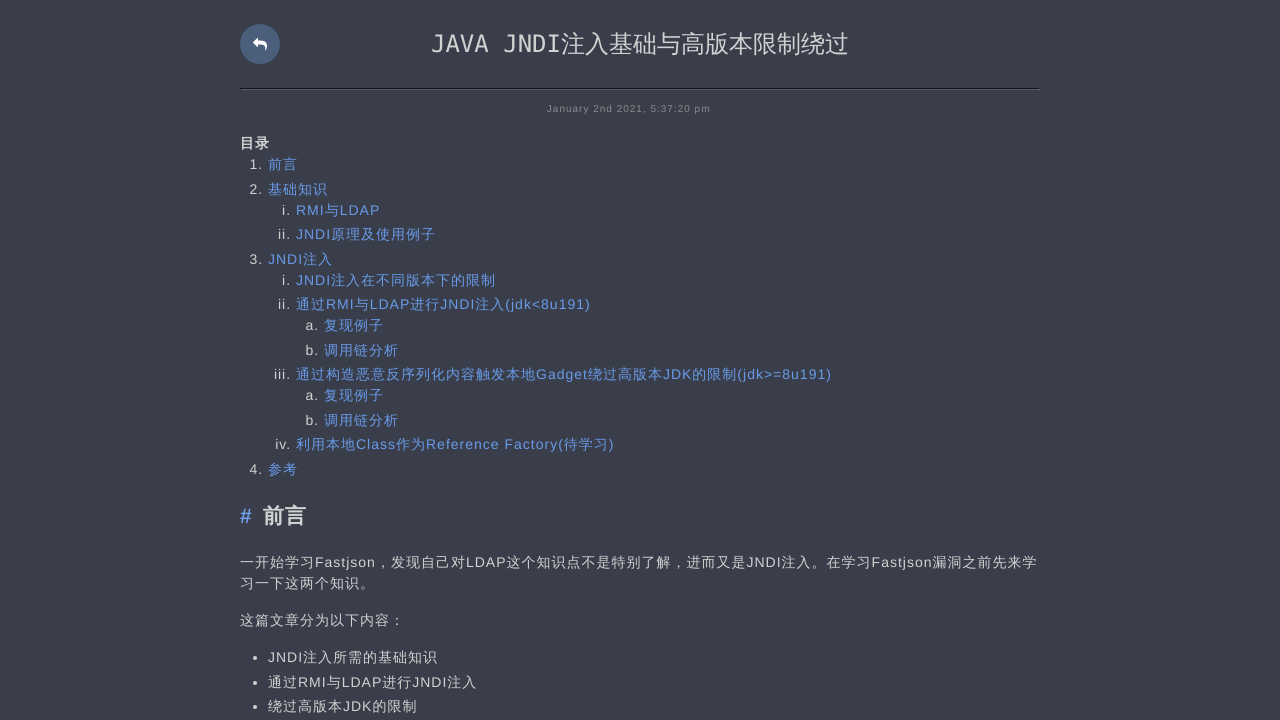

Extracted 41 links from https://ljluestc.github.io/2021/01/02/JAVA_JNDI_Learn/
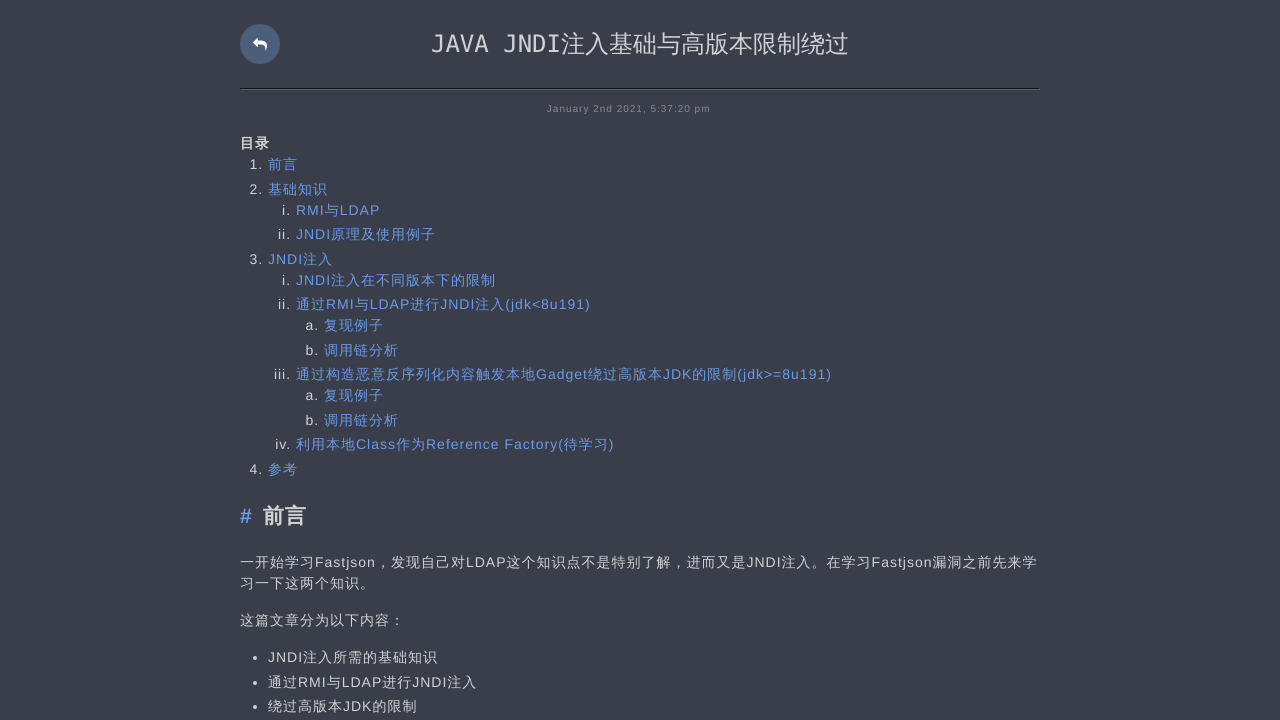

Processed links from https://ljluestc.github.io/2021/01/02/JAVA_JNDI_Learn/; queue now has 44 unvisited pages; total visited: 7
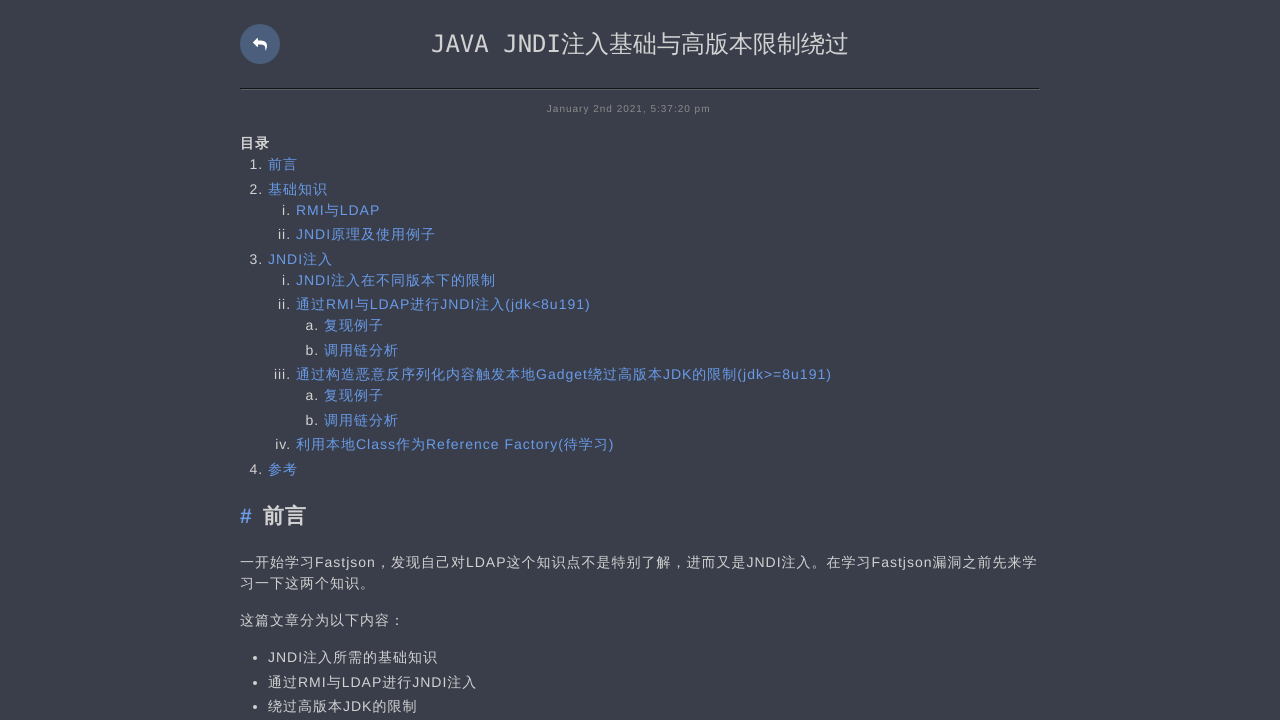

Navigated to https://ljluestc.github.io/2020/12/28/%E5%8D%8E%E4%B8%BAHCIE%E7%9A%84%E7%AC%AC%E4%B8%80%E8%AF%BE%20Writeup/
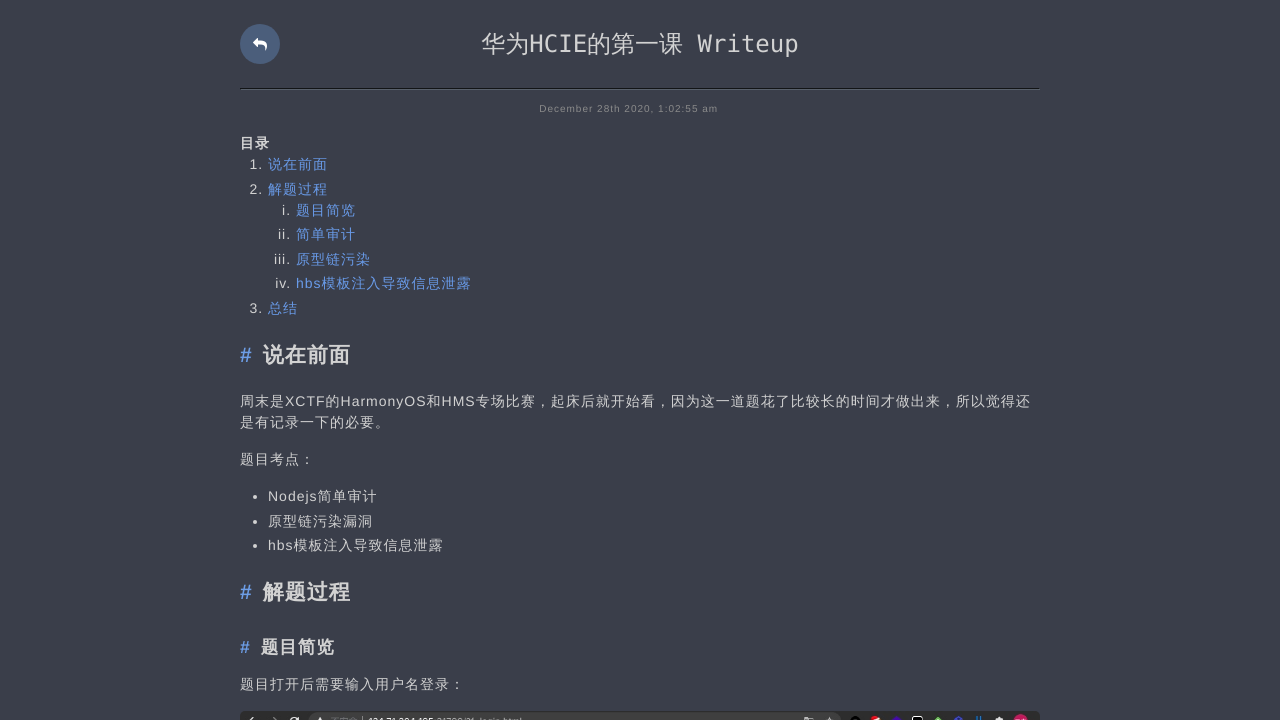

Verified response exists for https://ljluestc.github.io/2020/12/28/%E5%8D%8E%E4%B8%BAHCIE%E7%9A%84%E7%AC%AC%E4%B8%80%E8%AF%BE%20Writeup/
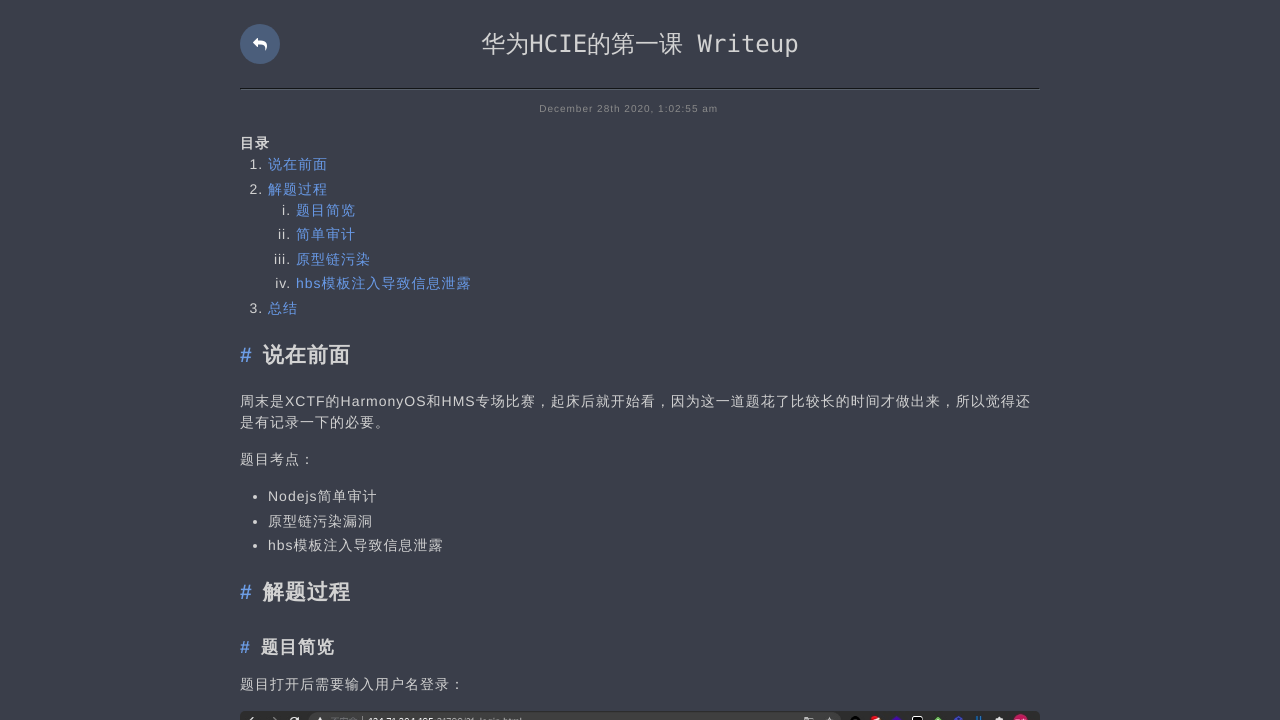

Verified HTTP status 200 is valid (< 400) for https://ljluestc.github.io/2020/12/28/%E5%8D%8E%E4%B8%BAHCIE%E7%9A%84%E7%AC%AC%E4%B8%80%E8%AF%BE%20Writeup/
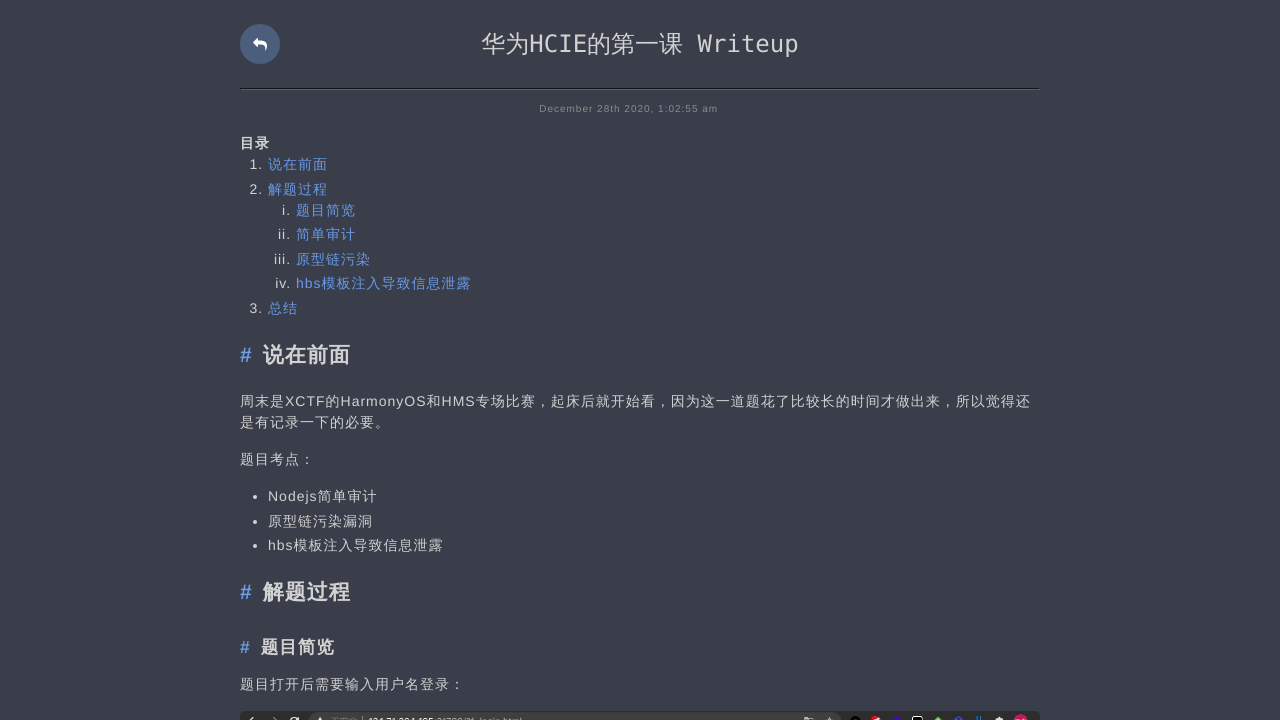

Retrieved page content from https://ljluestc.github.io/2020/12/28/%E5%8D%8E%E4%B8%BAHCIE%E7%9A%84%E7%AC%AC%E4%B8%80%E8%AF%BE%20Writeup/
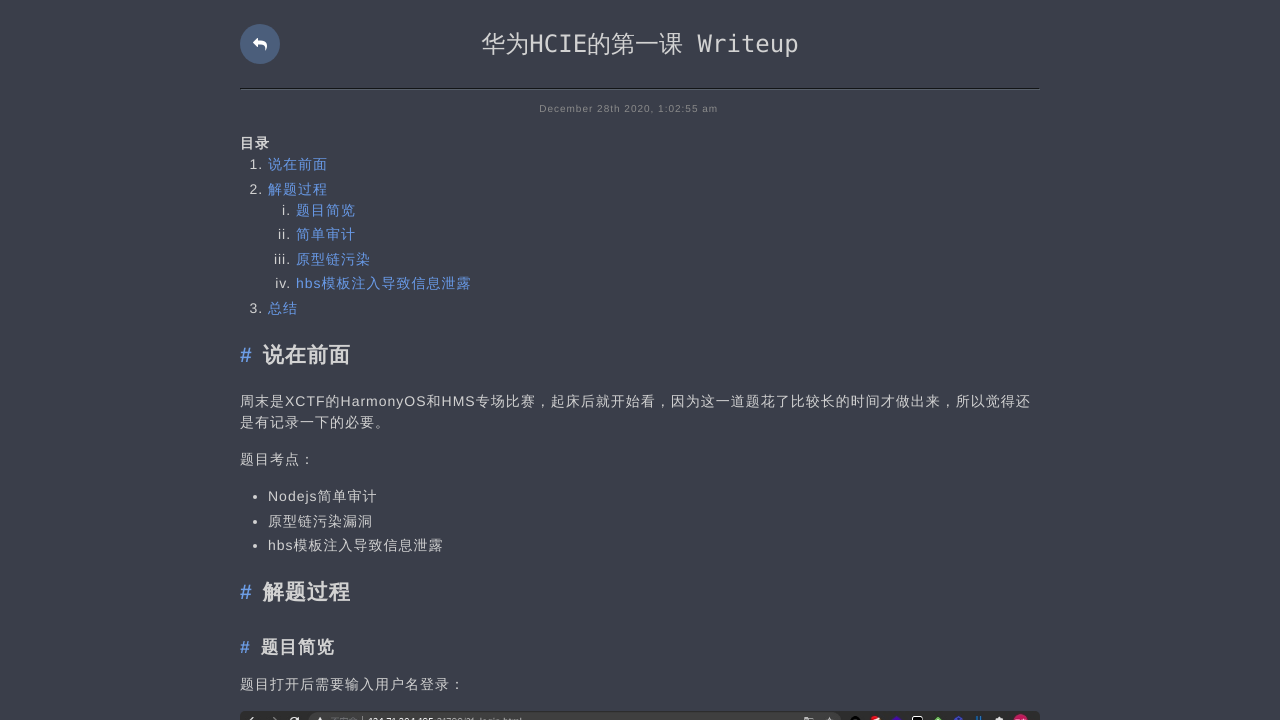

Verified page does not contain 'Page Not Found' text at https://ljluestc.github.io/2020/12/28/%E5%8D%8E%E4%B8%BAHCIE%E7%9A%84%E7%AC%AC%E4%B8%80%E8%AF%BE%20Writeup/
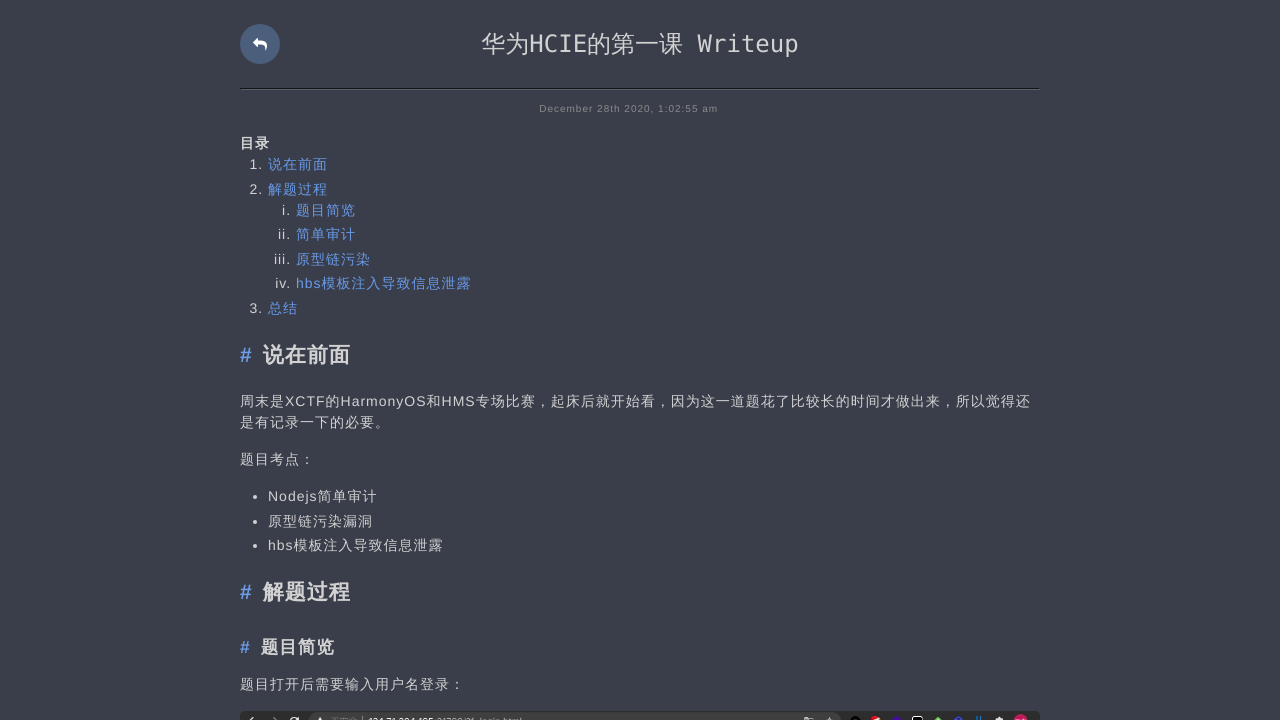

Extracted 20 links from https://ljluestc.github.io/2020/12/28/%E5%8D%8E%E4%B8%BAHCIE%E7%9A%84%E7%AC%AC%E4%B8%80%E8%AF%BE%20Writeup/
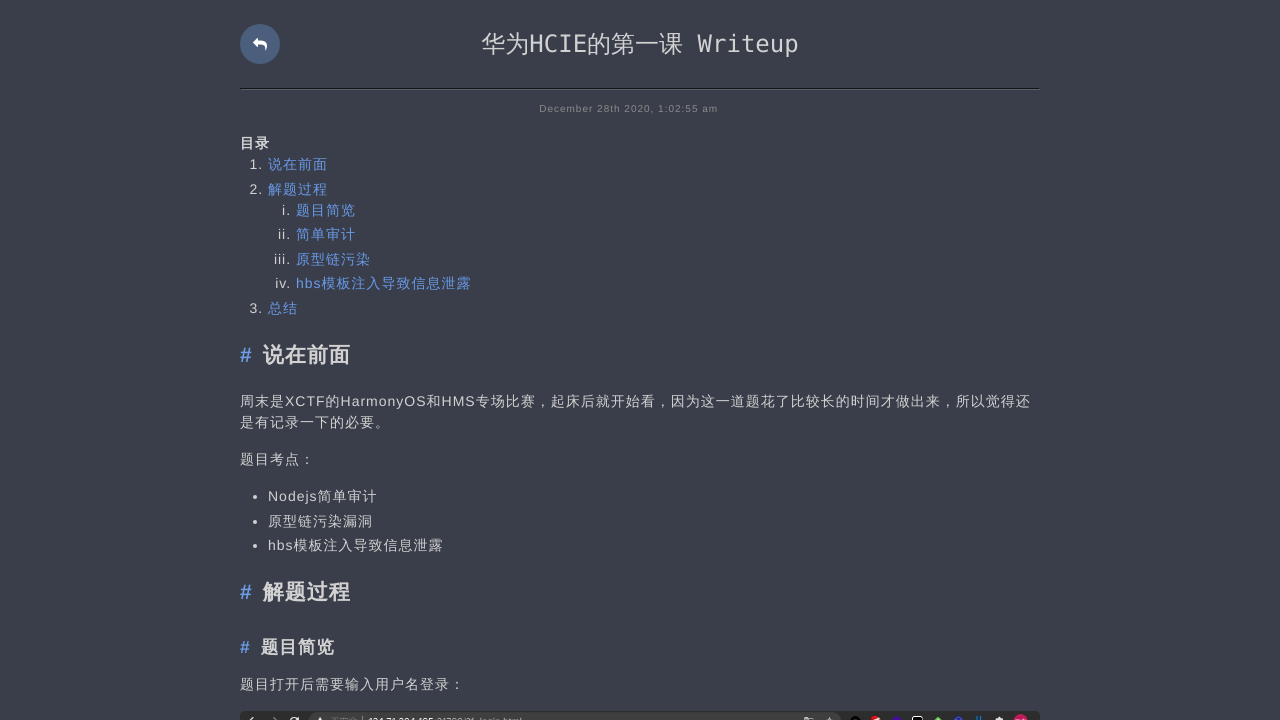

Processed links from https://ljluestc.github.io/2020/12/28/%E5%8D%8E%E4%B8%BAHCIE%E7%9A%84%E7%AC%AC%E4%B8%80%E8%AF%BE%20Writeup/; queue now has 44 unvisited pages; total visited: 8
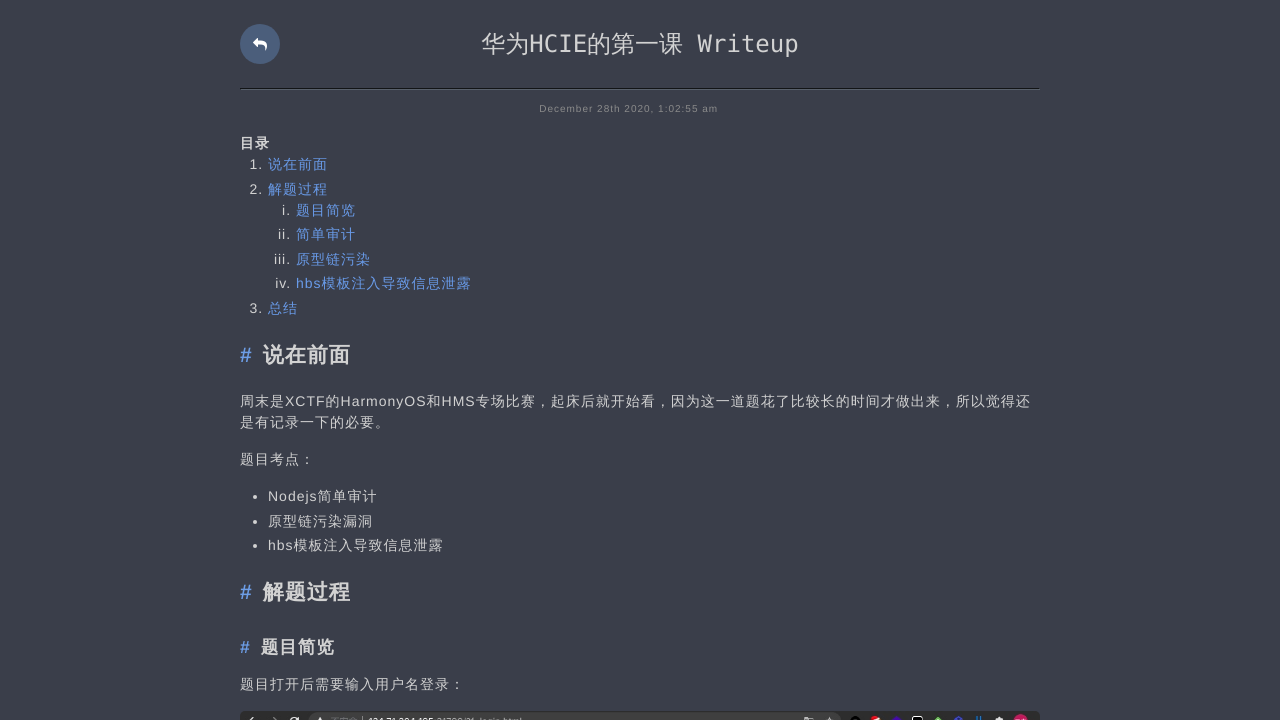

Navigated to https://ljluestc.github.io/2020/12/23/DNS%20Rebinding%20Bypass%20SSRF/
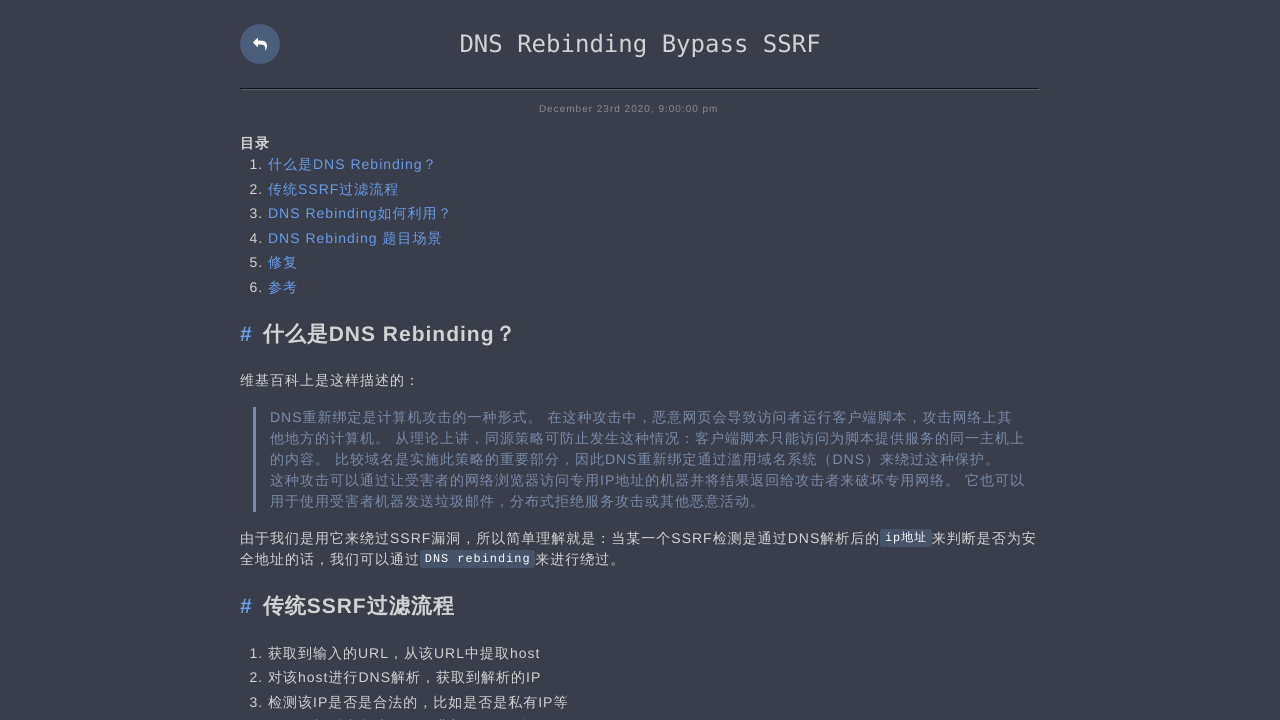

Verified response exists for https://ljluestc.github.io/2020/12/23/DNS%20Rebinding%20Bypass%20SSRF/
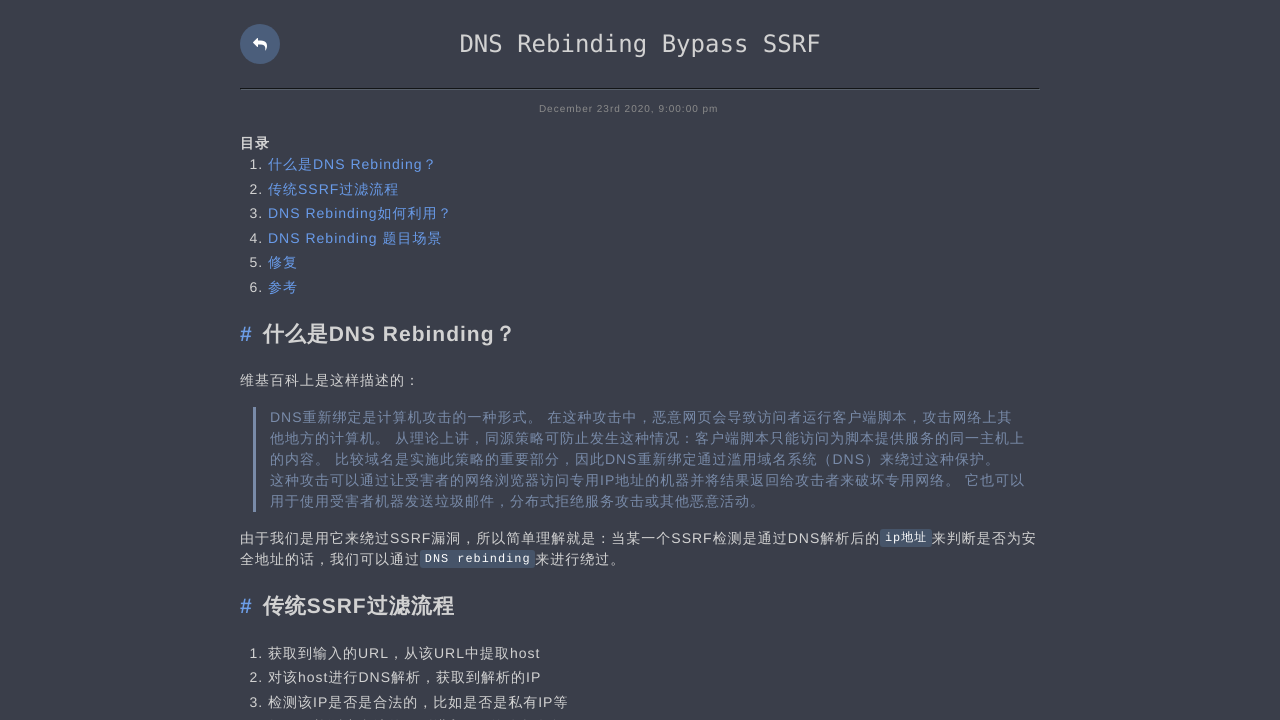

Verified HTTP status 200 is valid (< 400) for https://ljluestc.github.io/2020/12/23/DNS%20Rebinding%20Bypass%20SSRF/
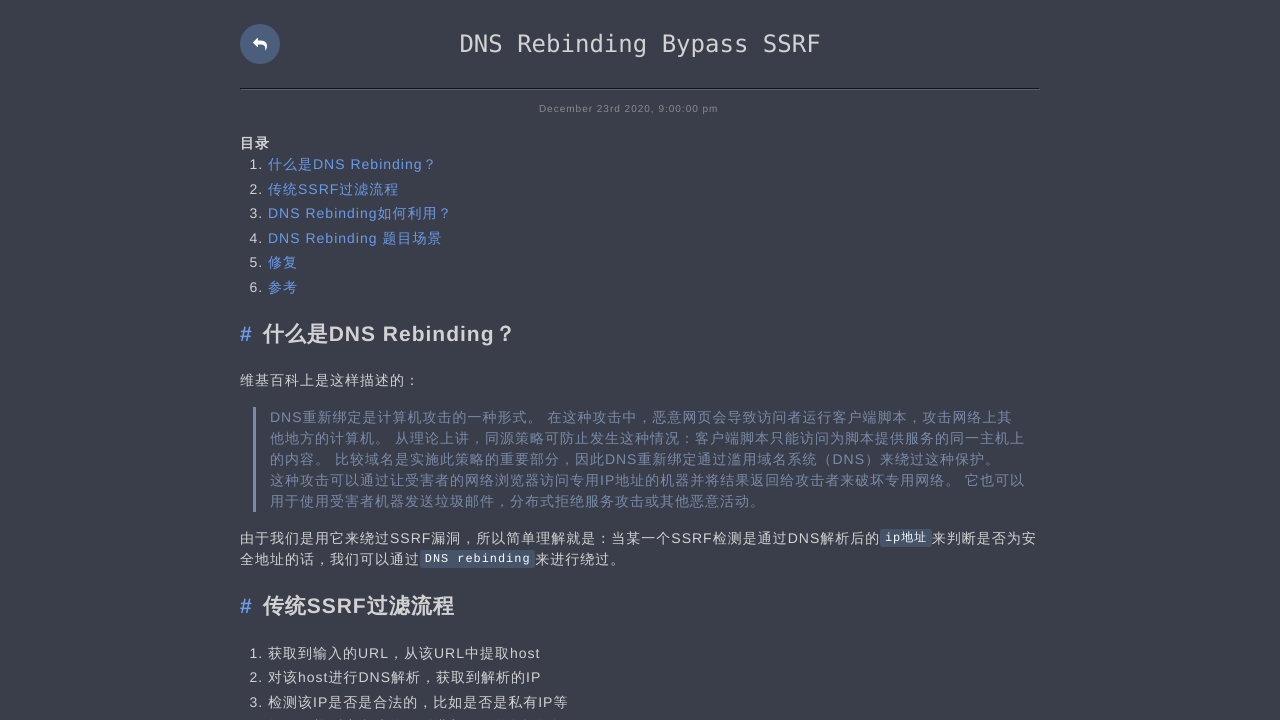

Retrieved page content from https://ljluestc.github.io/2020/12/23/DNS%20Rebinding%20Bypass%20SSRF/
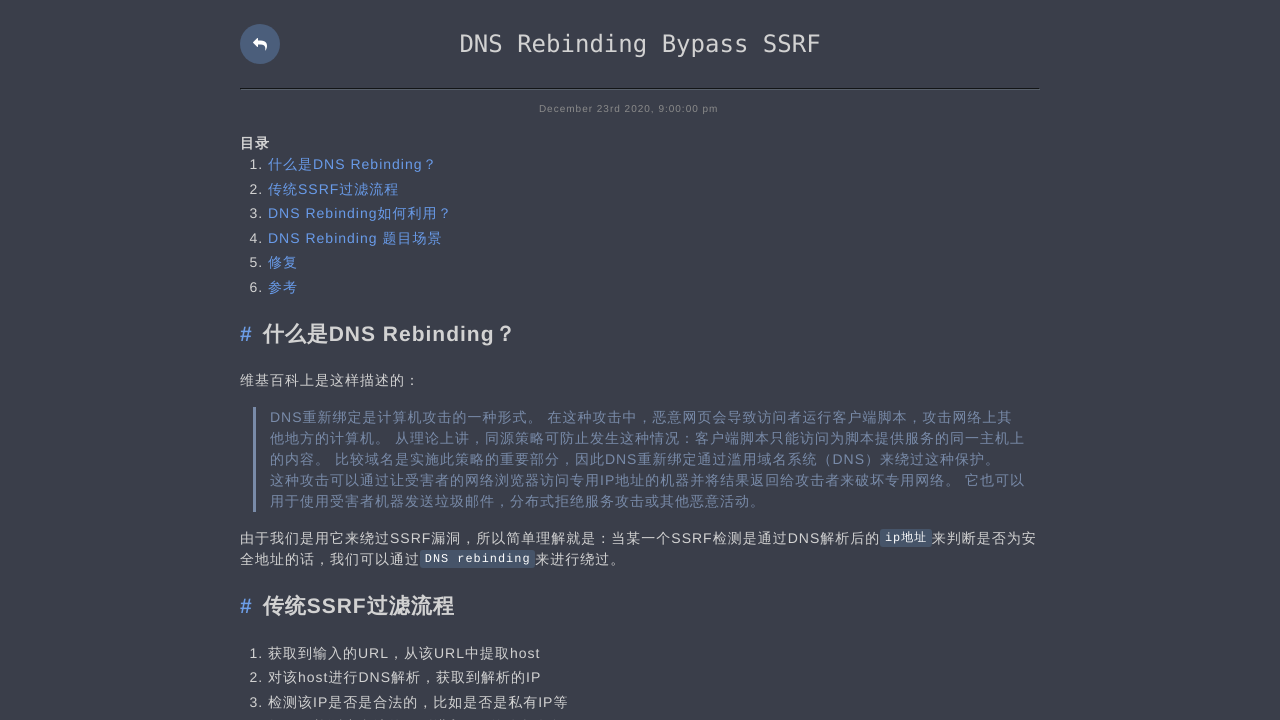

Verified page does not contain 'Page Not Found' text at https://ljluestc.github.io/2020/12/23/DNS%20Rebinding%20Bypass%20SSRF/
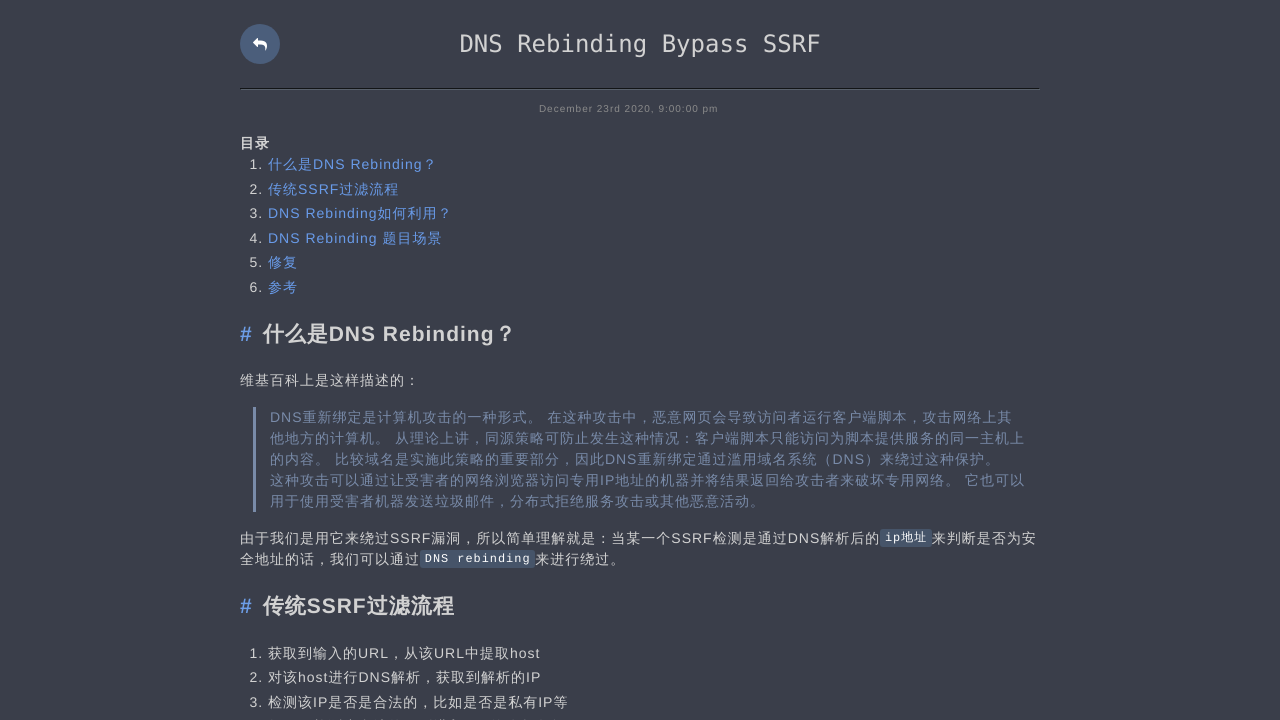

Extracted 17 links from https://ljluestc.github.io/2020/12/23/DNS%20Rebinding%20Bypass%20SSRF/
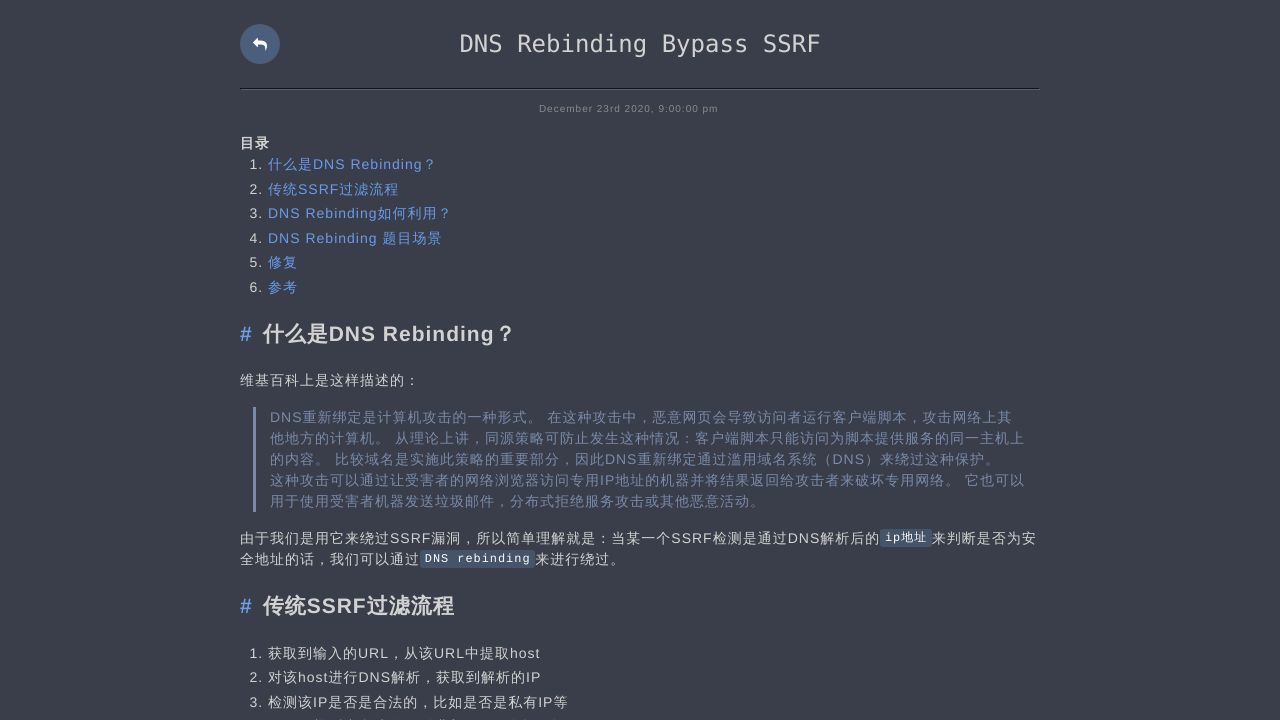

Processed links from https://ljluestc.github.io/2020/12/23/DNS%20Rebinding%20Bypass%20SSRF/; queue now has 44 unvisited pages; total visited: 9
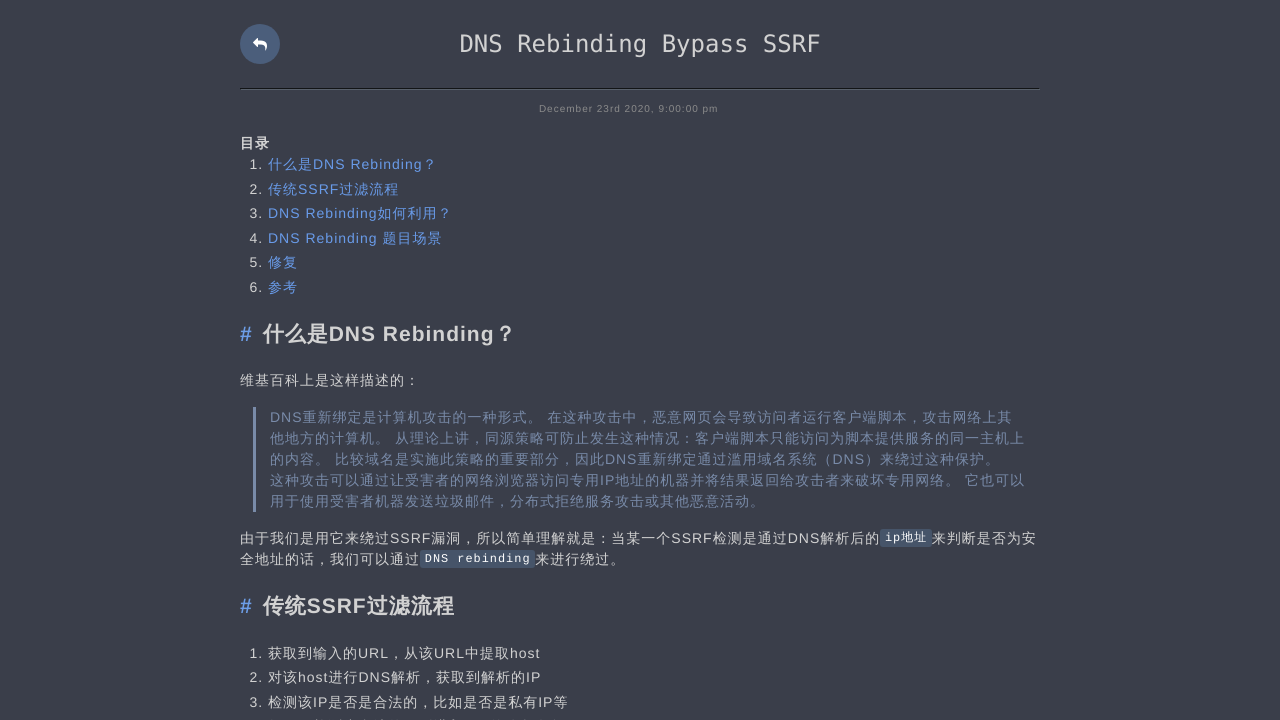

Navigated to https://ljluestc.github.io/2020/12/19/JAVA_RMI_Learn/
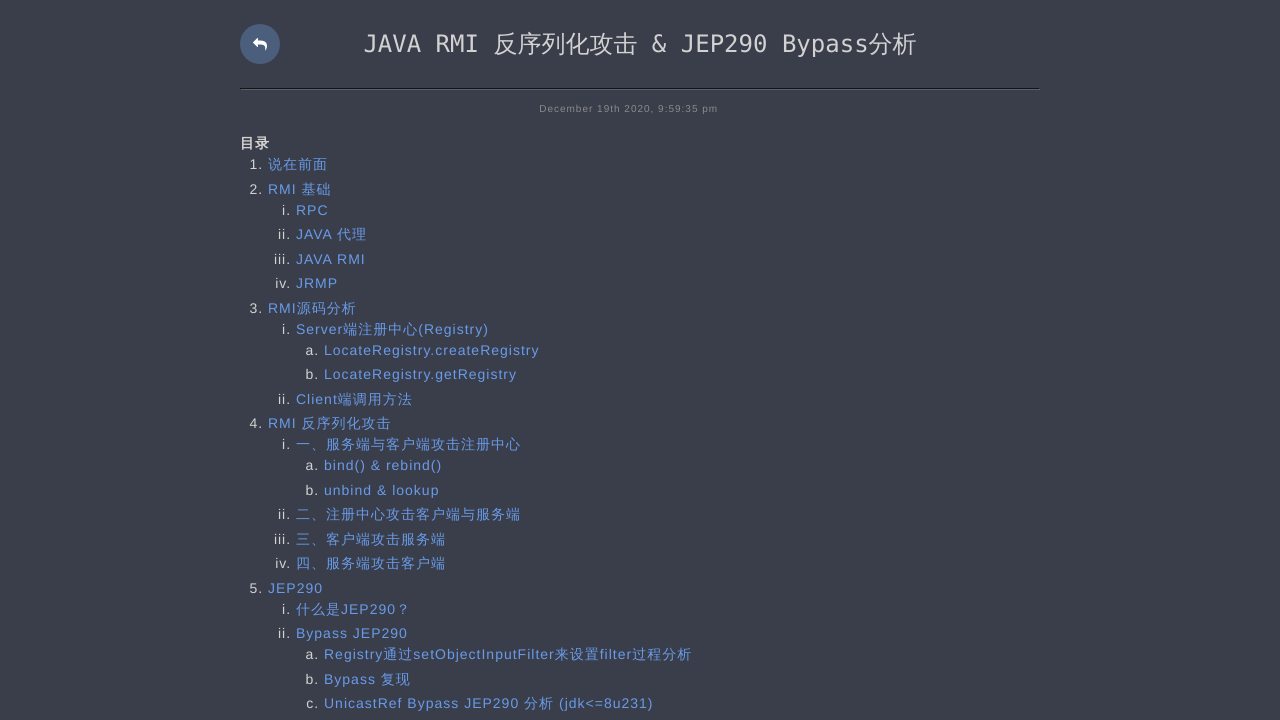

Verified response exists for https://ljluestc.github.io/2020/12/19/JAVA_RMI_Learn/
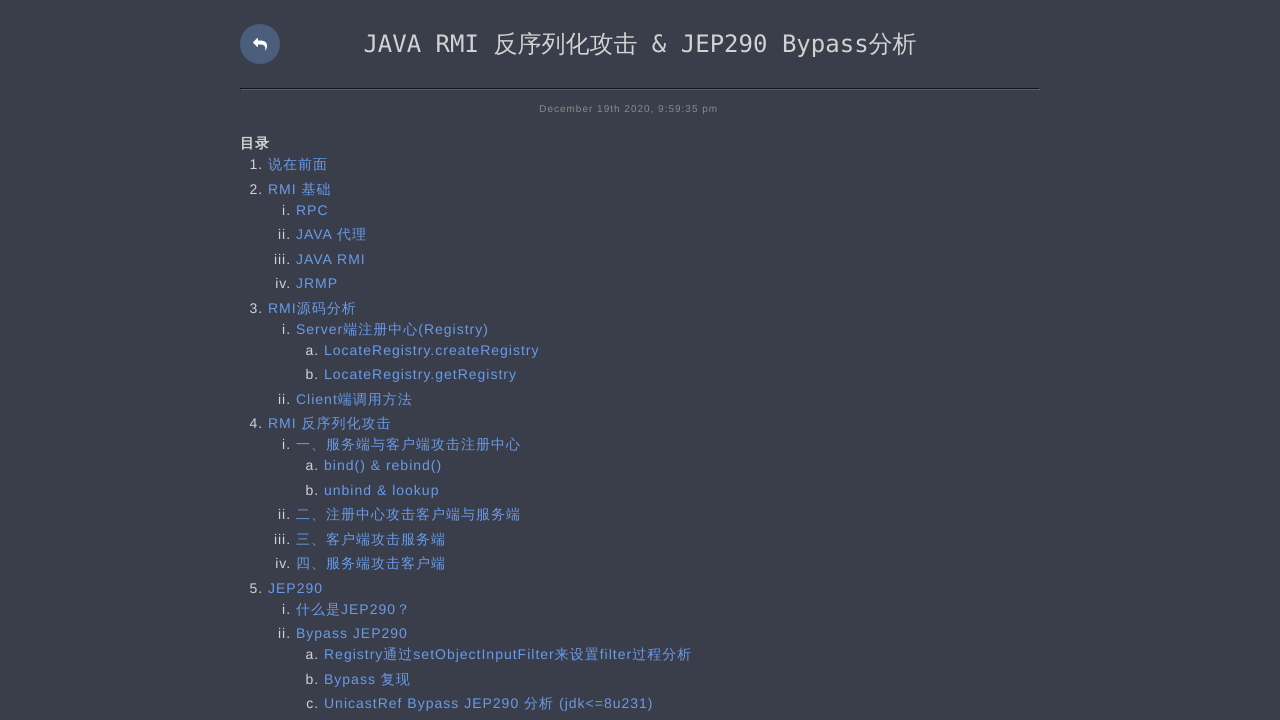

Verified HTTP status 200 is valid (< 400) for https://ljluestc.github.io/2020/12/19/JAVA_RMI_Learn/
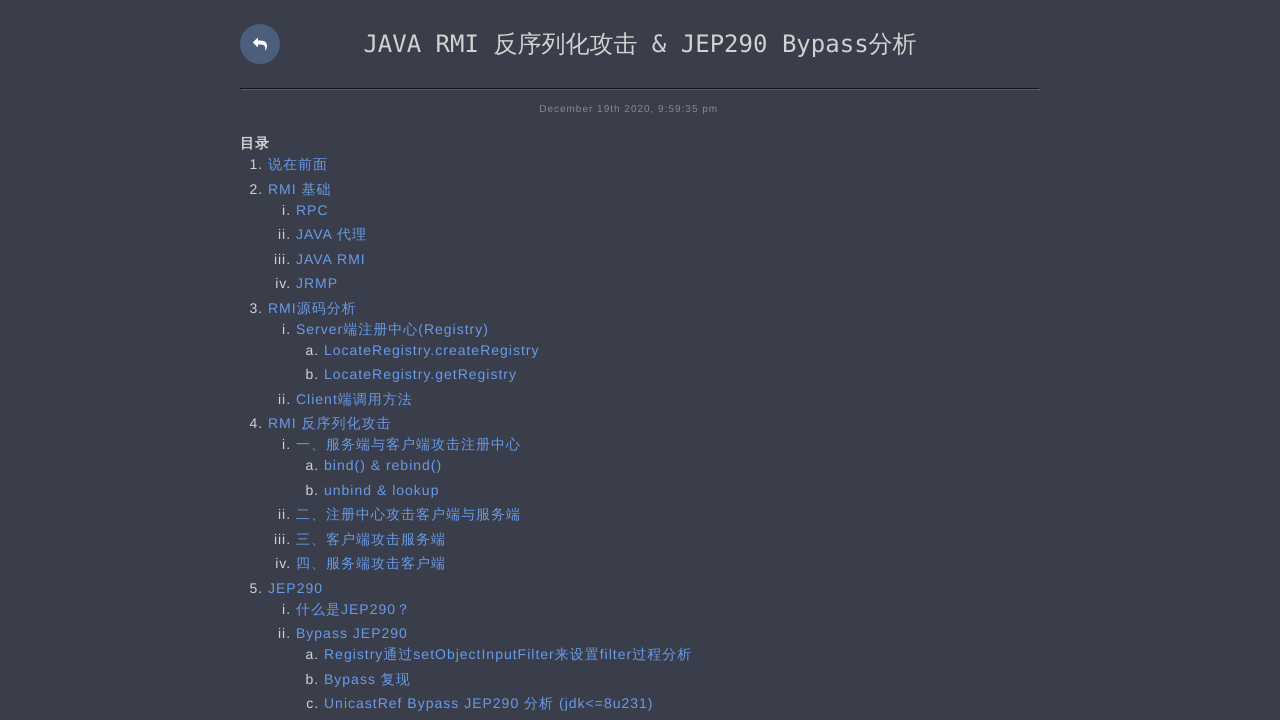

Retrieved page content from https://ljluestc.github.io/2020/12/19/JAVA_RMI_Learn/
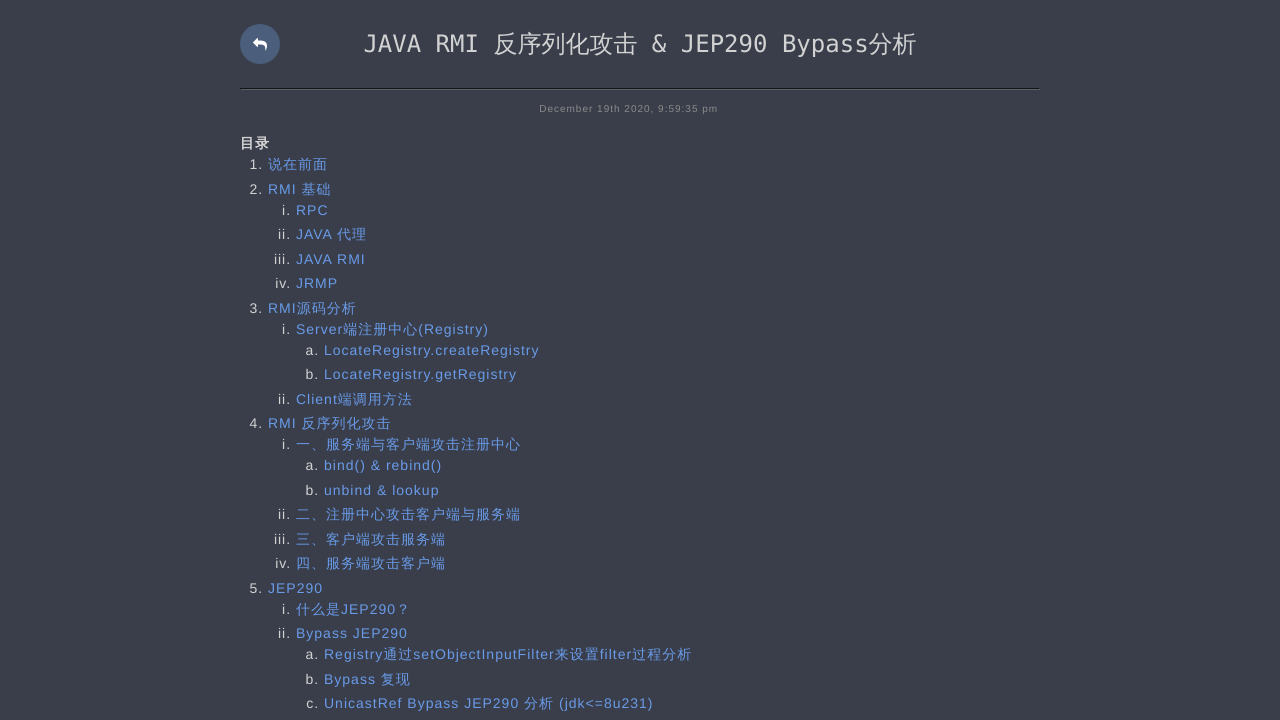

Verified page does not contain 'Page Not Found' text at https://ljluestc.github.io/2020/12/19/JAVA_RMI_Learn/
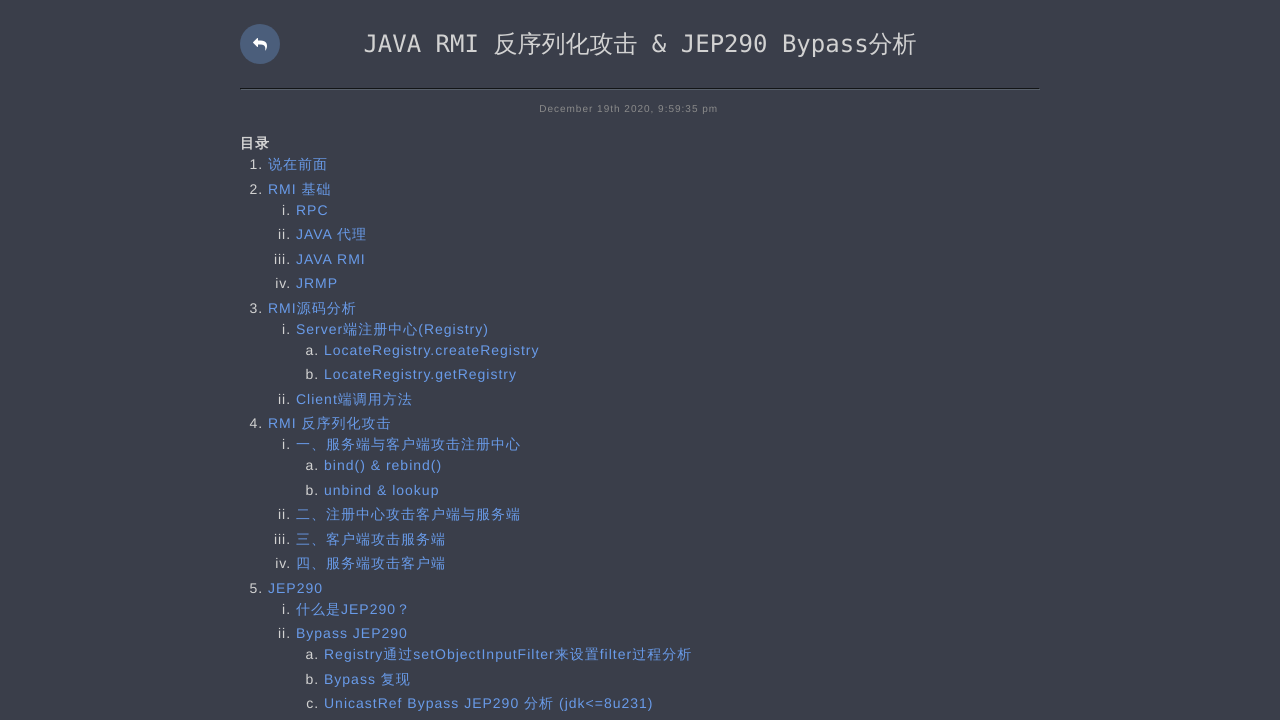

Extracted 70 links from https://ljluestc.github.io/2020/12/19/JAVA_RMI_Learn/
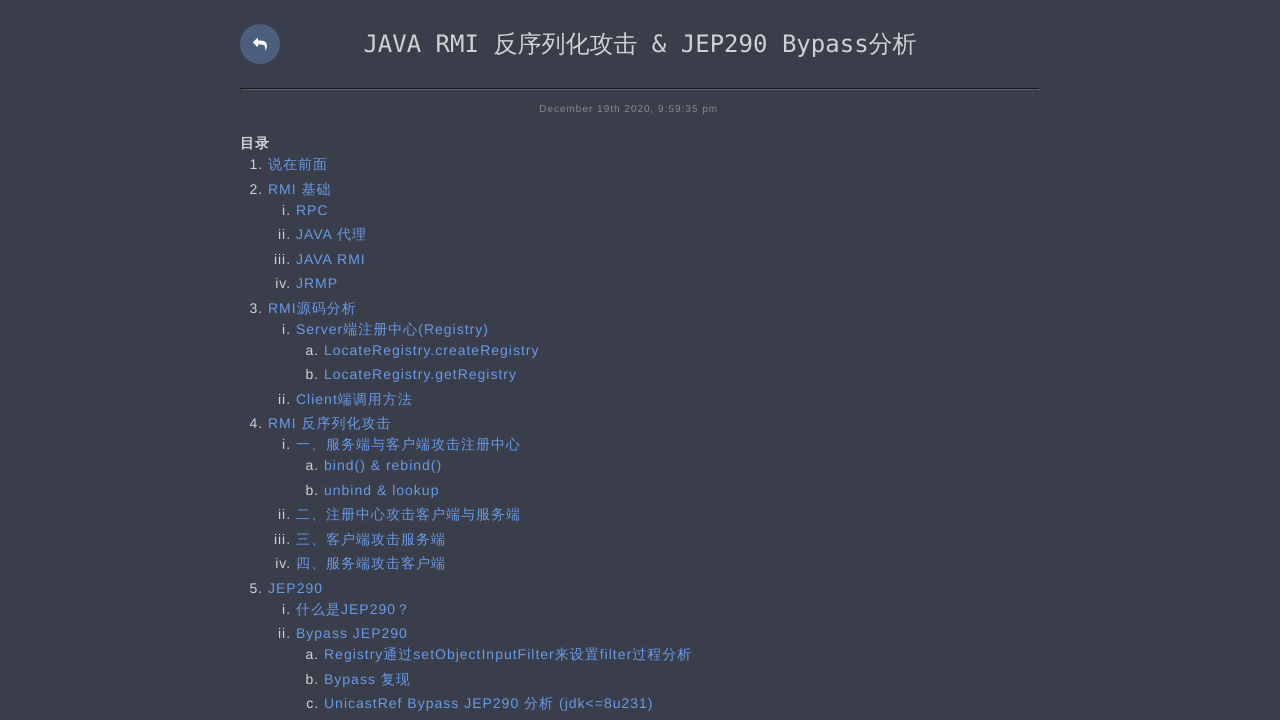

Processed links from https://ljluestc.github.io/2020/12/19/JAVA_RMI_Learn/; queue now has 44 unvisited pages; total visited: 10
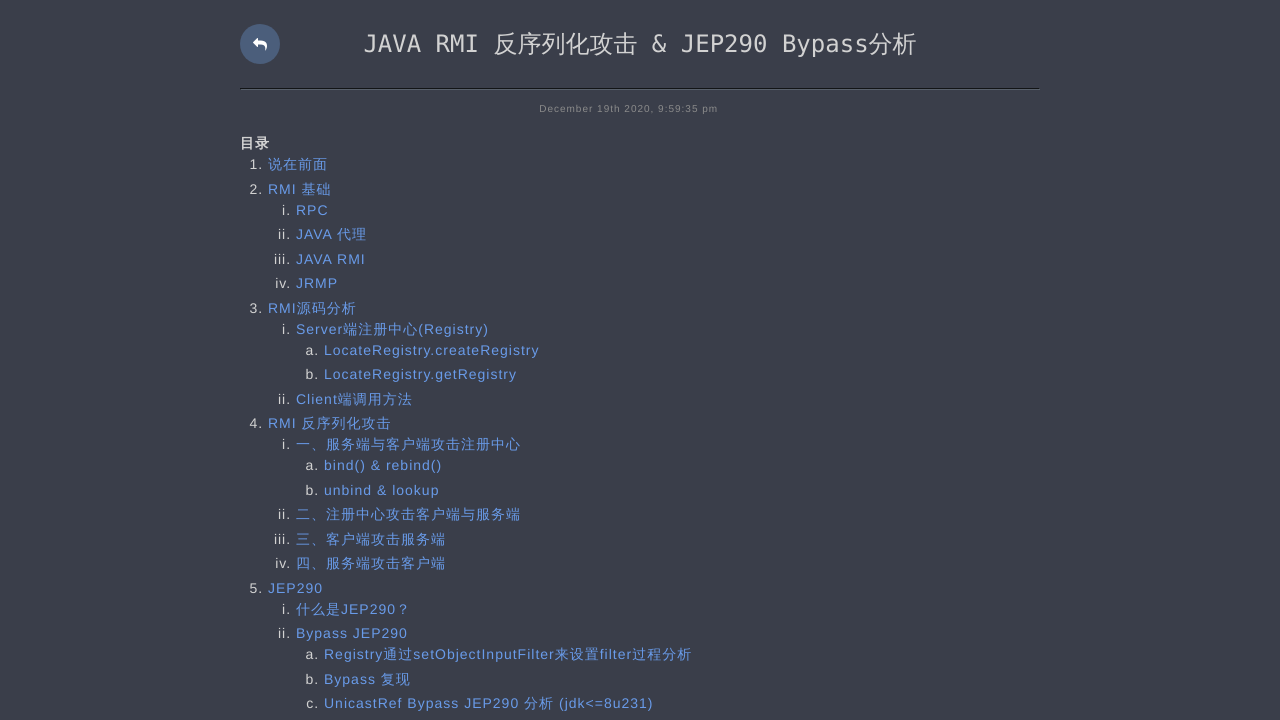

Navigated to https://ljluestc.github.io/2020/12/11/DevTools%E9%87%8C%E7%9A%84JSFinder%E4%B8%8E%E6%B2%B9%E7%8C%B4%E8%84%9A%E6%9C%AC/
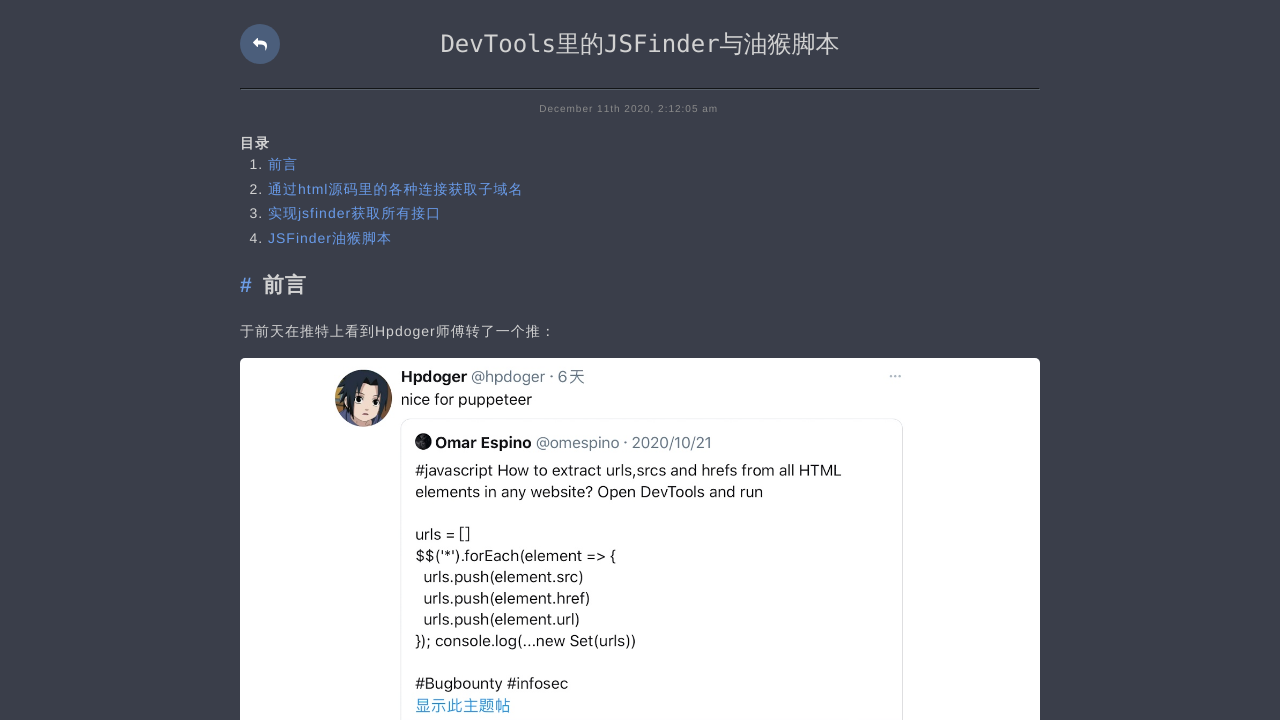

Verified response exists for https://ljluestc.github.io/2020/12/11/DevTools%E9%87%8C%E7%9A%84JSFinder%E4%B8%8E%E6%B2%B9%E7%8C%B4%E8%84%9A%E6%9C%AC/
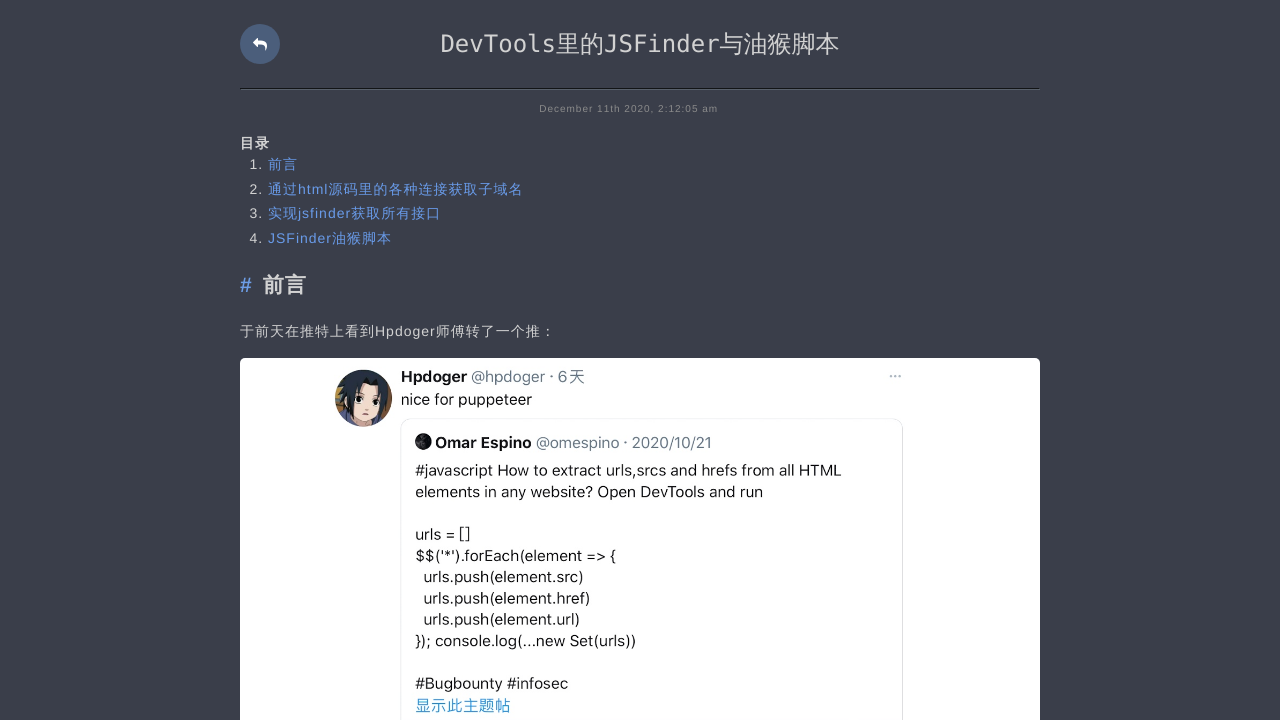

Verified HTTP status 200 is valid (< 400) for https://ljluestc.github.io/2020/12/11/DevTools%E9%87%8C%E7%9A%84JSFinder%E4%B8%8E%E6%B2%B9%E7%8C%B4%E8%84%9A%E6%9C%AC/
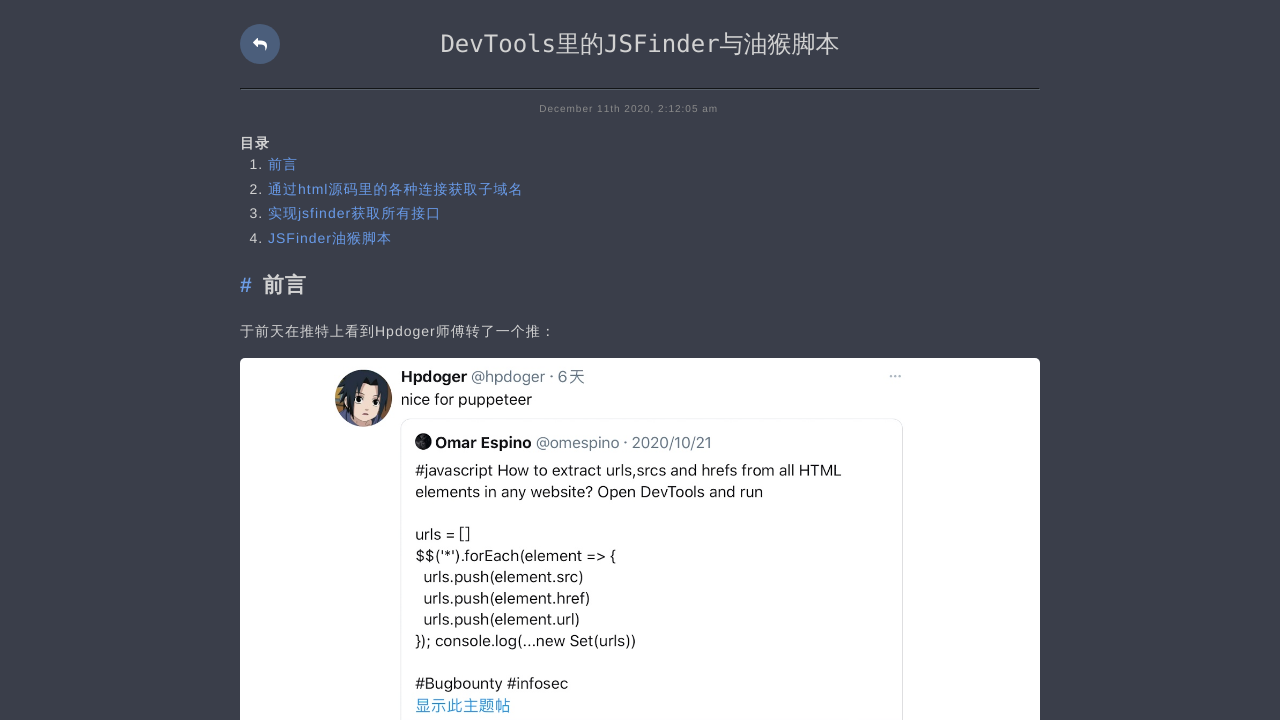

Retrieved page content from https://ljluestc.github.io/2020/12/11/DevTools%E9%87%8C%E7%9A%84JSFinder%E4%B8%8E%E6%B2%B9%E7%8C%B4%E8%84%9A%E6%9C%AC/
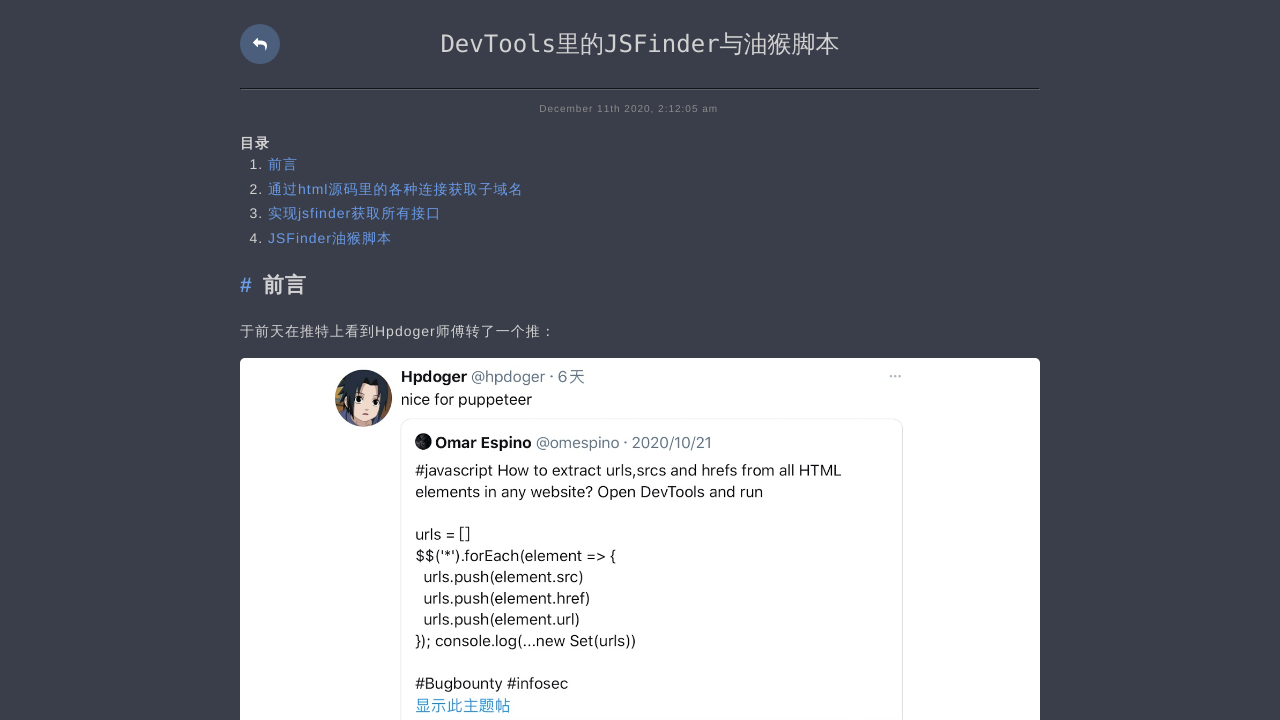

Verified page does not contain 'Page Not Found' text at https://ljluestc.github.io/2020/12/11/DevTools%E9%87%8C%E7%9A%84JSFinder%E4%B8%8E%E6%B2%B9%E7%8C%B4%E8%84%9A%E6%9C%AC/
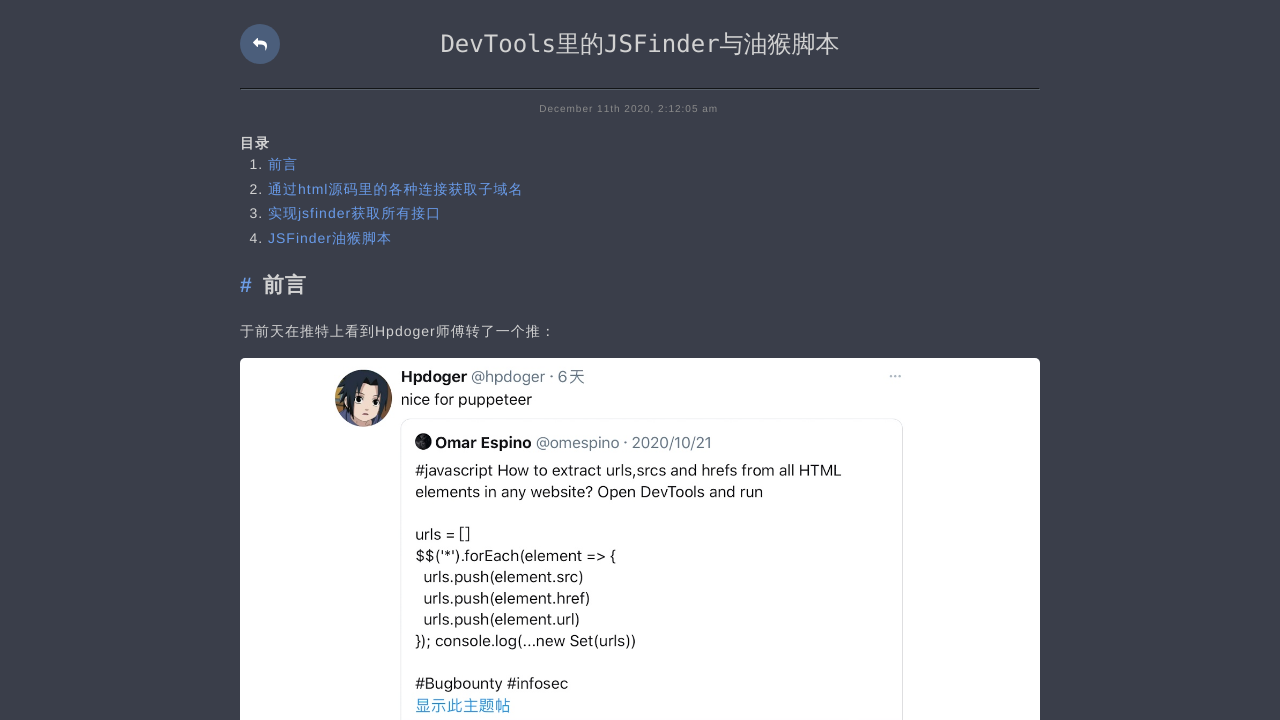

Extracted 11 links from https://ljluestc.github.io/2020/12/11/DevTools%E9%87%8C%E7%9A%84JSFinder%E4%B8%8E%E6%B2%B9%E7%8C%B4%E8%84%9A%E6%9C%AC/
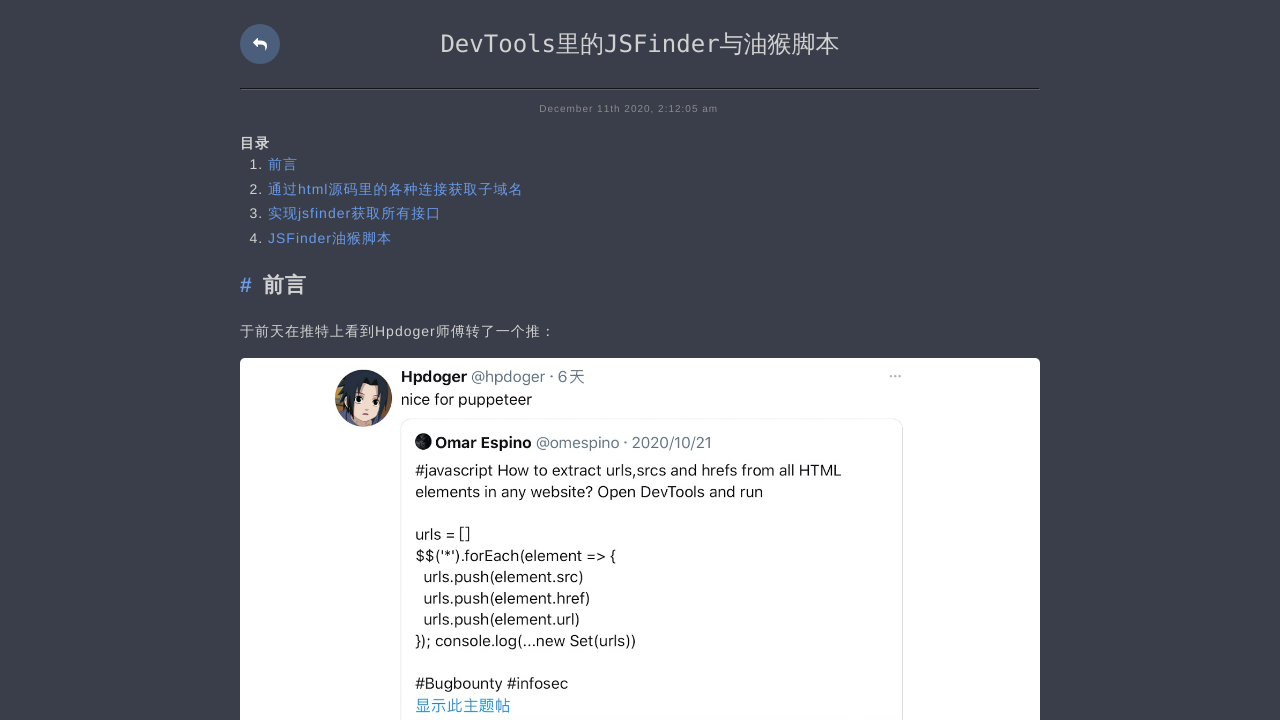

Processed links from https://ljluestc.github.io/2020/12/11/DevTools%E9%87%8C%E7%9A%84JSFinder%E4%B8%8E%E6%B2%B9%E7%8C%B4%E8%84%9A%E6%9C%AC/; queue now has 44 unvisited pages; total visited: 11
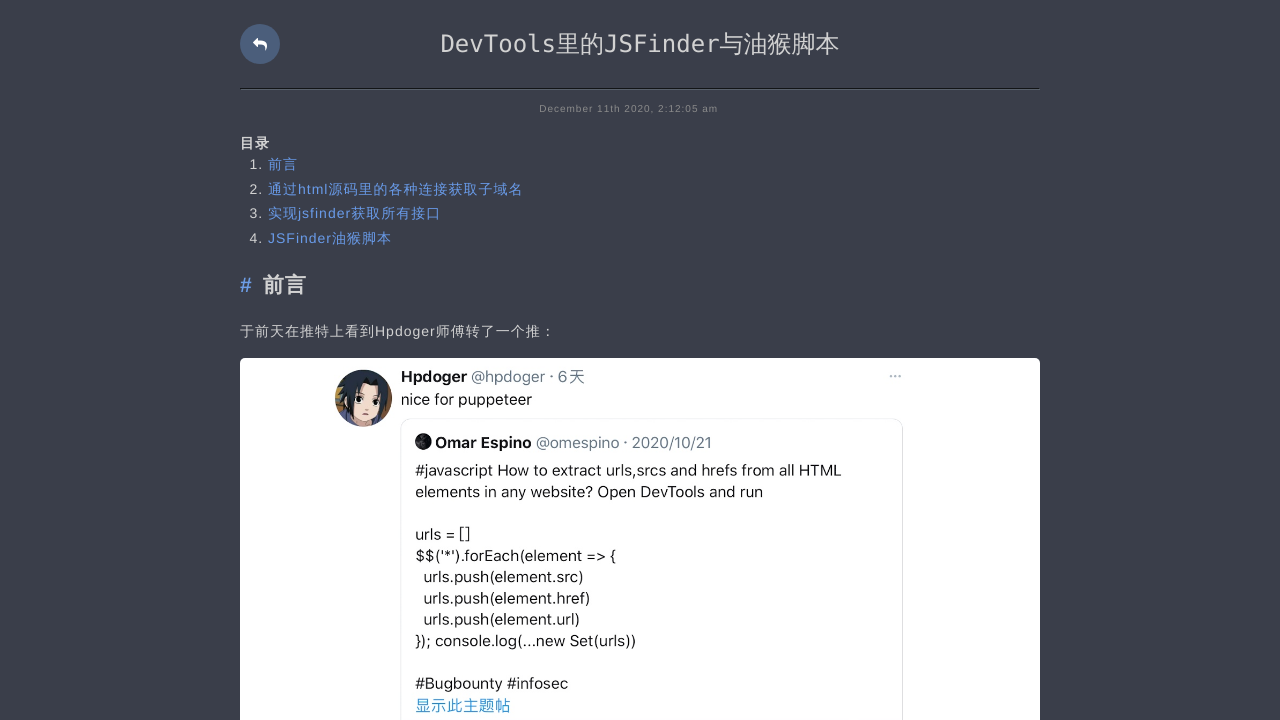

Navigated to https://ljluestc.github.io/2020/12/10/JAVA%E5%8F%8D%E5%BA%8F%E5%88%97%E5%8C%96%E5%9F%BA%E7%A1%80_CommonCollection31%E5%88%86%E6%9E%90/
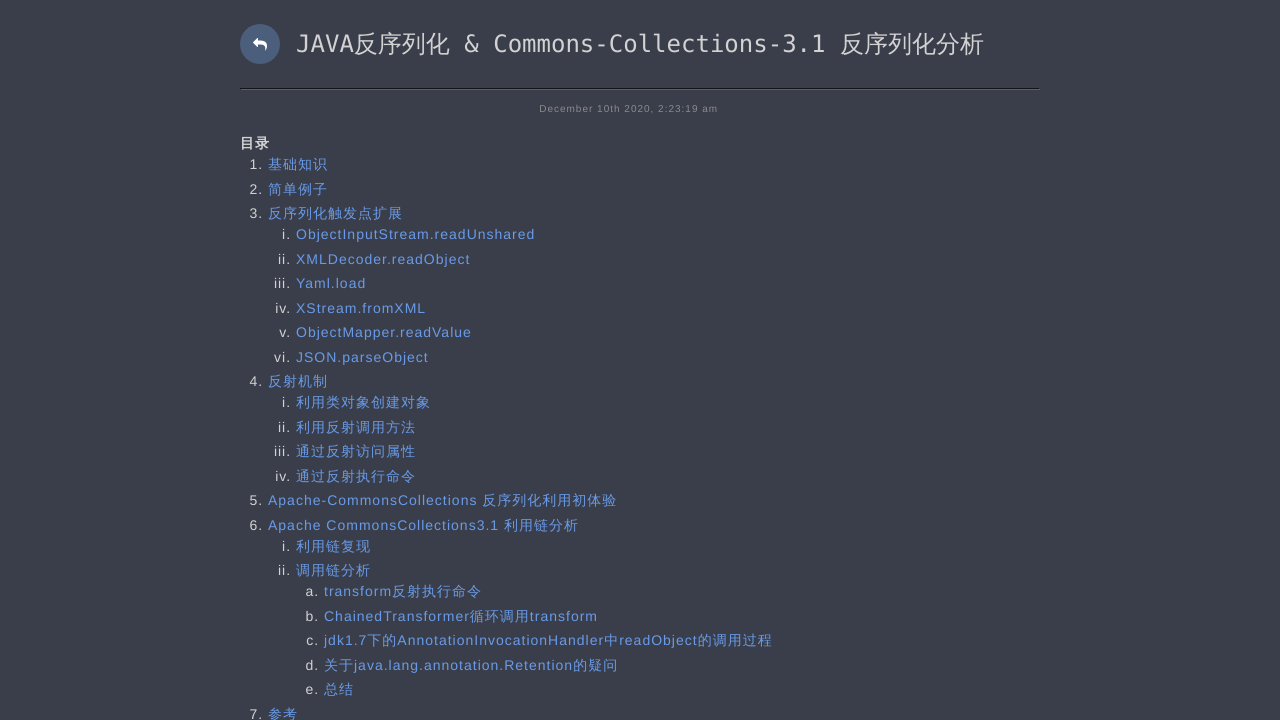

Verified response exists for https://ljluestc.github.io/2020/12/10/JAVA%E5%8F%8D%E5%BA%8F%E5%88%97%E5%8C%96%E5%9F%BA%E7%A1%80_CommonCollection31%E5%88%86%E6%9E%90/
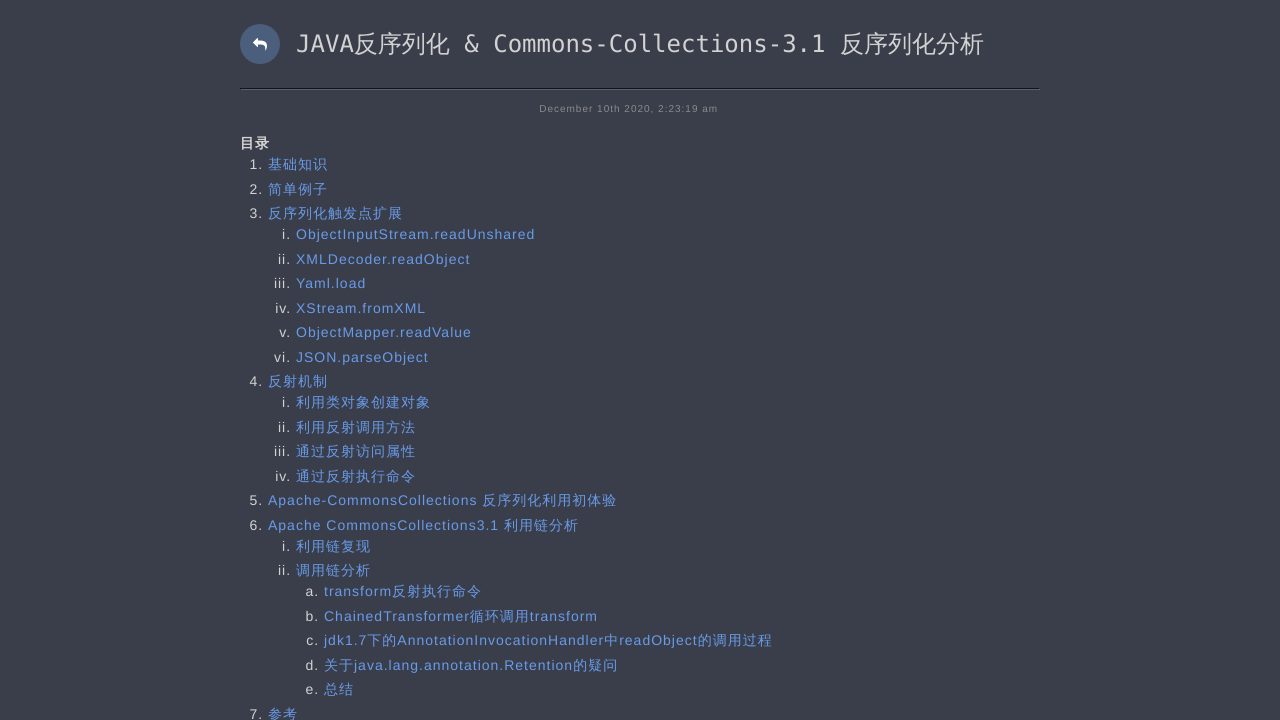

Verified HTTP status 200 is valid (< 400) for https://ljluestc.github.io/2020/12/10/JAVA%E5%8F%8D%E5%BA%8F%E5%88%97%E5%8C%96%E5%9F%BA%E7%A1%80_CommonCollection31%E5%88%86%E6%9E%90/
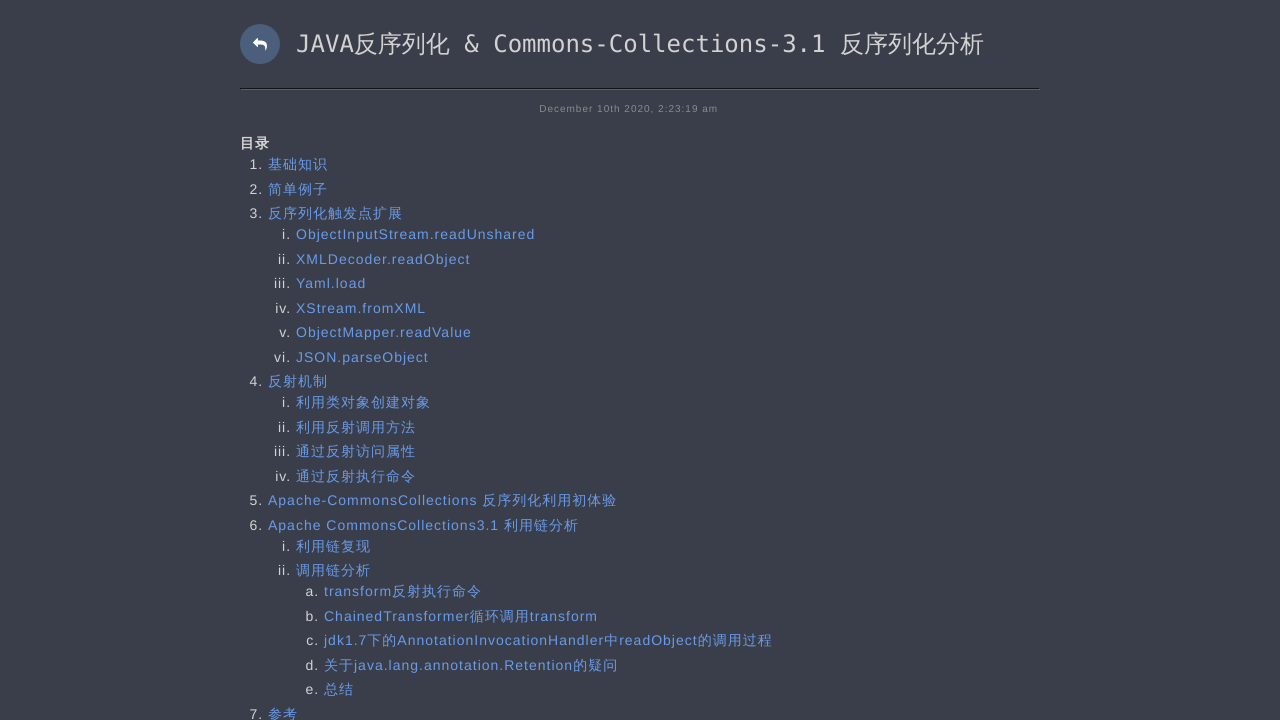

Retrieved page content from https://ljluestc.github.io/2020/12/10/JAVA%E5%8F%8D%E5%BA%8F%E5%88%97%E5%8C%96%E5%9F%BA%E7%A1%80_CommonCollection31%E5%88%86%E6%9E%90/
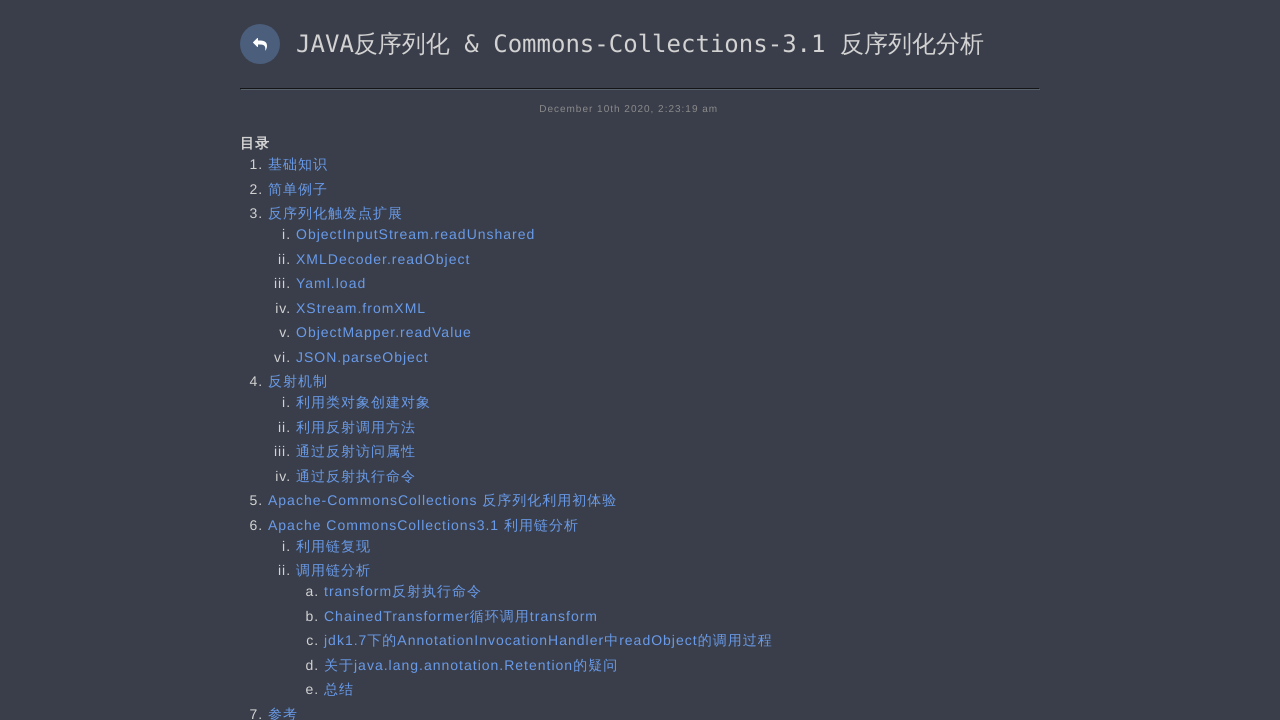

Verified page does not contain 'Page Not Found' text at https://ljluestc.github.io/2020/12/10/JAVA%E5%8F%8D%E5%BA%8F%E5%88%97%E5%8C%96%E5%9F%BA%E7%A1%80_CommonCollection31%E5%88%86%E6%9E%90/
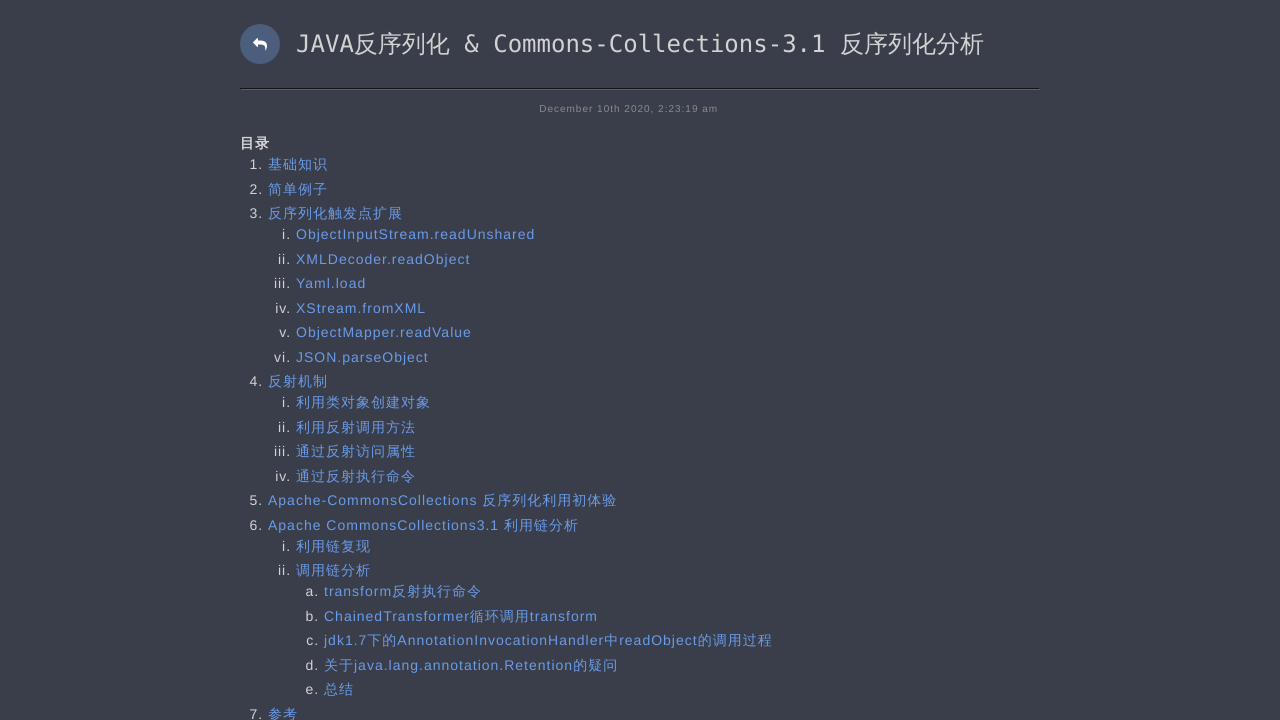

Extracted 63 links from https://ljluestc.github.io/2020/12/10/JAVA%E5%8F%8D%E5%BA%8F%E5%88%97%E5%8C%96%E5%9F%BA%E7%A1%80_CommonCollection31%E5%88%86%E6%9E%90/
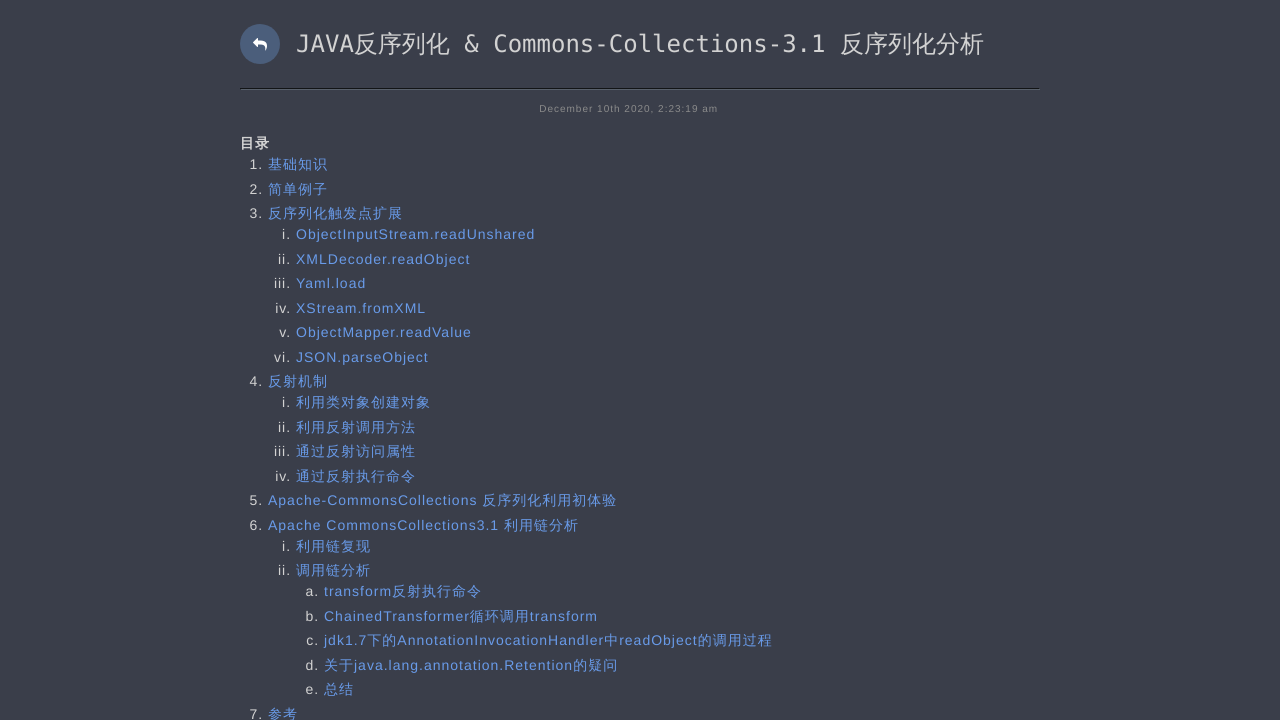

Processed links from https://ljluestc.github.io/2020/12/10/JAVA%E5%8F%8D%E5%BA%8F%E5%88%97%E5%8C%96%E5%9F%BA%E7%A1%80_CommonCollection31%E5%88%86%E6%9E%90/; queue now has 44 unvisited pages; total visited: 12
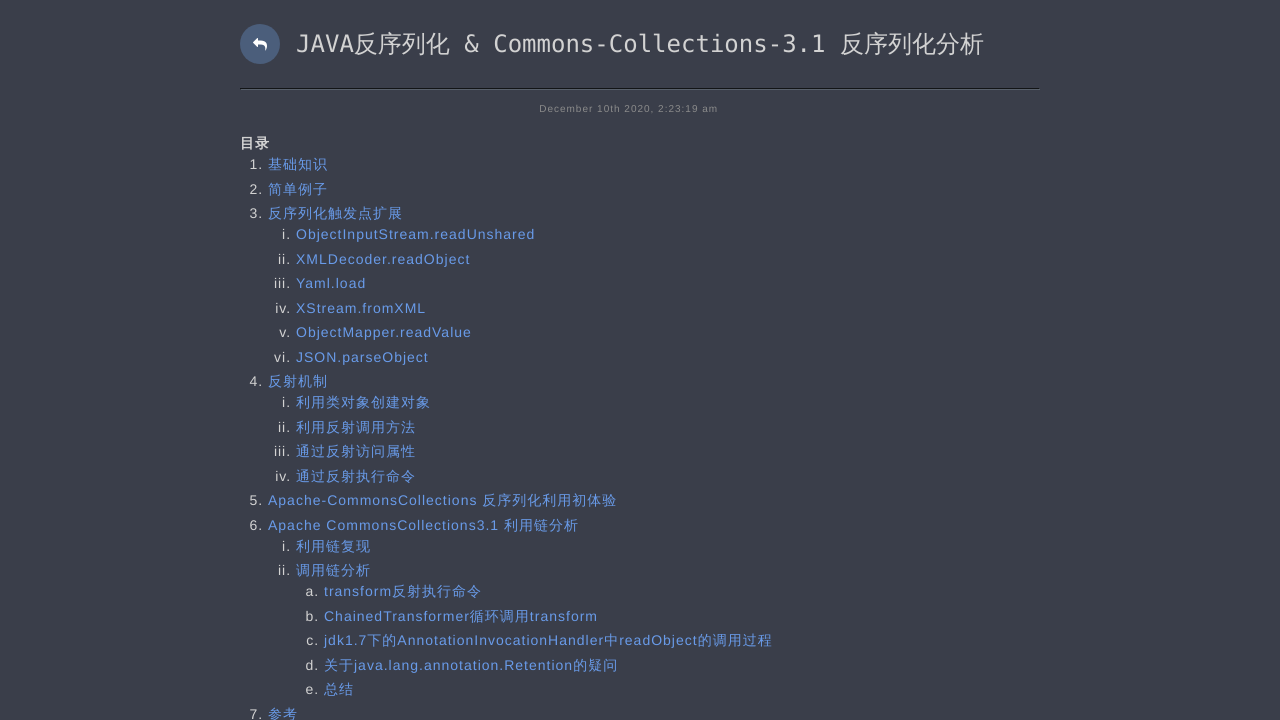

Navigated to https://ljluestc.github.io/2020/12/06/Mysql8%E6%96%B0%E7%89%B9%E6%80%A7%E7%BB%95%E8%BF%87SELECT%E8%BF%87%E6%BB%A4/
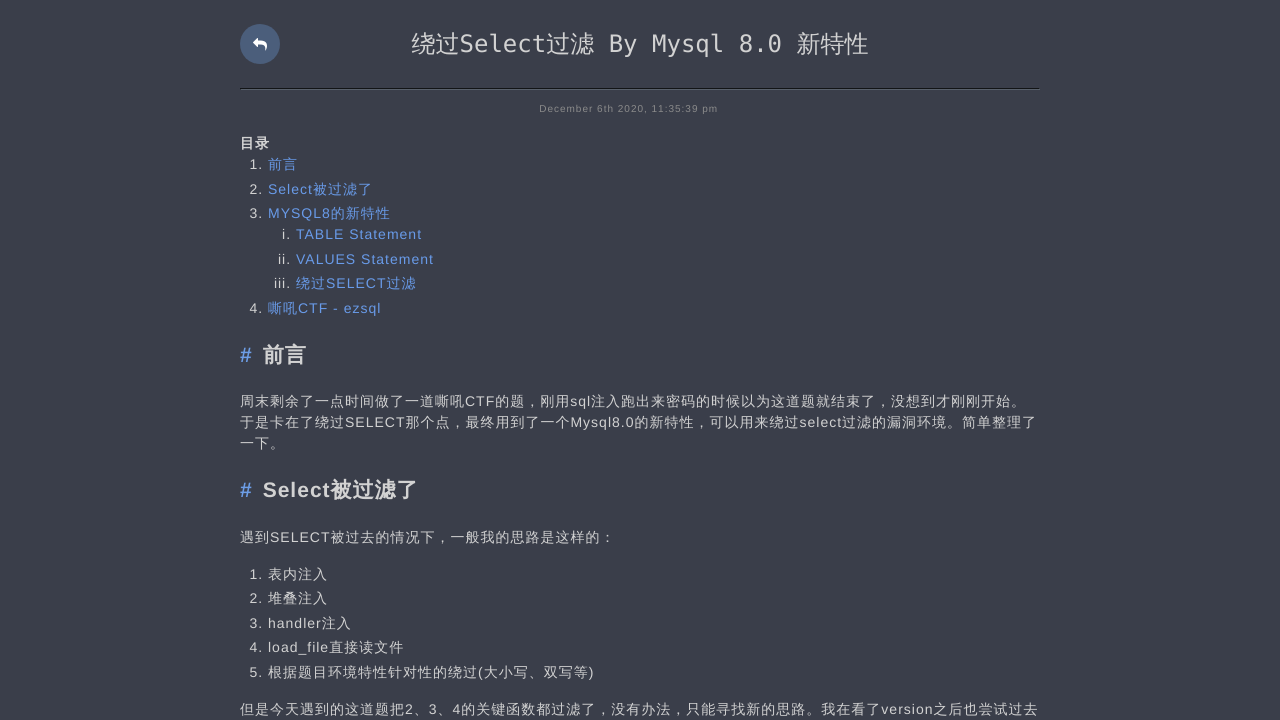

Verified response exists for https://ljluestc.github.io/2020/12/06/Mysql8%E6%96%B0%E7%89%B9%E6%80%A7%E7%BB%95%E8%BF%87SELECT%E8%BF%87%E6%BB%A4/
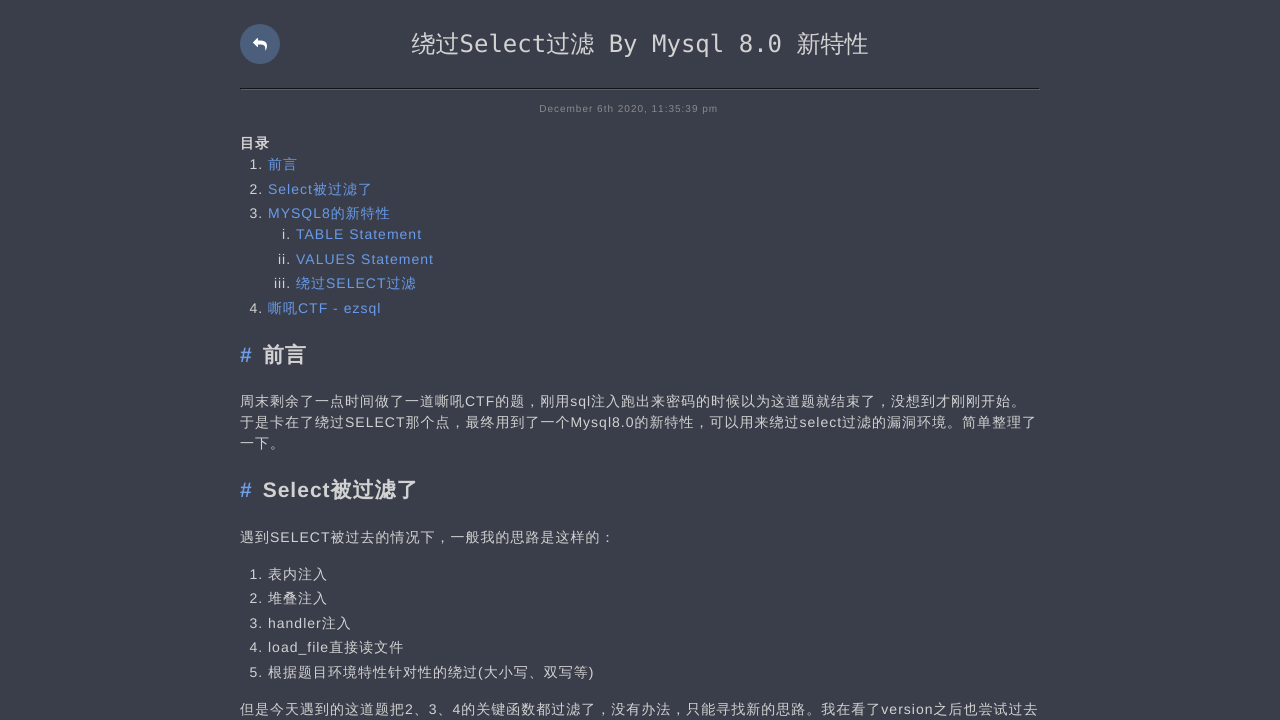

Verified HTTP status 200 is valid (< 400) for https://ljluestc.github.io/2020/12/06/Mysql8%E6%96%B0%E7%89%B9%E6%80%A7%E7%BB%95%E8%BF%87SELECT%E8%BF%87%E6%BB%A4/
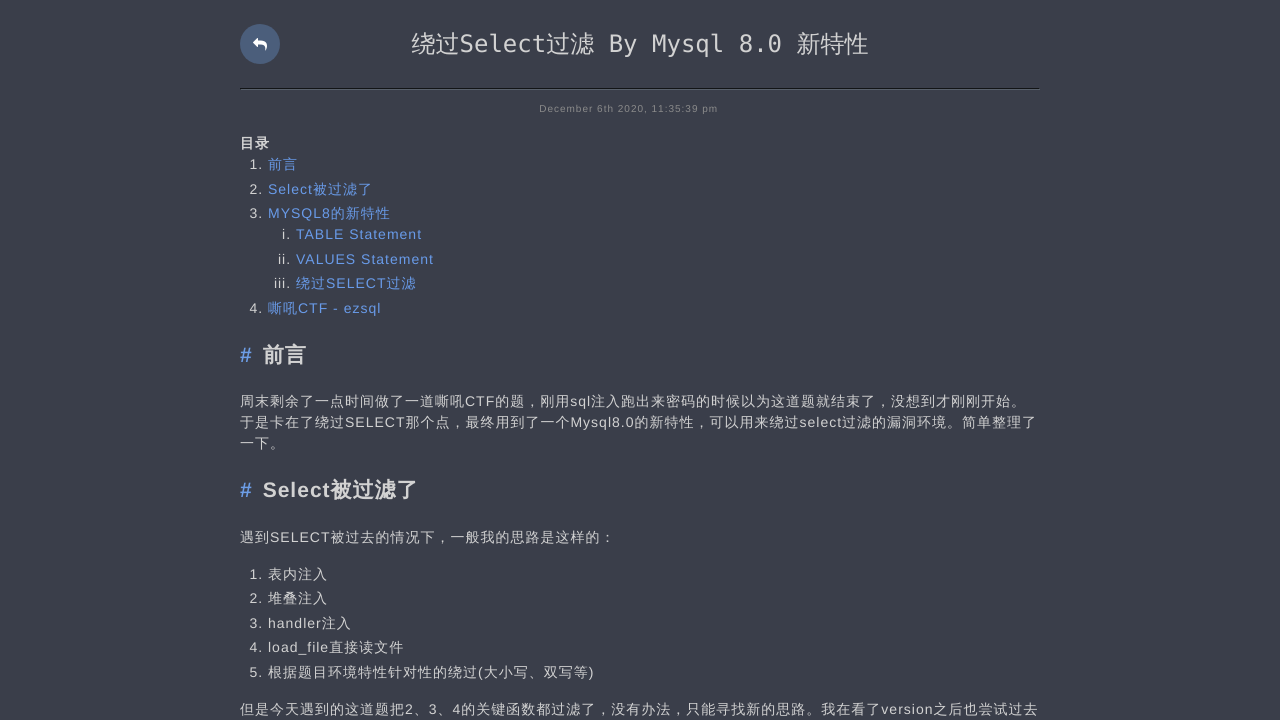

Retrieved page content from https://ljluestc.github.io/2020/12/06/Mysql8%E6%96%B0%E7%89%B9%E6%80%A7%E7%BB%95%E8%BF%87SELECT%E8%BF%87%E6%BB%A4/
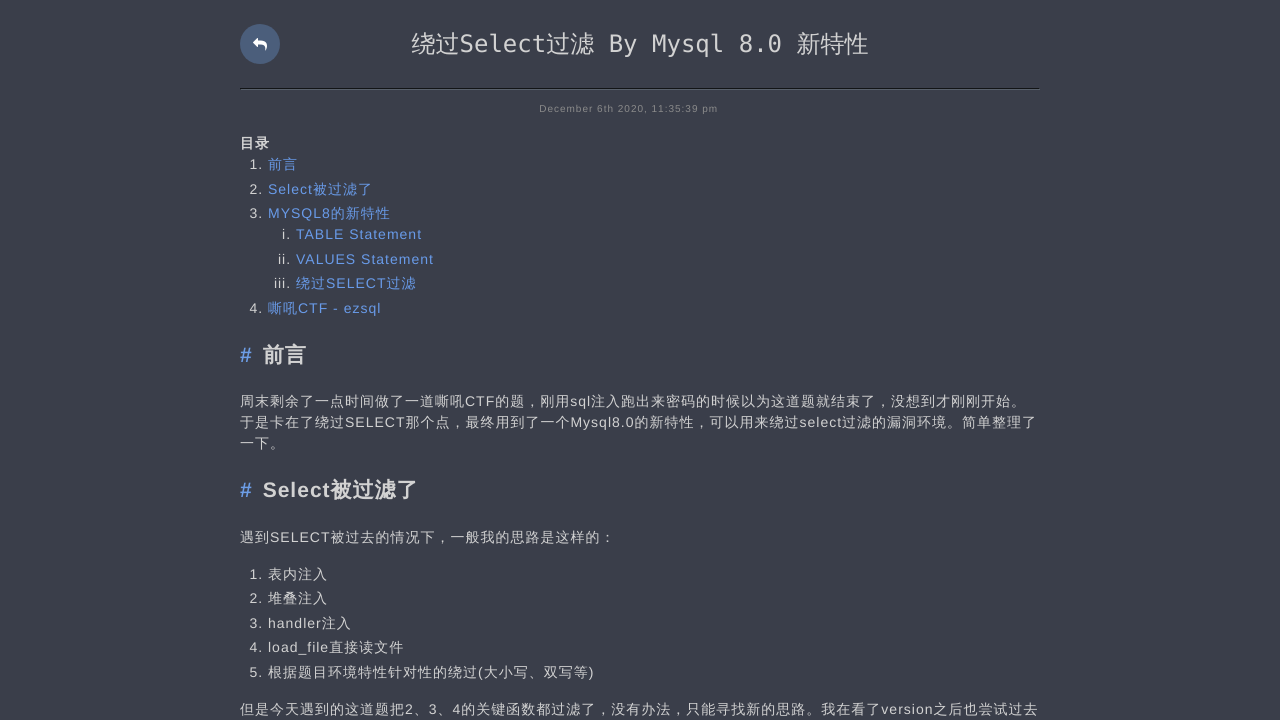

Verified page does not contain 'Page Not Found' text at https://ljluestc.github.io/2020/12/06/Mysql8%E6%96%B0%E7%89%B9%E6%80%A7%E7%BB%95%E8%BF%87SELECT%E8%BF%87%E6%BB%A4/
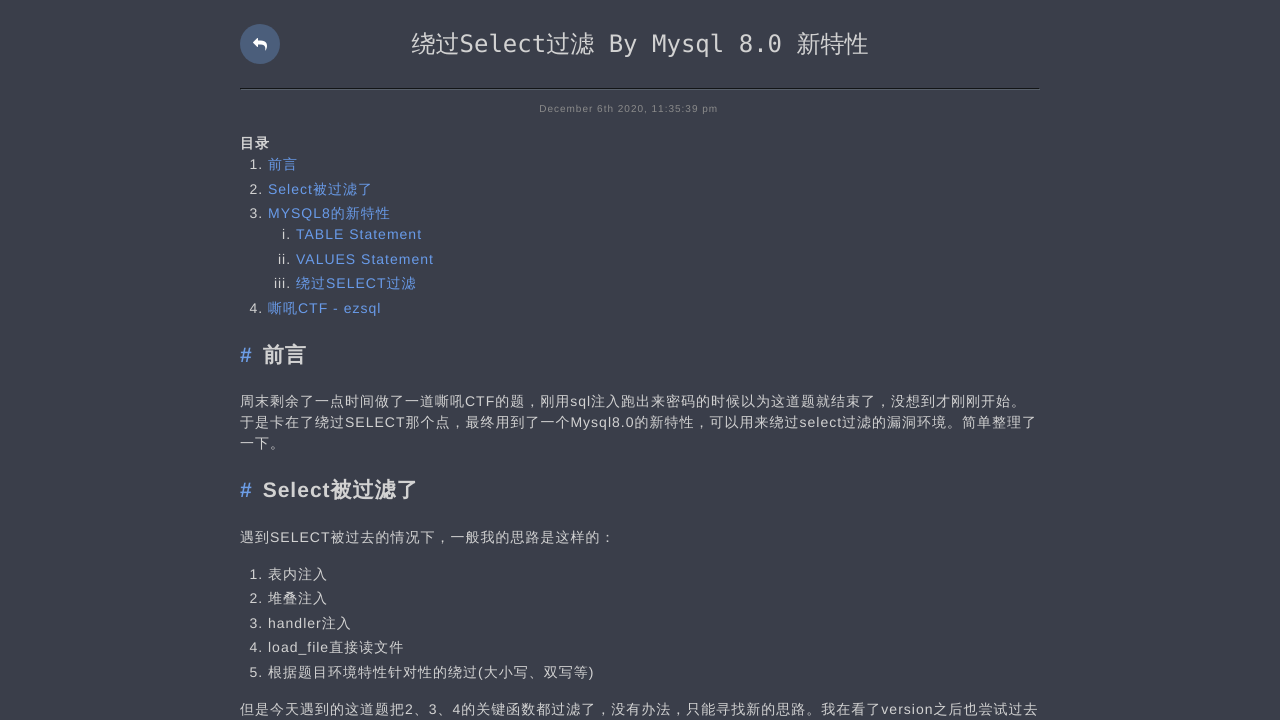

Extracted 18 links from https://ljluestc.github.io/2020/12/06/Mysql8%E6%96%B0%E7%89%B9%E6%80%A7%E7%BB%95%E8%BF%87SELECT%E8%BF%87%E6%BB%A4/
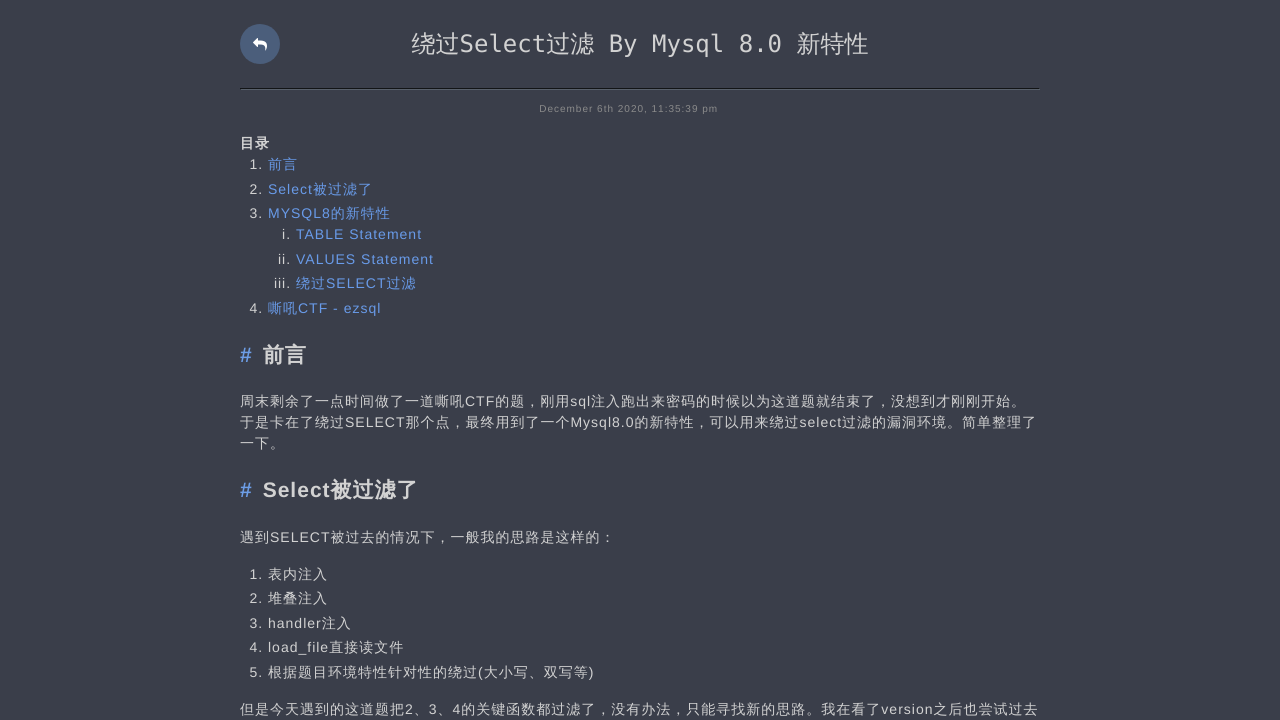

Processed links from https://ljluestc.github.io/2020/12/06/Mysql8%E6%96%B0%E7%89%B9%E6%80%A7%E7%BB%95%E8%BF%87SELECT%E8%BF%87%E6%BB%A4/; queue now has 44 unvisited pages; total visited: 13
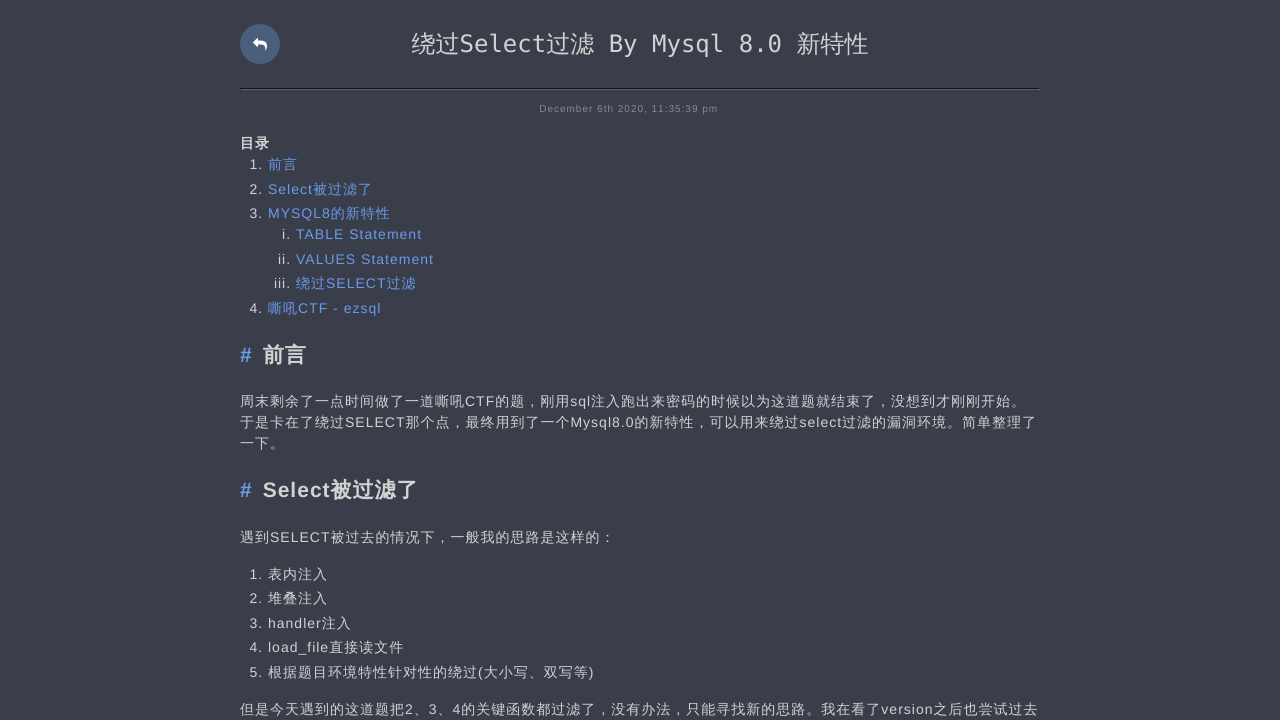

Navigated to https://ljluestc.github.io/2020/11/21/2020%20%E7%A5%A5%E4%BA%91%E6%9D%AF%20Web%20Writeup/
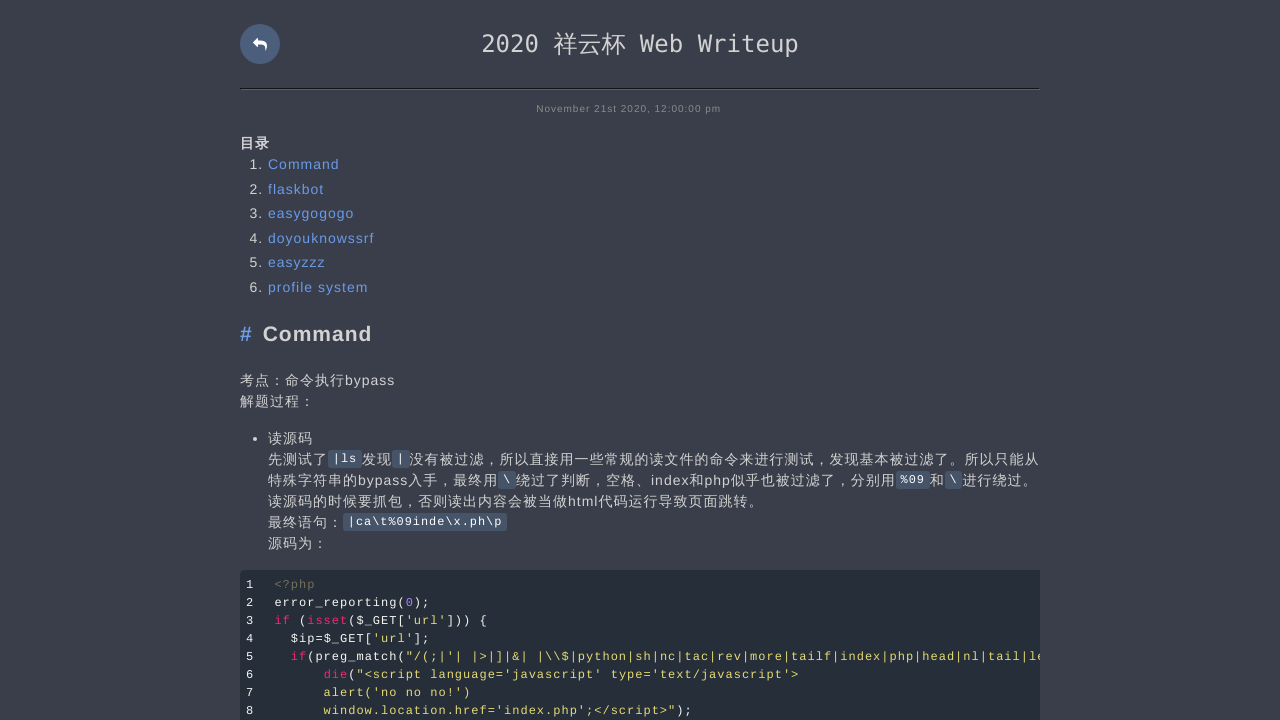

Verified response exists for https://ljluestc.github.io/2020/11/21/2020%20%E7%A5%A5%E4%BA%91%E6%9D%AF%20Web%20Writeup/
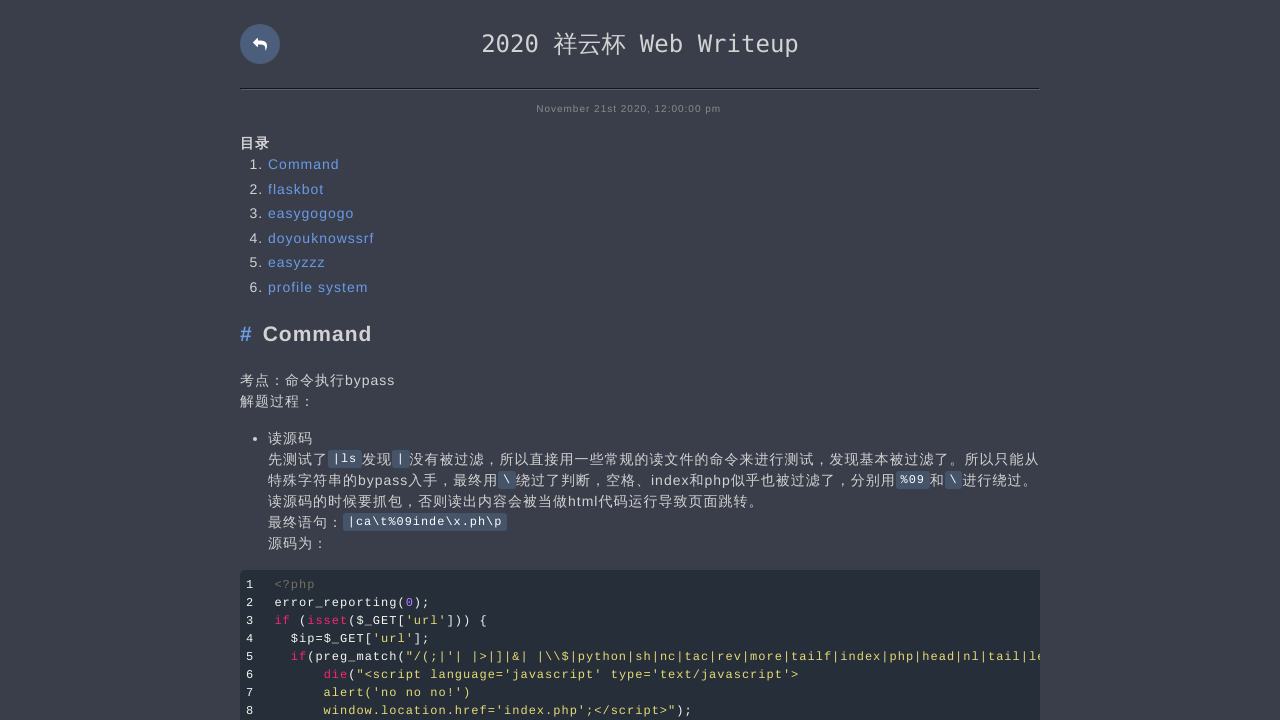

Verified HTTP status 200 is valid (< 400) for https://ljluestc.github.io/2020/11/21/2020%20%E7%A5%A5%E4%BA%91%E6%9D%AF%20Web%20Writeup/
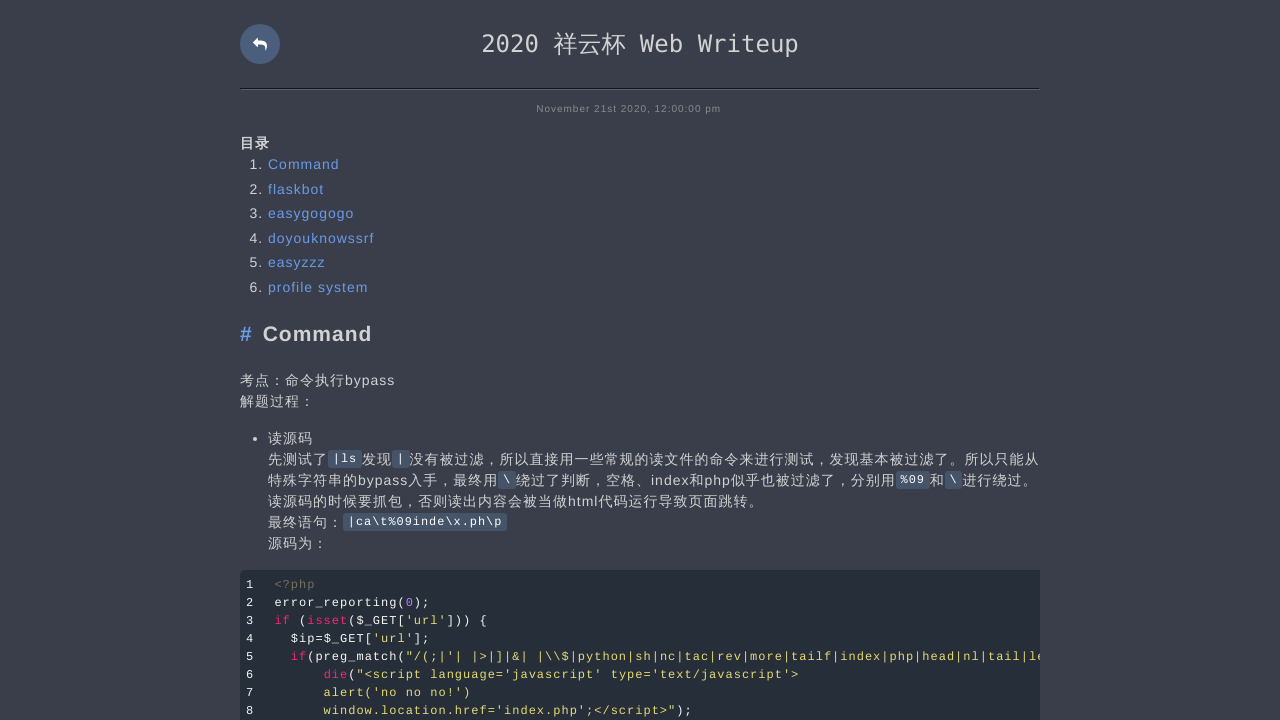

Retrieved page content from https://ljluestc.github.io/2020/11/21/2020%20%E7%A5%A5%E4%BA%91%E6%9D%AF%20Web%20Writeup/
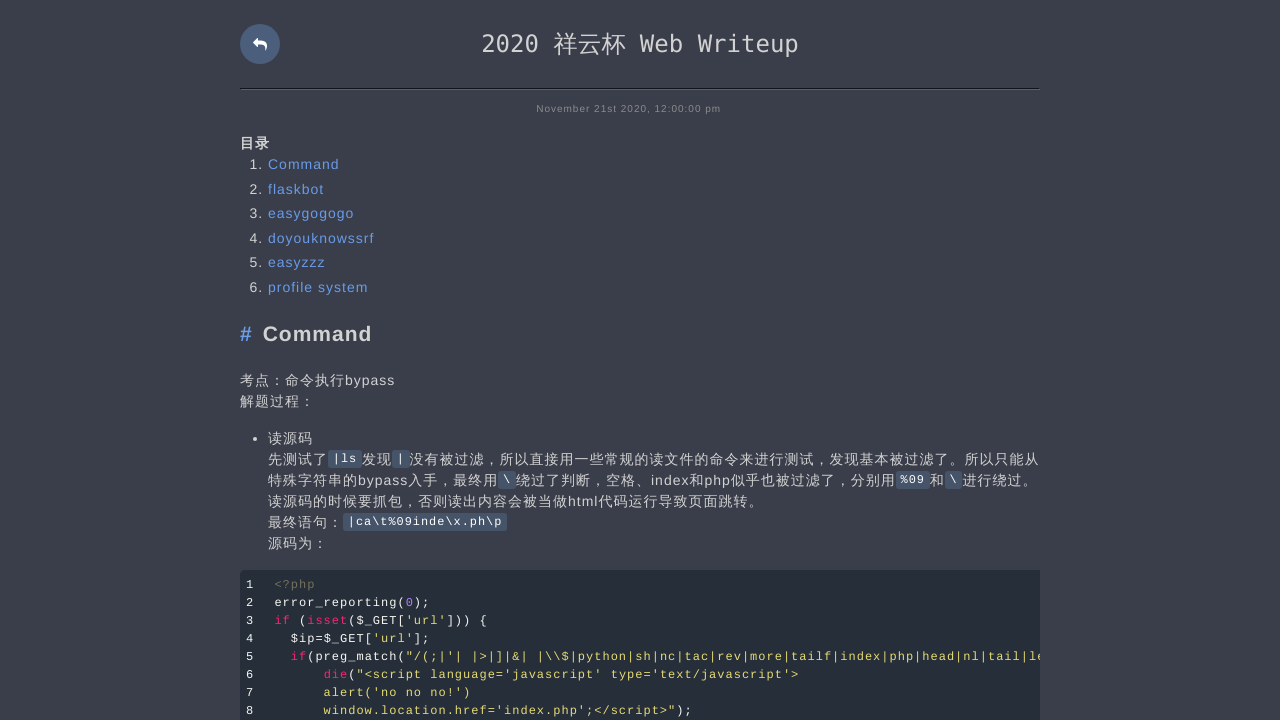

Verified page does not contain 'Page Not Found' text at https://ljluestc.github.io/2020/11/21/2020%20%E7%A5%A5%E4%BA%91%E6%9D%AF%20Web%20Writeup/
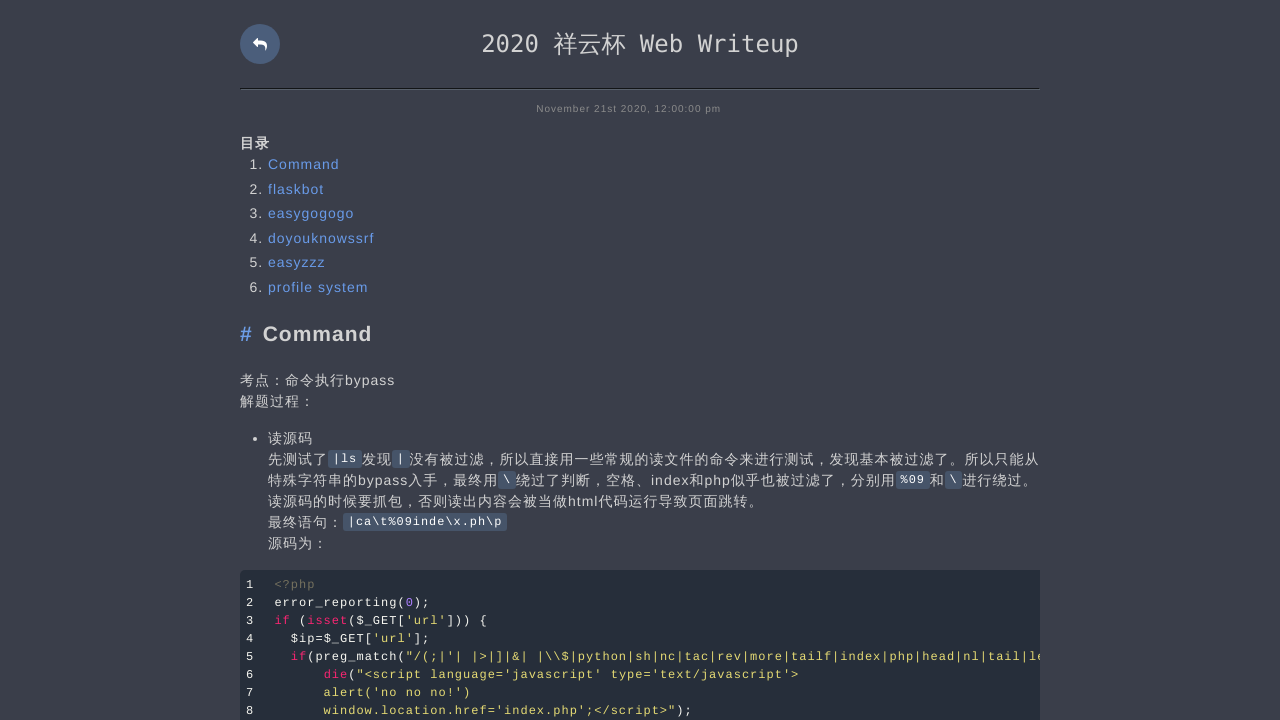

Extracted 27 links from https://ljluestc.github.io/2020/11/21/2020%20%E7%A5%A5%E4%BA%91%E6%9D%AF%20Web%20Writeup/
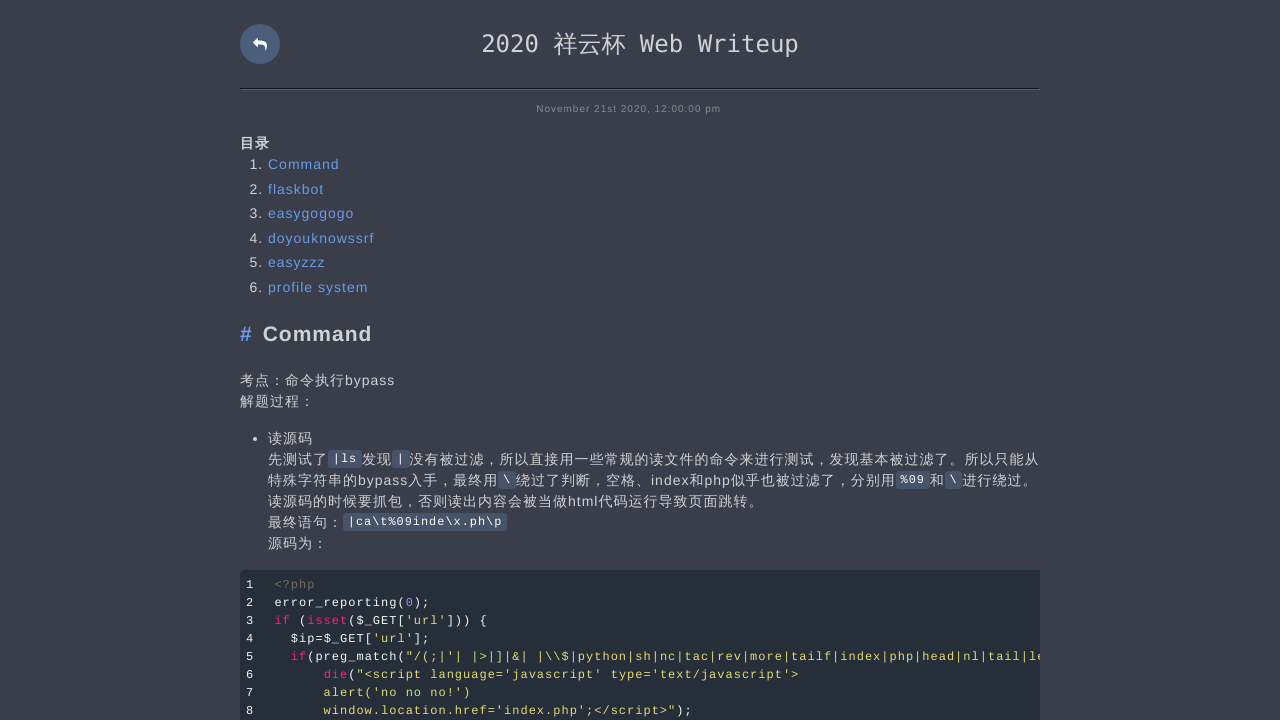

Processed links from https://ljluestc.github.io/2020/11/21/2020%20%E7%A5%A5%E4%BA%91%E6%9D%AF%20Web%20Writeup/; queue now has 44 unvisited pages; total visited: 14
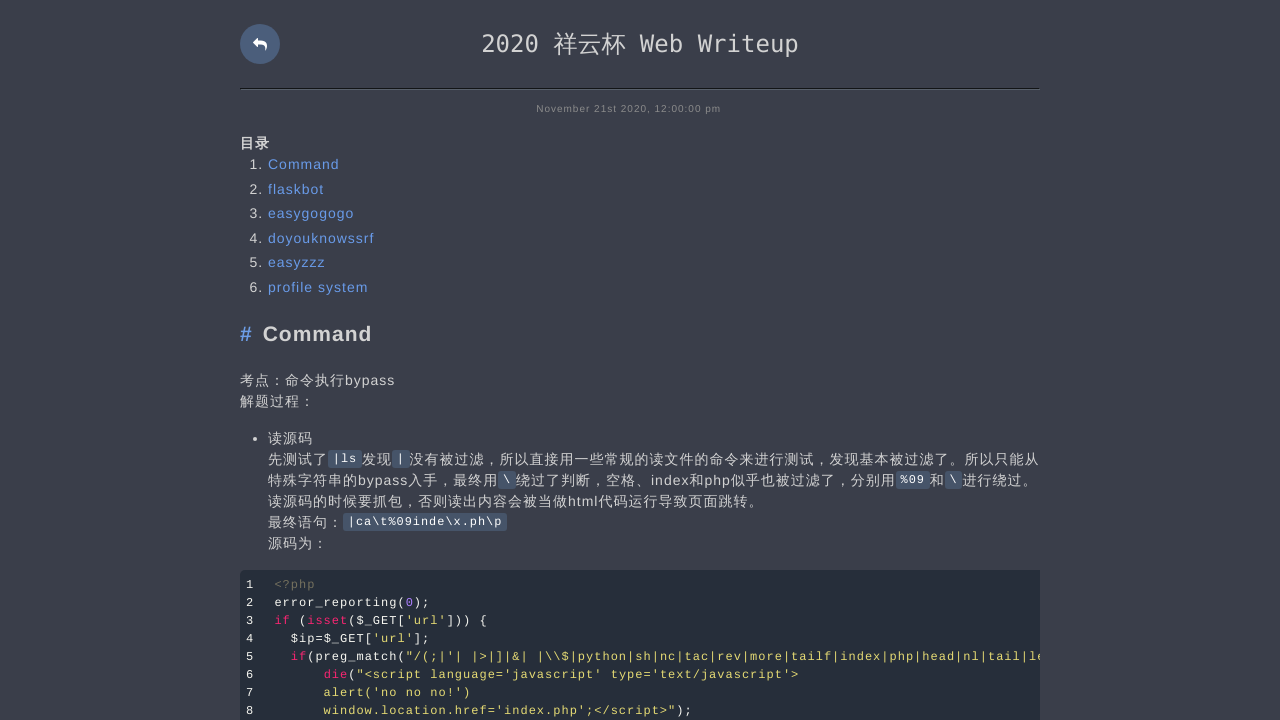

Navigated to https://ljluestc.github.io/2020/10/31/express-validator%206.6.0%20%E5%8E%9F%E5%9E%8B%E9%93%BE%E6%B1%A1%E6%9F%93%E5%88%86%E6%9E%90/
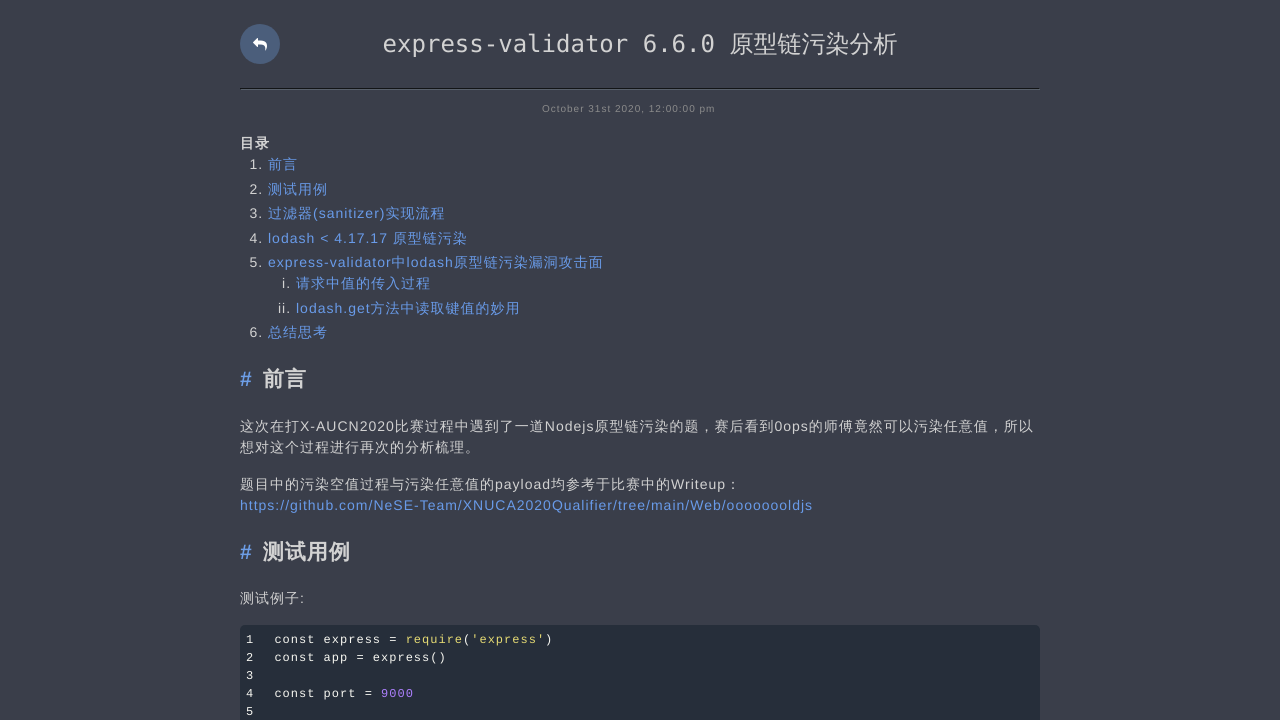

Verified response exists for https://ljluestc.github.io/2020/10/31/express-validator%206.6.0%20%E5%8E%9F%E5%9E%8B%E9%93%BE%E6%B1%A1%E6%9F%93%E5%88%86%E6%9E%90/
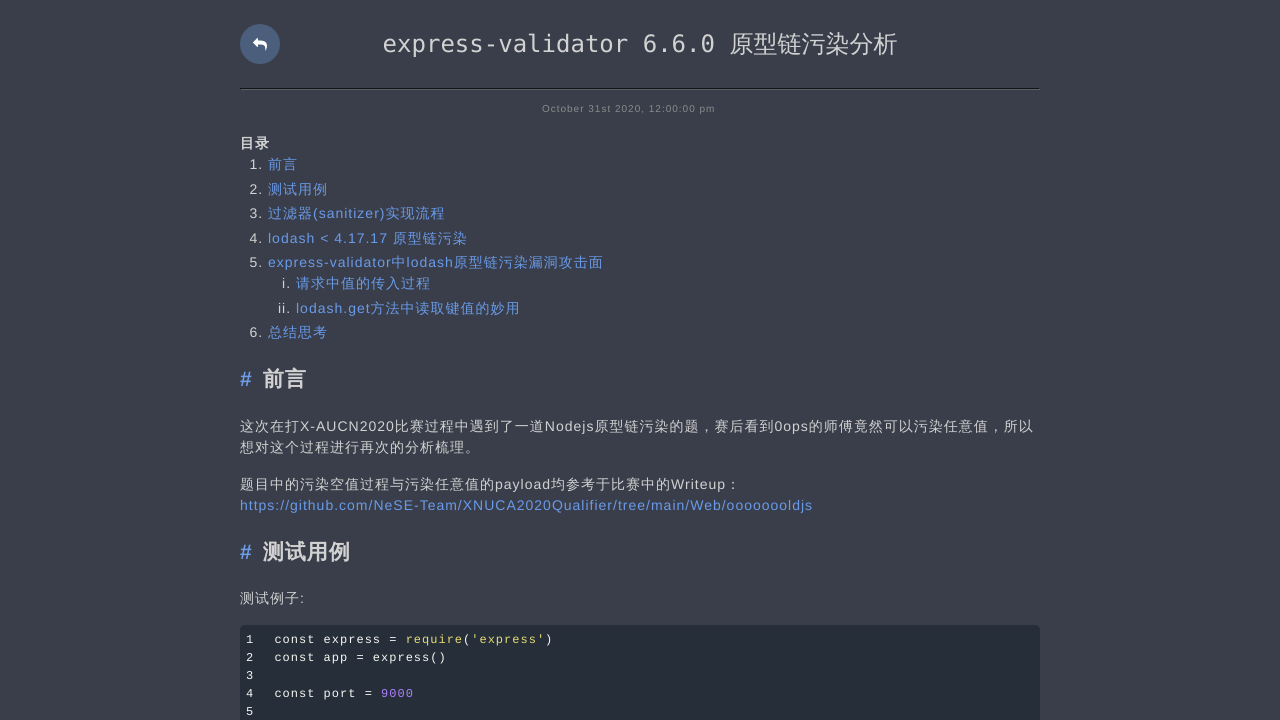

Verified HTTP status 200 is valid (< 400) for https://ljluestc.github.io/2020/10/31/express-validator%206.6.0%20%E5%8E%9F%E5%9E%8B%E9%93%BE%E6%B1%A1%E6%9F%93%E5%88%86%E6%9E%90/
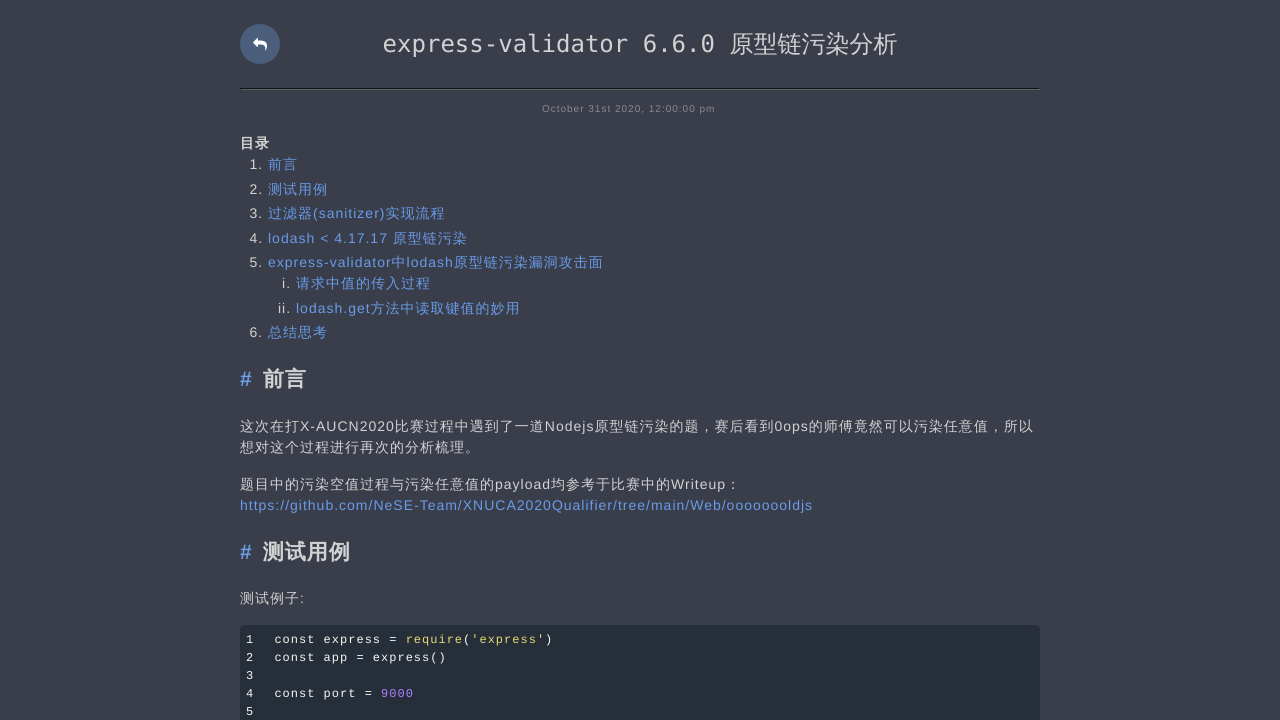

Retrieved page content from https://ljluestc.github.io/2020/10/31/express-validator%206.6.0%20%E5%8E%9F%E5%9E%8B%E9%93%BE%E6%B1%A1%E6%9F%93%E5%88%86%E6%9E%90/
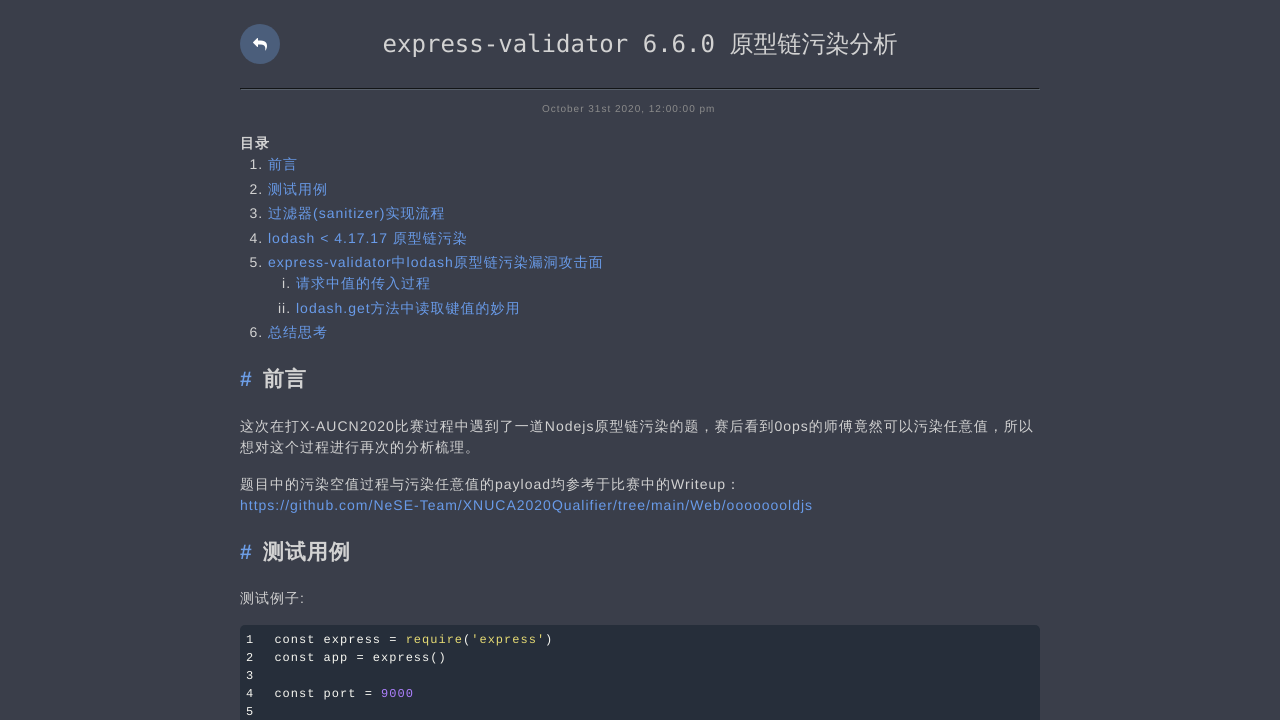

Verified page does not contain 'Page Not Found' text at https://ljluestc.github.io/2020/10/31/express-validator%206.6.0%20%E5%8E%9F%E5%9E%8B%E9%93%BE%E6%B1%A1%E6%9F%93%E5%88%86%E6%9E%90/
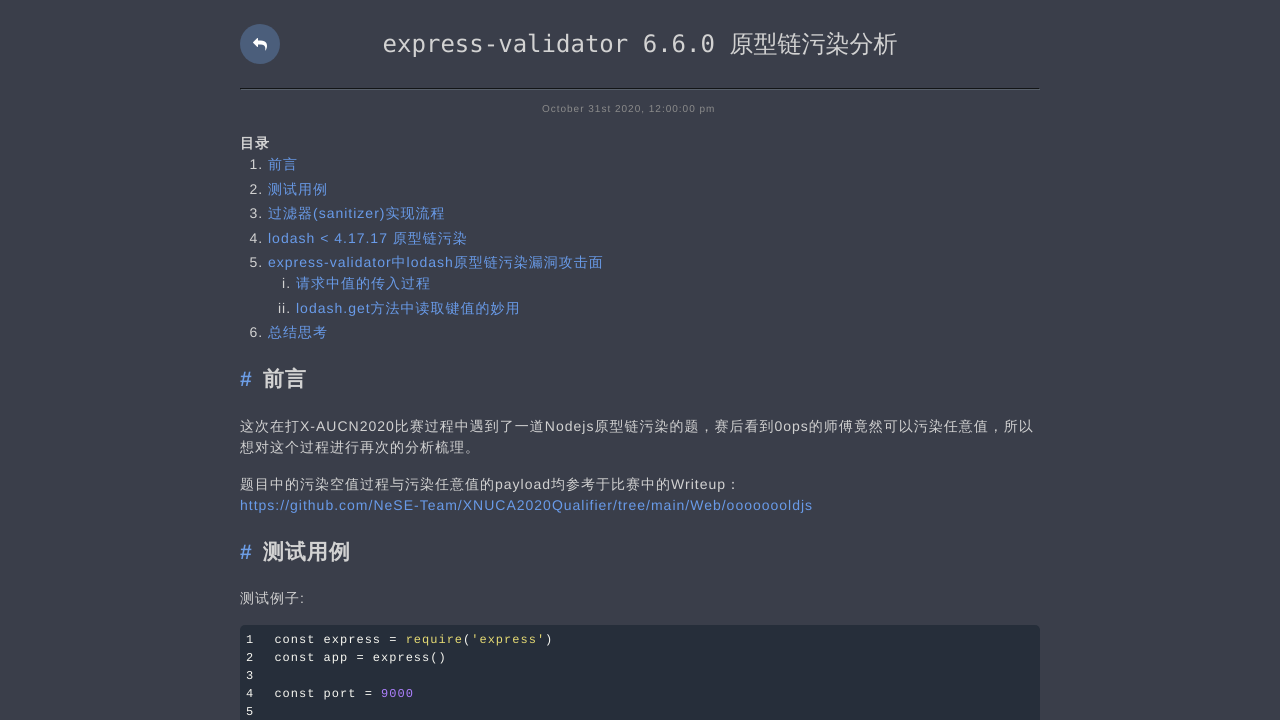

Extracted 23 links from https://ljluestc.github.io/2020/10/31/express-validator%206.6.0%20%E5%8E%9F%E5%9E%8B%E9%93%BE%E6%B1%A1%E6%9F%93%E5%88%86%E6%9E%90/
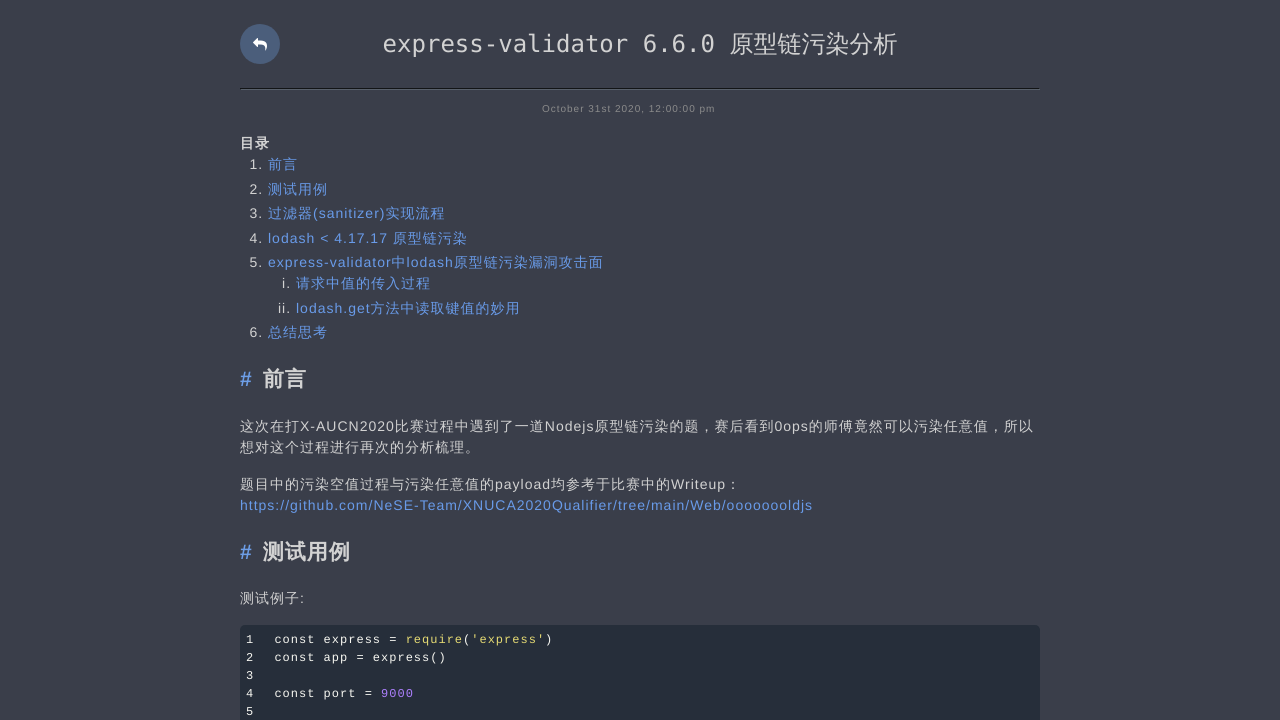

Processed links from https://ljluestc.github.io/2020/10/31/express-validator%206.6.0%20%E5%8E%9F%E5%9E%8B%E9%93%BE%E6%B1%A1%E6%9F%93%E5%88%86%E6%9E%90/; queue now has 44 unvisited pages; total visited: 15
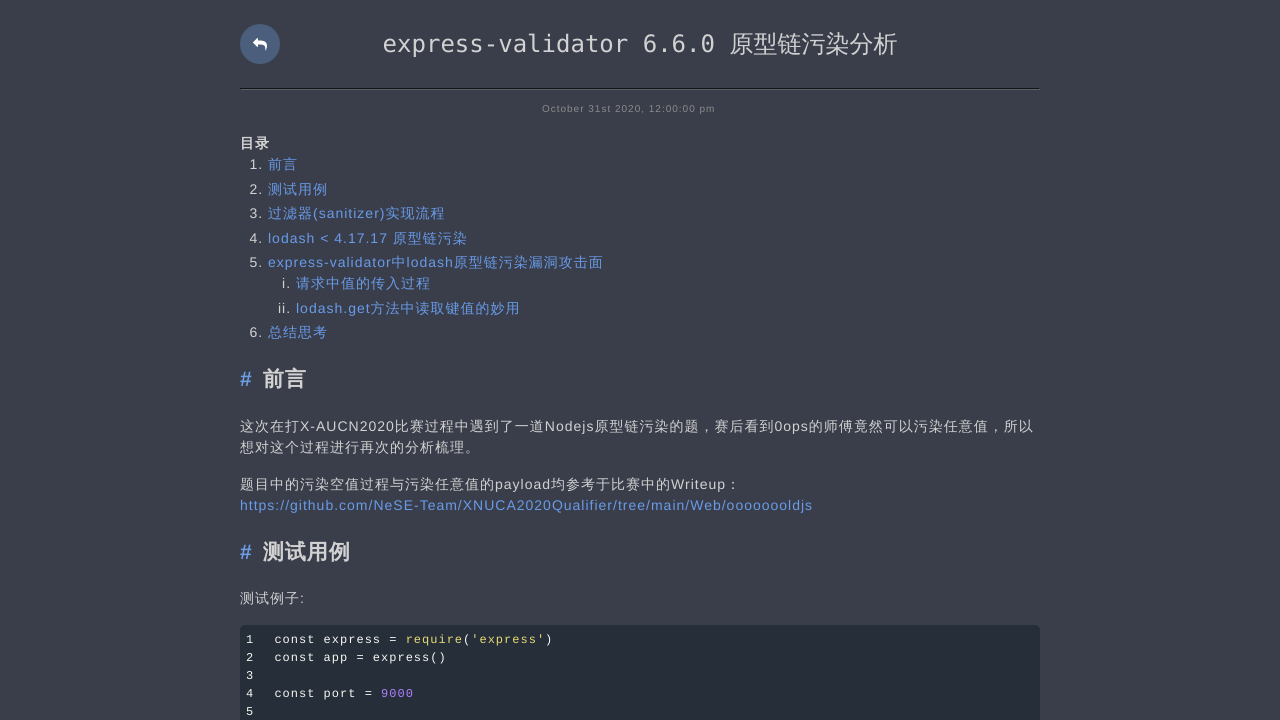

Navigated to https://ljluestc.github.io/2020/08/21/%E7%AC%AC%E5%8D%81%E4%B8%89%E5%B1%8A%E5%85%A8%E5%9B%BD%E5%A4%A7%E5%AD%A6%E7%94%9F%E4%BF%A1%E6%81%AF%E5%AE%89%E5%85%A8%E7%AB%9E%E8%B5%9B%20WEB%20Writeup/
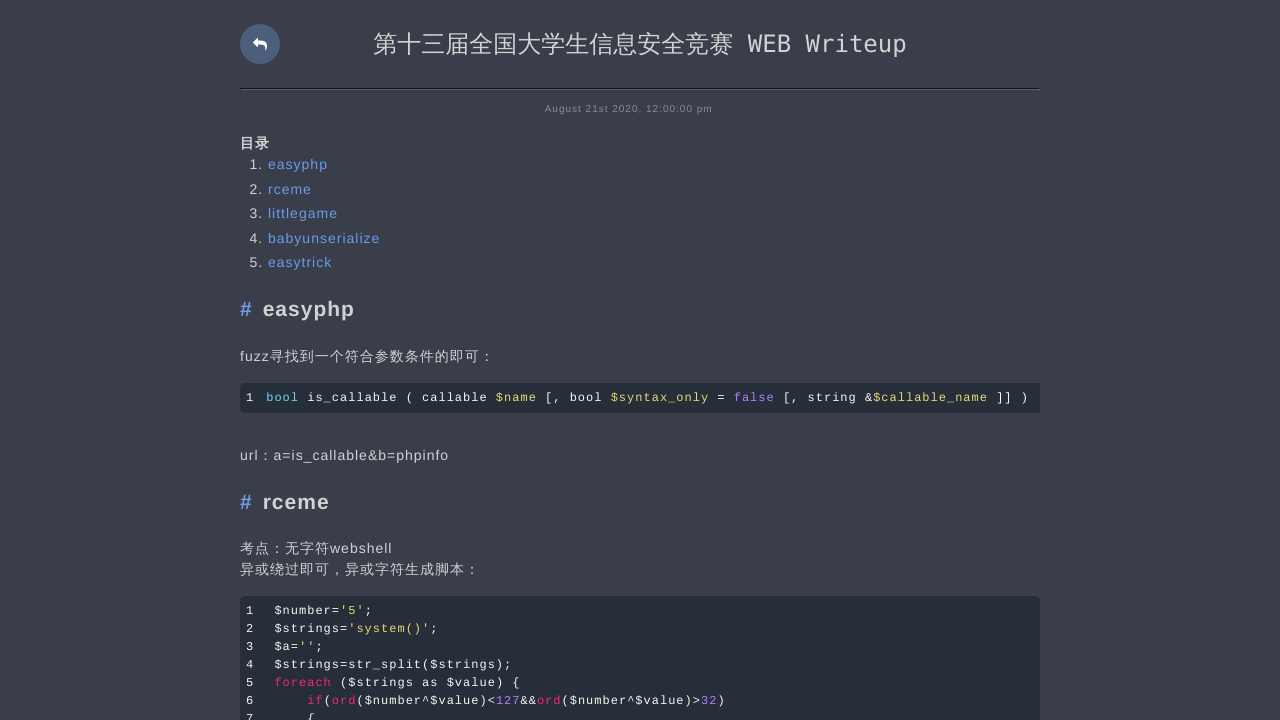

Verified response exists for https://ljluestc.github.io/2020/08/21/%E7%AC%AC%E5%8D%81%E4%B8%89%E5%B1%8A%E5%85%A8%E5%9B%BD%E5%A4%A7%E5%AD%A6%E7%94%9F%E4%BF%A1%E6%81%AF%E5%AE%89%E5%85%A8%E7%AB%9E%E8%B5%9B%20WEB%20Writeup/
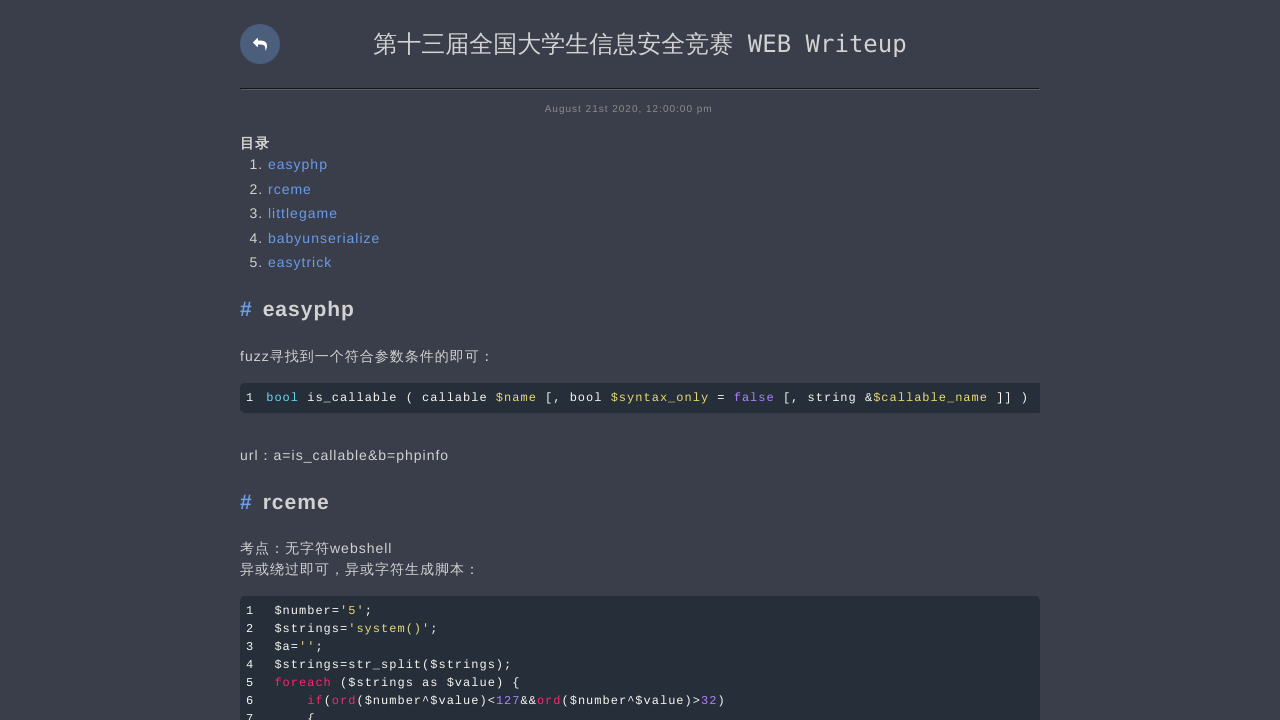

Verified HTTP status 200 is valid (< 400) for https://ljluestc.github.io/2020/08/21/%E7%AC%AC%E5%8D%81%E4%B8%89%E5%B1%8A%E5%85%A8%E5%9B%BD%E5%A4%A7%E5%AD%A6%E7%94%9F%E4%BF%A1%E6%81%AF%E5%AE%89%E5%85%A8%E7%AB%9E%E8%B5%9B%20WEB%20Writeup/
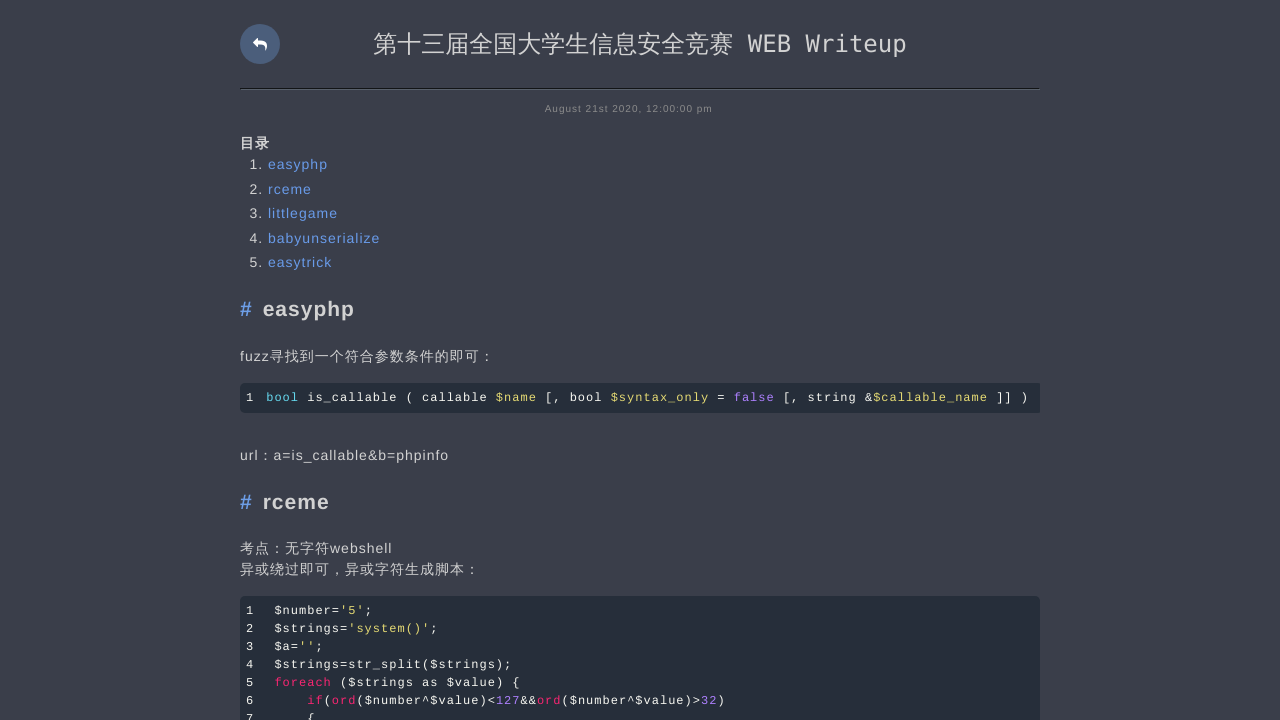

Retrieved page content from https://ljluestc.github.io/2020/08/21/%E7%AC%AC%E5%8D%81%E4%B8%89%E5%B1%8A%E5%85%A8%E5%9B%BD%E5%A4%A7%E5%AD%A6%E7%94%9F%E4%BF%A1%E6%81%AF%E5%AE%89%E5%85%A8%E7%AB%9E%E8%B5%9B%20WEB%20Writeup/
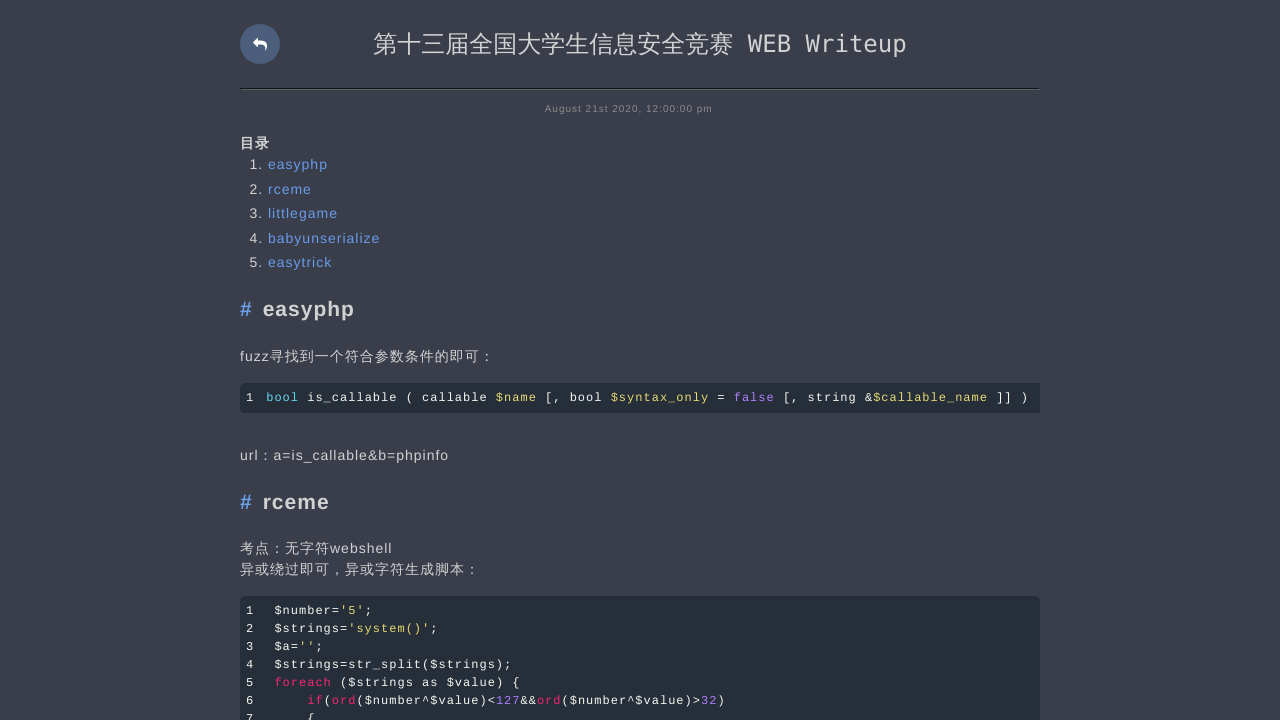

Verified page does not contain 'Page Not Found' text at https://ljluestc.github.io/2020/08/21/%E7%AC%AC%E5%8D%81%E4%B8%89%E5%B1%8A%E5%85%A8%E5%9B%BD%E5%A4%A7%E5%AD%A6%E7%94%9F%E4%BF%A1%E6%81%AF%E5%AE%89%E5%85%A8%E7%AB%9E%E8%B5%9B%20WEB%20Writeup/
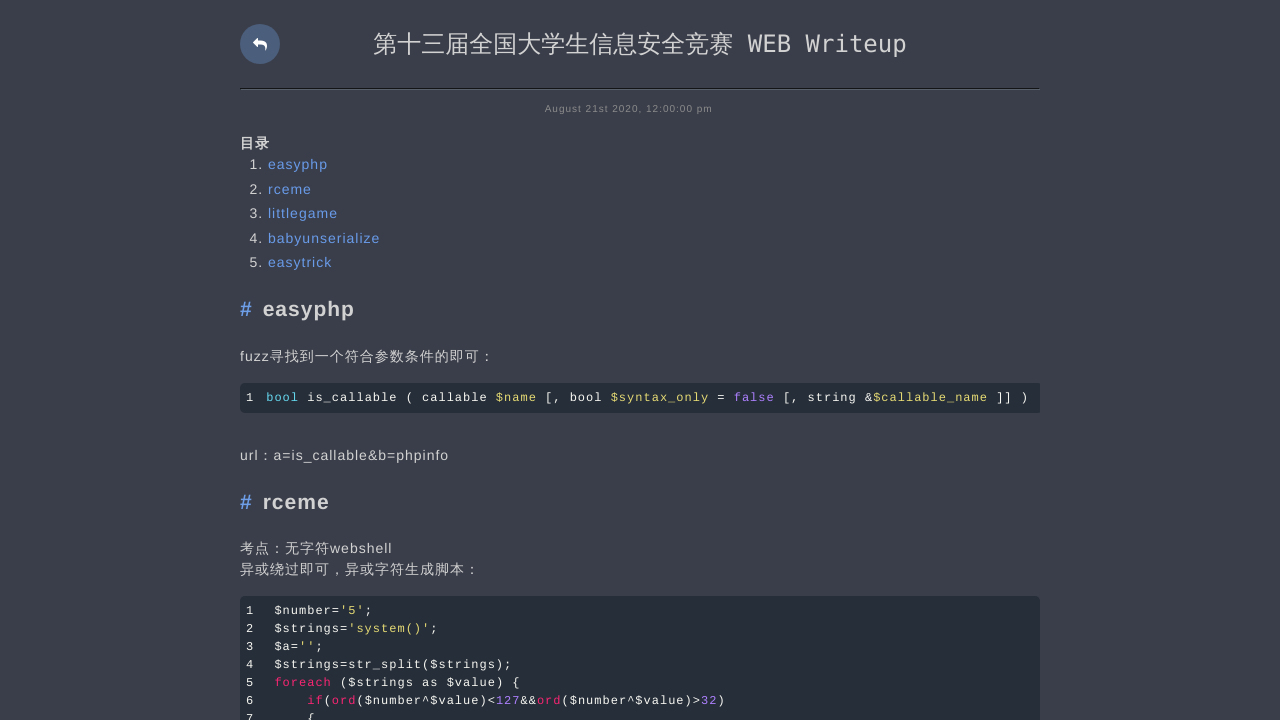

Extracted 12 links from https://ljluestc.github.io/2020/08/21/%E7%AC%AC%E5%8D%81%E4%B8%89%E5%B1%8A%E5%85%A8%E5%9B%BD%E5%A4%A7%E5%AD%A6%E7%94%9F%E4%BF%A1%E6%81%AF%E5%AE%89%E5%85%A8%E7%AB%9E%E8%B5%9B%20WEB%20Writeup/
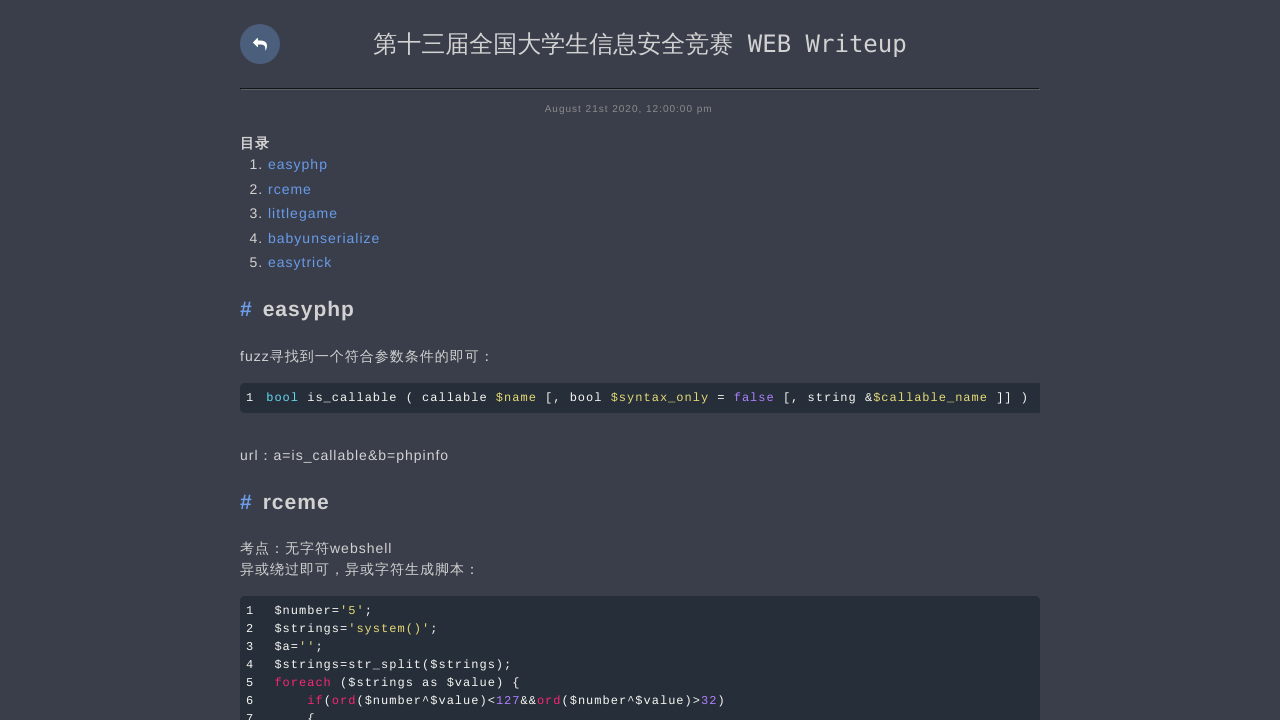

Processed links from https://ljluestc.github.io/2020/08/21/%E7%AC%AC%E5%8D%81%E4%B8%89%E5%B1%8A%E5%85%A8%E5%9B%BD%E5%A4%A7%E5%AD%A6%E7%94%9F%E4%BF%A1%E6%81%AF%E5%AE%89%E5%85%A8%E7%AB%9E%E8%B5%9B%20WEB%20Writeup/; queue now has 44 unvisited pages; total visited: 16
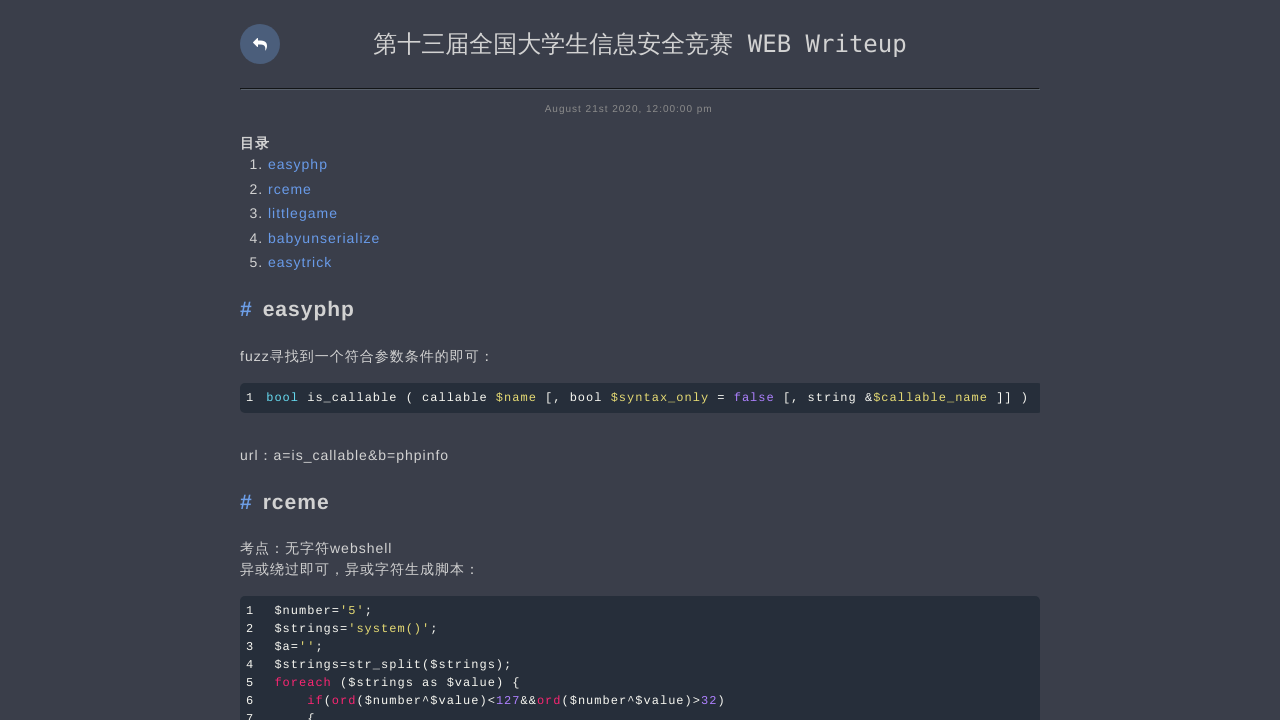

Navigated to https://ljluestc.github.io/2020/05/24/GraphQL%E6%BC%8F%E6%B4%9E%E7%AC%94%E8%AE%B0%E5%8F%8A%E6%A1%88%E4%BE%8B/
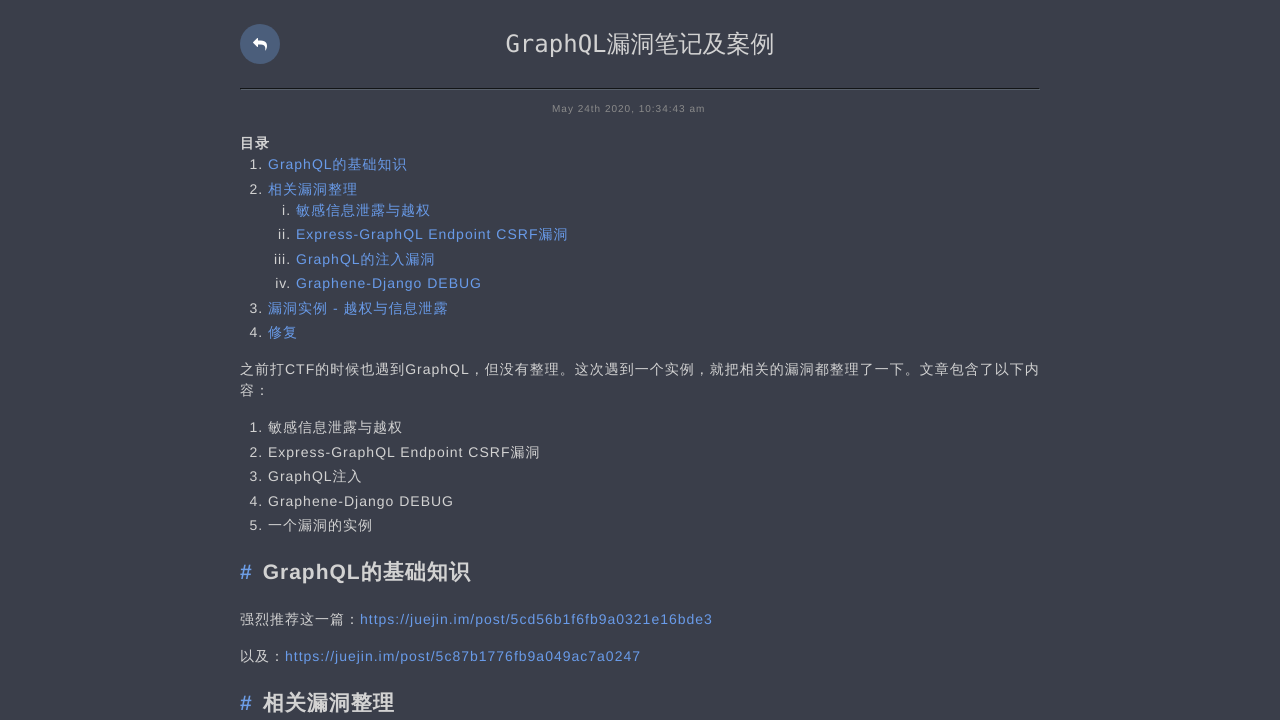

Verified response exists for https://ljluestc.github.io/2020/05/24/GraphQL%E6%BC%8F%E6%B4%9E%E7%AC%94%E8%AE%B0%E5%8F%8A%E6%A1%88%E4%BE%8B/
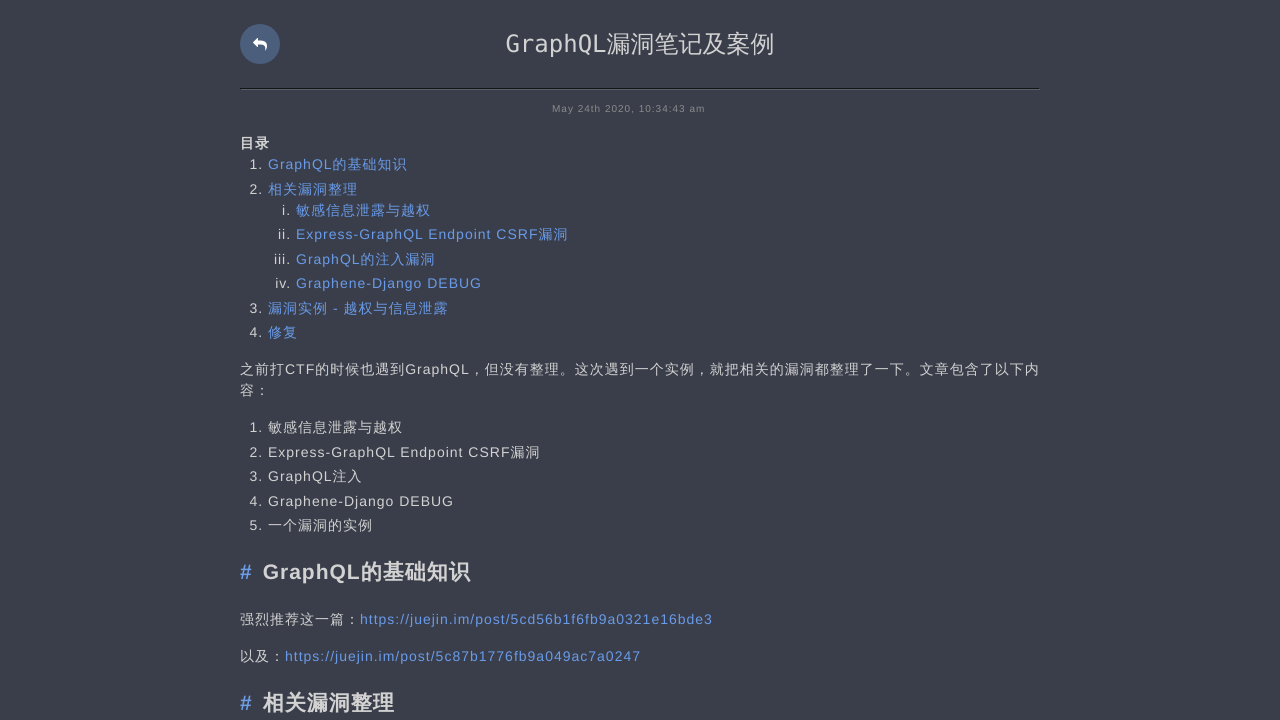

Verified HTTP status 200 is valid (< 400) for https://ljluestc.github.io/2020/05/24/GraphQL%E6%BC%8F%E6%B4%9E%E7%AC%94%E8%AE%B0%E5%8F%8A%E6%A1%88%E4%BE%8B/
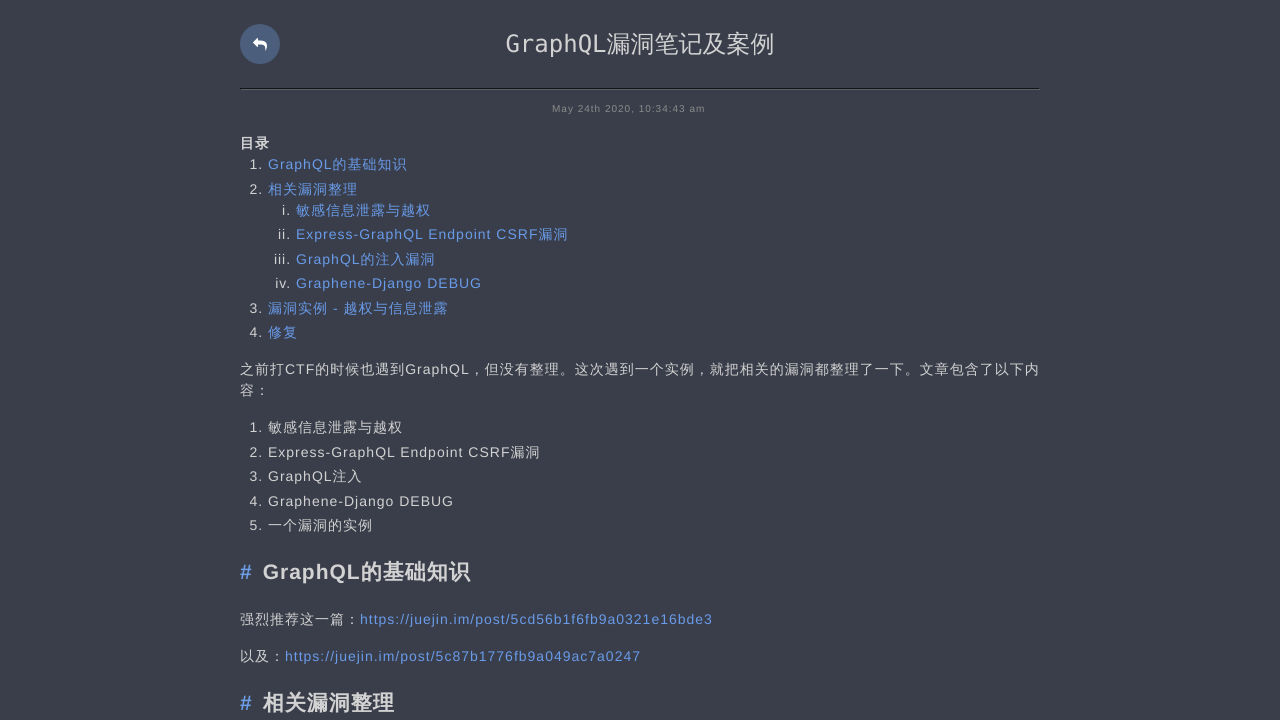

Retrieved page content from https://ljluestc.github.io/2020/05/24/GraphQL%E6%BC%8F%E6%B4%9E%E7%AC%94%E8%AE%B0%E5%8F%8A%E6%A1%88%E4%BE%8B/
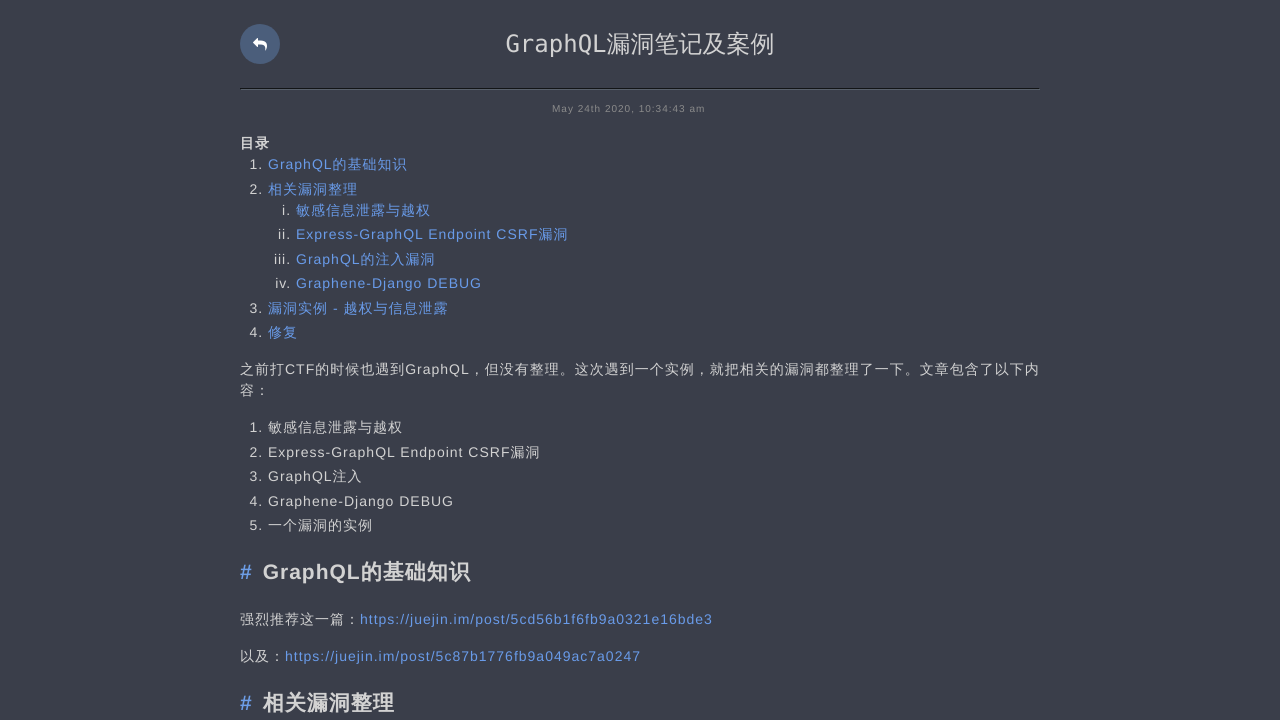

Verified page does not contain 'Page Not Found' text at https://ljluestc.github.io/2020/05/24/GraphQL%E6%BC%8F%E6%B4%9E%E7%AC%94%E8%AE%B0%E5%8F%8A%E6%A1%88%E4%BE%8B/
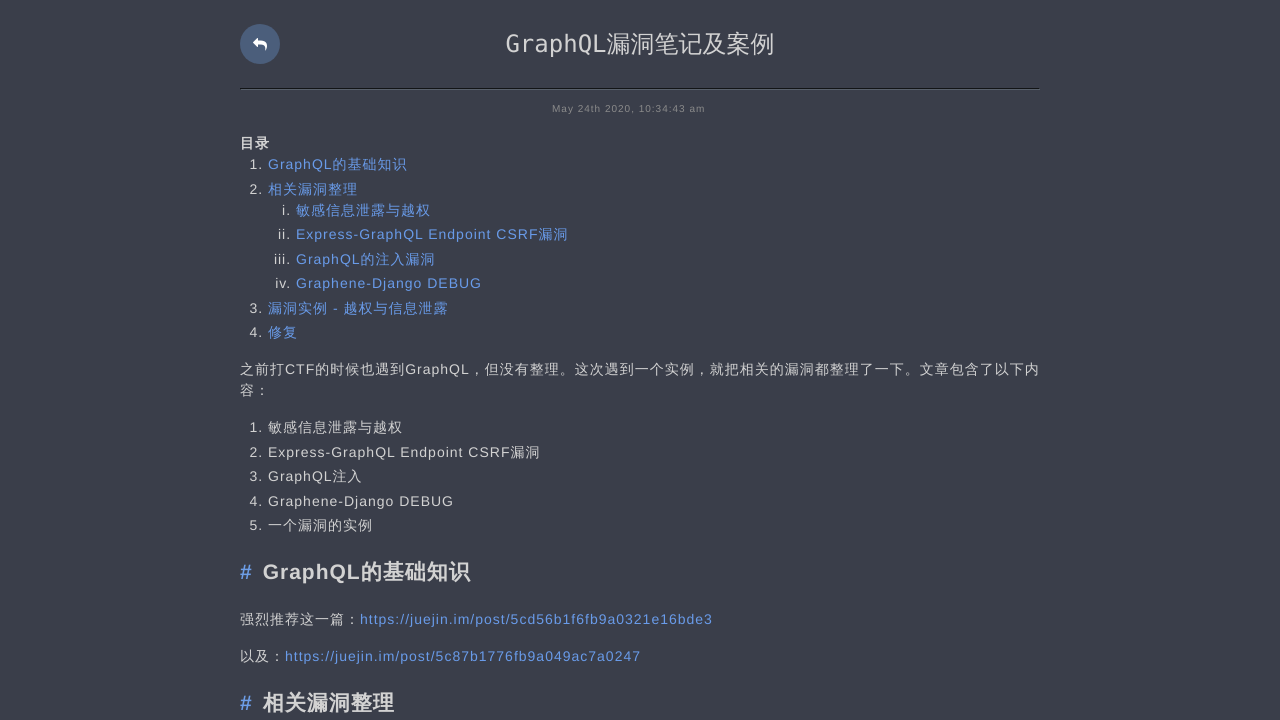

Extracted 26 links from https://ljluestc.github.io/2020/05/24/GraphQL%E6%BC%8F%E6%B4%9E%E7%AC%94%E8%AE%B0%E5%8F%8A%E6%A1%88%E4%BE%8B/
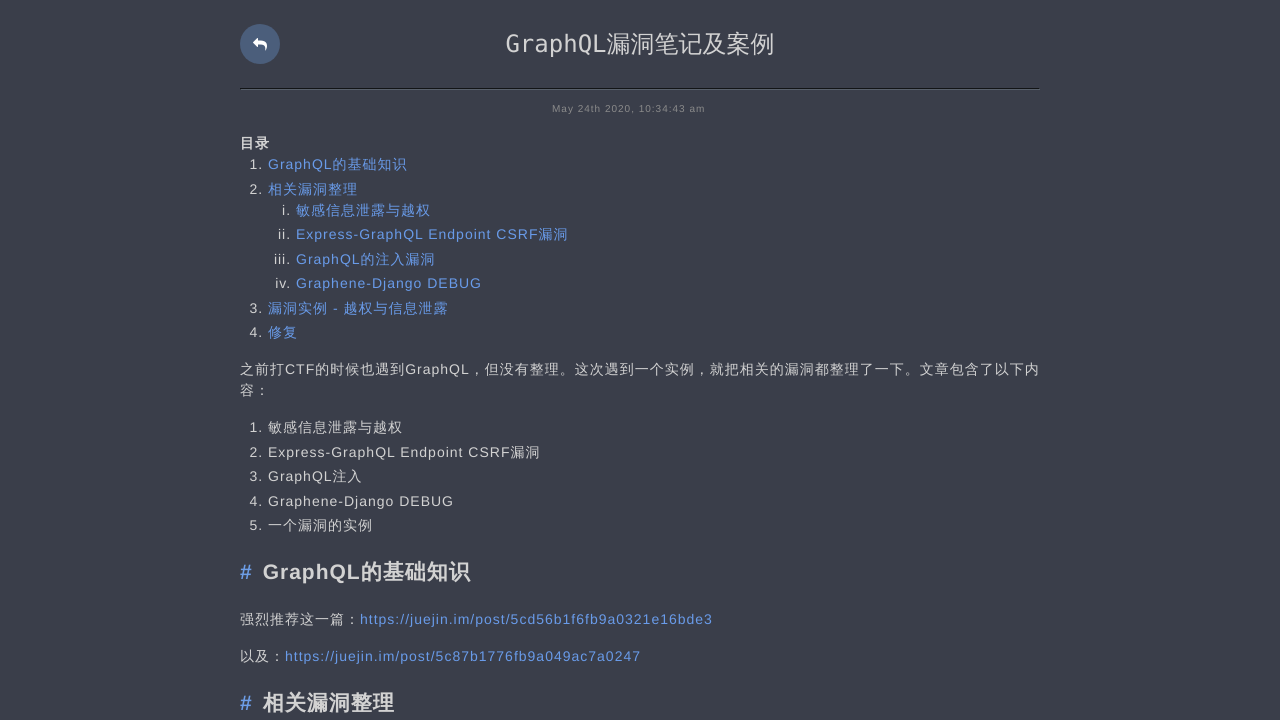

Processed links from https://ljluestc.github.io/2020/05/24/GraphQL%E6%BC%8F%E6%B4%9E%E7%AC%94%E8%AE%B0%E5%8F%8A%E6%A1%88%E4%BE%8B/; queue now has 44 unvisited pages; total visited: 17
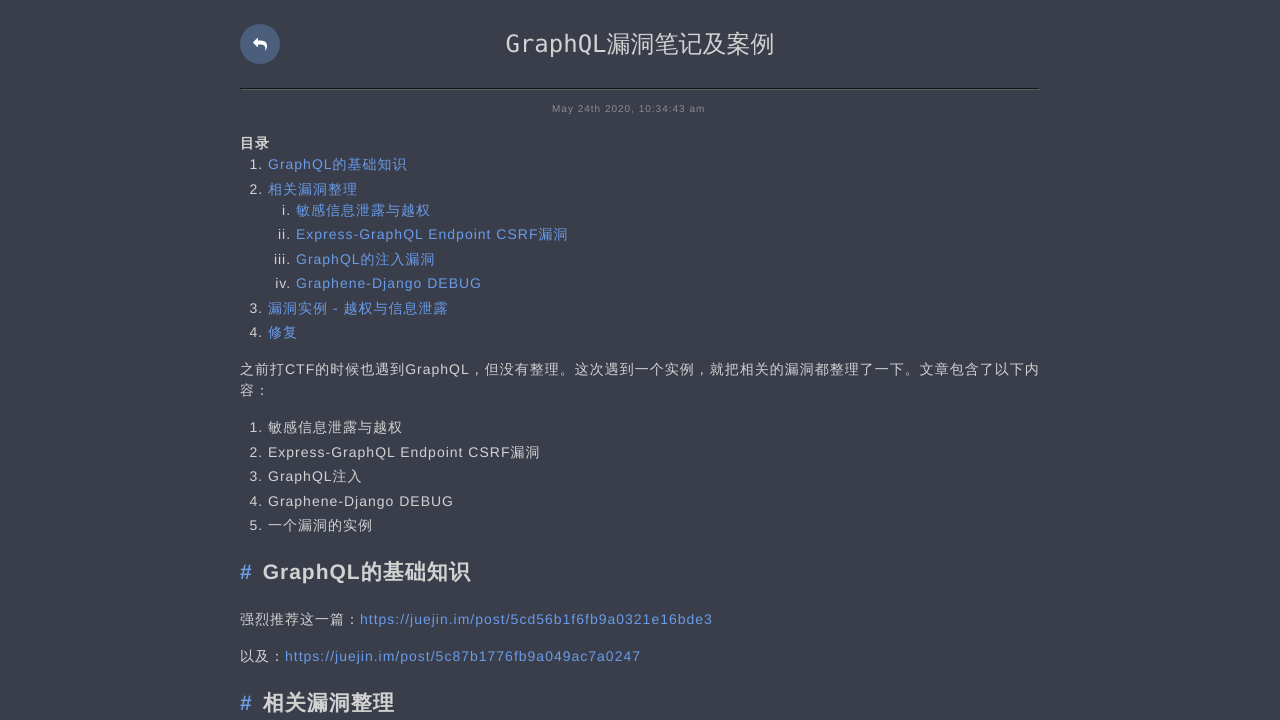

Navigated to https://ljluestc.github.io/2020/05/20/HTTP%E8%AF%B7%E6%B1%82%E8%B5%B0%E7%A7%81%E7%9A%84%E5%AD%A6%E4%B9%A0/
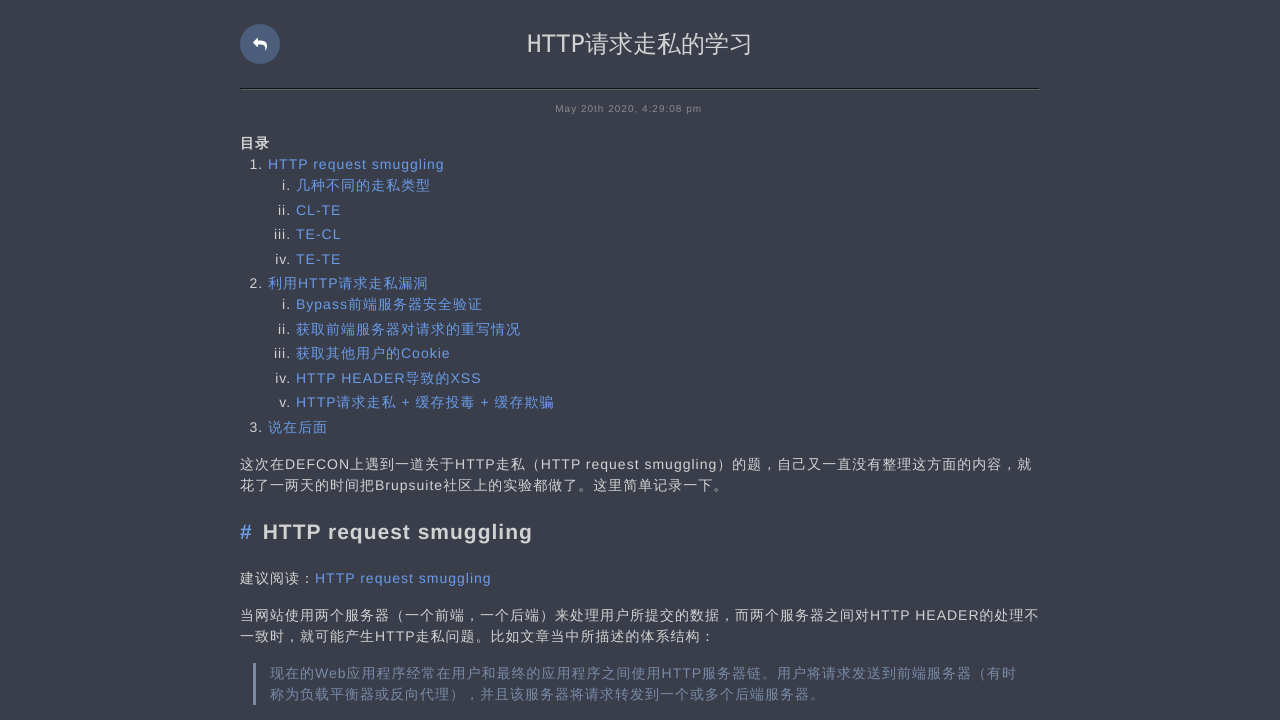

Verified response exists for https://ljluestc.github.io/2020/05/20/HTTP%E8%AF%B7%E6%B1%82%E8%B5%B0%E7%A7%81%E7%9A%84%E5%AD%A6%E4%B9%A0/
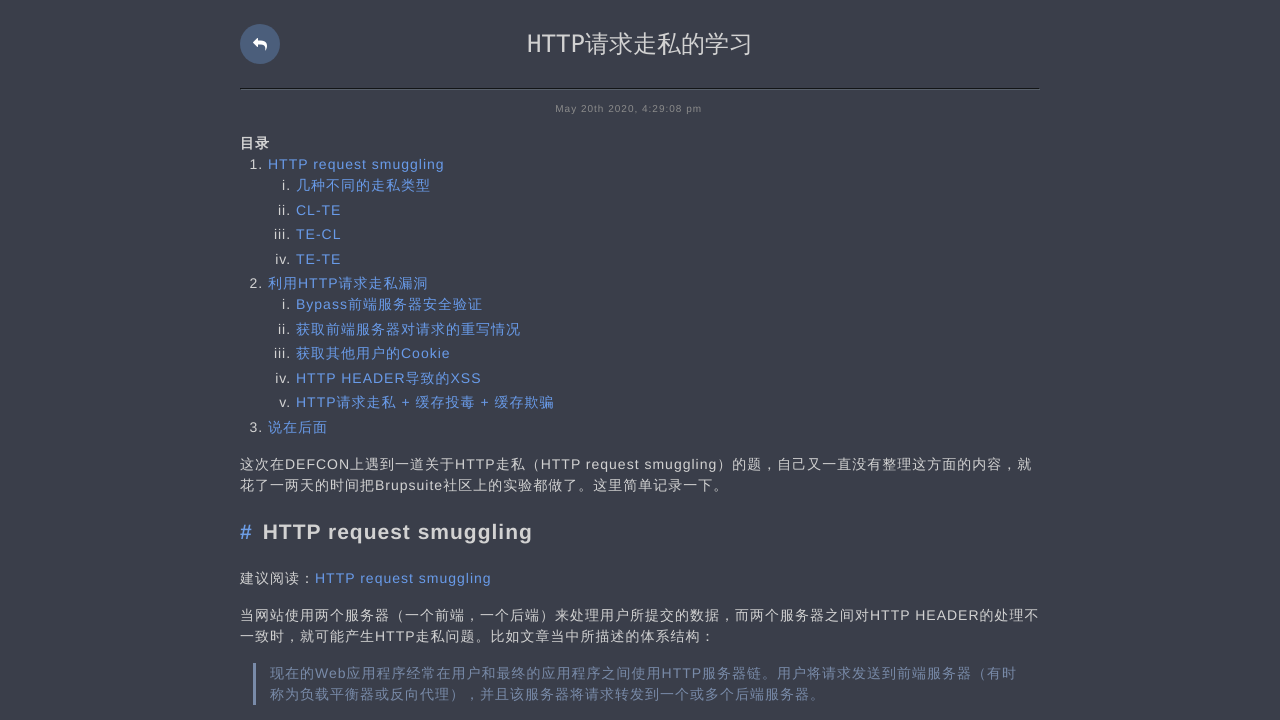

Verified HTTP status 200 is valid (< 400) for https://ljluestc.github.io/2020/05/20/HTTP%E8%AF%B7%E6%B1%82%E8%B5%B0%E7%A7%81%E7%9A%84%E5%AD%A6%E4%B9%A0/
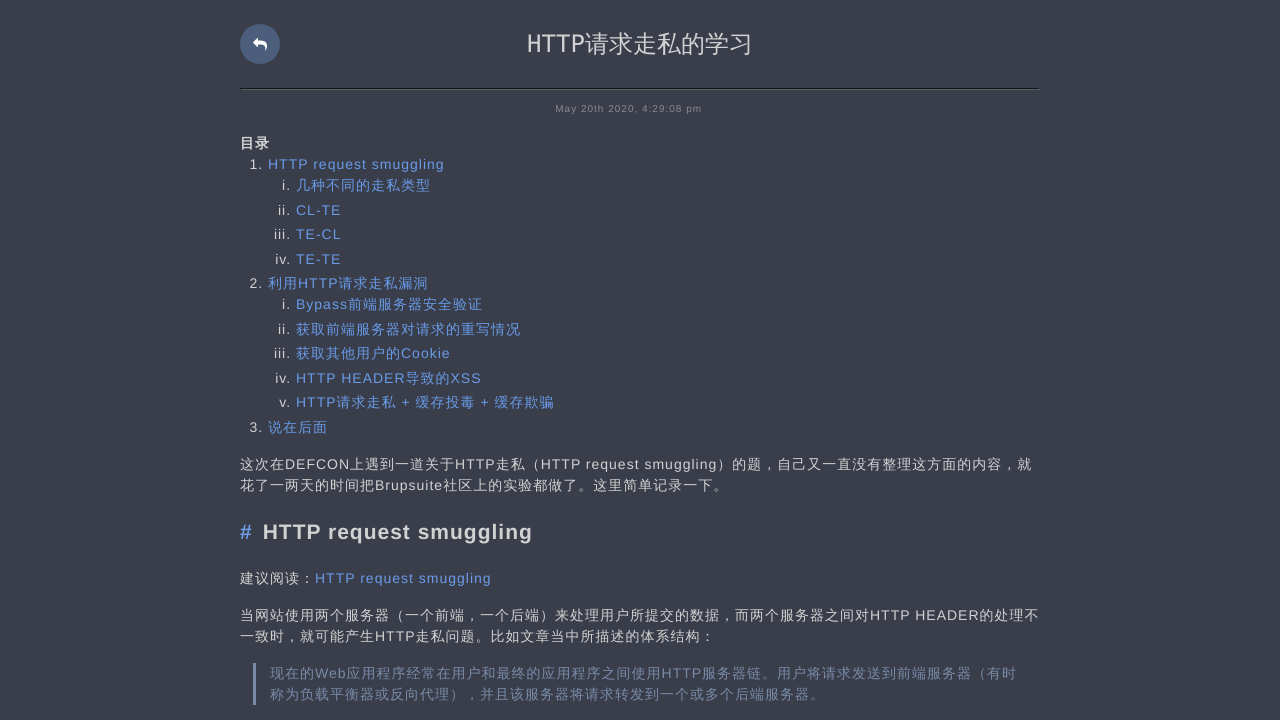

Retrieved page content from https://ljluestc.github.io/2020/05/20/HTTP%E8%AF%B7%E6%B1%82%E8%B5%B0%E7%A7%81%E7%9A%84%E5%AD%A6%E4%B9%A0/
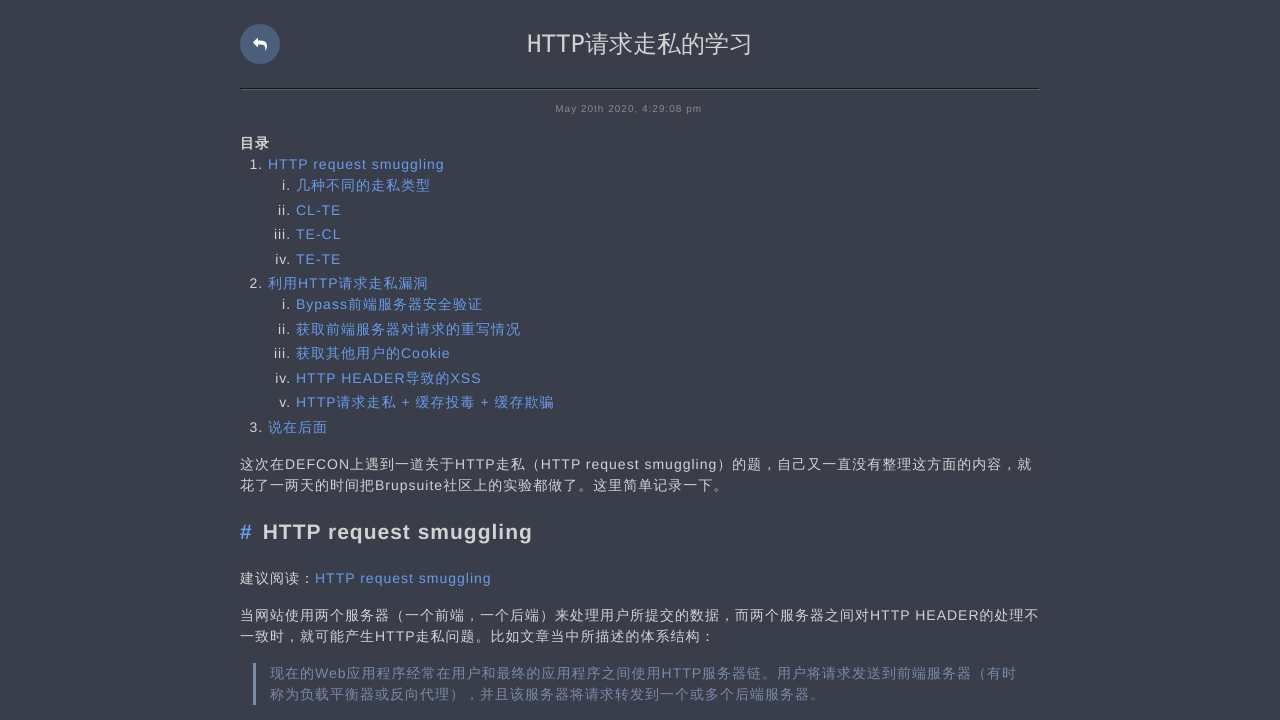

Verified page does not contain 'Page Not Found' text at https://ljluestc.github.io/2020/05/20/HTTP%E8%AF%B7%E6%B1%82%E8%B5%B0%E7%A7%81%E7%9A%84%E5%AD%A6%E4%B9%A0/
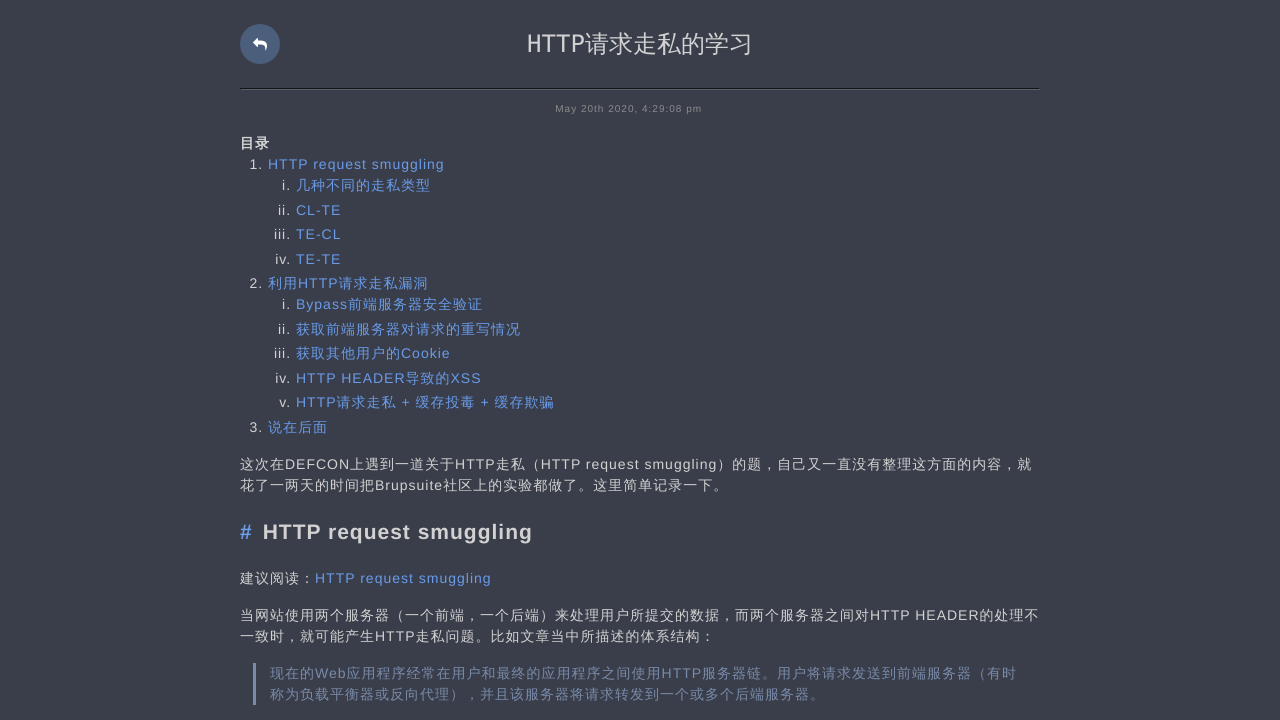

Extracted 28 links from https://ljluestc.github.io/2020/05/20/HTTP%E8%AF%B7%E6%B1%82%E8%B5%B0%E7%A7%81%E7%9A%84%E5%AD%A6%E4%B9%A0/
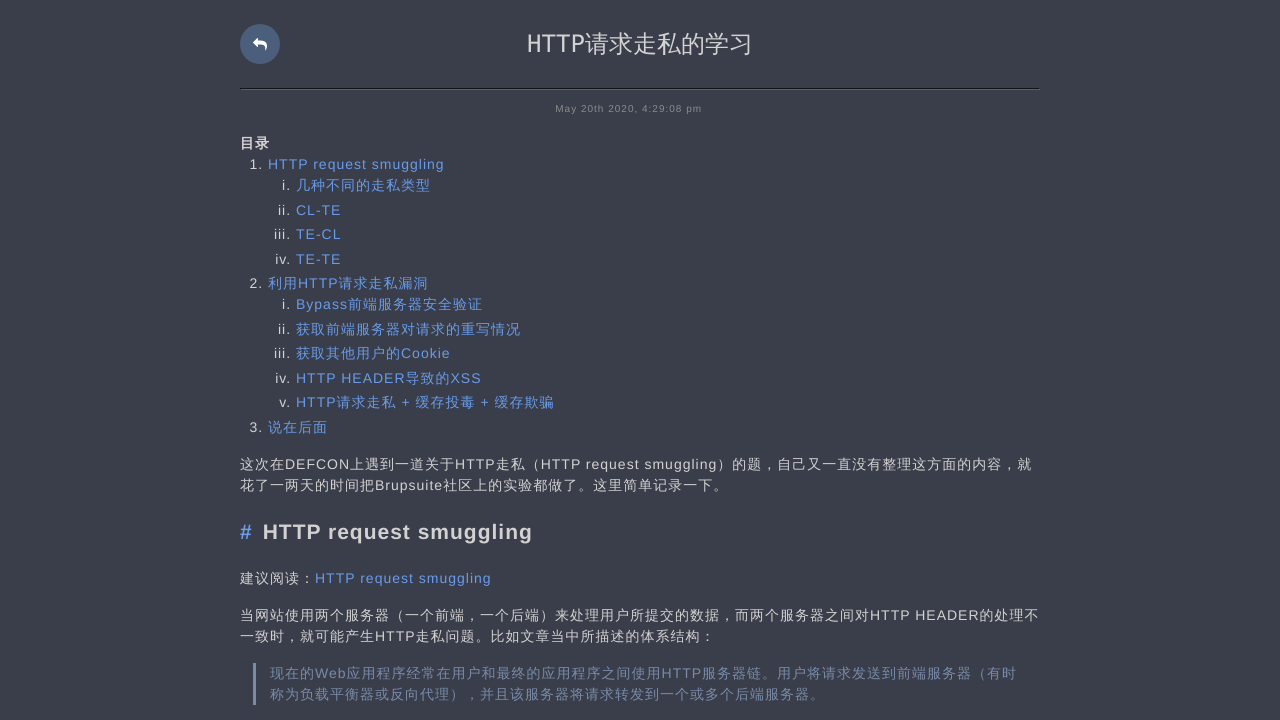

Processed links from https://ljluestc.github.io/2020/05/20/HTTP%E8%AF%B7%E6%B1%82%E8%B5%B0%E7%A7%81%E7%9A%84%E5%AD%A6%E4%B9%A0/; queue now has 44 unvisited pages; total visited: 18
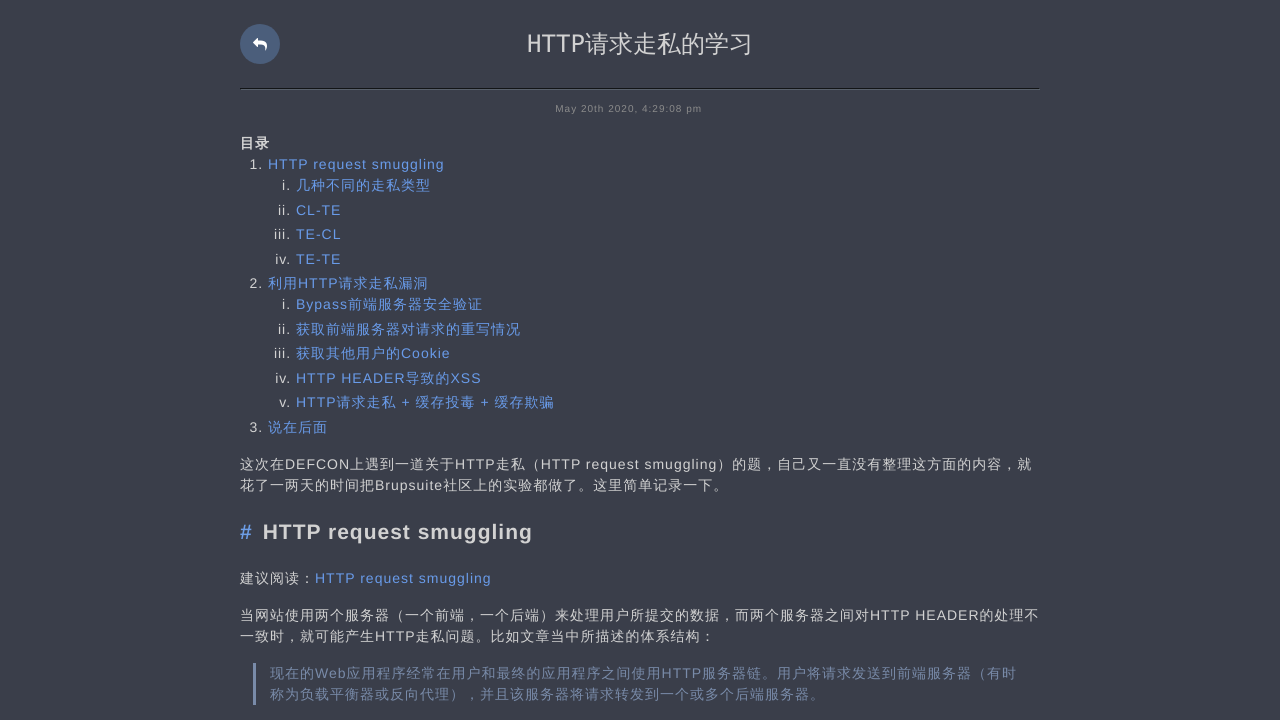

Navigated to https://ljluestc.github.io/2020/05/12/De1ctf2020_%E5%A4%8D%E7%9B%98/
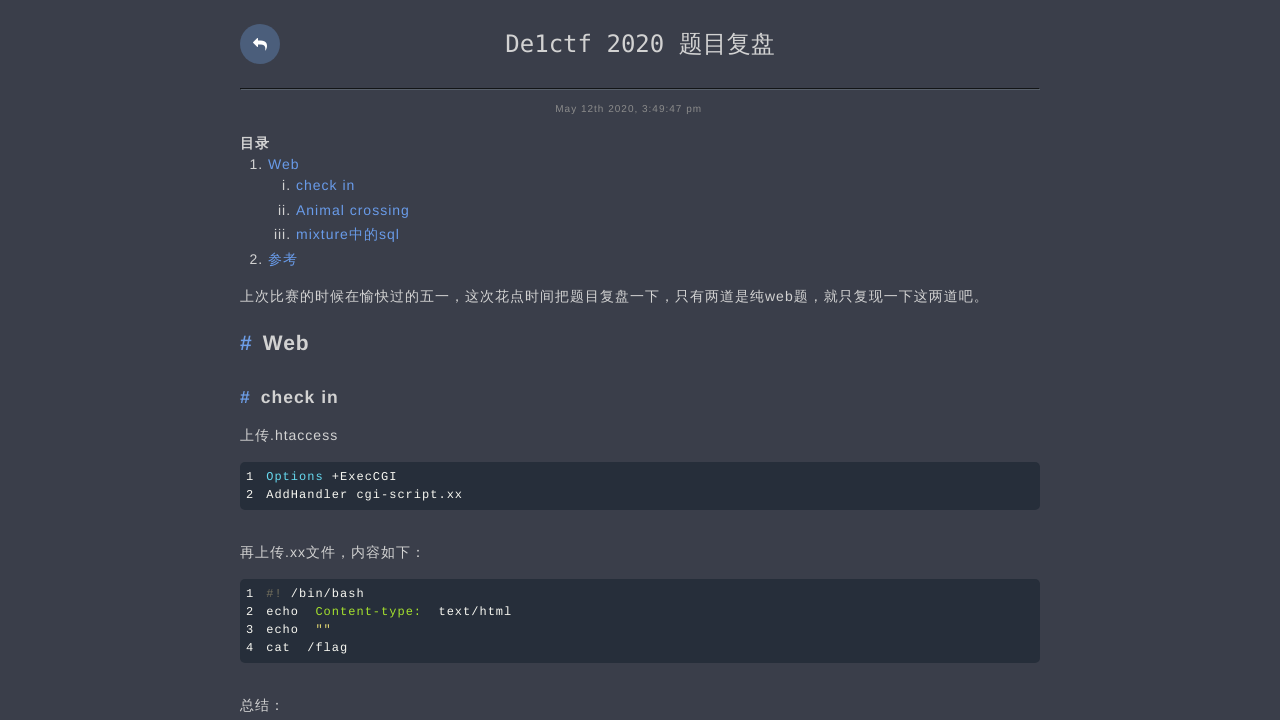

Verified response exists for https://ljluestc.github.io/2020/05/12/De1ctf2020_%E5%A4%8D%E7%9B%98/
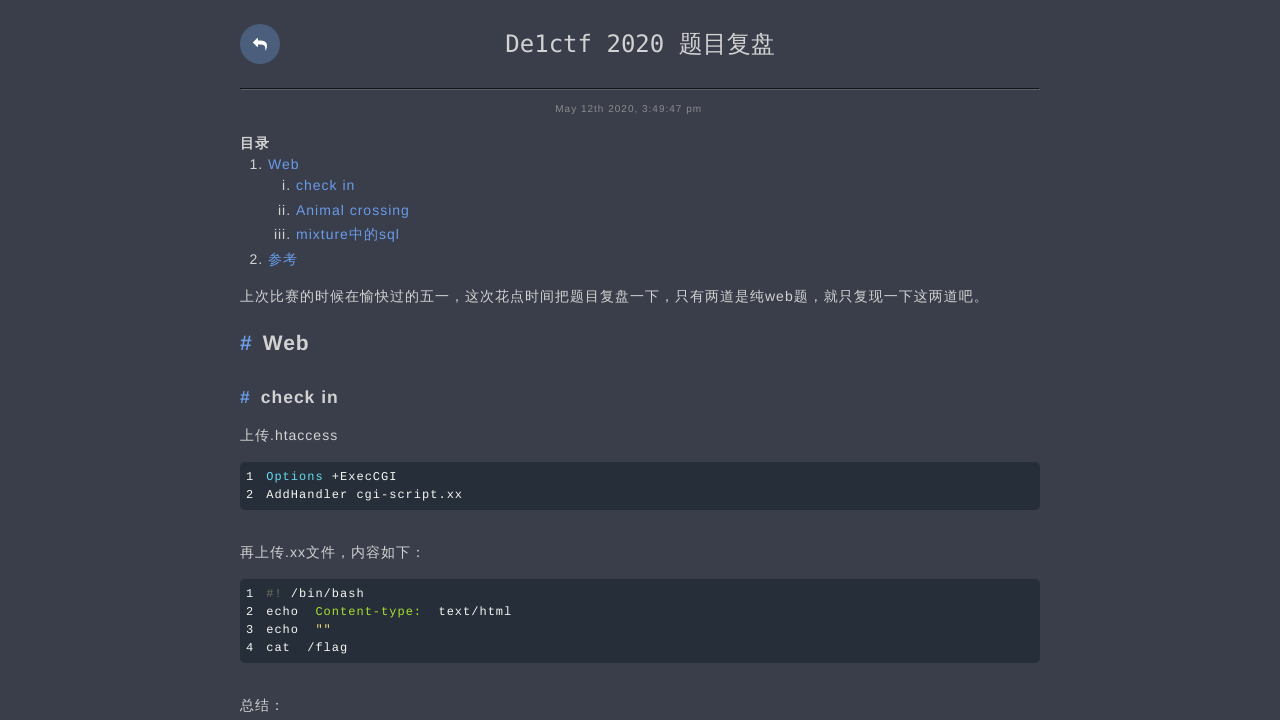

Verified HTTP status 200 is valid (< 400) for https://ljluestc.github.io/2020/05/12/De1ctf2020_%E5%A4%8D%E7%9B%98/
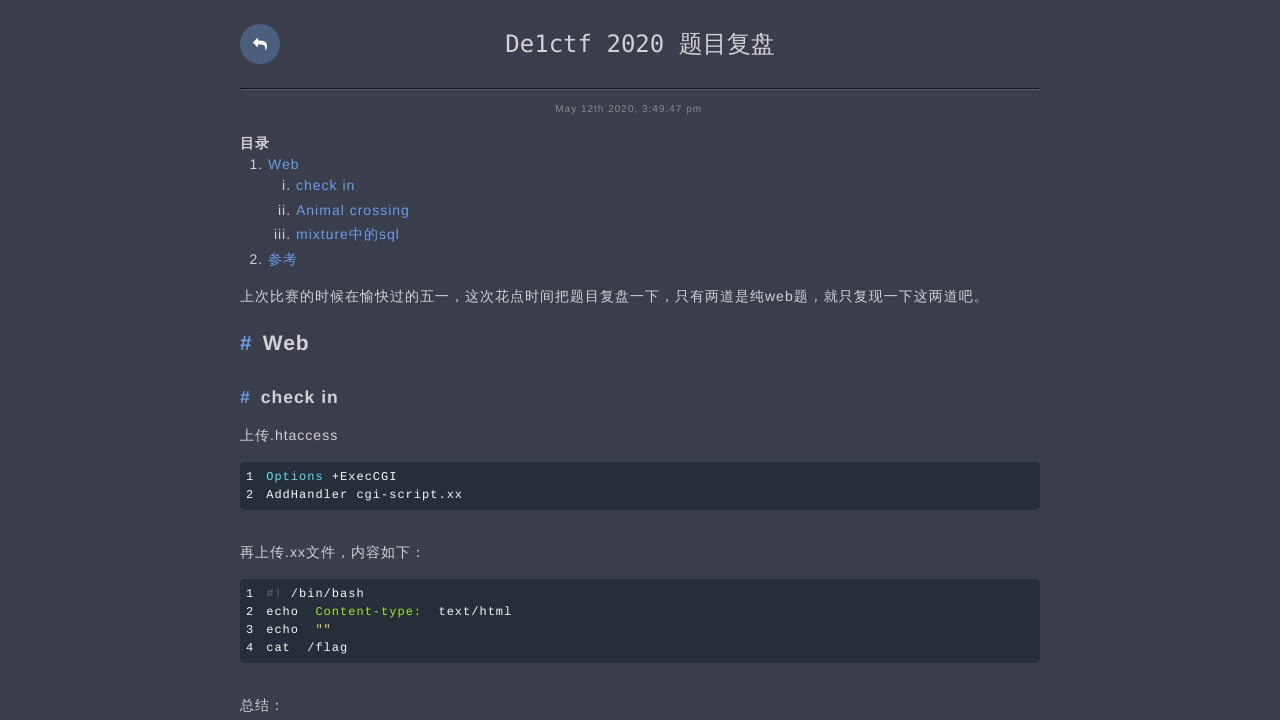

Retrieved page content from https://ljluestc.github.io/2020/05/12/De1ctf2020_%E5%A4%8D%E7%9B%98/
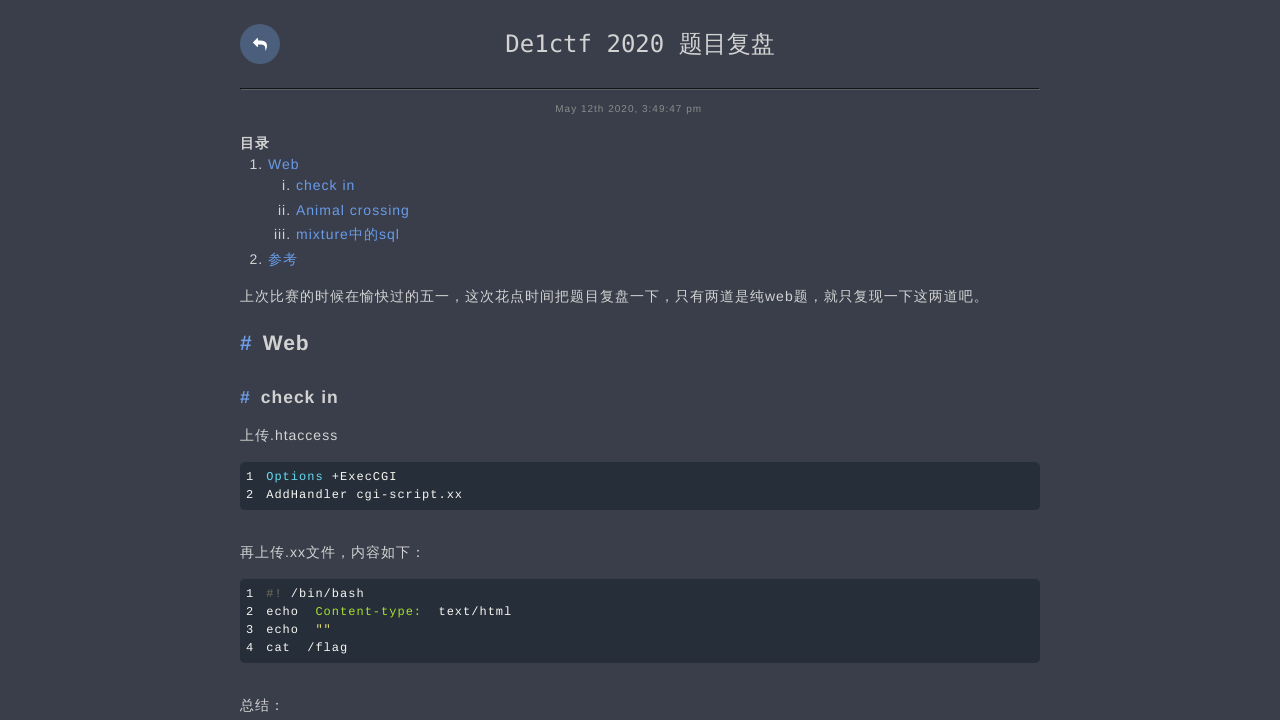

Verified page does not contain 'Page Not Found' text at https://ljluestc.github.io/2020/05/12/De1ctf2020_%E5%A4%8D%E7%9B%98/
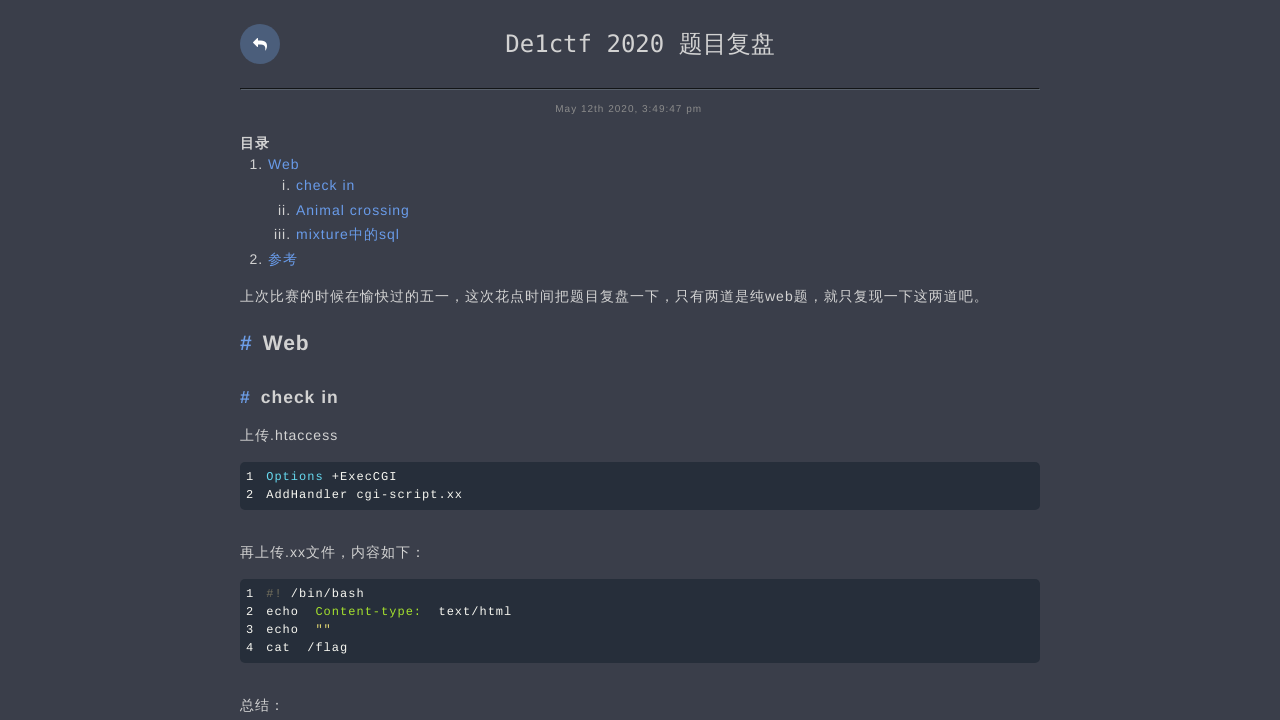

Extracted 17 links from https://ljluestc.github.io/2020/05/12/De1ctf2020_%E5%A4%8D%E7%9B%98/
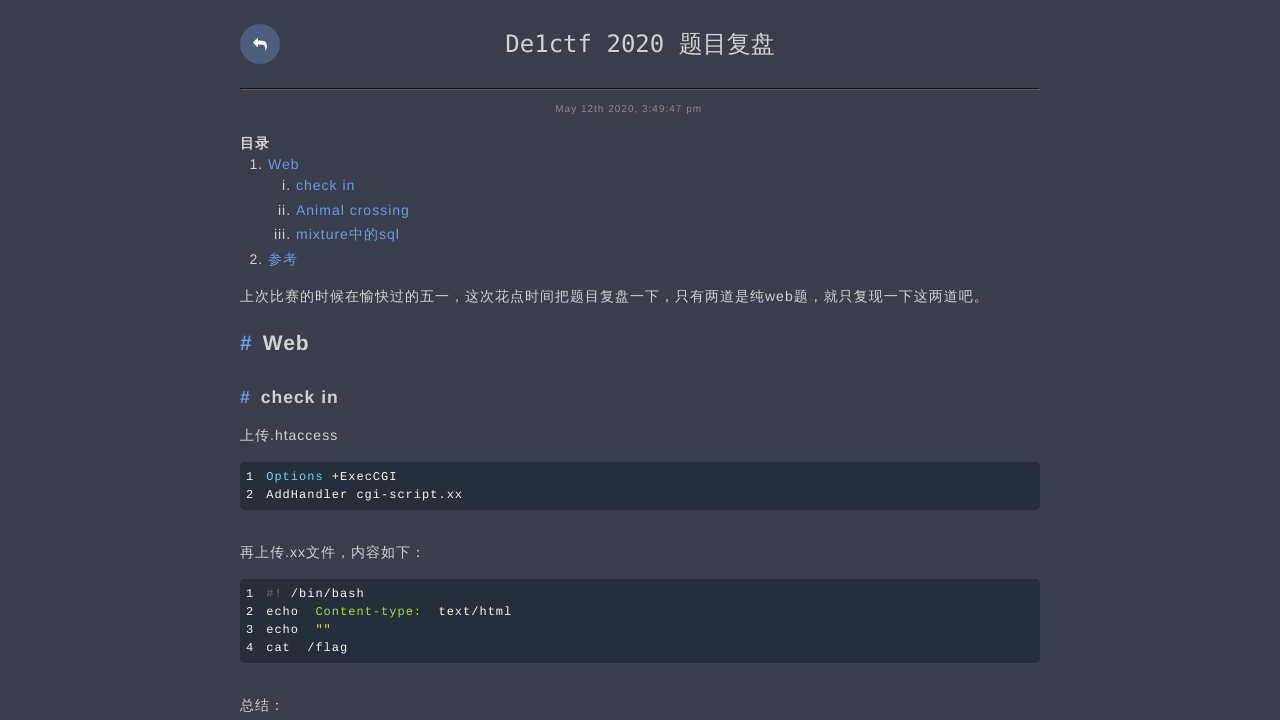

Processed links from https://ljluestc.github.io/2020/05/12/De1ctf2020_%E5%A4%8D%E7%9B%98/; queue now has 44 unvisited pages; total visited: 19
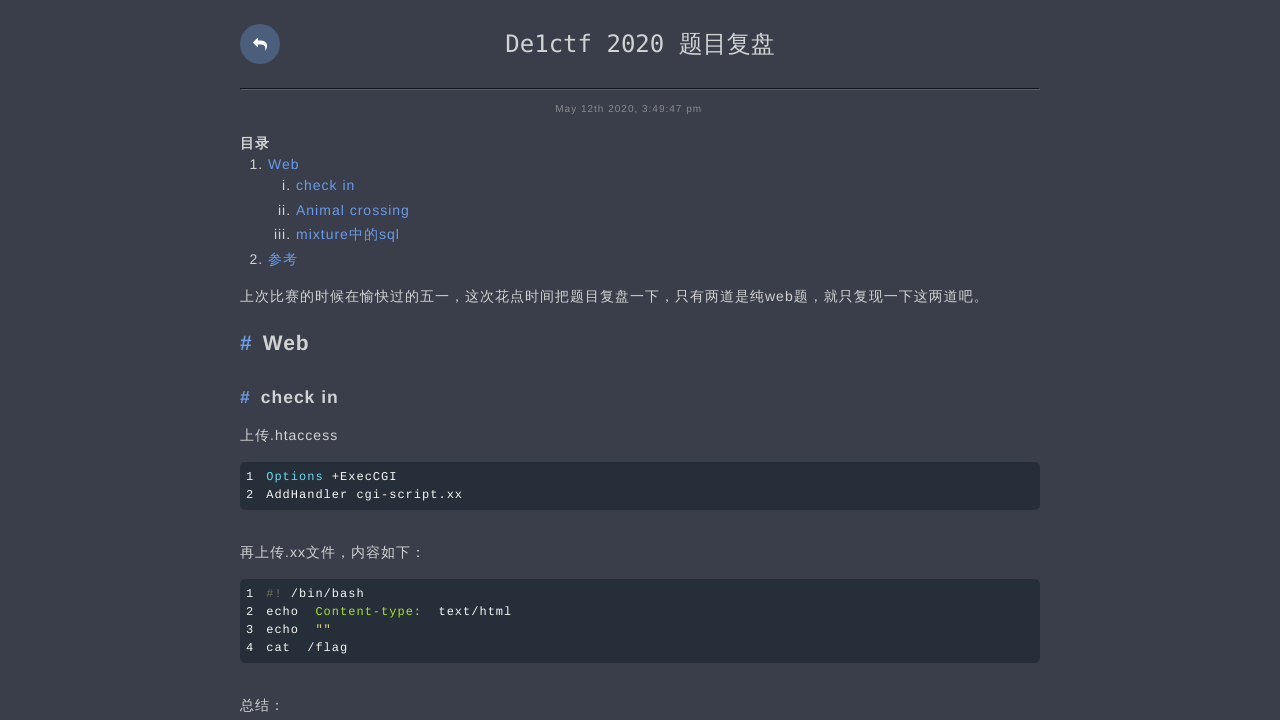

Navigated to https://ljluestc.github.io/2020/05/12/%E7%BD%91%E9%BC%8E%E6%9D%AF2020_%E9%83%A8%E5%88%86Writeup/
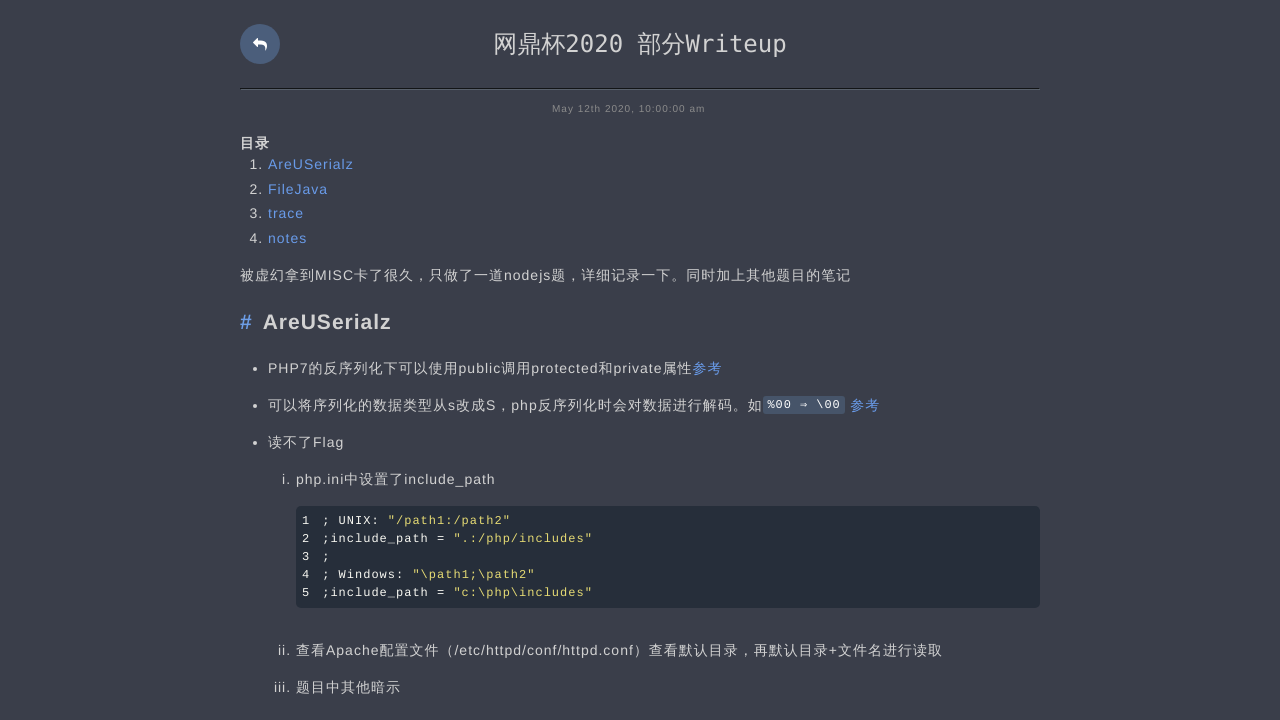

Verified response exists for https://ljluestc.github.io/2020/05/12/%E7%BD%91%E9%BC%8E%E6%9D%AF2020_%E9%83%A8%E5%88%86Writeup/
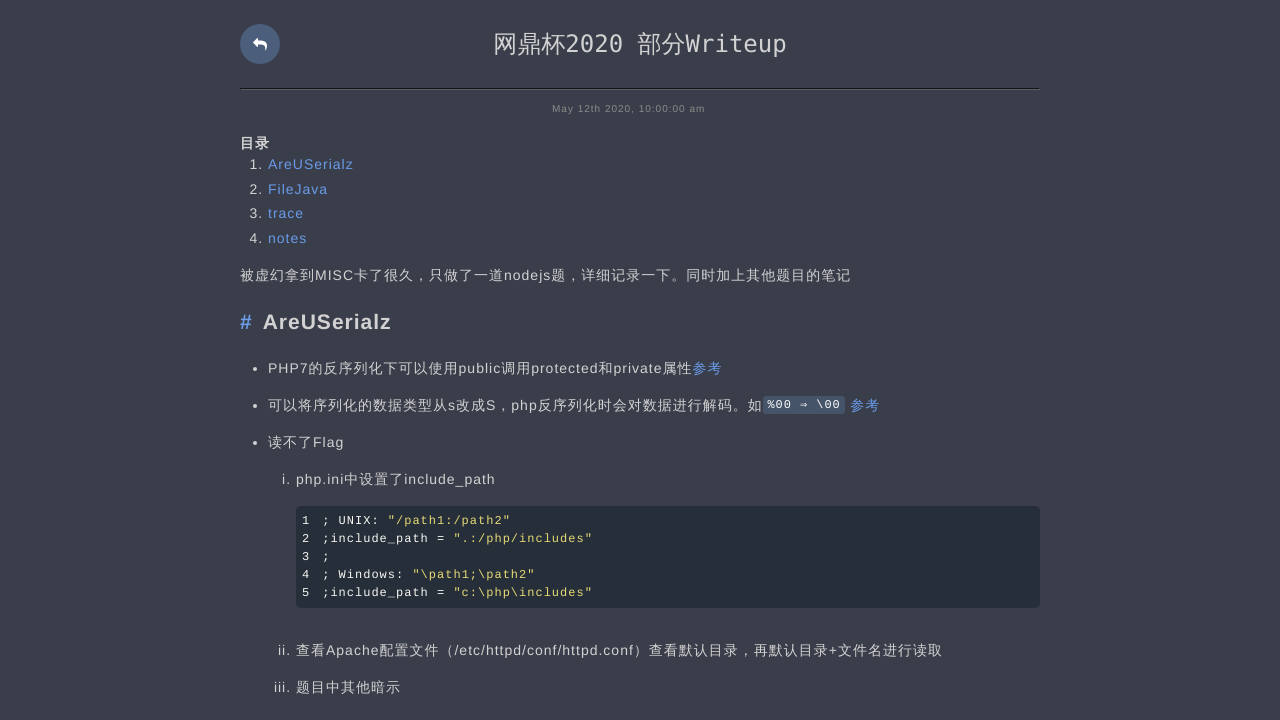

Verified HTTP status 200 is valid (< 400) for https://ljluestc.github.io/2020/05/12/%E7%BD%91%E9%BC%8E%E6%9D%AF2020_%E9%83%A8%E5%88%86Writeup/
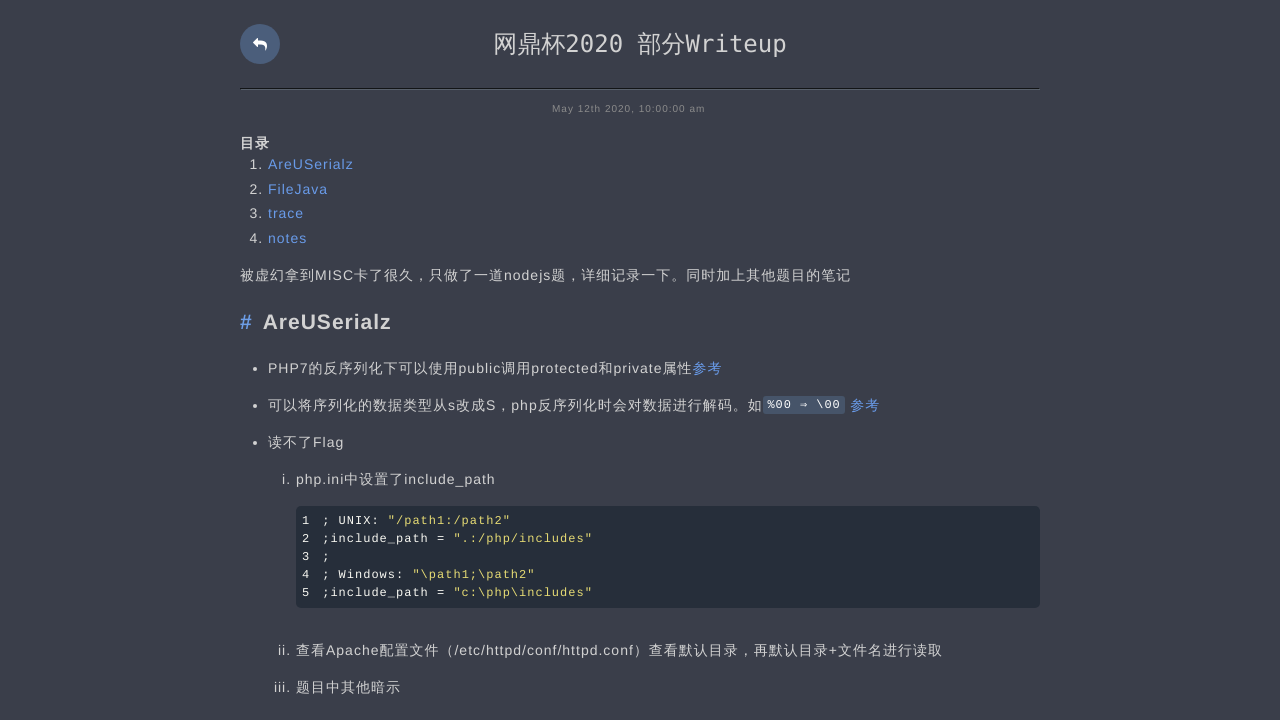

Retrieved page content from https://ljluestc.github.io/2020/05/12/%E7%BD%91%E9%BC%8E%E6%9D%AF2020_%E9%83%A8%E5%88%86Writeup/
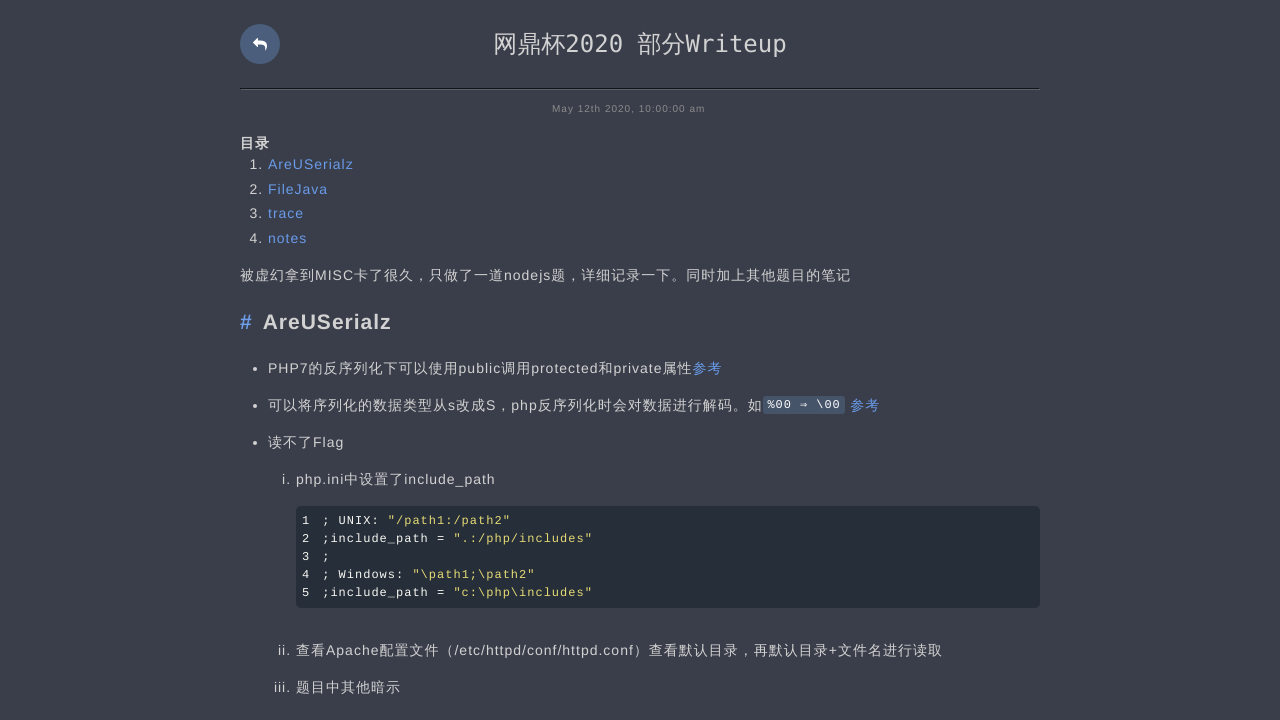

Verified page does not contain 'Page Not Found' text at https://ljluestc.github.io/2020/05/12/%E7%BD%91%E9%BC%8E%E6%9D%AF2020_%E9%83%A8%E5%88%86Writeup/
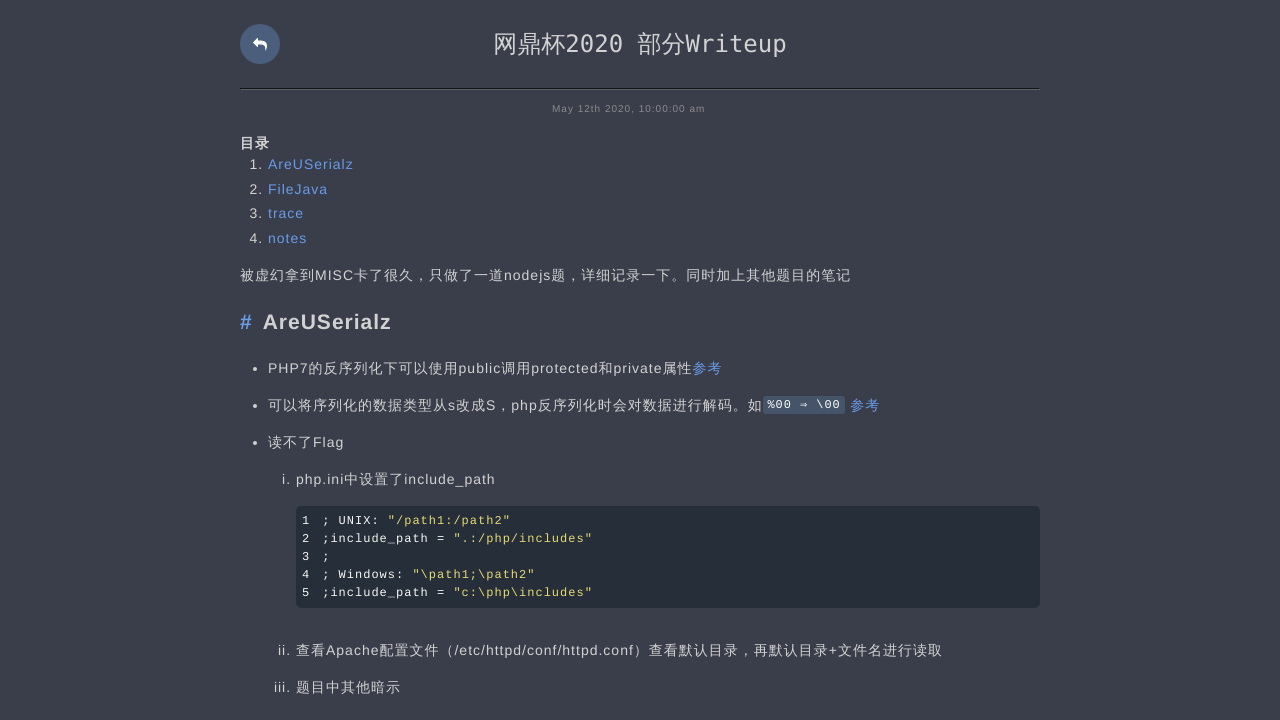

Extracted 16 links from https://ljluestc.github.io/2020/05/12/%E7%BD%91%E9%BC%8E%E6%9D%AF2020_%E9%83%A8%E5%88%86Writeup/
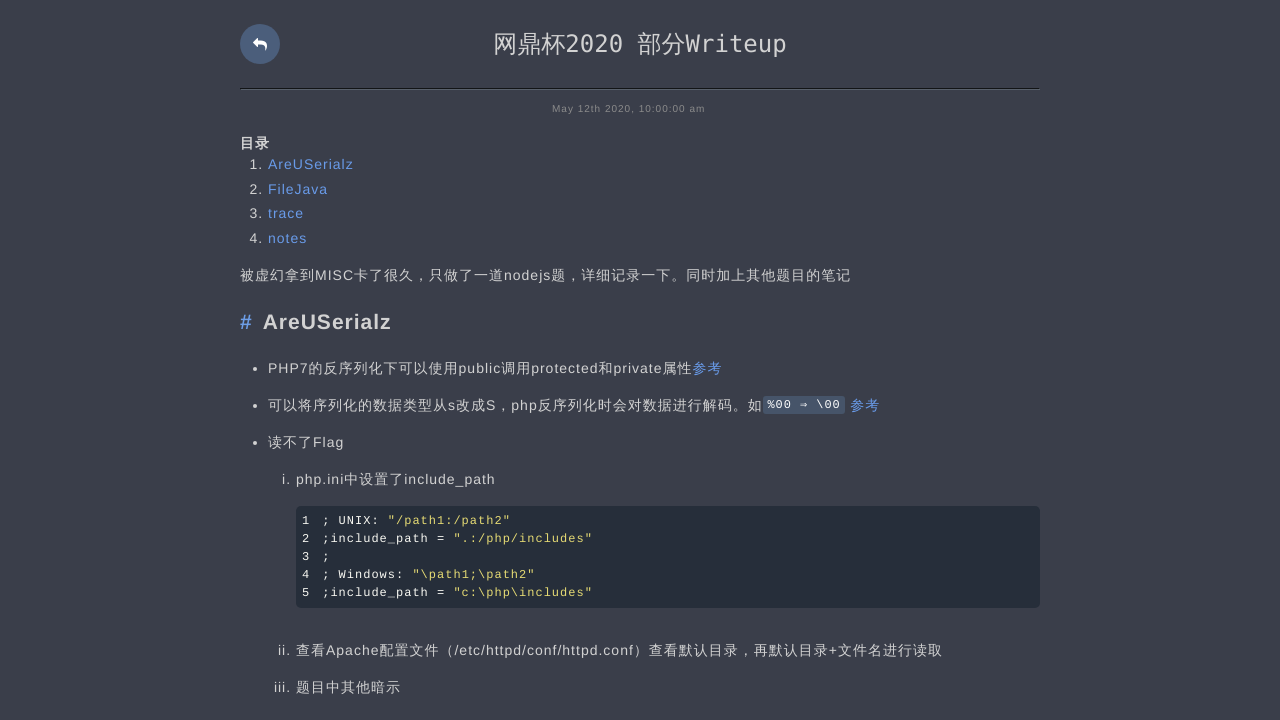

Processed links from https://ljluestc.github.io/2020/05/12/%E7%BD%91%E9%BC%8E%E6%9D%AF2020_%E9%83%A8%E5%88%86Writeup/; queue now has 44 unvisited pages; total visited: 20
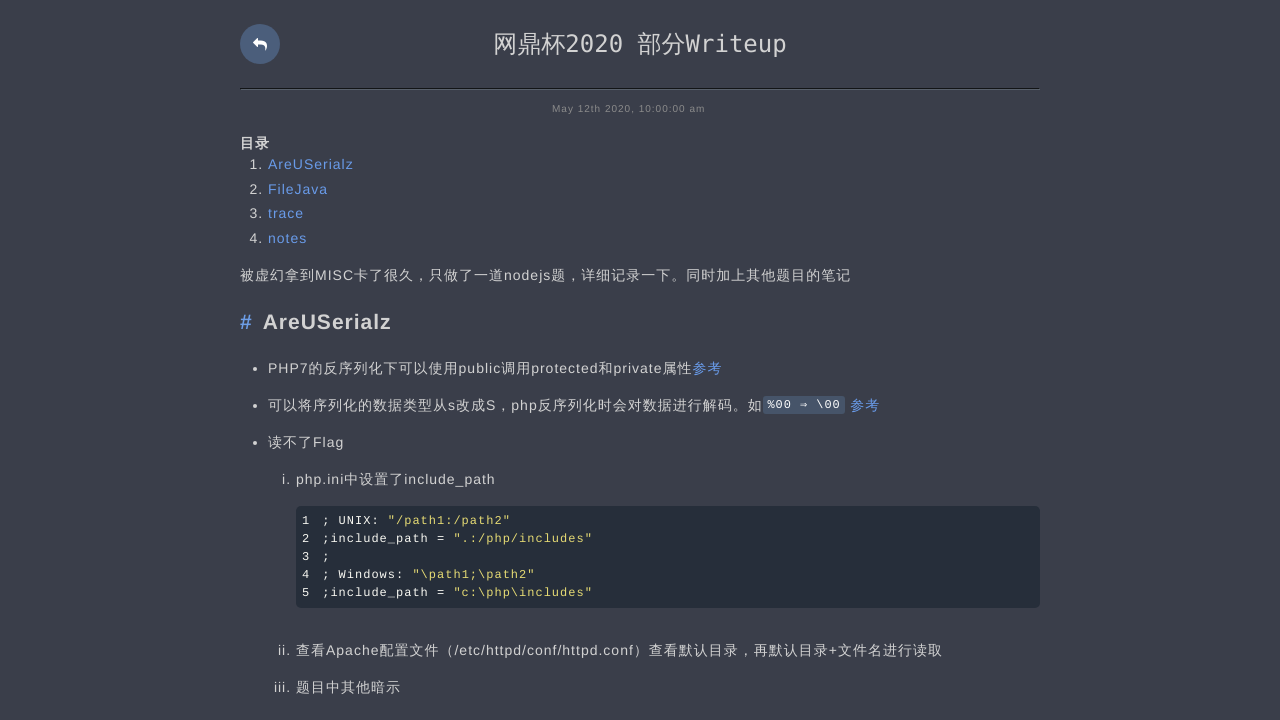

Navigated to https://ljluestc.github.io/page/2/
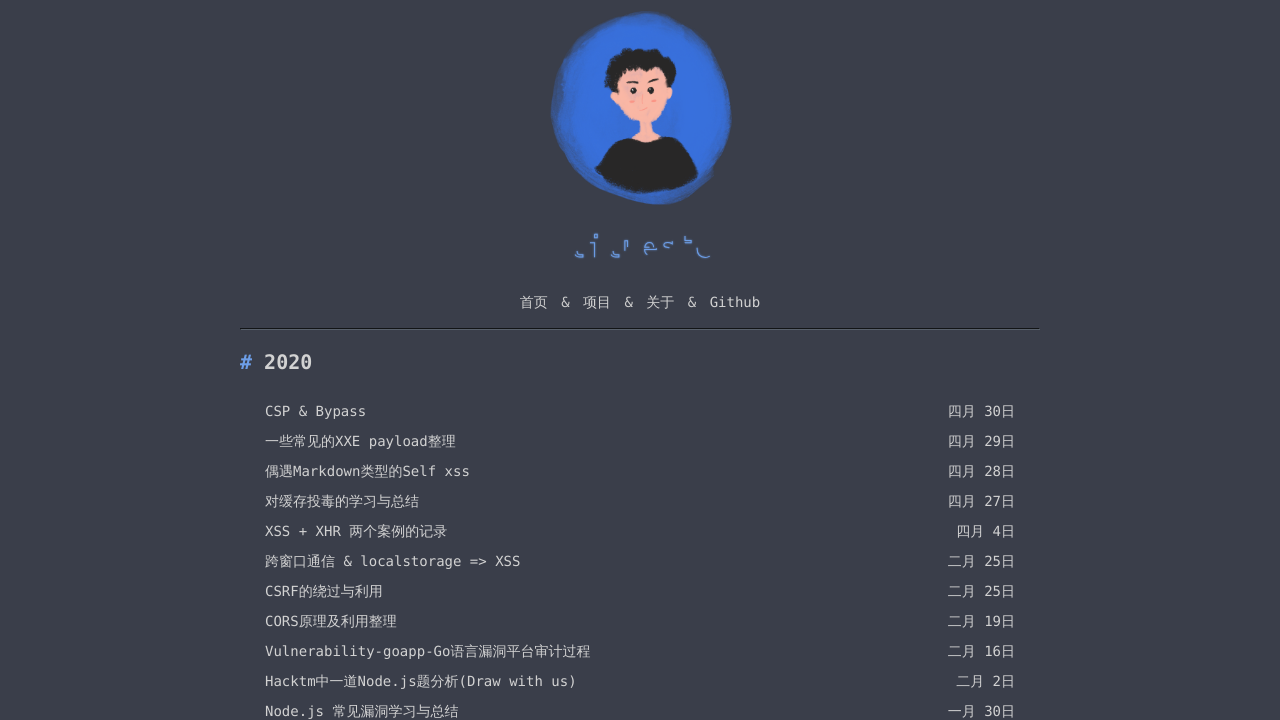

Verified response exists for https://ljluestc.github.io/page/2/
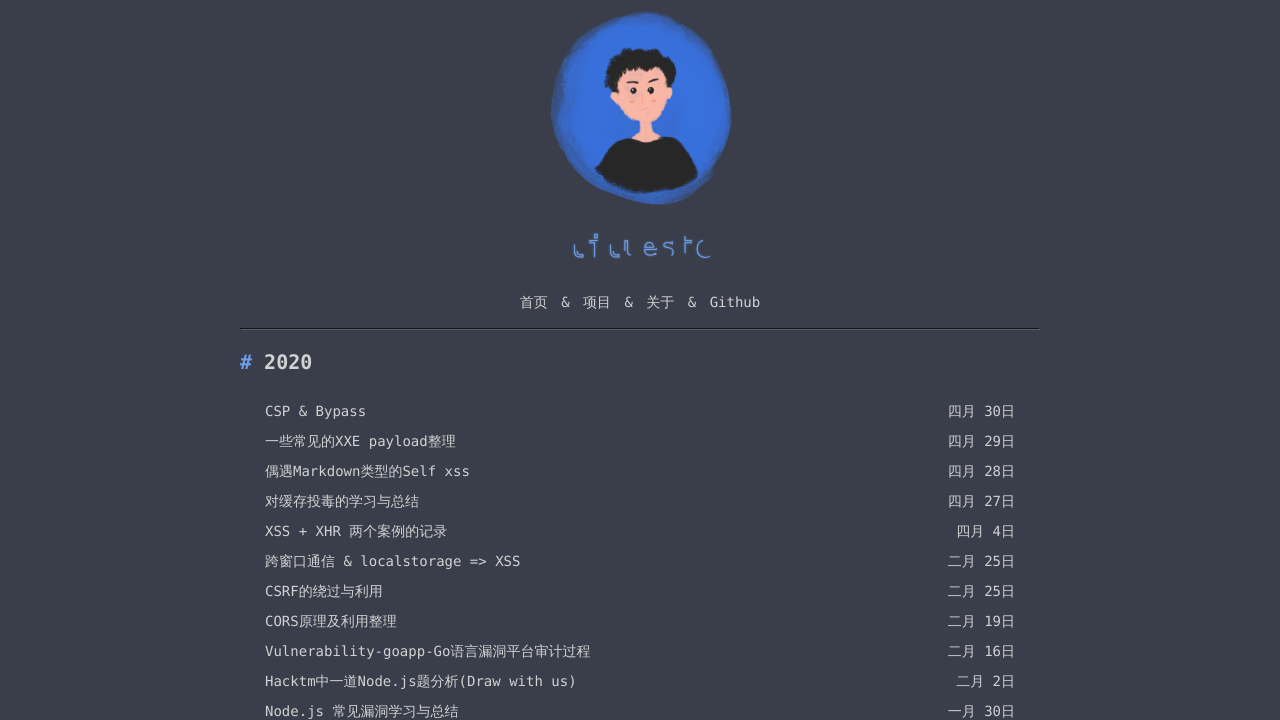

Verified HTTP status 200 is valid (< 400) for https://ljluestc.github.io/page/2/
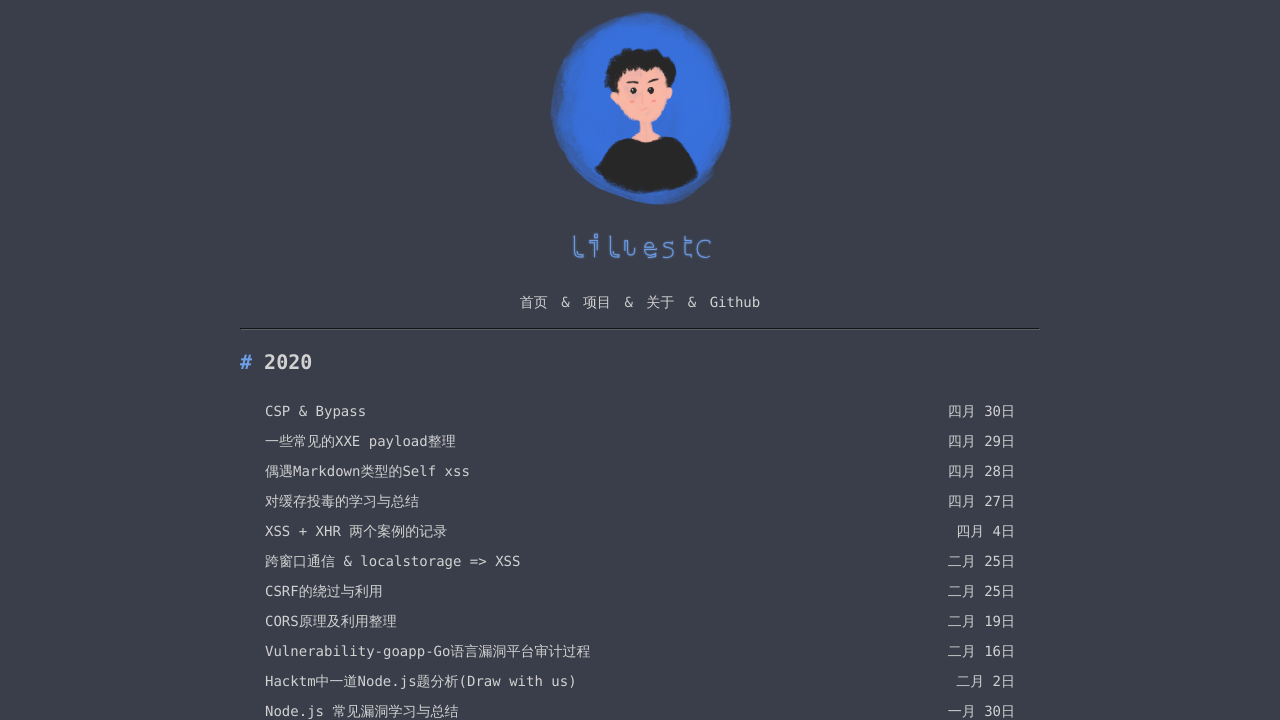

Retrieved page content from https://ljluestc.github.io/page/2/
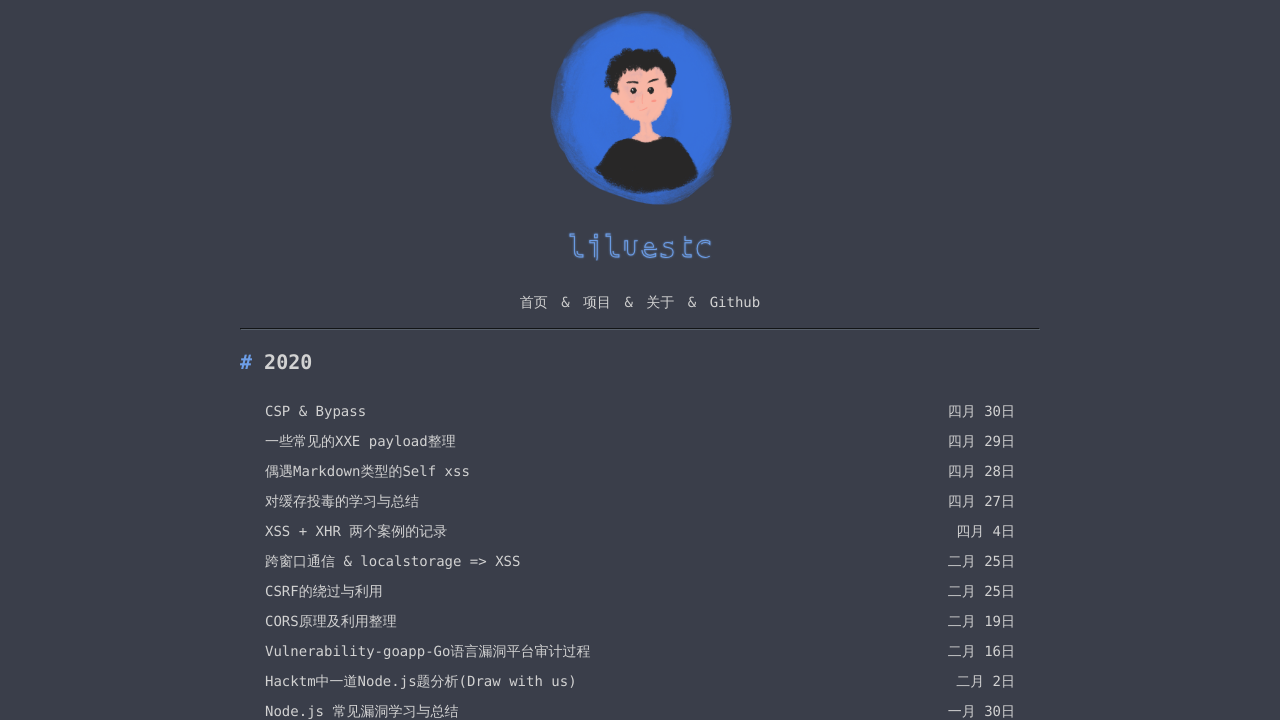

Verified page does not contain 'Page Not Found' text at https://ljluestc.github.io/page/2/
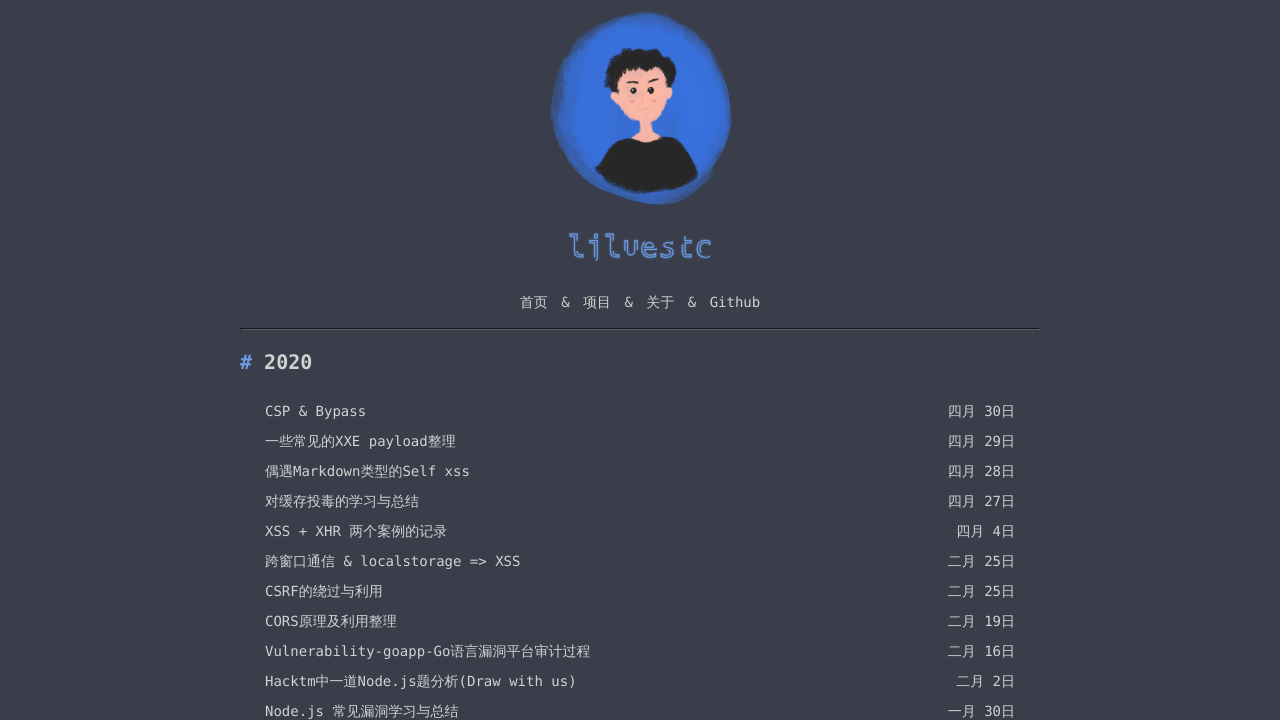

Extracted 24 links from https://ljluestc.github.io/page/2/
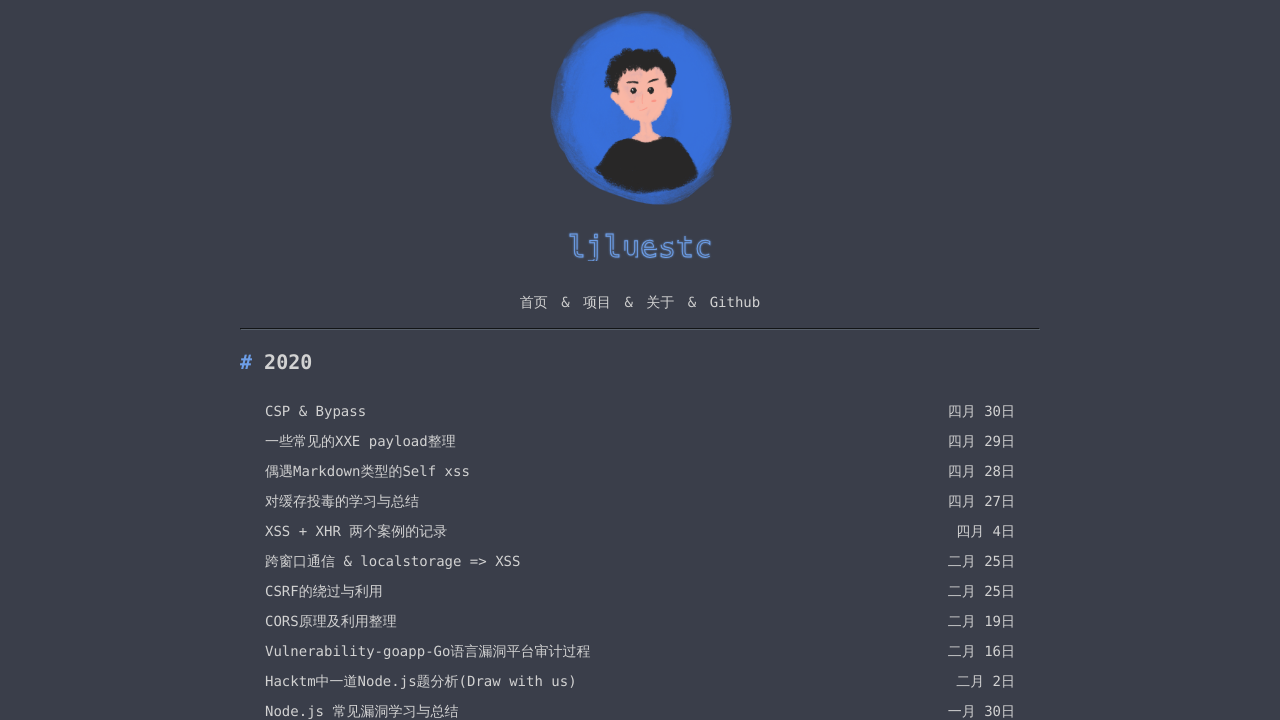

Processed links from https://ljluestc.github.io/page/2/; queue now has 61 unvisited pages; total visited: 21
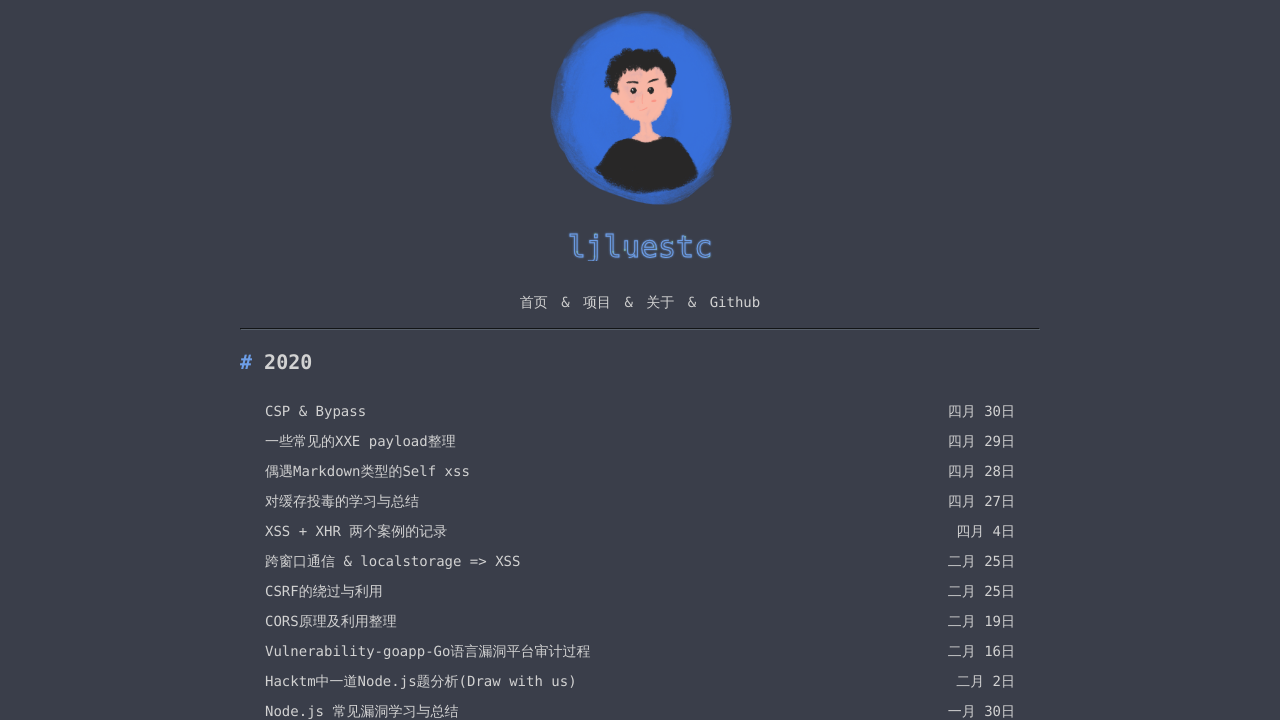

Navigated to https://ljluestc.github.io/page/3/
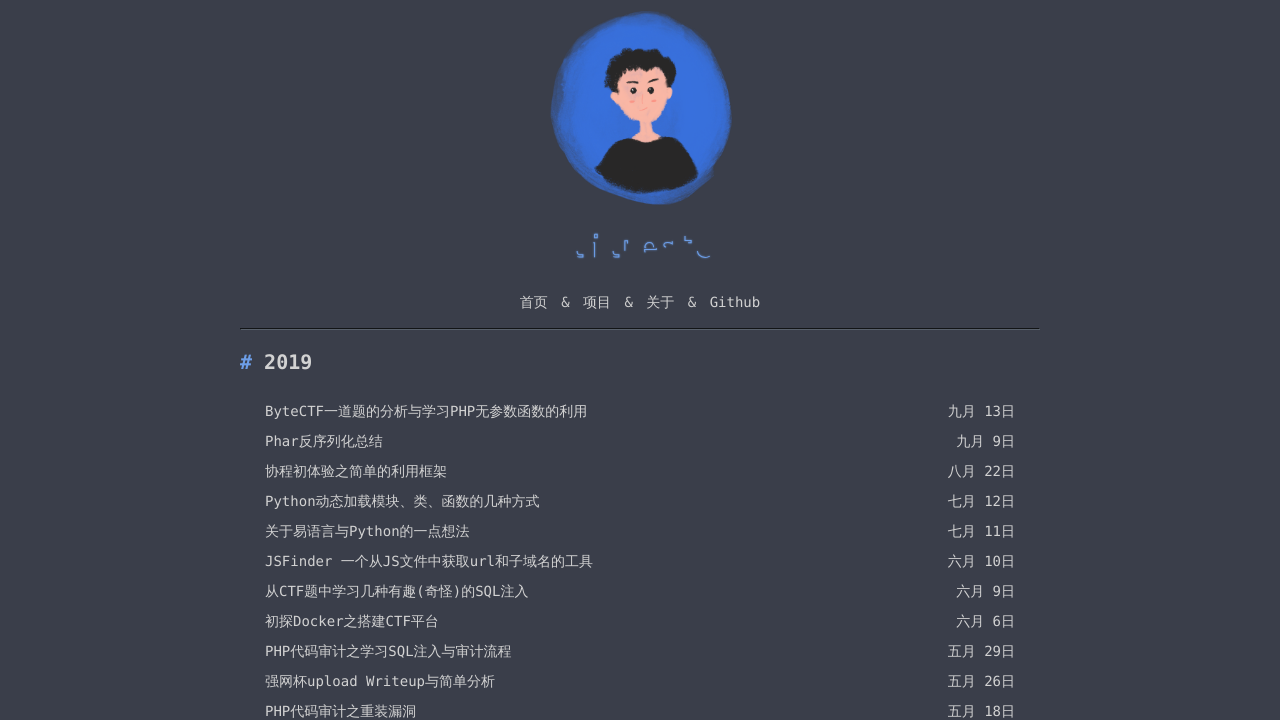

Verified response exists for https://ljluestc.github.io/page/3/
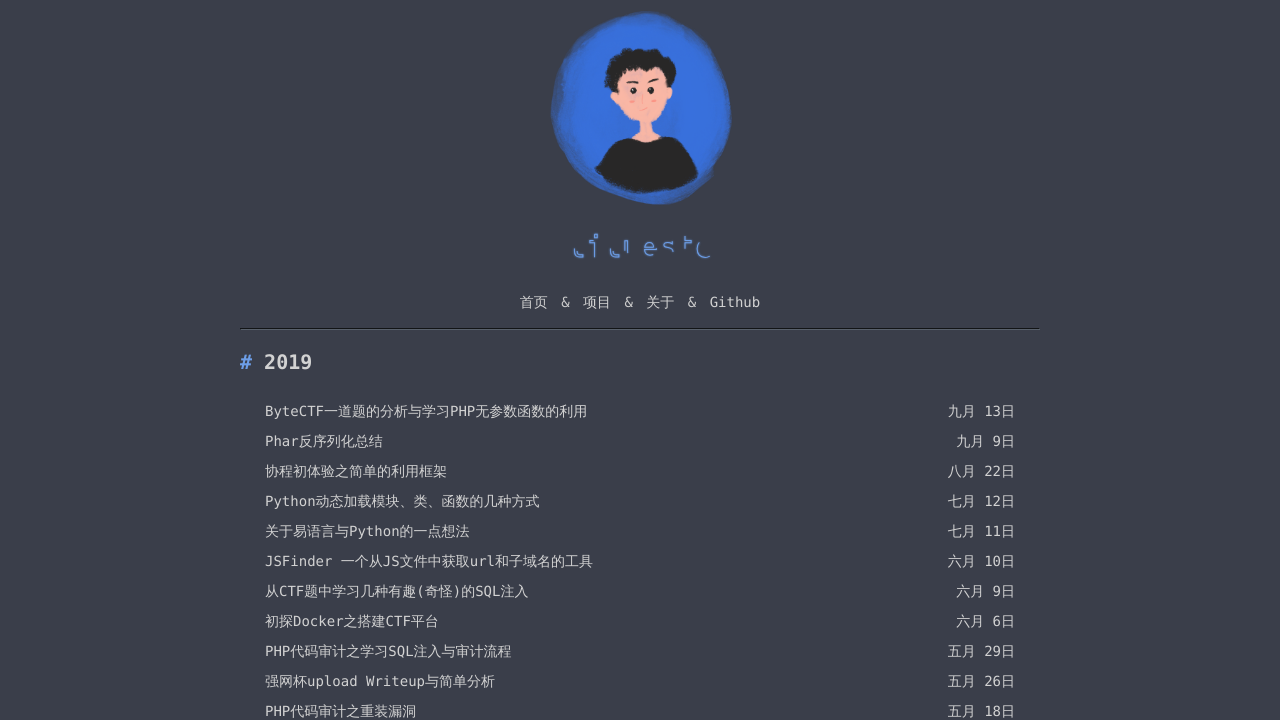

Verified HTTP status 200 is valid (< 400) for https://ljluestc.github.io/page/3/
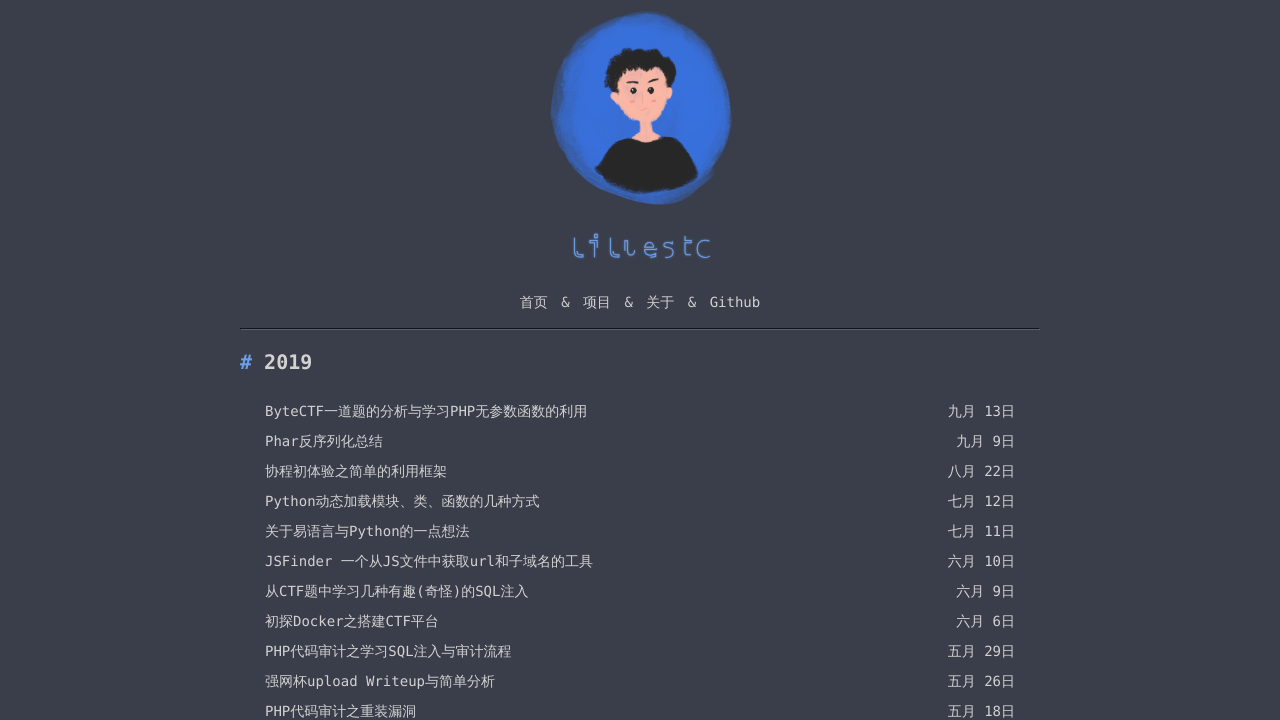

Retrieved page content from https://ljluestc.github.io/page/3/
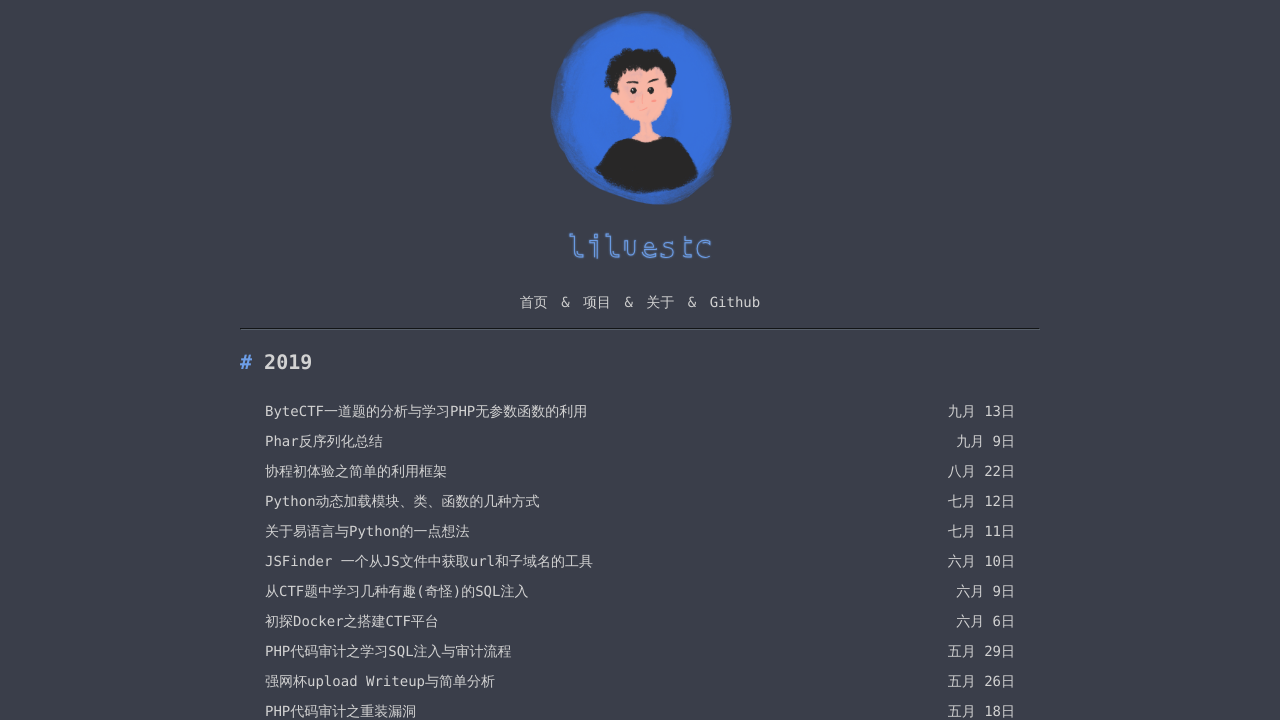

Verified page does not contain 'Page Not Found' text at https://ljluestc.github.io/page/3/
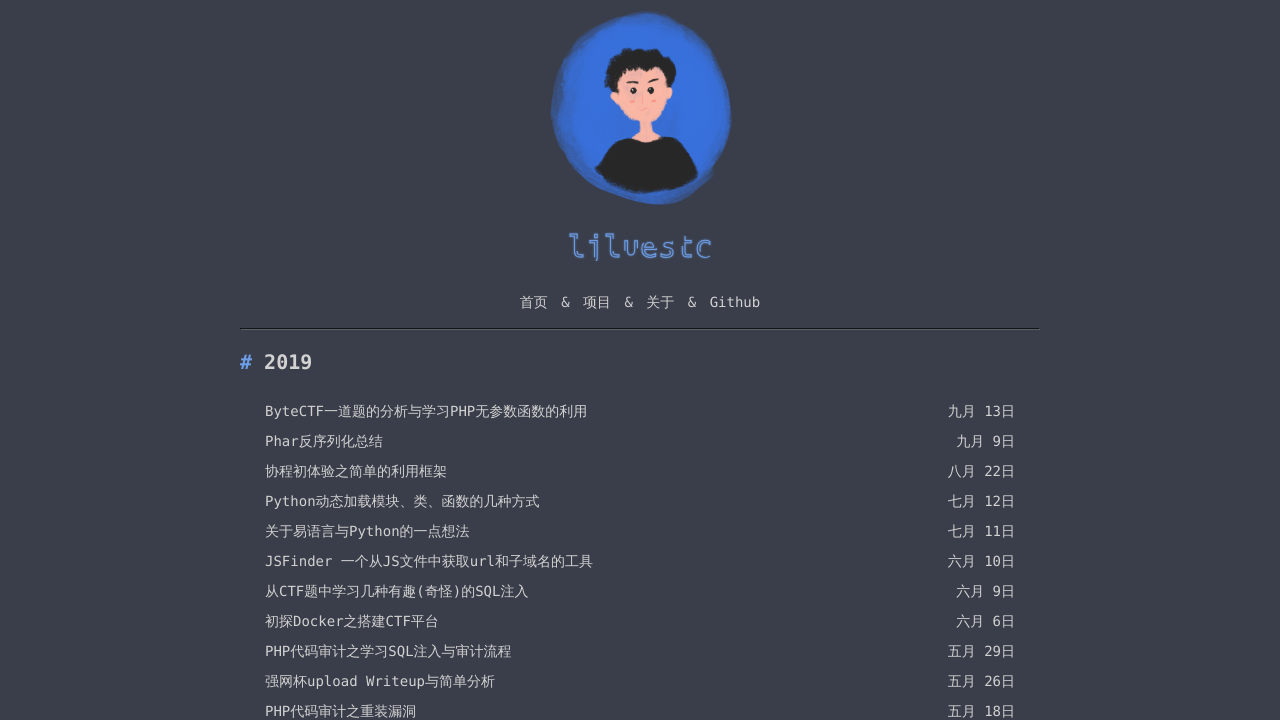

Extracted 24 links from https://ljluestc.github.io/page/3/
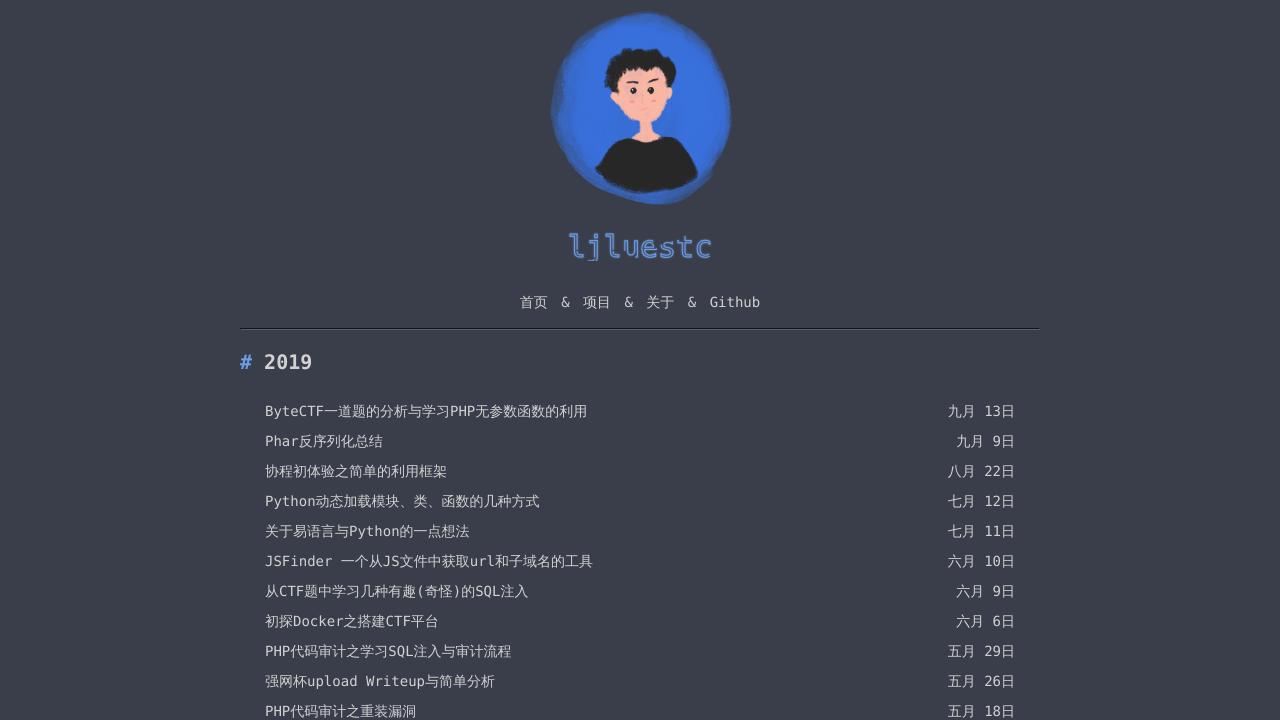

Processed links from https://ljluestc.github.io/page/3/; queue now has 77 unvisited pages; total visited: 22
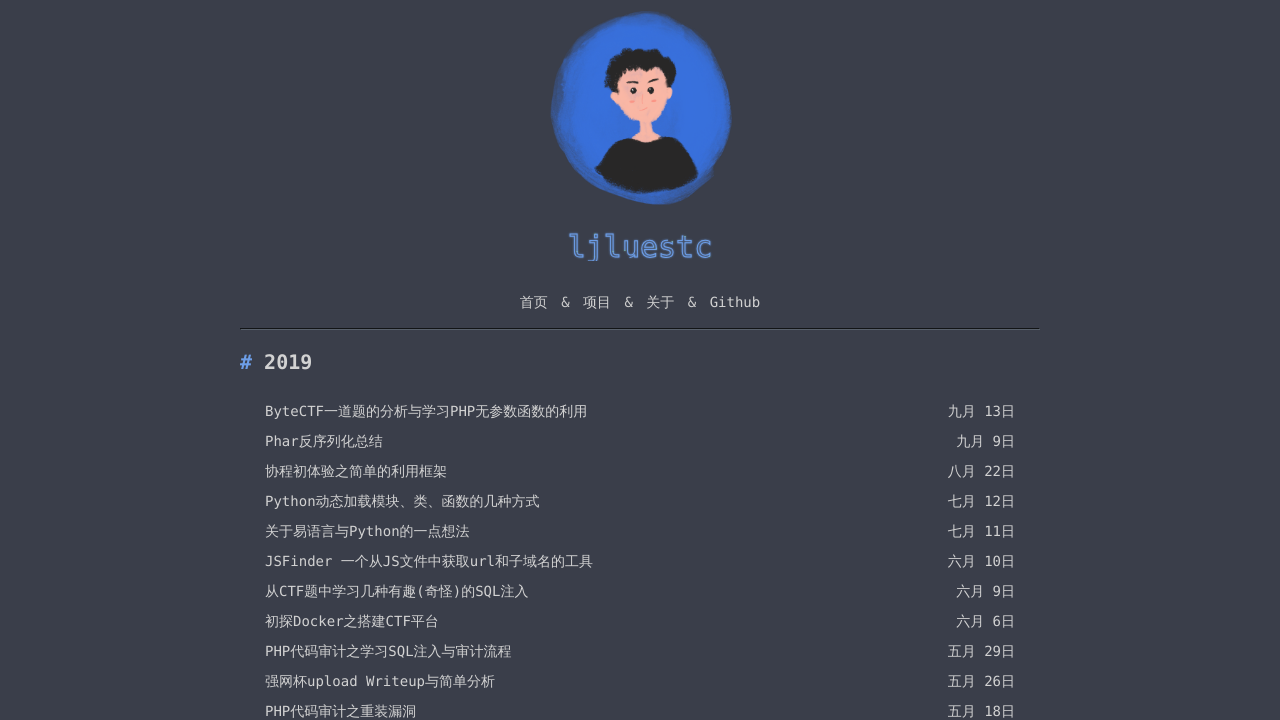

Navigated to https://ljluestc.github.io/page/4/
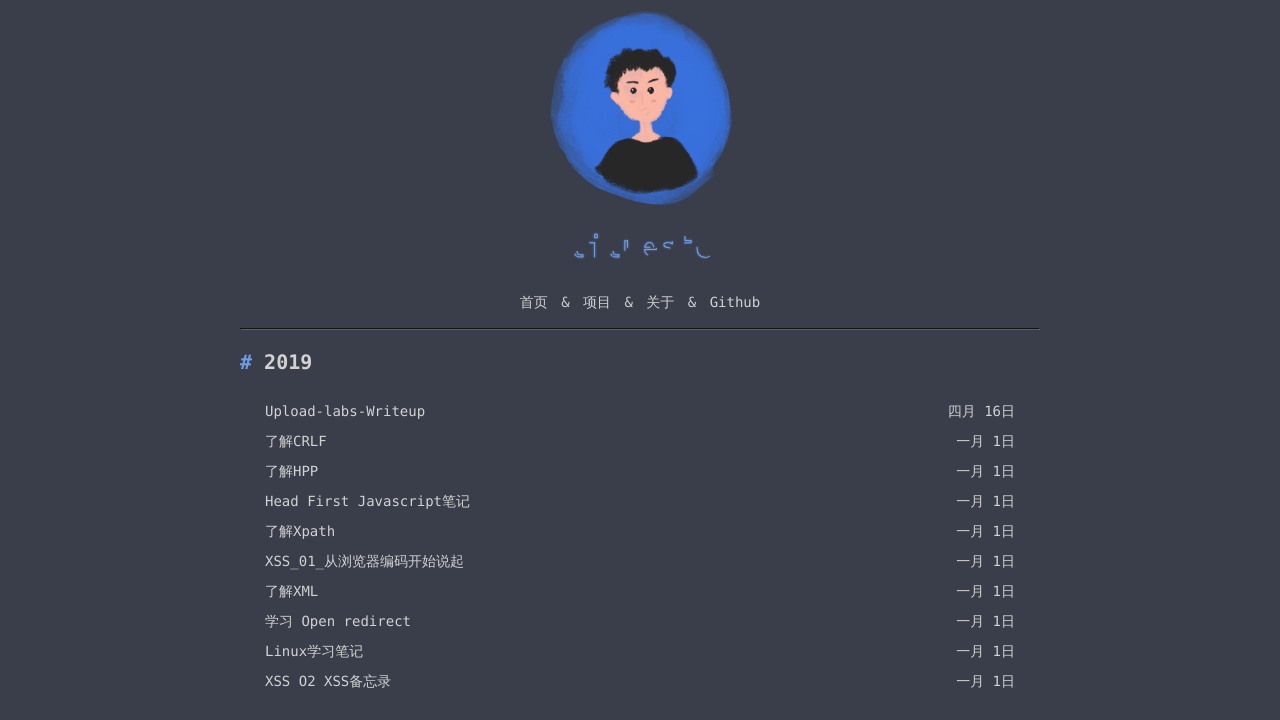

Verified response exists for https://ljluestc.github.io/page/4/
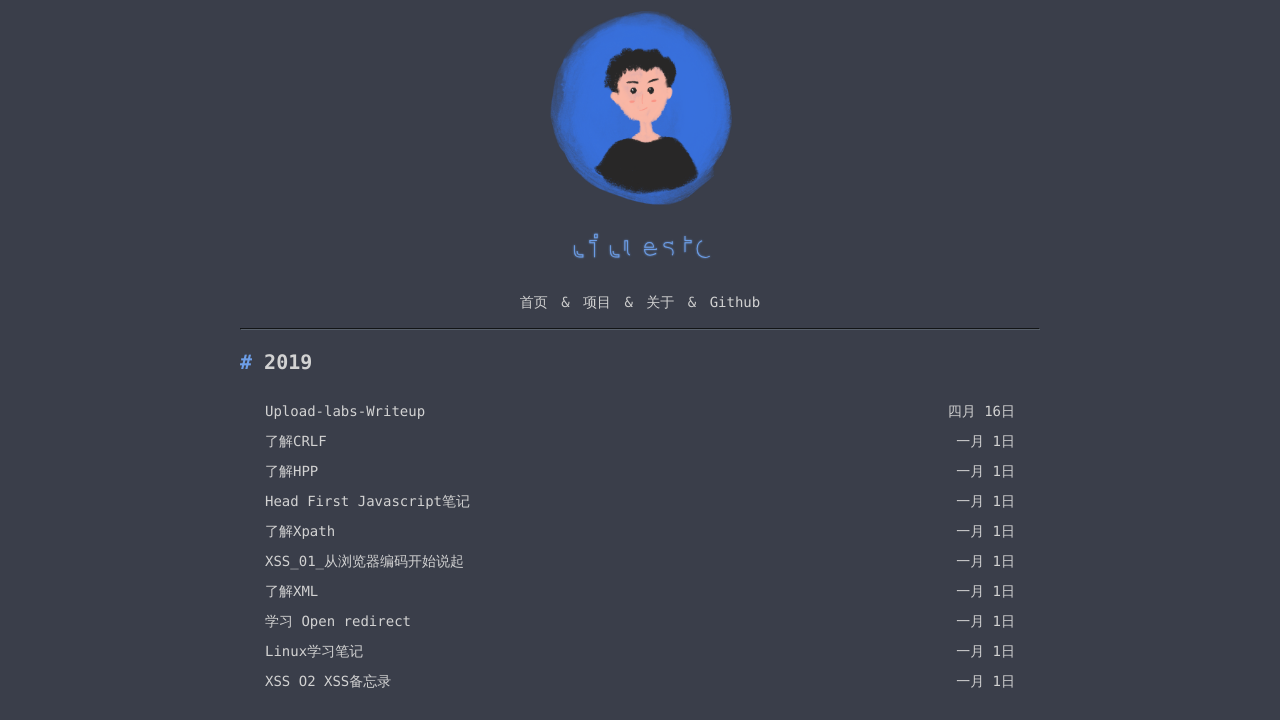

Verified HTTP status 200 is valid (< 400) for https://ljluestc.github.io/page/4/
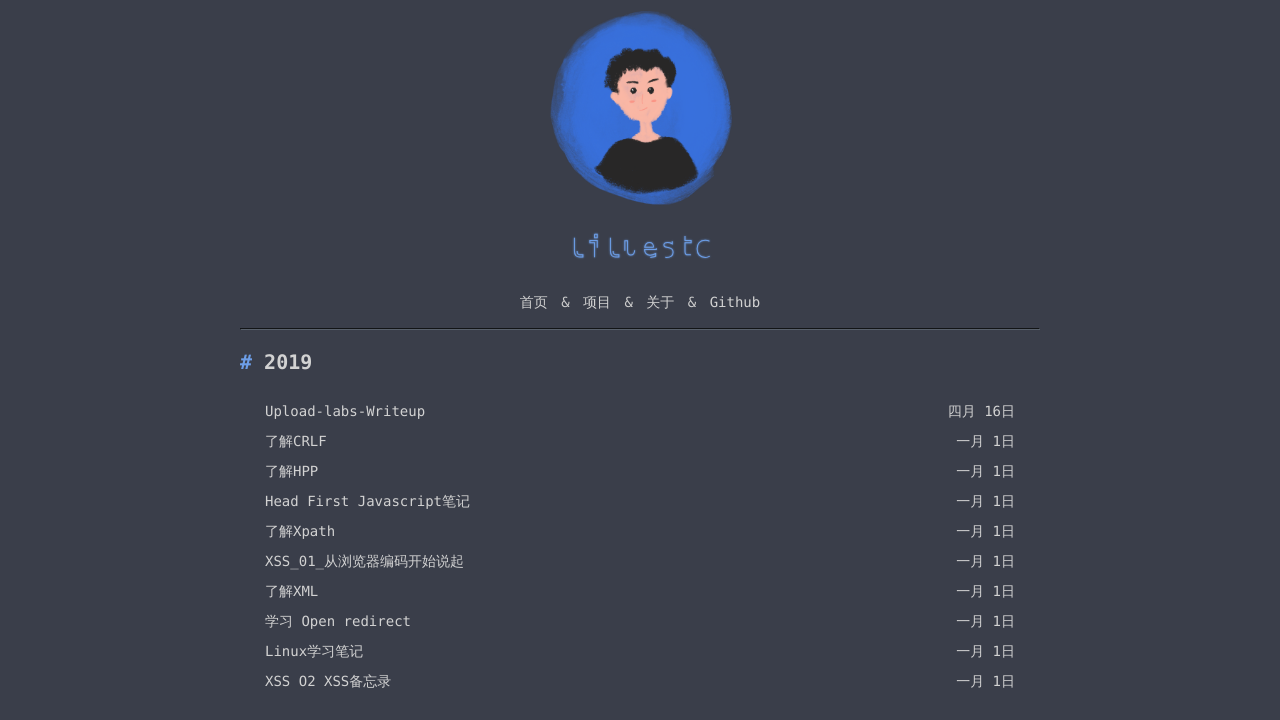

Retrieved page content from https://ljluestc.github.io/page/4/
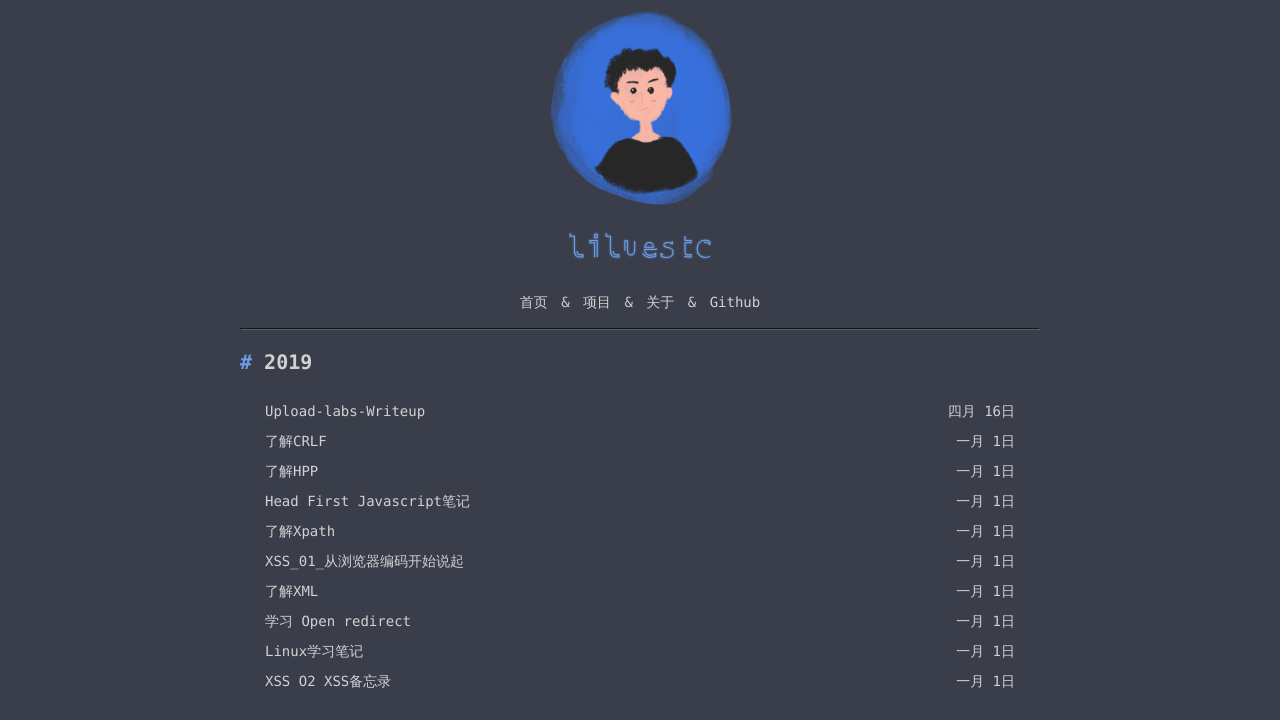

Verified page does not contain 'Page Not Found' text at https://ljluestc.github.io/page/4/
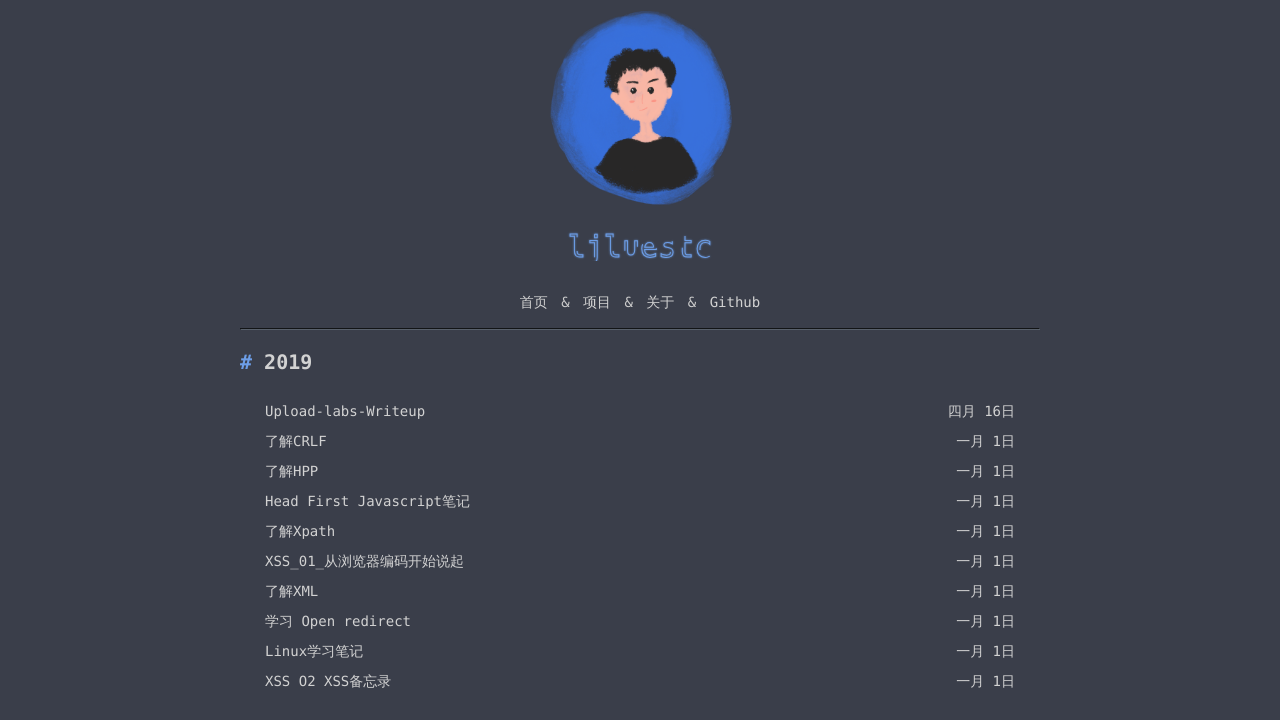

Extracted 21 links from https://ljluestc.github.io/page/4/
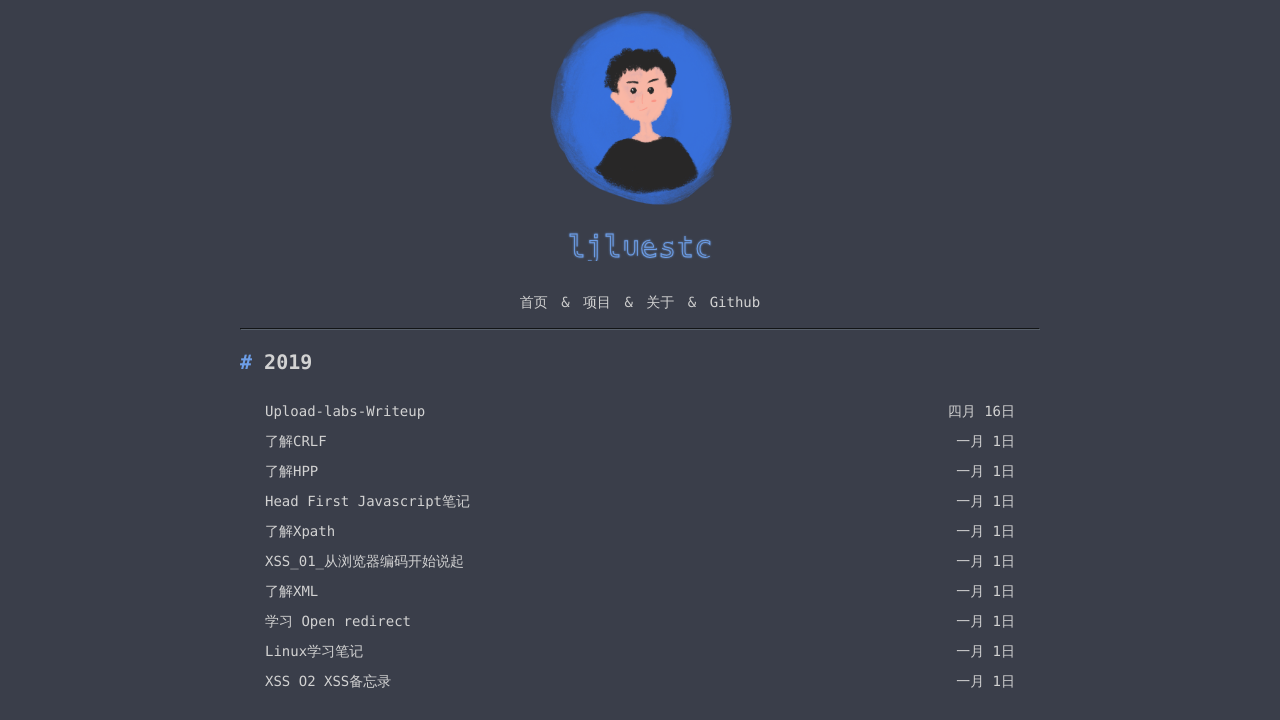

Processed links from https://ljluestc.github.io/page/4/; queue now has 89 unvisited pages; total visited: 23
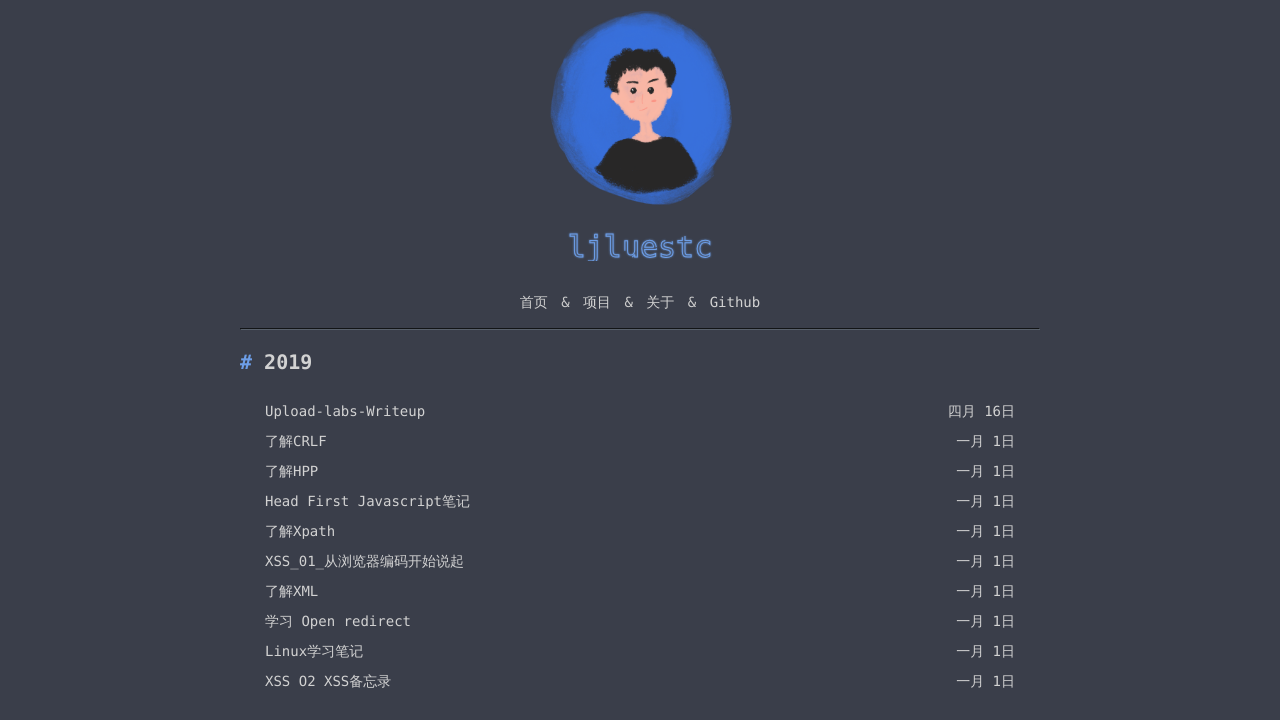

Navigated to https://ljluestc.github.io/index.html
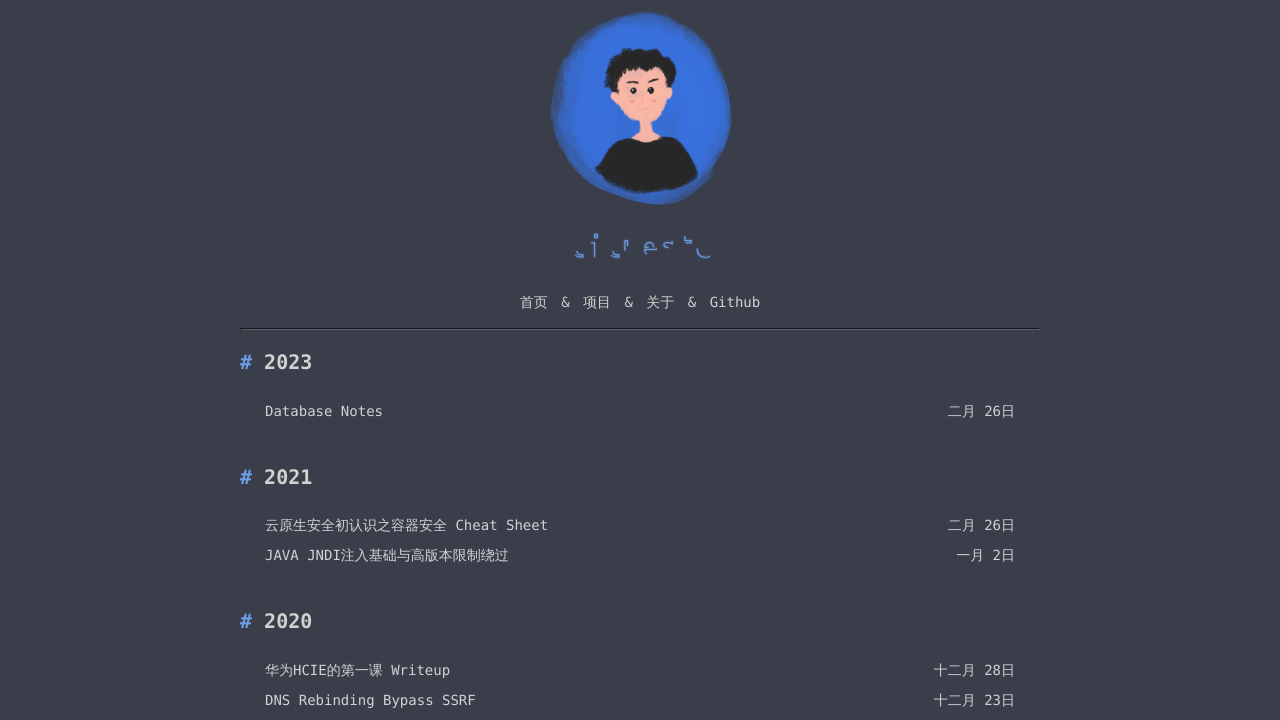

Verified response exists for https://ljluestc.github.io/index.html
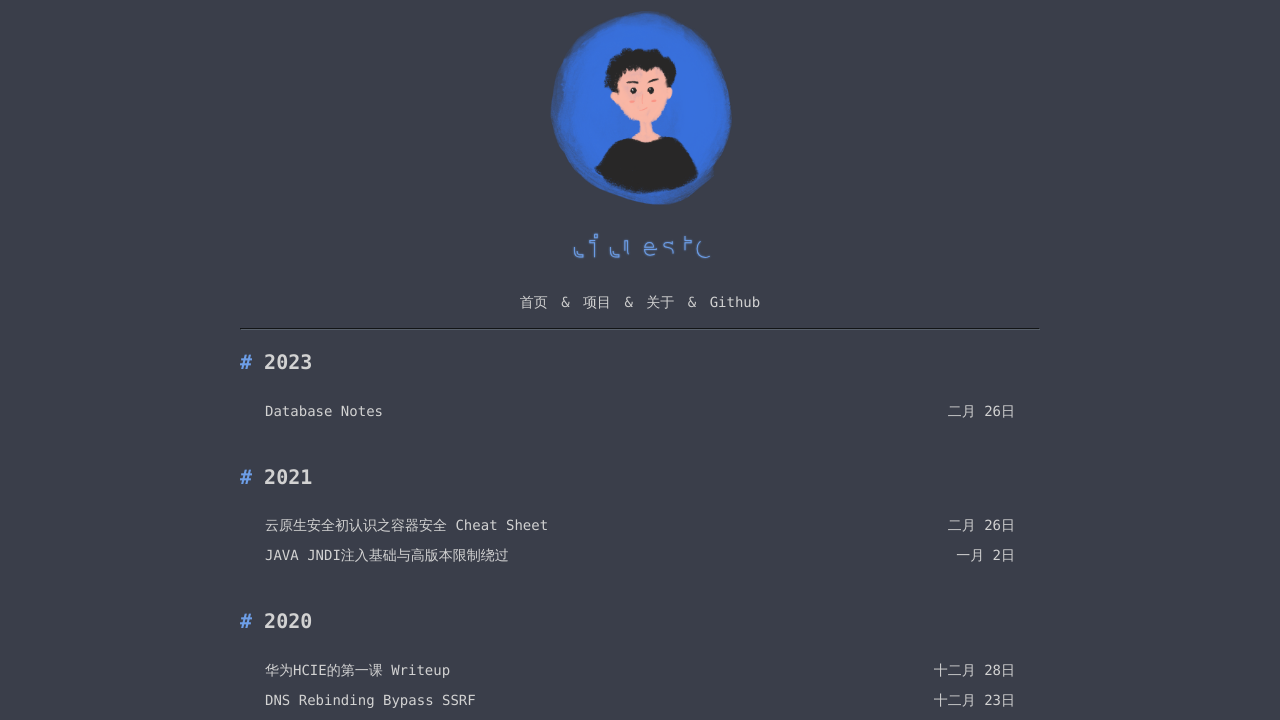

Verified HTTP status 200 is valid (< 400) for https://ljluestc.github.io/index.html
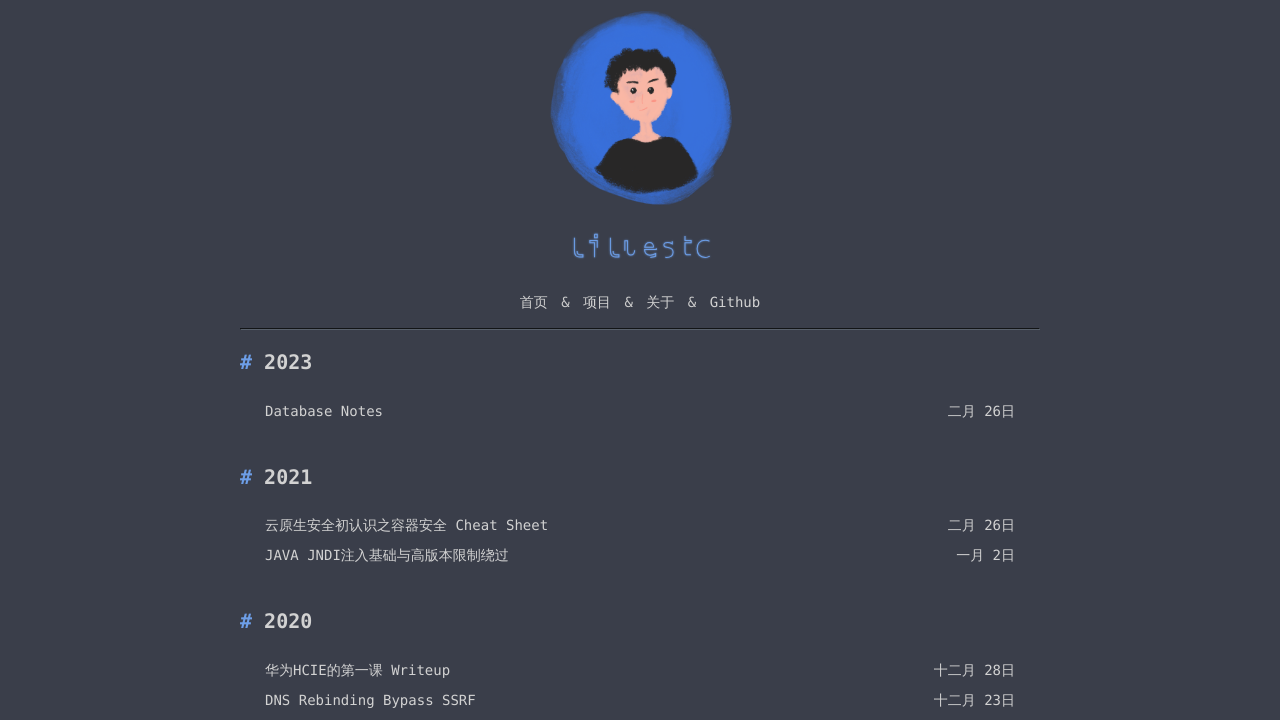

Retrieved page content from https://ljluestc.github.io/index.html
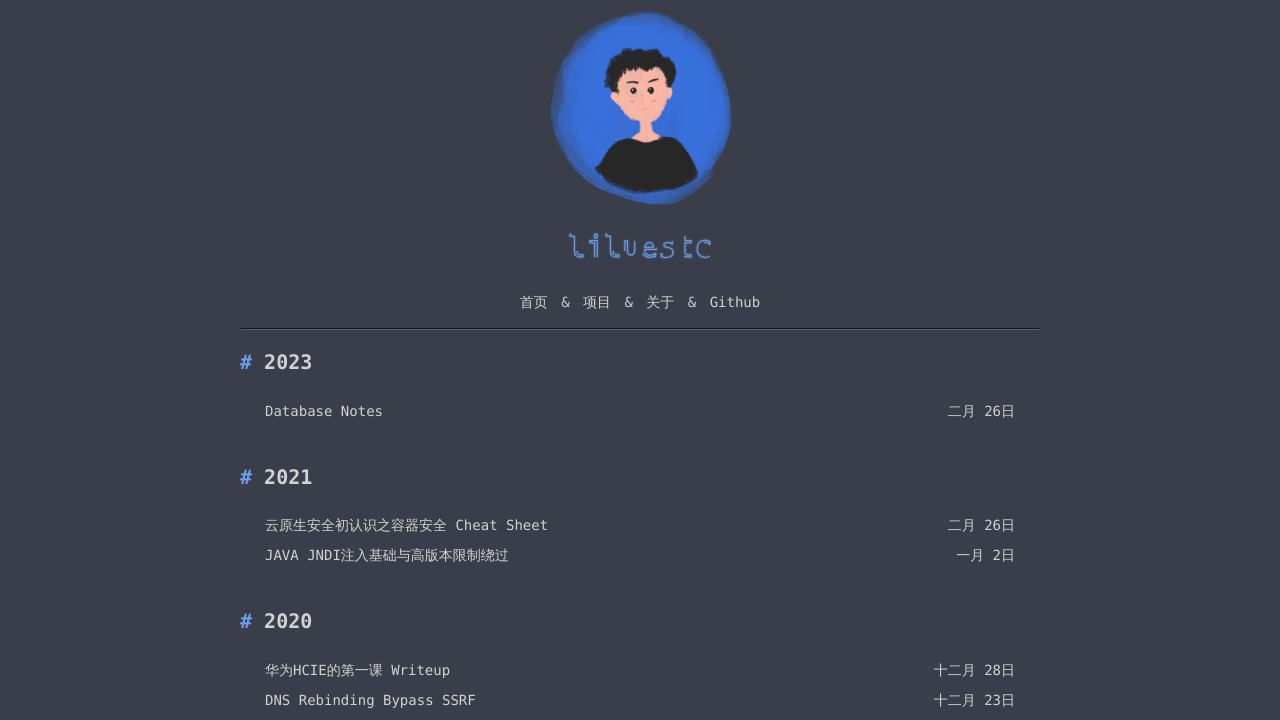

Verified page does not contain 'Page Not Found' text at https://ljluestc.github.io/index.html
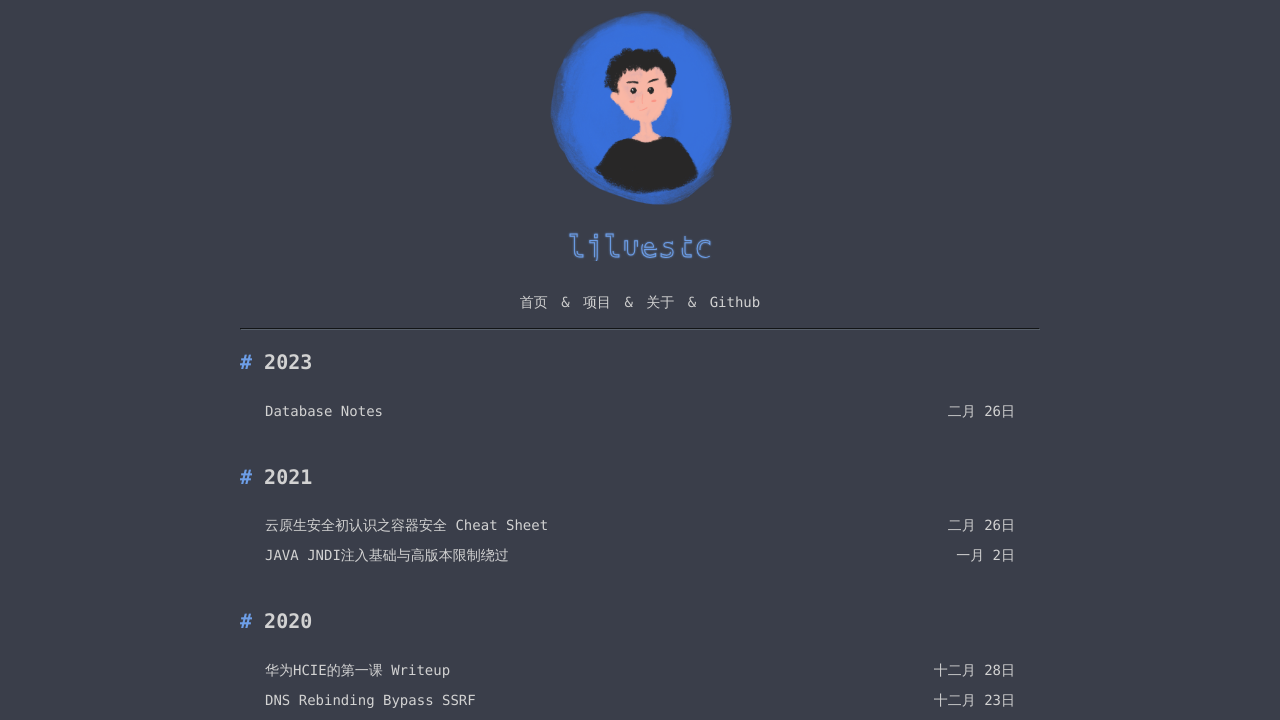

Extracted 24 links from https://ljluestc.github.io/index.html
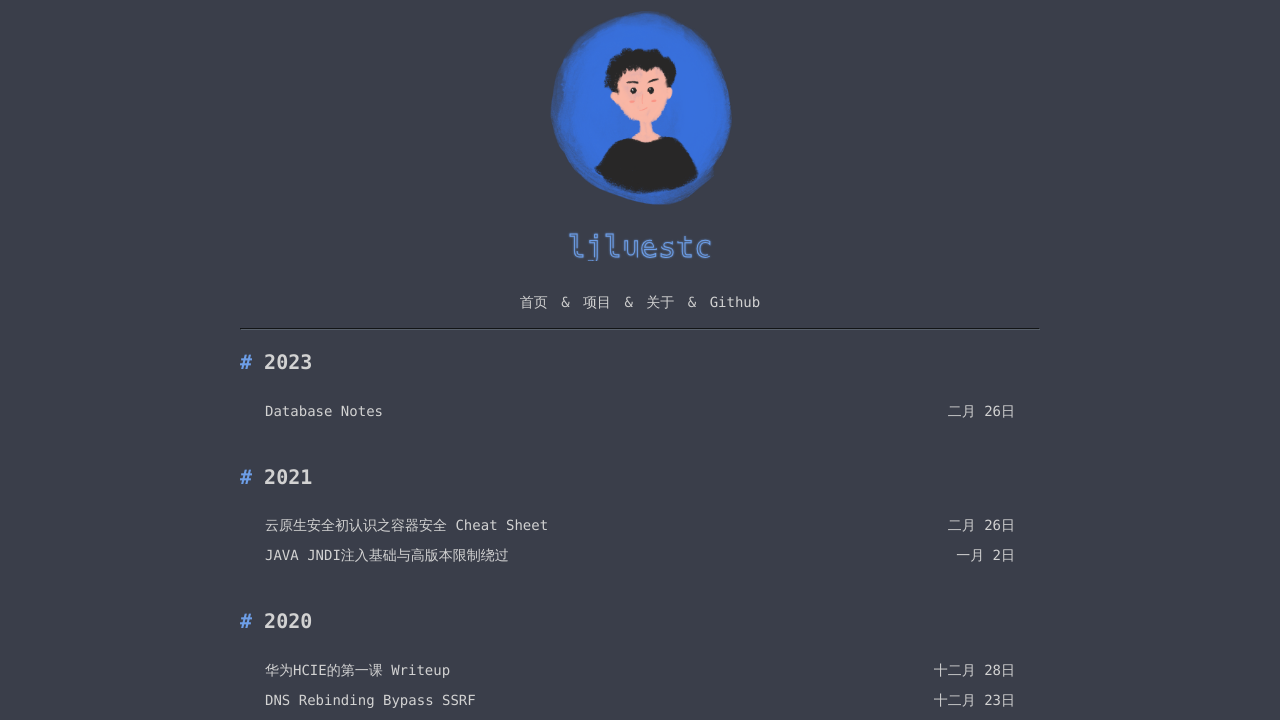

Processed links from https://ljluestc.github.io/index.html; queue now has 65 unvisited pages; total visited: 24
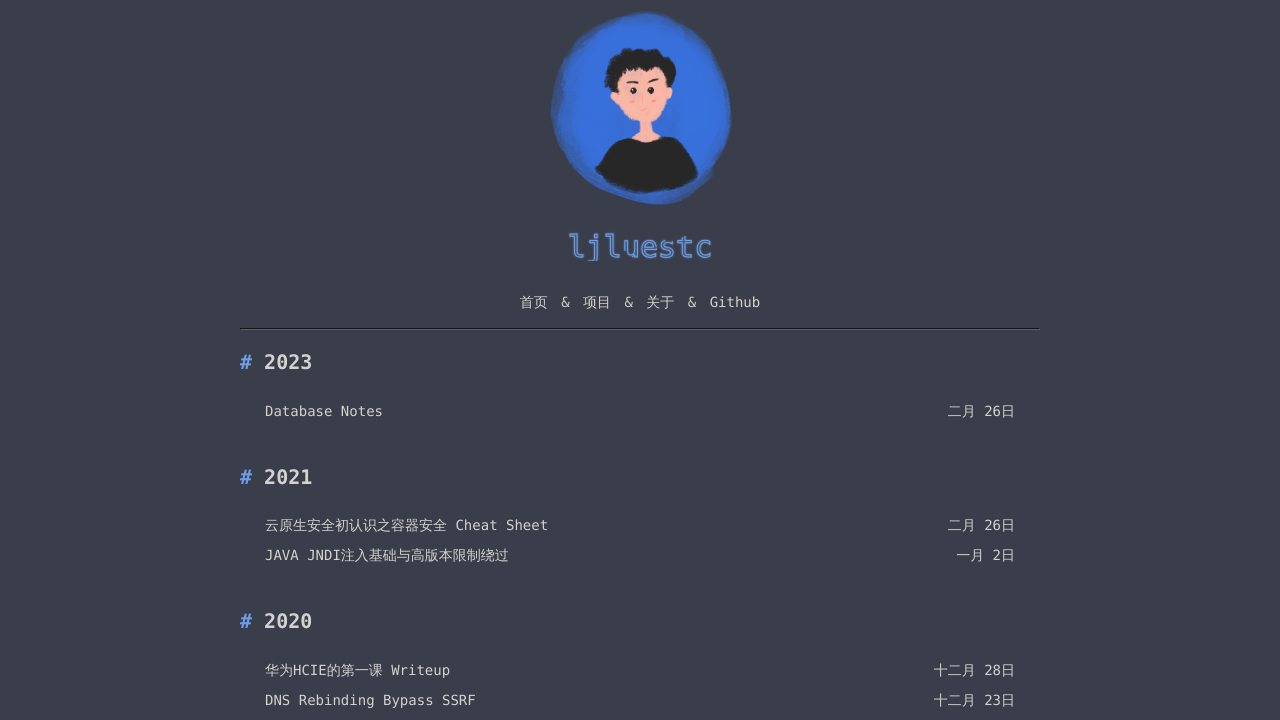

Navigated to https://ljluestc.github.io/2020/04/30/CSP_Bypass/
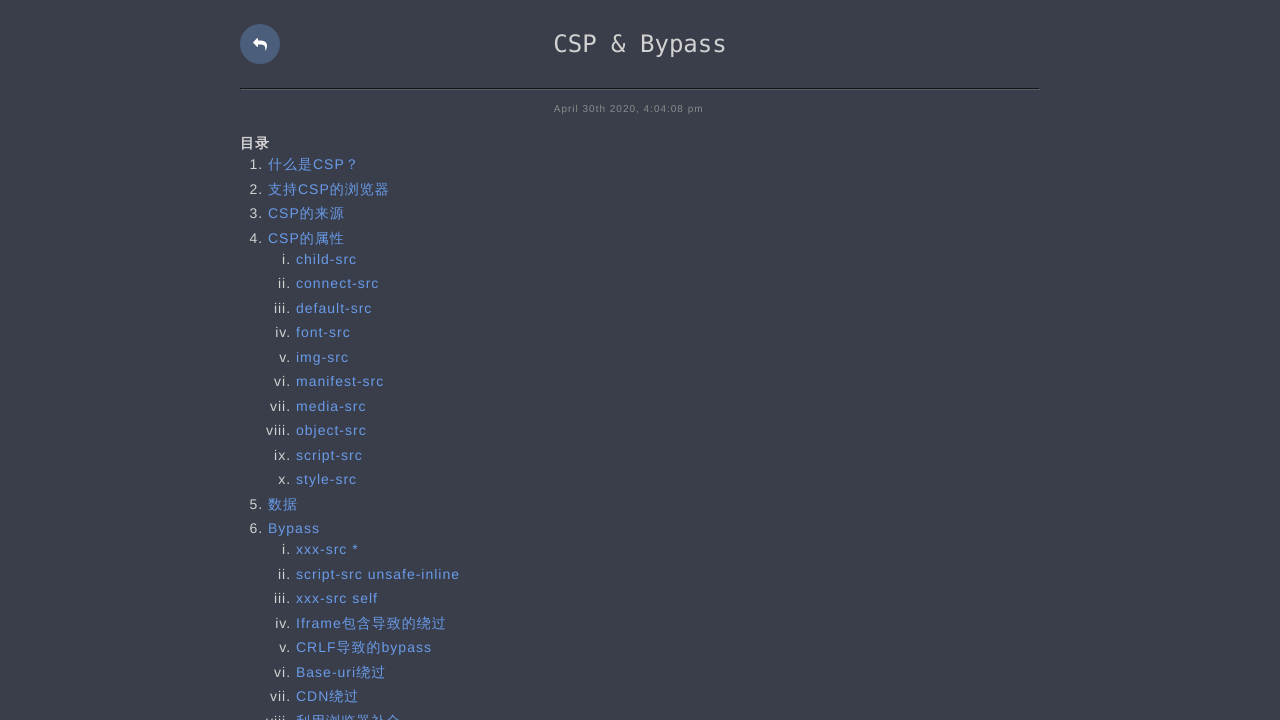

Verified response exists for https://ljluestc.github.io/2020/04/30/CSP_Bypass/
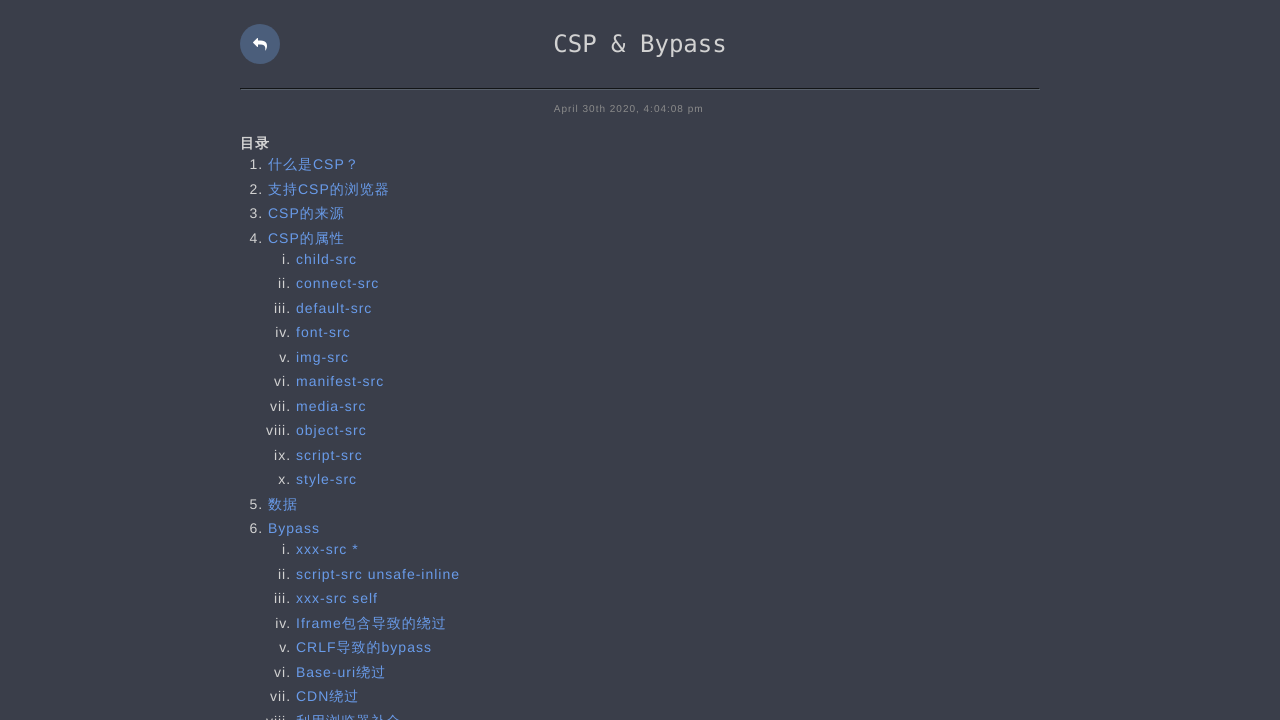

Verified HTTP status 200 is valid (< 400) for https://ljluestc.github.io/2020/04/30/CSP_Bypass/
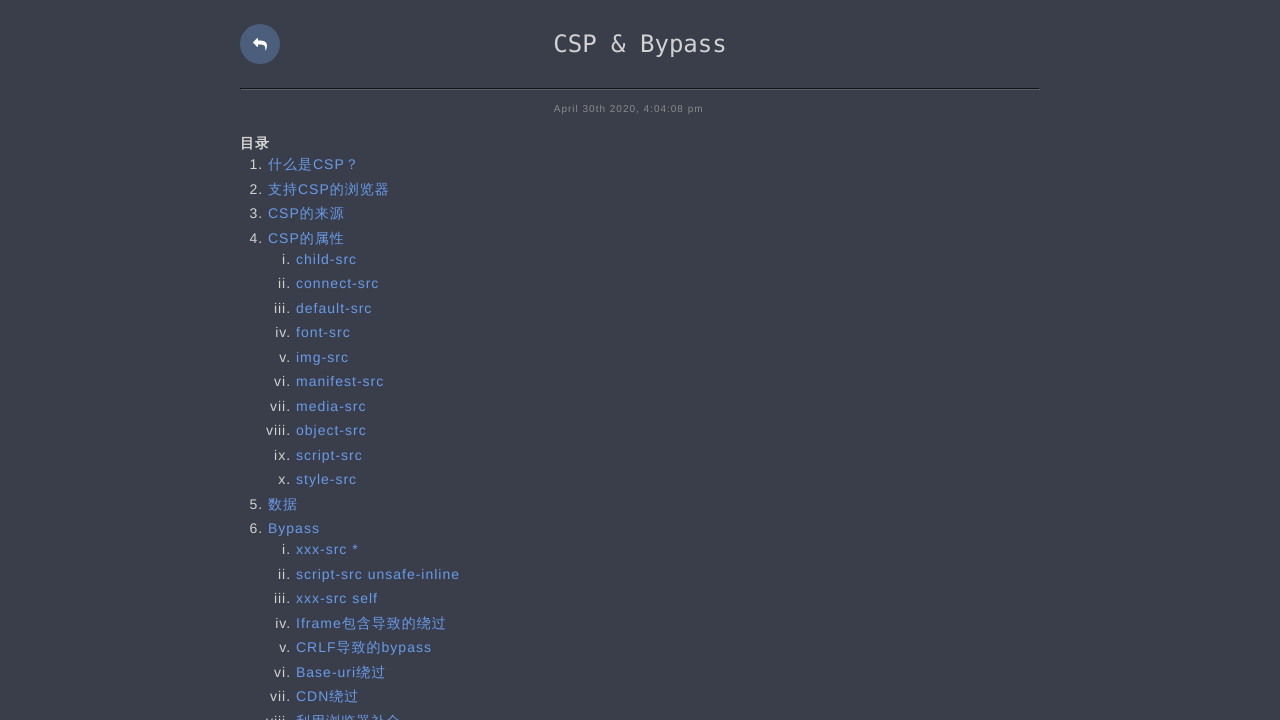

Retrieved page content from https://ljluestc.github.io/2020/04/30/CSP_Bypass/
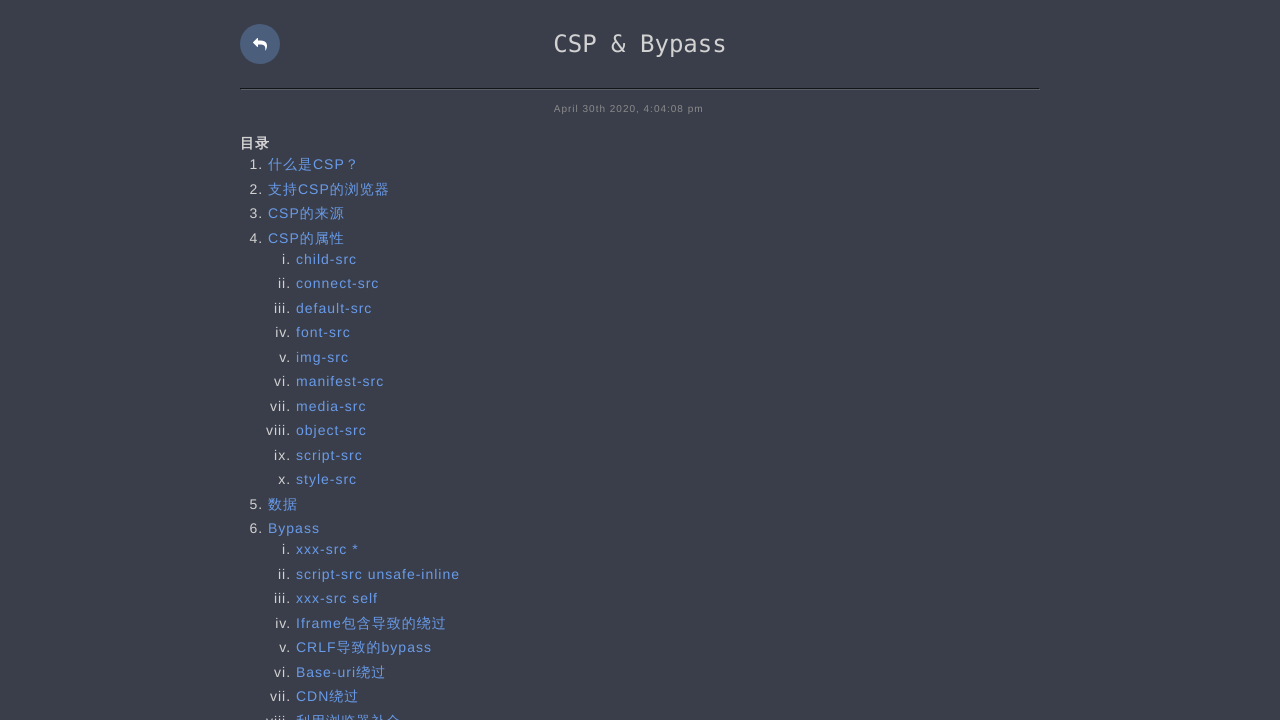

Verified page does not contain 'Page Not Found' text at https://ljluestc.github.io/2020/04/30/CSP_Bypass/
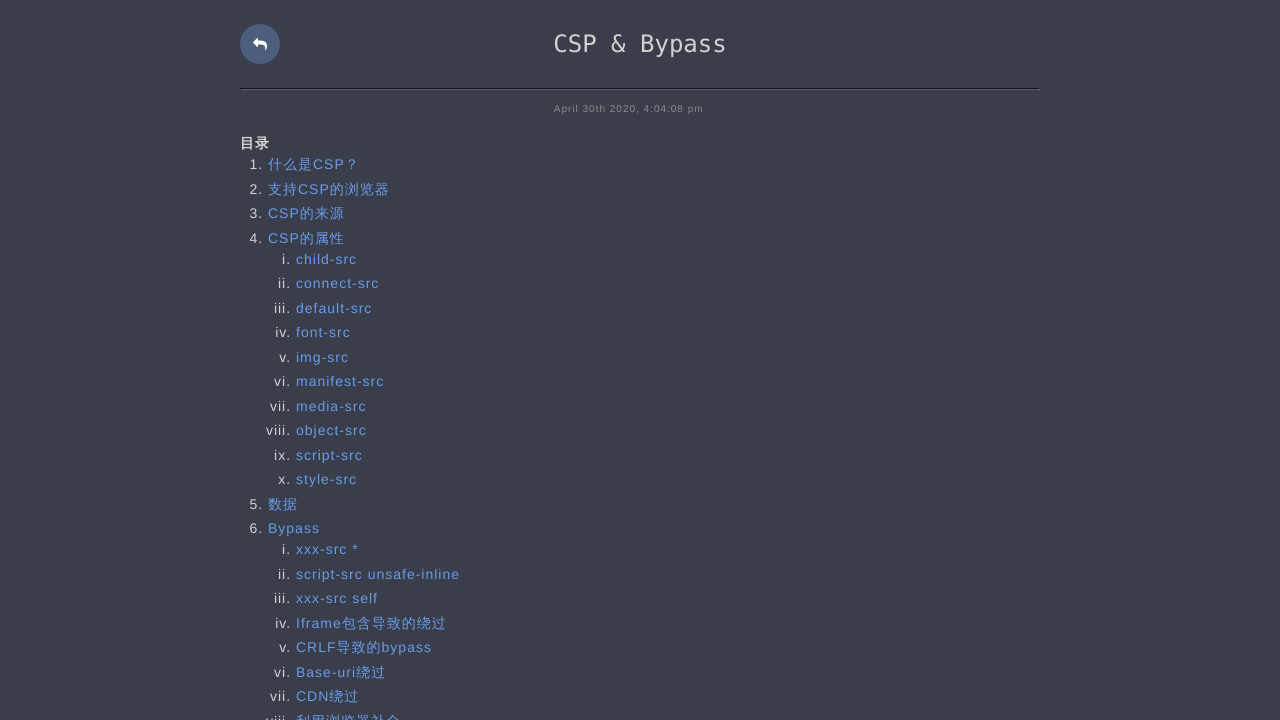

Extracted 74 links from https://ljluestc.github.io/2020/04/30/CSP_Bypass/
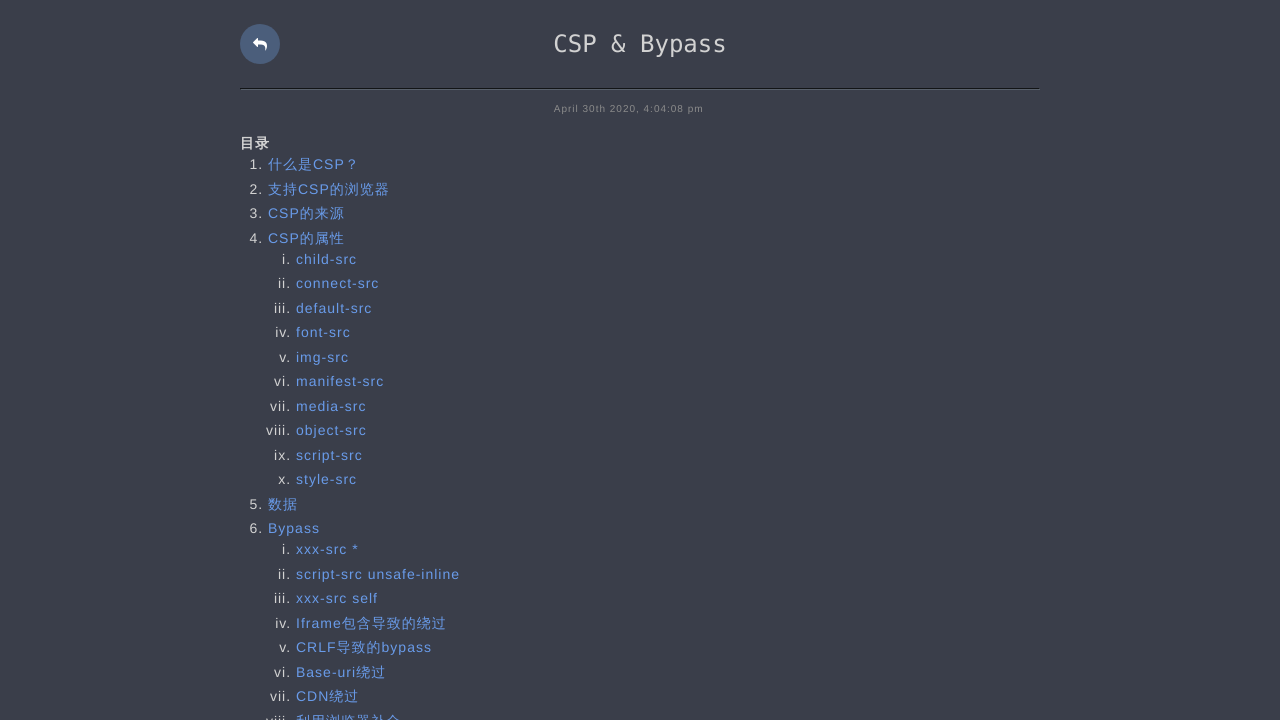

Processed links from https://ljluestc.github.io/2020/04/30/CSP_Bypass/; queue now has 47 unvisited pages; total visited: 25
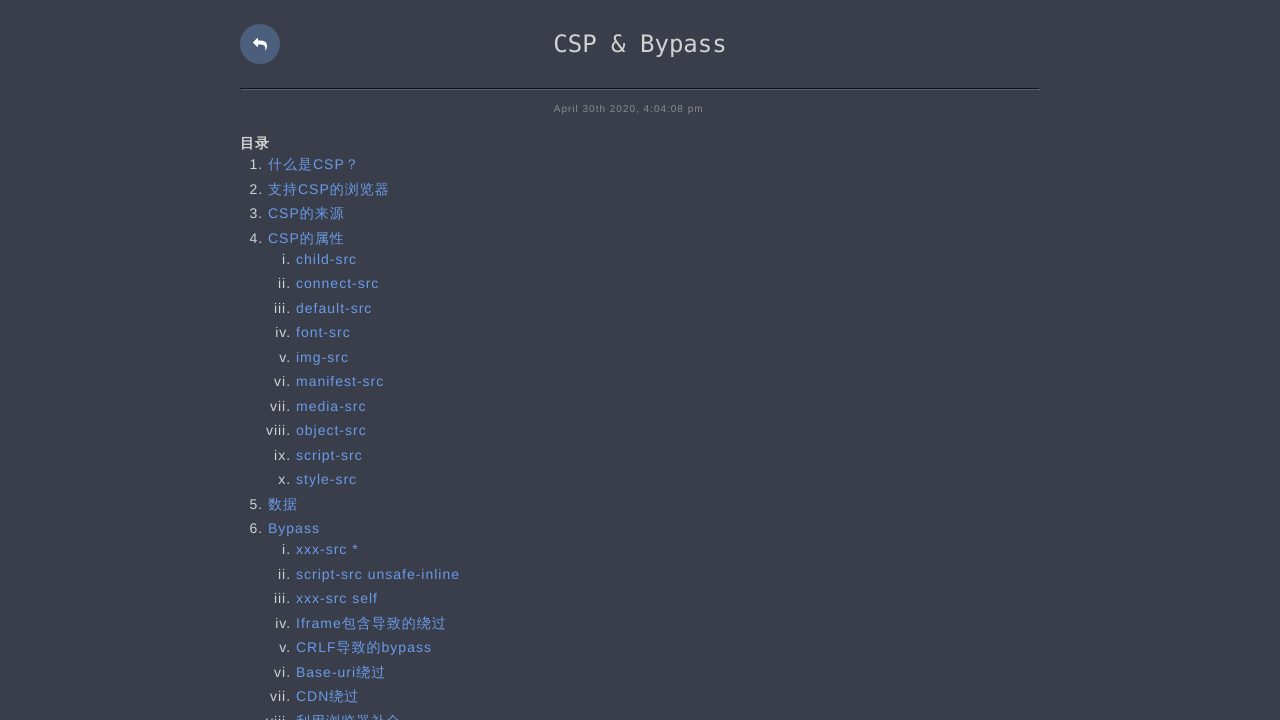

Navigated to https://ljluestc.github.io/2020/04/29/xxe_payload/
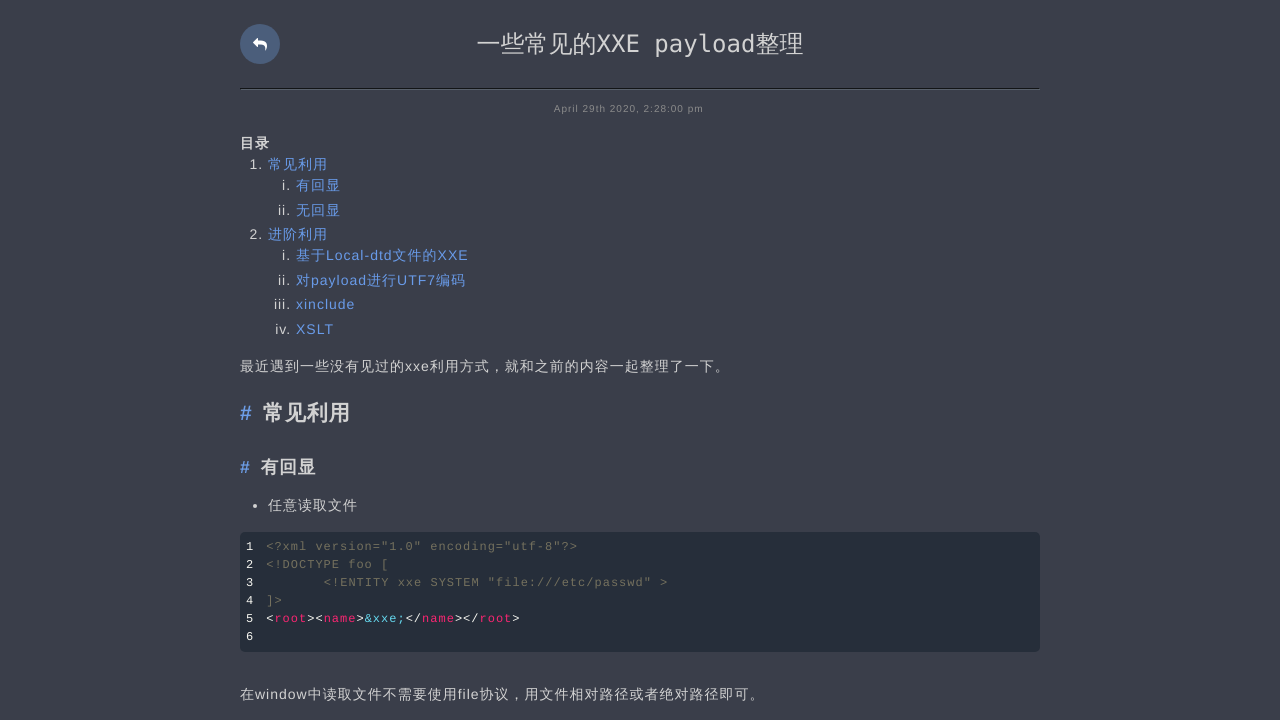

Verified response exists for https://ljluestc.github.io/2020/04/29/xxe_payload/
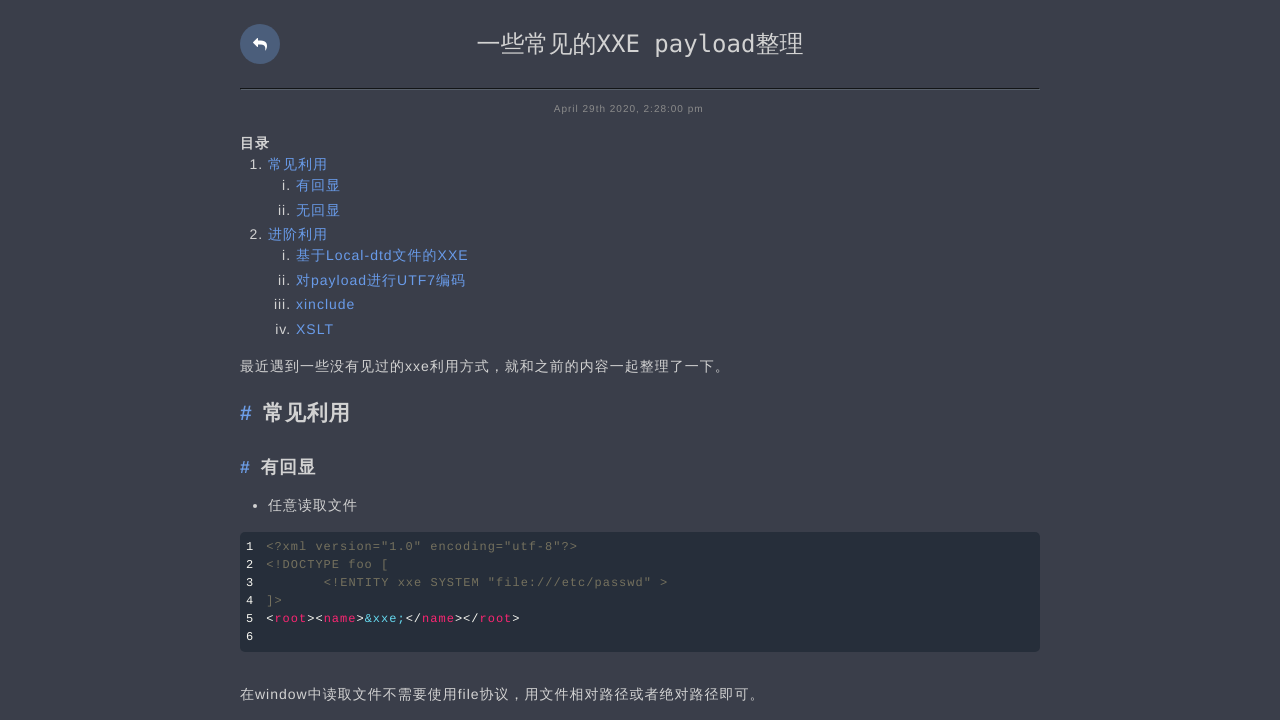

Verified HTTP status 200 is valid (< 400) for https://ljluestc.github.io/2020/04/29/xxe_payload/
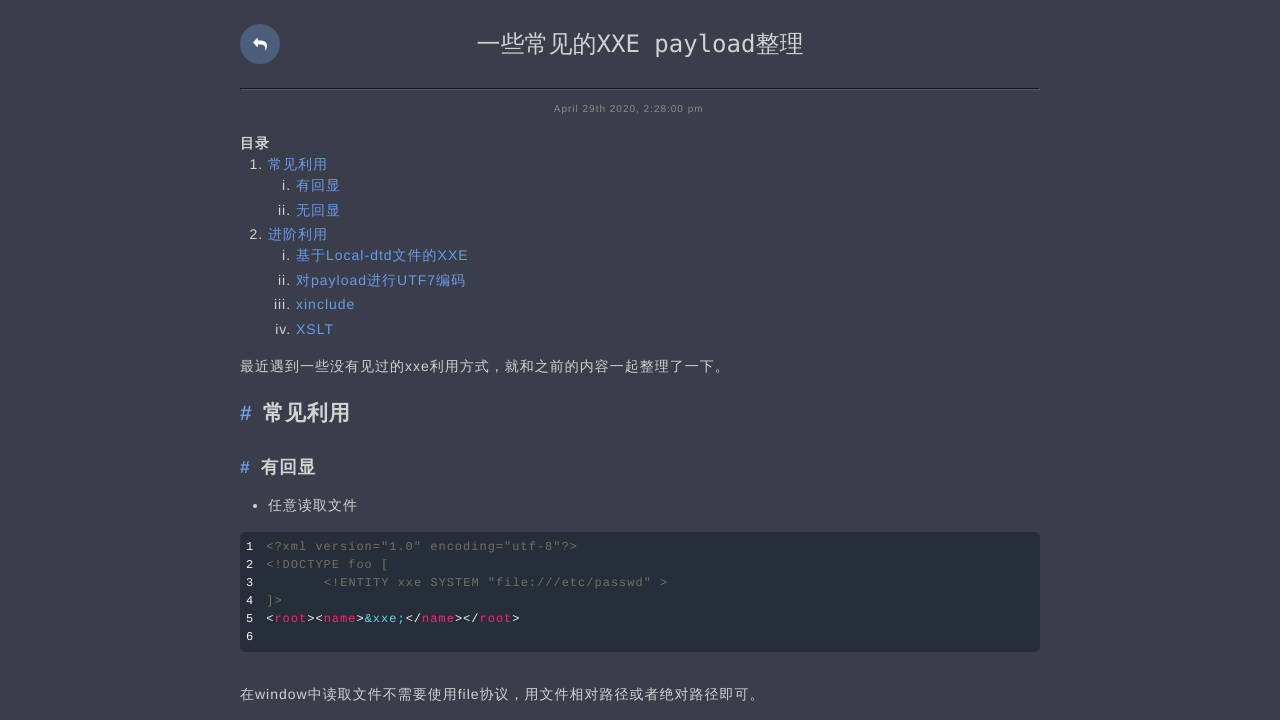

Retrieved page content from https://ljluestc.github.io/2020/04/29/xxe_payload/
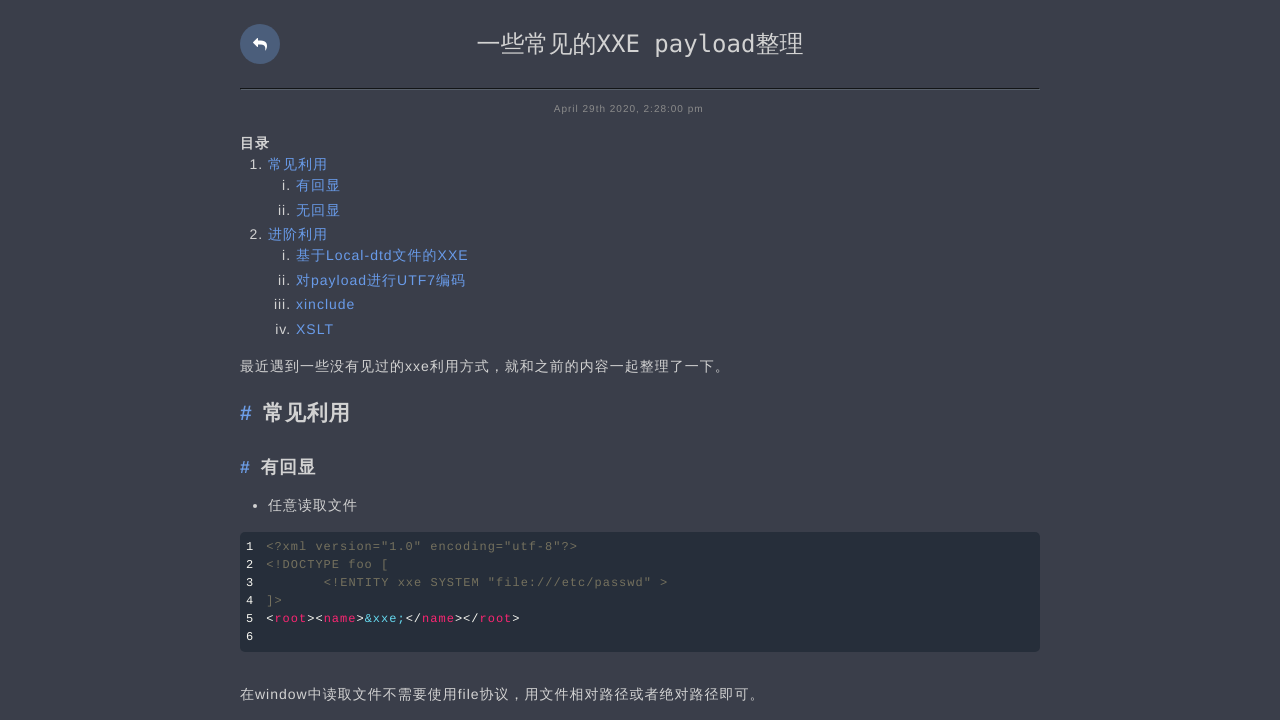

Verified page does not contain 'Page Not Found' text at https://ljluestc.github.io/2020/04/29/xxe_payload/
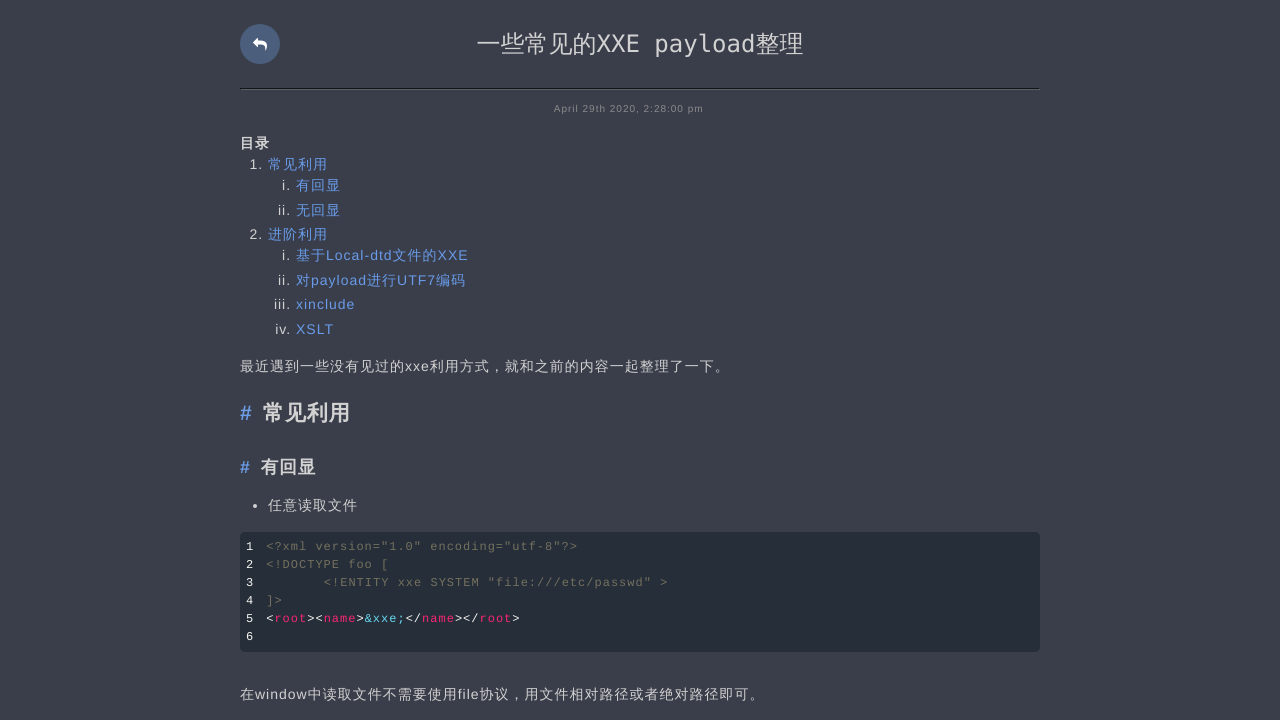

Extracted 24 links from https://ljluestc.github.io/2020/04/29/xxe_payload/
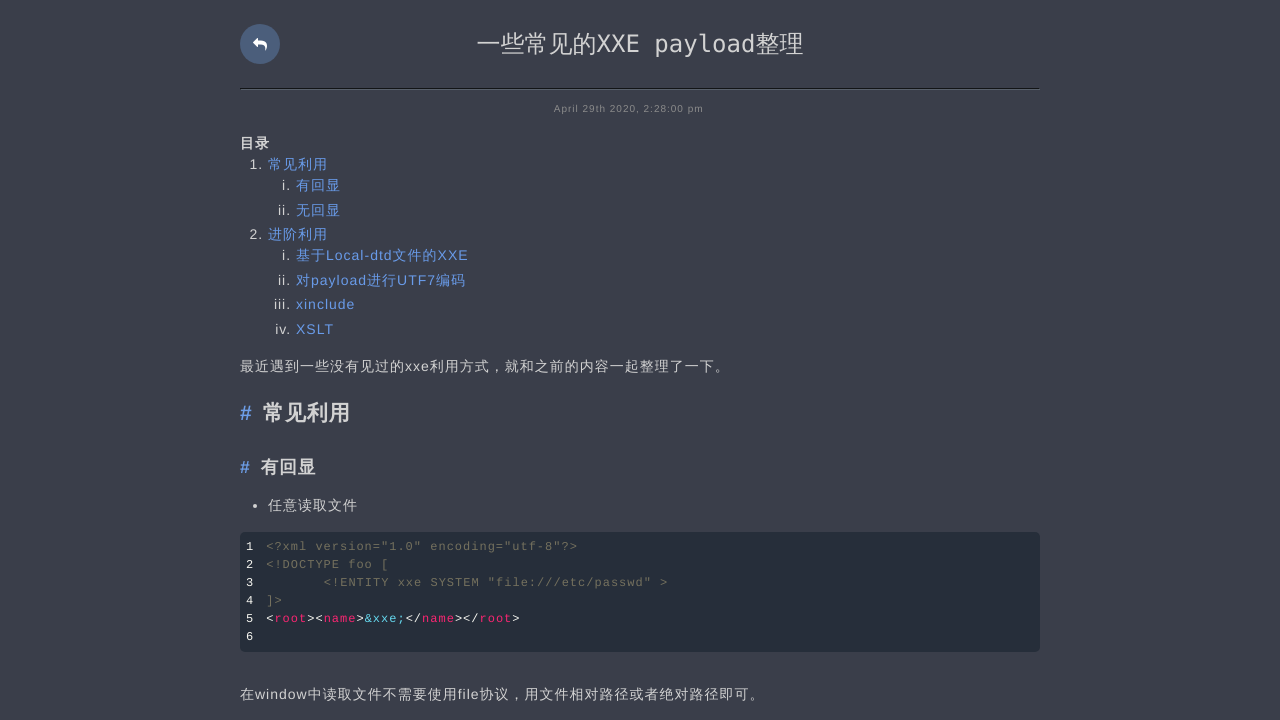

Processed links from https://ljluestc.github.io/2020/04/29/xxe_payload/; queue now has 46 unvisited pages; total visited: 26
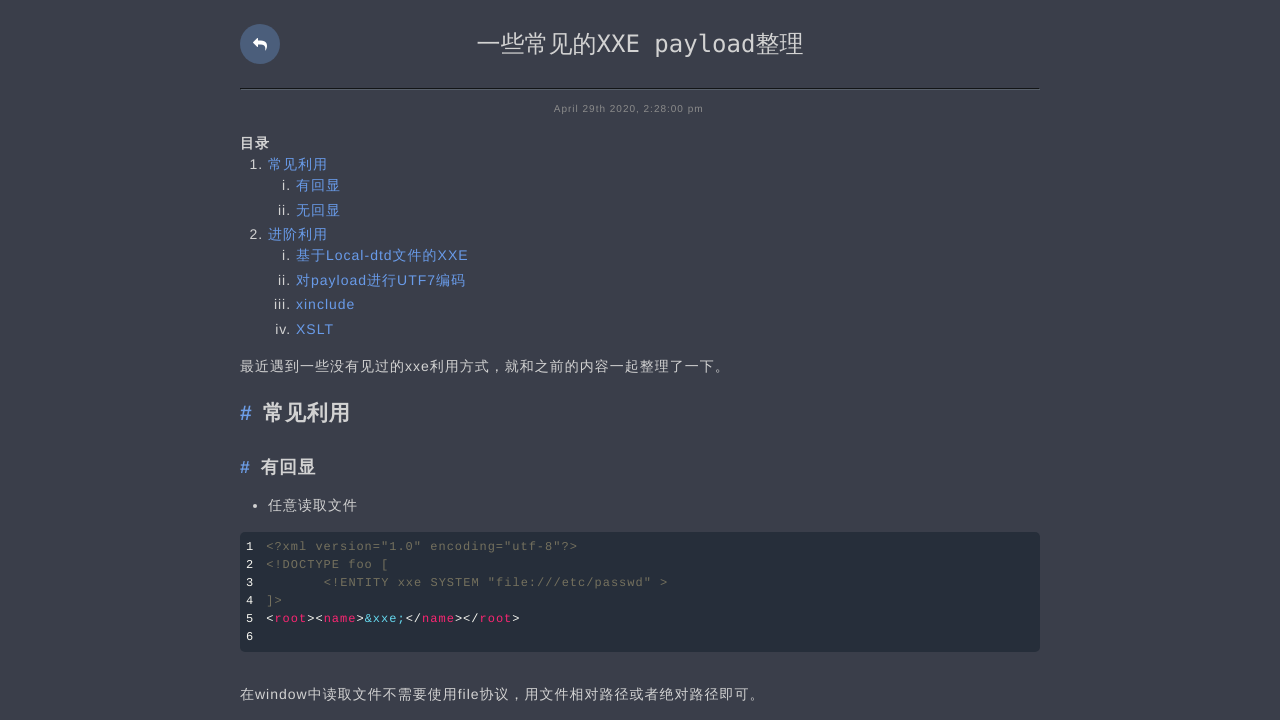

Navigated to https://ljluestc.github.io/2020/04/28/Markdown_Self_xss/
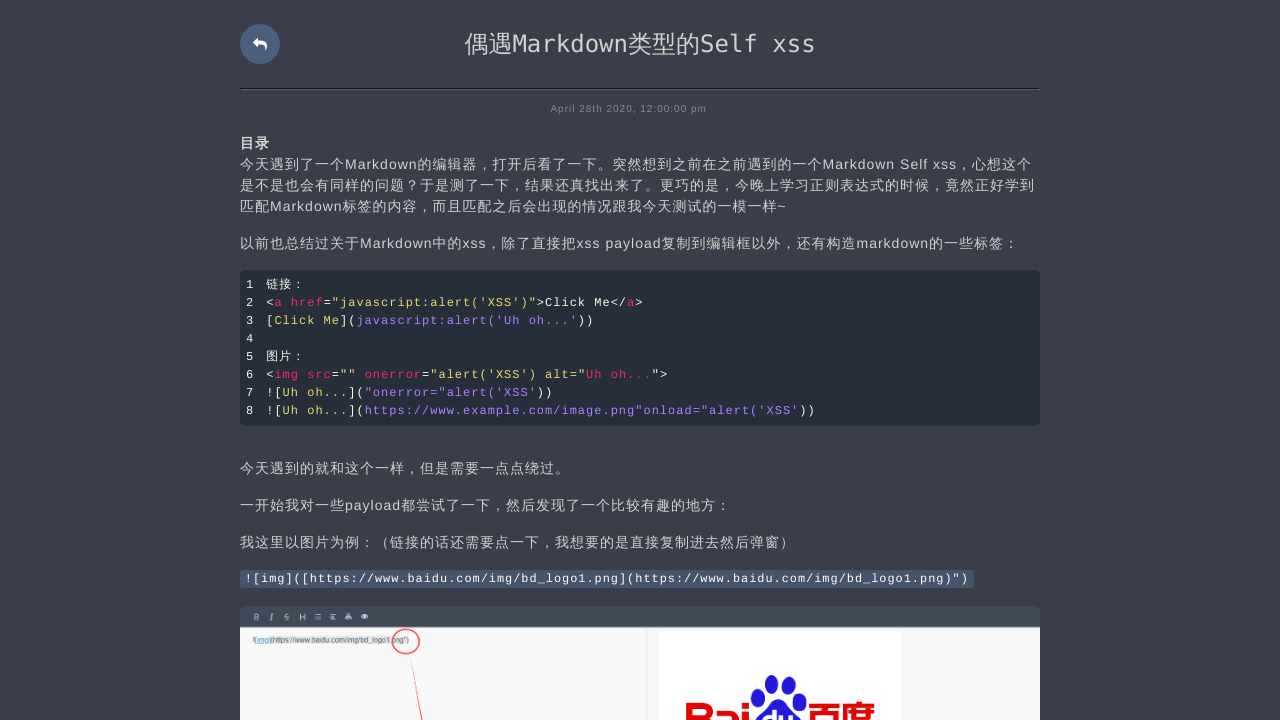

Verified response exists for https://ljluestc.github.io/2020/04/28/Markdown_Self_xss/
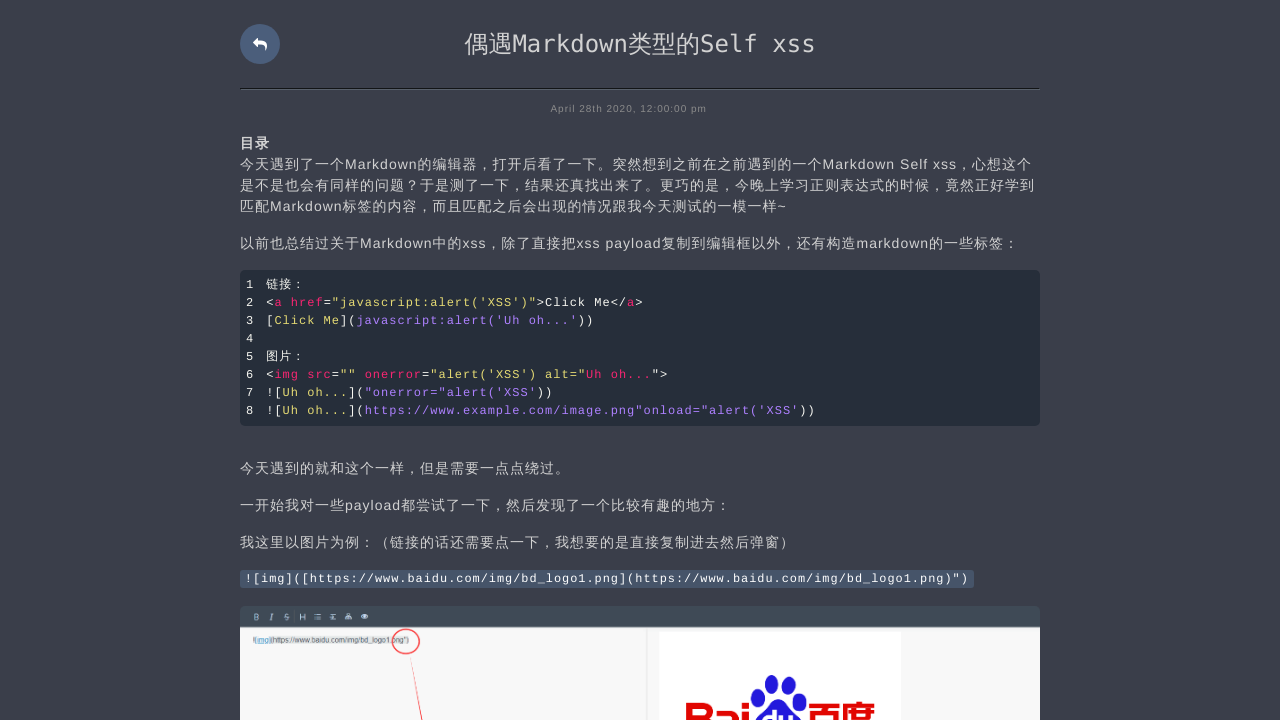

Verified HTTP status 200 is valid (< 400) for https://ljluestc.github.io/2020/04/28/Markdown_Self_xss/
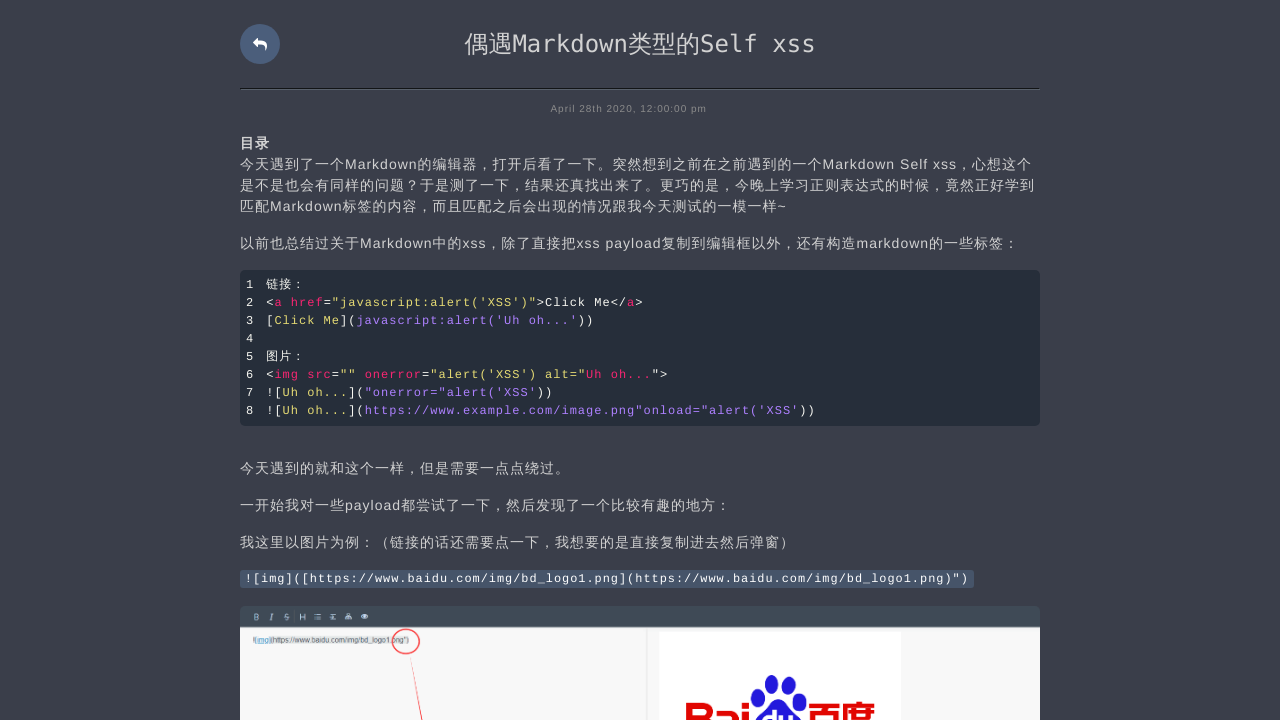

Retrieved page content from https://ljluestc.github.io/2020/04/28/Markdown_Self_xss/
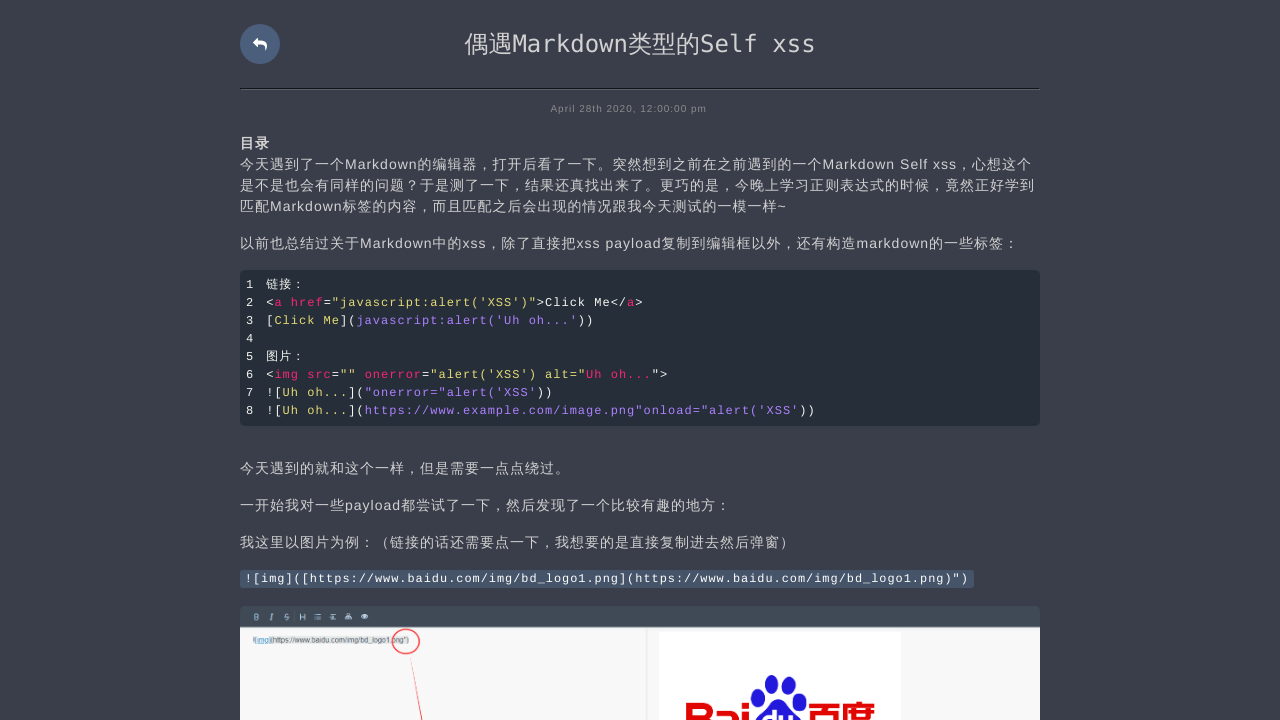

Verified page does not contain 'Page Not Found' text at https://ljluestc.github.io/2020/04/28/Markdown_Self_xss/
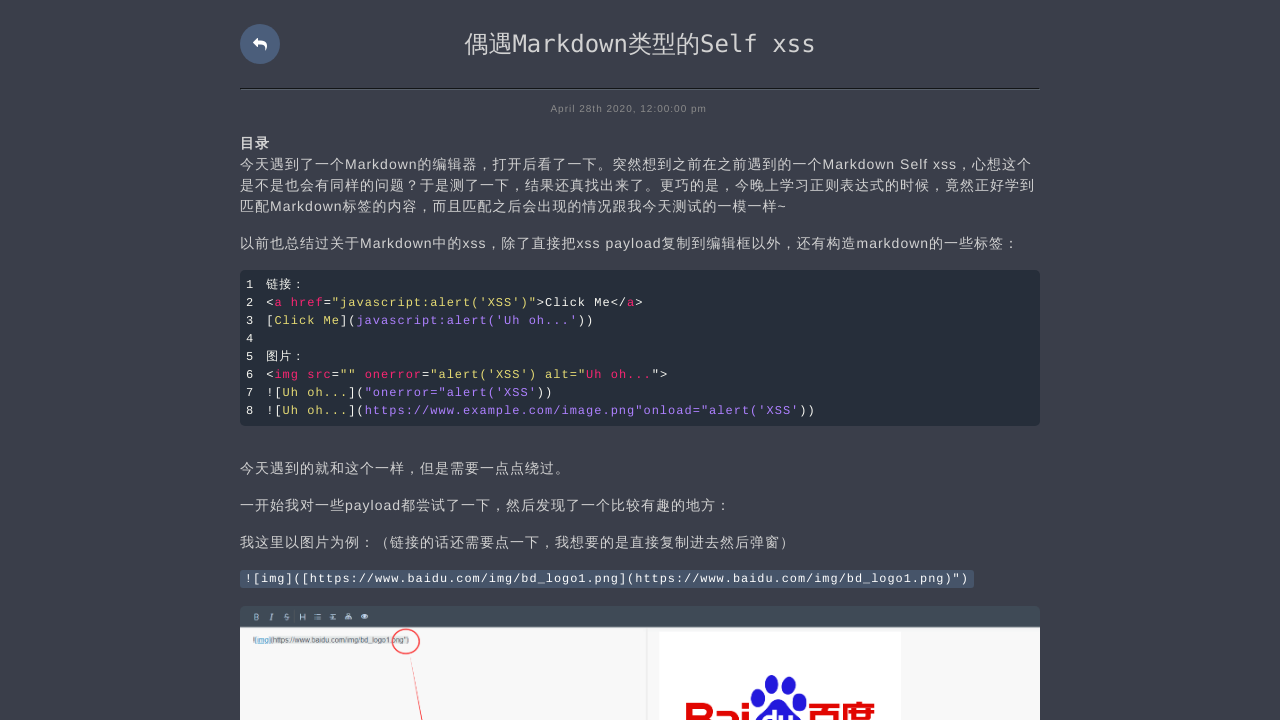

Extracted 2 links from https://ljluestc.github.io/2020/04/28/Markdown_Self_xss/
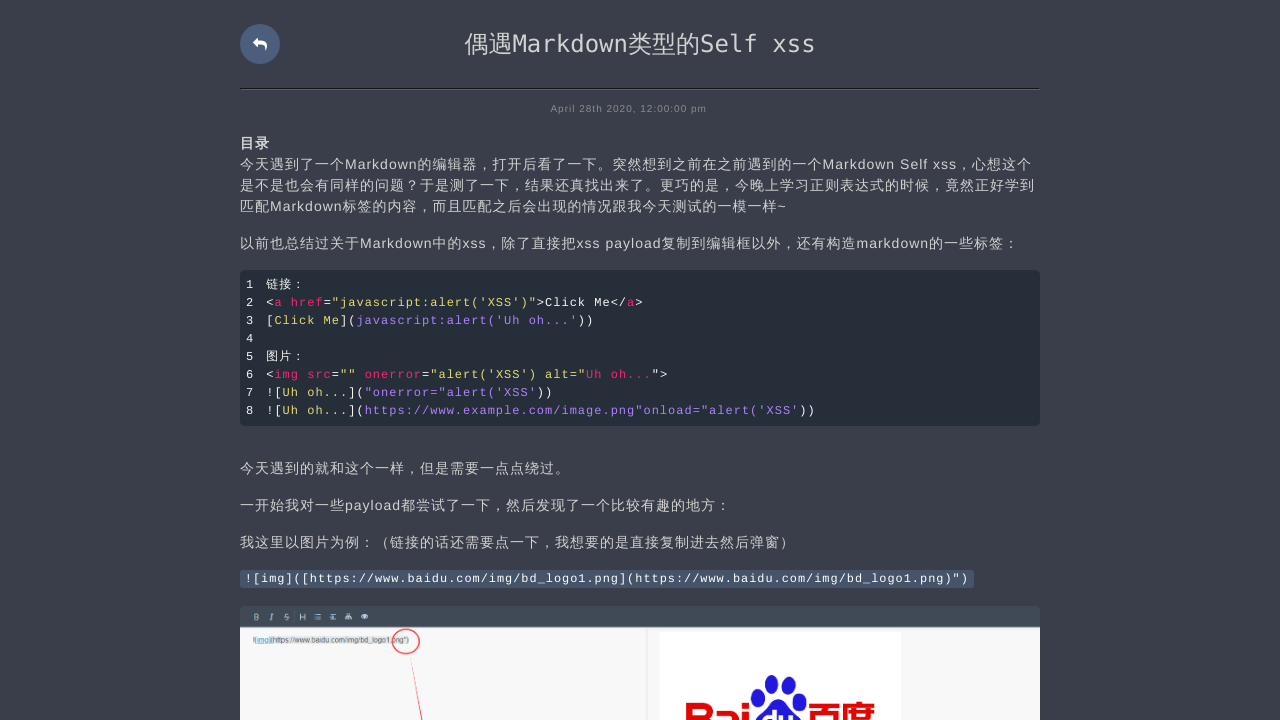

Processed links from https://ljluestc.github.io/2020/04/28/Markdown_Self_xss/; queue now has 45 unvisited pages; total visited: 27
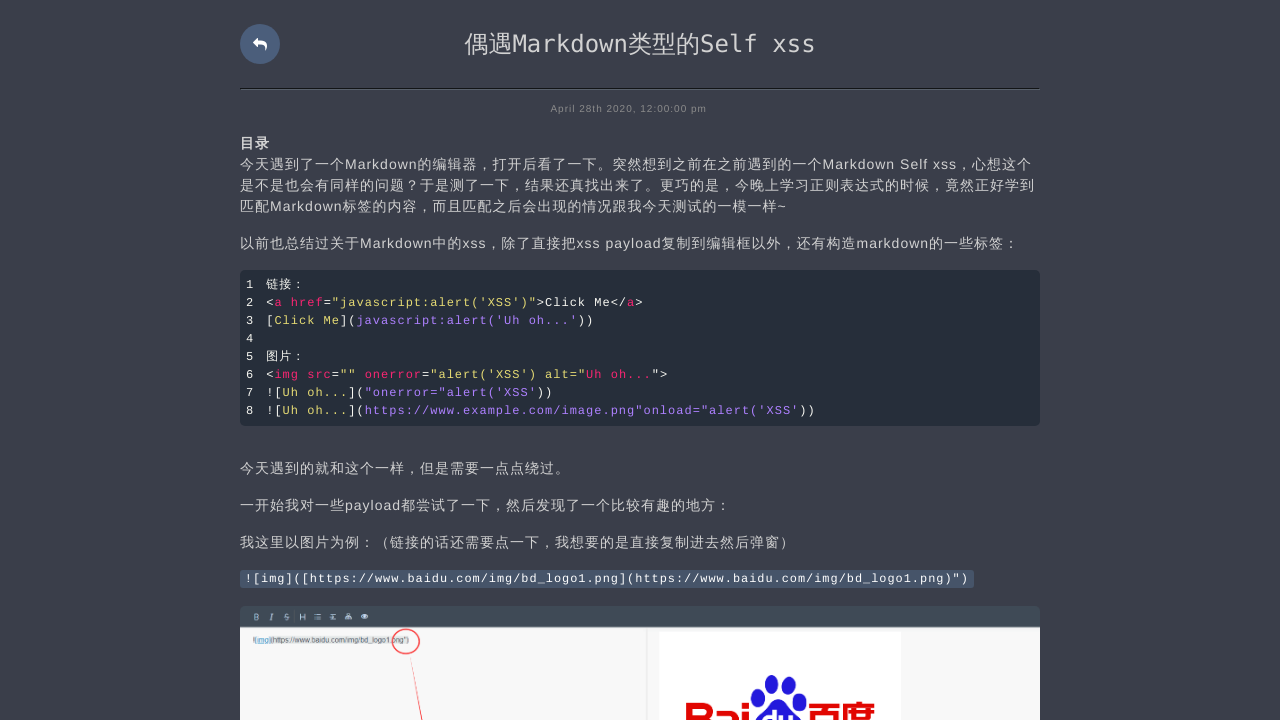

Navigated to https://ljluestc.github.io/2020/04/27/%E5%AF%B9%E7%BC%93%E5%AD%98%E6%8A%95%E6%AF%92%E7%9A%84%E5%AD%A6%E4%B9%A0%E4%B8%8E%E6%80%BB%E7%BB%93/
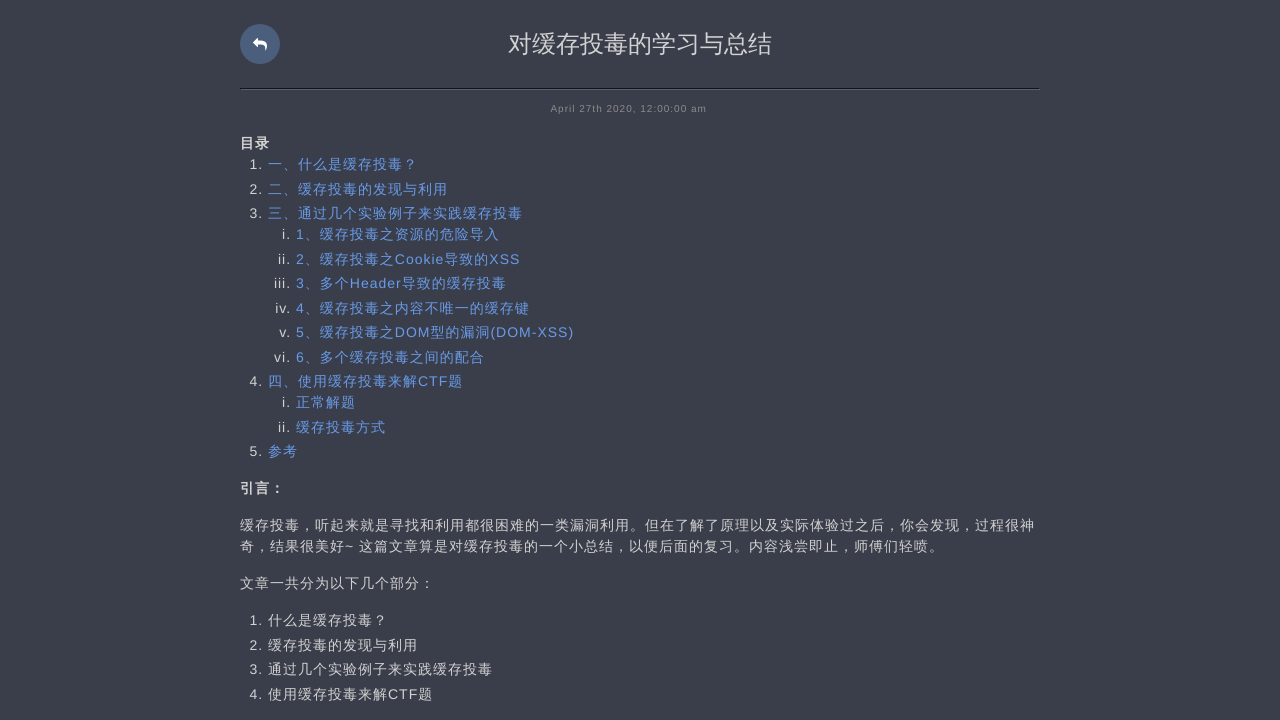

Verified response exists for https://ljluestc.github.io/2020/04/27/%E5%AF%B9%E7%BC%93%E5%AD%98%E6%8A%95%E6%AF%92%E7%9A%84%E5%AD%A6%E4%B9%A0%E4%B8%8E%E6%80%BB%E7%BB%93/
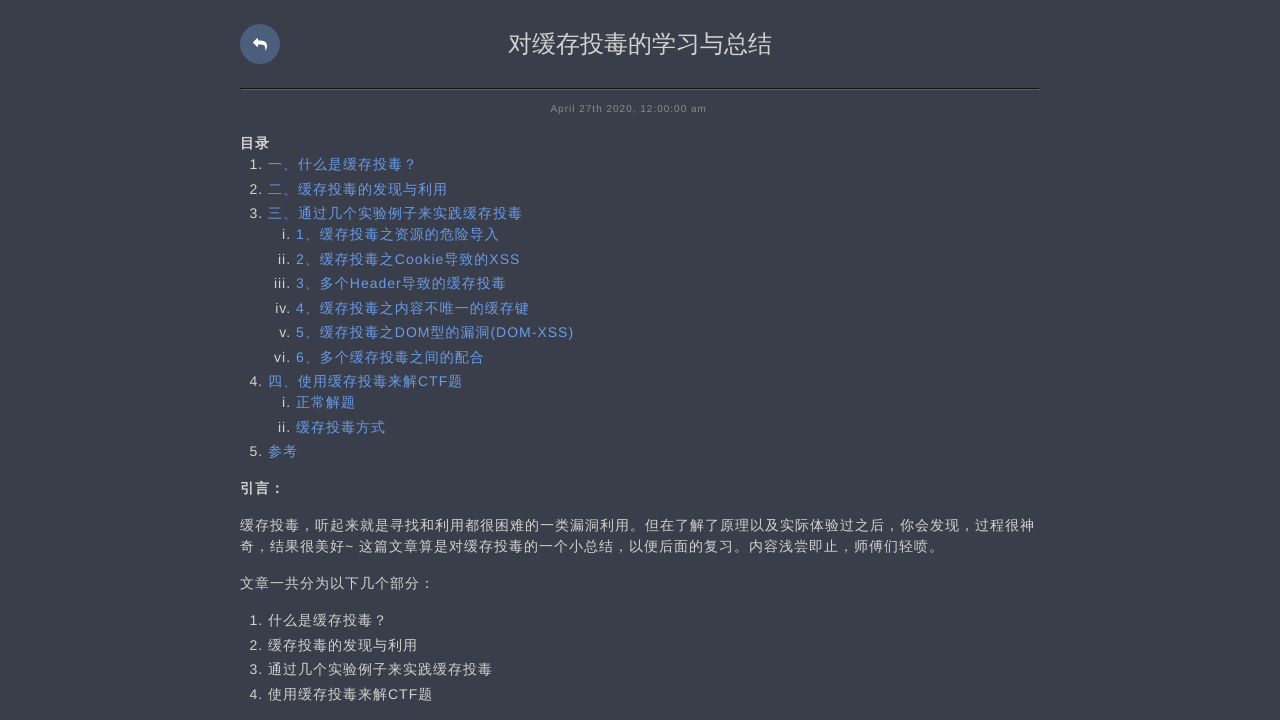

Verified HTTP status 200 is valid (< 400) for https://ljluestc.github.io/2020/04/27/%E5%AF%B9%E7%BC%93%E5%AD%98%E6%8A%95%E6%AF%92%E7%9A%84%E5%AD%A6%E4%B9%A0%E4%B8%8E%E6%80%BB%E7%BB%93/
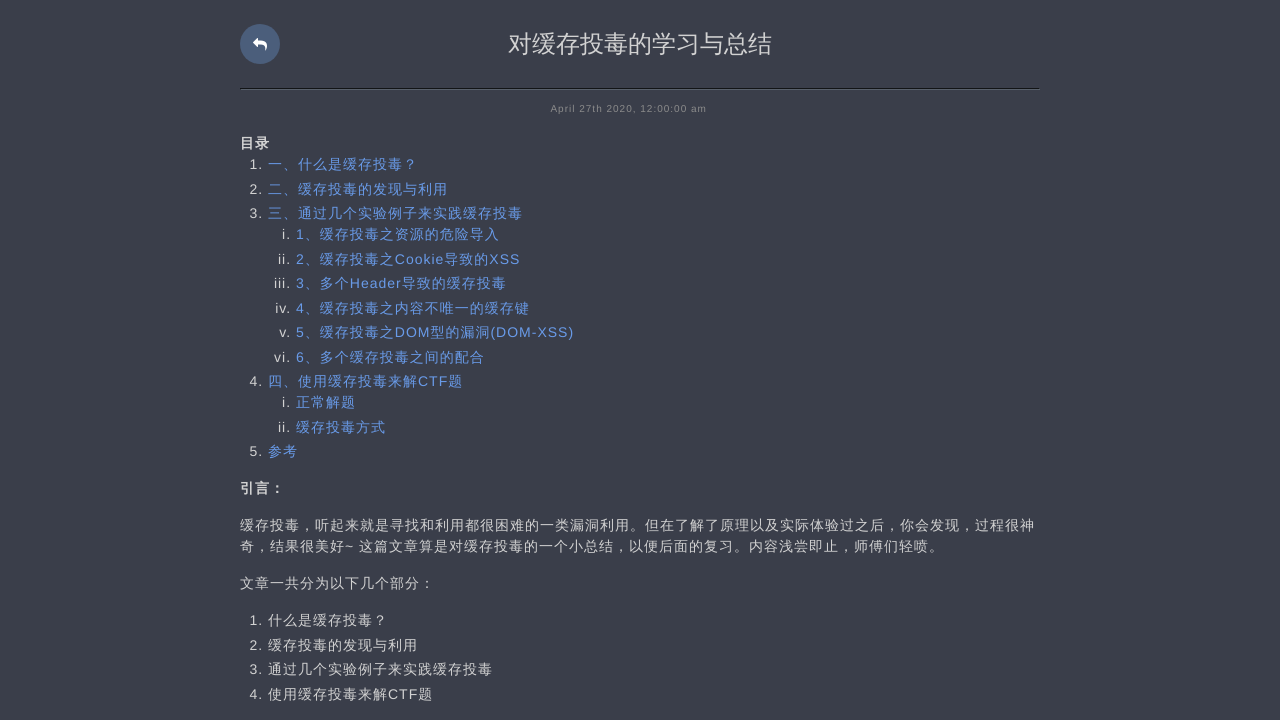

Retrieved page content from https://ljluestc.github.io/2020/04/27/%E5%AF%B9%E7%BC%93%E5%AD%98%E6%8A%95%E6%AF%92%E7%9A%84%E5%AD%A6%E4%B9%A0%E4%B8%8E%E6%80%BB%E7%BB%93/
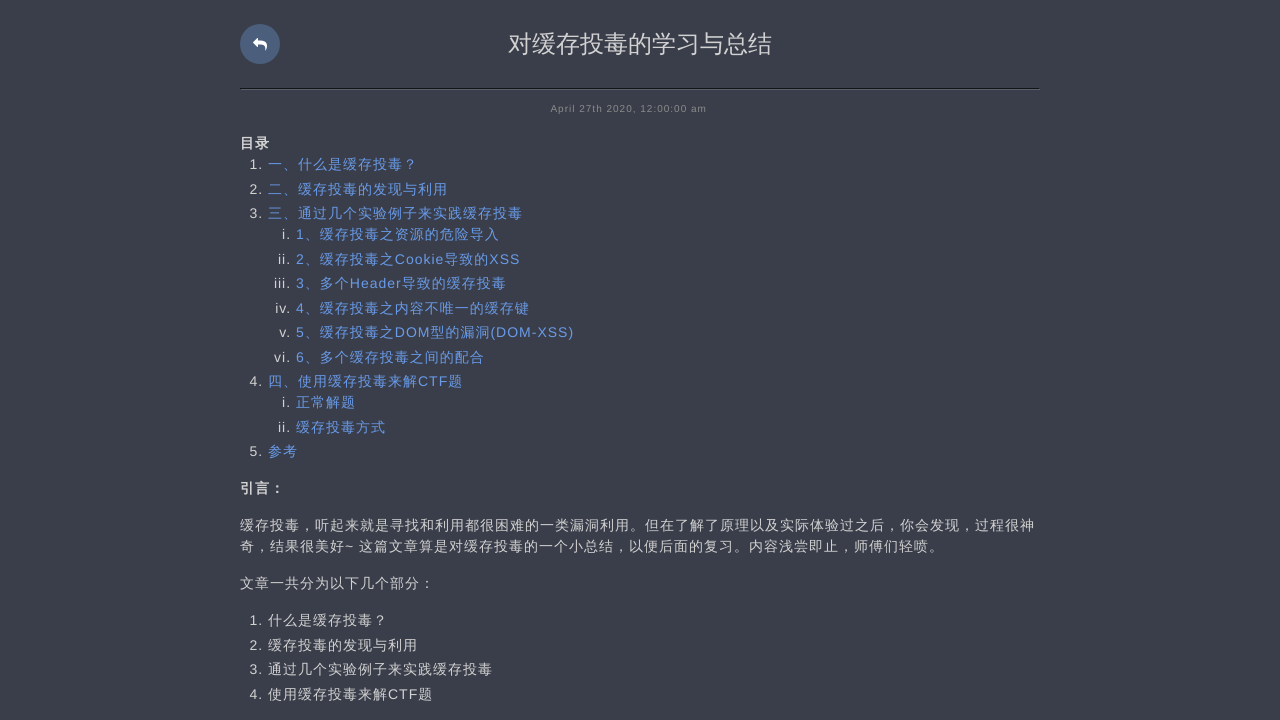

Verified page does not contain 'Page Not Found' text at https://ljluestc.github.io/2020/04/27/%E5%AF%B9%E7%BC%93%E5%AD%98%E6%8A%95%E6%AF%92%E7%9A%84%E5%AD%A6%E4%B9%A0%E4%B8%8E%E6%80%BB%E7%BB%93/
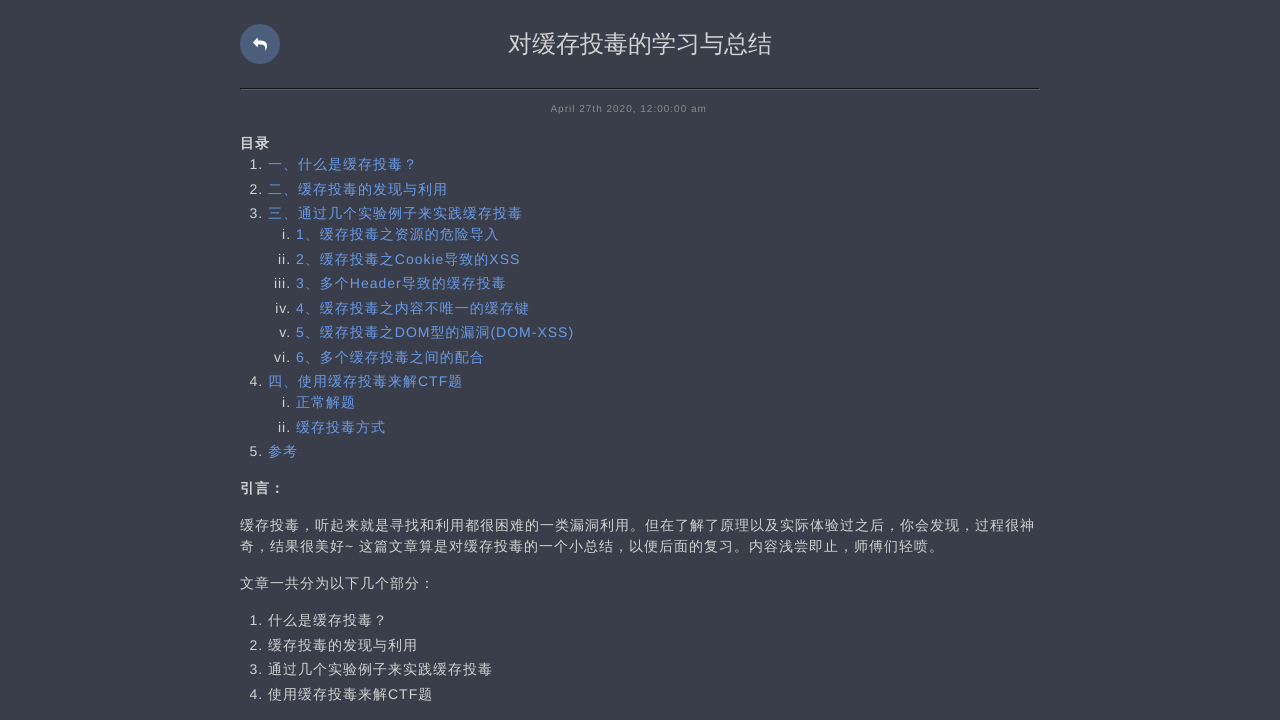

Extracted 49 links from https://ljluestc.github.io/2020/04/27/%E5%AF%B9%E7%BC%93%E5%AD%98%E6%8A%95%E6%AF%92%E7%9A%84%E5%AD%A6%E4%B9%A0%E4%B8%8E%E6%80%BB%E7%BB%93/
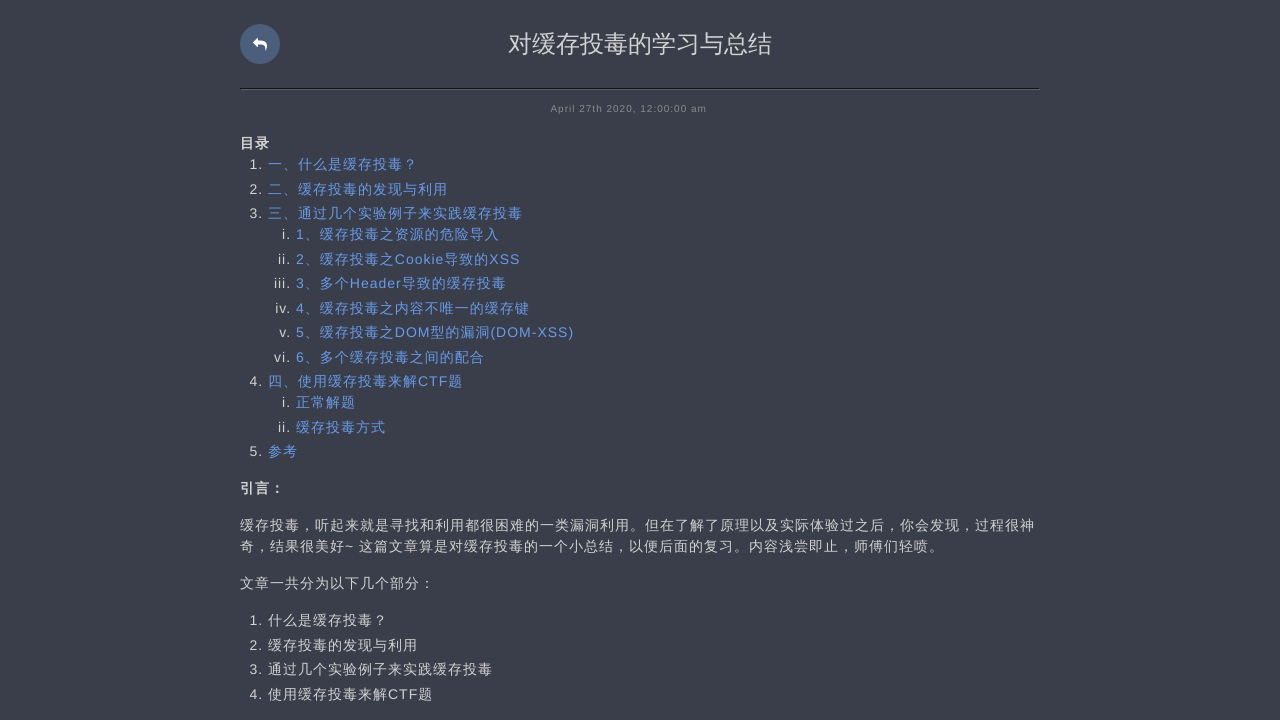

Processed links from https://ljluestc.github.io/2020/04/27/%E5%AF%B9%E7%BC%93%E5%AD%98%E6%8A%95%E6%AF%92%E7%9A%84%E5%AD%A6%E4%B9%A0%E4%B8%8E%E6%80%BB%E7%BB%93/; queue now has 44 unvisited pages; total visited: 28
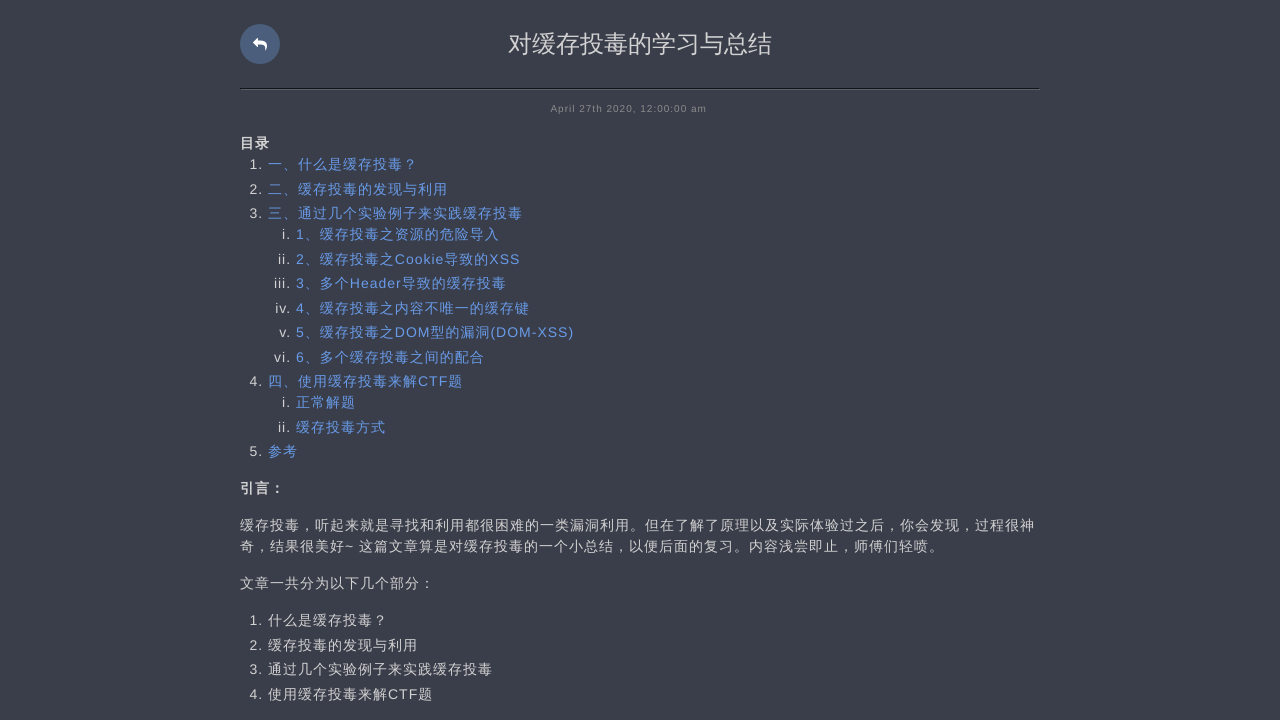

Navigated to https://ljluestc.github.io/2020/04/04/XSS_XHR_LFI/
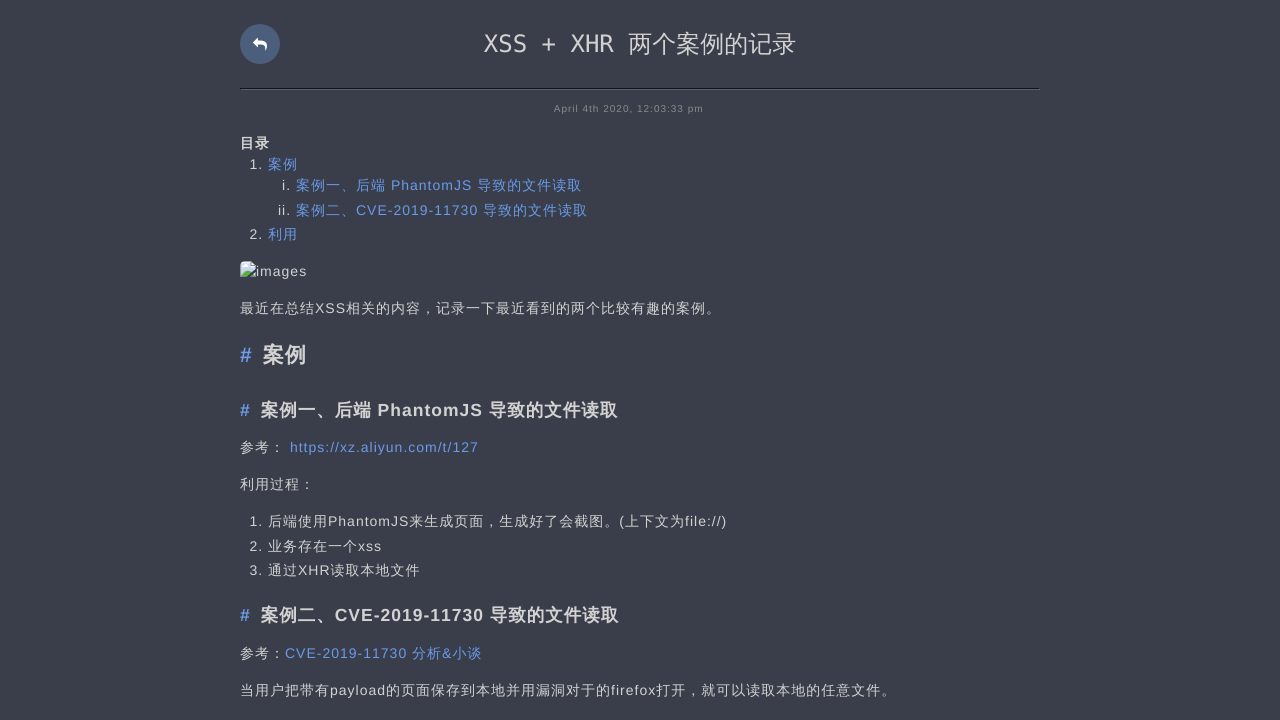

Verified response exists for https://ljluestc.github.io/2020/04/04/XSS_XHR_LFI/
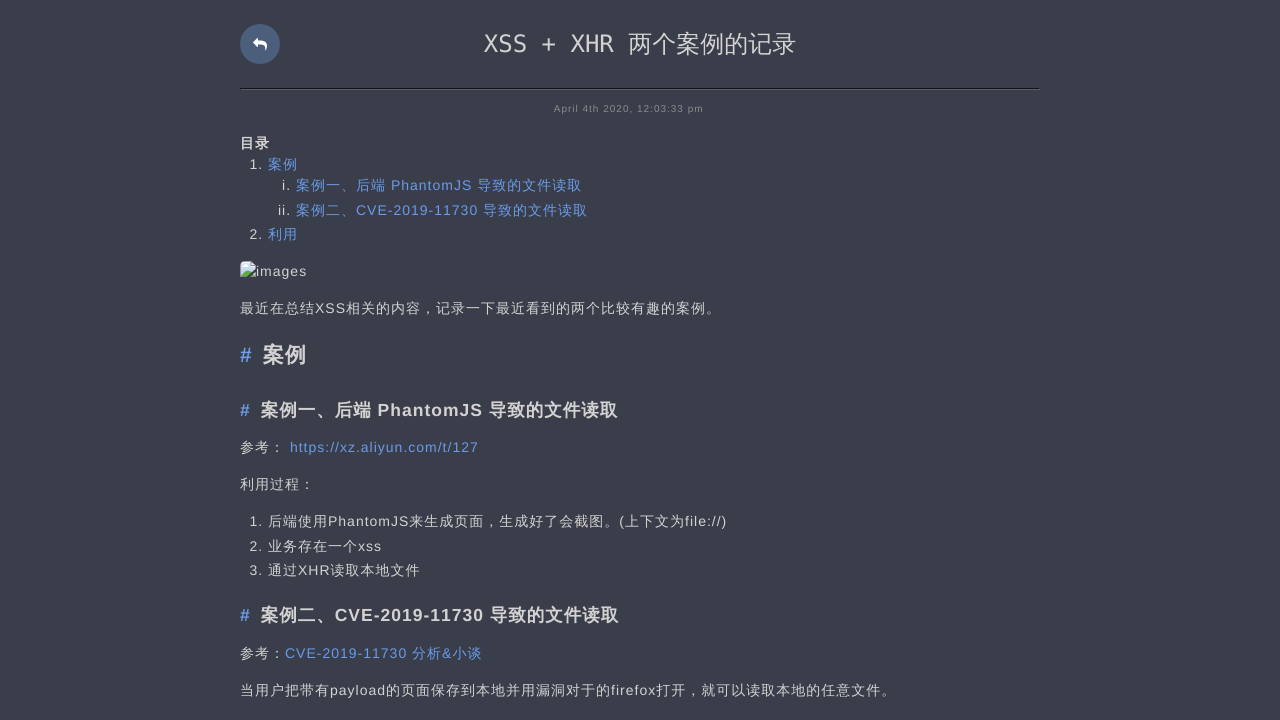

Verified HTTP status 200 is valid (< 400) for https://ljluestc.github.io/2020/04/04/XSS_XHR_LFI/
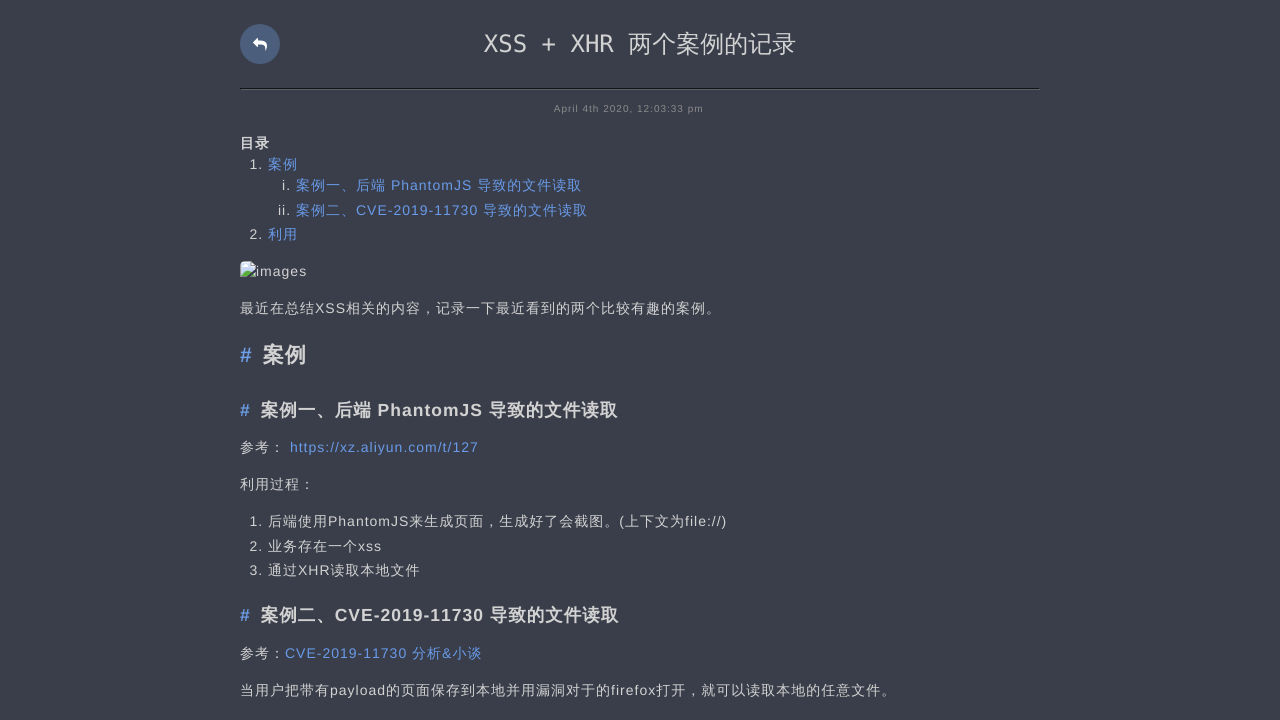

Retrieved page content from https://ljluestc.github.io/2020/04/04/XSS_XHR_LFI/
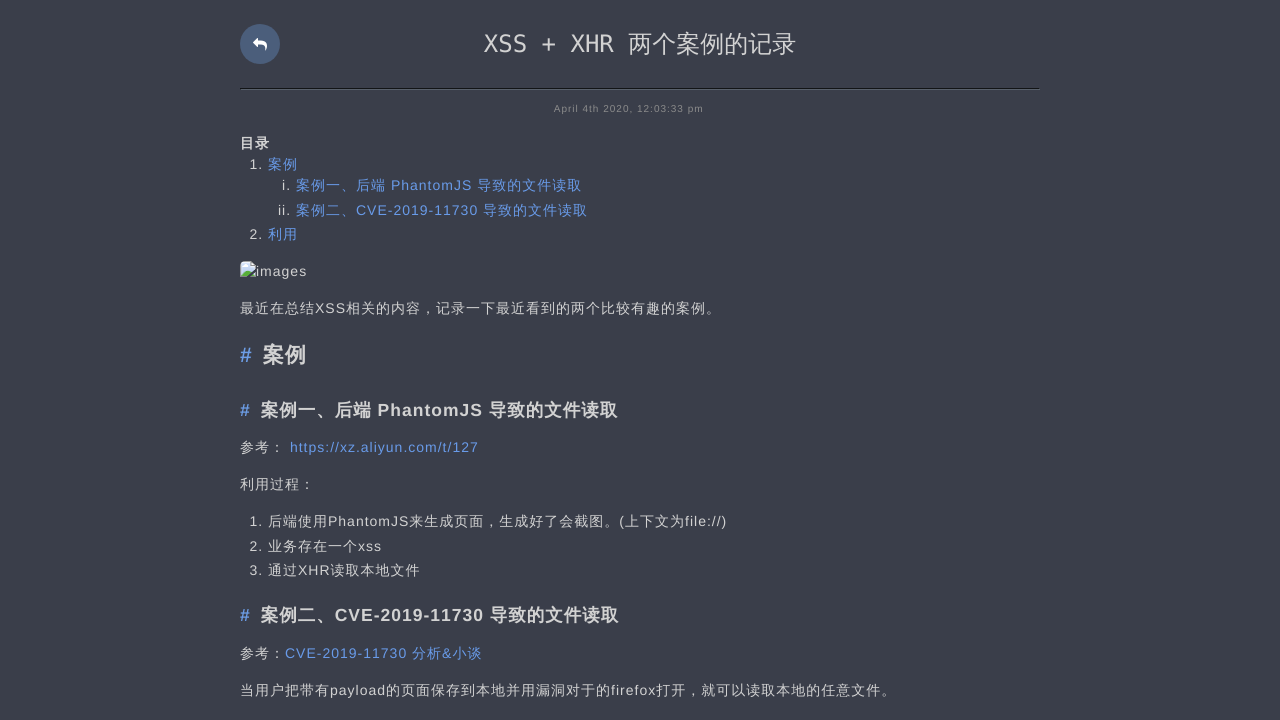

Verified page does not contain 'Page Not Found' text at https://ljluestc.github.io/2020/04/04/XSS_XHR_LFI/
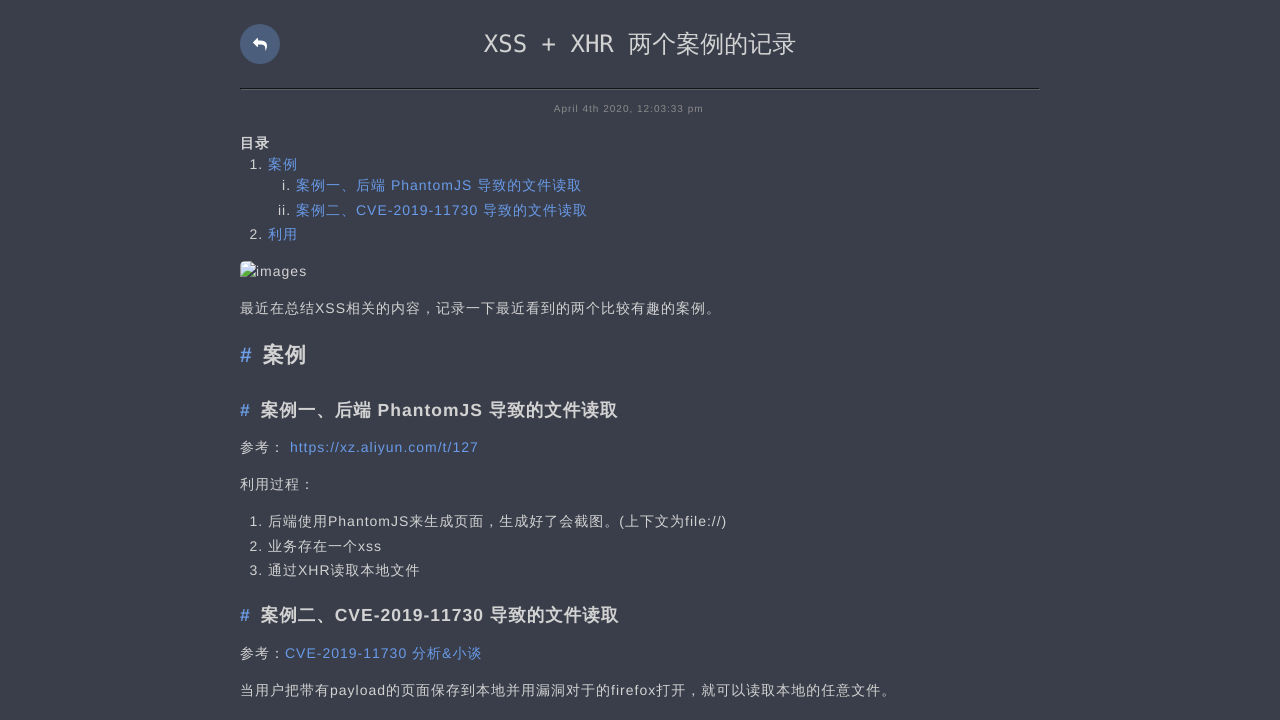

Extracted 15 links from https://ljluestc.github.io/2020/04/04/XSS_XHR_LFI/
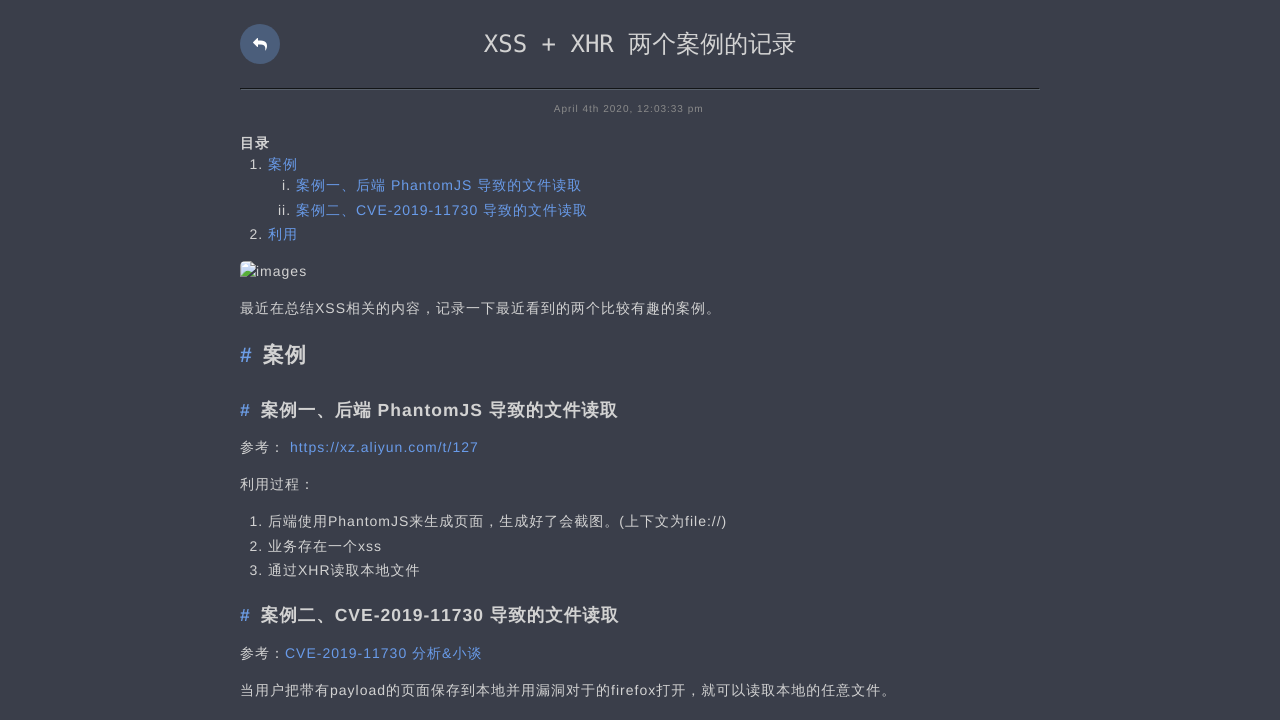

Processed links from https://ljluestc.github.io/2020/04/04/XSS_XHR_LFI/; queue now has 43 unvisited pages; total visited: 29
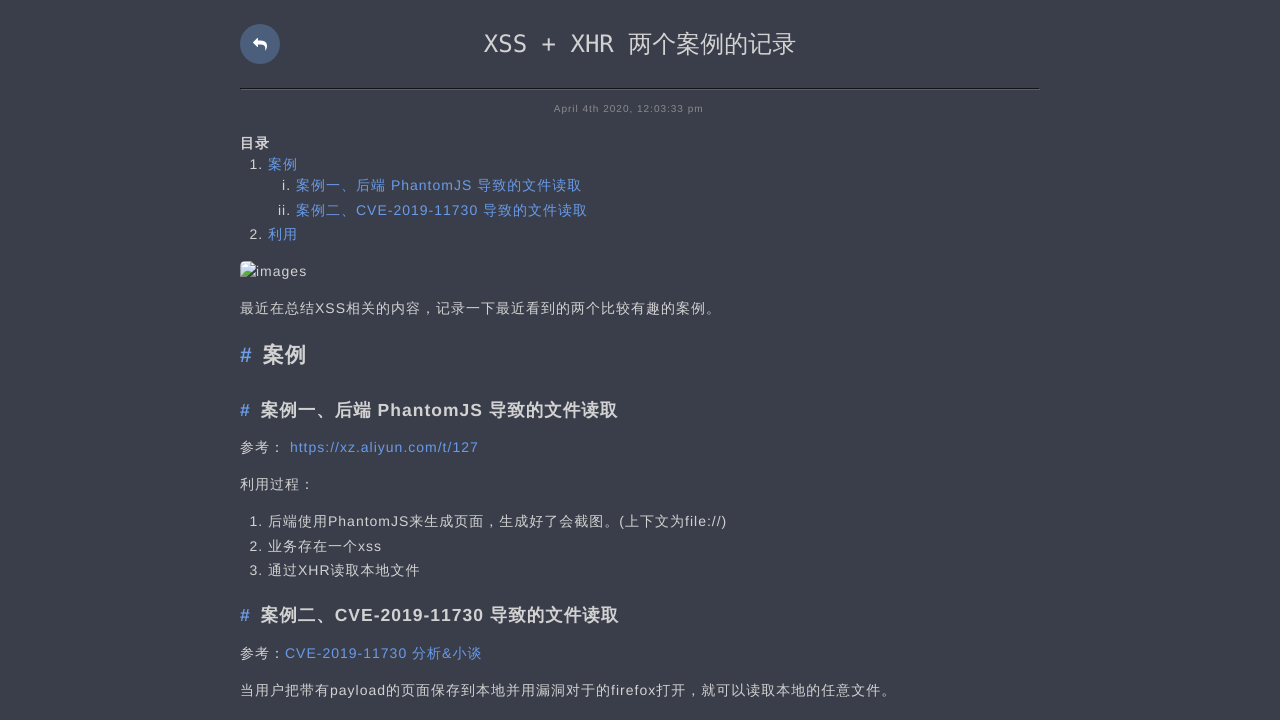

Navigated to https://ljluestc.github.io/2020/02/25/XSS_postMessage_localstorage_xss/
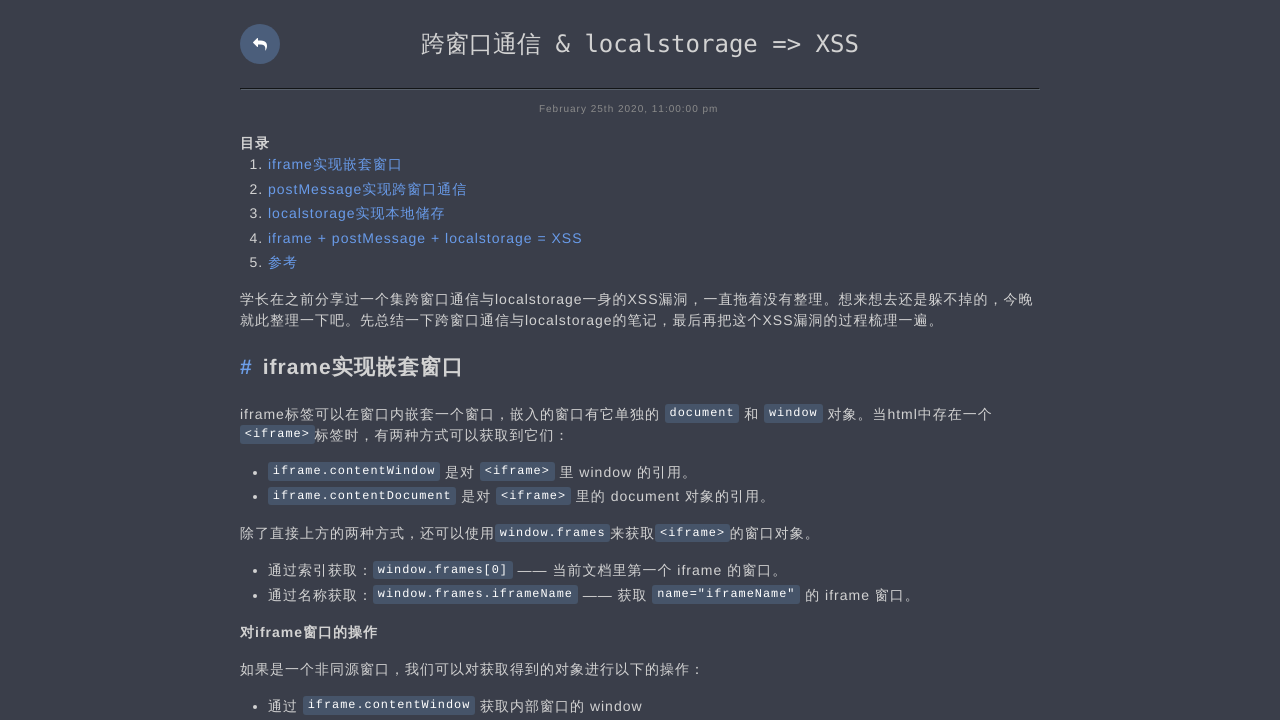

Verified response exists for https://ljluestc.github.io/2020/02/25/XSS_postMessage_localstorage_xss/
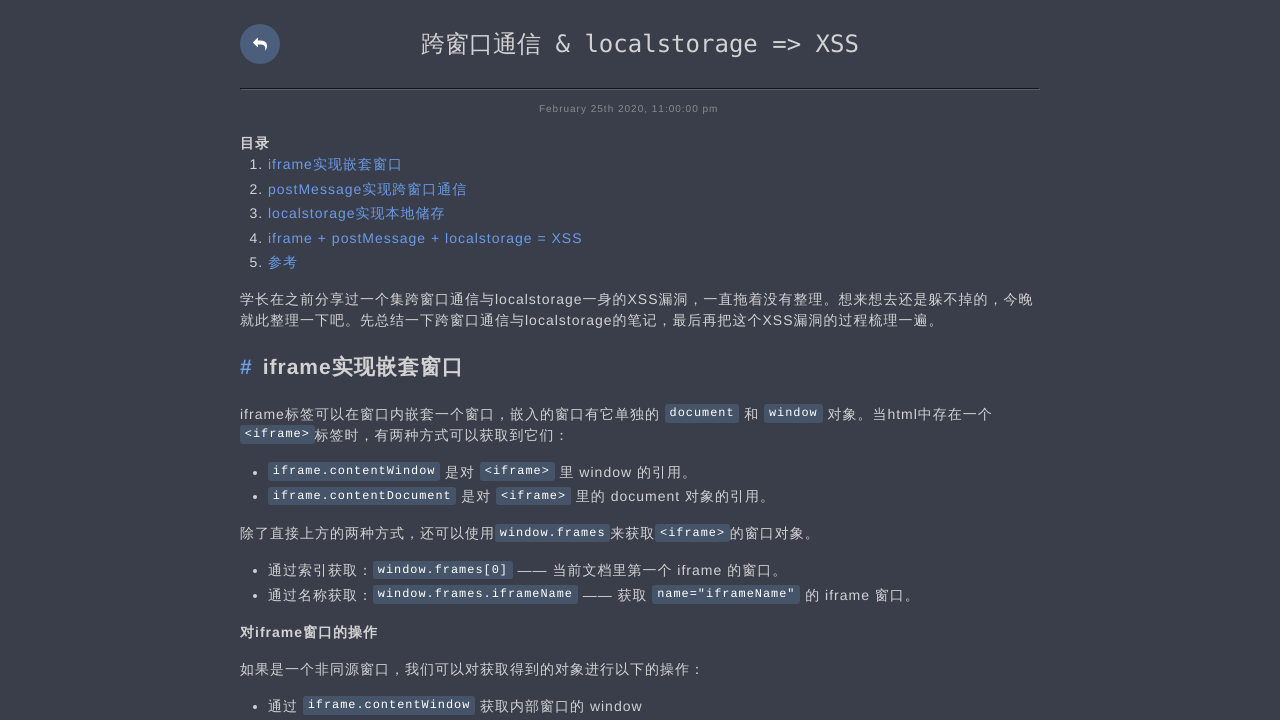

Verified HTTP status 200 is valid (< 400) for https://ljluestc.github.io/2020/02/25/XSS_postMessage_localstorage_xss/
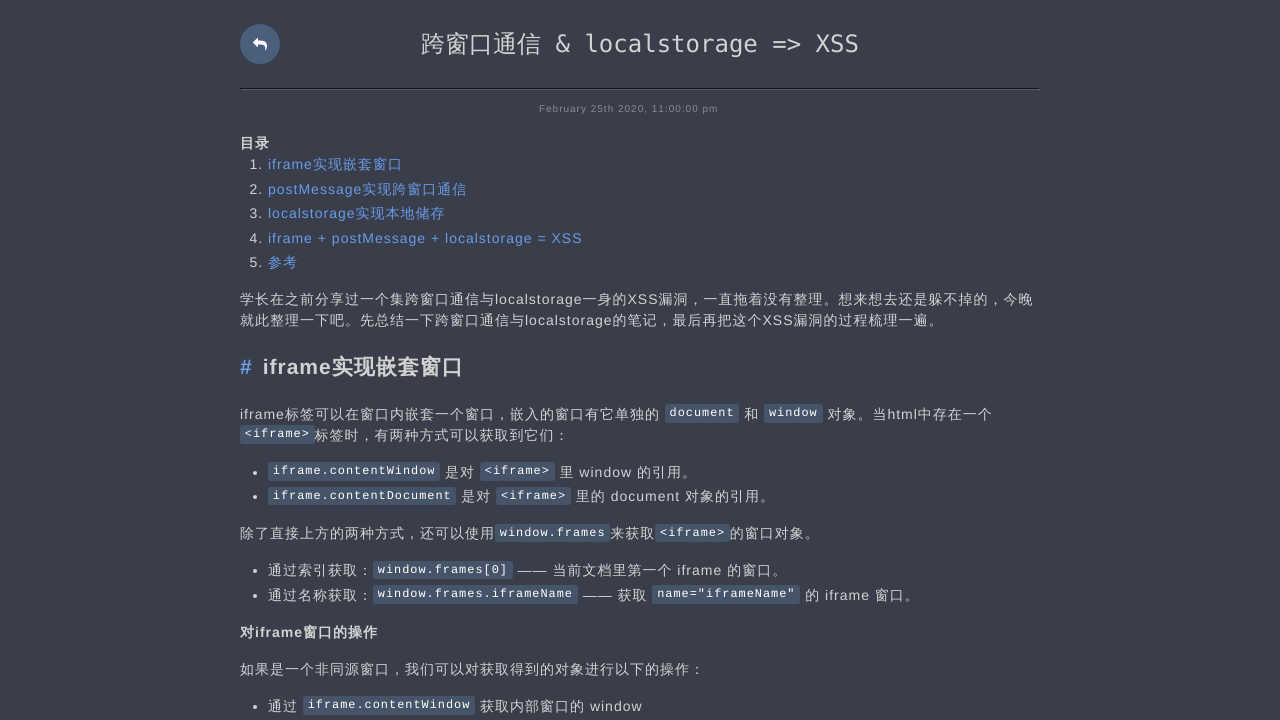

Retrieved page content from https://ljluestc.github.io/2020/02/25/XSS_postMessage_localstorage_xss/
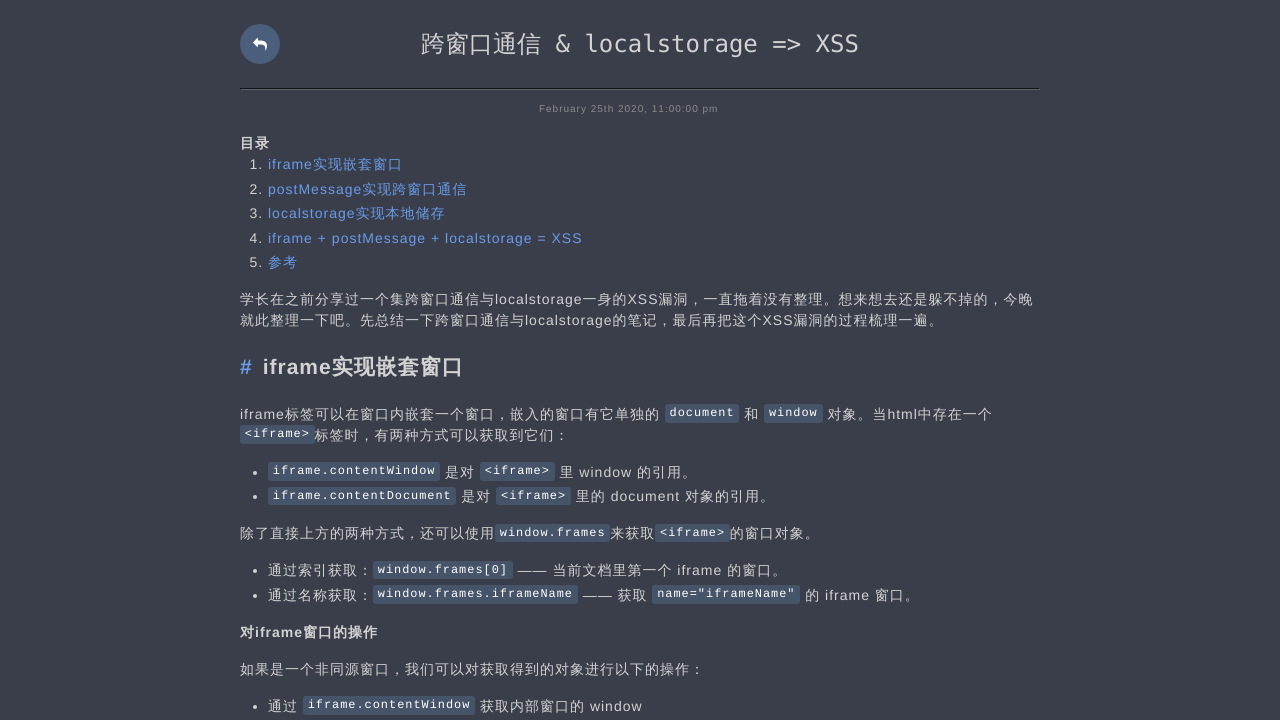

Verified page does not contain 'Page Not Found' text at https://ljluestc.github.io/2020/02/25/XSS_postMessage_localstorage_xss/
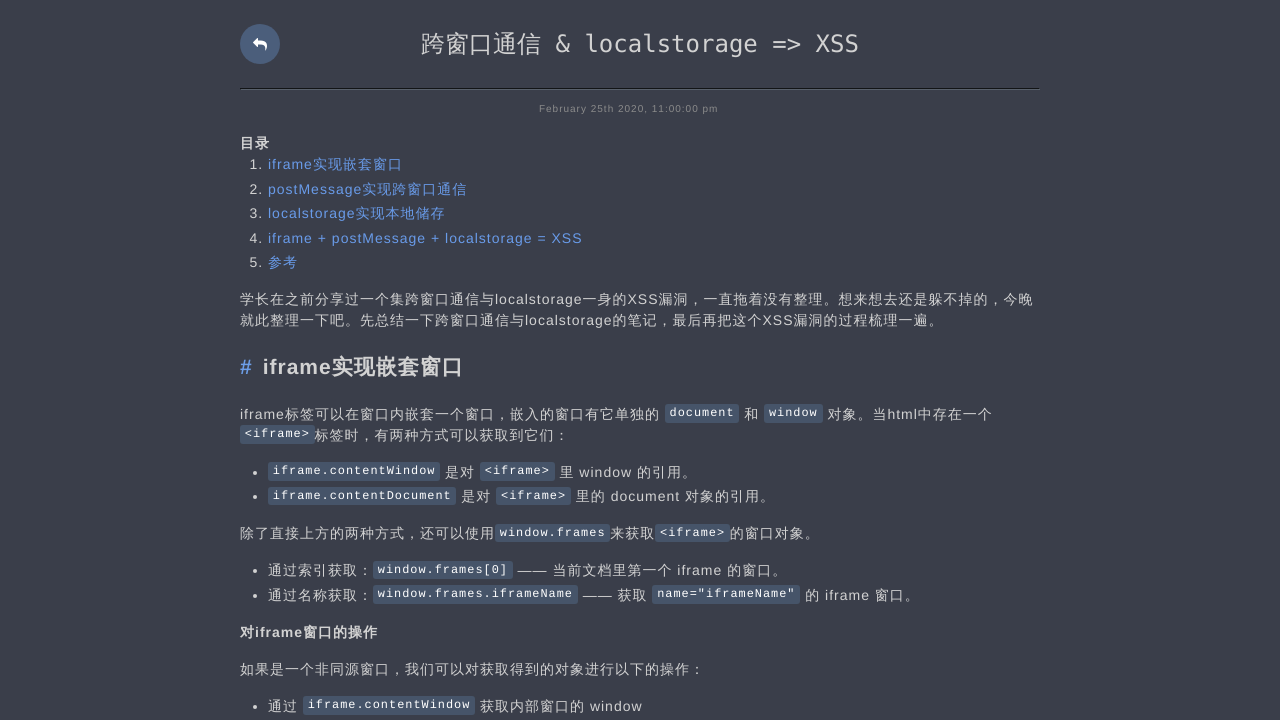

Extracted 17 links from https://ljluestc.github.io/2020/02/25/XSS_postMessage_localstorage_xss/
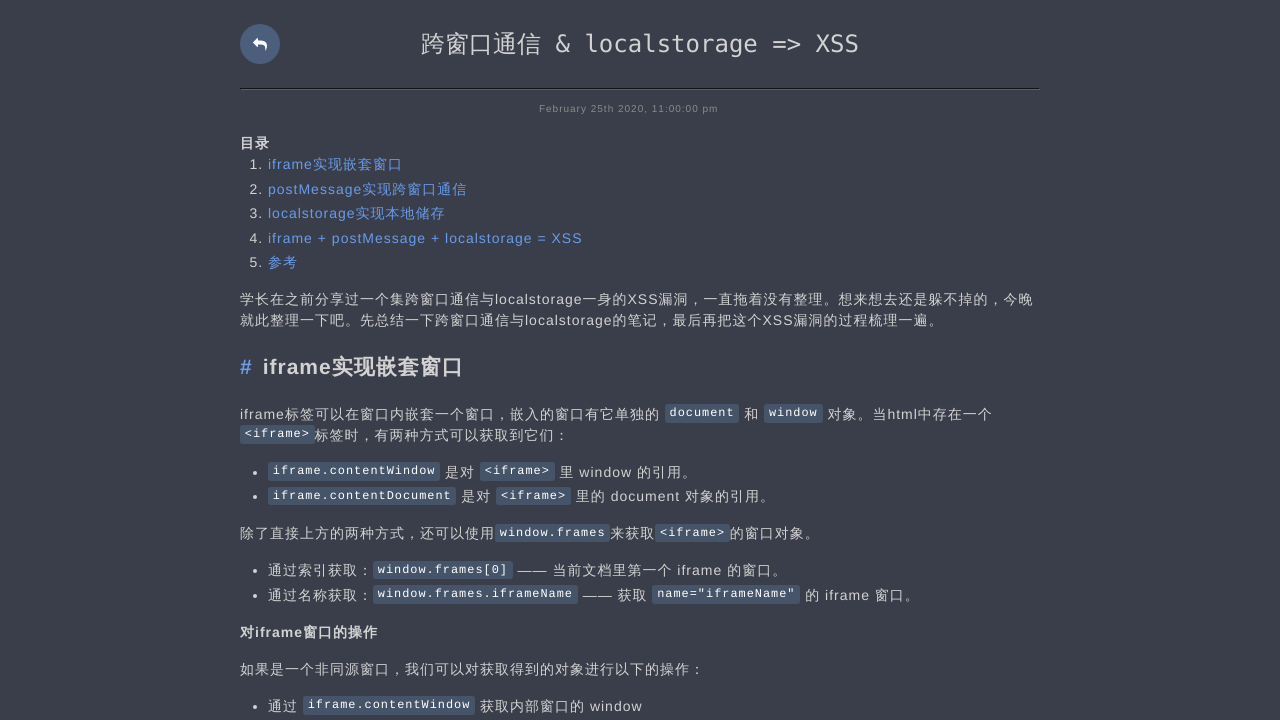

Processed links from https://ljluestc.github.io/2020/02/25/XSS_postMessage_localstorage_xss/; queue now has 42 unvisited pages; total visited: 30
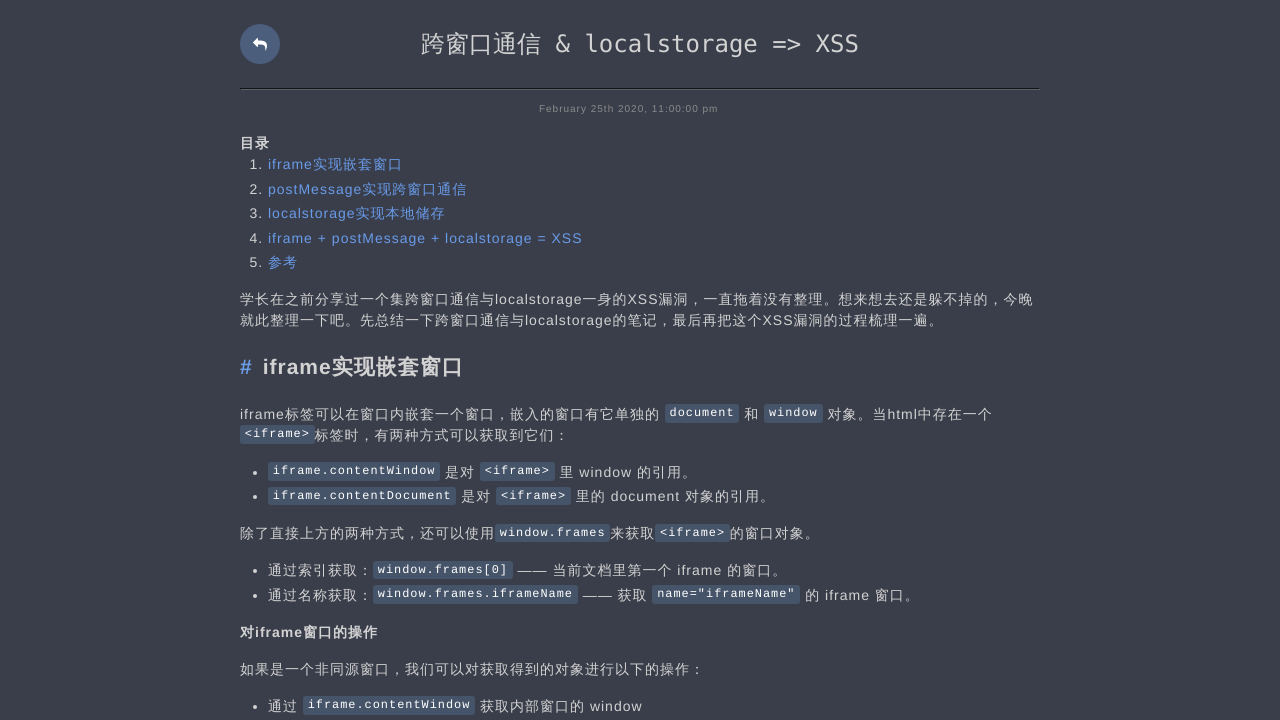

Navigated to https://ljluestc.github.io/2020/02/25/CSRF%E7%BB%95%E8%BF%87%E6%95%B4%E7%90%86/
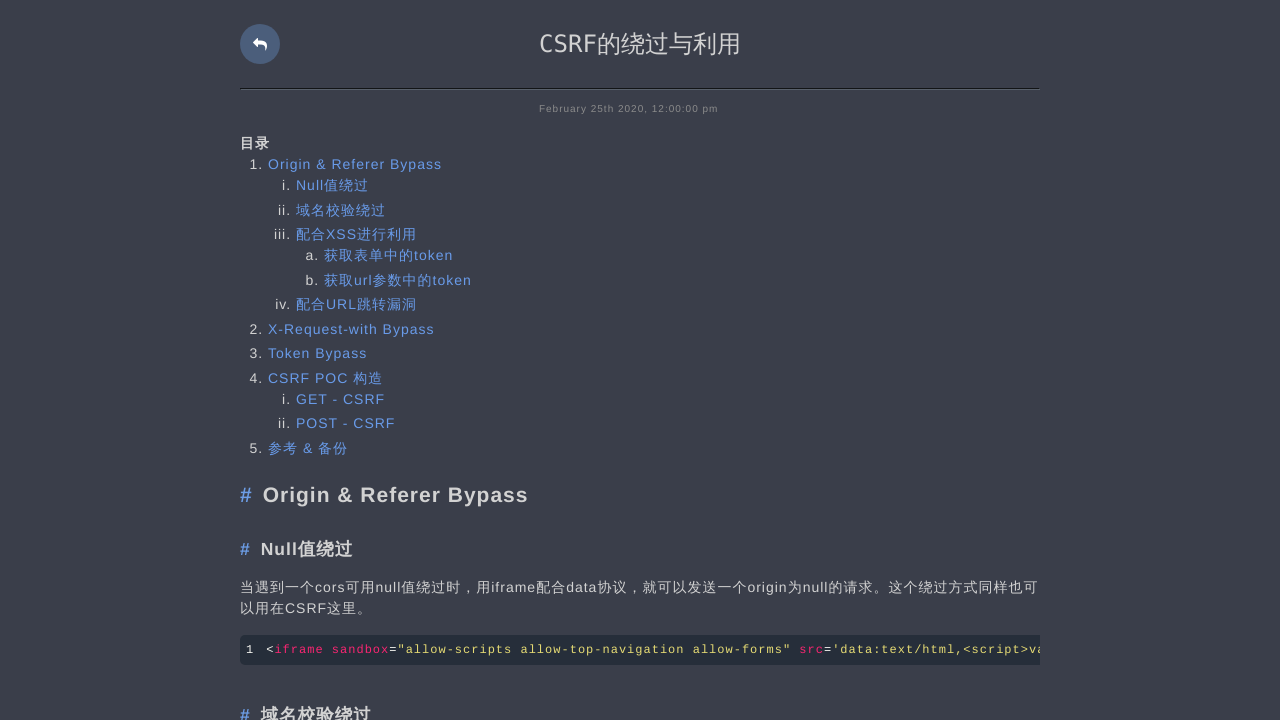

Verified response exists for https://ljluestc.github.io/2020/02/25/CSRF%E7%BB%95%E8%BF%87%E6%95%B4%E7%90%86/
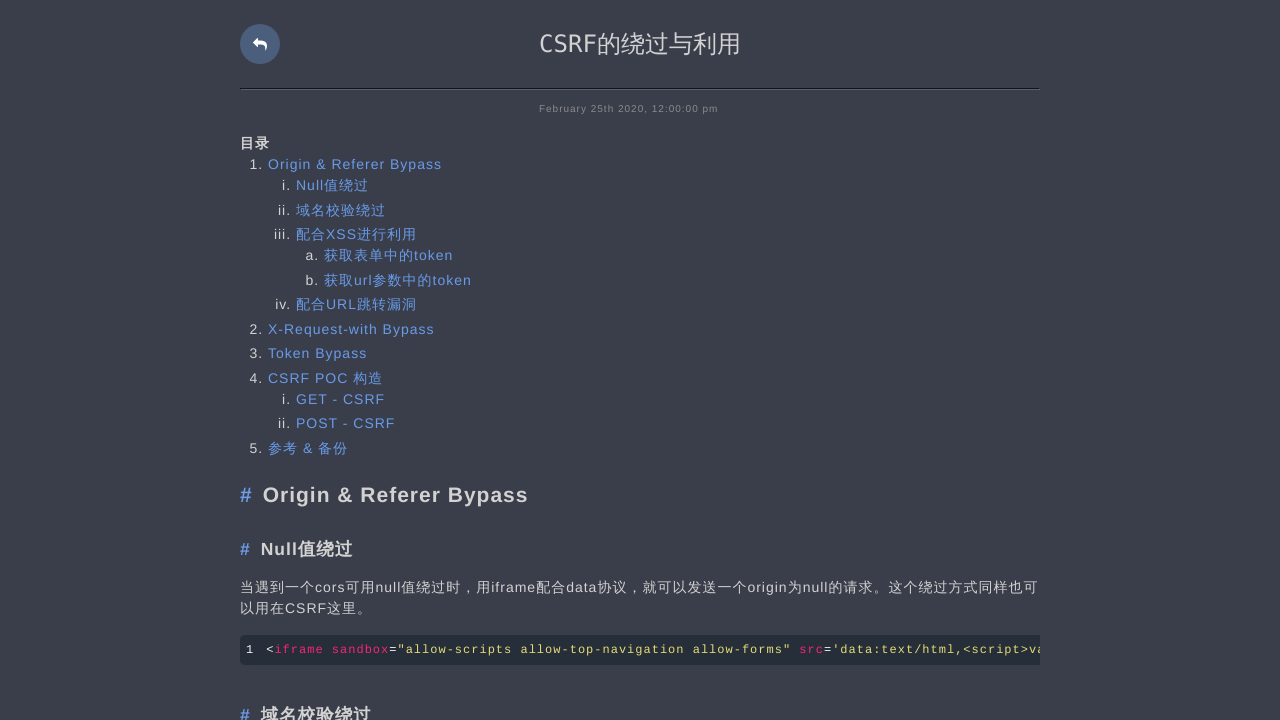

Verified HTTP status 200 is valid (< 400) for https://ljluestc.github.io/2020/02/25/CSRF%E7%BB%95%E8%BF%87%E6%95%B4%E7%90%86/
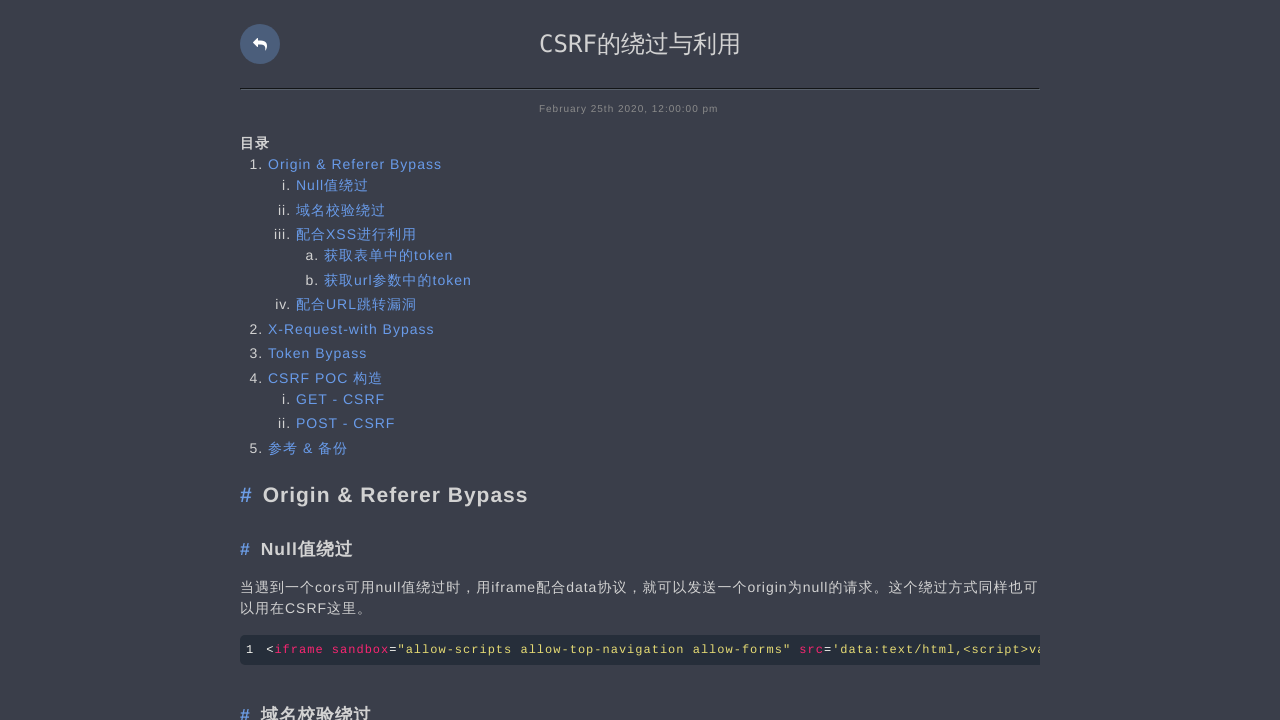

Retrieved page content from https://ljluestc.github.io/2020/02/25/CSRF%E7%BB%95%E8%BF%87%E6%95%B4%E7%90%86/
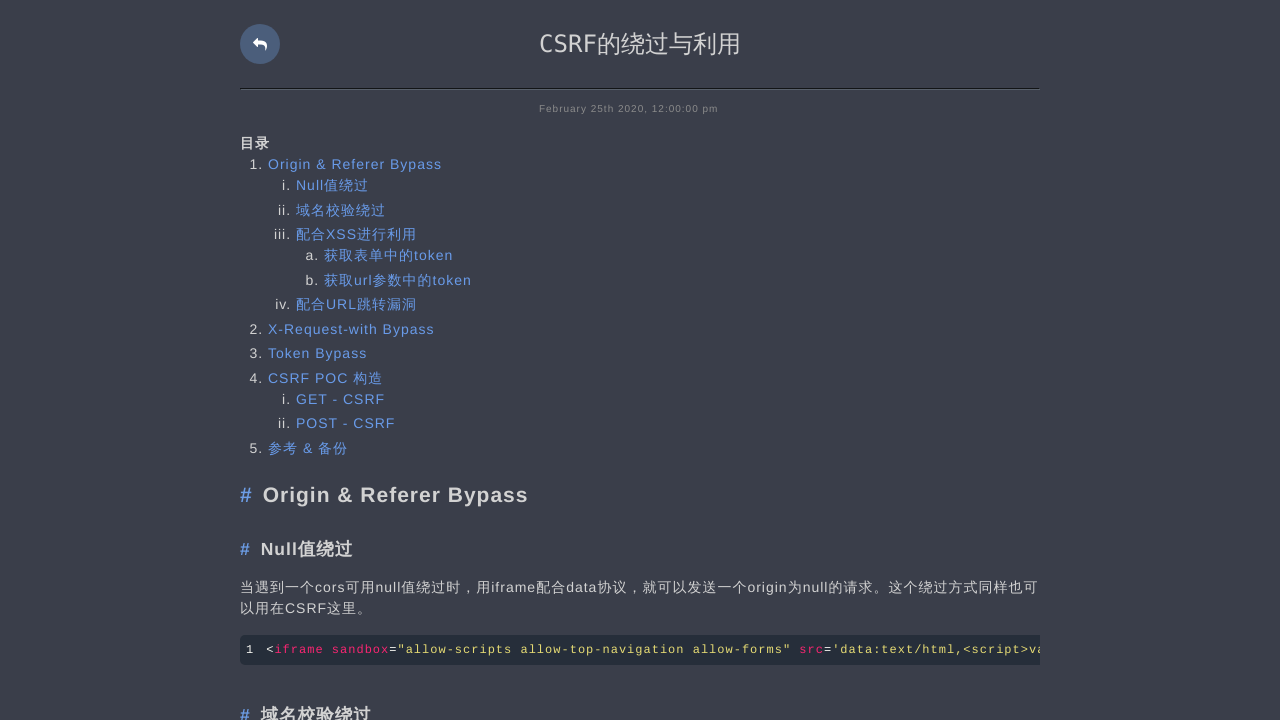

Verified page does not contain 'Page Not Found' text at https://ljluestc.github.io/2020/02/25/CSRF%E7%BB%95%E8%BF%87%E6%95%B4%E7%90%86/
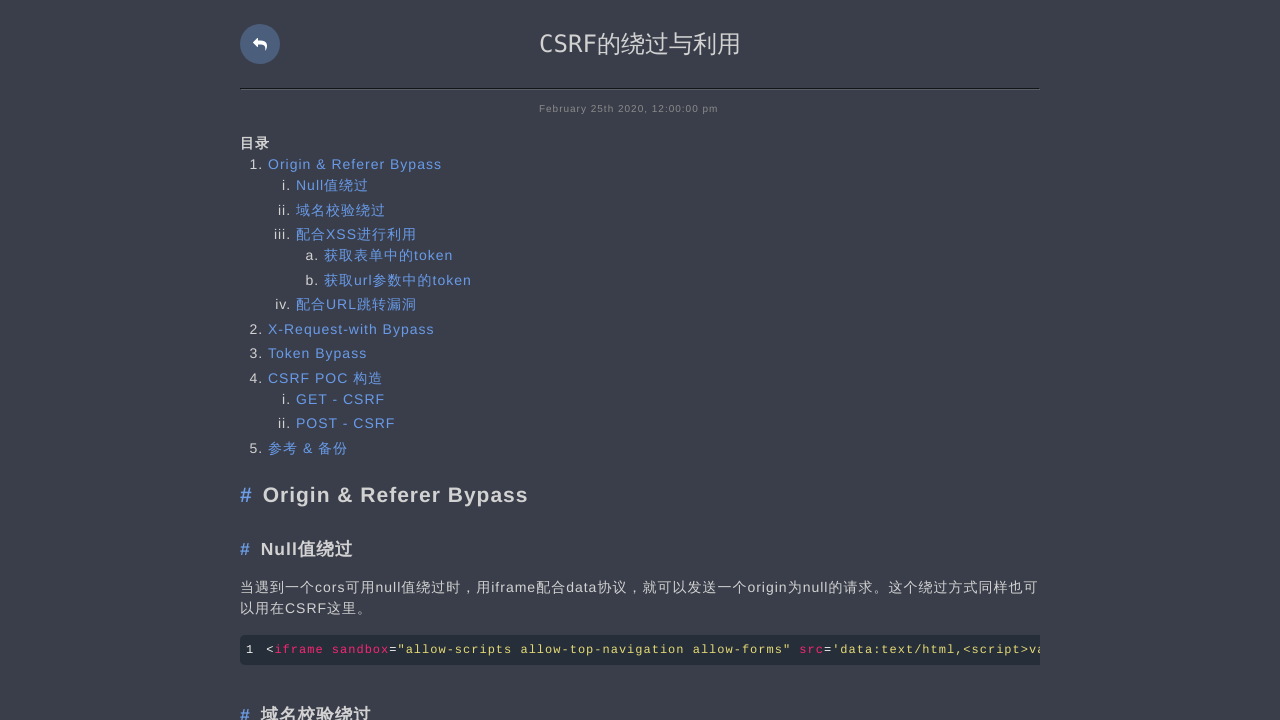

Extracted 33 links from https://ljluestc.github.io/2020/02/25/CSRF%E7%BB%95%E8%BF%87%E6%95%B4%E7%90%86/
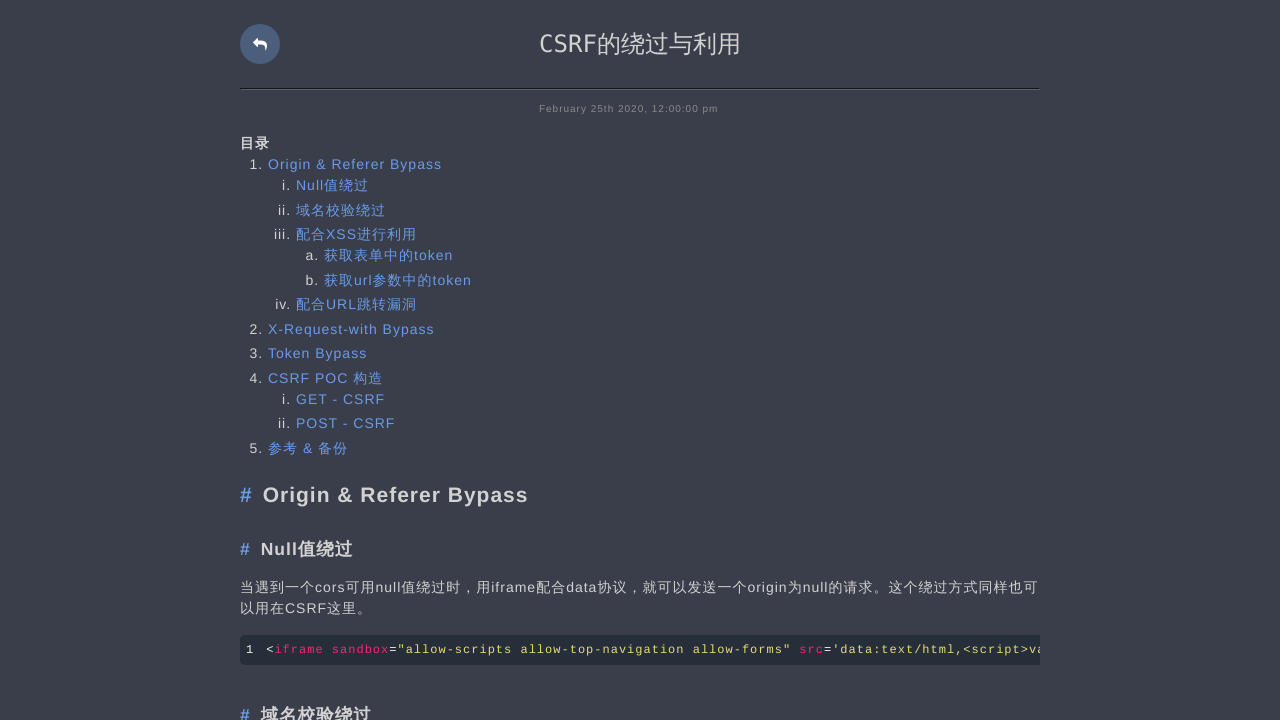

Processed links from https://ljluestc.github.io/2020/02/25/CSRF%E7%BB%95%E8%BF%87%E6%95%B4%E7%90%86/; queue now has 41 unvisited pages; total visited: 31
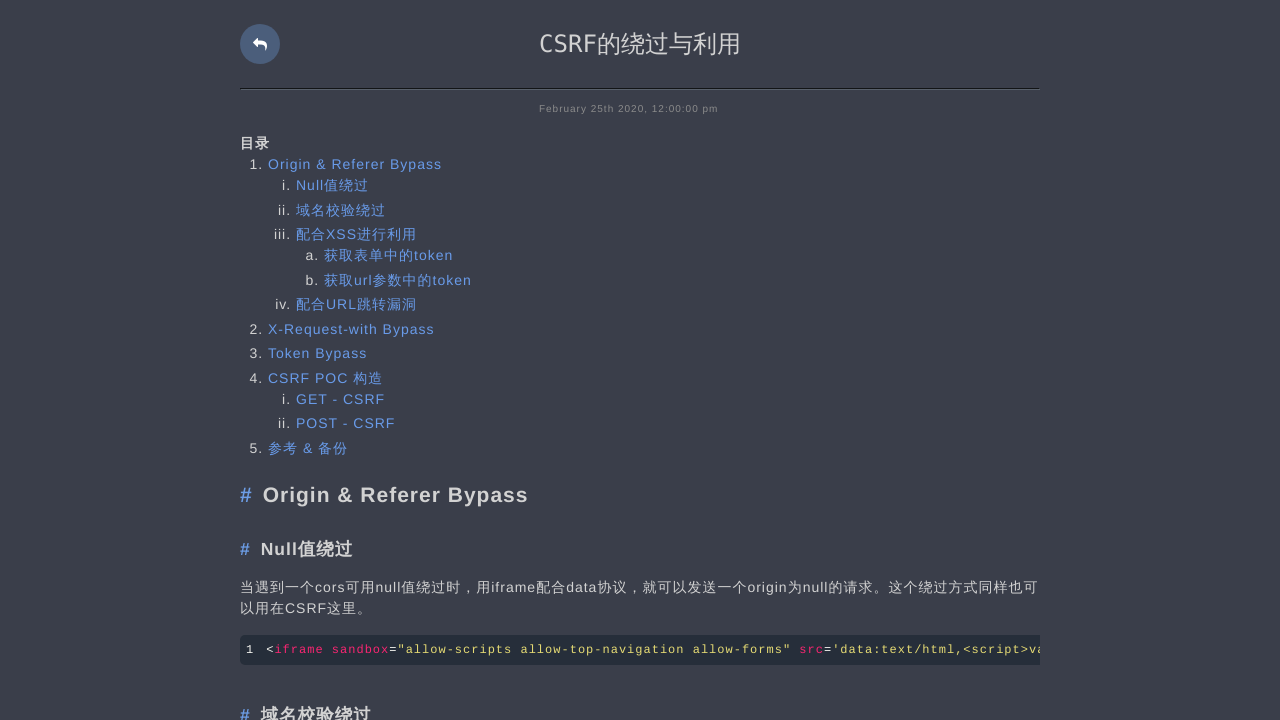

Navigated to https://ljluestc.github.io/2020/02/19/CORS%E5%8E%9F%E7%90%86%E5%8F%8A%E5%88%A9%E7%94%A8%E6%95%B4%E7%90%86/
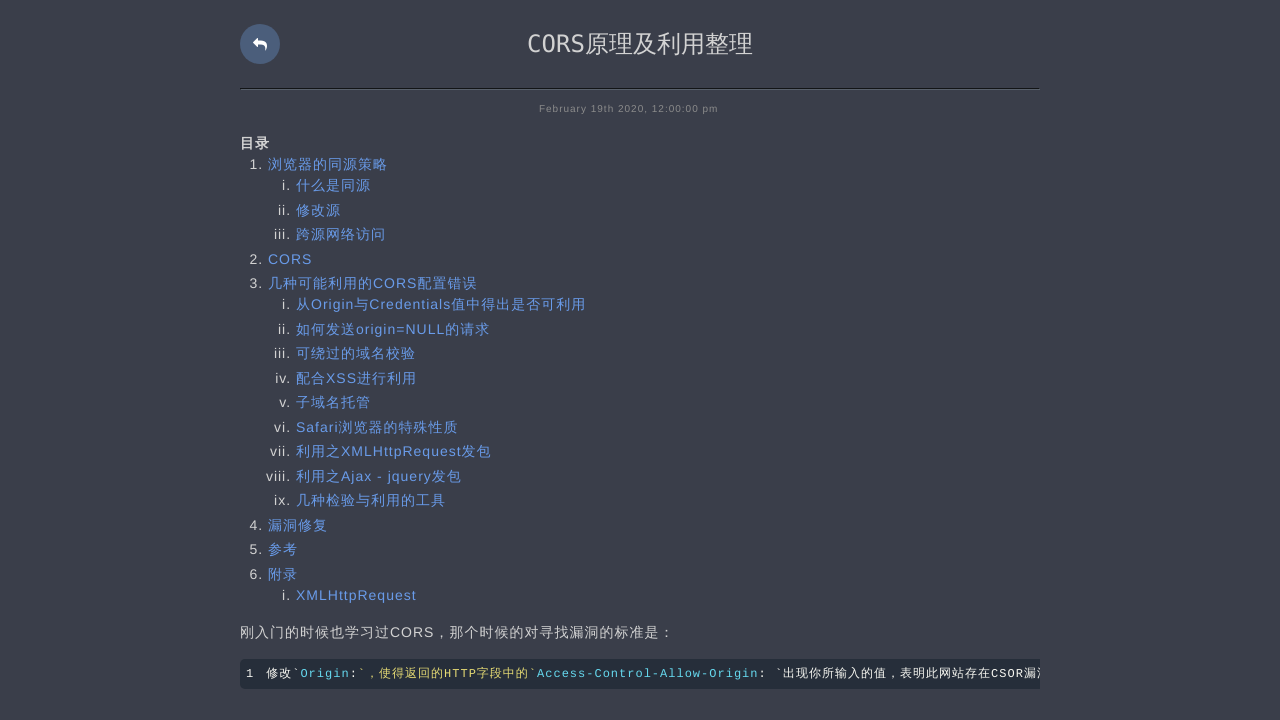

Verified response exists for https://ljluestc.github.io/2020/02/19/CORS%E5%8E%9F%E7%90%86%E5%8F%8A%E5%88%A9%E7%94%A8%E6%95%B4%E7%90%86/
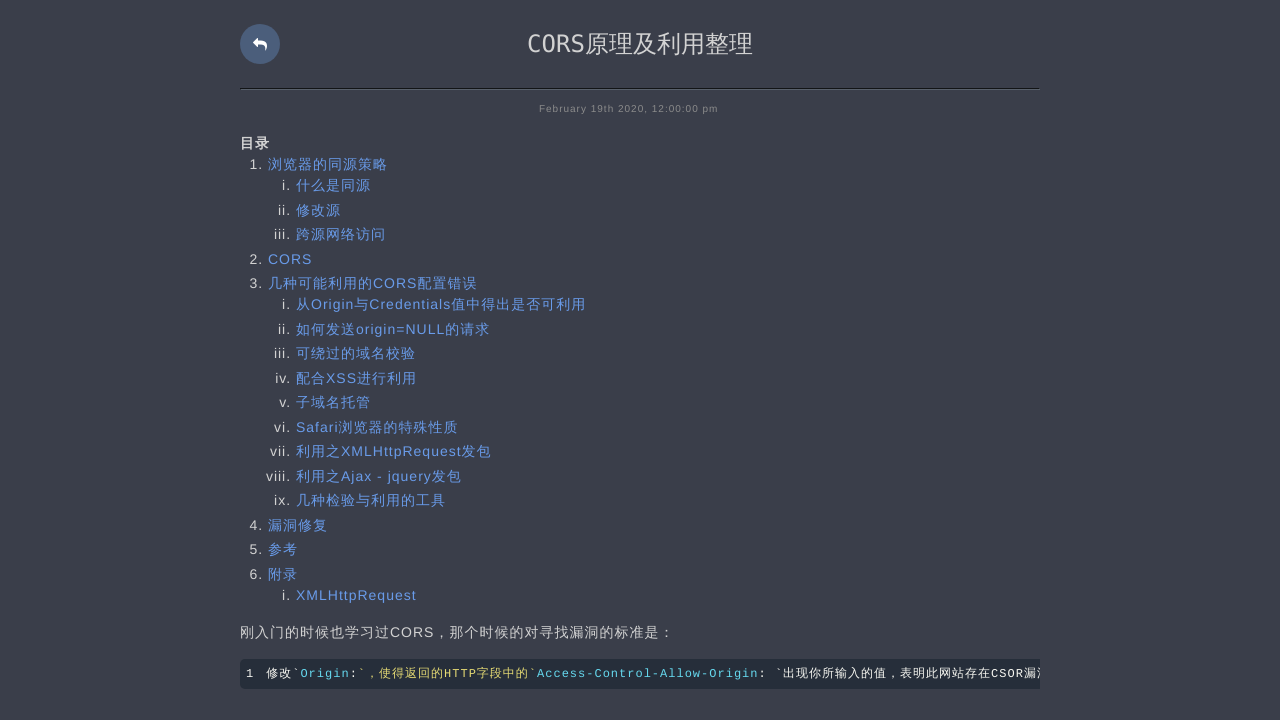

Verified HTTP status 200 is valid (< 400) for https://ljluestc.github.io/2020/02/19/CORS%E5%8E%9F%E7%90%86%E5%8F%8A%E5%88%A9%E7%94%A8%E6%95%B4%E7%90%86/
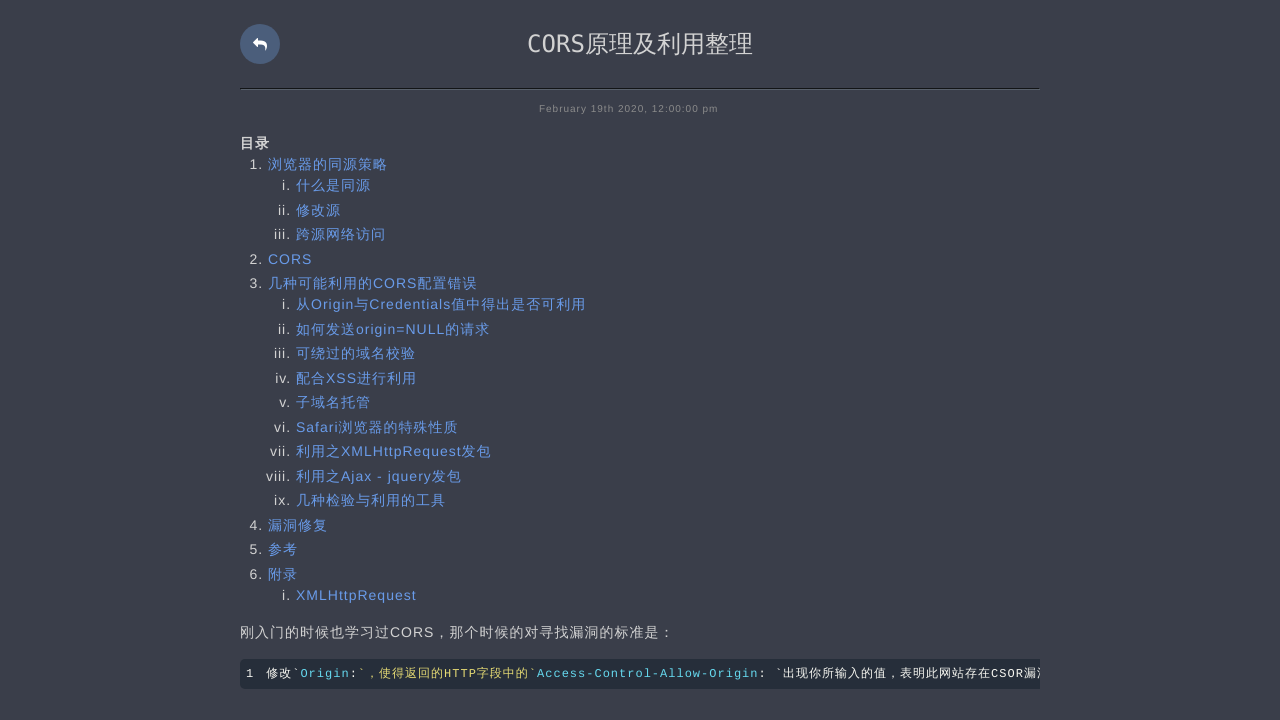

Retrieved page content from https://ljluestc.github.io/2020/02/19/CORS%E5%8E%9F%E7%90%86%E5%8F%8A%E5%88%A9%E7%94%A8%E6%95%B4%E7%90%86/
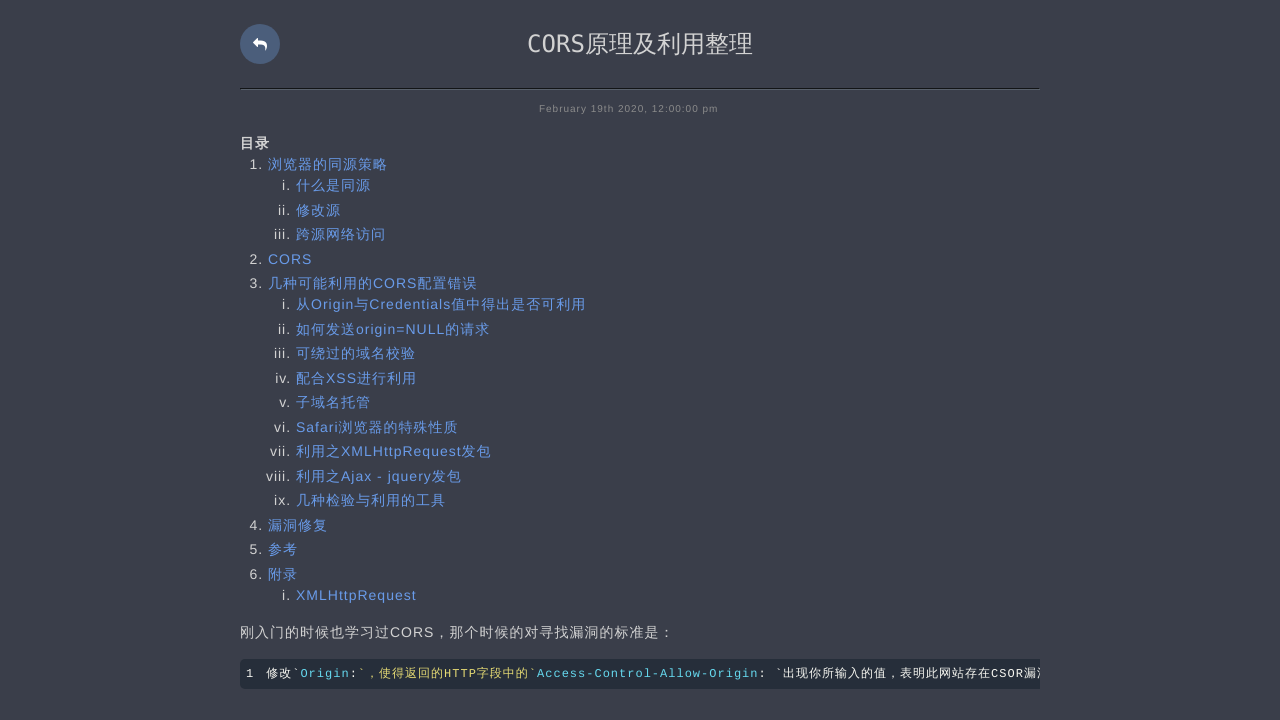

Verified page does not contain 'Page Not Found' text at https://ljluestc.github.io/2020/02/19/CORS%E5%8E%9F%E7%90%86%E5%8F%8A%E5%88%A9%E7%94%A8%E6%95%B4%E7%90%86/
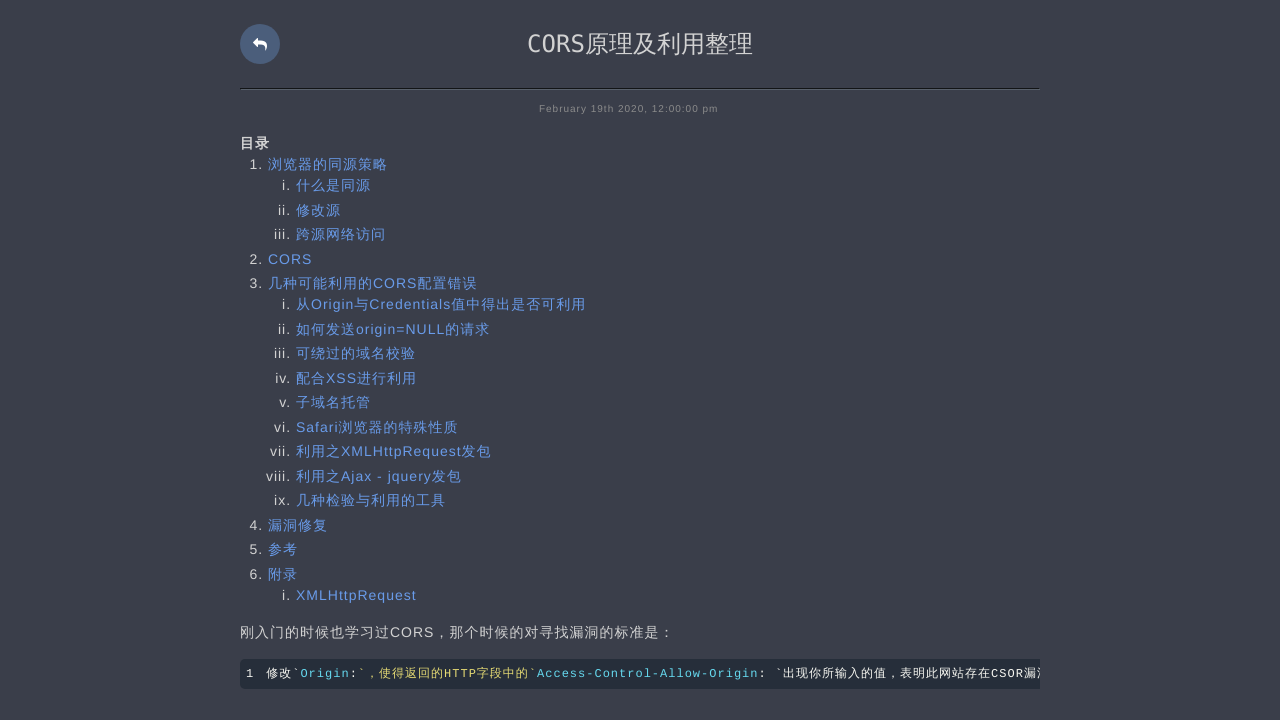

Extracted 56 links from https://ljluestc.github.io/2020/02/19/CORS%E5%8E%9F%E7%90%86%E5%8F%8A%E5%88%A9%E7%94%A8%E6%95%B4%E7%90%86/
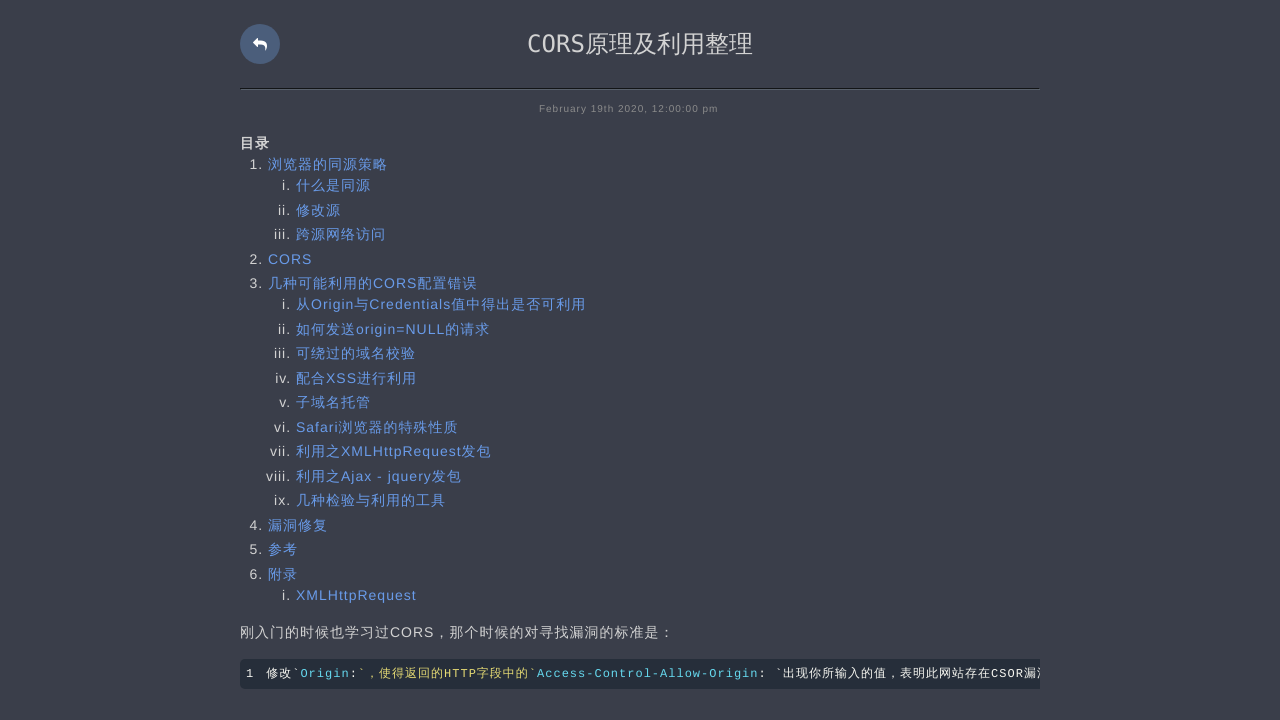

Processed links from https://ljluestc.github.io/2020/02/19/CORS%E5%8E%9F%E7%90%86%E5%8F%8A%E5%88%A9%E7%94%A8%E6%95%B4%E7%90%86/; queue now has 40 unvisited pages; total visited: 32
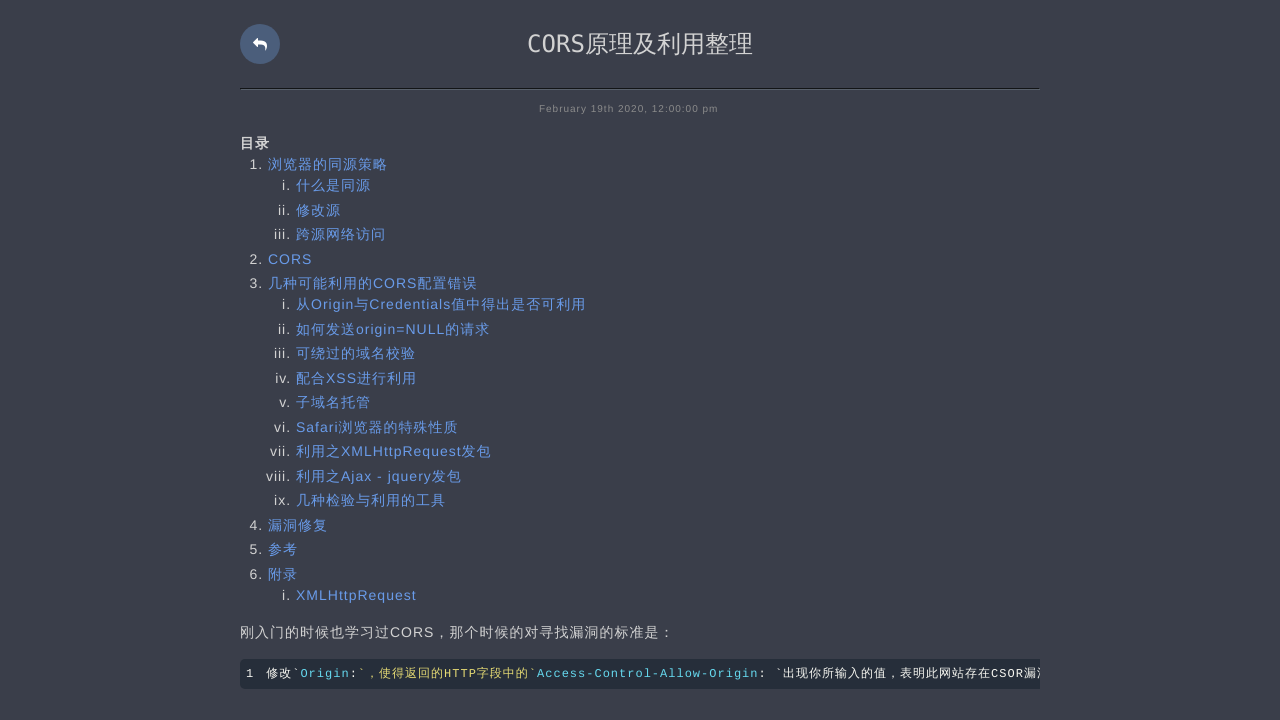

Navigated to https://ljluestc.github.io/2020/02/16/Vulnerability-goapp-Writeup/
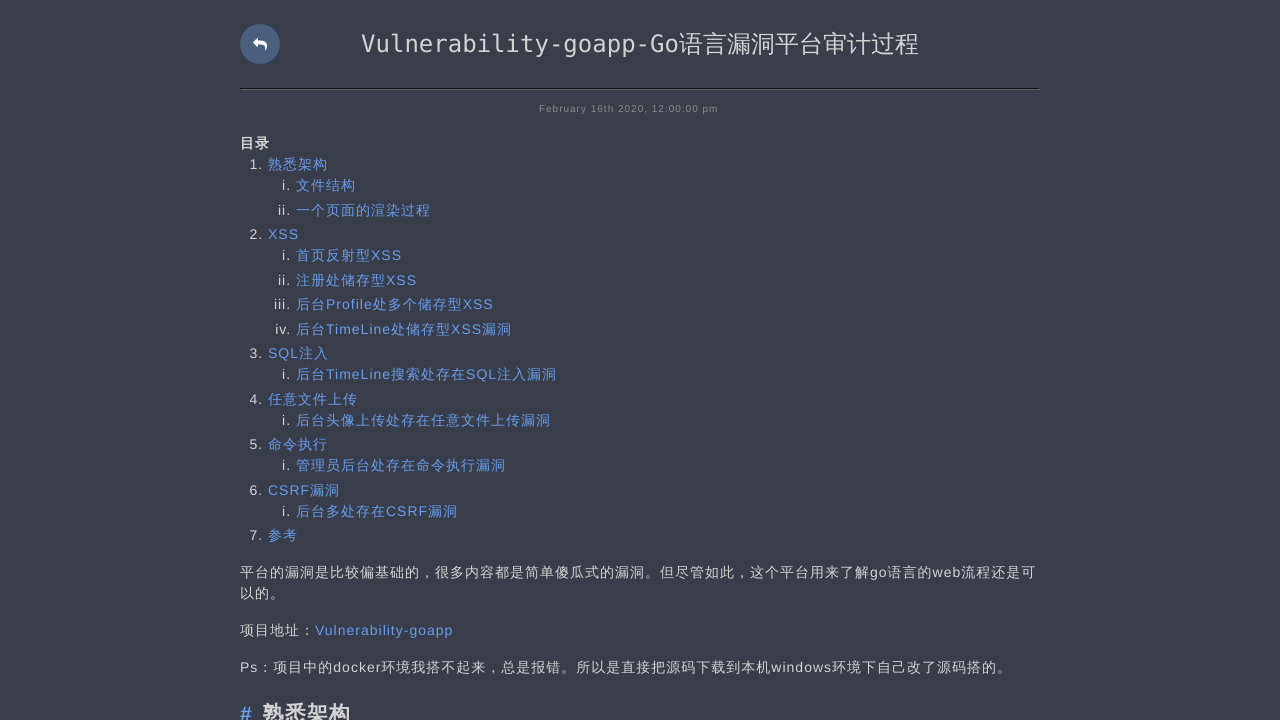

Verified response exists for https://ljluestc.github.io/2020/02/16/Vulnerability-goapp-Writeup/
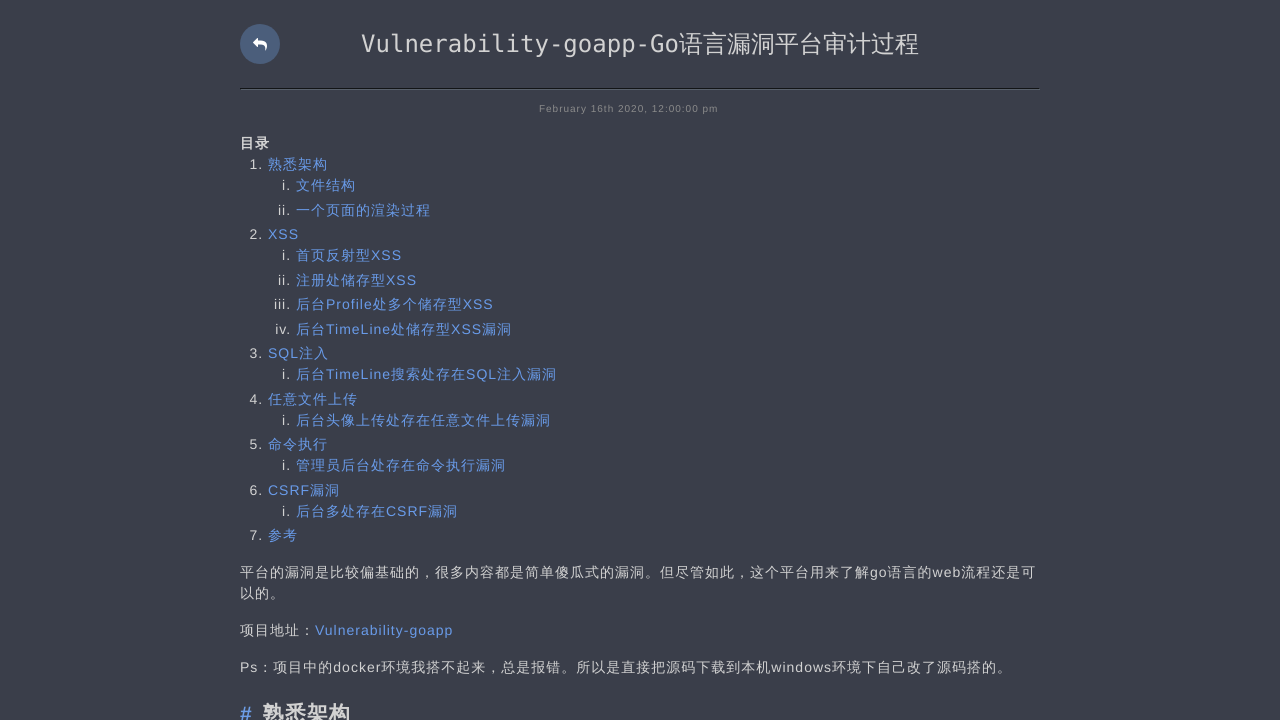

Verified HTTP status 200 is valid (< 400) for https://ljluestc.github.io/2020/02/16/Vulnerability-goapp-Writeup/
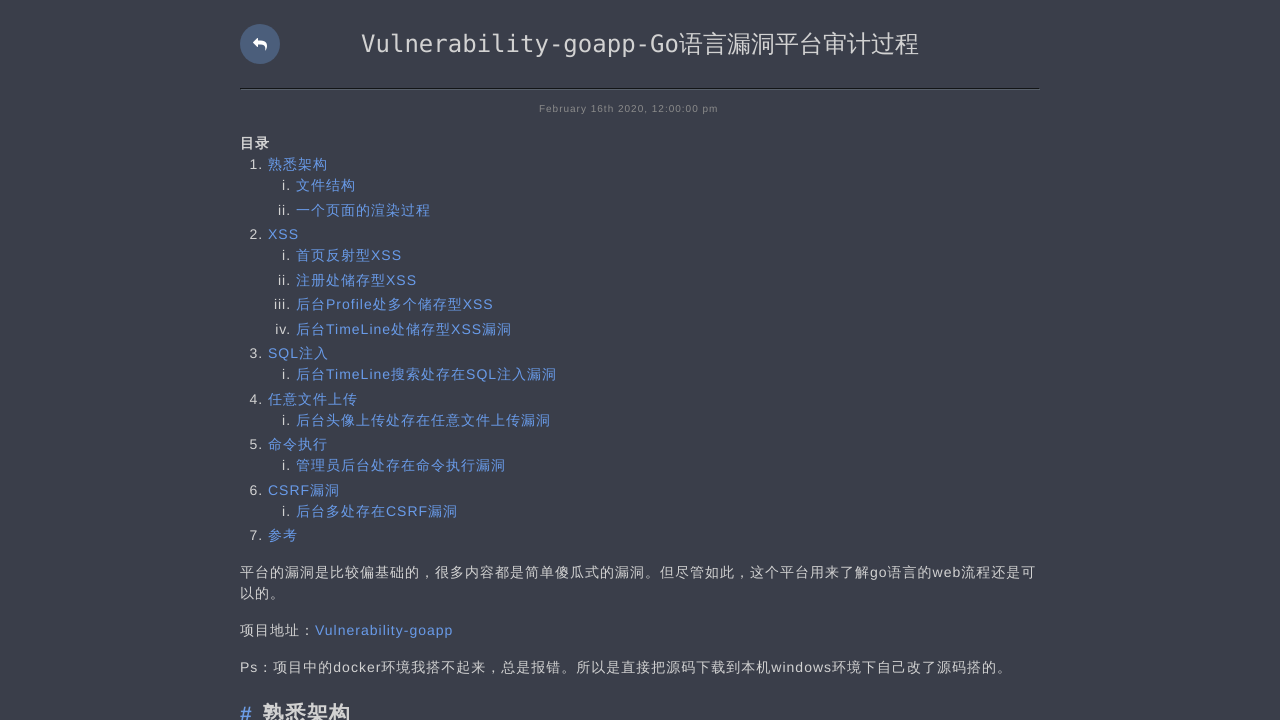

Retrieved page content from https://ljluestc.github.io/2020/02/16/Vulnerability-goapp-Writeup/
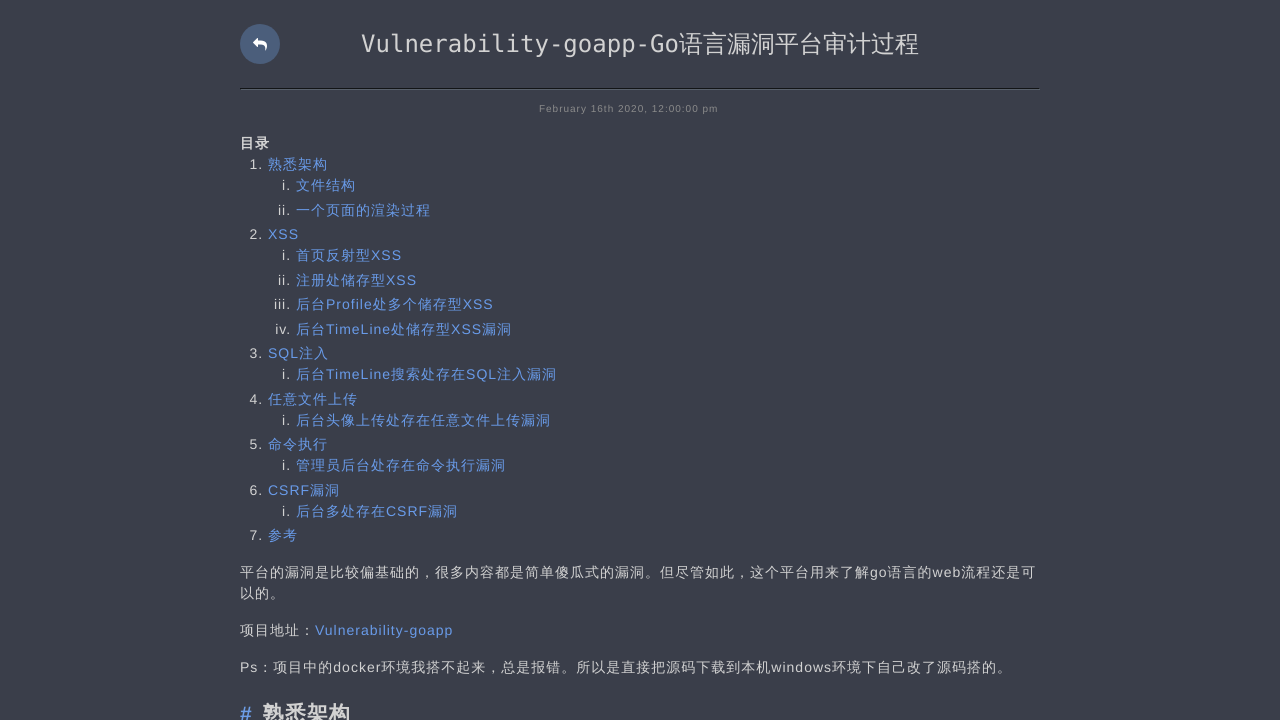

Verified page does not contain 'Page Not Found' text at https://ljluestc.github.io/2020/02/16/Vulnerability-goapp-Writeup/
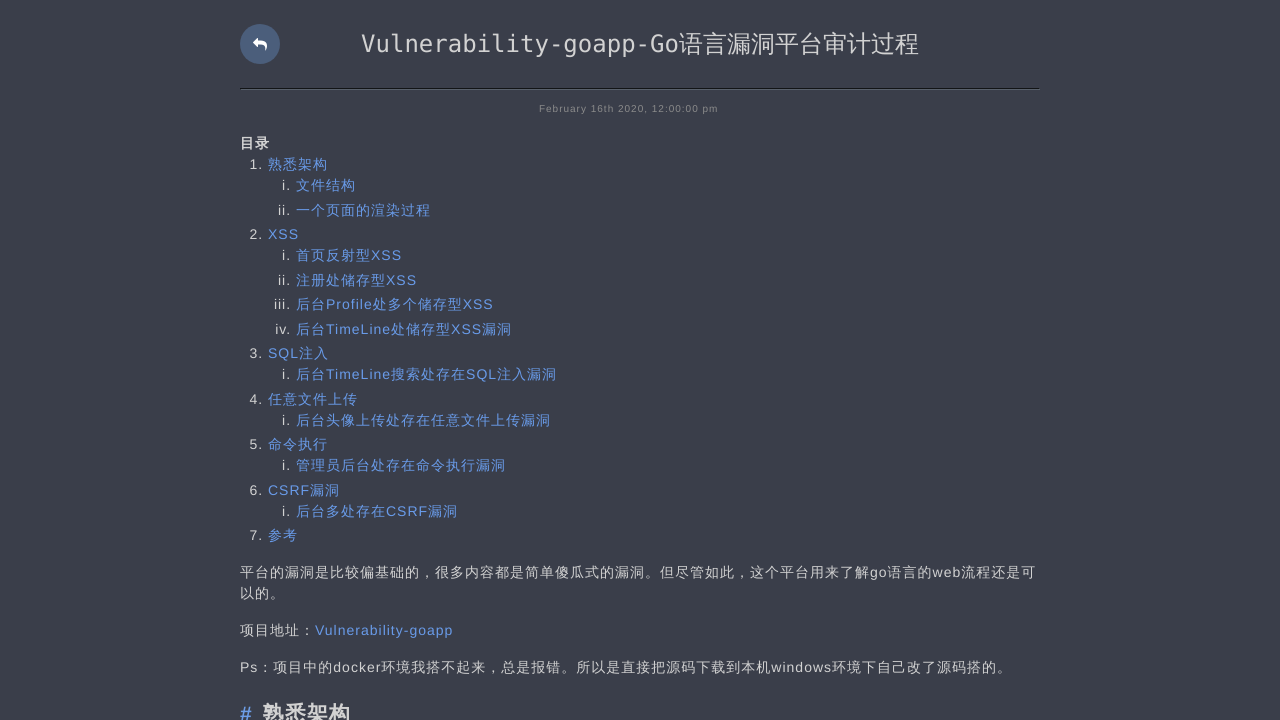

Extracted 40 links from https://ljluestc.github.io/2020/02/16/Vulnerability-goapp-Writeup/
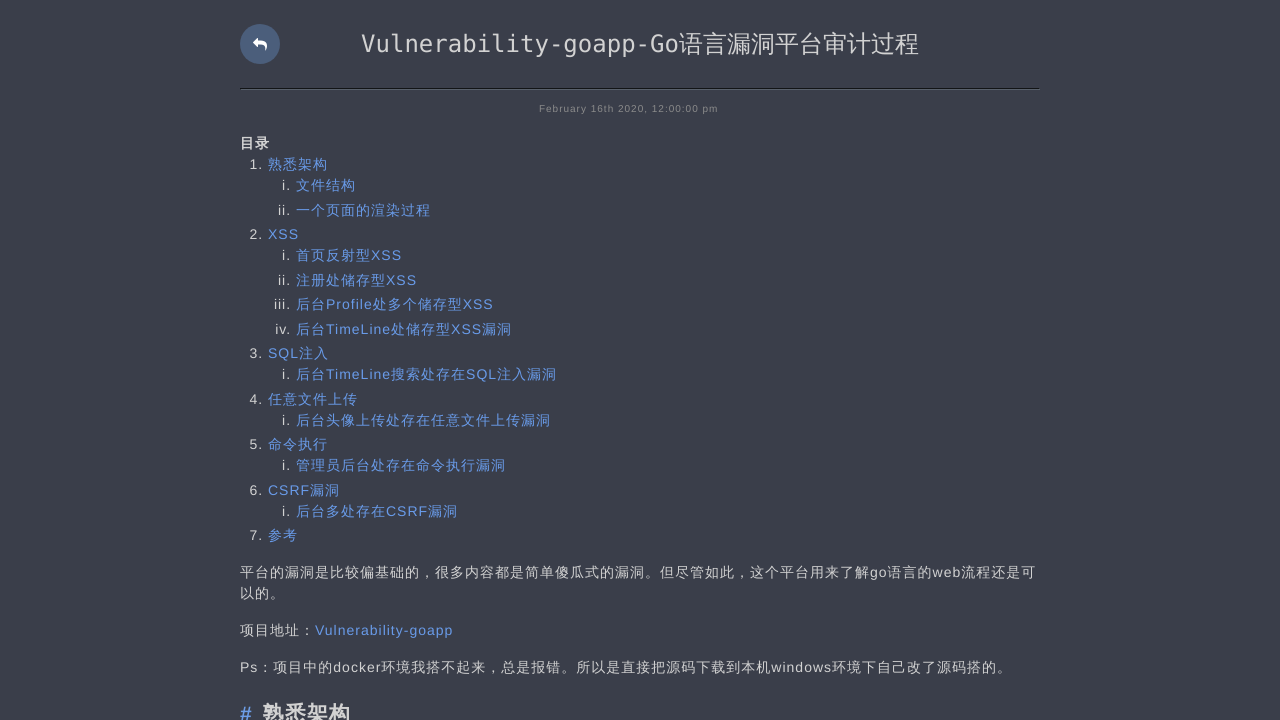

Processed links from https://ljluestc.github.io/2020/02/16/Vulnerability-goapp-Writeup/; queue now has 39 unvisited pages; total visited: 33
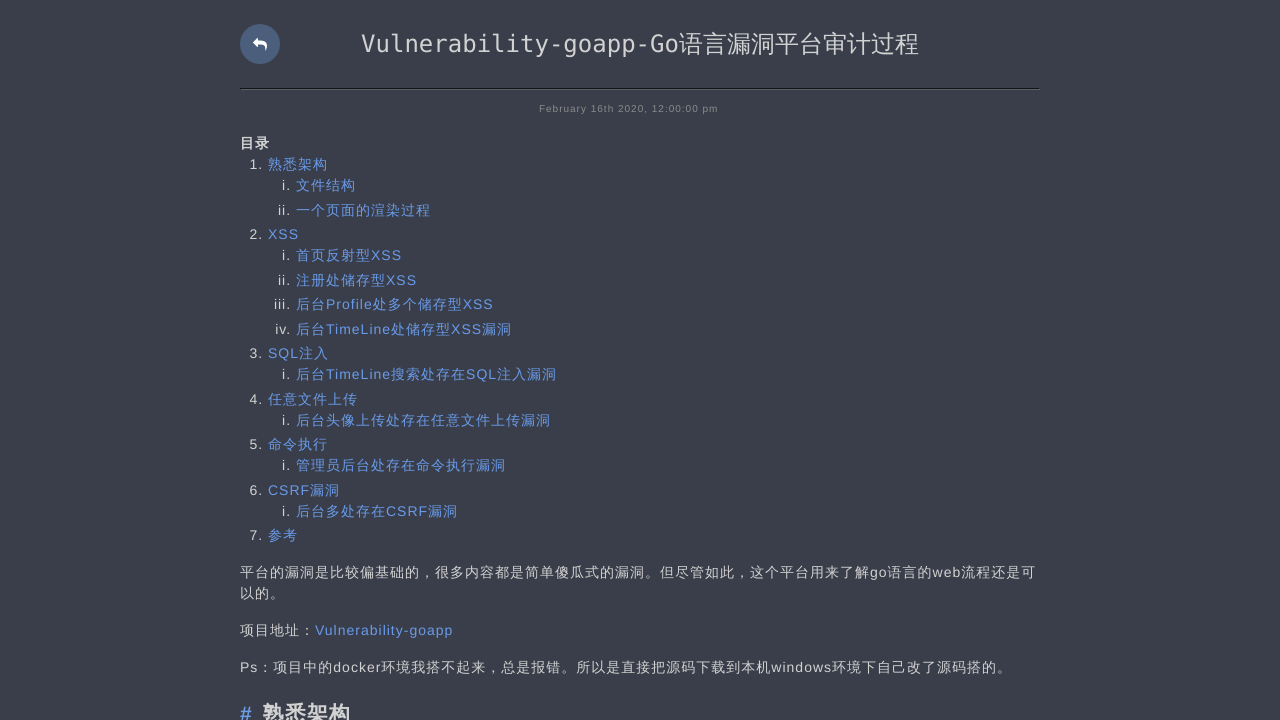

Navigated to https://ljluestc.github.io/2020/02/02/Hacktm-Nodejs/
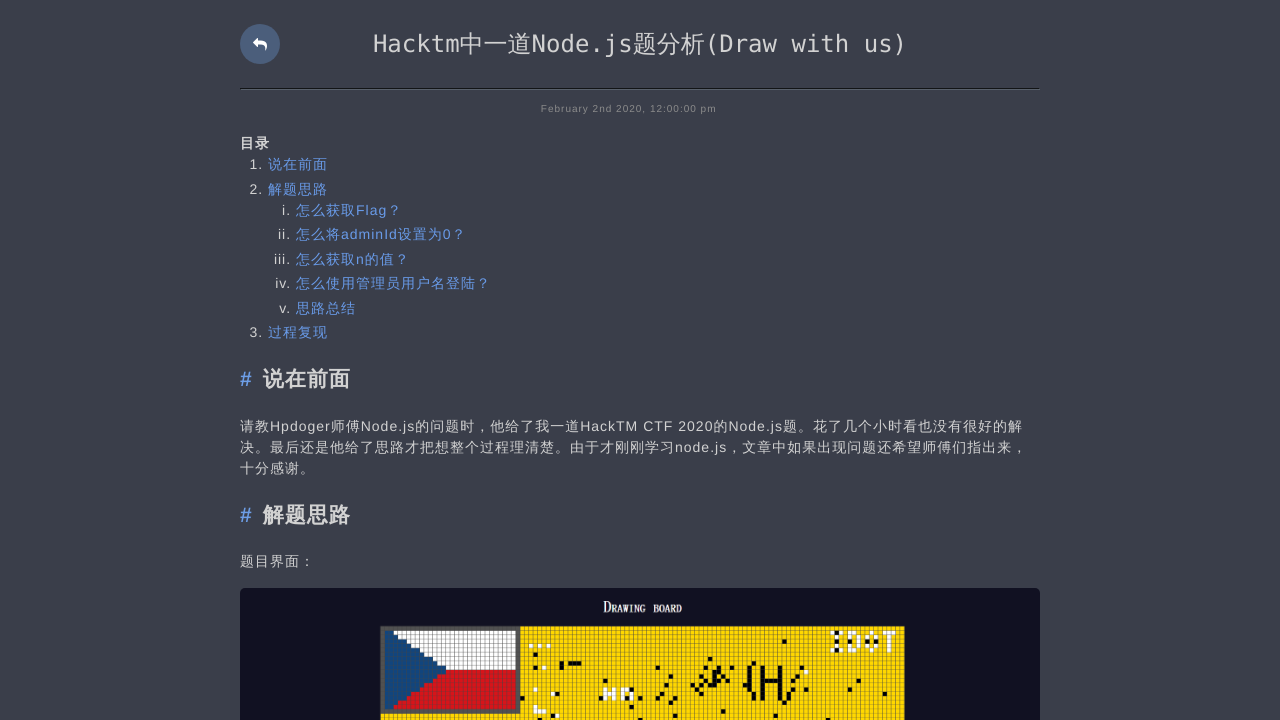

Verified response exists for https://ljluestc.github.io/2020/02/02/Hacktm-Nodejs/
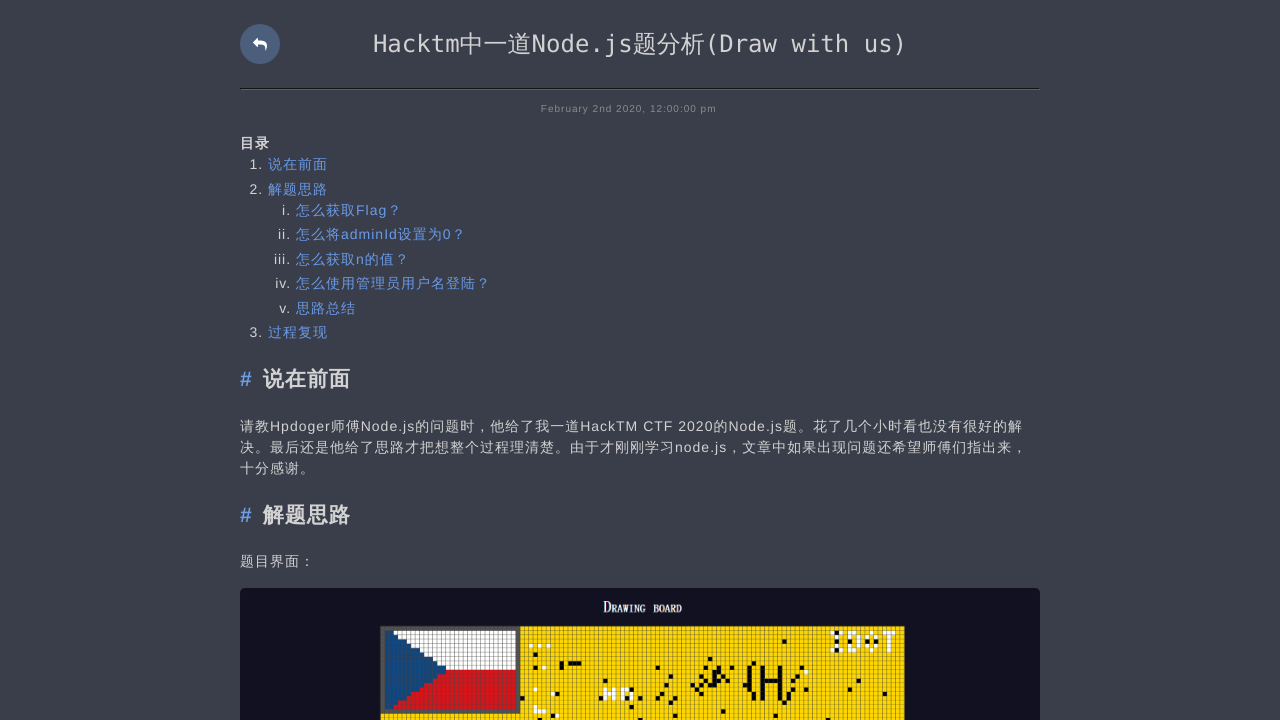

Verified HTTP status 200 is valid (< 400) for https://ljluestc.github.io/2020/02/02/Hacktm-Nodejs/
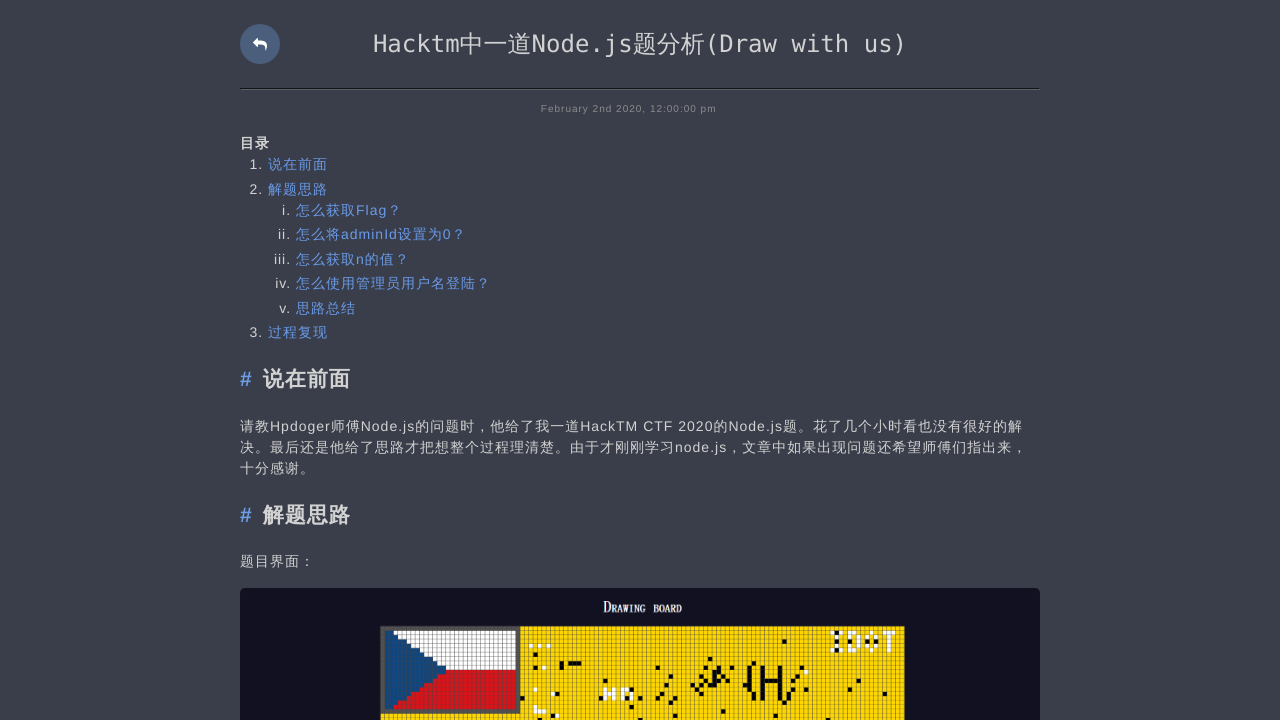

Retrieved page content from https://ljluestc.github.io/2020/02/02/Hacktm-Nodejs/
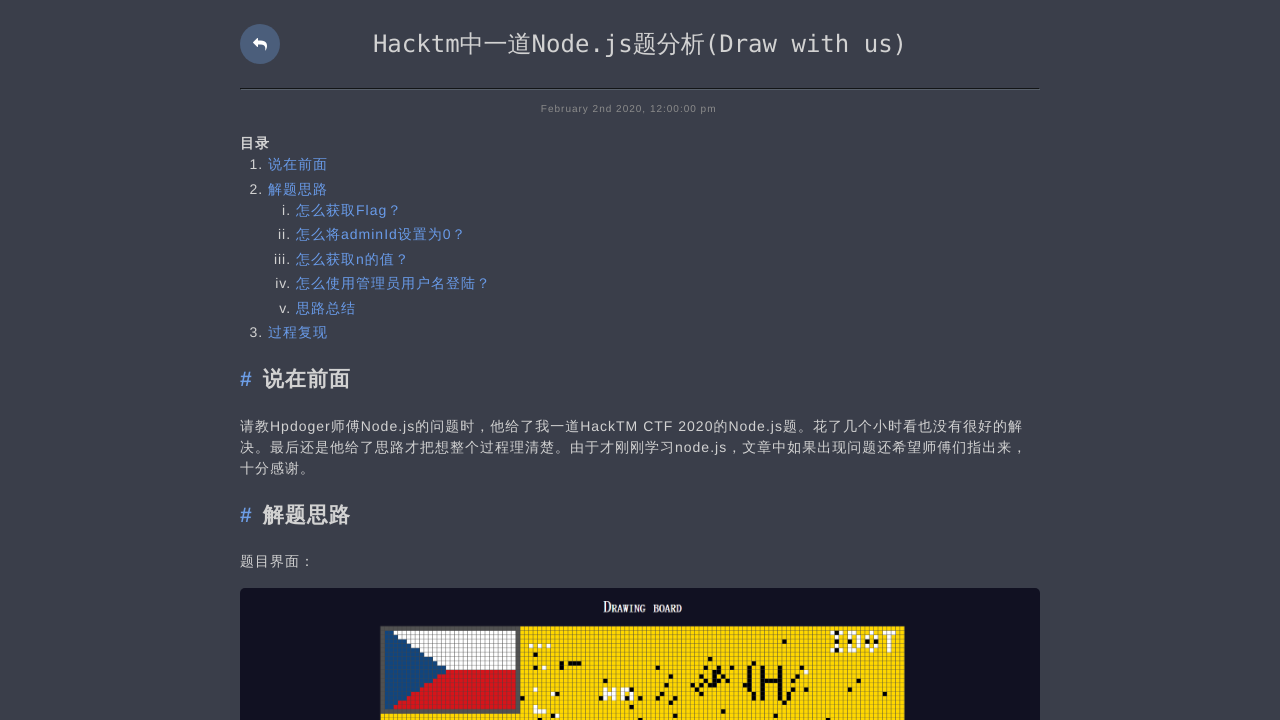

Verified page does not contain 'Page Not Found' text at https://ljluestc.github.io/2020/02/02/Hacktm-Nodejs/
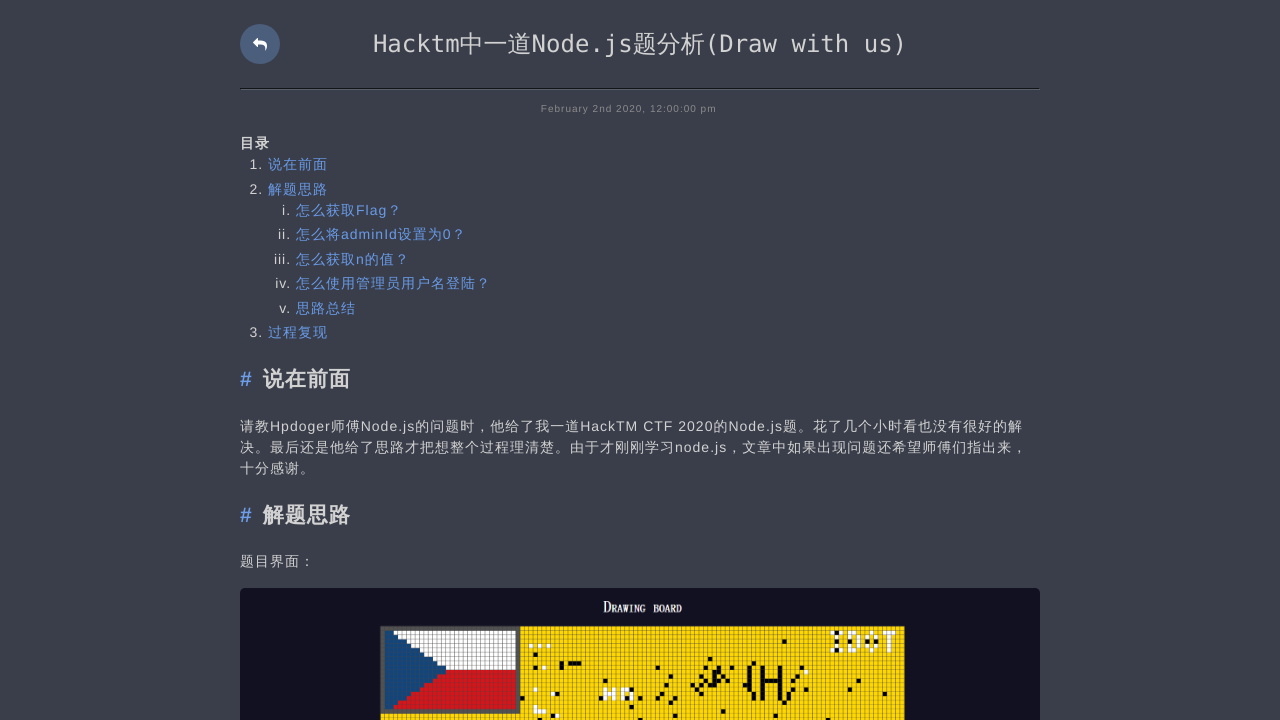

Extracted 21 links from https://ljluestc.github.io/2020/02/02/Hacktm-Nodejs/
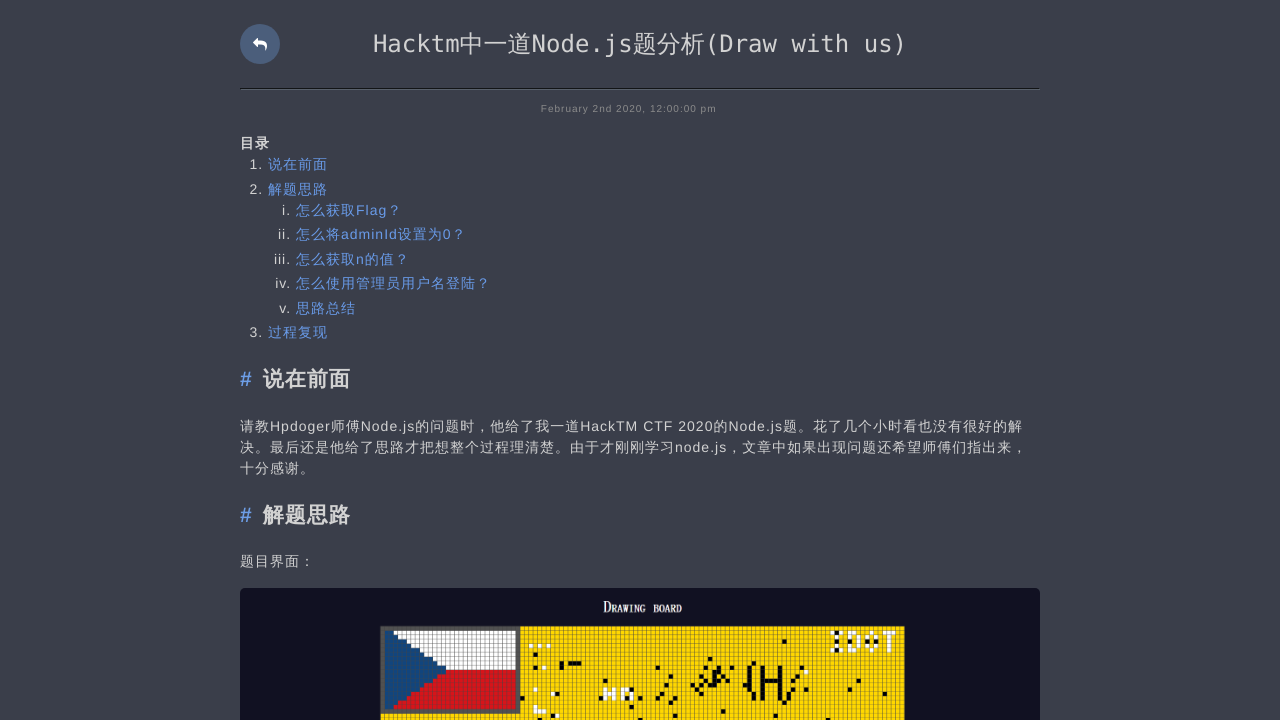

Processed links from https://ljluestc.github.io/2020/02/02/Hacktm-Nodejs/; queue now has 38 unvisited pages; total visited: 34
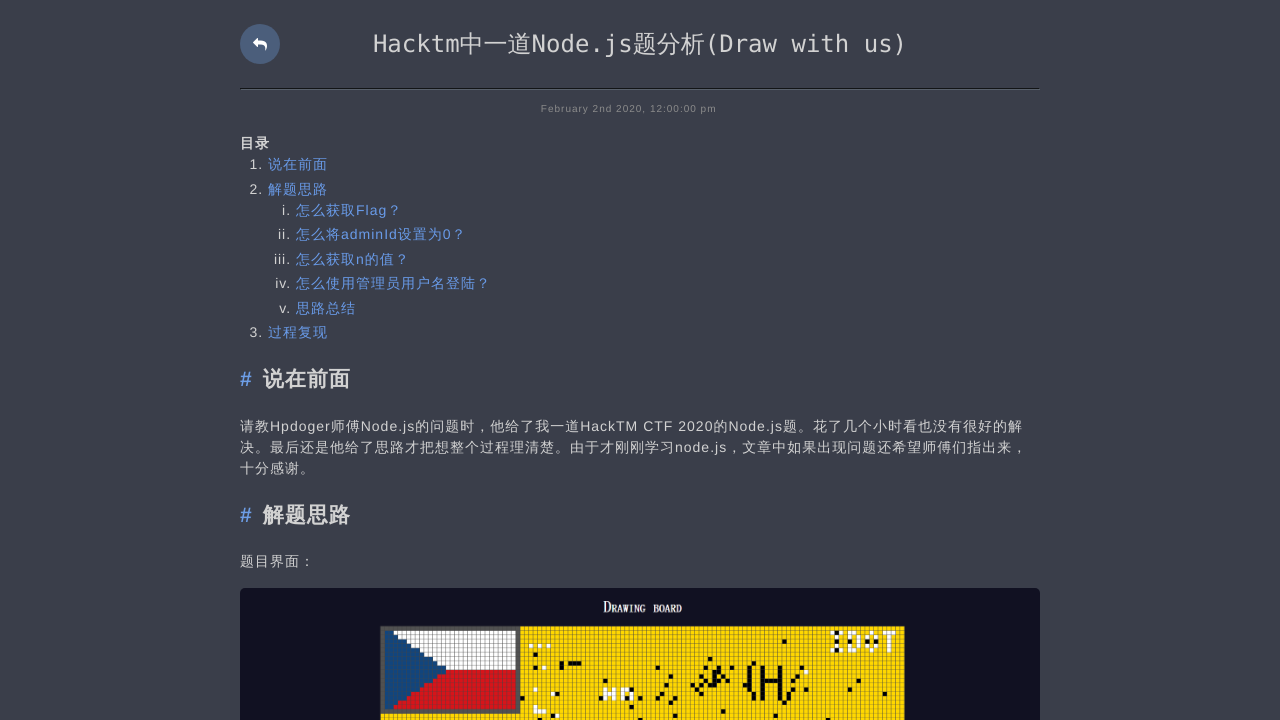

Navigated to https://ljluestc.github.io/2020/01/30/NodeJsVulns/
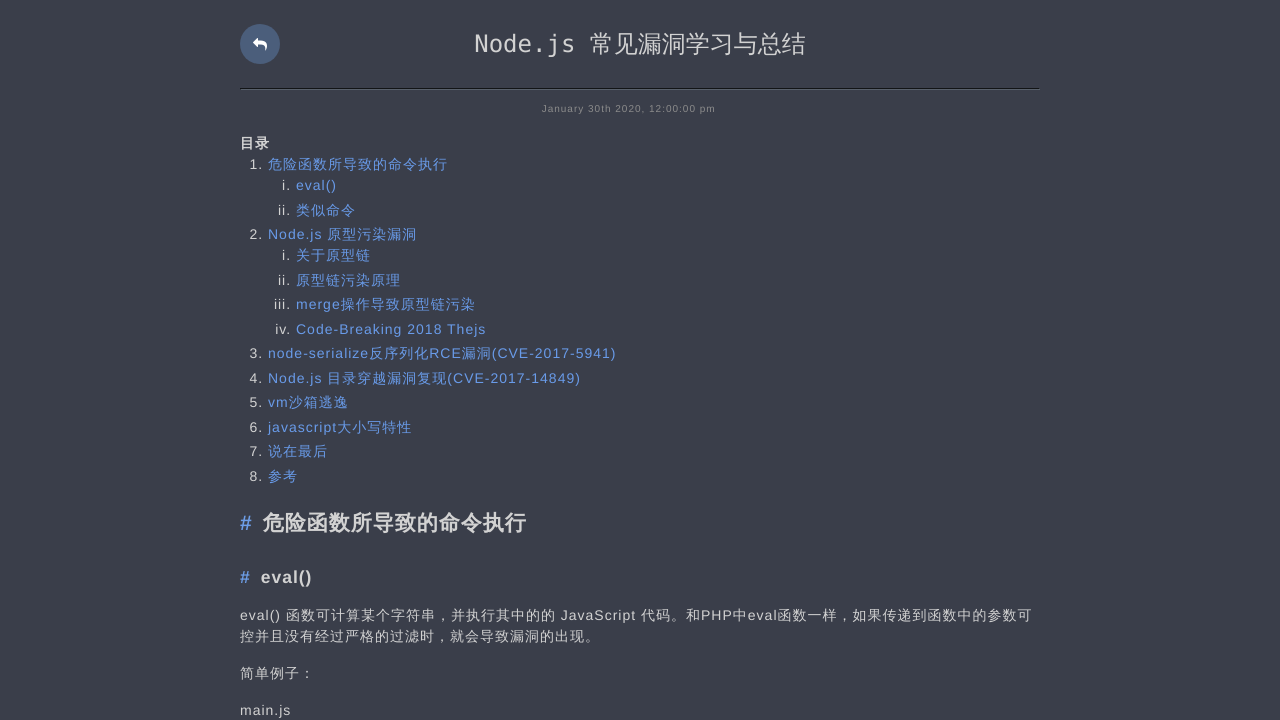

Verified response exists for https://ljluestc.github.io/2020/01/30/NodeJsVulns/
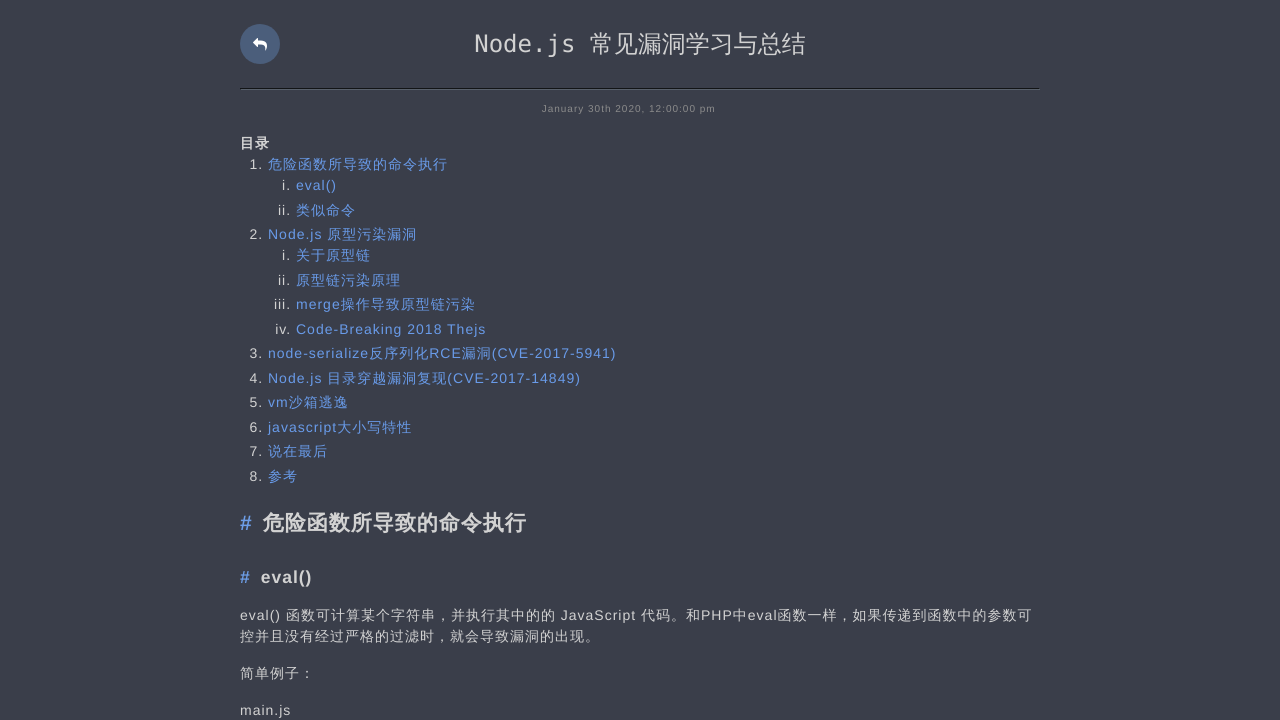

Verified HTTP status 200 is valid (< 400) for https://ljluestc.github.io/2020/01/30/NodeJsVulns/
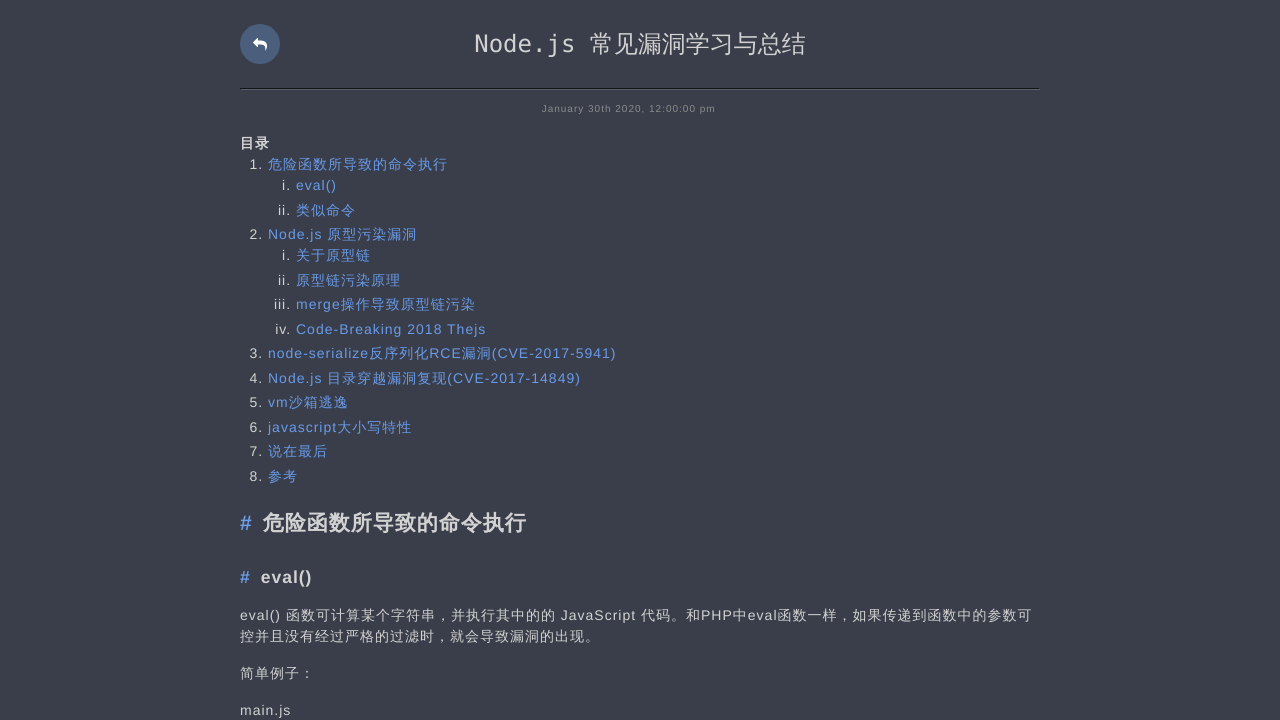

Retrieved page content from https://ljluestc.github.io/2020/01/30/NodeJsVulns/
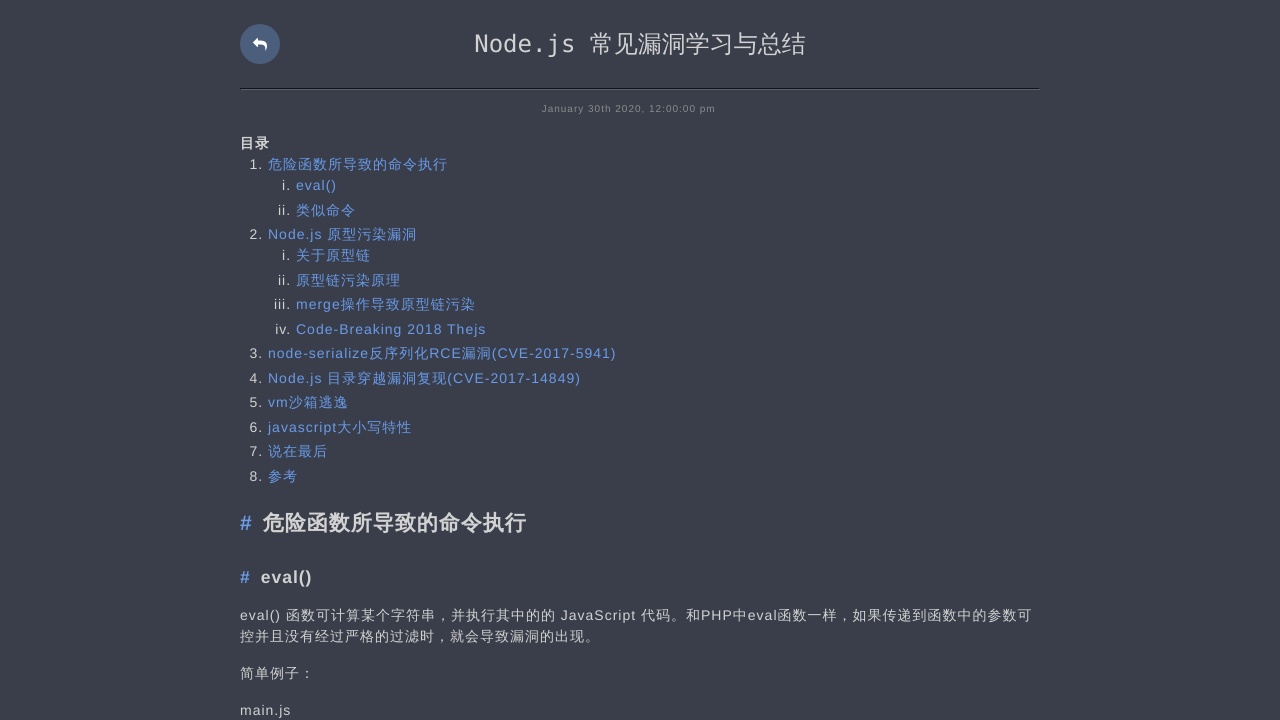

Verified page does not contain 'Page Not Found' text at https://ljluestc.github.io/2020/01/30/NodeJsVulns/
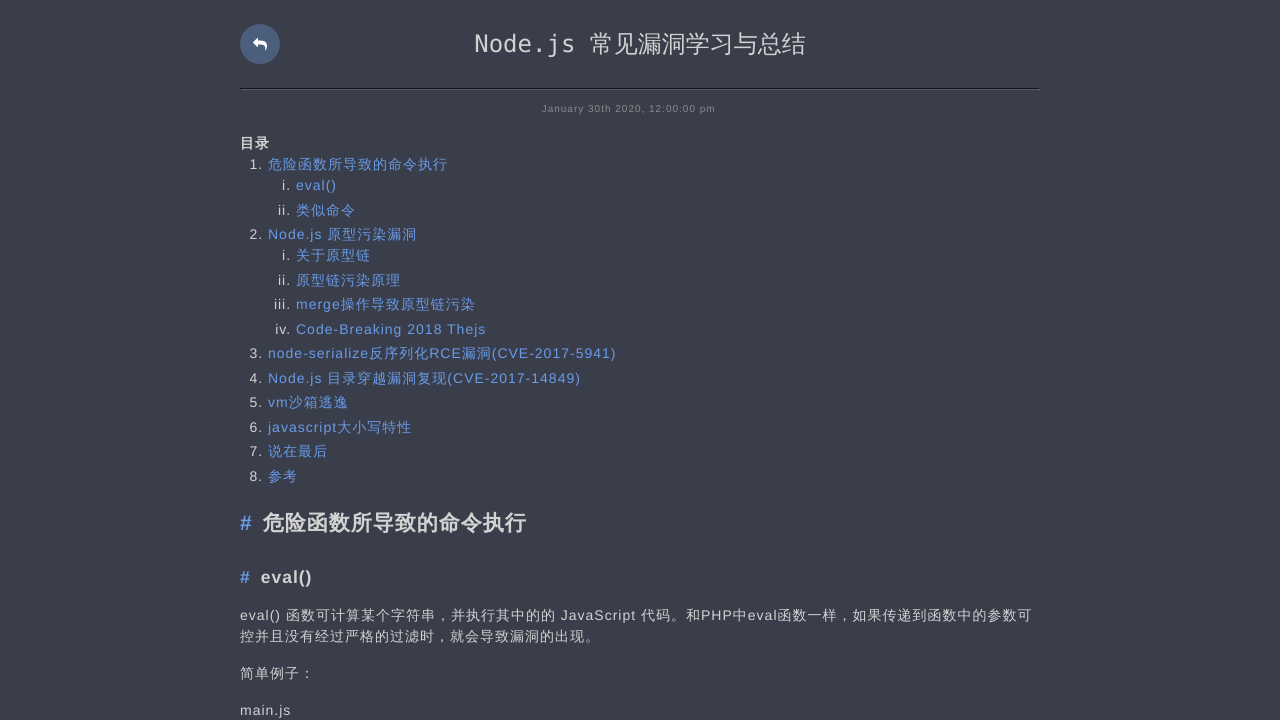

Extracted 42 links from https://ljluestc.github.io/2020/01/30/NodeJsVulns/
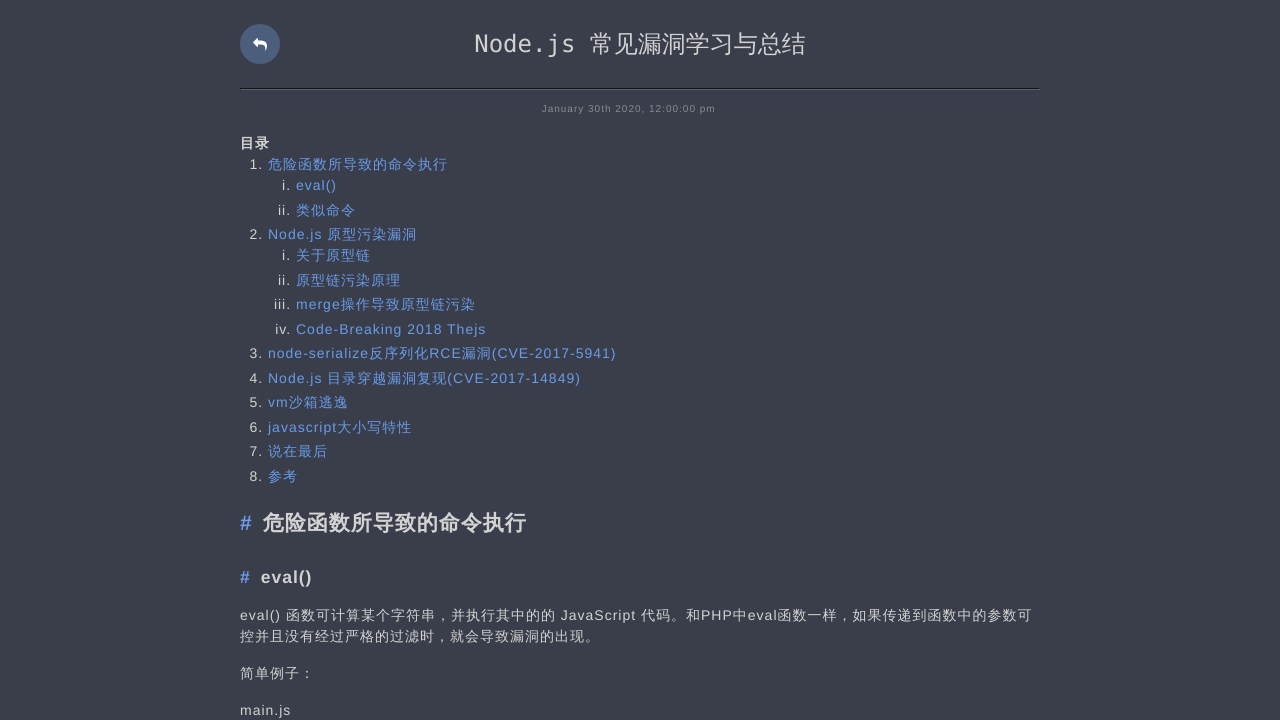

Processed links from https://ljluestc.github.io/2020/01/30/NodeJsVulns/; queue now has 37 unvisited pages; total visited: 35
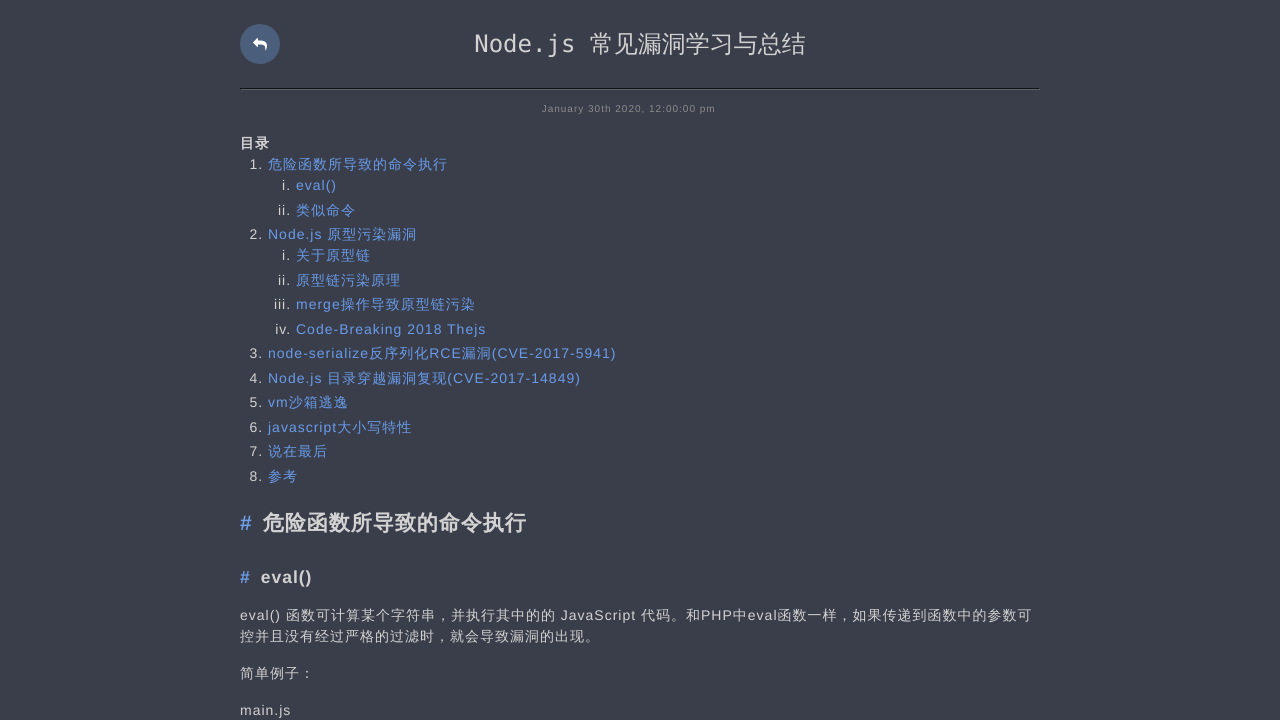

Navigated to https://ljluestc.github.io/2019/12/18/%E8%AE%BA%E5%A6%82%E4%BD%95%E4%BC%98%E9%9B%85%E7%9A%84%E5%A4%8D%E5%88%B6%E4%B8%80%E4%B8%AA%E7%BD%91%E7%AB%99%E7%9A%84%E6%89%80%E6%9C%89%E9%A1%B5%E9%9D%A2/
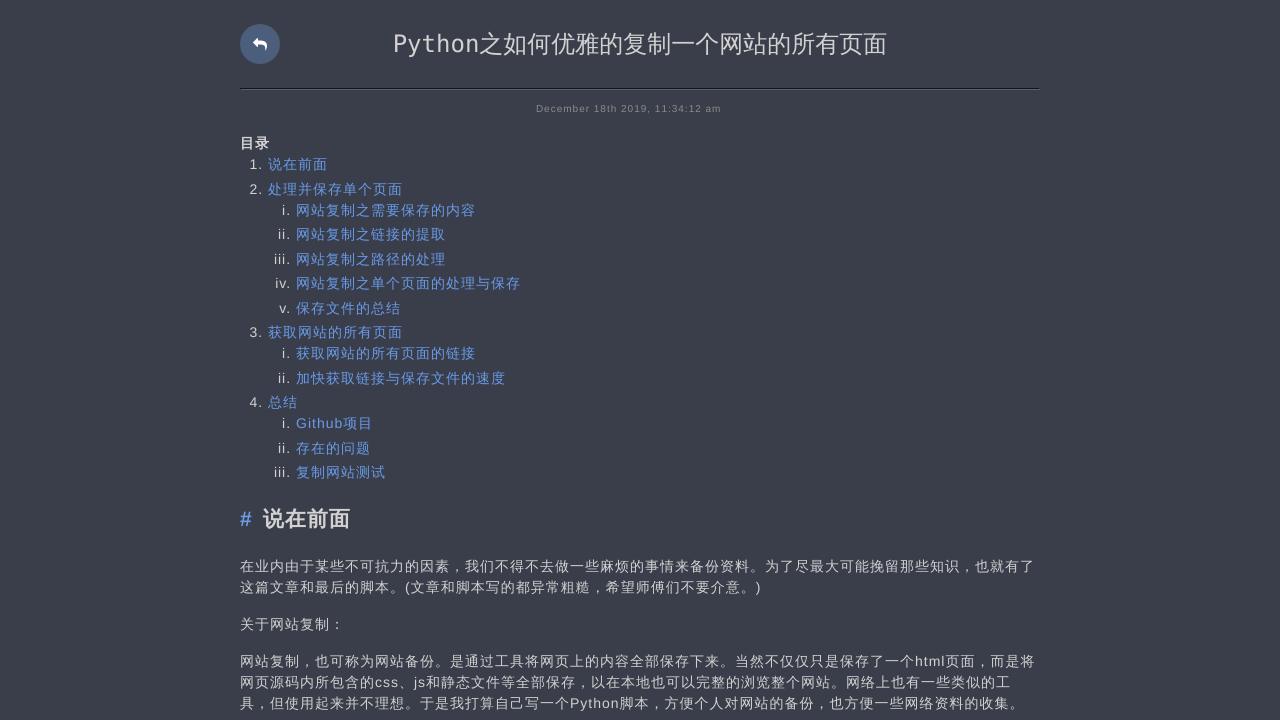

Verified response exists for https://ljluestc.github.io/2019/12/18/%E8%AE%BA%E5%A6%82%E4%BD%95%E4%BC%98%E9%9B%85%E7%9A%84%E5%A4%8D%E5%88%B6%E4%B8%80%E4%B8%AA%E7%BD%91%E7%AB%99%E7%9A%84%E6%89%80%E6%9C%89%E9%A1%B5%E9%9D%A2/
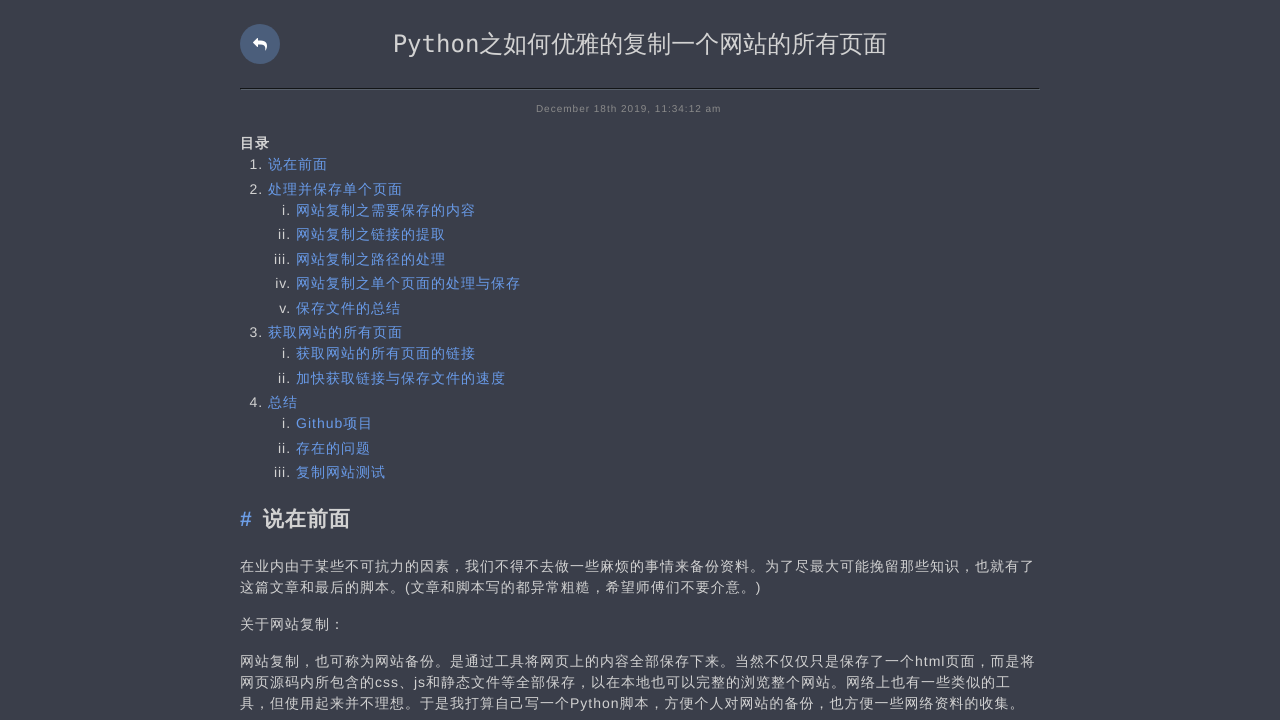

Verified HTTP status 200 is valid (< 400) for https://ljluestc.github.io/2019/12/18/%E8%AE%BA%E5%A6%82%E4%BD%95%E4%BC%98%E9%9B%85%E7%9A%84%E5%A4%8D%E5%88%B6%E4%B8%80%E4%B8%AA%E7%BD%91%E7%AB%99%E7%9A%84%E6%89%80%E6%9C%89%E9%A1%B5%E9%9D%A2/
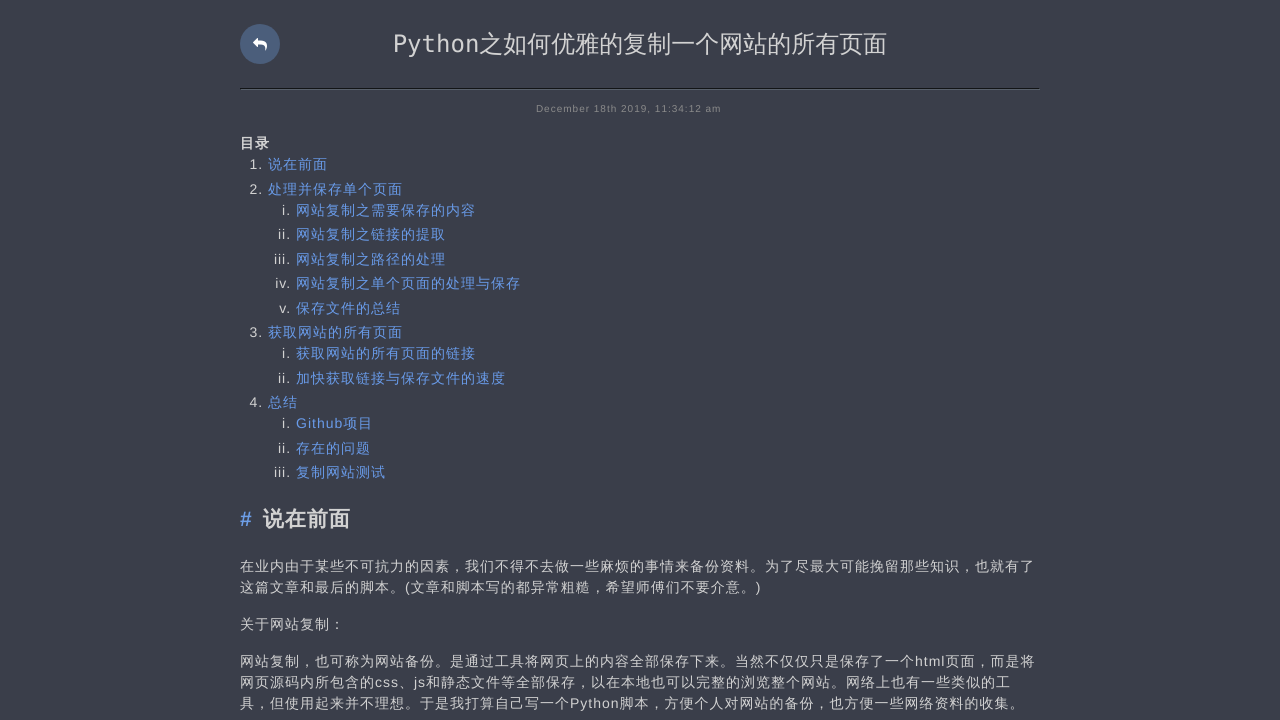

Retrieved page content from https://ljluestc.github.io/2019/12/18/%E8%AE%BA%E5%A6%82%E4%BD%95%E4%BC%98%E9%9B%85%E7%9A%84%E5%A4%8D%E5%88%B6%E4%B8%80%E4%B8%AA%E7%BD%91%E7%AB%99%E7%9A%84%E6%89%80%E6%9C%89%E9%A1%B5%E9%9D%A2/
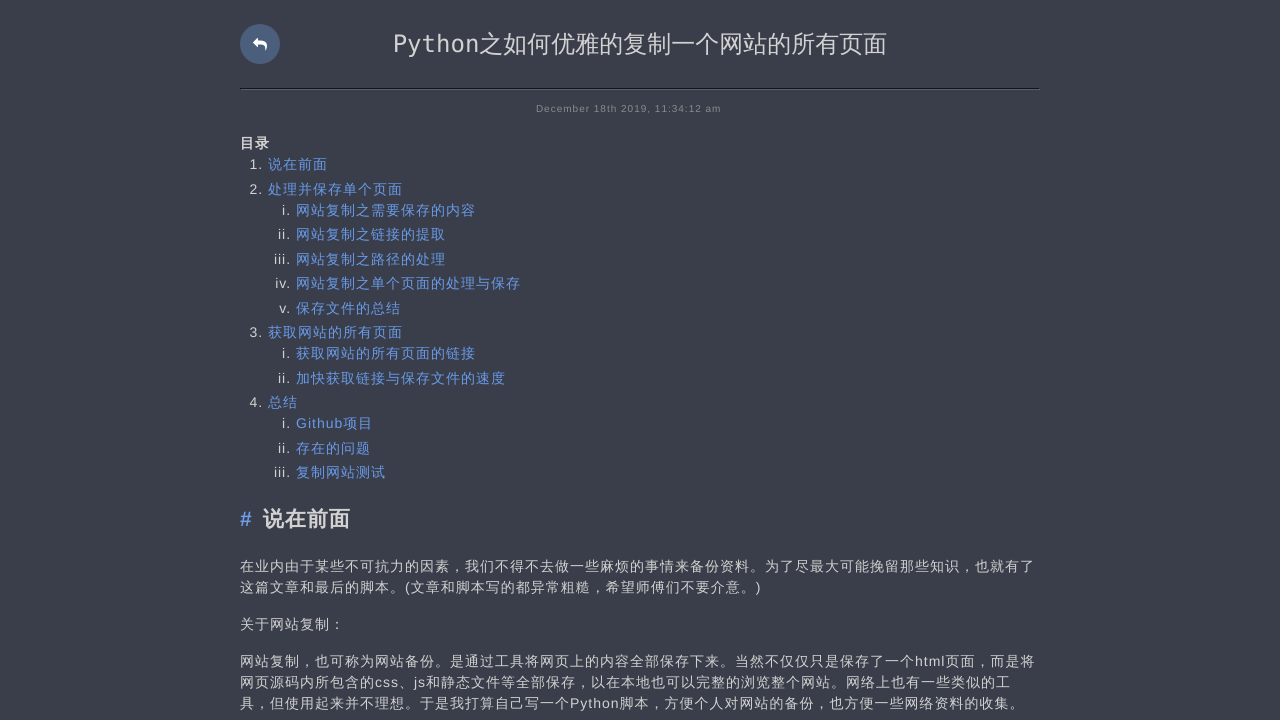

Verified page does not contain 'Page Not Found' text at https://ljluestc.github.io/2019/12/18/%E8%AE%BA%E5%A6%82%E4%BD%95%E4%BC%98%E9%9B%85%E7%9A%84%E5%A4%8D%E5%88%B6%E4%B8%80%E4%B8%AA%E7%BD%91%E7%AB%99%E7%9A%84%E6%89%80%E6%9C%89%E9%A1%B5%E9%9D%A2/
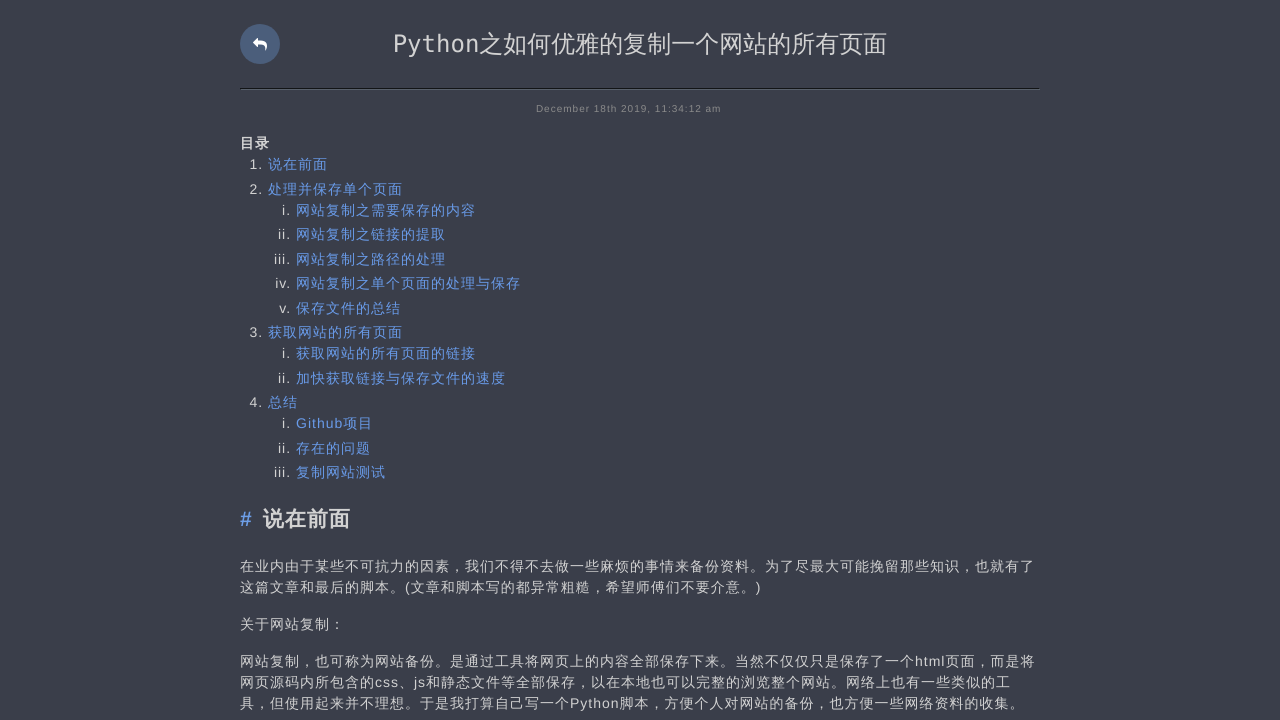

Extracted 53 links from https://ljluestc.github.io/2019/12/18/%E8%AE%BA%E5%A6%82%E4%BD%95%E4%BC%98%E9%9B%85%E7%9A%84%E5%A4%8D%E5%88%B6%E4%B8%80%E4%B8%AA%E7%BD%91%E7%AB%99%E7%9A%84%E6%89%80%E6%9C%89%E9%A1%B5%E9%9D%A2/
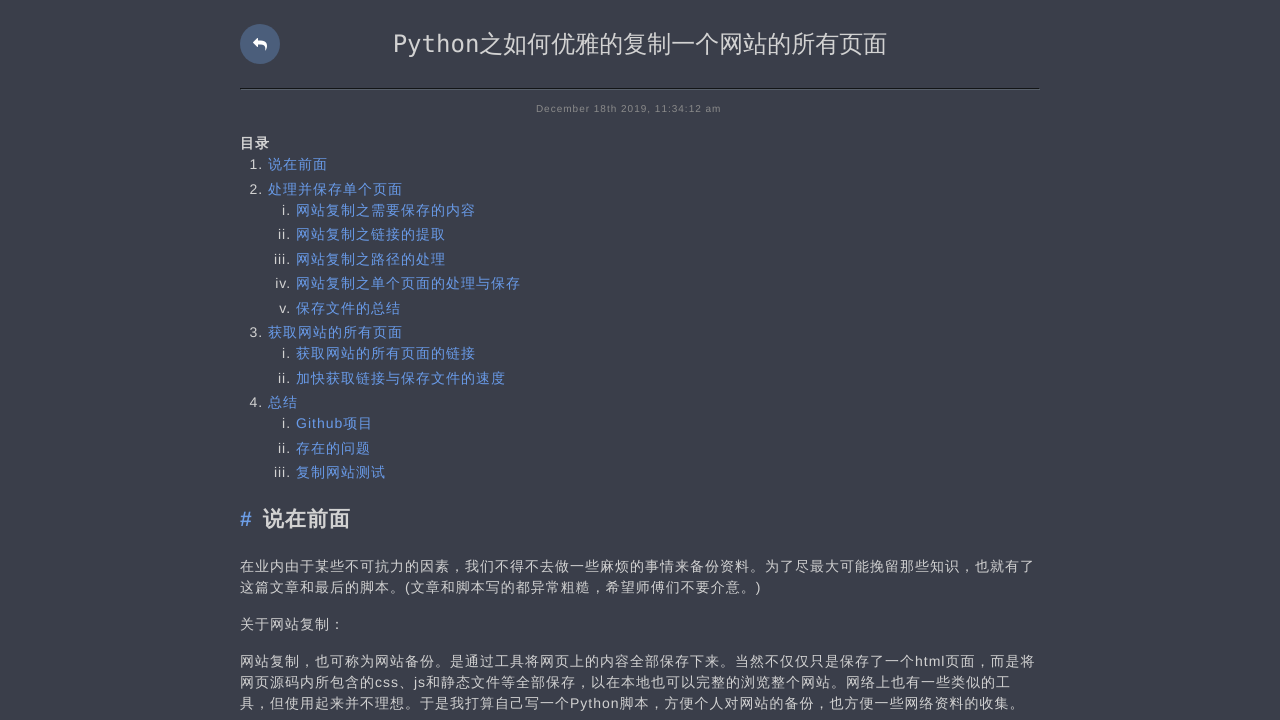

Processed links from https://ljluestc.github.io/2019/12/18/%E8%AE%BA%E5%A6%82%E4%BD%95%E4%BC%98%E9%9B%85%E7%9A%84%E5%A4%8D%E5%88%B6%E4%B8%80%E4%B8%AA%E7%BD%91%E7%AB%99%E7%9A%84%E6%89%80%E6%9C%89%E9%A1%B5%E9%9D%A2/; queue now has 36 unvisited pages; total visited: 36
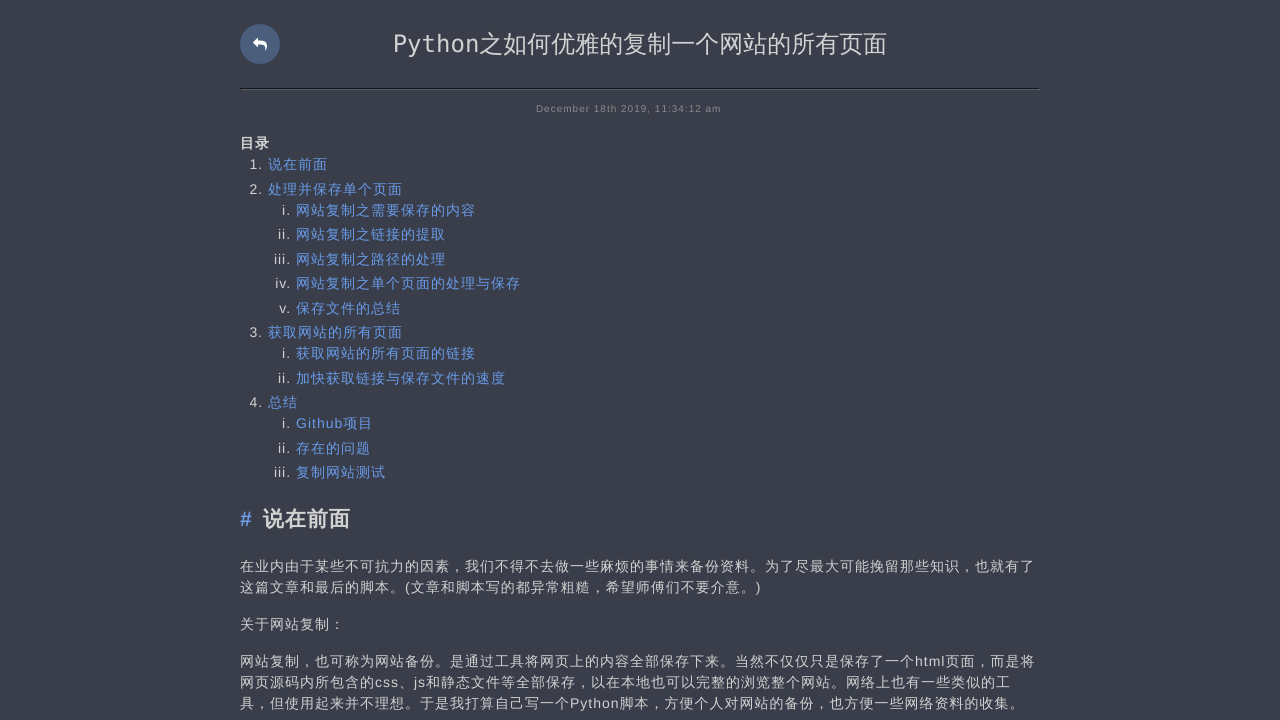

Navigated to https://ljluestc.github.io/2019/12/18/2019%20Redhat%E5%86%B3%E8%B5%9B%20Writeup/
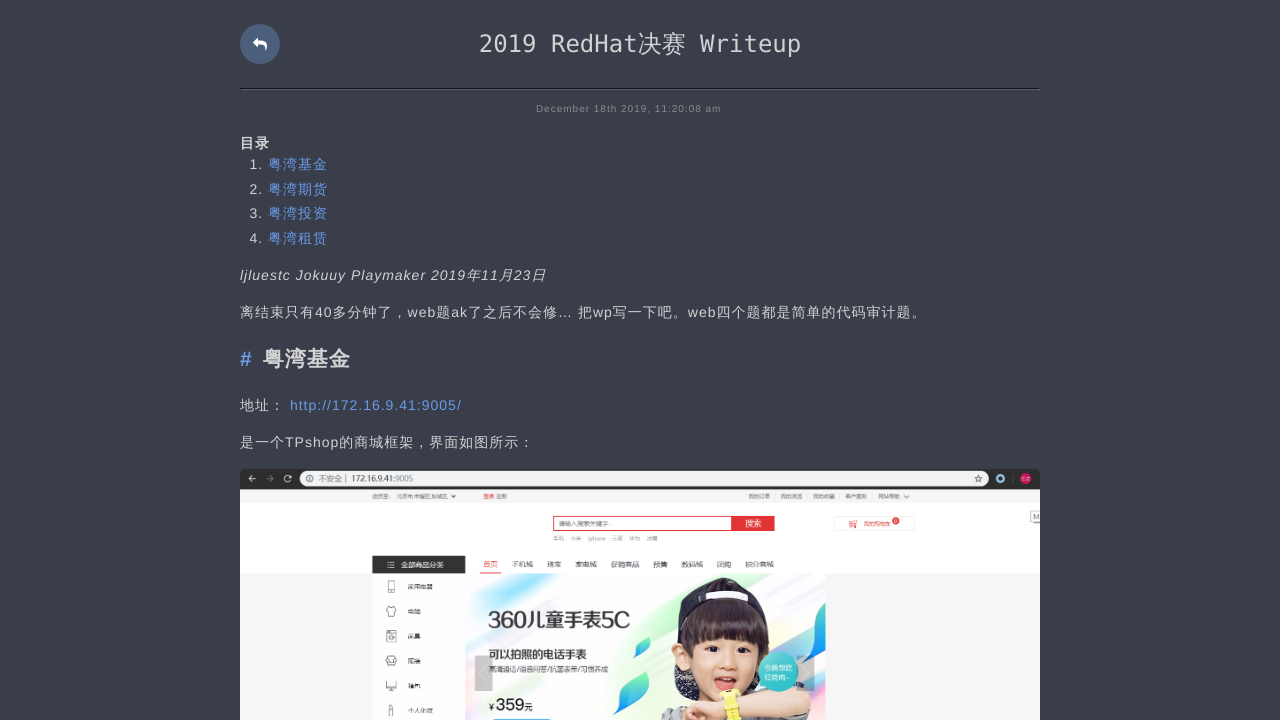

Verified response exists for https://ljluestc.github.io/2019/12/18/2019%20Redhat%E5%86%B3%E8%B5%9B%20Writeup/
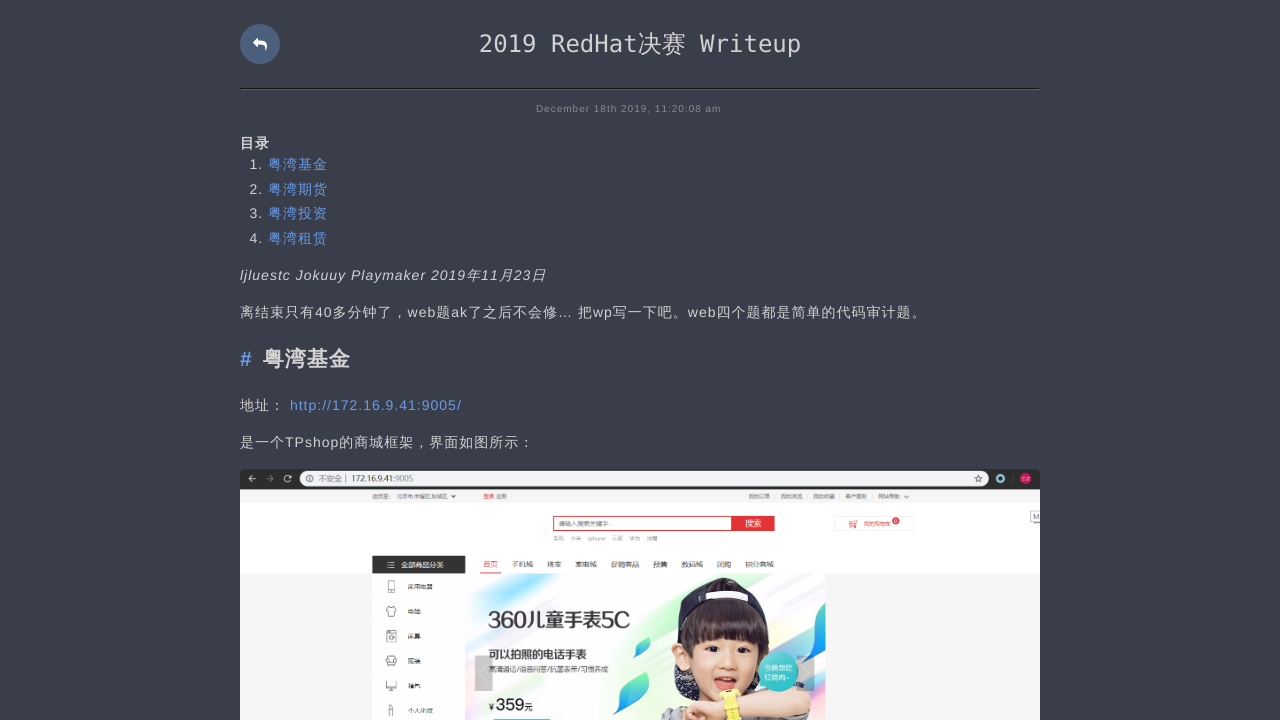

Verified HTTP status 200 is valid (< 400) for https://ljluestc.github.io/2019/12/18/2019%20Redhat%E5%86%B3%E8%B5%9B%20Writeup/
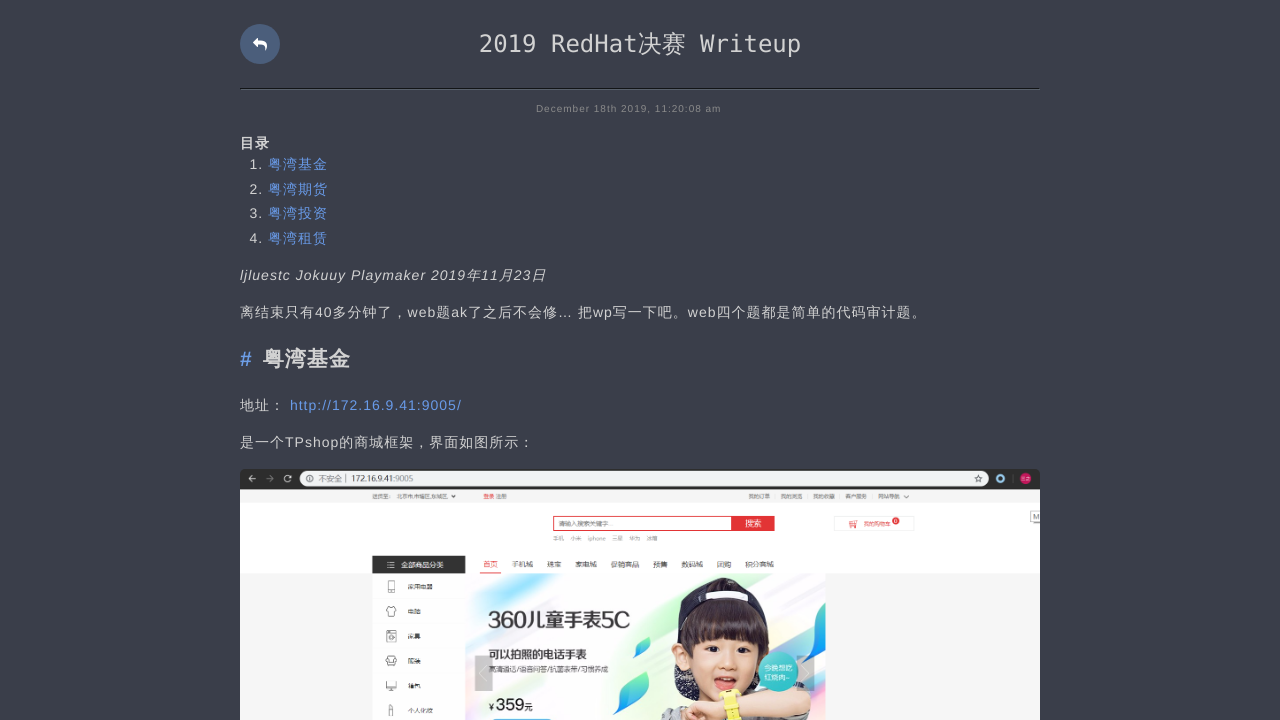

Retrieved page content from https://ljluestc.github.io/2019/12/18/2019%20Redhat%E5%86%B3%E8%B5%9B%20Writeup/
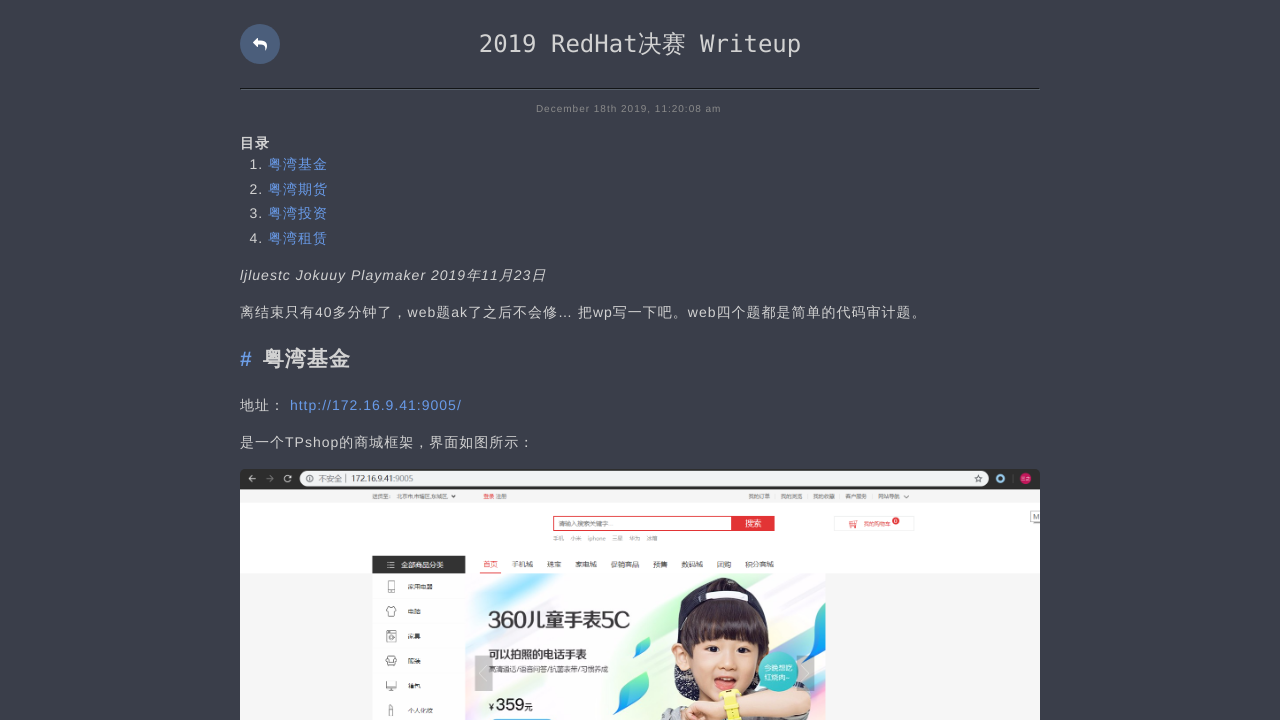

Verified page does not contain 'Page Not Found' text at https://ljluestc.github.io/2019/12/18/2019%20Redhat%E5%86%B3%E8%B5%9B%20Writeup/
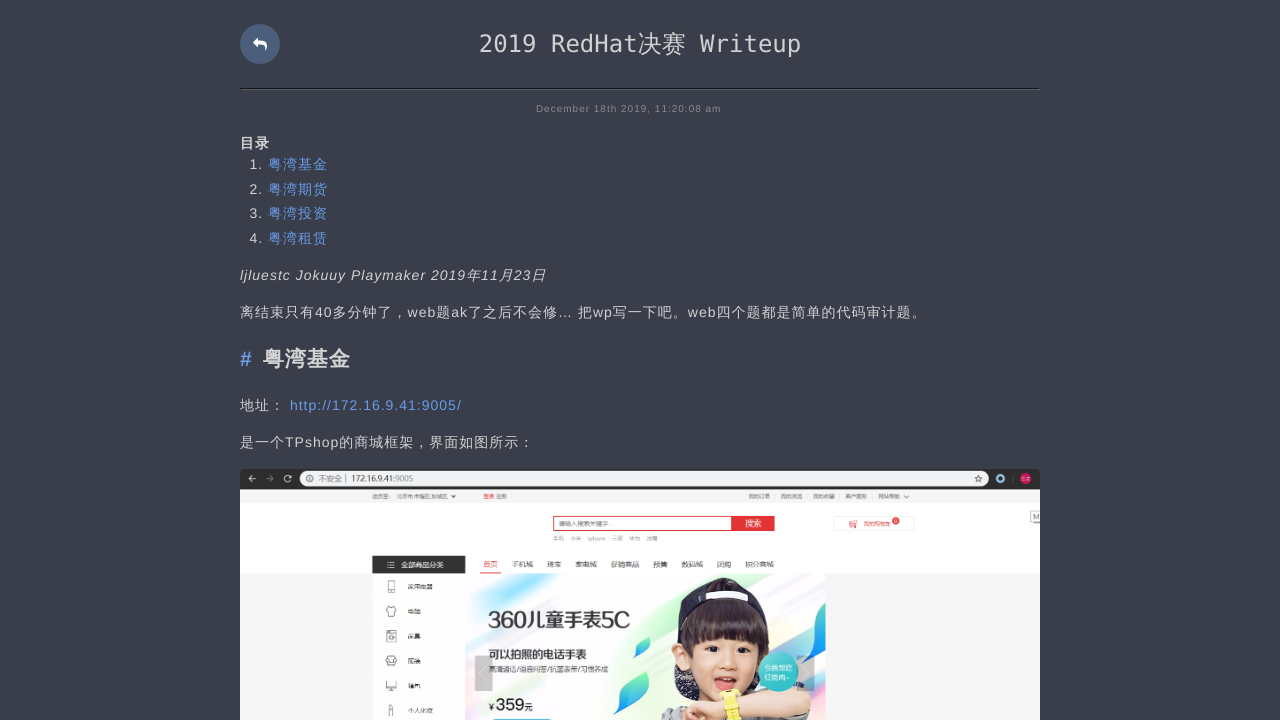

Extracted 14 links from https://ljluestc.github.io/2019/12/18/2019%20Redhat%E5%86%B3%E8%B5%9B%20Writeup/
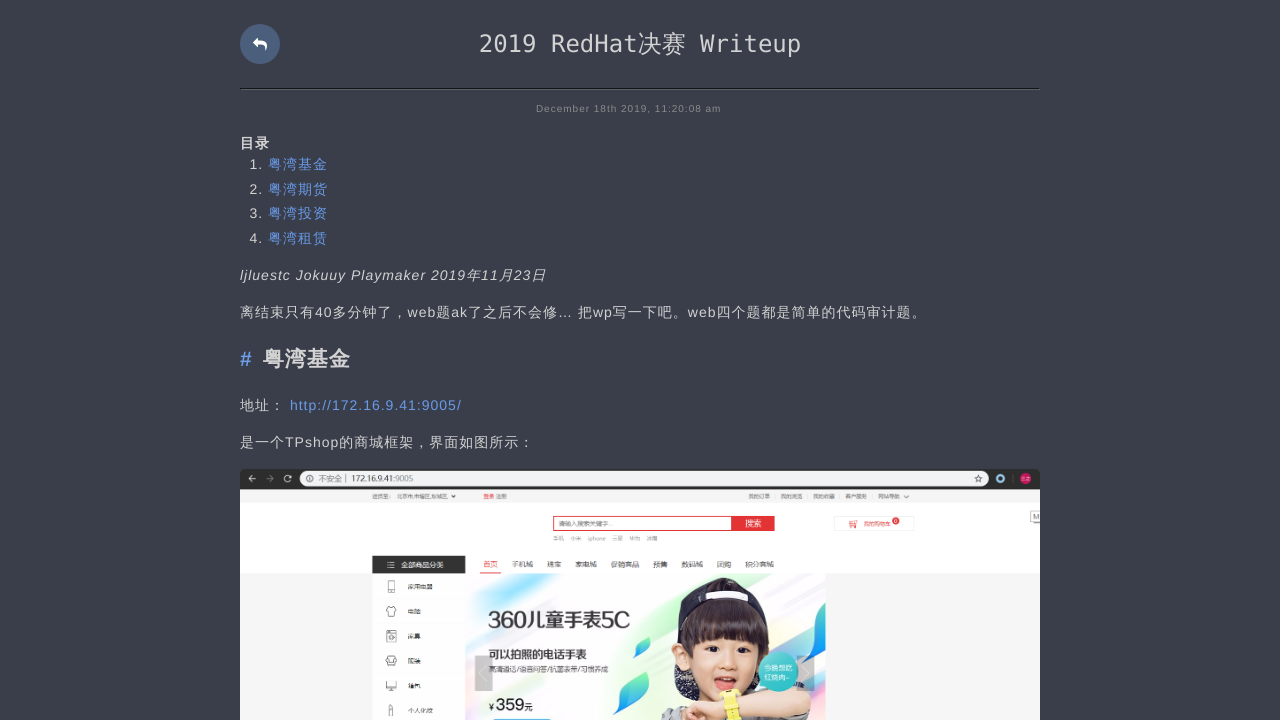

Processed links from https://ljluestc.github.io/2019/12/18/2019%20Redhat%E5%86%B3%E8%B5%9B%20Writeup/; queue now has 35 unvisited pages; total visited: 37
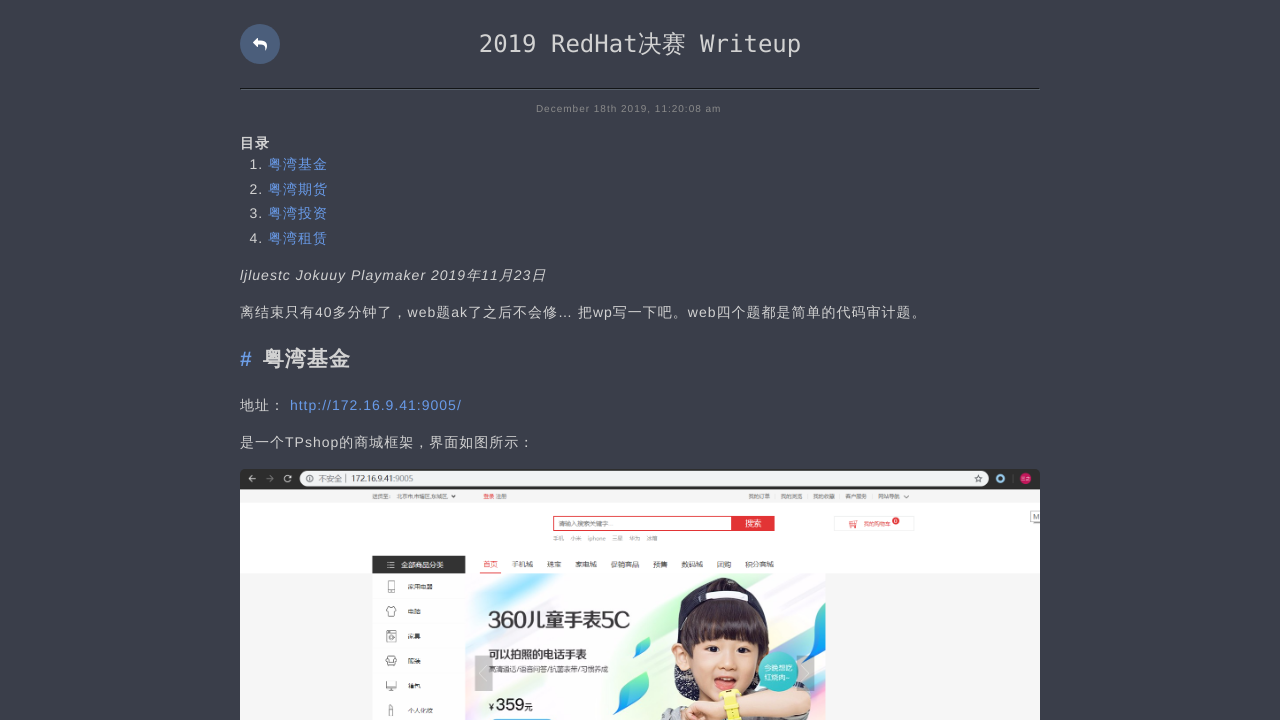

Navigated to https://ljluestc.github.io/2019/10/07/OKLite%201.2.25%20%E5%87%A0%E5%A4%84getshell%E5%AE%A1%E8%AE%A1%E5%88%86%E6%9E%90/
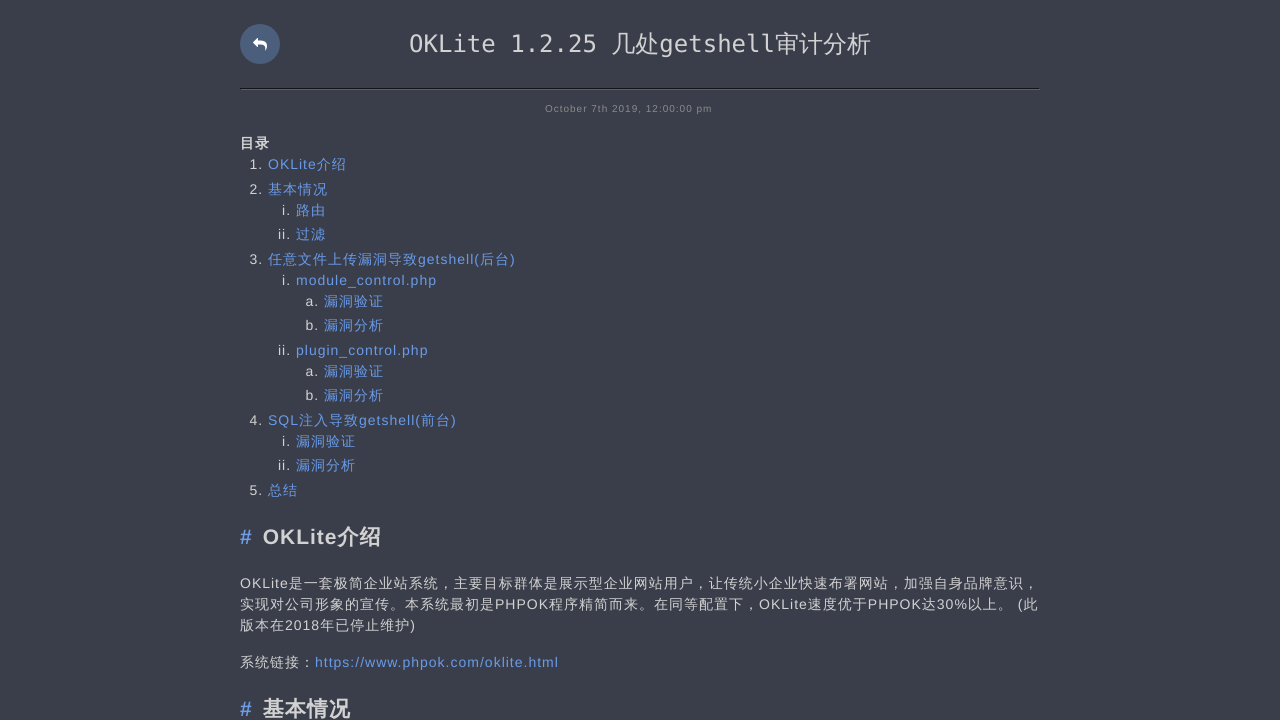

Verified response exists for https://ljluestc.github.io/2019/10/07/OKLite%201.2.25%20%E5%87%A0%E5%A4%84getshell%E5%AE%A1%E8%AE%A1%E5%88%86%E6%9E%90/
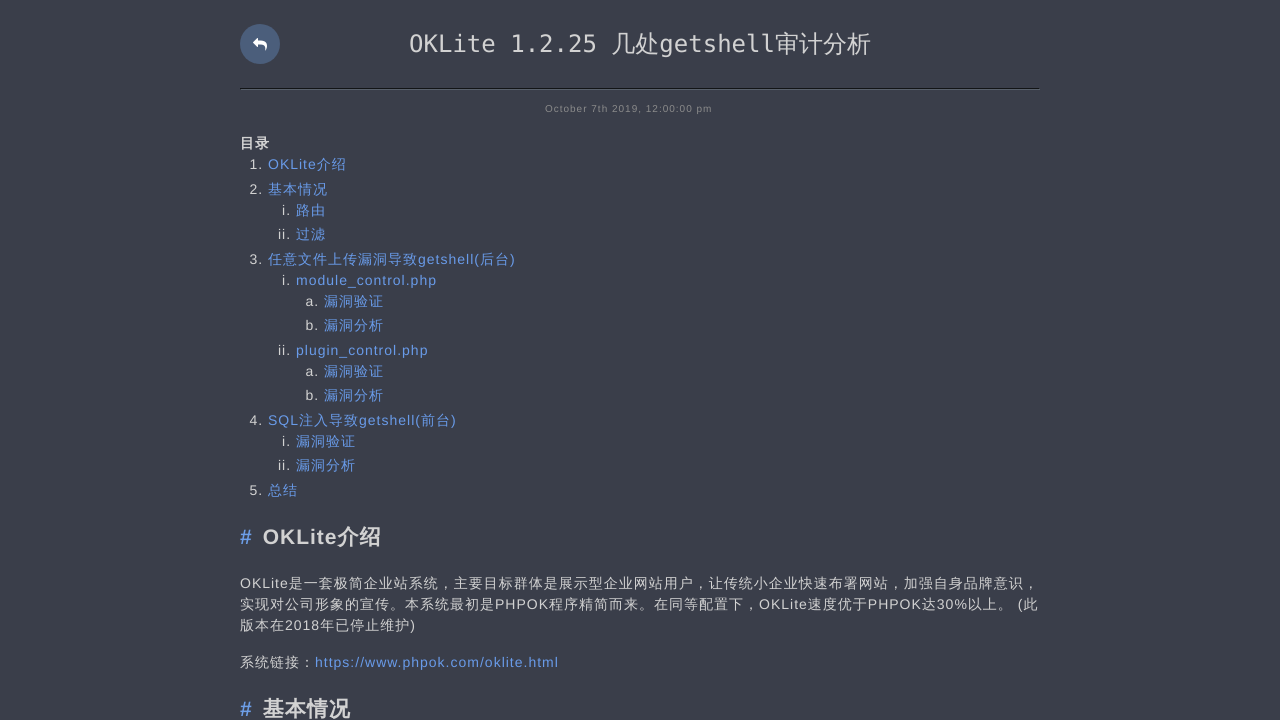

Verified HTTP status 200 is valid (< 400) for https://ljluestc.github.io/2019/10/07/OKLite%201.2.25%20%E5%87%A0%E5%A4%84getshell%E5%AE%A1%E8%AE%A1%E5%88%86%E6%9E%90/
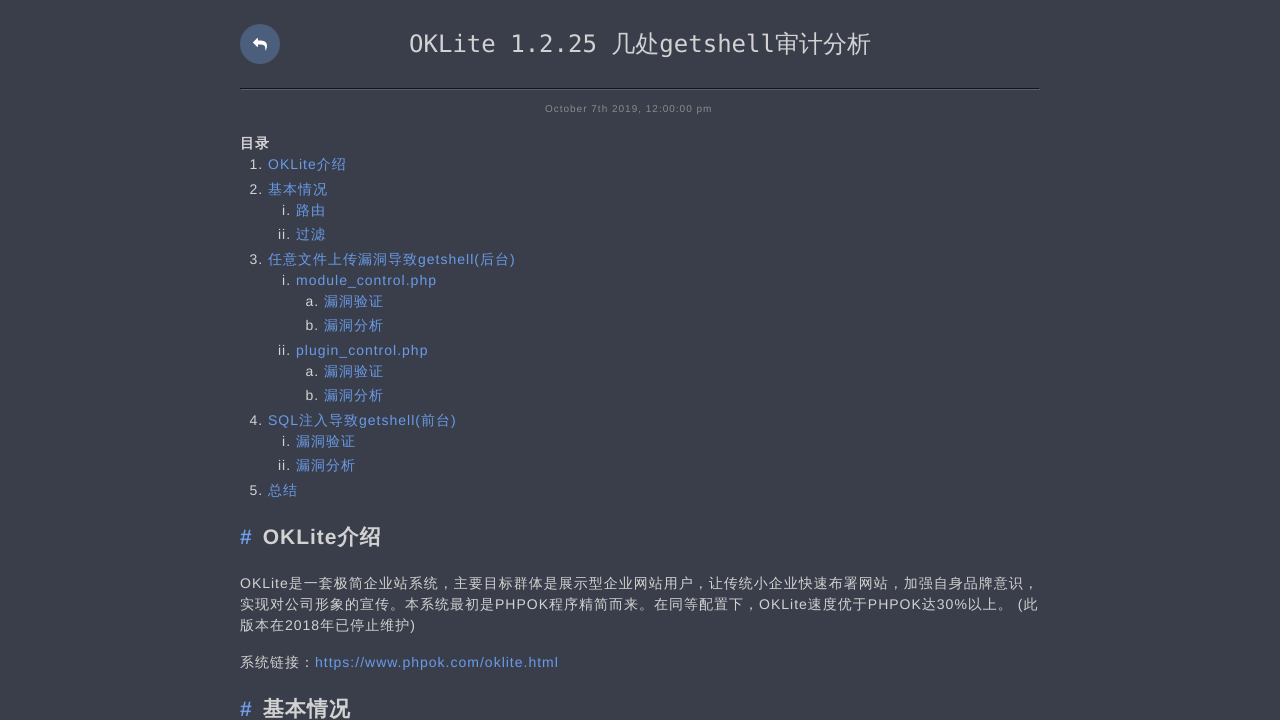

Retrieved page content from https://ljluestc.github.io/2019/10/07/OKLite%201.2.25%20%E5%87%A0%E5%A4%84getshell%E5%AE%A1%E8%AE%A1%E5%88%86%E6%9E%90/
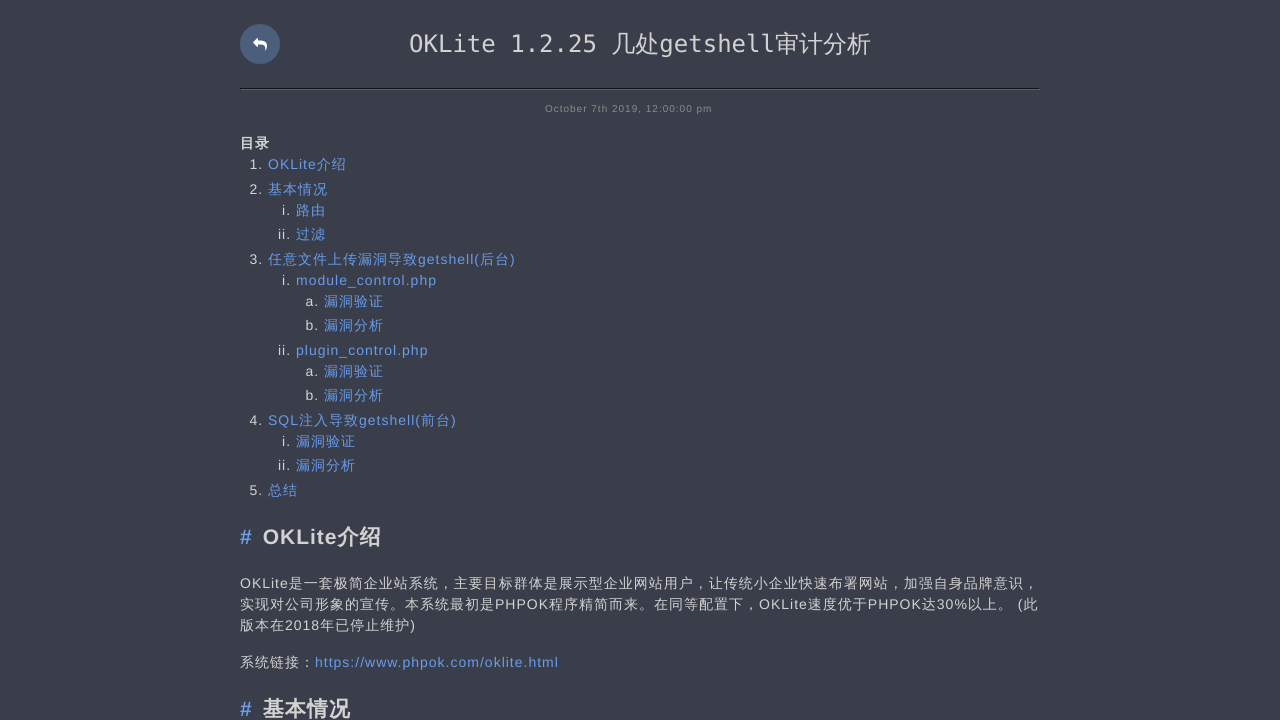

Verified page does not contain 'Page Not Found' text at https://ljluestc.github.io/2019/10/07/OKLite%201.2.25%20%E5%87%A0%E5%A4%84getshell%E5%AE%A1%E8%AE%A1%E5%88%86%E6%9E%90/
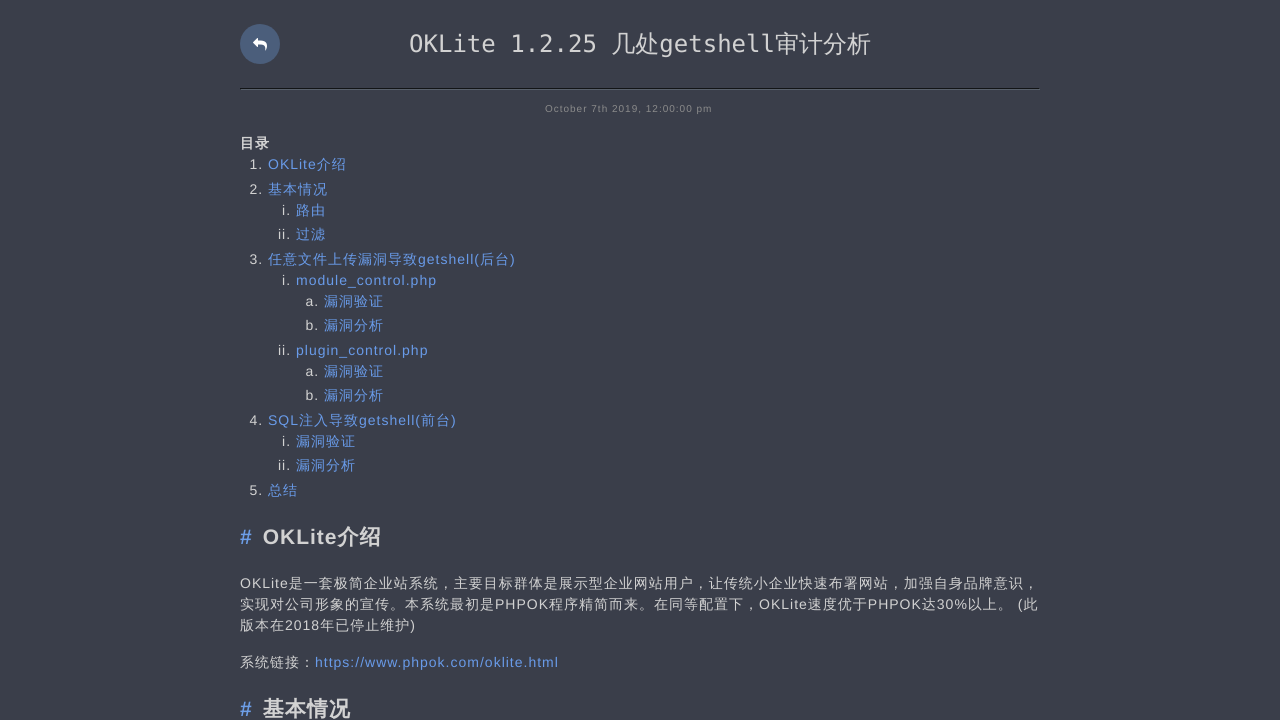

Extracted 35 links from https://ljluestc.github.io/2019/10/07/OKLite%201.2.25%20%E5%87%A0%E5%A4%84getshell%E5%AE%A1%E8%AE%A1%E5%88%86%E6%9E%90/
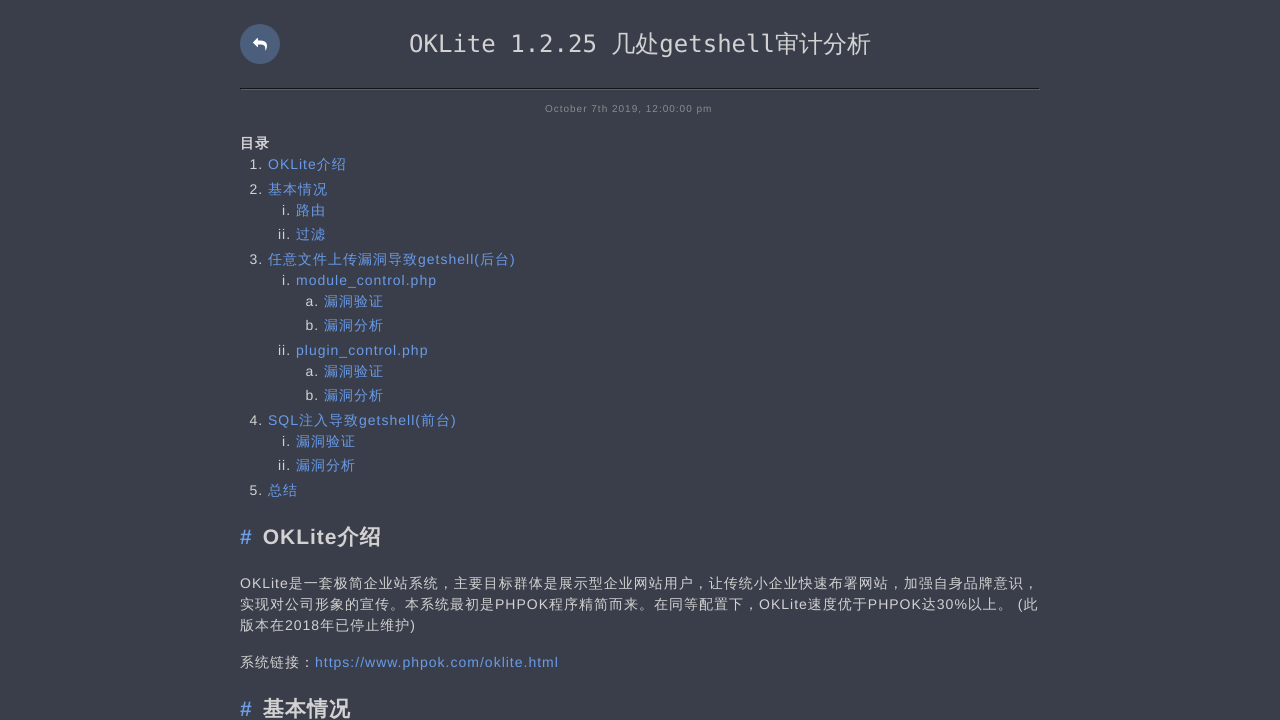

Processed links from https://ljluestc.github.io/2019/10/07/OKLite%201.2.25%20%E5%87%A0%E5%A4%84getshell%E5%AE%A1%E8%AE%A1%E5%88%86%E6%9E%90/; queue now has 34 unvisited pages; total visited: 38
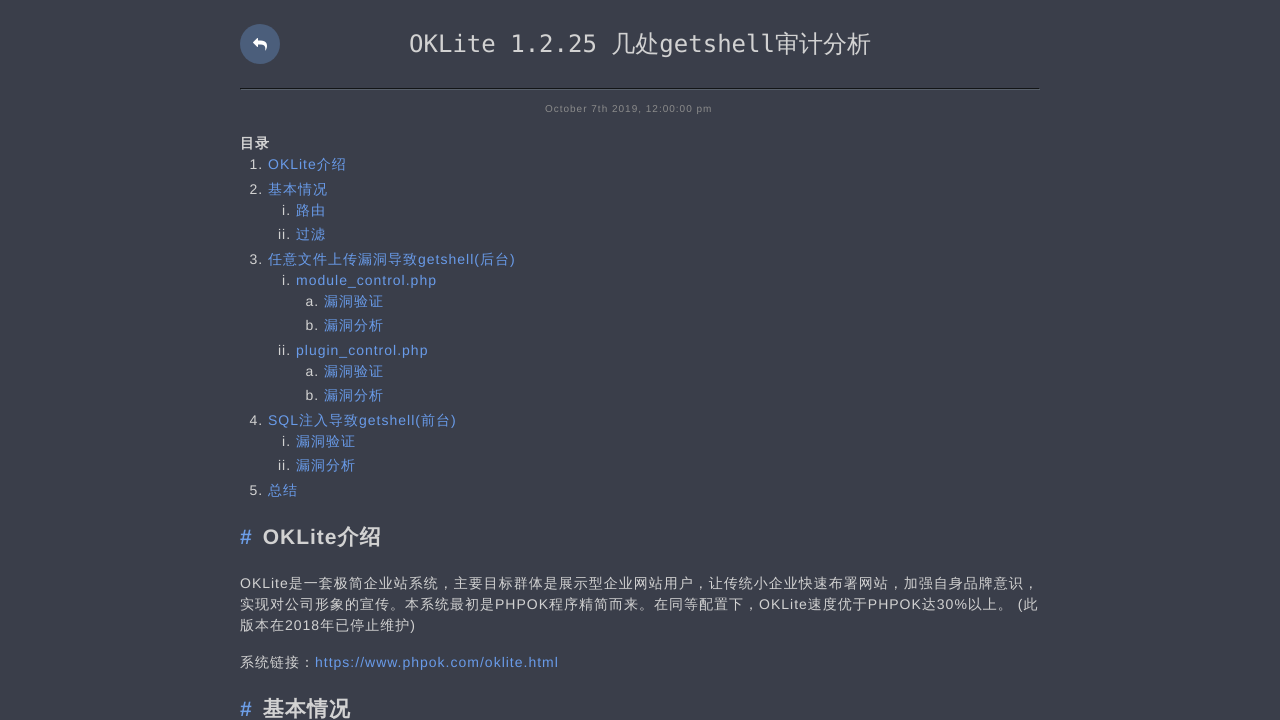

Navigated to https://ljluestc.github.io/2019/10/04/PHP%E5%8F%8D%E5%BA%8F%E5%88%97%E5%8C%96%E8%BF%9B%E9%98%B6%E5%AD%A6%E4%B9%A0%E4%B8%8E%E6%80%BB%E7%BB%93/
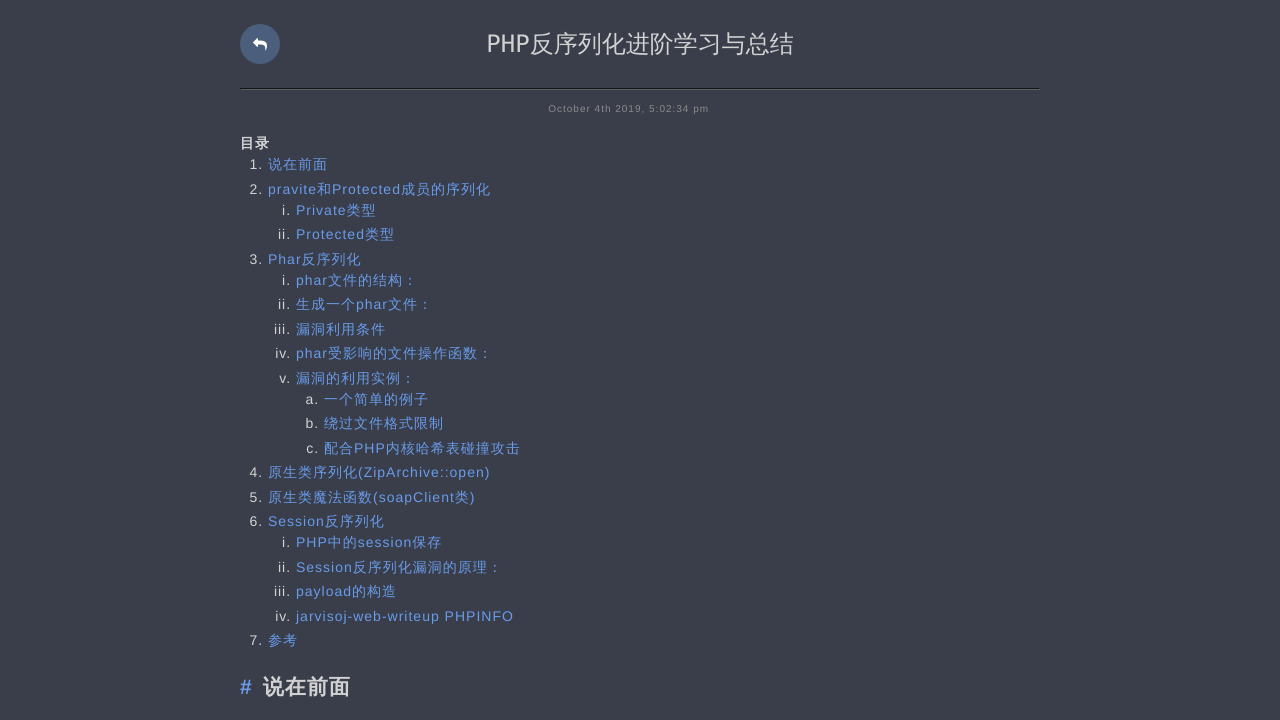

Verified response exists for https://ljluestc.github.io/2019/10/04/PHP%E5%8F%8D%E5%BA%8F%E5%88%97%E5%8C%96%E8%BF%9B%E9%98%B6%E5%AD%A6%E4%B9%A0%E4%B8%8E%E6%80%BB%E7%BB%93/
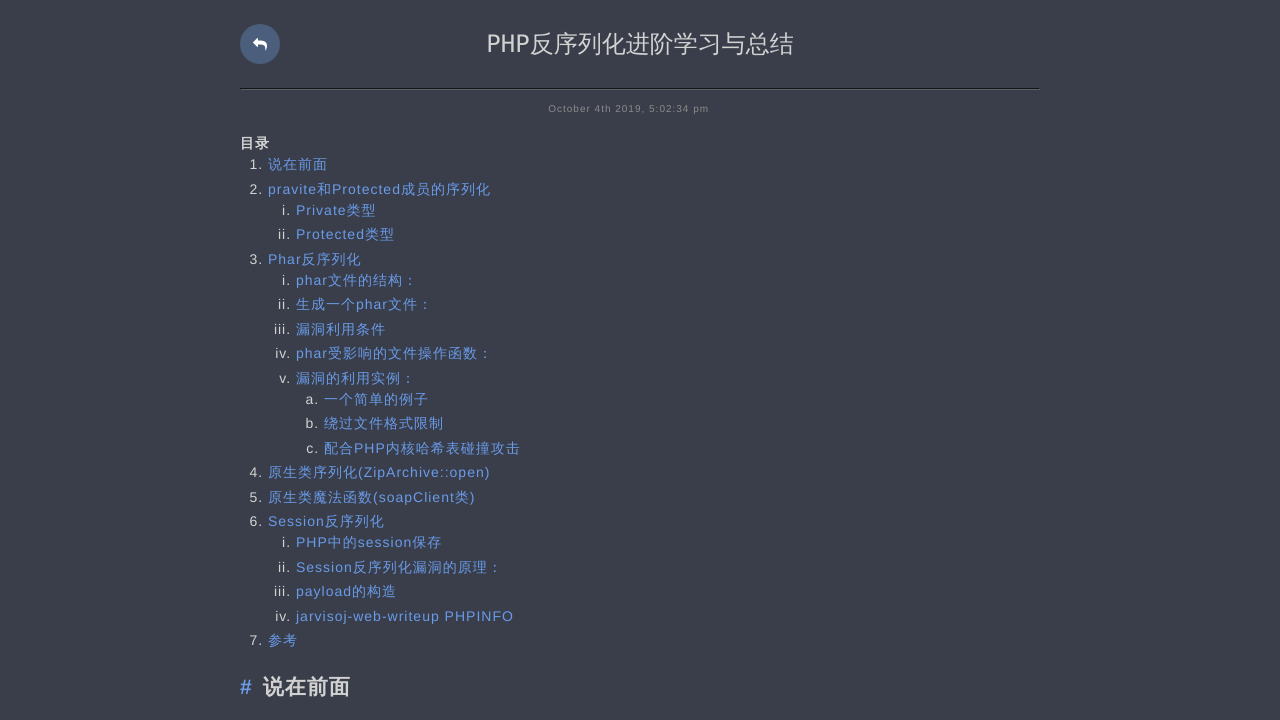

Verified HTTP status 200 is valid (< 400) for https://ljluestc.github.io/2019/10/04/PHP%E5%8F%8D%E5%BA%8F%E5%88%97%E5%8C%96%E8%BF%9B%E9%98%B6%E5%AD%A6%E4%B9%A0%E4%B8%8E%E6%80%BB%E7%BB%93/
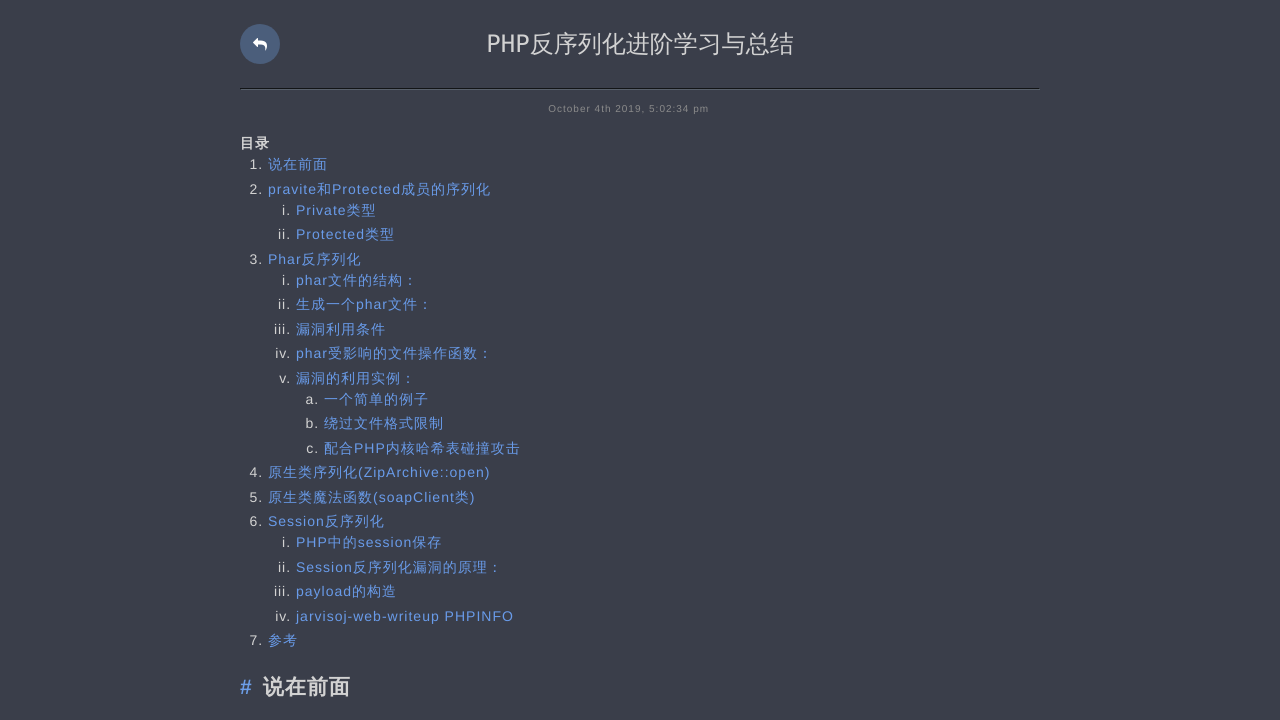

Retrieved page content from https://ljluestc.github.io/2019/10/04/PHP%E5%8F%8D%E5%BA%8F%E5%88%97%E5%8C%96%E8%BF%9B%E9%98%B6%E5%AD%A6%E4%B9%A0%E4%B8%8E%E6%80%BB%E7%BB%93/
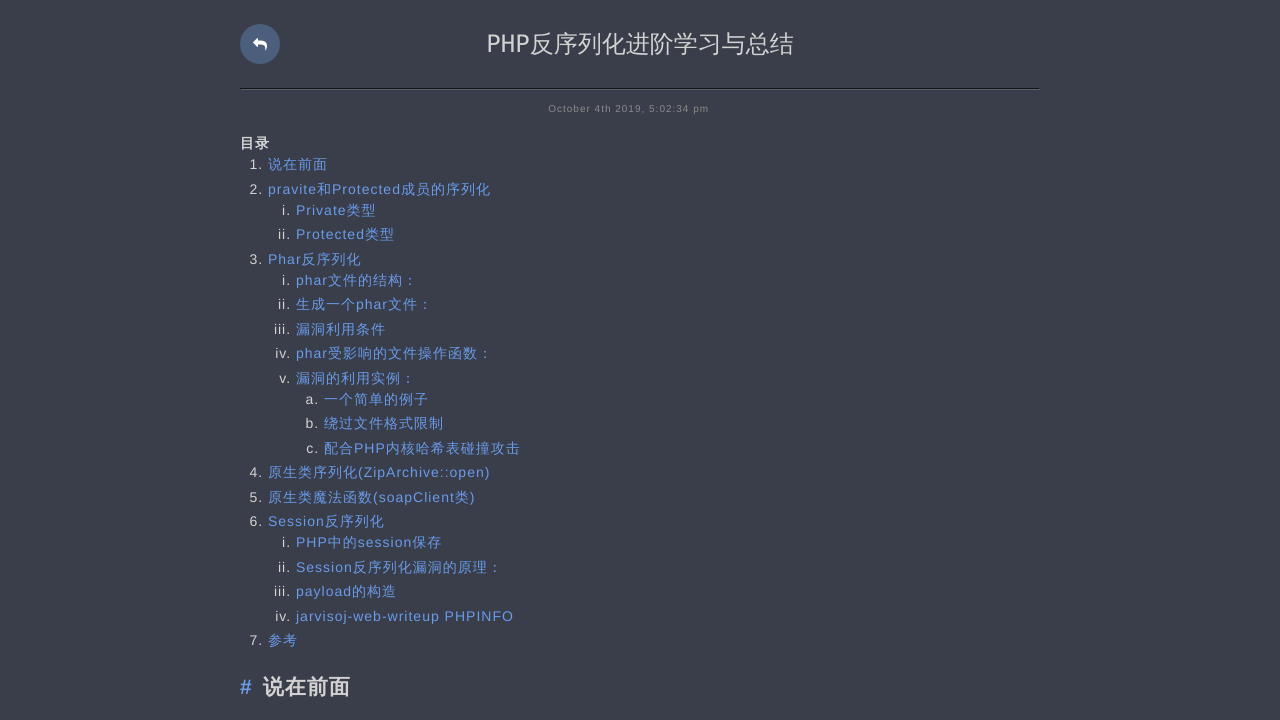

Verified page does not contain 'Page Not Found' text at https://ljluestc.github.io/2019/10/04/PHP%E5%8F%8D%E5%BA%8F%E5%88%97%E5%8C%96%E8%BF%9B%E9%98%B6%E5%AD%A6%E4%B9%A0%E4%B8%8E%E6%80%BB%E7%BB%93/
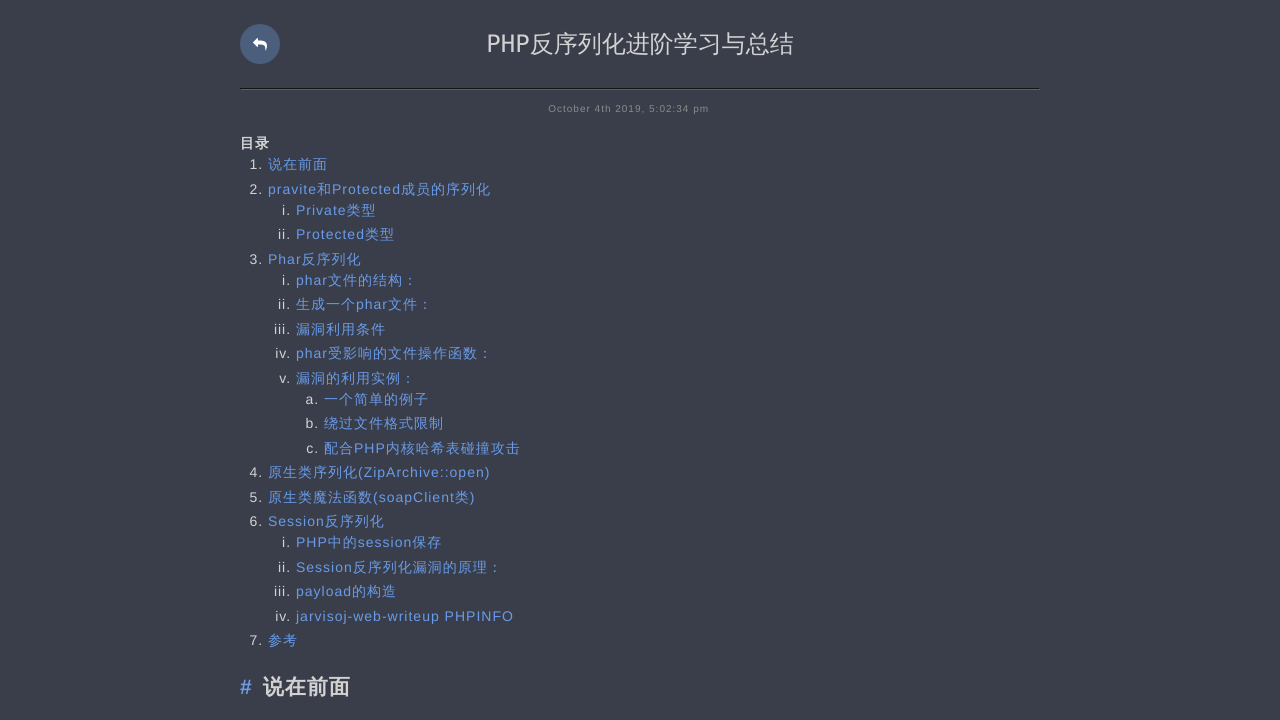

Extracted 66 links from https://ljluestc.github.io/2019/10/04/PHP%E5%8F%8D%E5%BA%8F%E5%88%97%E5%8C%96%E8%BF%9B%E9%98%B6%E5%AD%A6%E4%B9%A0%E4%B8%8E%E6%80%BB%E7%BB%93/
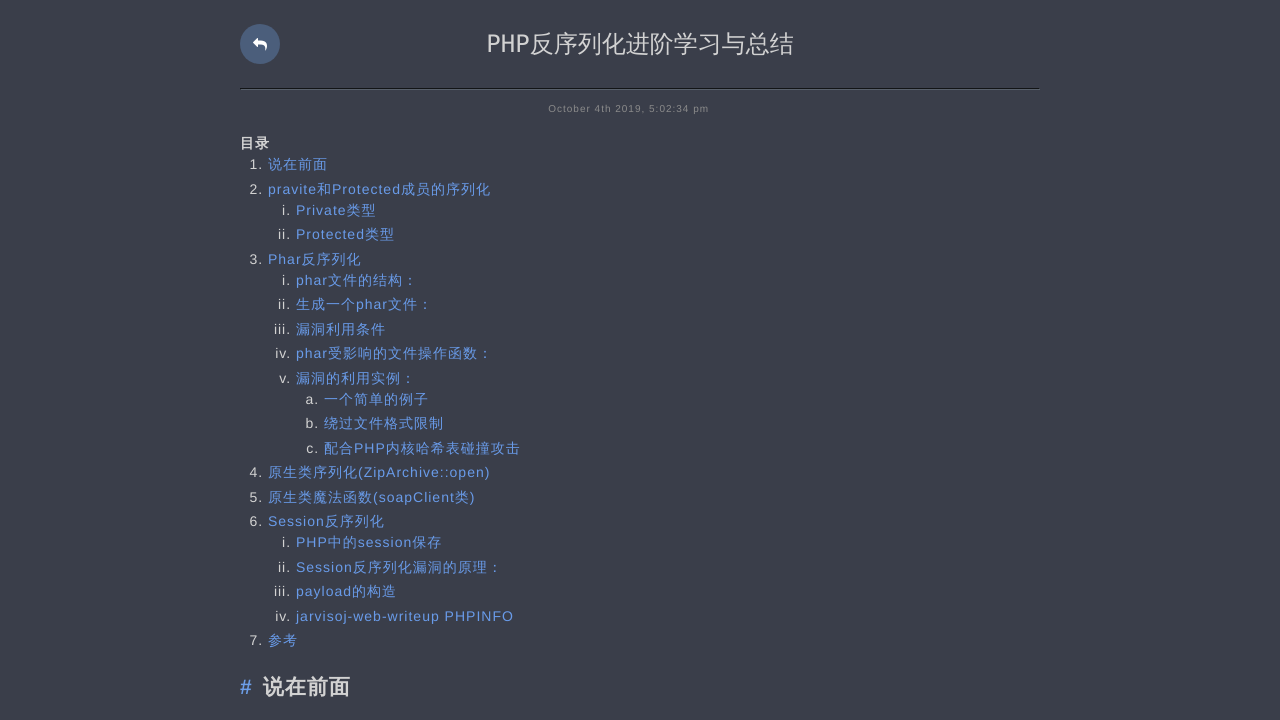

Processed links from https://ljluestc.github.io/2019/10/04/PHP%E5%8F%8D%E5%BA%8F%E5%88%97%E5%8C%96%E8%BF%9B%E9%98%B6%E5%AD%A6%E4%B9%A0%E4%B8%8E%E6%80%BB%E7%BB%93/; queue now has 33 unvisited pages; total visited: 39
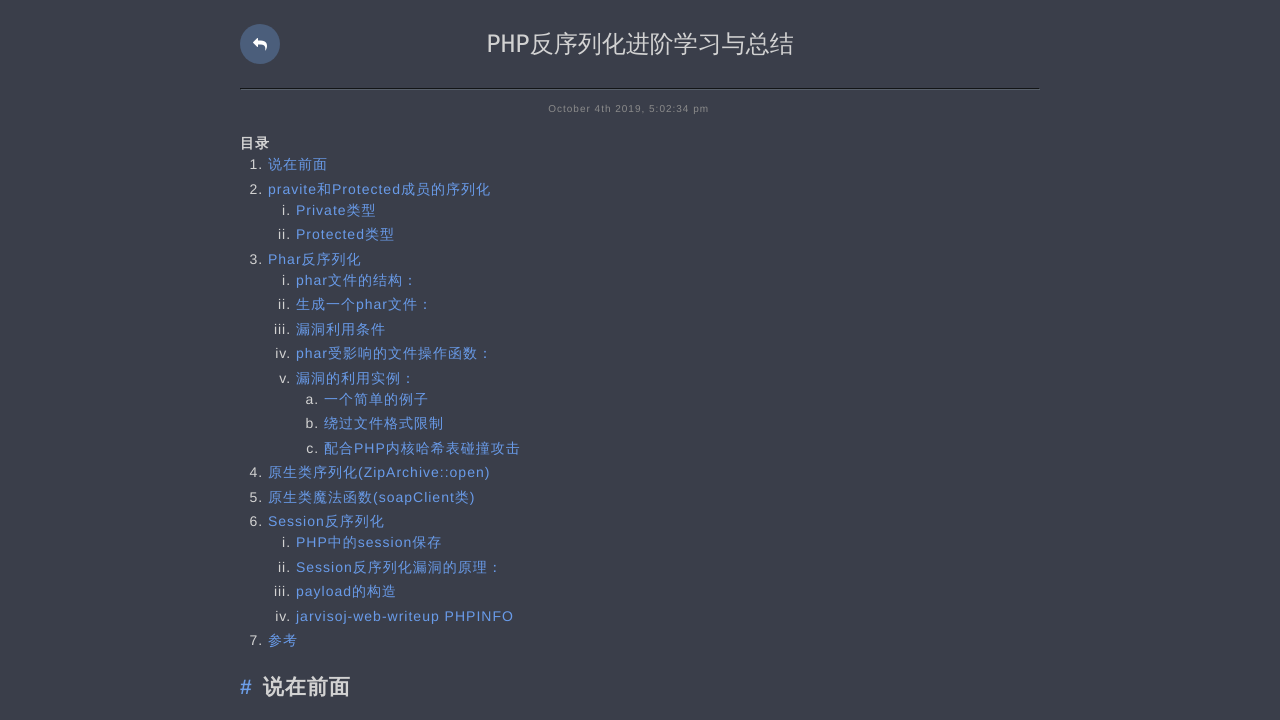

Navigated to https://ljluestc.github.io/2019/09/13/boringcode/
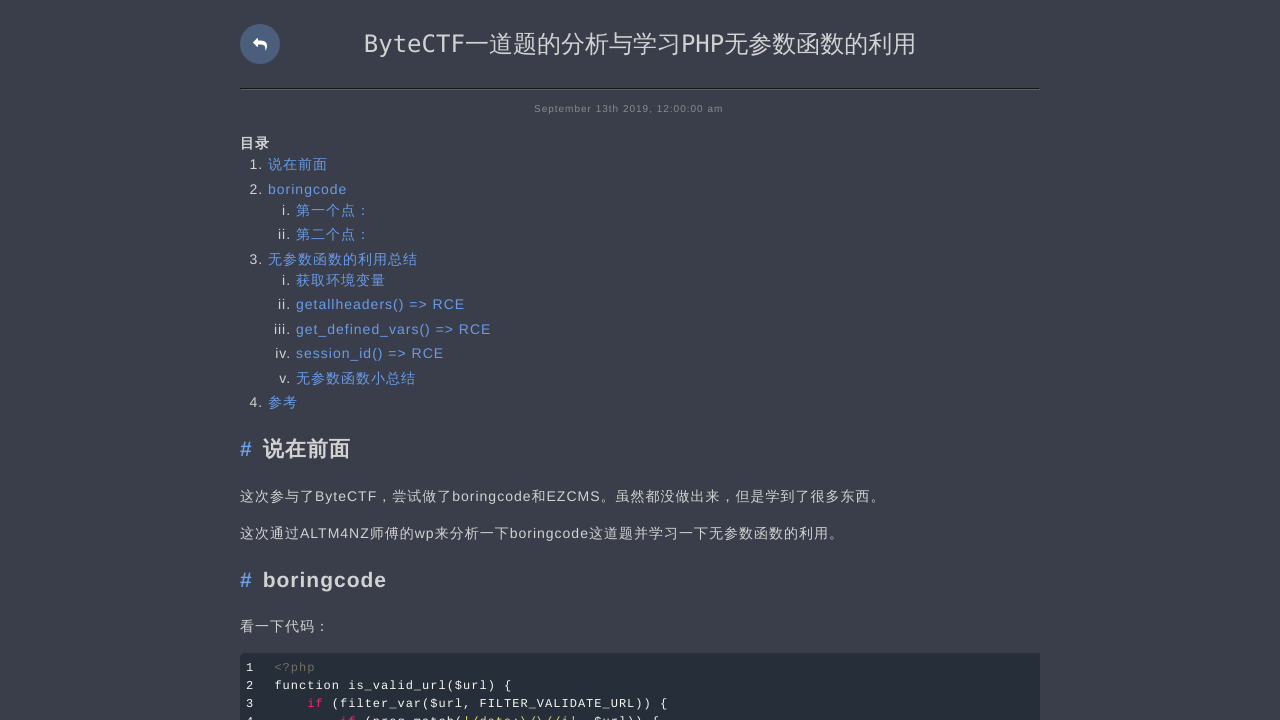

Verified response exists for https://ljluestc.github.io/2019/09/13/boringcode/
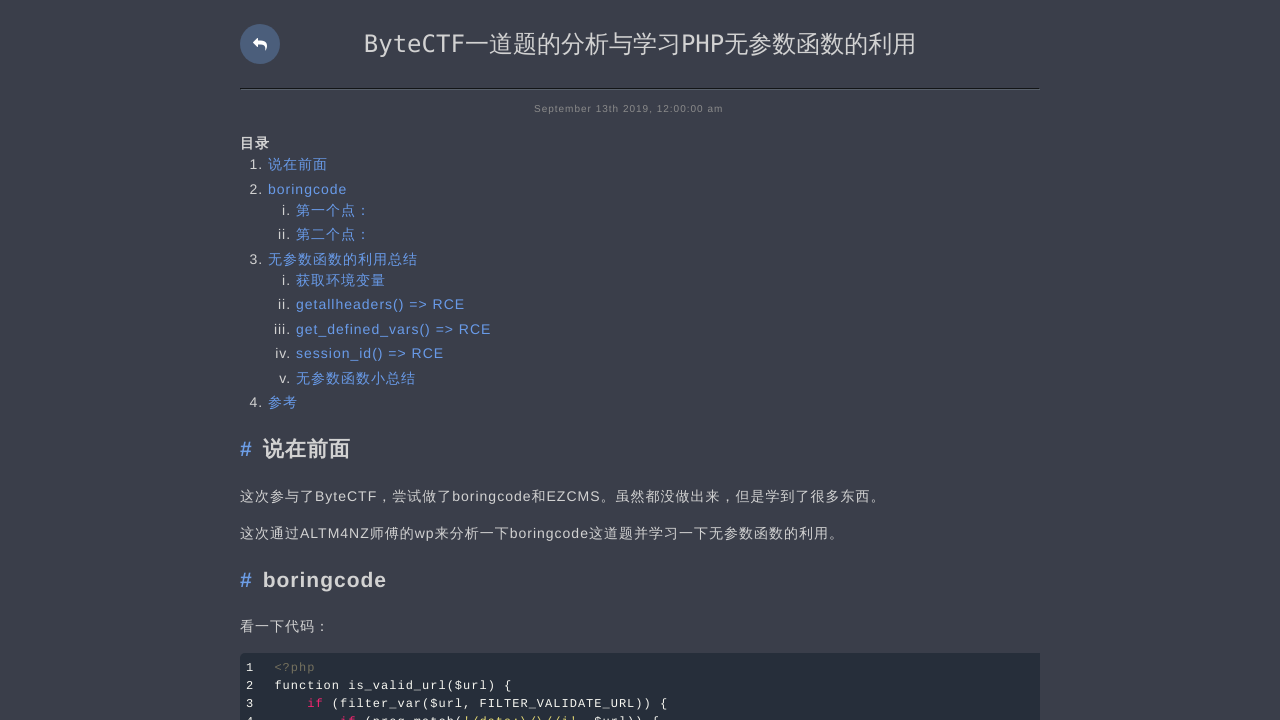

Verified HTTP status 200 is valid (< 400) for https://ljluestc.github.io/2019/09/13/boringcode/
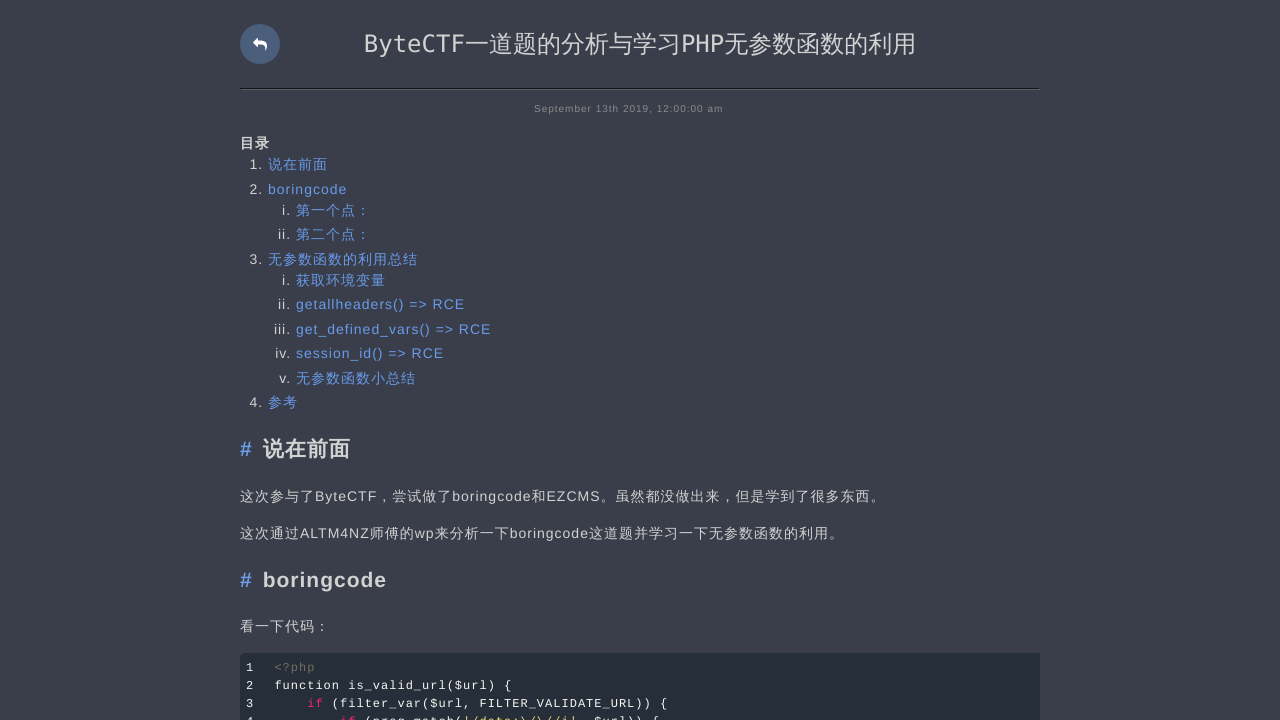

Retrieved page content from https://ljluestc.github.io/2019/09/13/boringcode/
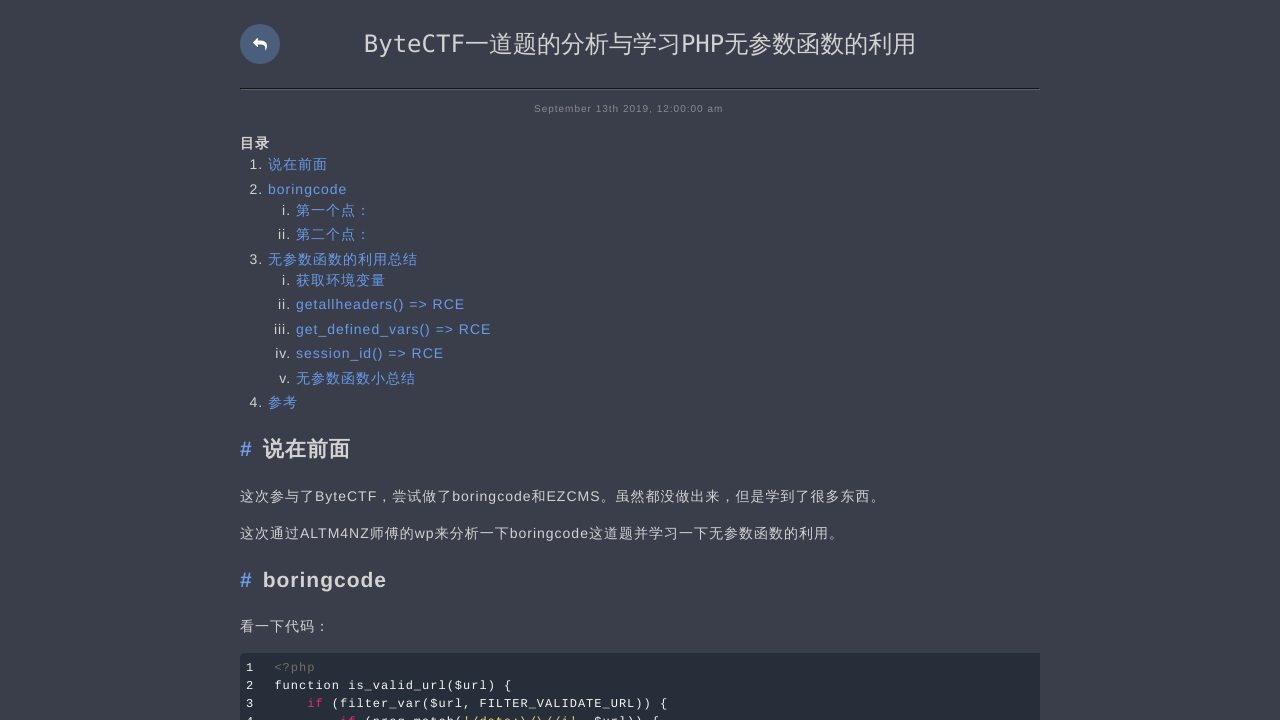

Verified page does not contain 'Page Not Found' text at https://ljluestc.github.io/2019/09/13/boringcode/
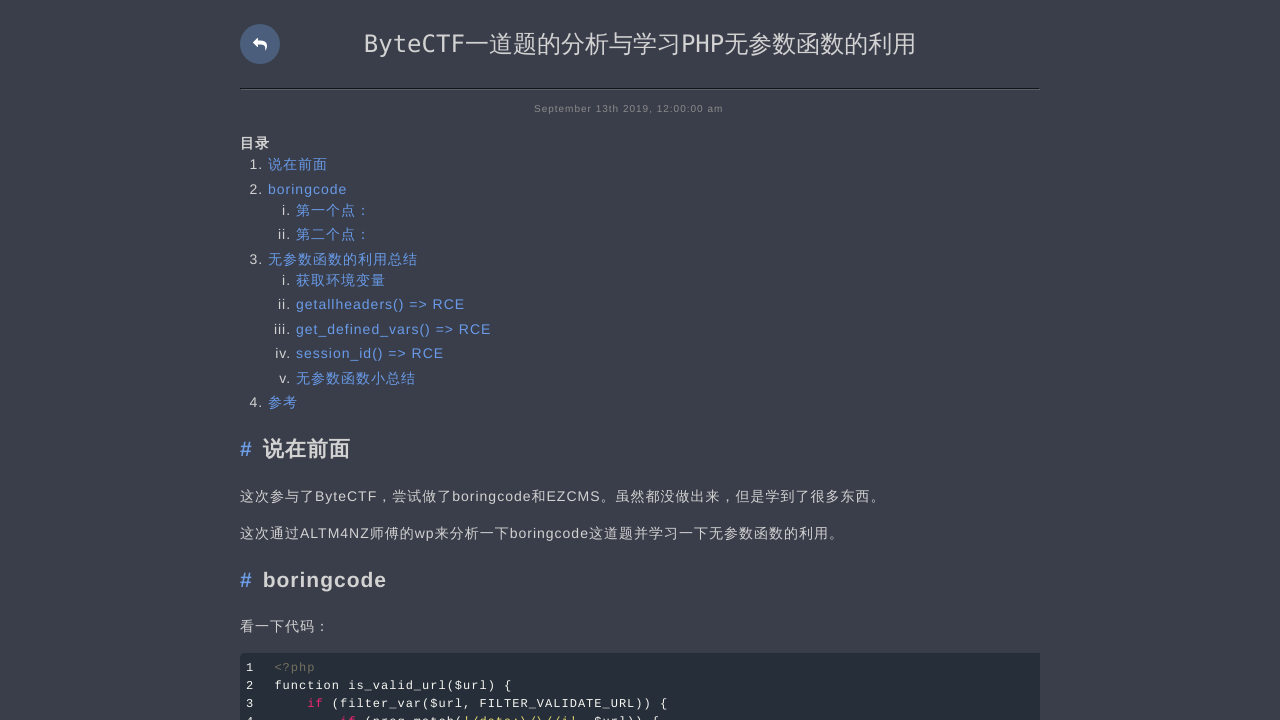

Extracted 28 links from https://ljluestc.github.io/2019/09/13/boringcode/
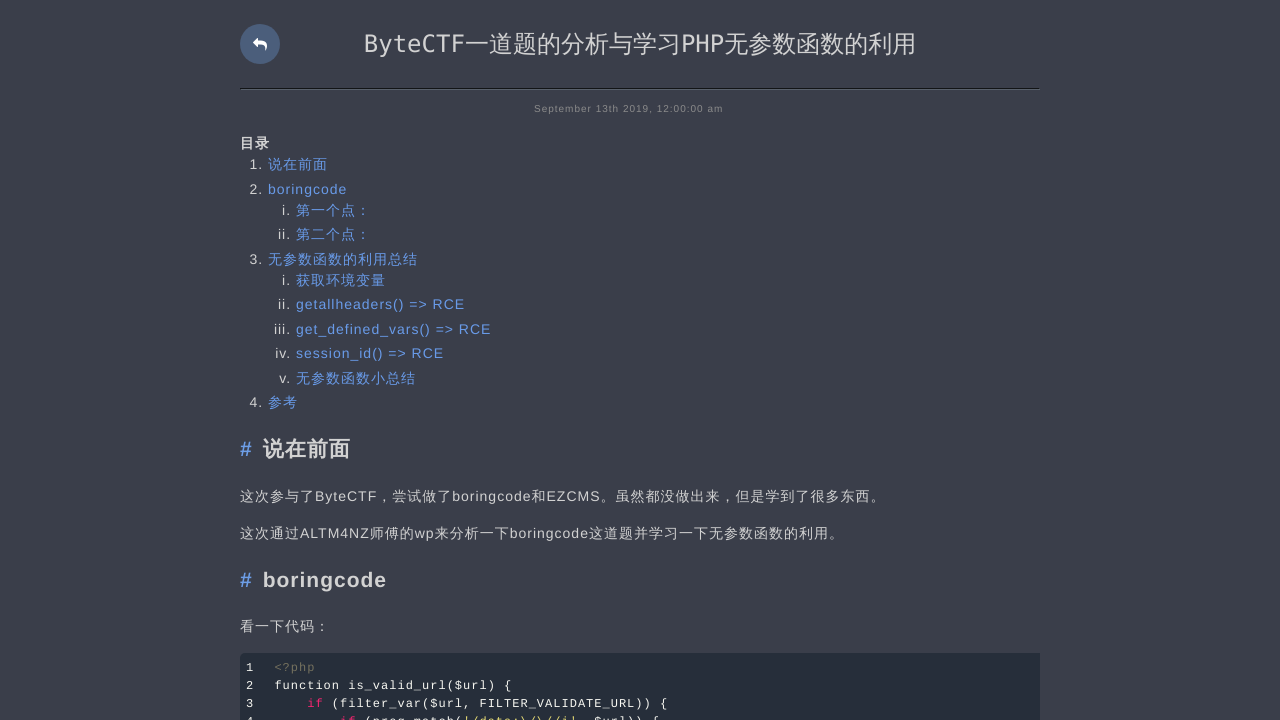

Processed links from https://ljluestc.github.io/2019/09/13/boringcode/; queue now has 29 unvisited pages; total visited: 40
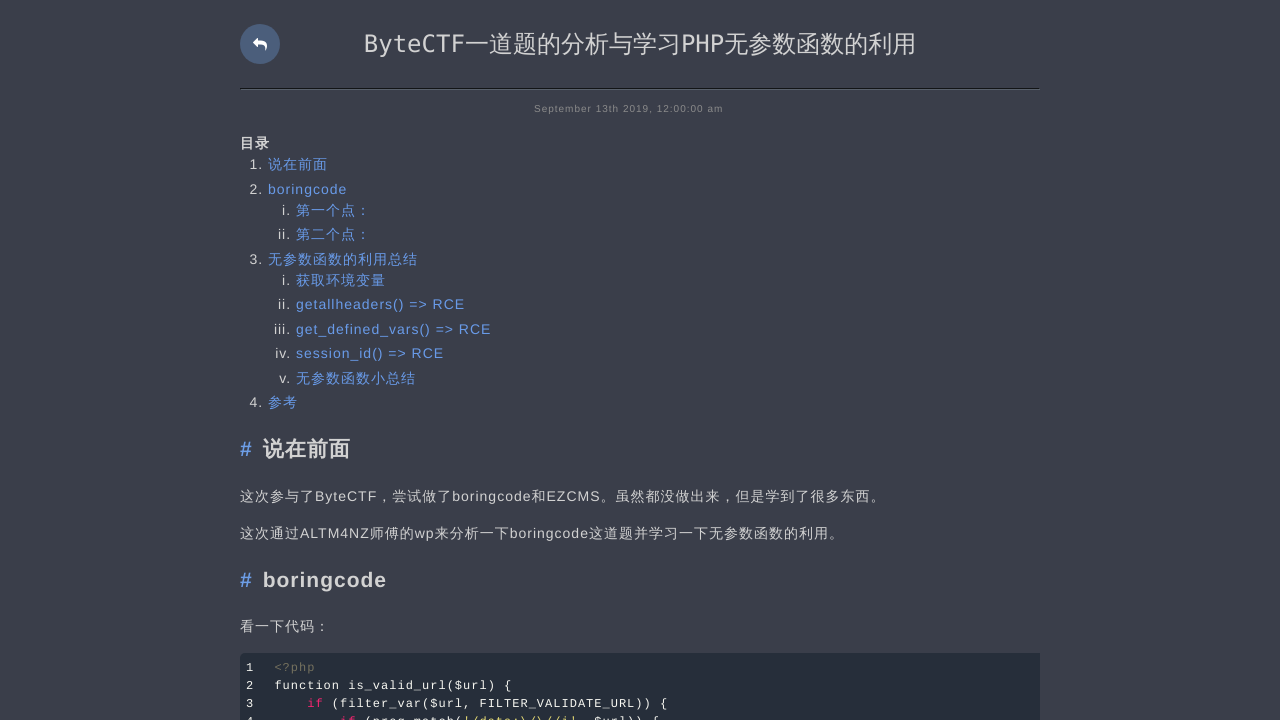

Navigated to https://ljluestc.github.io/2019/09/09/phar%E5%8F%8D%E5%BA%8F%E5%88%97%E5%8C%96/
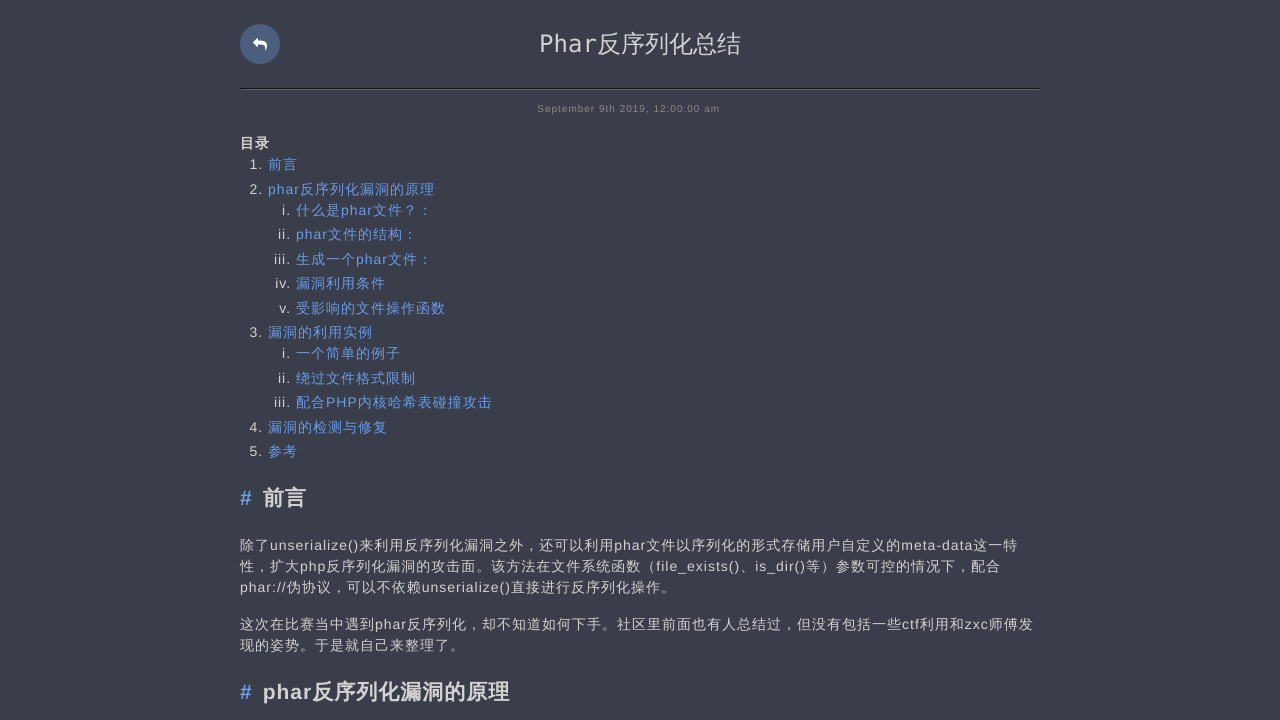

Verified response exists for https://ljluestc.github.io/2019/09/09/phar%E5%8F%8D%E5%BA%8F%E5%88%97%E5%8C%96/
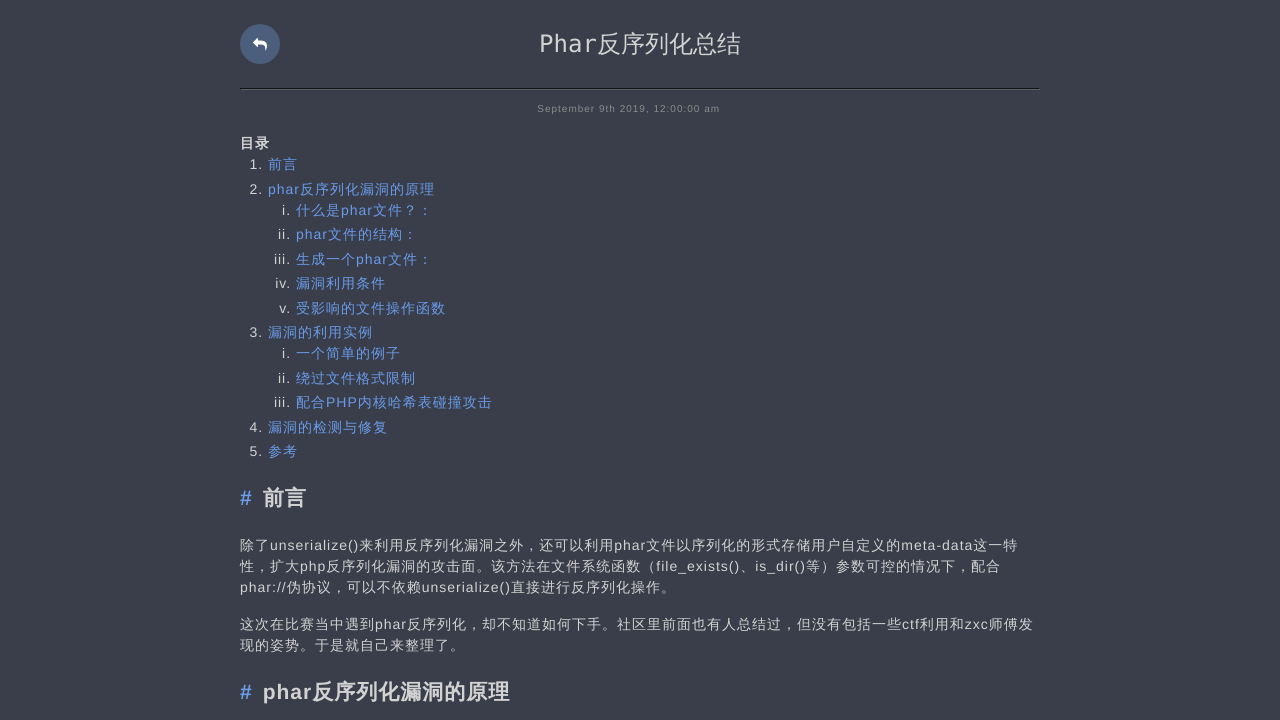

Verified HTTP status 200 is valid (< 400) for https://ljluestc.github.io/2019/09/09/phar%E5%8F%8D%E5%BA%8F%E5%88%97%E5%8C%96/
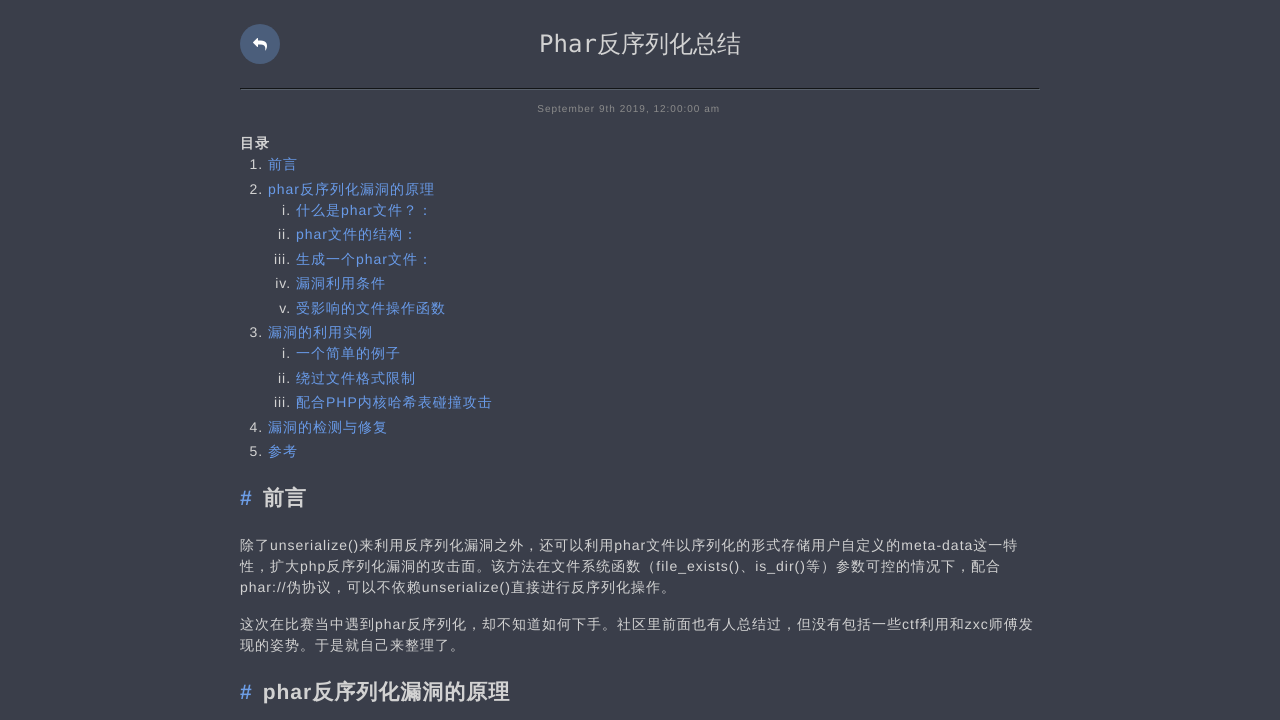

Retrieved page content from https://ljluestc.github.io/2019/09/09/phar%E5%8F%8D%E5%BA%8F%E5%88%97%E5%8C%96/
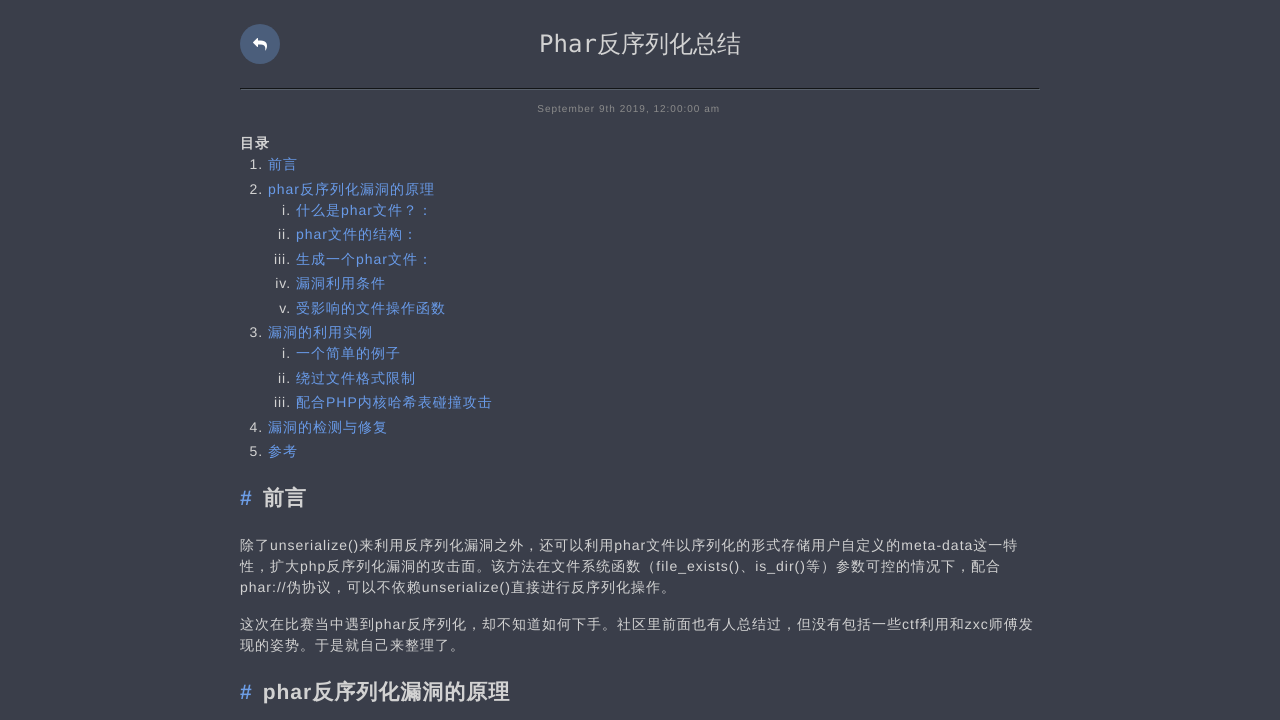

Verified page does not contain 'Page Not Found' text at https://ljluestc.github.io/2019/09/09/phar%E5%8F%8D%E5%BA%8F%E5%88%97%E5%8C%96/
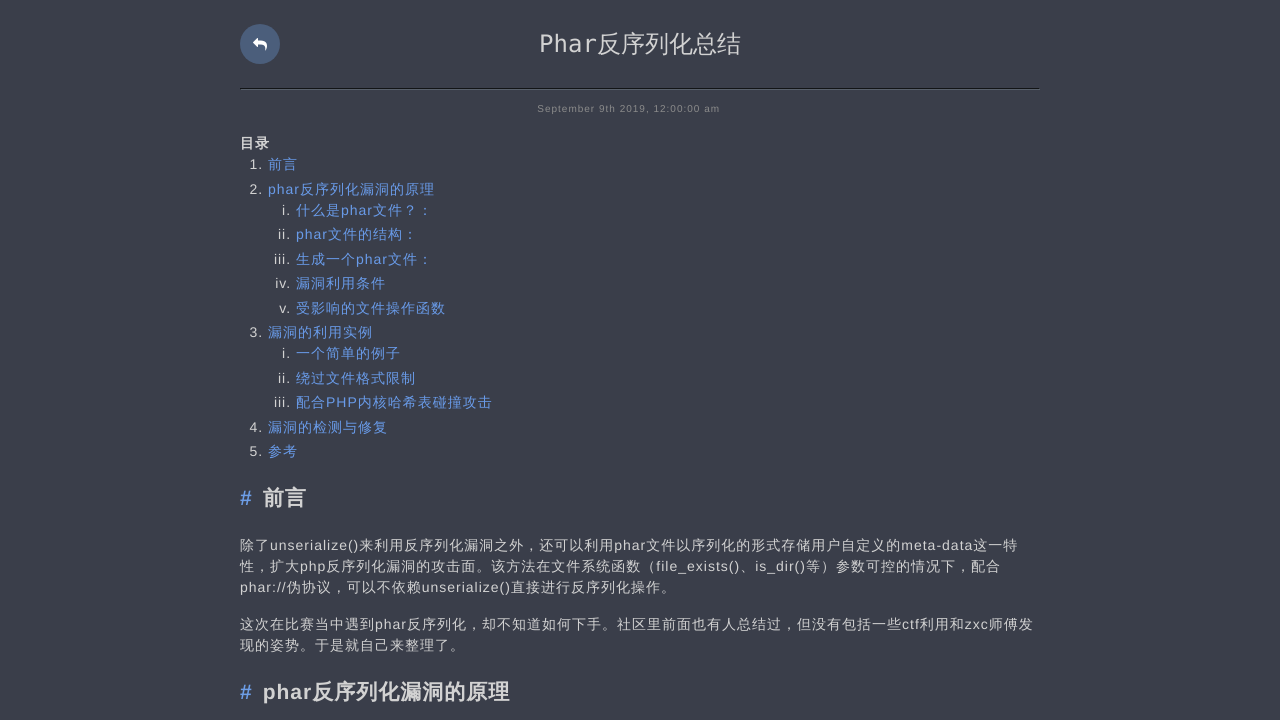

Extracted 42 links from https://ljluestc.github.io/2019/09/09/phar%E5%8F%8D%E5%BA%8F%E5%88%97%E5%8C%96/
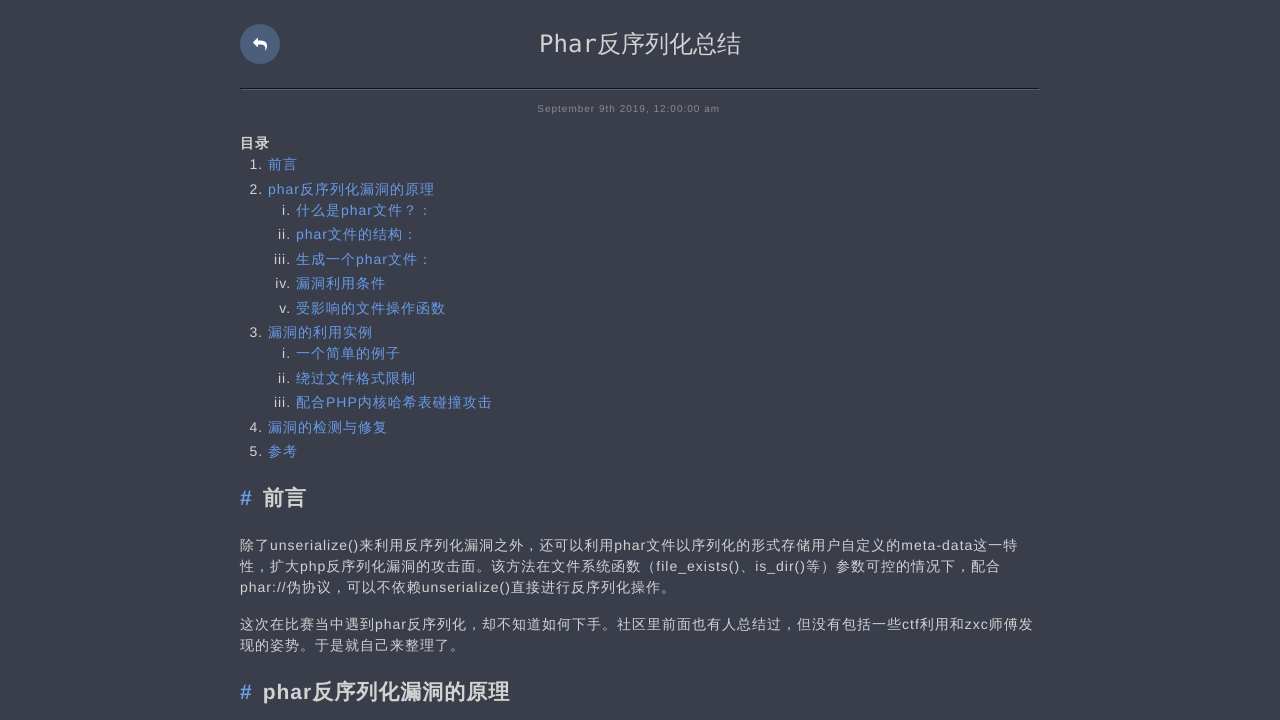

Processed links from https://ljluestc.github.io/2019/09/09/phar%E5%8F%8D%E5%BA%8F%E5%88%97%E5%8C%96/; queue now has 28 unvisited pages; total visited: 41
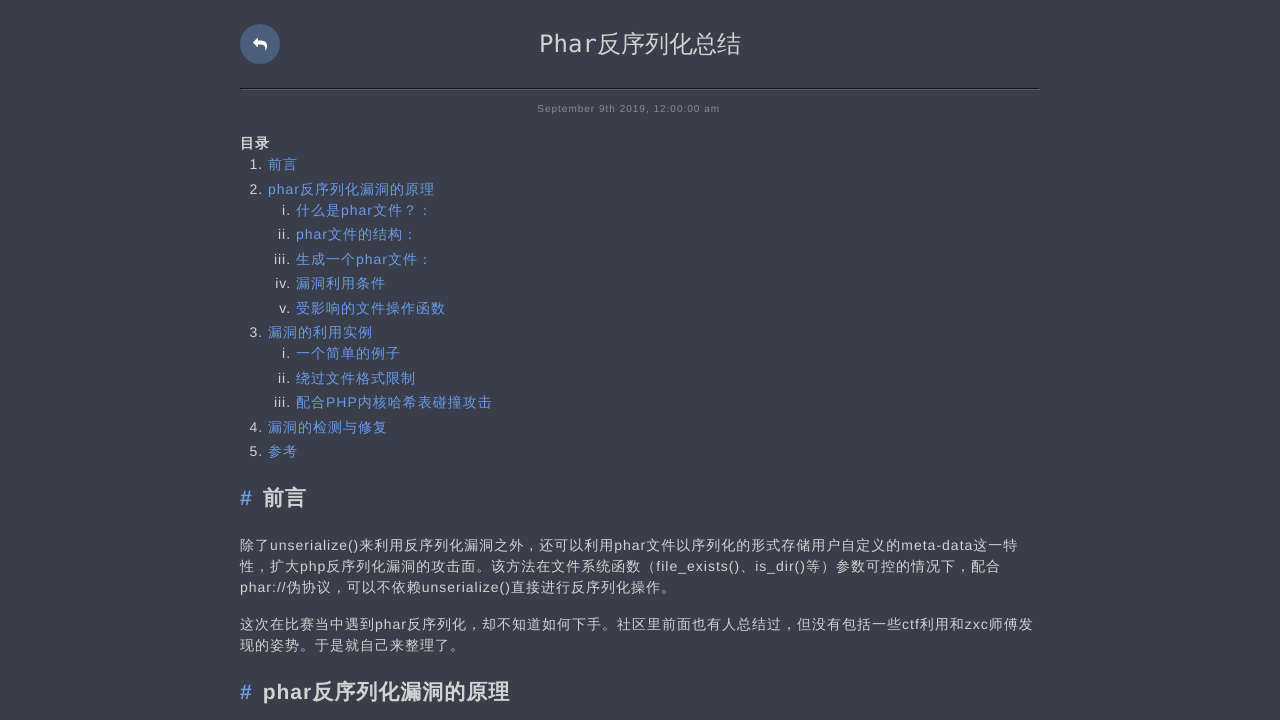

Navigated to https://ljluestc.github.io/2019/08/22/%E7%AE%80%E5%8D%95%E7%9A%84%E5%8D%8F%E7%A8%8B%E5%88%A9%E7%94%A8%E6%A1%86%E6%9E%B6/
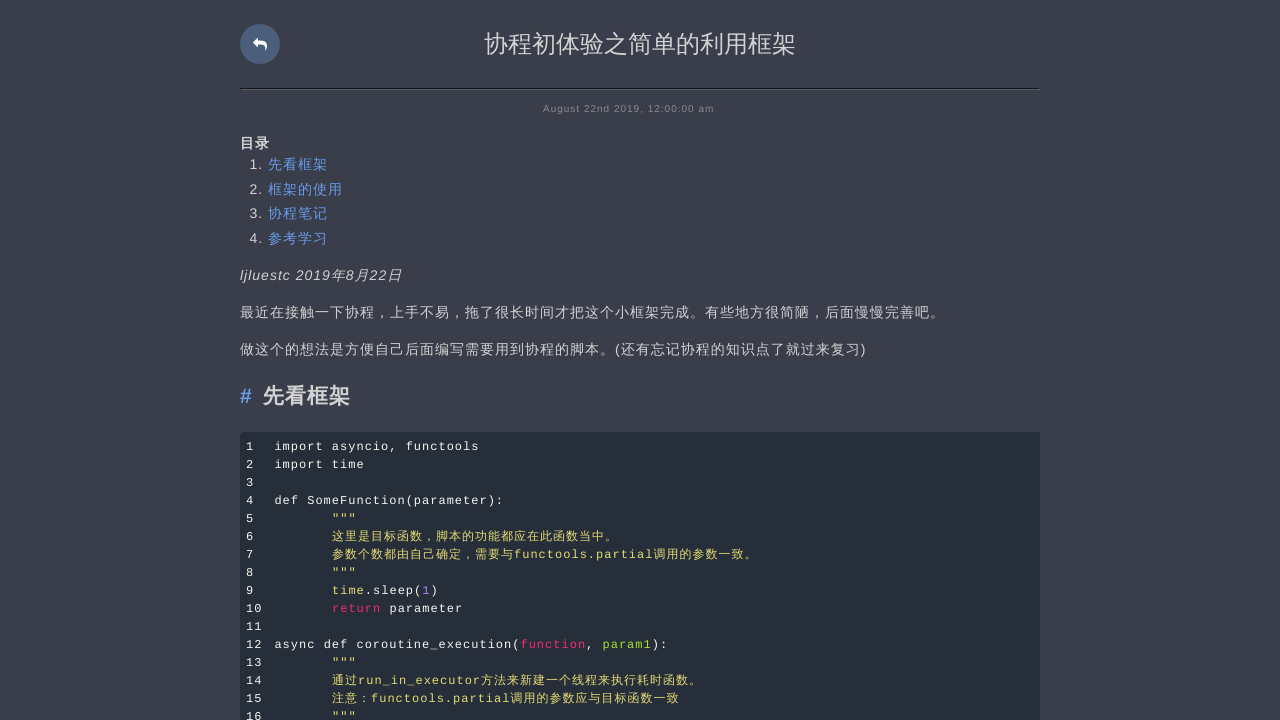

Verified response exists for https://ljluestc.github.io/2019/08/22/%E7%AE%80%E5%8D%95%E7%9A%84%E5%8D%8F%E7%A8%8B%E5%88%A9%E7%94%A8%E6%A1%86%E6%9E%B6/
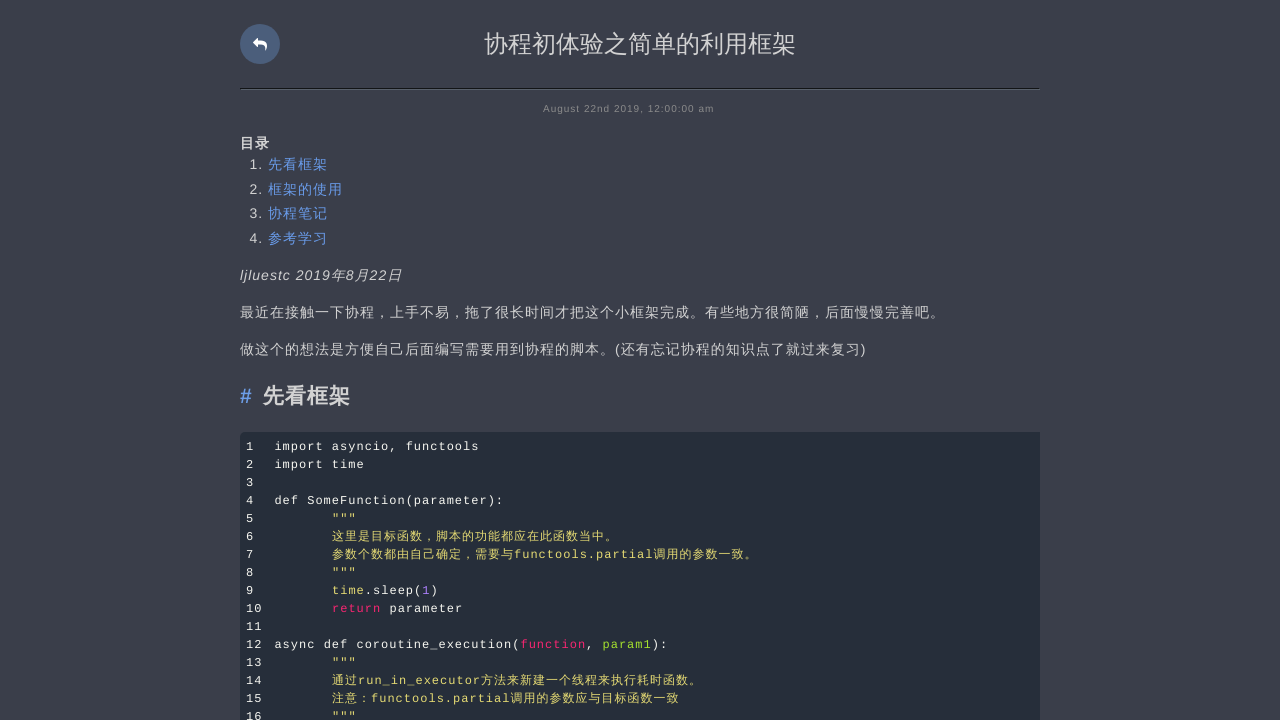

Verified HTTP status 200 is valid (< 400) for https://ljluestc.github.io/2019/08/22/%E7%AE%80%E5%8D%95%E7%9A%84%E5%8D%8F%E7%A8%8B%E5%88%A9%E7%94%A8%E6%A1%86%E6%9E%B6/
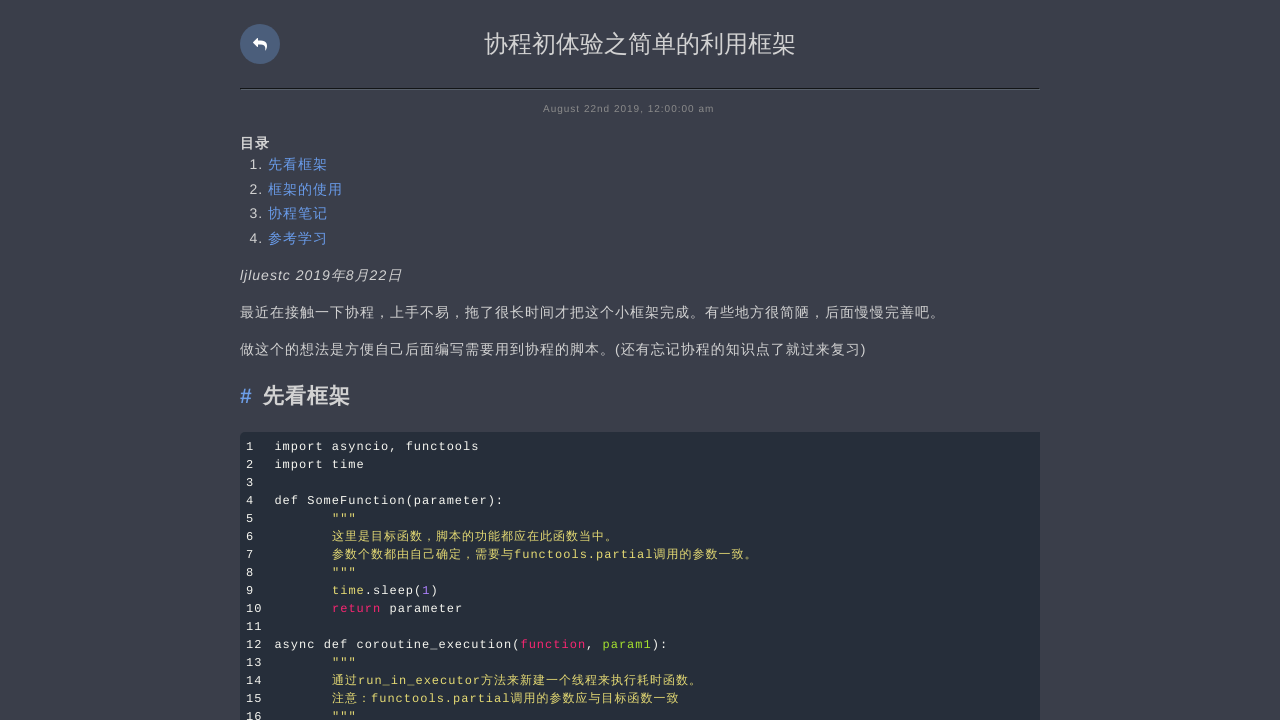

Retrieved page content from https://ljluestc.github.io/2019/08/22/%E7%AE%80%E5%8D%95%E7%9A%84%E5%8D%8F%E7%A8%8B%E5%88%A9%E7%94%A8%E6%A1%86%E6%9E%B6/
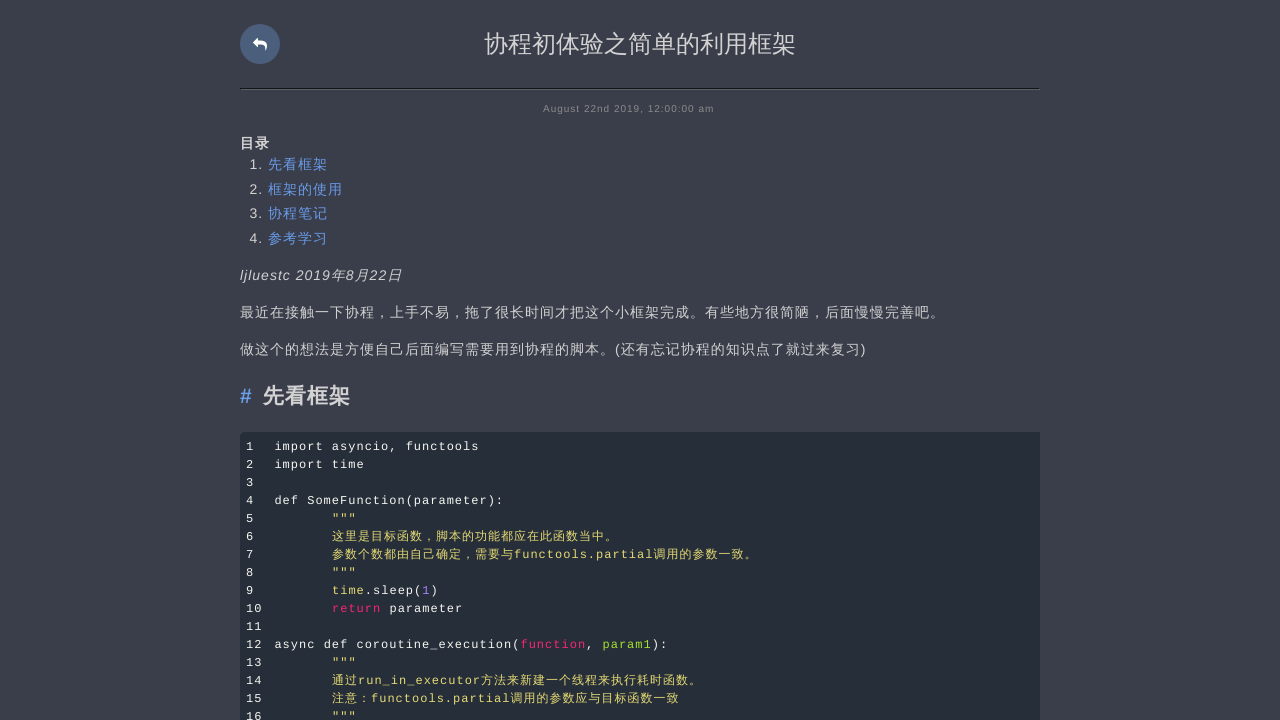

Verified page does not contain 'Page Not Found' text at https://ljluestc.github.io/2019/08/22/%E7%AE%80%E5%8D%95%E7%9A%84%E5%8D%8F%E7%A8%8B%E5%88%A9%E7%94%A8%E6%A1%86%E6%9E%B6/
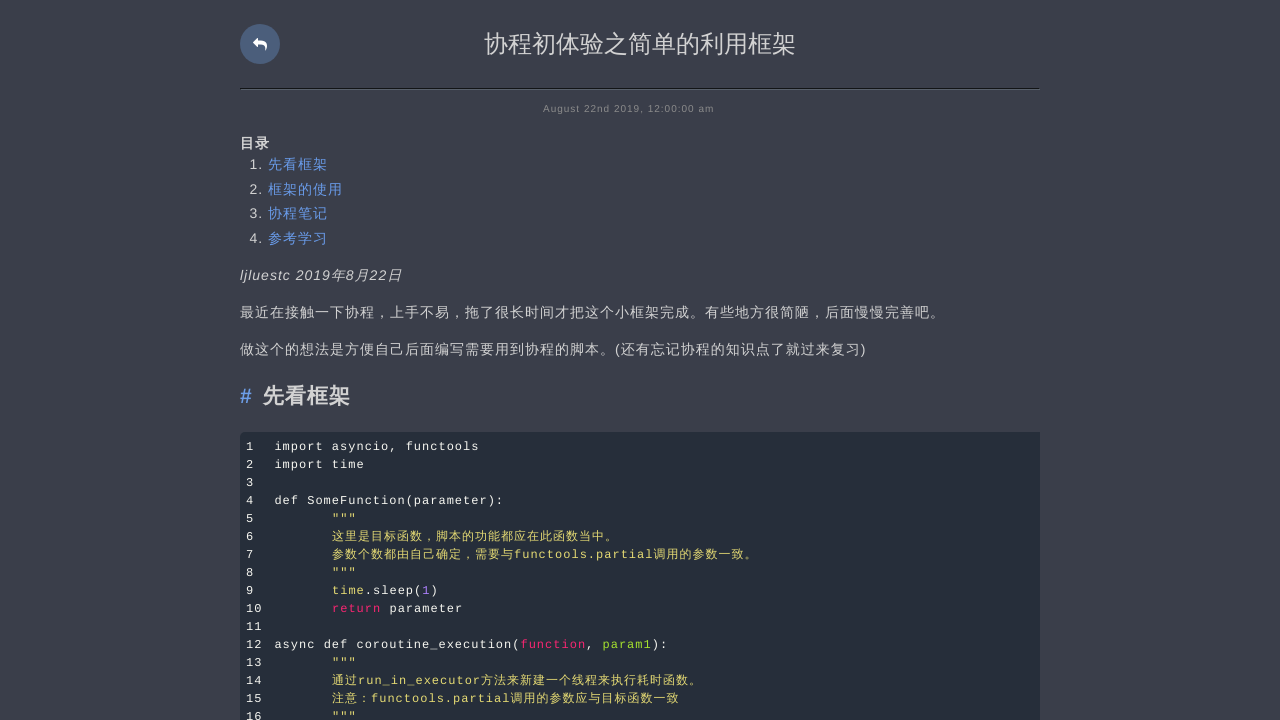

Extracted 13 links from https://ljluestc.github.io/2019/08/22/%E7%AE%80%E5%8D%95%E7%9A%84%E5%8D%8F%E7%A8%8B%E5%88%A9%E7%94%A8%E6%A1%86%E6%9E%B6/
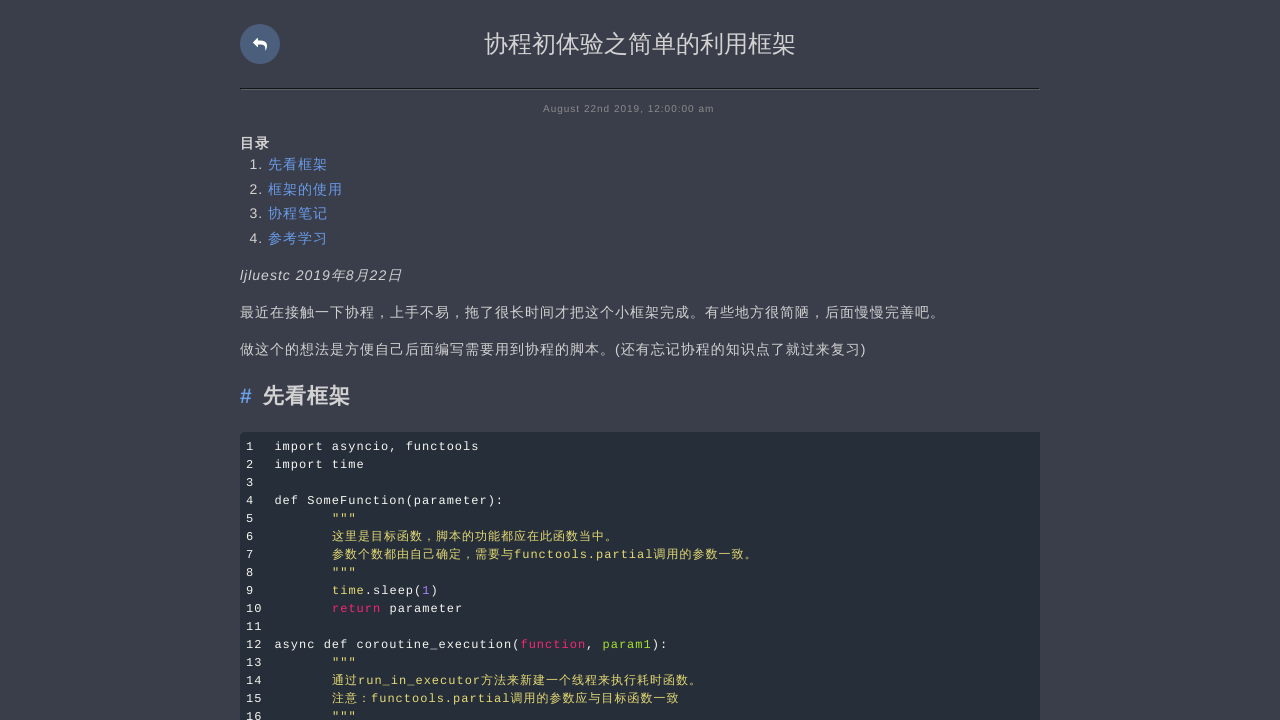

Processed links from https://ljluestc.github.io/2019/08/22/%E7%AE%80%E5%8D%95%E7%9A%84%E5%8D%8F%E7%A8%8B%E5%88%A9%E7%94%A8%E6%A1%86%E6%9E%B6/; queue now has 27 unvisited pages; total visited: 42
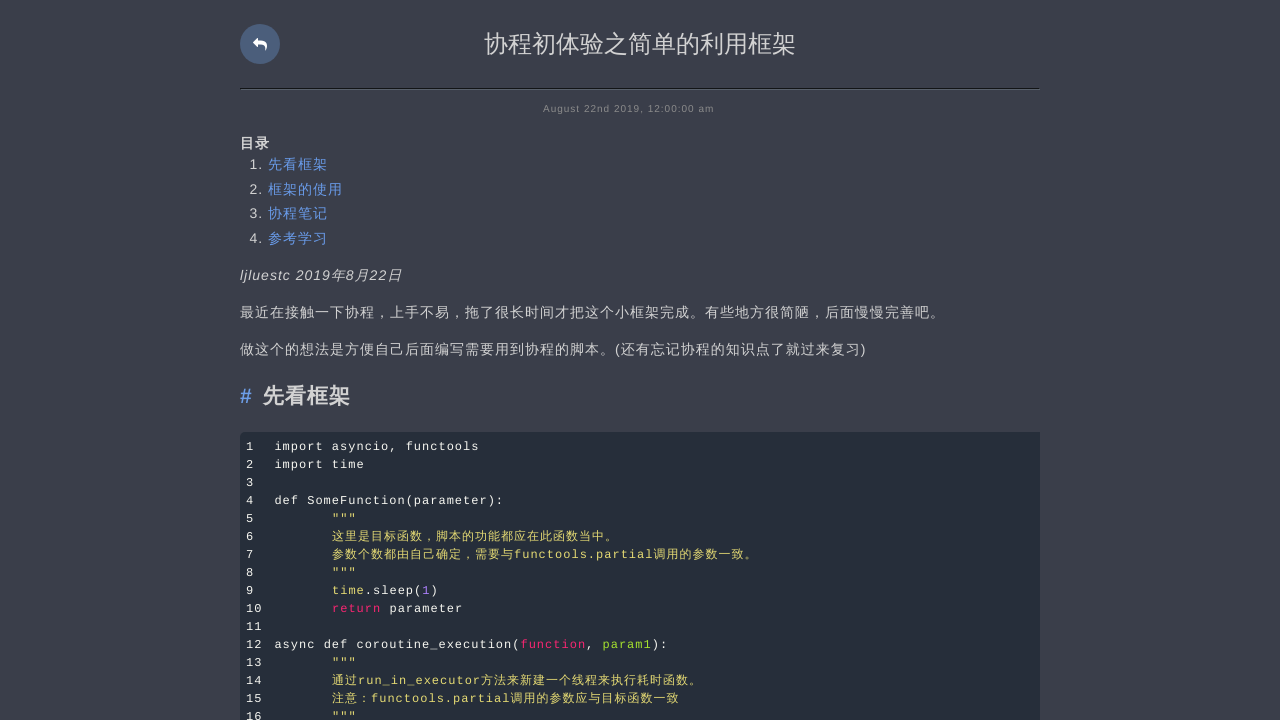

Navigated to https://ljluestc.github.io/2019/07/12/Python%E5%8A%A8%E6%80%81%E5%8A%A0%E8%BD%BD%E6%A8%A1%E5%9D%97%E7%9A%84%E5%87%A0%E7%A7%8D%E6%96%B9%E5%BC%8F/
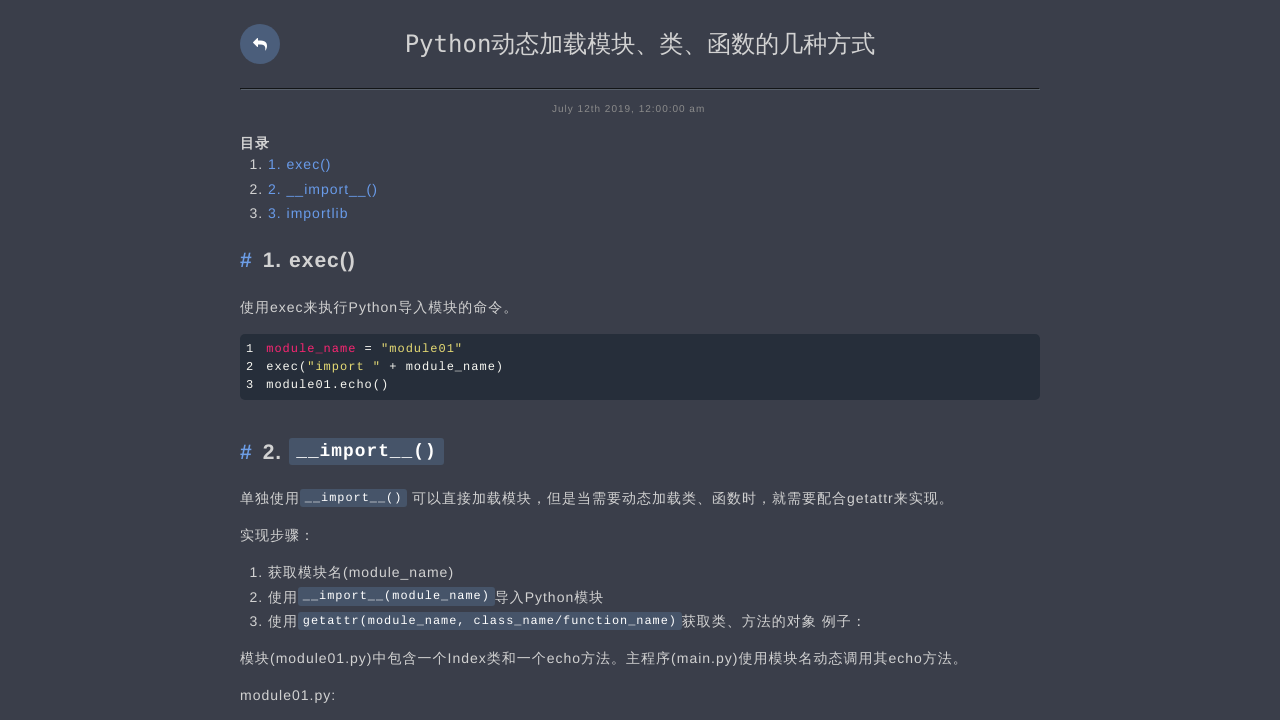

Verified response exists for https://ljluestc.github.io/2019/07/12/Python%E5%8A%A8%E6%80%81%E5%8A%A0%E8%BD%BD%E6%A8%A1%E5%9D%97%E7%9A%84%E5%87%A0%E7%A7%8D%E6%96%B9%E5%BC%8F/
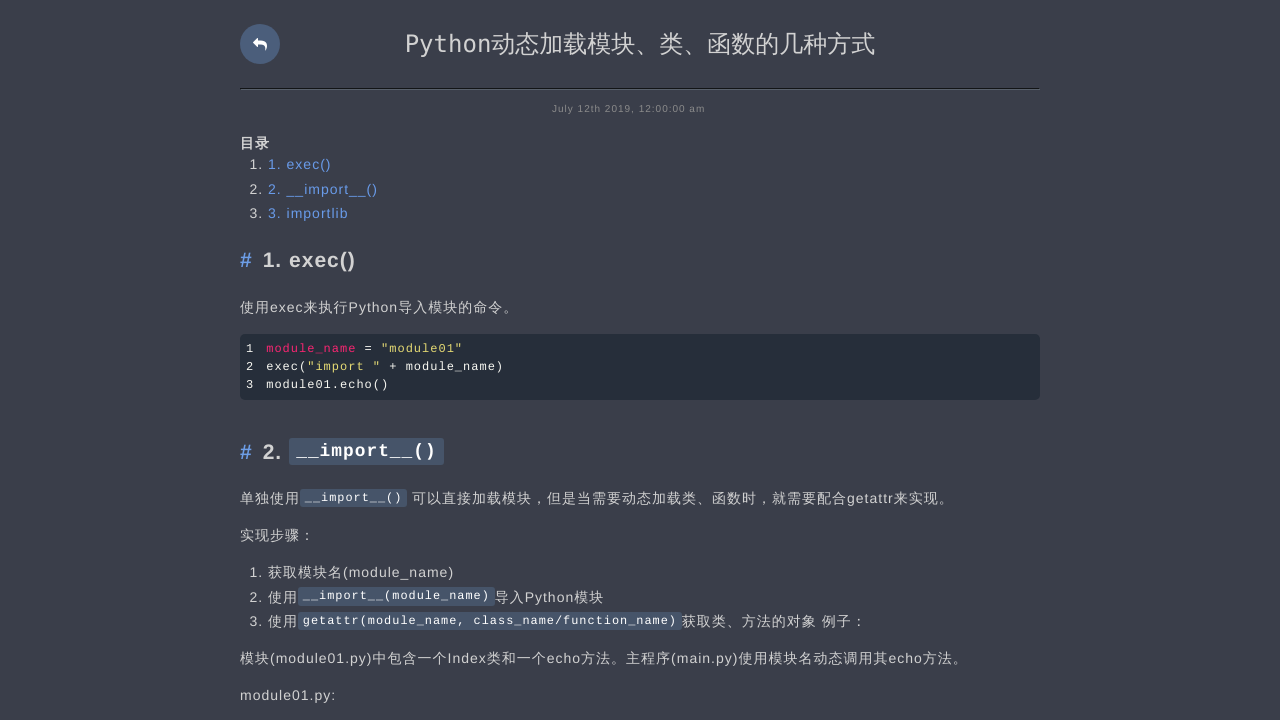

Verified HTTP status 200 is valid (< 400) for https://ljluestc.github.io/2019/07/12/Python%E5%8A%A8%E6%80%81%E5%8A%A0%E8%BD%BD%E6%A8%A1%E5%9D%97%E7%9A%84%E5%87%A0%E7%A7%8D%E6%96%B9%E5%BC%8F/
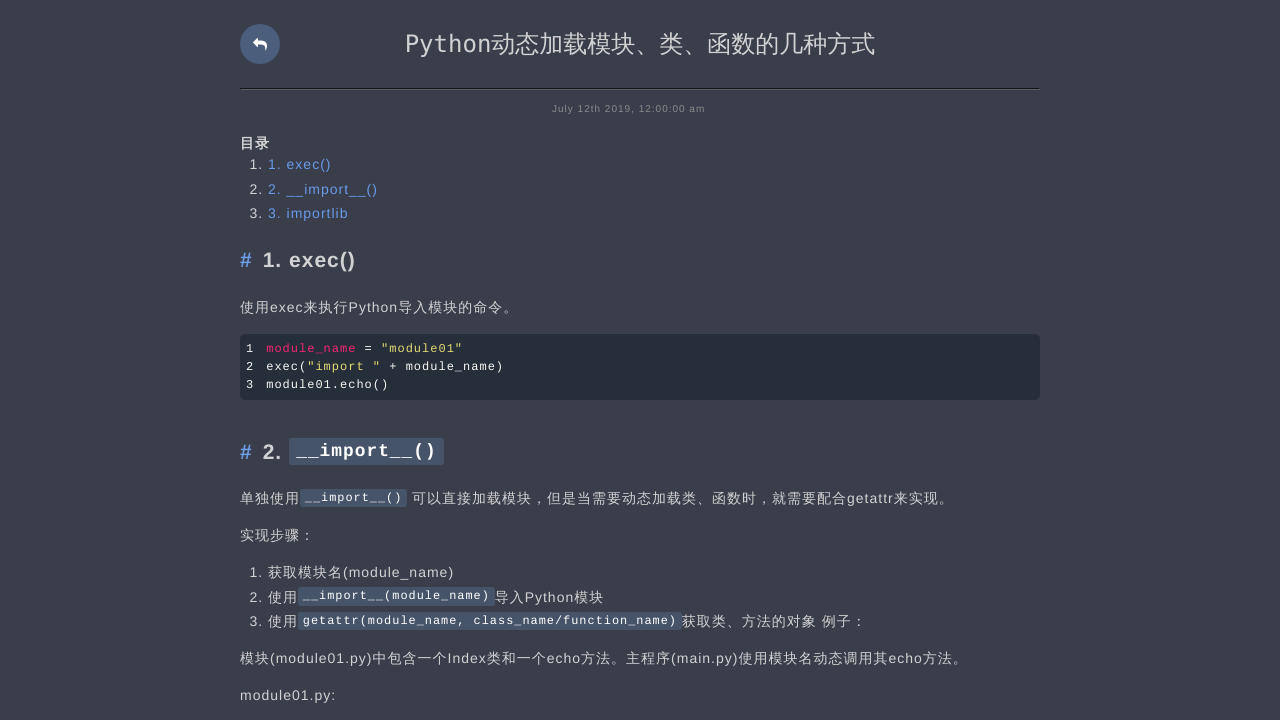

Retrieved page content from https://ljluestc.github.io/2019/07/12/Python%E5%8A%A8%E6%80%81%E5%8A%A0%E8%BD%BD%E6%A8%A1%E5%9D%97%E7%9A%84%E5%87%A0%E7%A7%8D%E6%96%B9%E5%BC%8F/
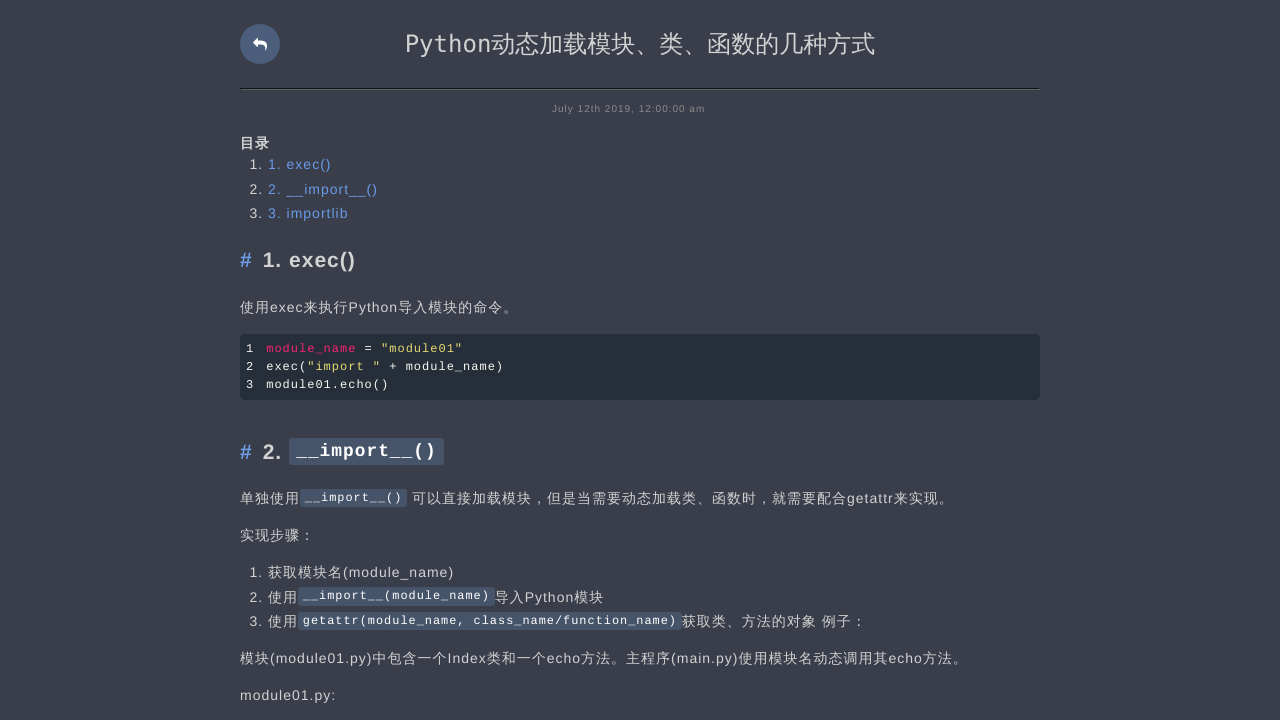

Verified page does not contain 'Page Not Found' text at https://ljluestc.github.io/2019/07/12/Python%E5%8A%A8%E6%80%81%E5%8A%A0%E8%BD%BD%E6%A8%A1%E5%9D%97%E7%9A%84%E5%87%A0%E7%A7%8D%E6%96%B9%E5%BC%8F/
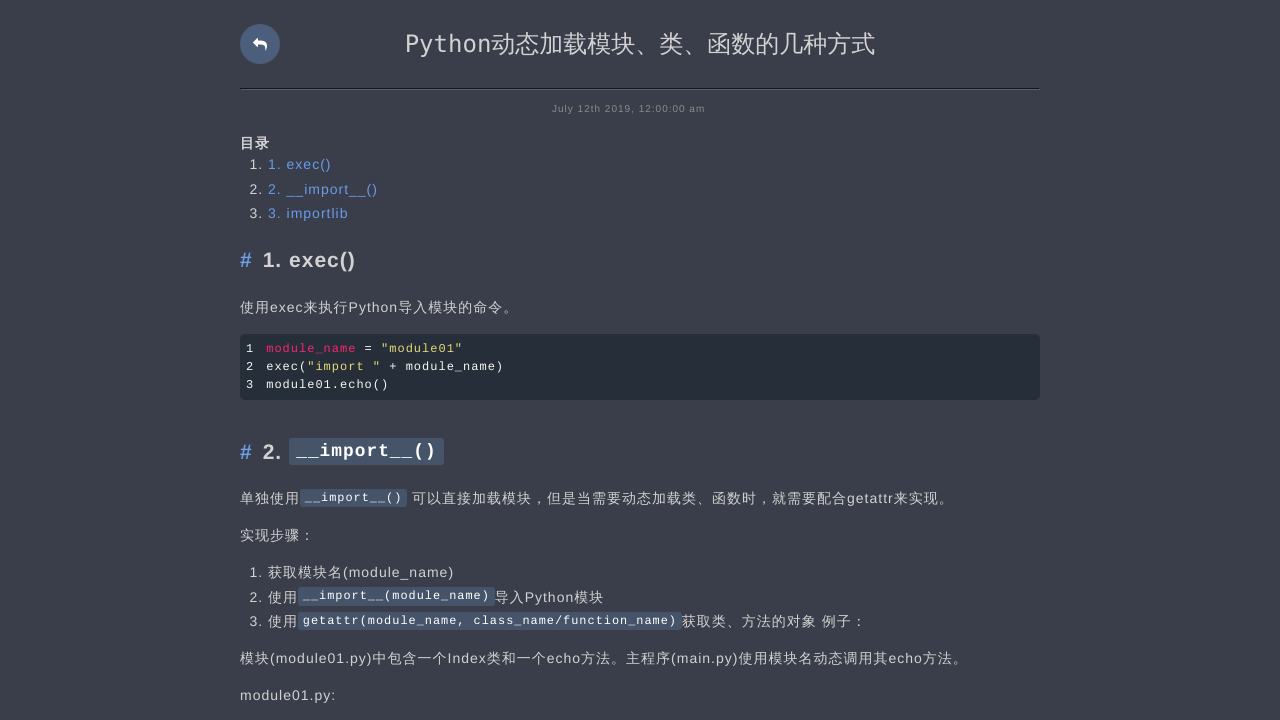

Extracted 10 links from https://ljluestc.github.io/2019/07/12/Python%E5%8A%A8%E6%80%81%E5%8A%A0%E8%BD%BD%E6%A8%A1%E5%9D%97%E7%9A%84%E5%87%A0%E7%A7%8D%E6%96%B9%E5%BC%8F/
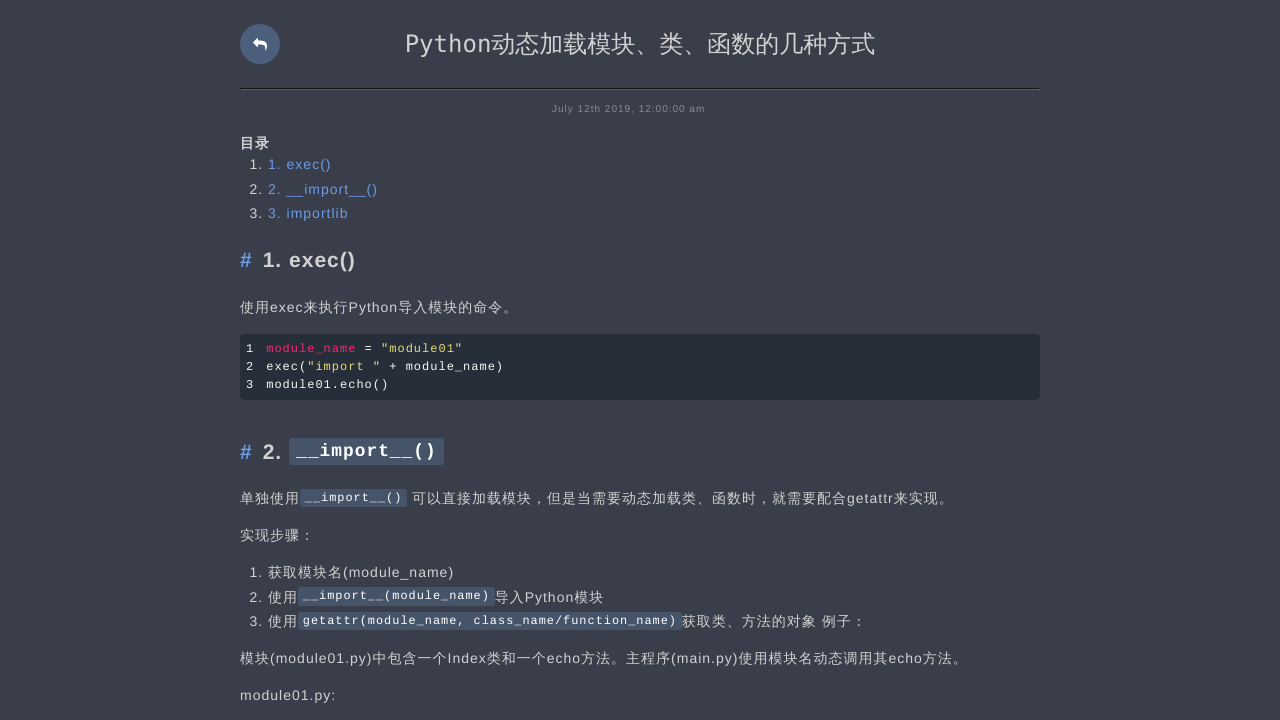

Processed links from https://ljluestc.github.io/2019/07/12/Python%E5%8A%A8%E6%80%81%E5%8A%A0%E8%BD%BD%E6%A8%A1%E5%9D%97%E7%9A%84%E5%87%A0%E7%A7%8D%E6%96%B9%E5%BC%8F/; queue now has 26 unvisited pages; total visited: 43
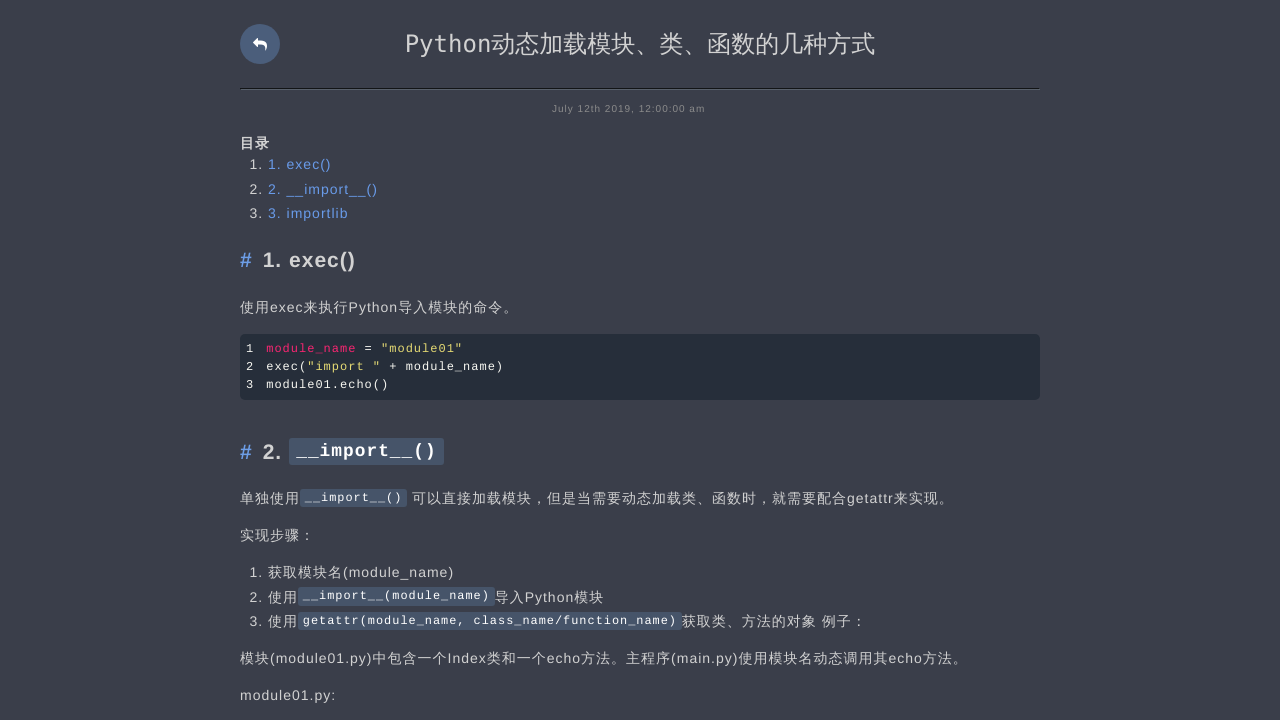

Navigated to https://ljluestc.github.io/2019/07/11/%E5%85%B3%E4%BA%8E%E6%98%93%E8%AF%AD%E8%A8%80%E4%B8%8EPython%E7%9A%84%E4%B8%80%E7%82%B9%E6%83%B3%E6%B3%95/
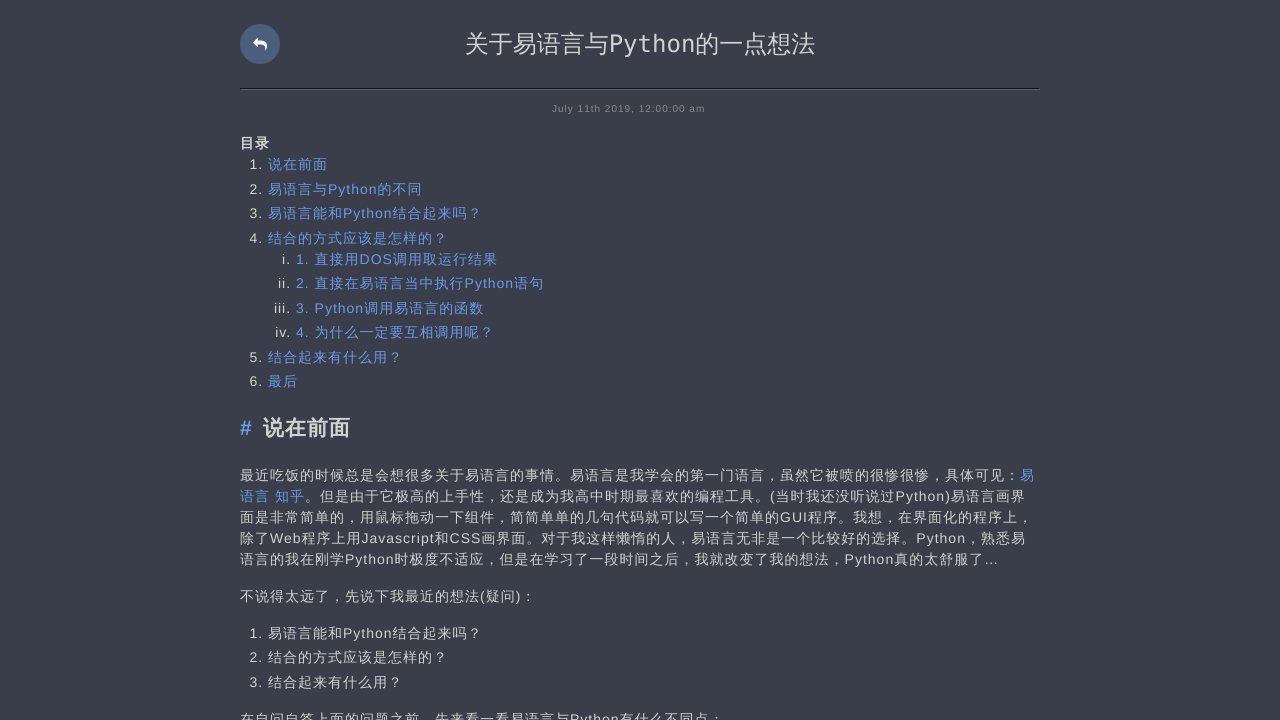

Verified response exists for https://ljluestc.github.io/2019/07/11/%E5%85%B3%E4%BA%8E%E6%98%93%E8%AF%AD%E8%A8%80%E4%B8%8EPython%E7%9A%84%E4%B8%80%E7%82%B9%E6%83%B3%E6%B3%95/
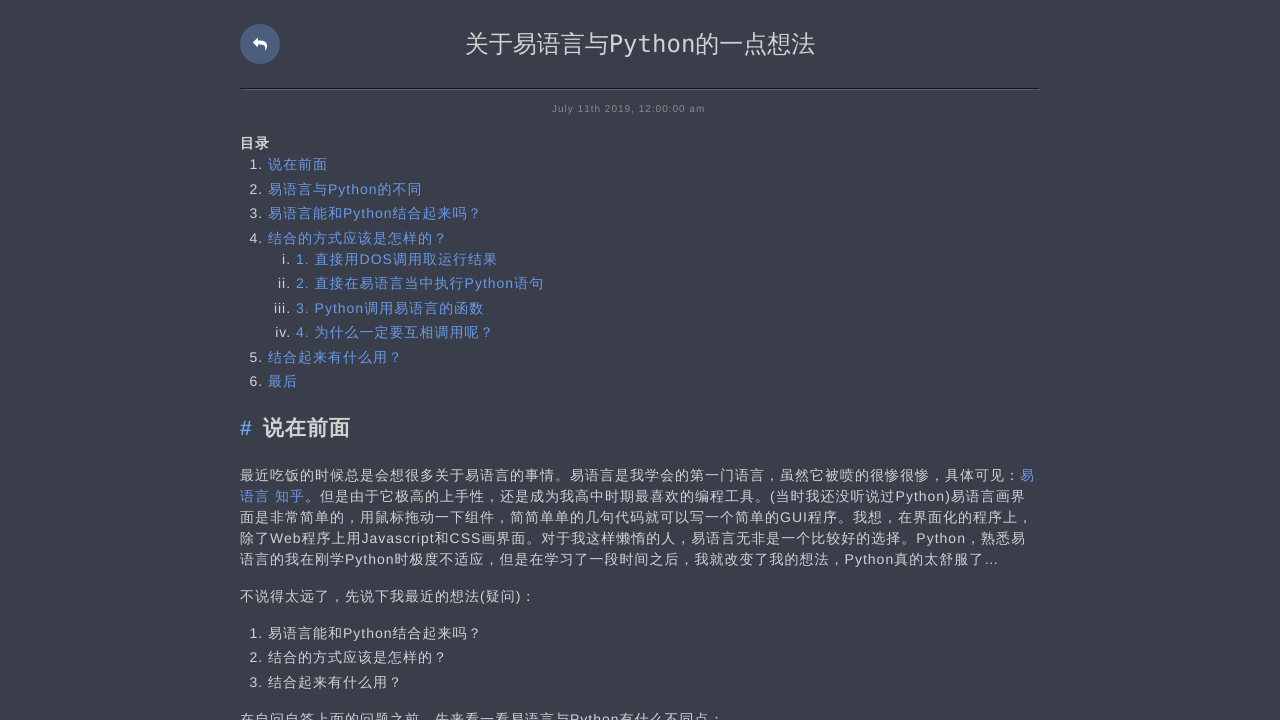

Verified HTTP status 200 is valid (< 400) for https://ljluestc.github.io/2019/07/11/%E5%85%B3%E4%BA%8E%E6%98%93%E8%AF%AD%E8%A8%80%E4%B8%8EPython%E7%9A%84%E4%B8%80%E7%82%B9%E6%83%B3%E6%B3%95/
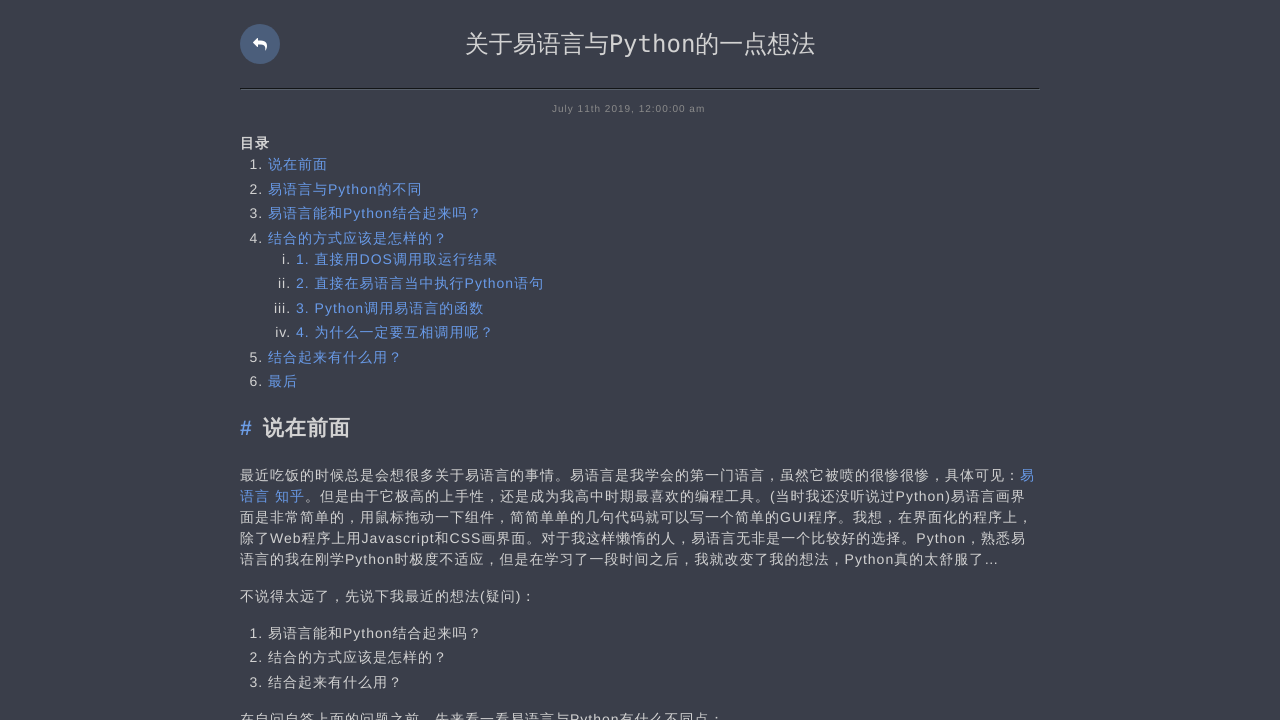

Retrieved page content from https://ljluestc.github.io/2019/07/11/%E5%85%B3%E4%BA%8E%E6%98%93%E8%AF%AD%E8%A8%80%E4%B8%8EPython%E7%9A%84%E4%B8%80%E7%82%B9%E6%83%B3%E6%B3%95/
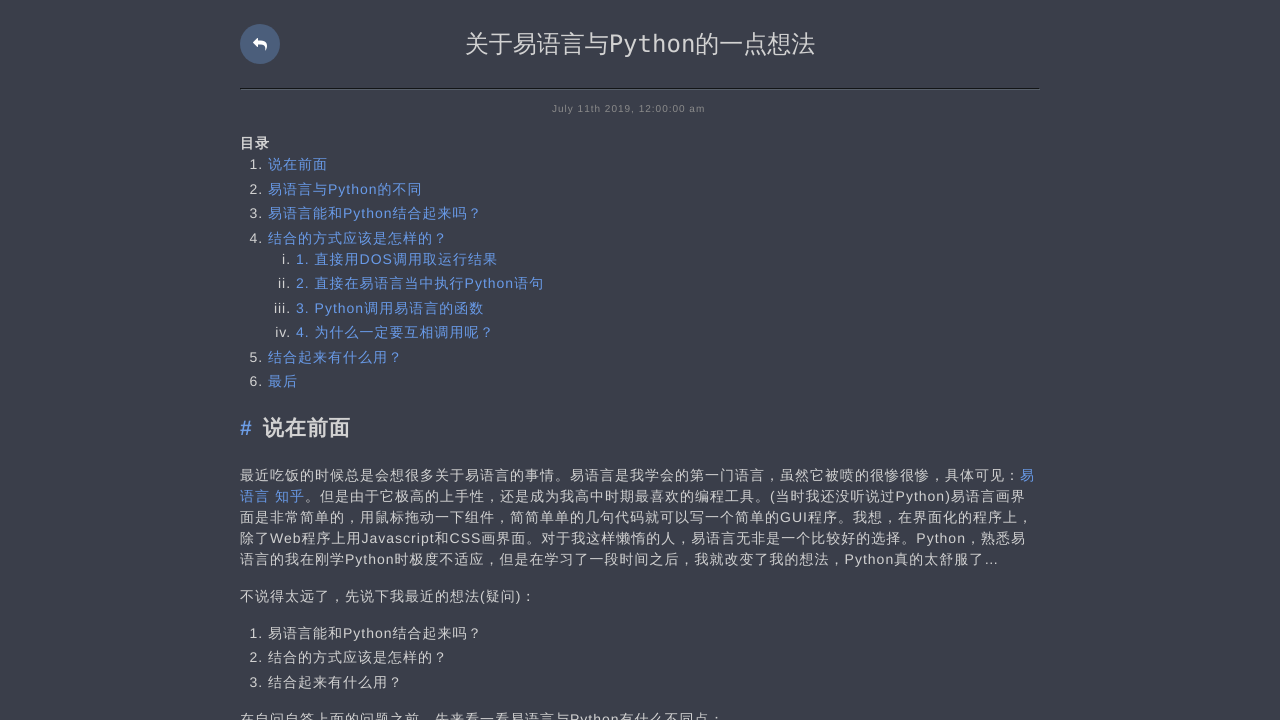

Verified page does not contain 'Page Not Found' text at https://ljluestc.github.io/2019/07/11/%E5%85%B3%E4%BA%8E%E6%98%93%E8%AF%AD%E8%A8%80%E4%B8%8EPython%E7%9A%84%E4%B8%80%E7%82%B9%E6%83%B3%E6%B3%95/
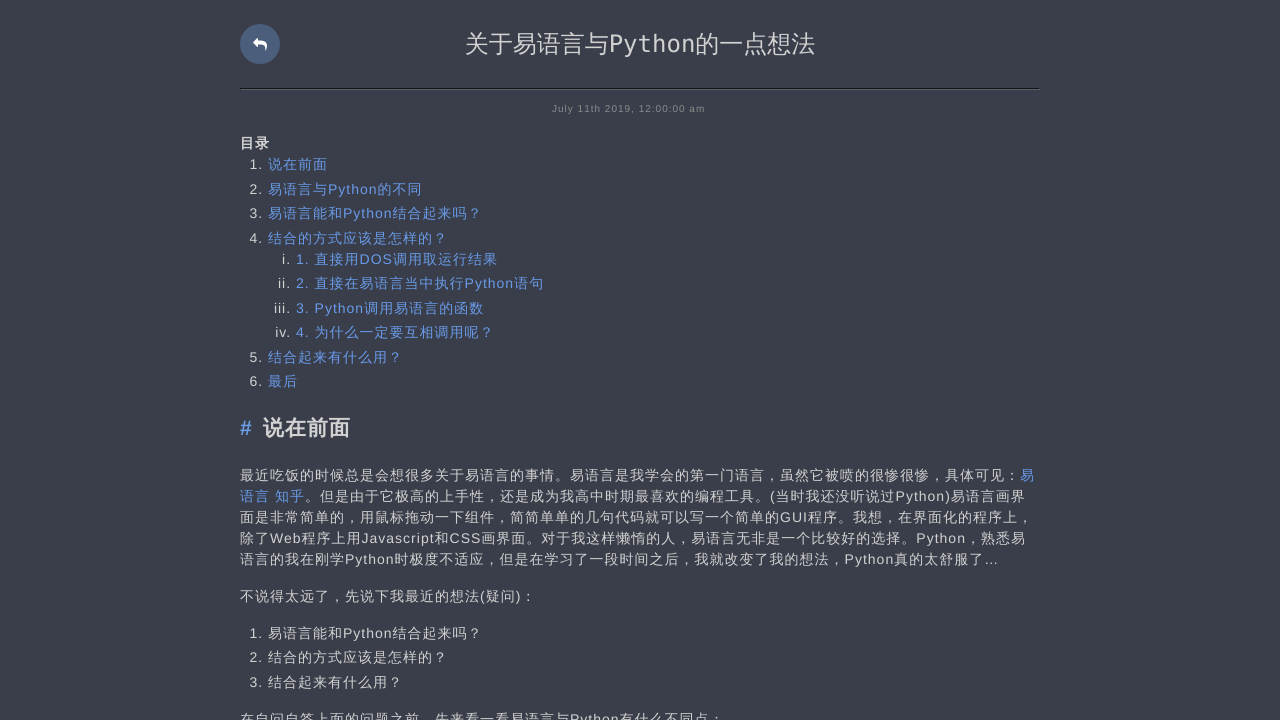

Extracted 30 links from https://ljluestc.github.io/2019/07/11/%E5%85%B3%E4%BA%8E%E6%98%93%E8%AF%AD%E8%A8%80%E4%B8%8EPython%E7%9A%84%E4%B8%80%E7%82%B9%E6%83%B3%E6%B3%95/
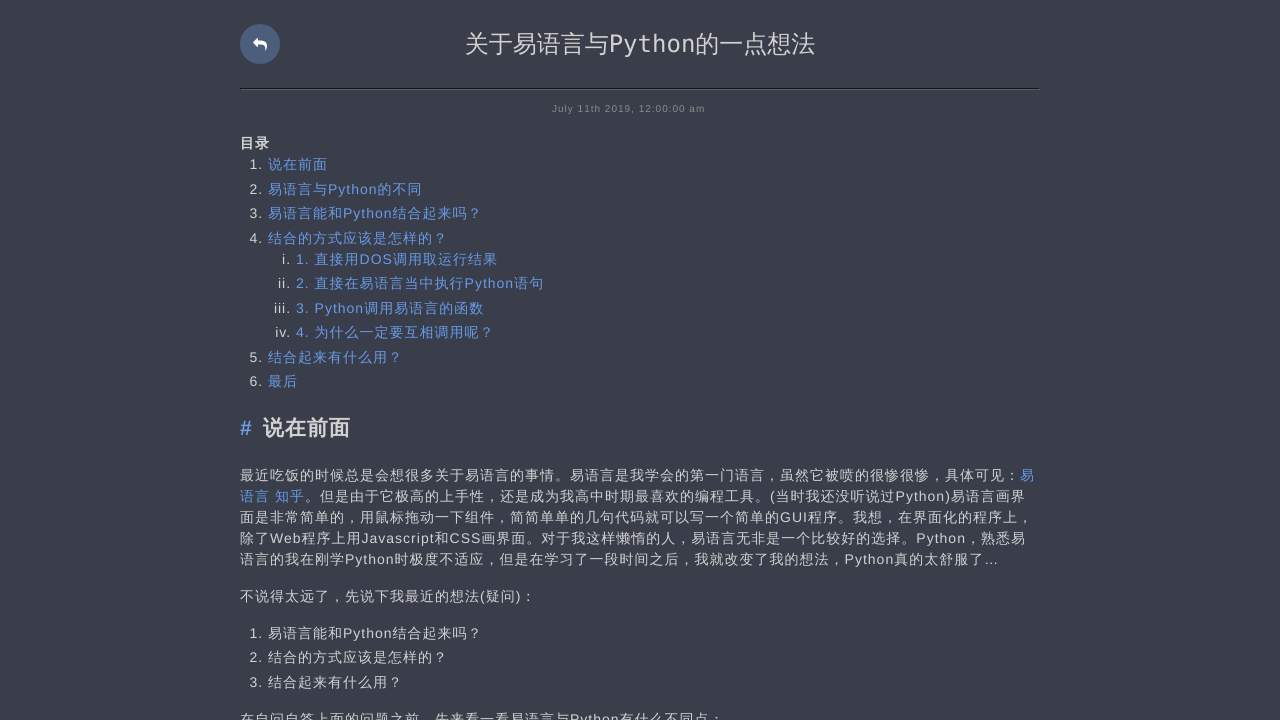

Processed links from https://ljluestc.github.io/2019/07/11/%E5%85%B3%E4%BA%8E%E6%98%93%E8%AF%AD%E8%A8%80%E4%B8%8EPython%E7%9A%84%E4%B8%80%E7%82%B9%E6%83%B3%E6%B3%95/; queue now has 25 unvisited pages; total visited: 44
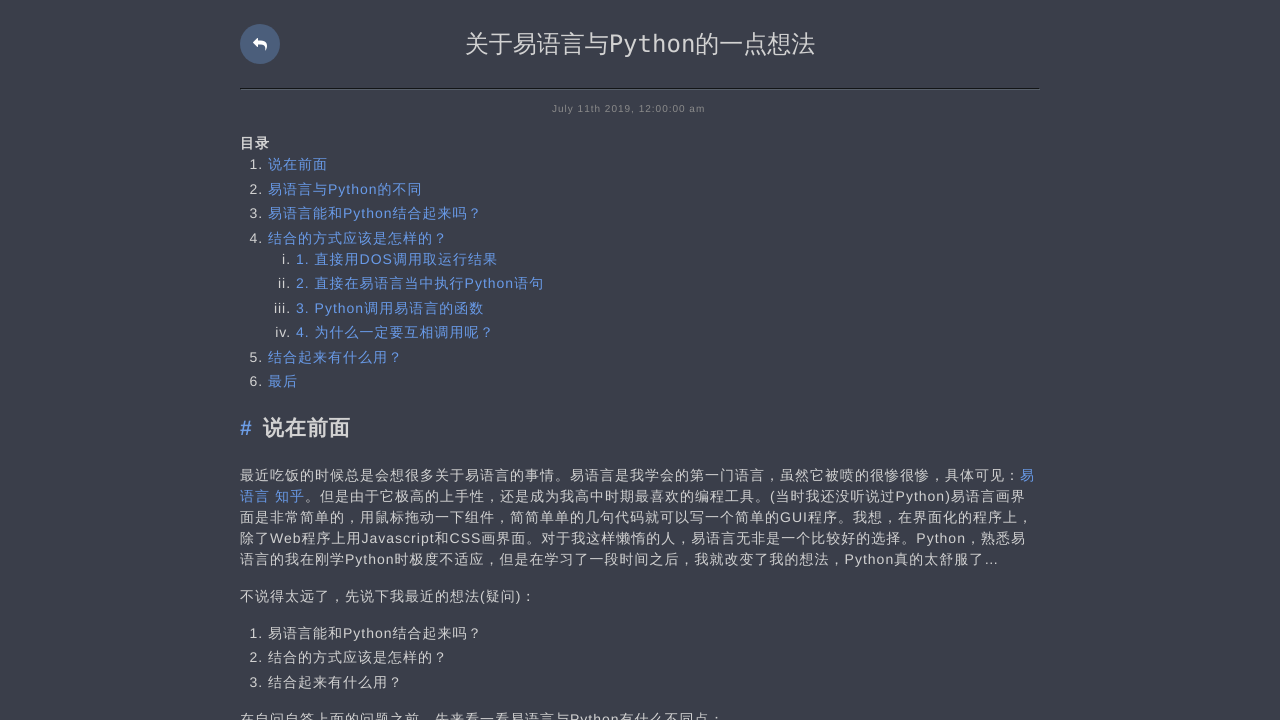

Navigated to https://ljluestc.github.io/2019/06/10/JSFinder/
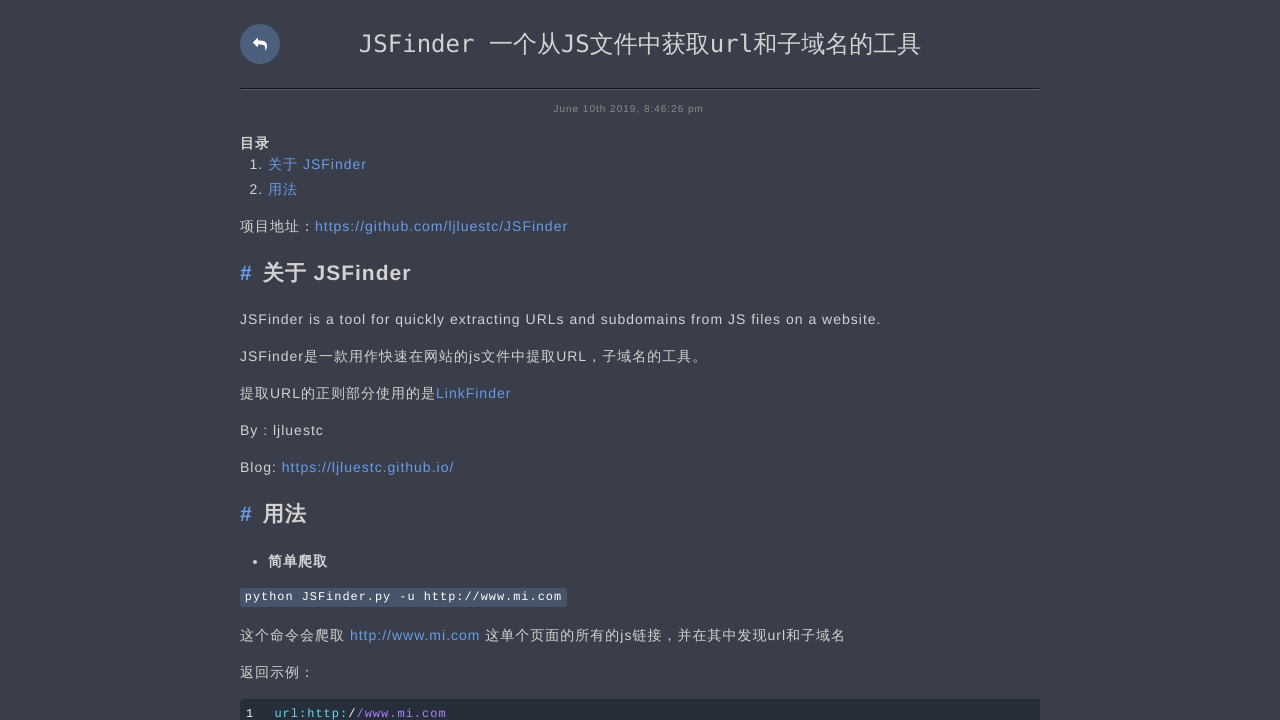

Verified response exists for https://ljluestc.github.io/2019/06/10/JSFinder/
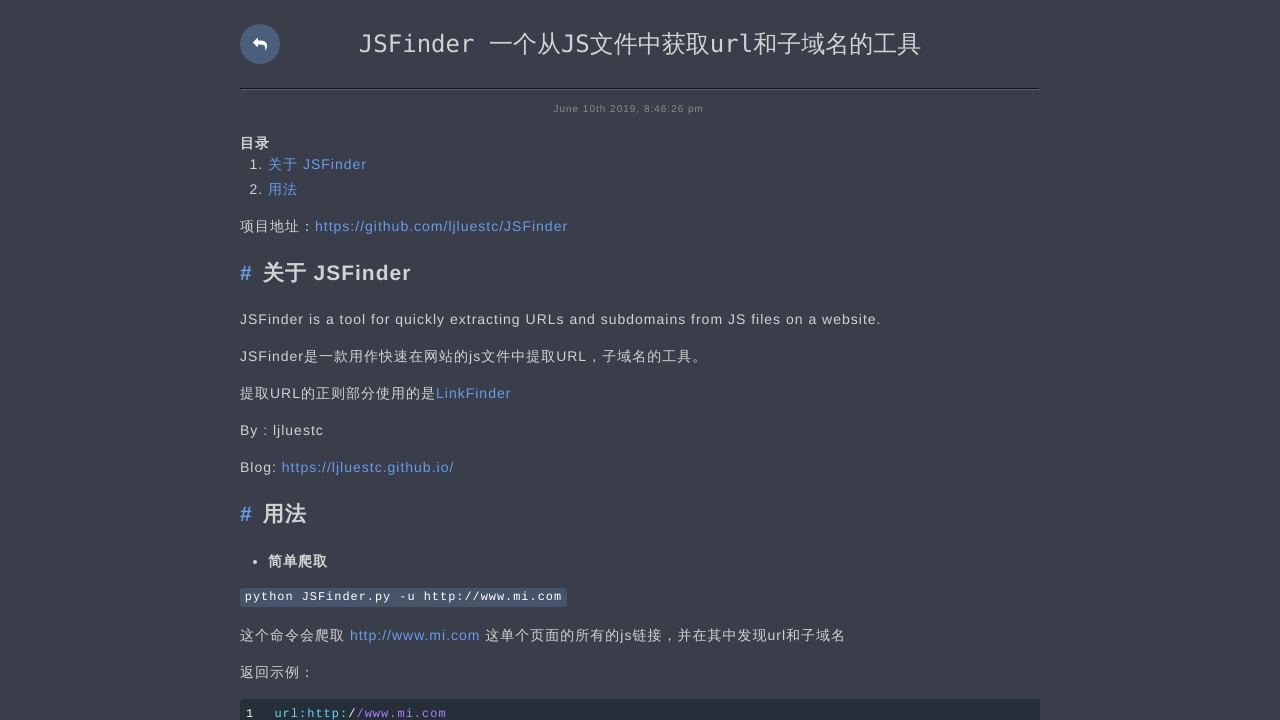

Verified HTTP status 200 is valid (< 400) for https://ljluestc.github.io/2019/06/10/JSFinder/
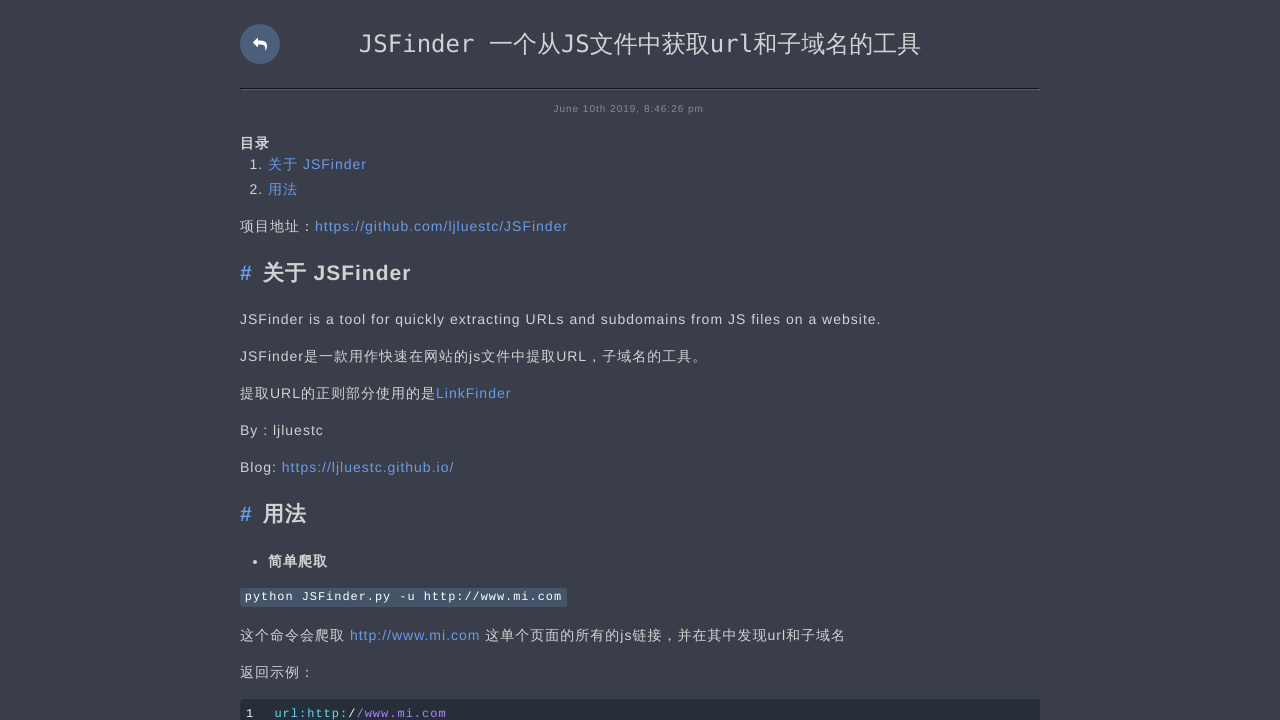

Retrieved page content from https://ljluestc.github.io/2019/06/10/JSFinder/
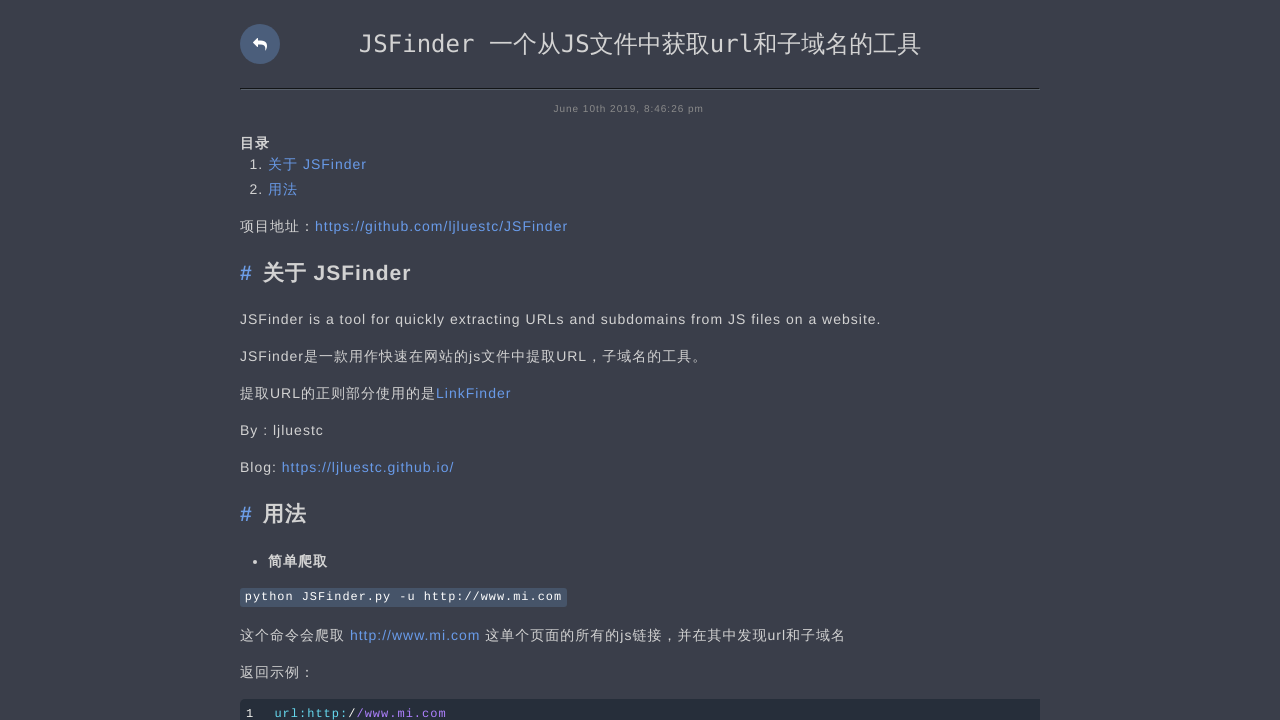

Verified page does not contain 'Page Not Found' text at https://ljluestc.github.io/2019/06/10/JSFinder/
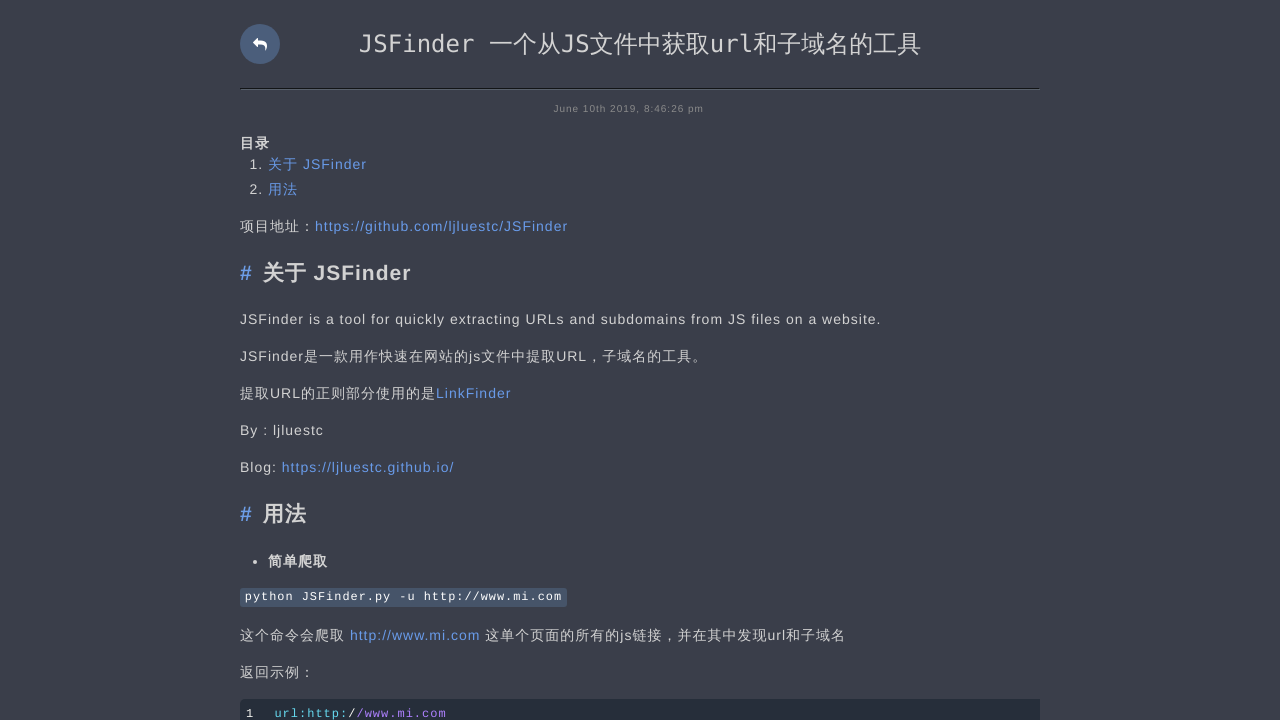

Extracted 10 links from https://ljluestc.github.io/2019/06/10/JSFinder/
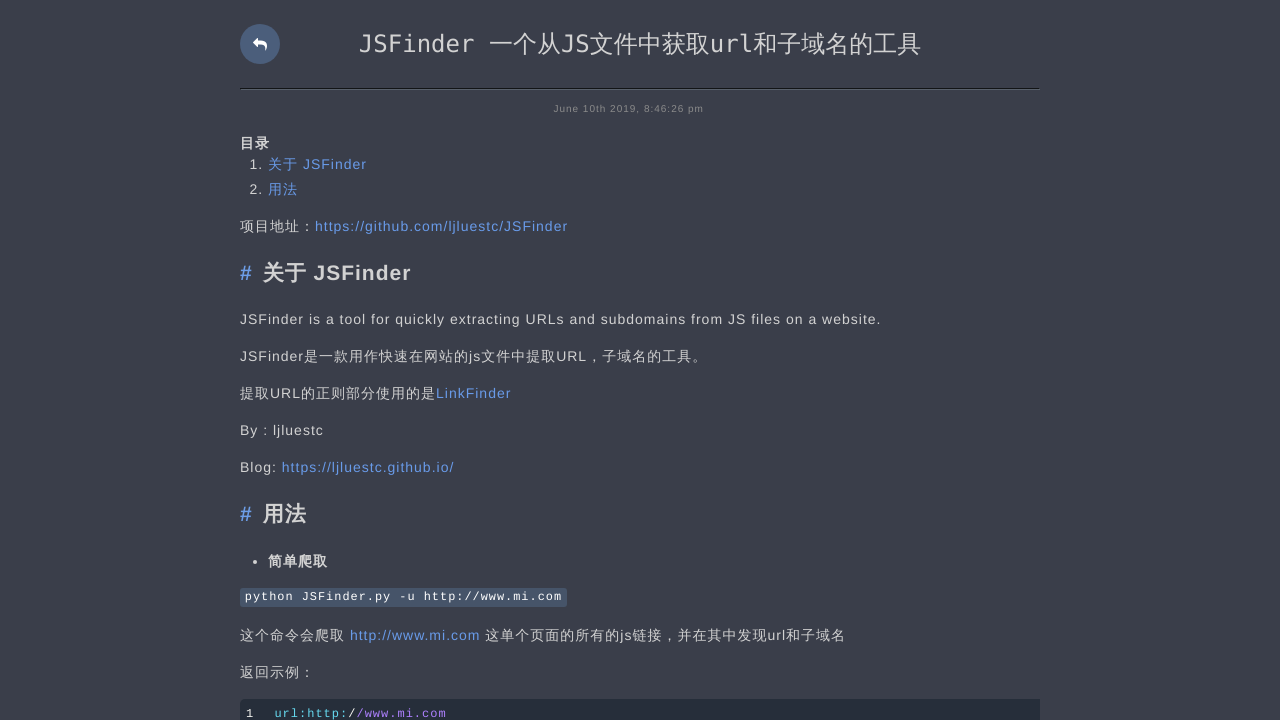

Processed links from https://ljluestc.github.io/2019/06/10/JSFinder/; queue now has 24 unvisited pages; total visited: 45
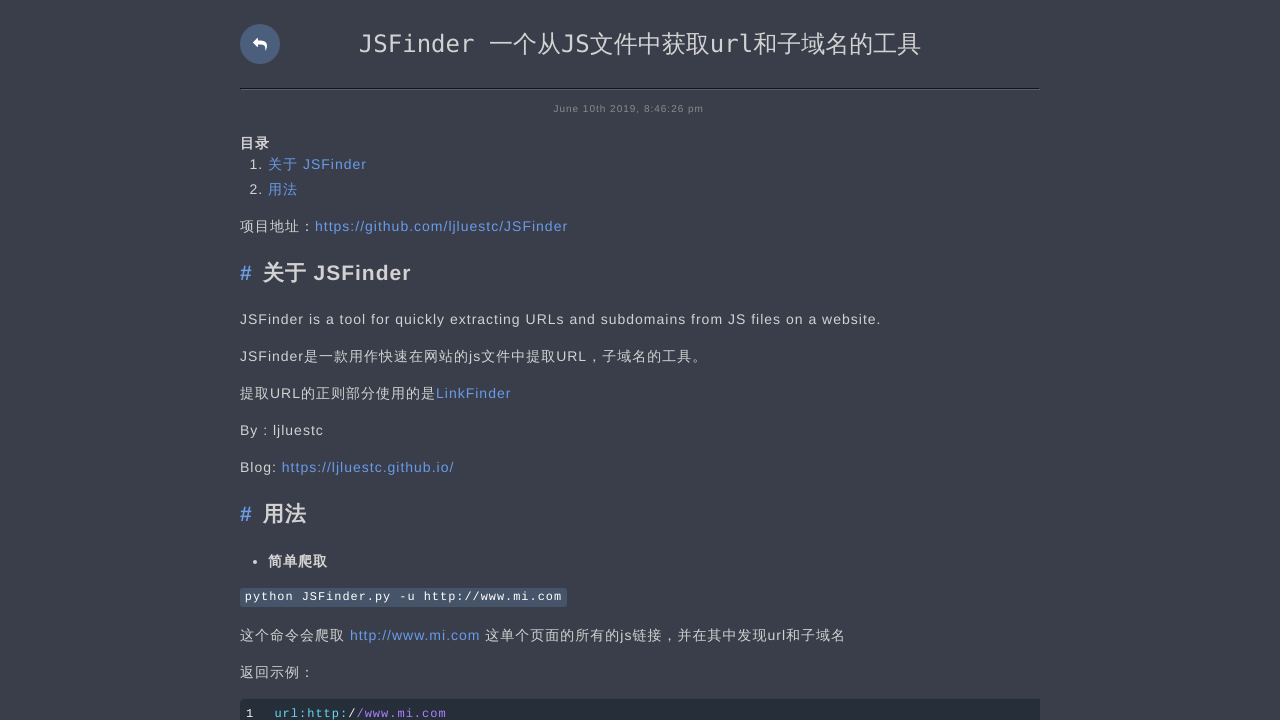

Navigated to https://ljluestc.github.io/2019/06/09/%E4%BB%8ECTF%E9%A2%98%E4%B8%AD%E5%AD%A6%E4%B9%A0%E5%87%A0%E7%A7%8D%E6%9C%89%E8%B6%A3(%E5%A5%87%E6%80%AA)%E7%9A%84SQL%E6%B3%A8%E5%85%A5/
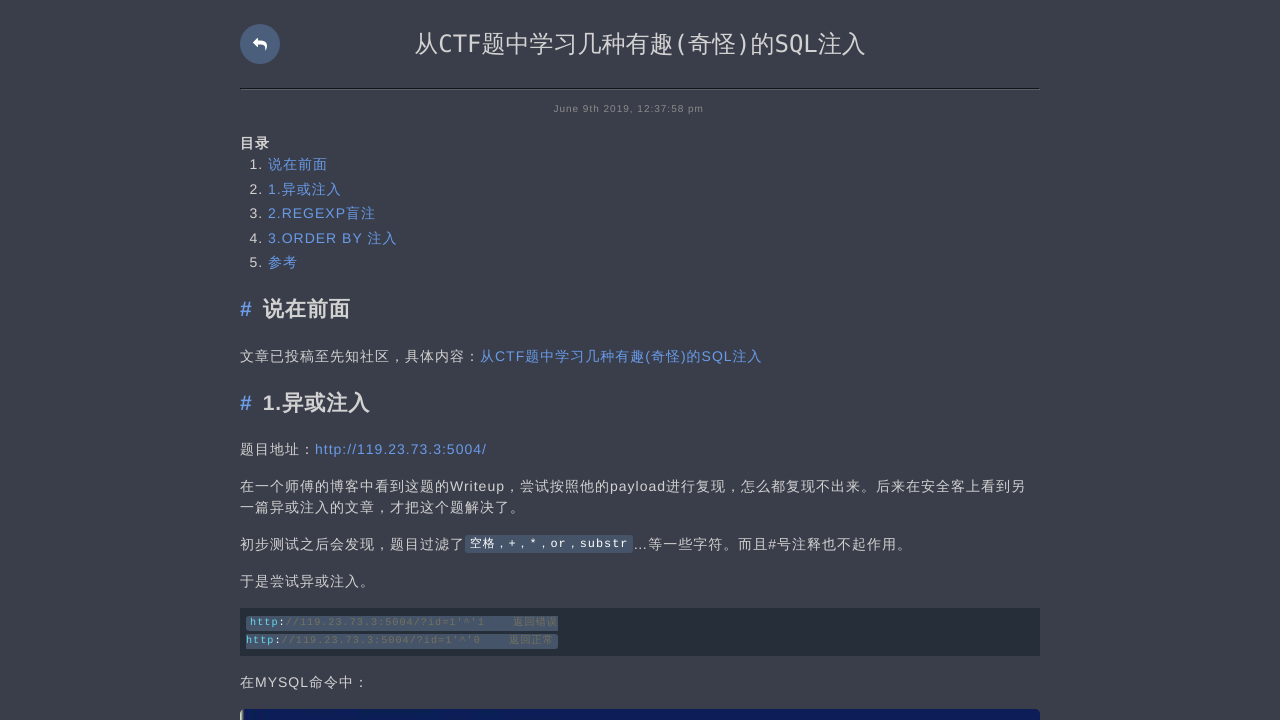

Verified response exists for https://ljluestc.github.io/2019/06/09/%E4%BB%8ECTF%E9%A2%98%E4%B8%AD%E5%AD%A6%E4%B9%A0%E5%87%A0%E7%A7%8D%E6%9C%89%E8%B6%A3(%E5%A5%87%E6%80%AA)%E7%9A%84SQL%E6%B3%A8%E5%85%A5/
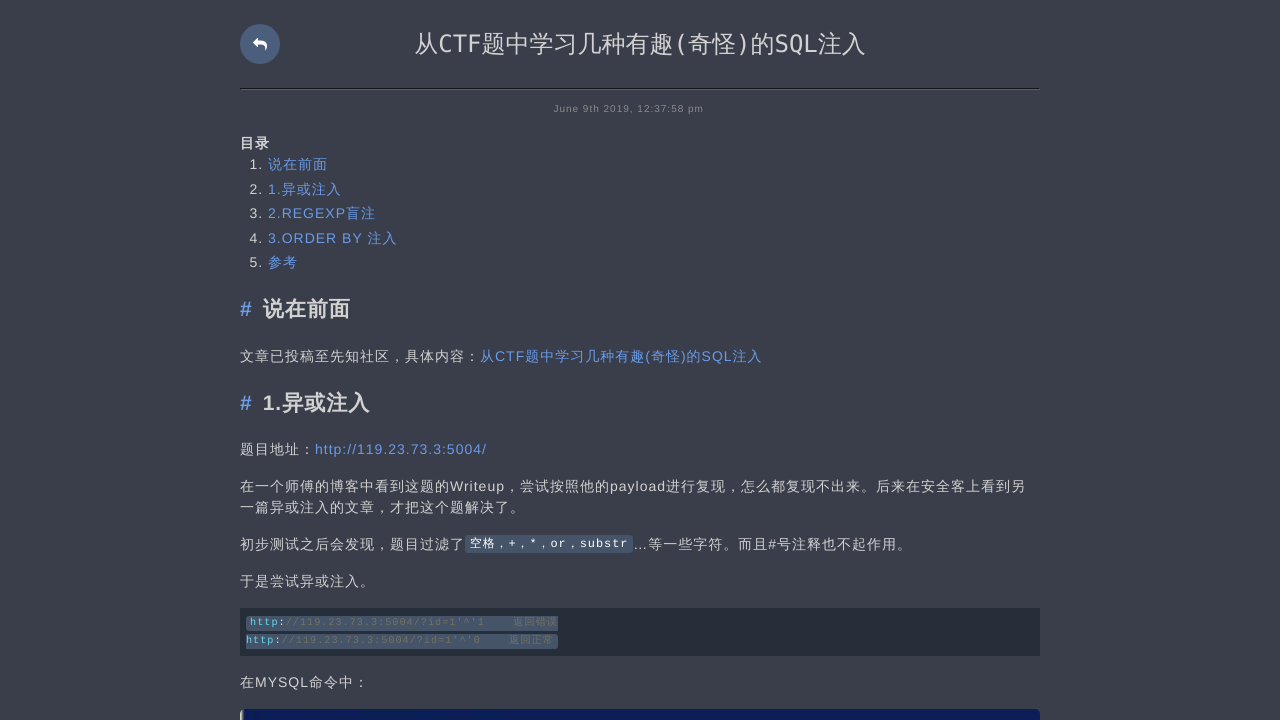

Verified HTTP status 200 is valid (< 400) for https://ljluestc.github.io/2019/06/09/%E4%BB%8ECTF%E9%A2%98%E4%B8%AD%E5%AD%A6%E4%B9%A0%E5%87%A0%E7%A7%8D%E6%9C%89%E8%B6%A3(%E5%A5%87%E6%80%AA)%E7%9A%84SQL%E6%B3%A8%E5%85%A5/
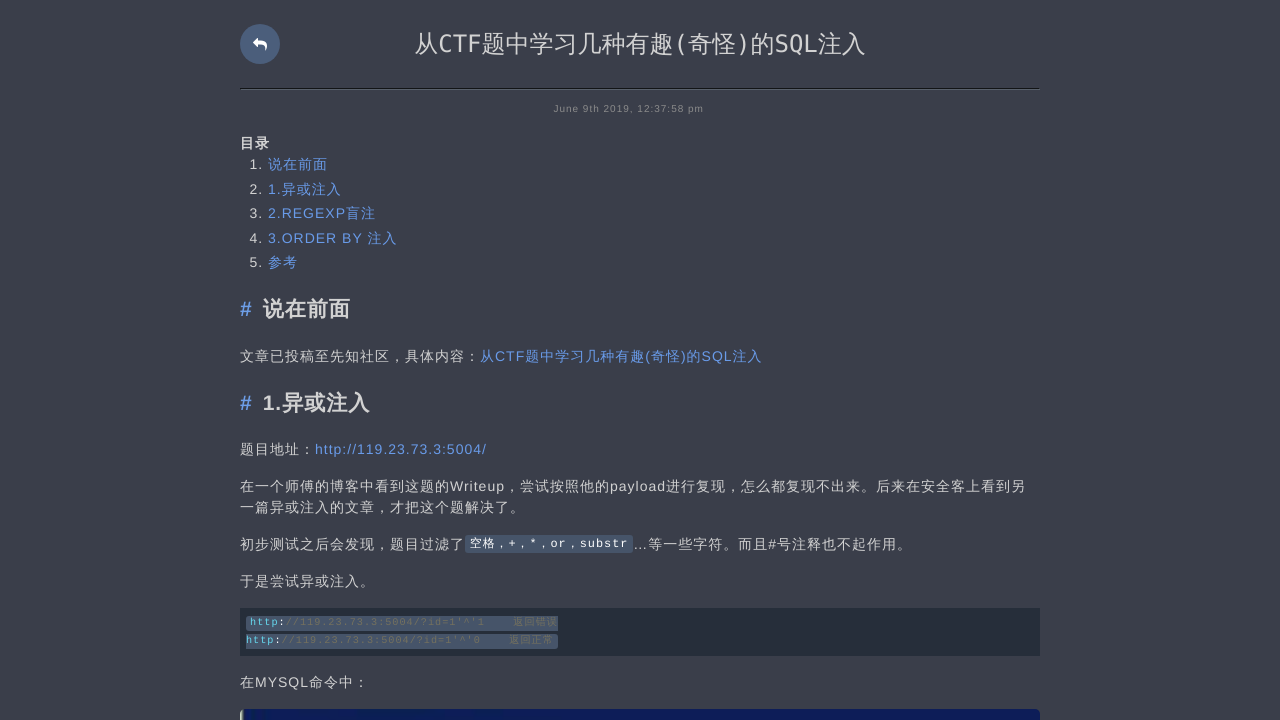

Retrieved page content from https://ljluestc.github.io/2019/06/09/%E4%BB%8ECTF%E9%A2%98%E4%B8%AD%E5%AD%A6%E4%B9%A0%E5%87%A0%E7%A7%8D%E6%9C%89%E8%B6%A3(%E5%A5%87%E6%80%AA)%E7%9A%84SQL%E6%B3%A8%E5%85%A5/
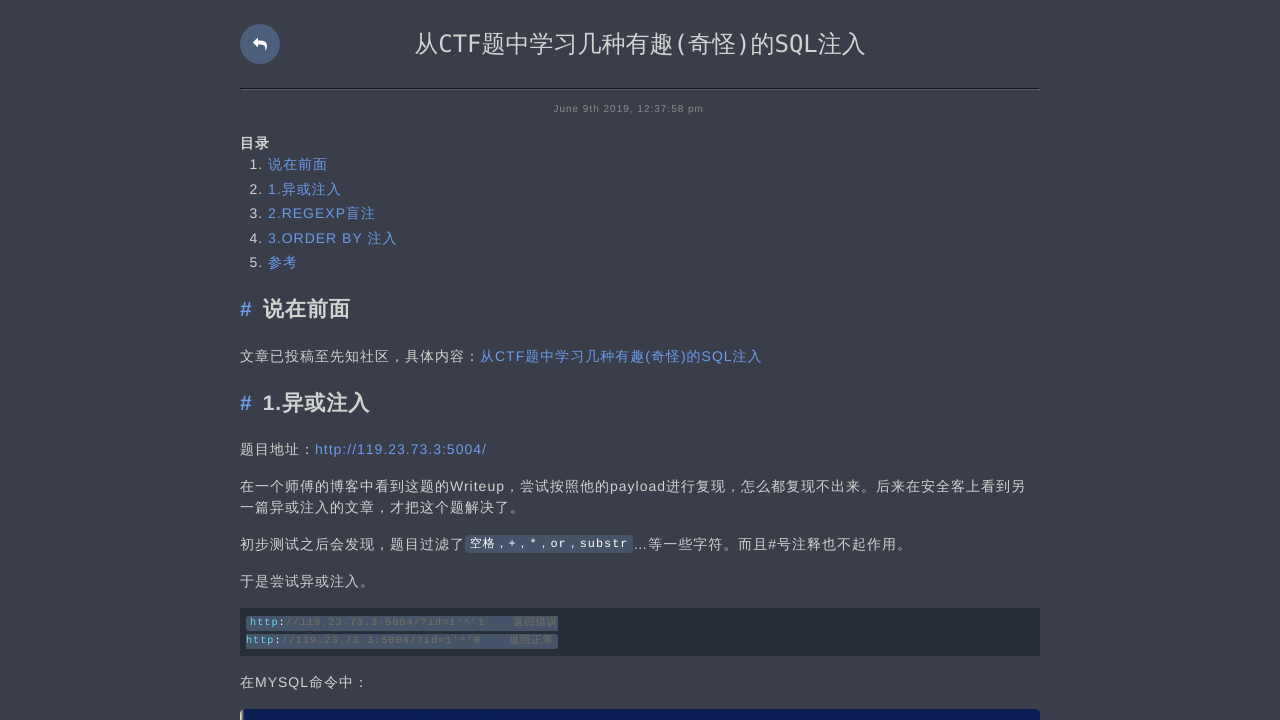

Verified page does not contain 'Page Not Found' text at https://ljluestc.github.io/2019/06/09/%E4%BB%8ECTF%E9%A2%98%E4%B8%AD%E5%AD%A6%E4%B9%A0%E5%87%A0%E7%A7%8D%E6%9C%89%E8%B6%A3(%E5%A5%87%E6%80%AA)%E7%9A%84SQL%E6%B3%A8%E5%85%A5/
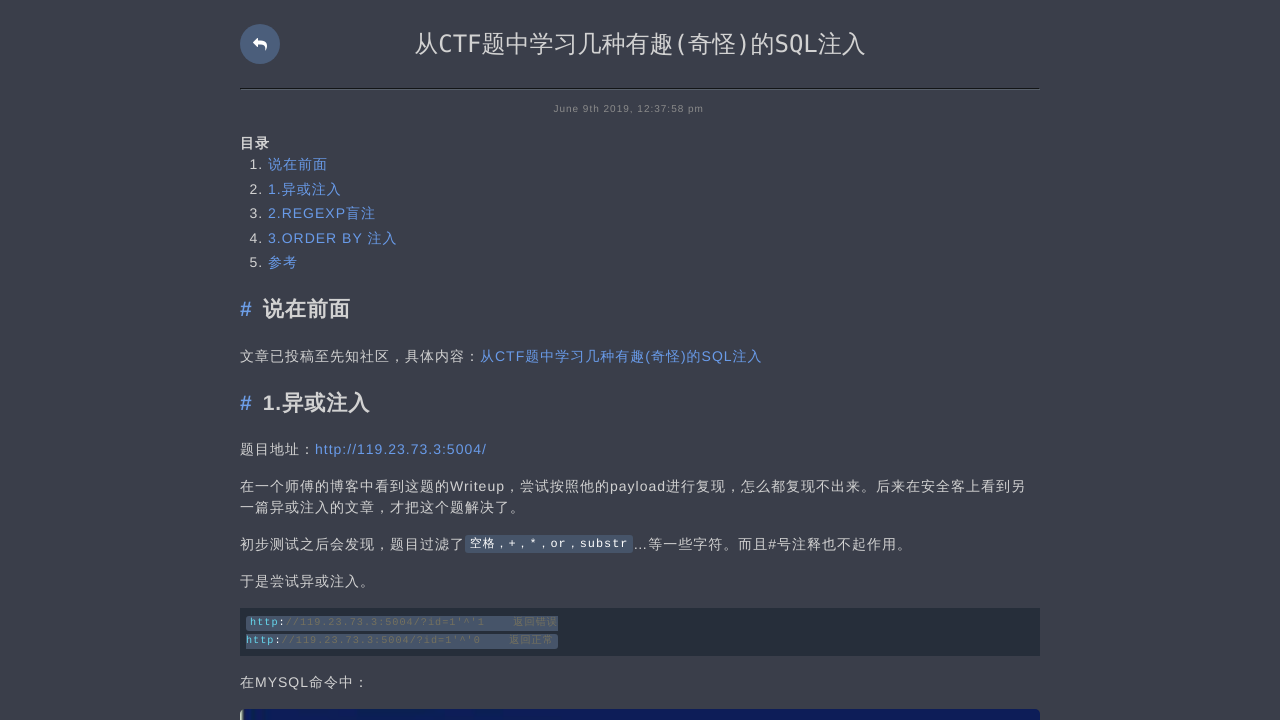

Extracted 20 links from https://ljluestc.github.io/2019/06/09/%E4%BB%8ECTF%E9%A2%98%E4%B8%AD%E5%AD%A6%E4%B9%A0%E5%87%A0%E7%A7%8D%E6%9C%89%E8%B6%A3(%E5%A5%87%E6%80%AA)%E7%9A%84SQL%E6%B3%A8%E5%85%A5/
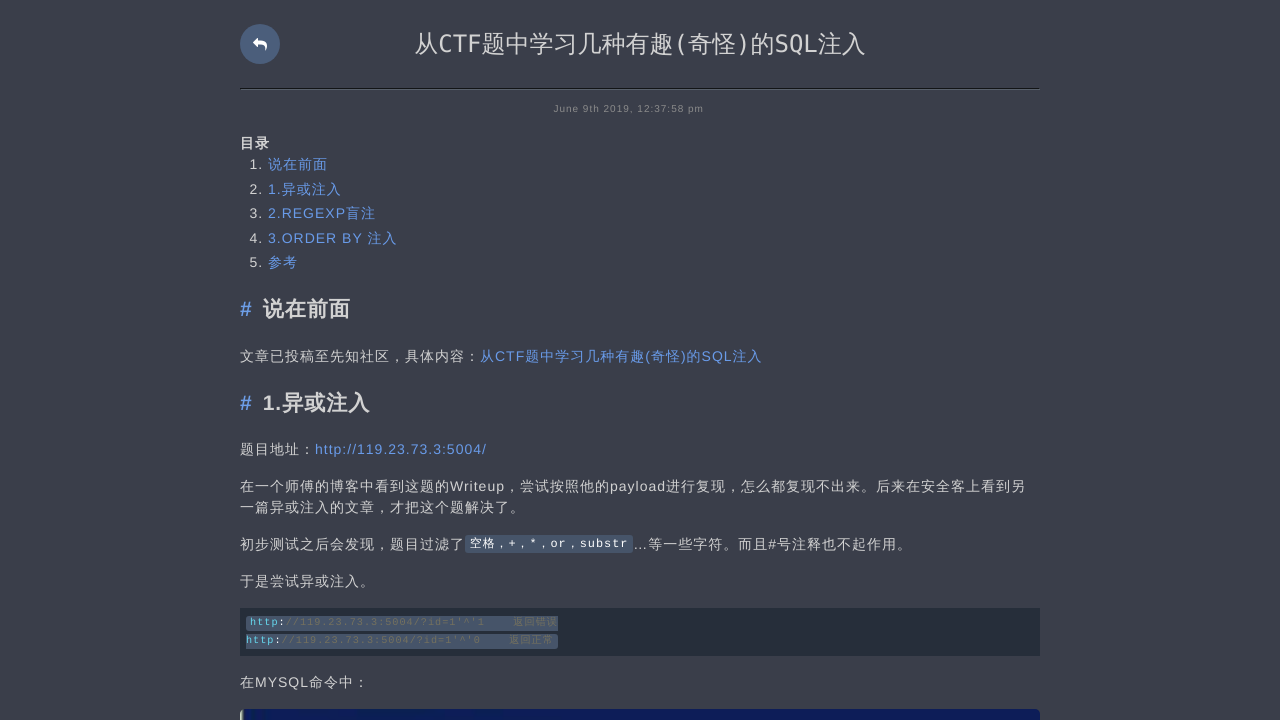

Processed links from https://ljluestc.github.io/2019/06/09/%E4%BB%8ECTF%E9%A2%98%E4%B8%AD%E5%AD%A6%E4%B9%A0%E5%87%A0%E7%A7%8D%E6%9C%89%E8%B6%A3(%E5%A5%87%E6%80%AA)%E7%9A%84SQL%E6%B3%A8%E5%85%A5/; queue now has 23 unvisited pages; total visited: 46
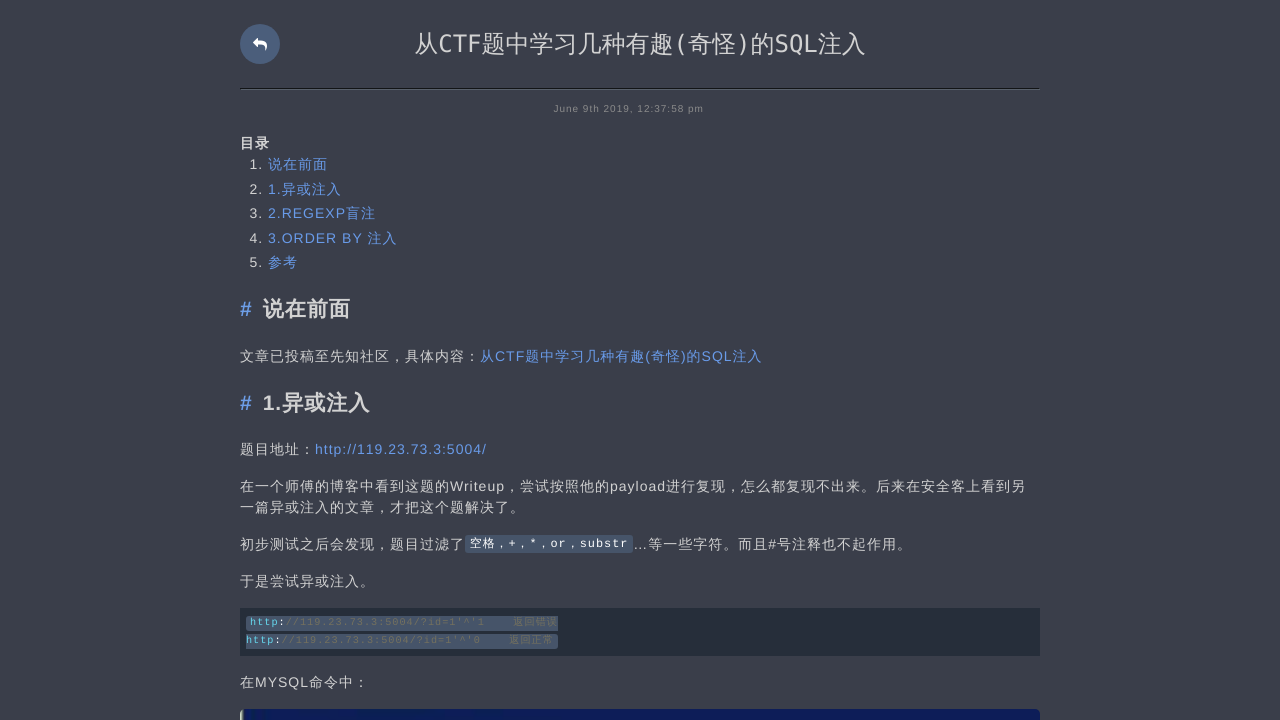

Navigated to https://ljluestc.github.io/2019/06/06/%E5%88%9D%E6%8E%A2Docker%E4%B9%8B%E6%90%AD%E5%BB%BACTF%E5%B9%B3%E5%8F%B0/
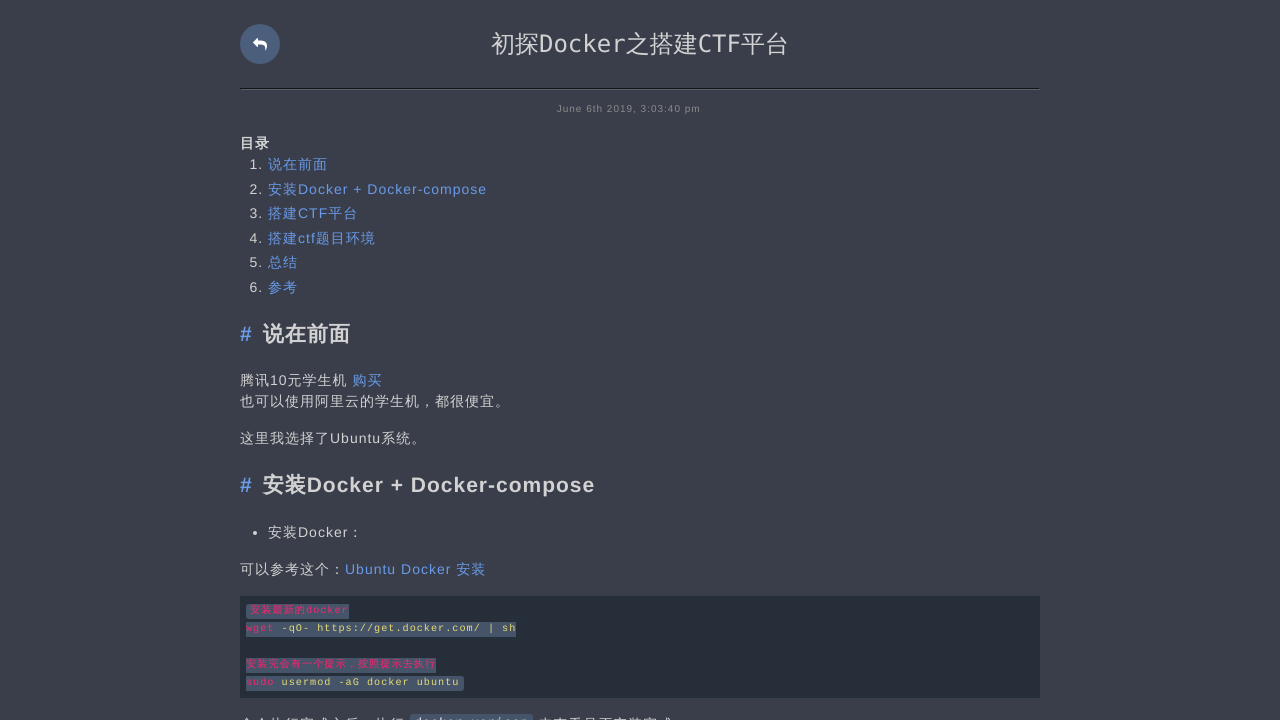

Verified response exists for https://ljluestc.github.io/2019/06/06/%E5%88%9D%E6%8E%A2Docker%E4%B9%8B%E6%90%AD%E5%BB%BACTF%E5%B9%B3%E5%8F%B0/
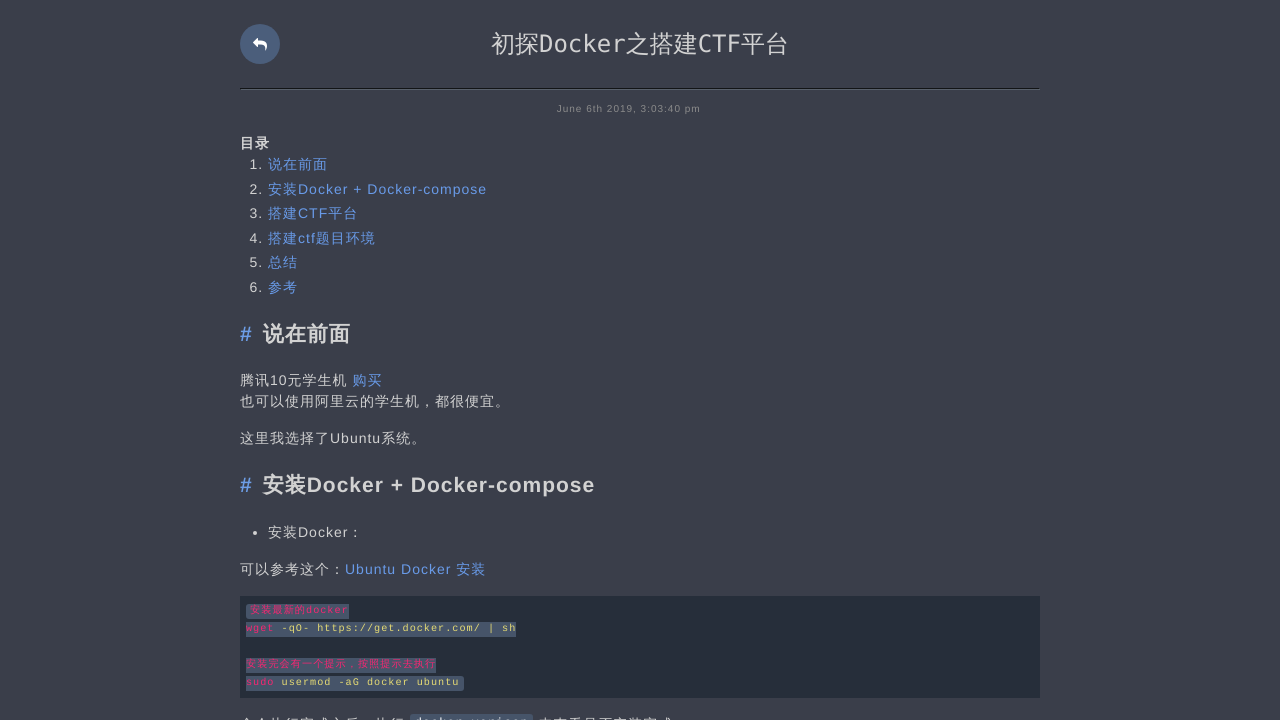

Verified HTTP status 200 is valid (< 400) for https://ljluestc.github.io/2019/06/06/%E5%88%9D%E6%8E%A2Docker%E4%B9%8B%E6%90%AD%E5%BB%BACTF%E5%B9%B3%E5%8F%B0/
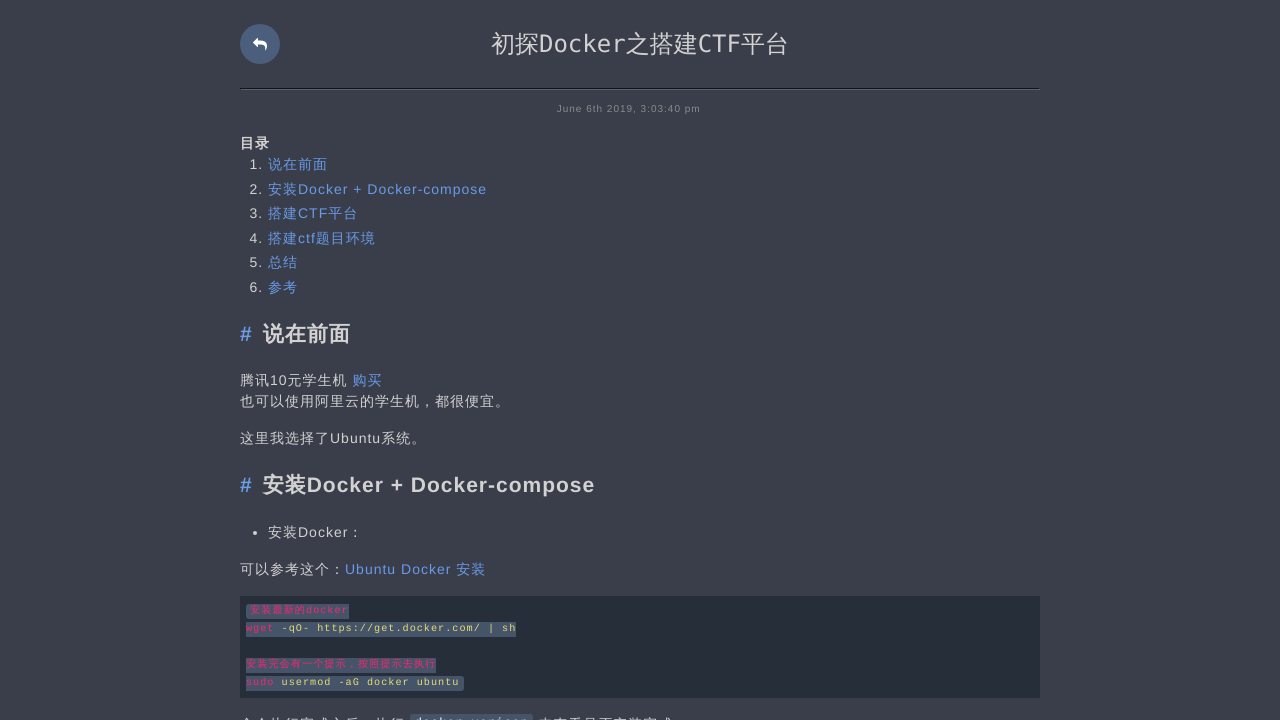

Retrieved page content from https://ljluestc.github.io/2019/06/06/%E5%88%9D%E6%8E%A2Docker%E4%B9%8B%E6%90%AD%E5%BB%BACTF%E5%B9%B3%E5%8F%B0/
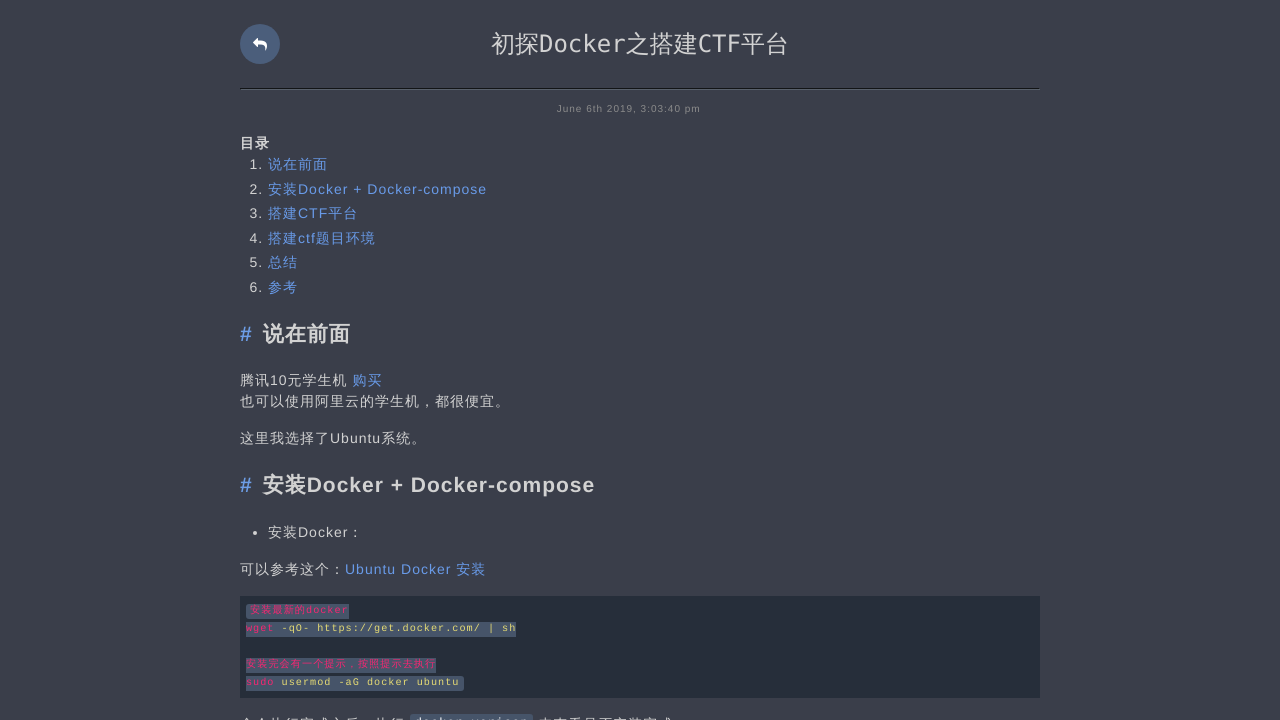

Verified page does not contain 'Page Not Found' text at https://ljluestc.github.io/2019/06/06/%E5%88%9D%E6%8E%A2Docker%E4%B9%8B%E6%90%AD%E5%BB%BACTF%E5%B9%B3%E5%8F%B0/
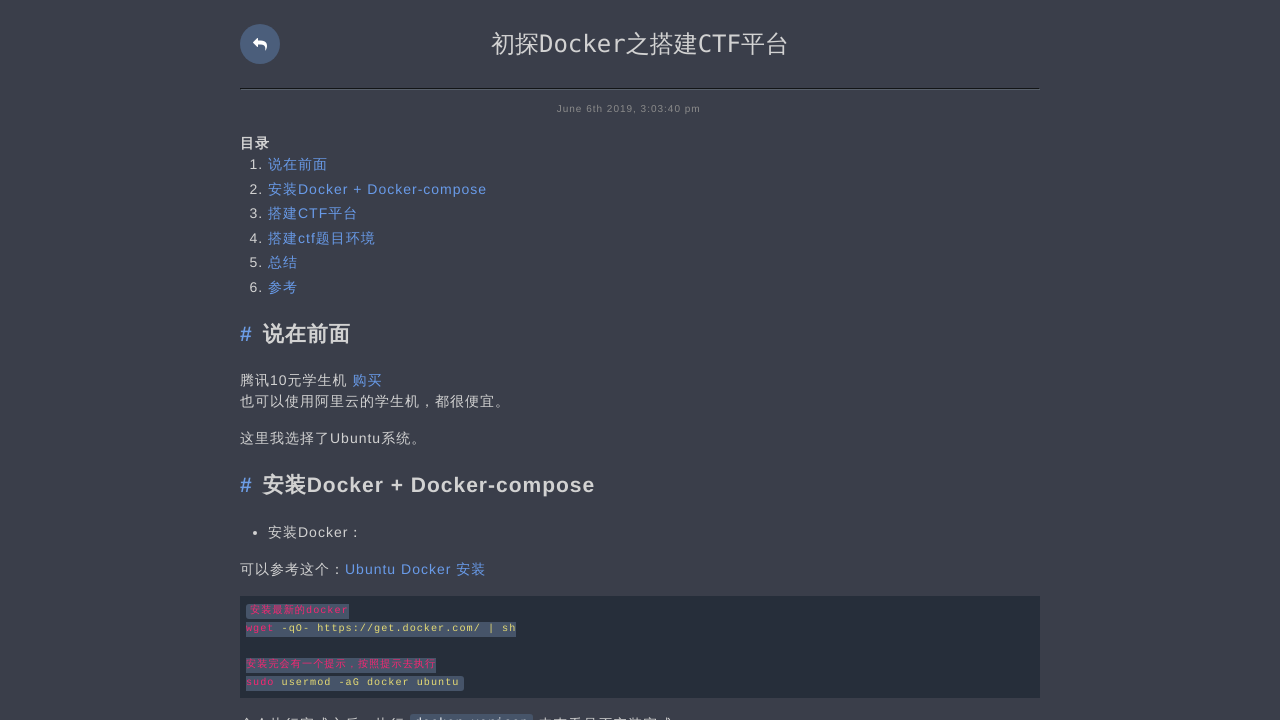

Extracted 23 links from https://ljluestc.github.io/2019/06/06/%E5%88%9D%E6%8E%A2Docker%E4%B9%8B%E6%90%AD%E5%BB%BACTF%E5%B9%B3%E5%8F%B0/
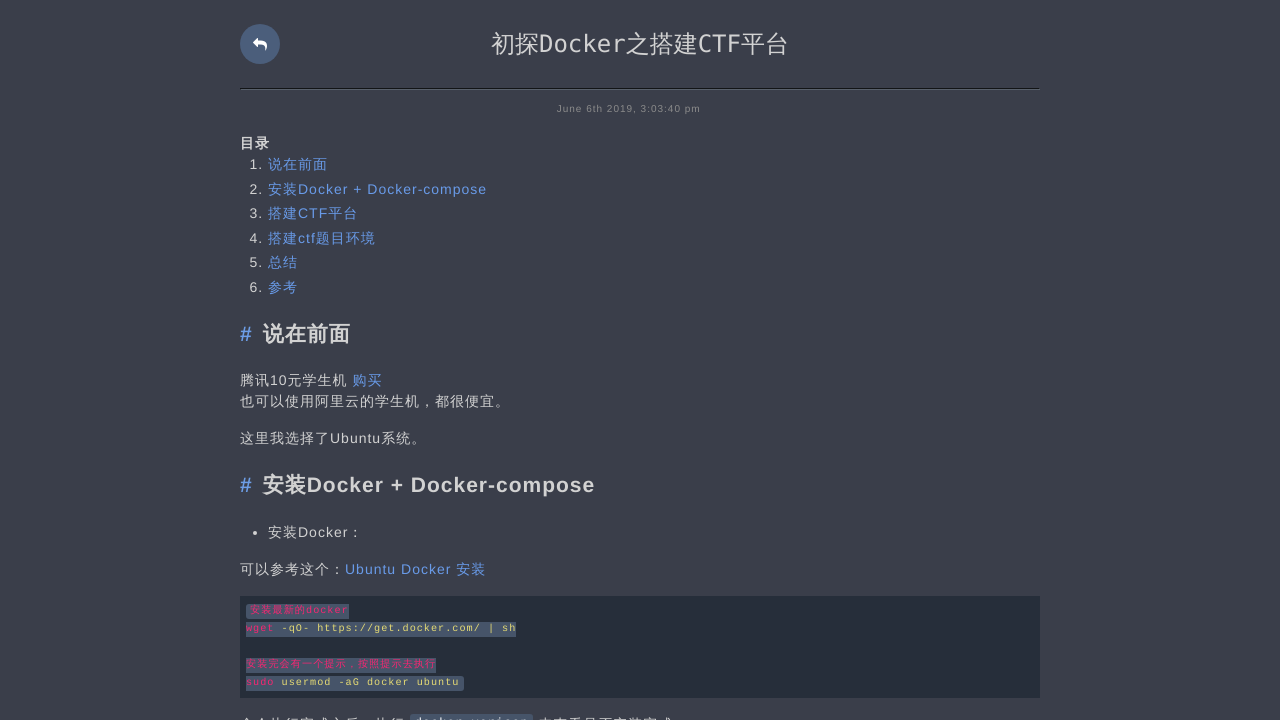

Processed links from https://ljluestc.github.io/2019/06/06/%E5%88%9D%E6%8E%A2Docker%E4%B9%8B%E6%90%AD%E5%BB%BACTF%E5%B9%B3%E5%8F%B0/; queue now has 22 unvisited pages; total visited: 47
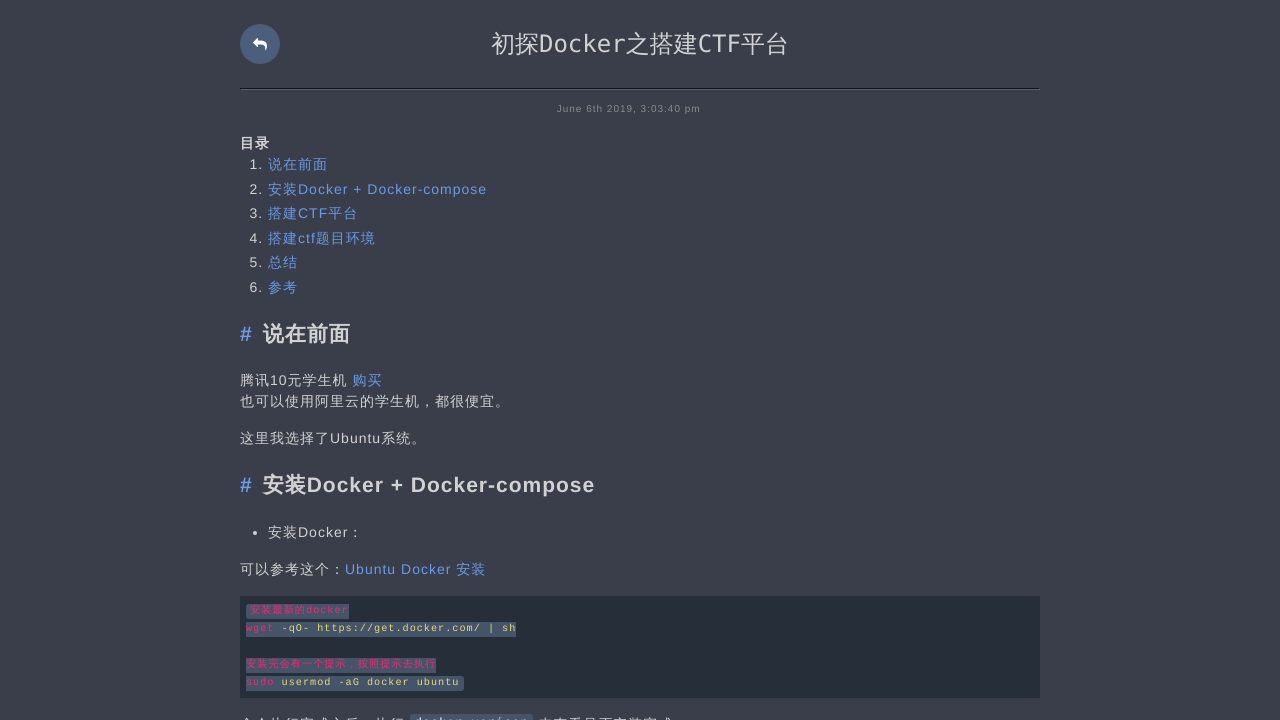

Navigated to https://ljluestc.github.io/2019/05/29/PHP%E4%BB%A3%E7%A0%81%E5%AE%A1%E8%AE%A1%E4%B9%8BSQL%E6%B3%A8%E5%85%A5%E4%B8%8E%E5%AE%A1%E8%AE%A1%E6%B5%81%E7%A8%8B/
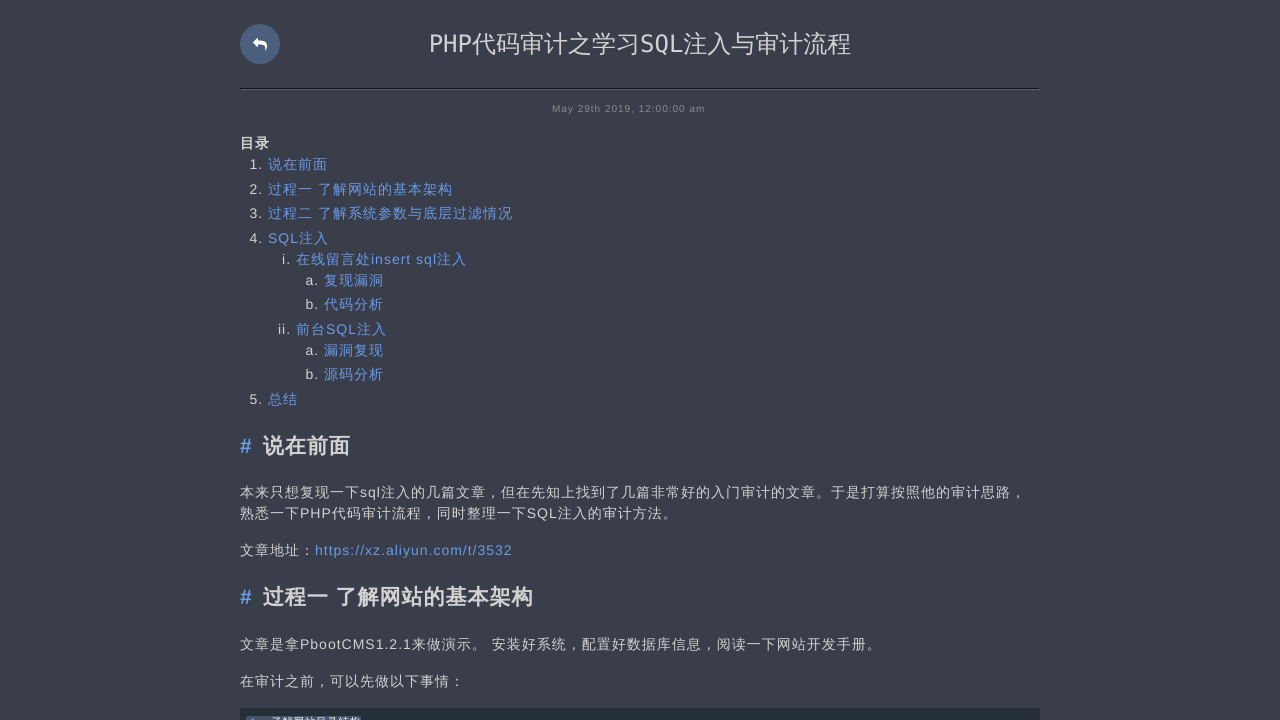

Verified response exists for https://ljluestc.github.io/2019/05/29/PHP%E4%BB%A3%E7%A0%81%E5%AE%A1%E8%AE%A1%E4%B9%8BSQL%E6%B3%A8%E5%85%A5%E4%B8%8E%E5%AE%A1%E8%AE%A1%E6%B5%81%E7%A8%8B/
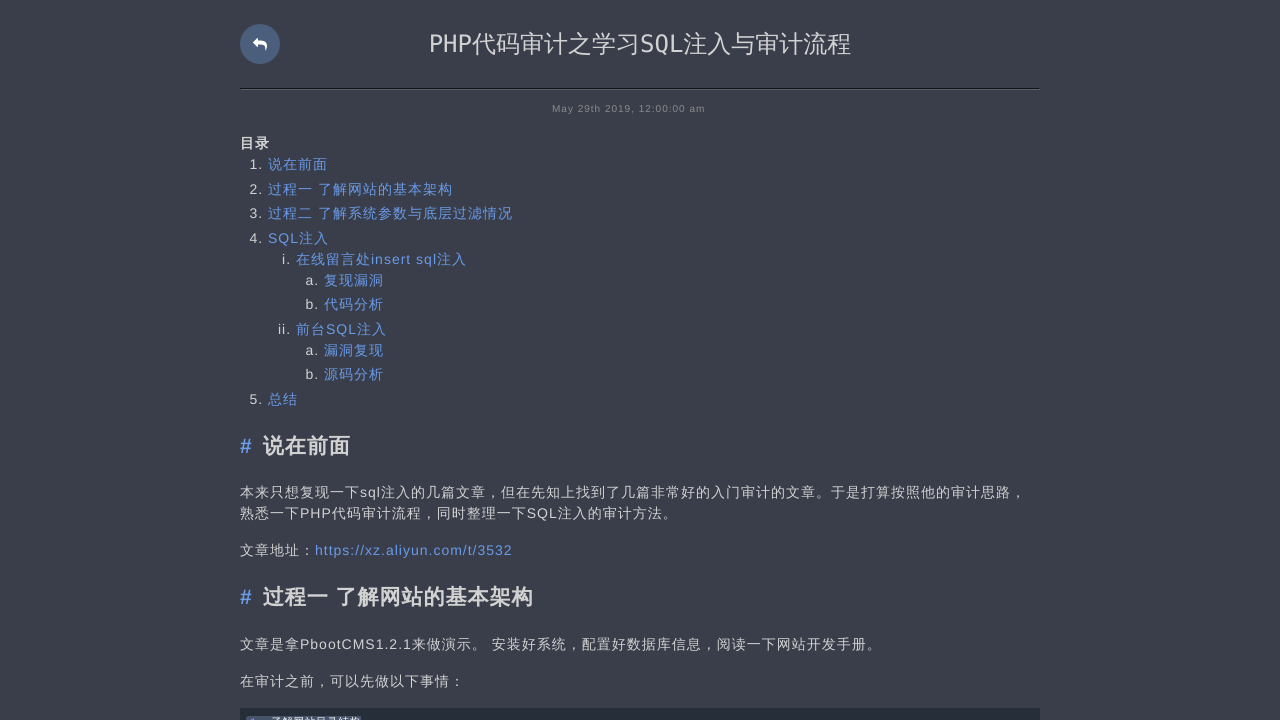

Verified HTTP status 200 is valid (< 400) for https://ljluestc.github.io/2019/05/29/PHP%E4%BB%A3%E7%A0%81%E5%AE%A1%E8%AE%A1%E4%B9%8BSQL%E6%B3%A8%E5%85%A5%E4%B8%8E%E5%AE%A1%E8%AE%A1%E6%B5%81%E7%A8%8B/
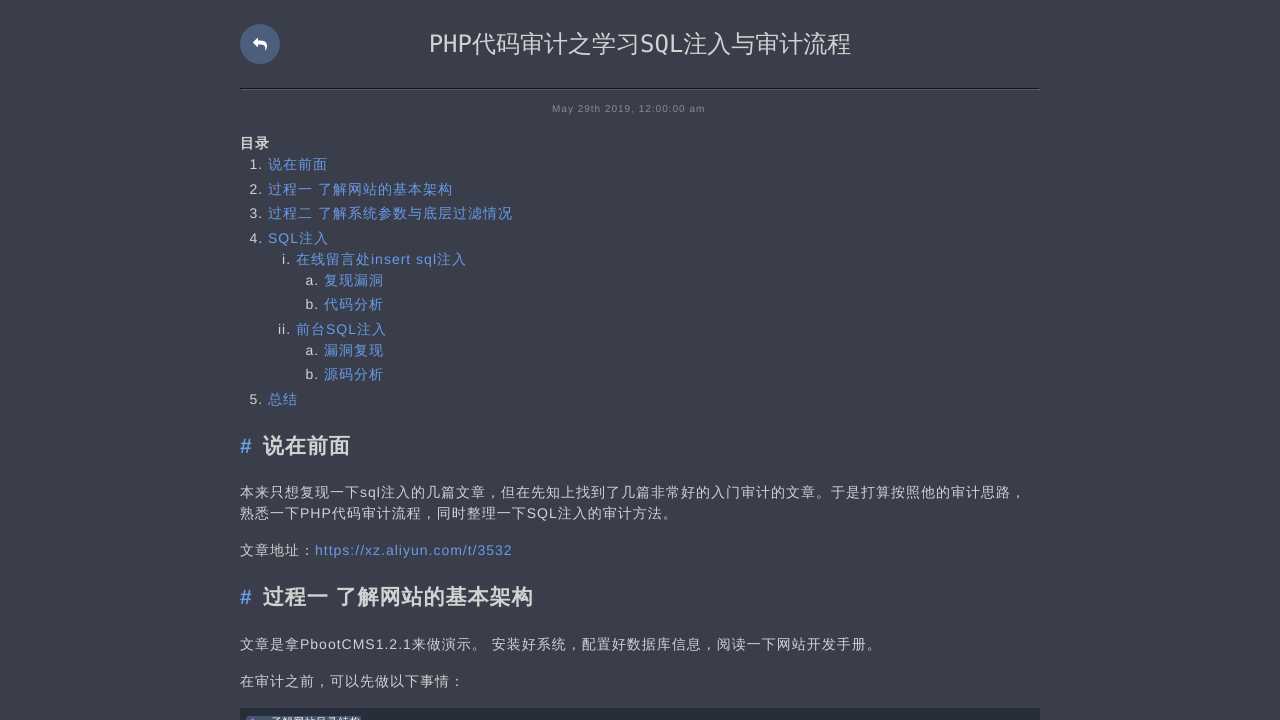

Retrieved page content from https://ljluestc.github.io/2019/05/29/PHP%E4%BB%A3%E7%A0%81%E5%AE%A1%E8%AE%A1%E4%B9%8BSQL%E6%B3%A8%E5%85%A5%E4%B8%8E%E5%AE%A1%E8%AE%A1%E6%B5%81%E7%A8%8B/
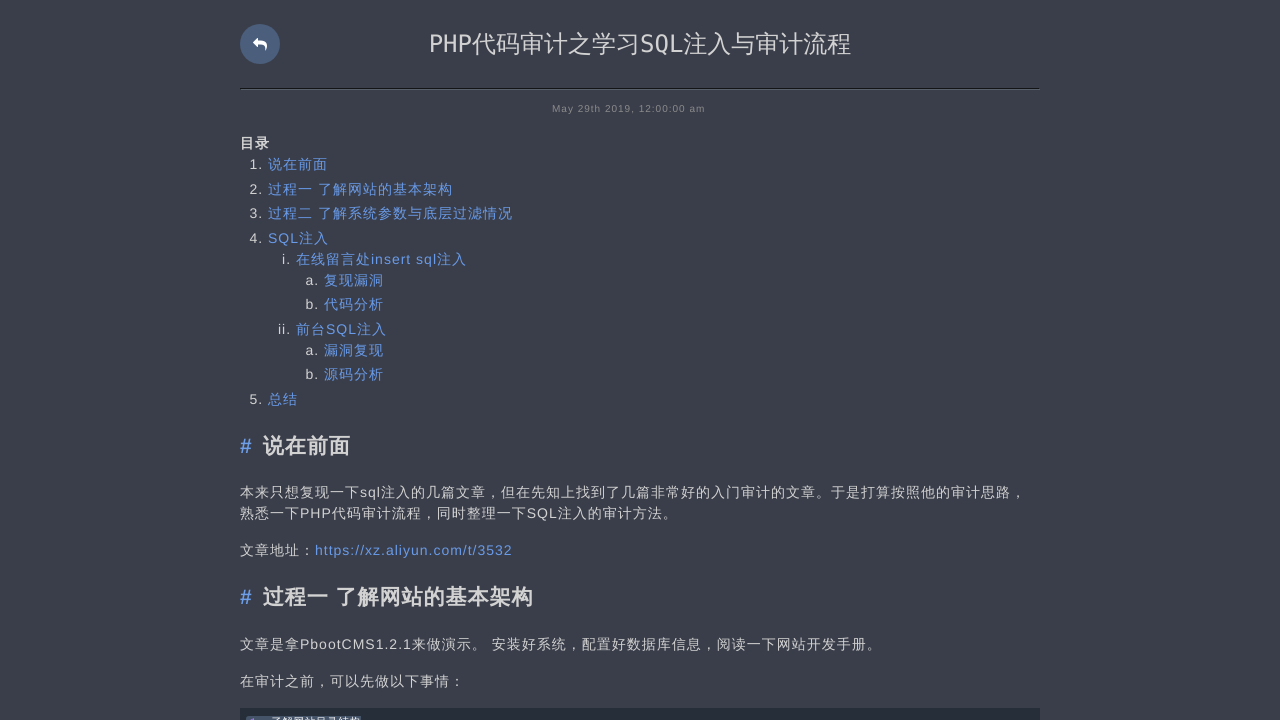

Verified page does not contain 'Page Not Found' text at https://ljluestc.github.io/2019/05/29/PHP%E4%BB%A3%E7%A0%81%E5%AE%A1%E8%AE%A1%E4%B9%8BSQL%E6%B3%A8%E5%85%A5%E4%B8%8E%E5%AE%A1%E8%AE%A1%E6%B5%81%E7%A8%8B/
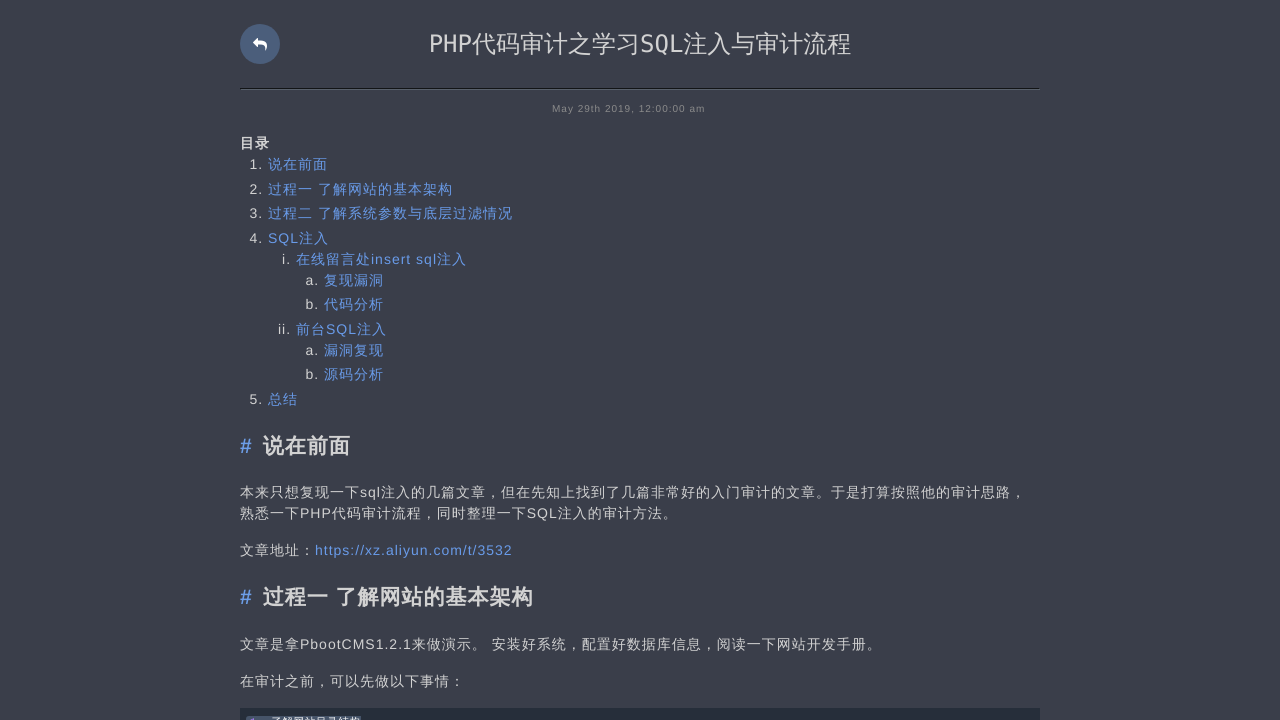

Extracted 27 links from https://ljluestc.github.io/2019/05/29/PHP%E4%BB%A3%E7%A0%81%E5%AE%A1%E8%AE%A1%E4%B9%8BSQL%E6%B3%A8%E5%85%A5%E4%B8%8E%E5%AE%A1%E8%AE%A1%E6%B5%81%E7%A8%8B/
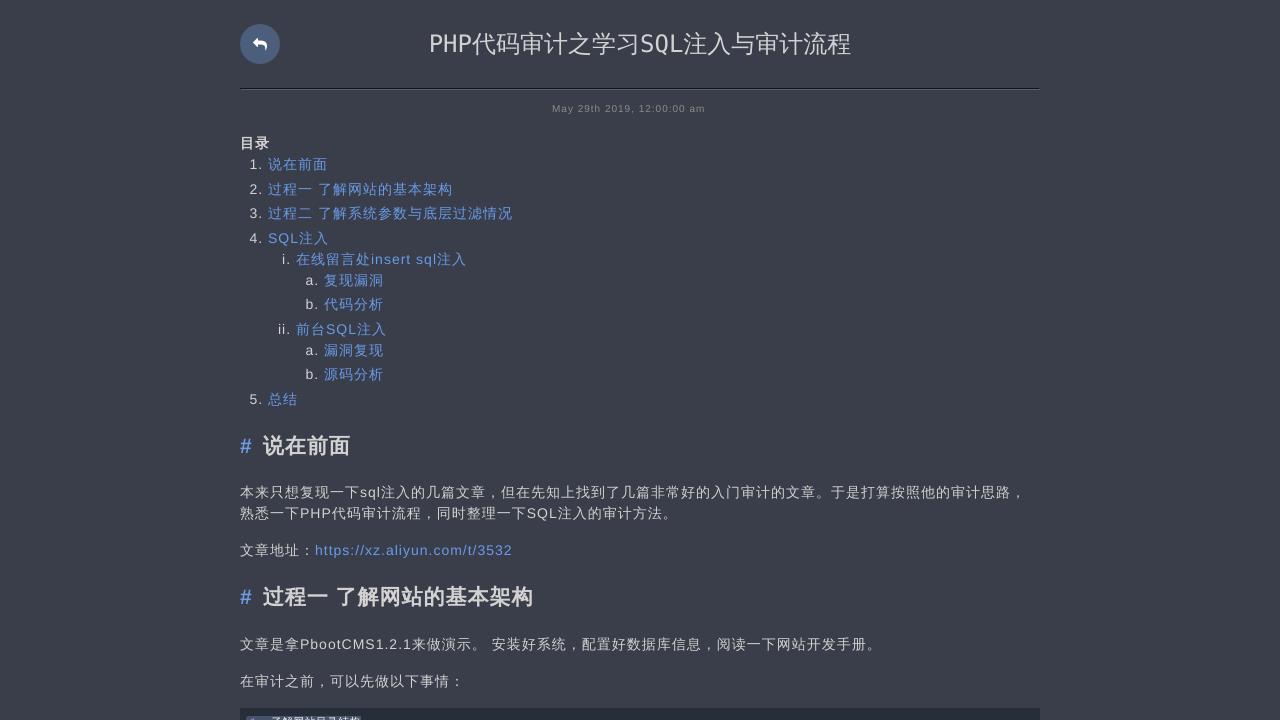

Processed links from https://ljluestc.github.io/2019/05/29/PHP%E4%BB%A3%E7%A0%81%E5%AE%A1%E8%AE%A1%E4%B9%8BSQL%E6%B3%A8%E5%85%A5%E4%B8%8E%E5%AE%A1%E8%AE%A1%E6%B5%81%E7%A8%8B/; queue now has 21 unvisited pages; total visited: 48
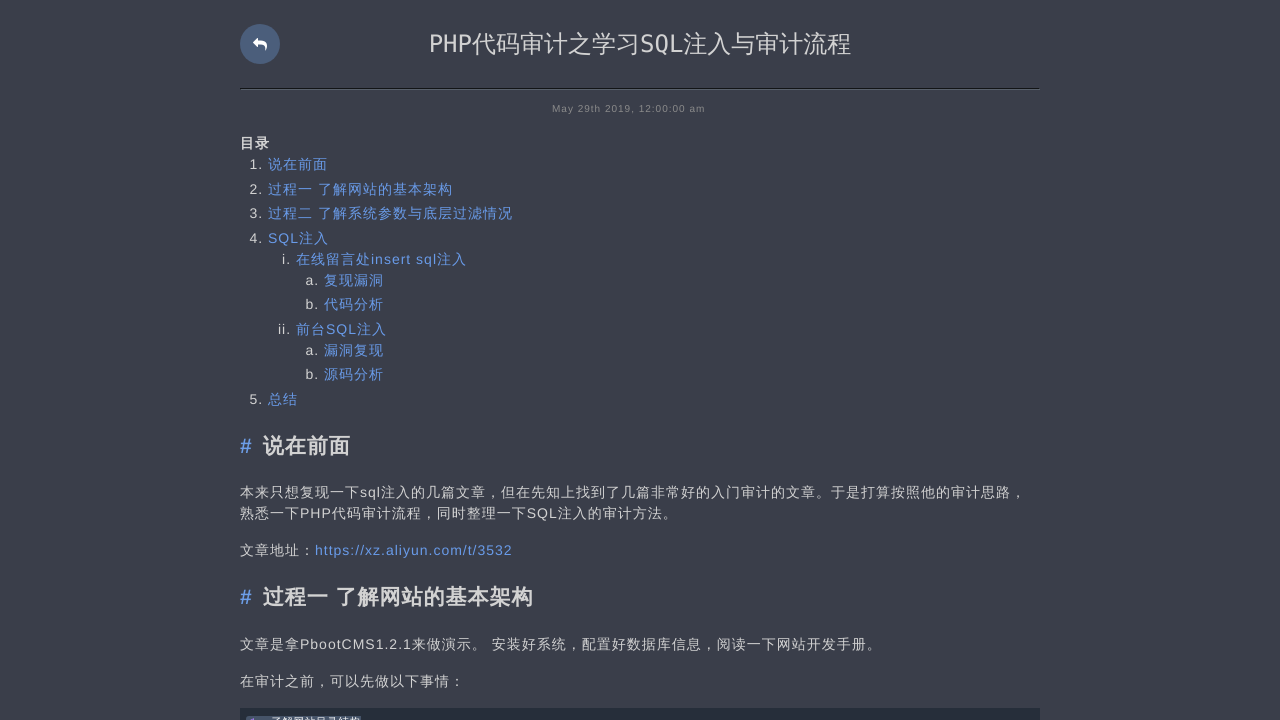

Navigated to https://ljluestc.github.io/2019/05/26/%E5%BC%BA%E7%BD%91%E6%9D%AFupload%20Writeup%E4%B8%8E%E7%AE%80%E5%8D%95%E5%88%86%E6%9E%90/
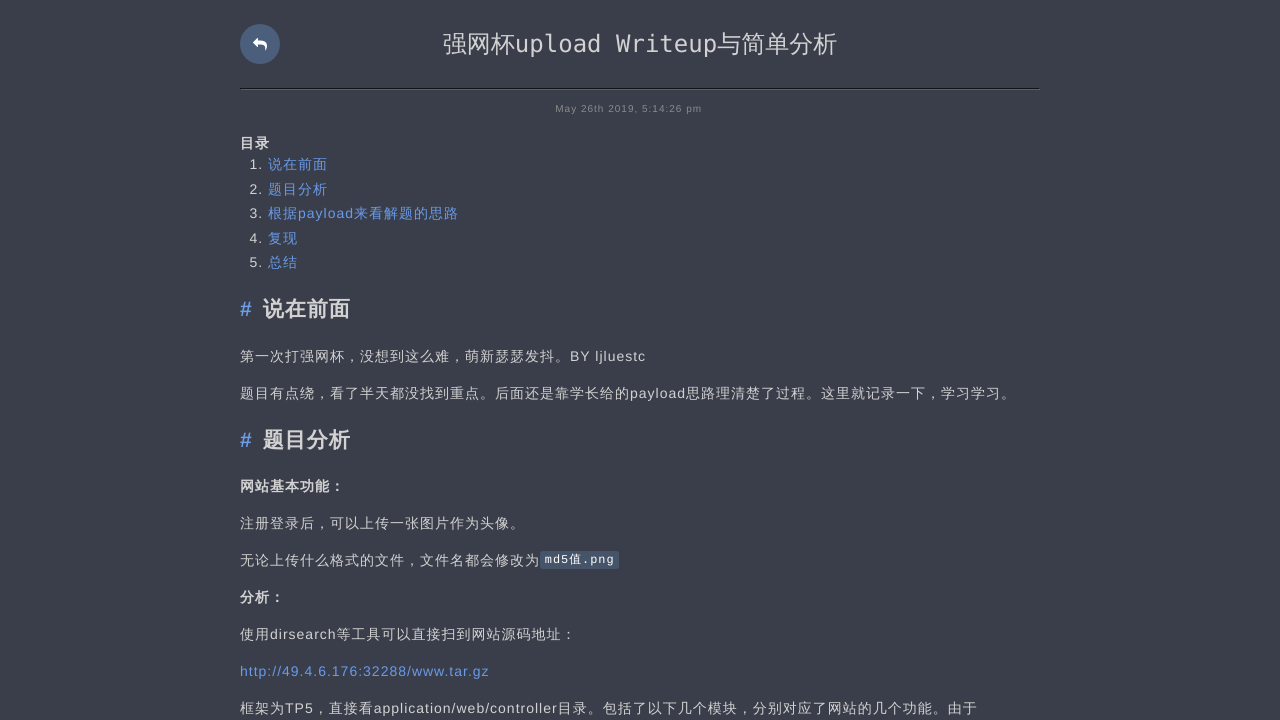

Verified response exists for https://ljluestc.github.io/2019/05/26/%E5%BC%BA%E7%BD%91%E6%9D%AFupload%20Writeup%E4%B8%8E%E7%AE%80%E5%8D%95%E5%88%86%E6%9E%90/
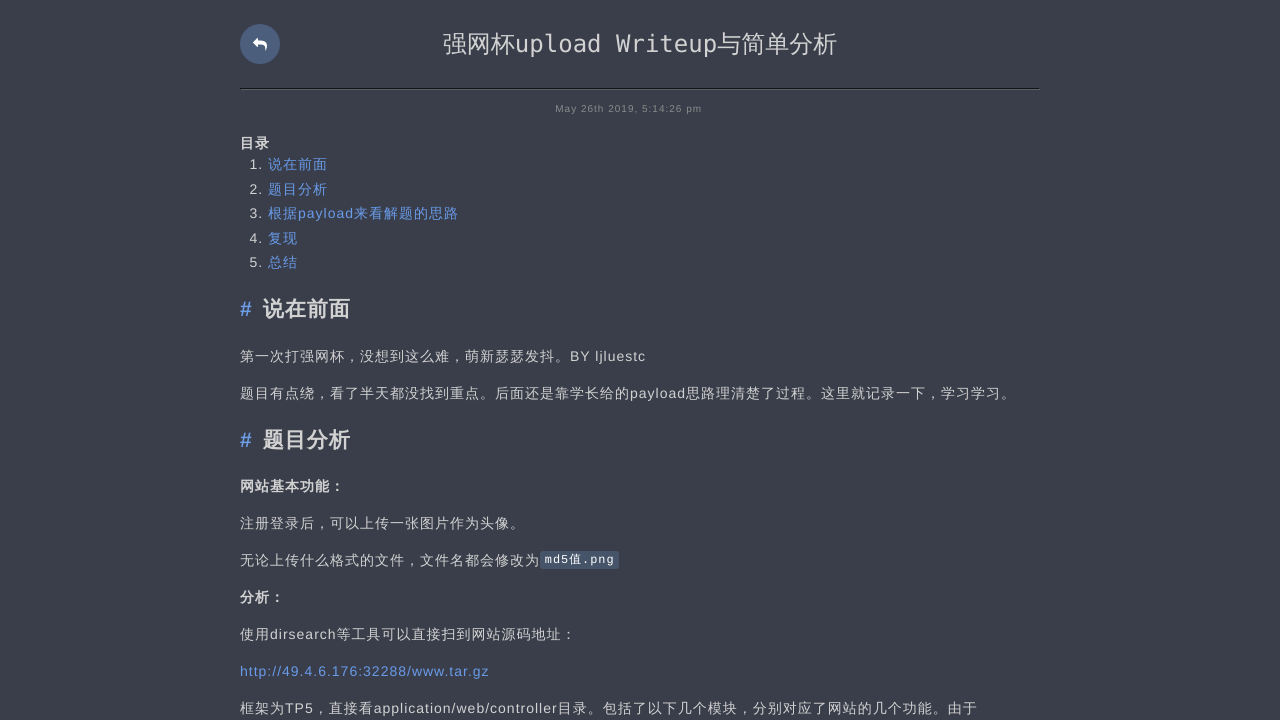

Verified HTTP status 200 is valid (< 400) for https://ljluestc.github.io/2019/05/26/%E5%BC%BA%E7%BD%91%E6%9D%AFupload%20Writeup%E4%B8%8E%E7%AE%80%E5%8D%95%E5%88%86%E6%9E%90/
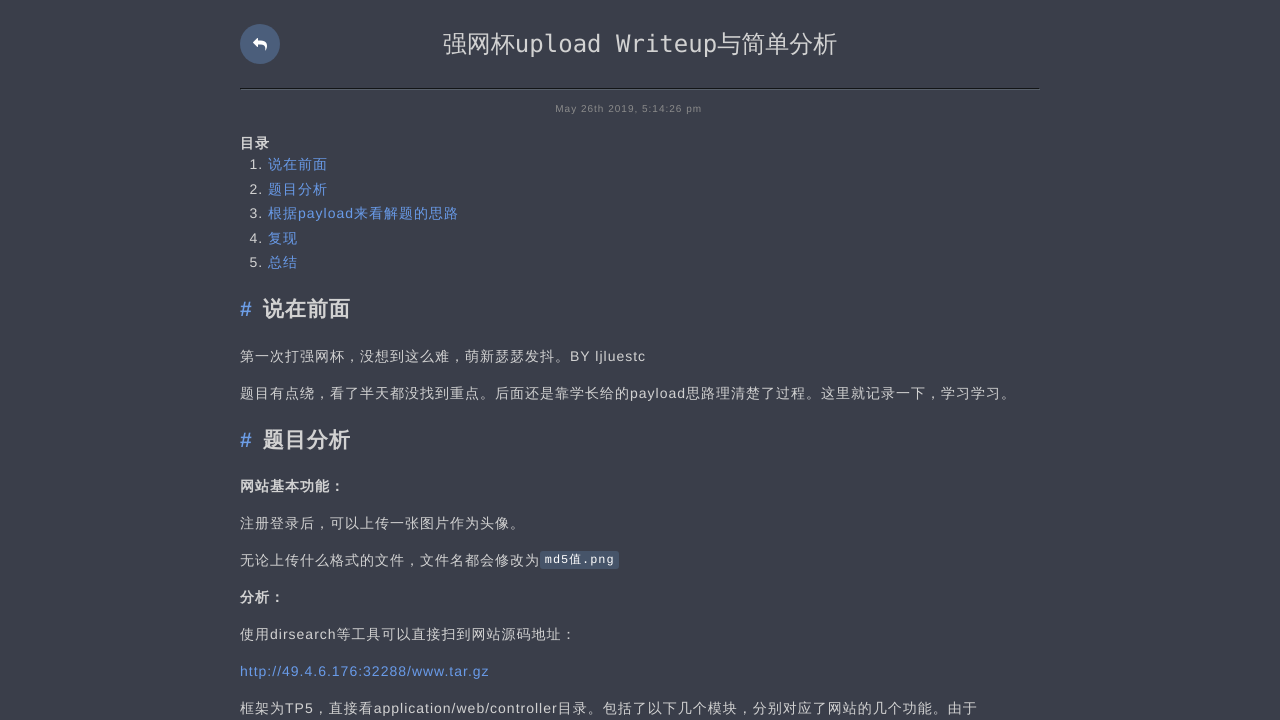

Retrieved page content from https://ljluestc.github.io/2019/05/26/%E5%BC%BA%E7%BD%91%E6%9D%AFupload%20Writeup%E4%B8%8E%E7%AE%80%E5%8D%95%E5%88%86%E6%9E%90/
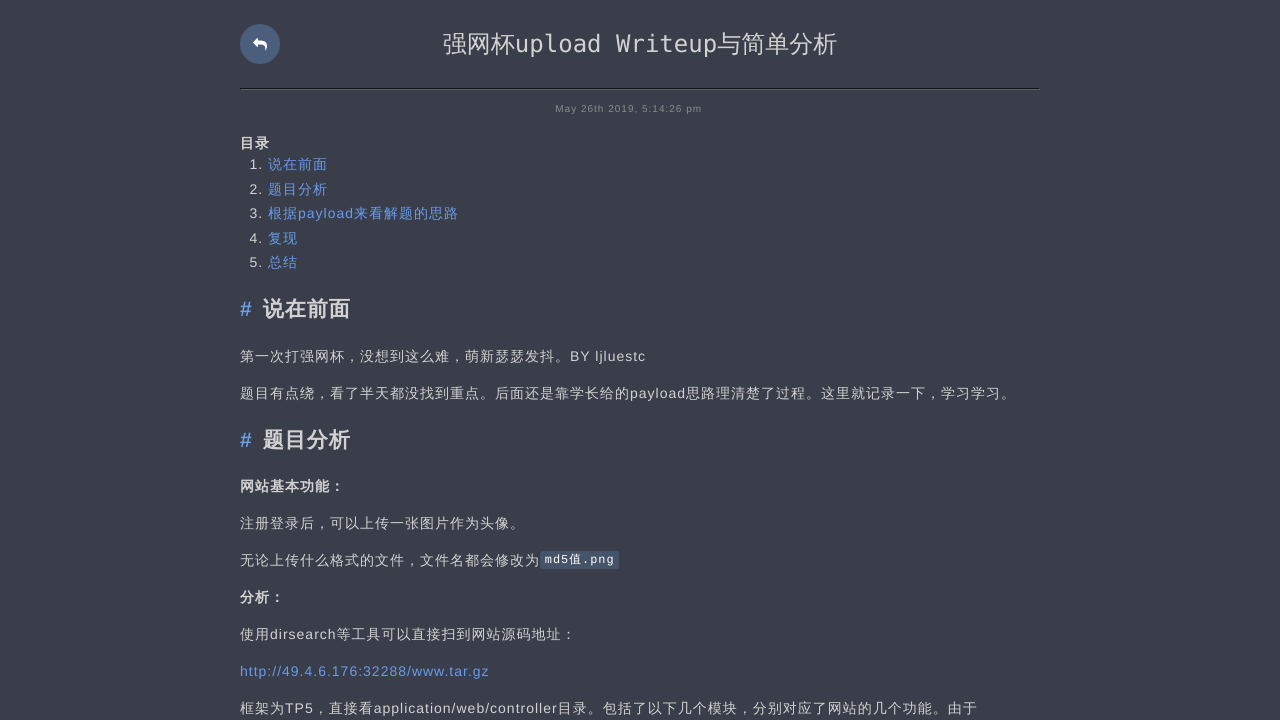

Verified page does not contain 'Page Not Found' text at https://ljluestc.github.io/2019/05/26/%E5%BC%BA%E7%BD%91%E6%9D%AFupload%20Writeup%E4%B8%8E%E7%AE%80%E5%8D%95%E5%88%86%E6%9E%90/
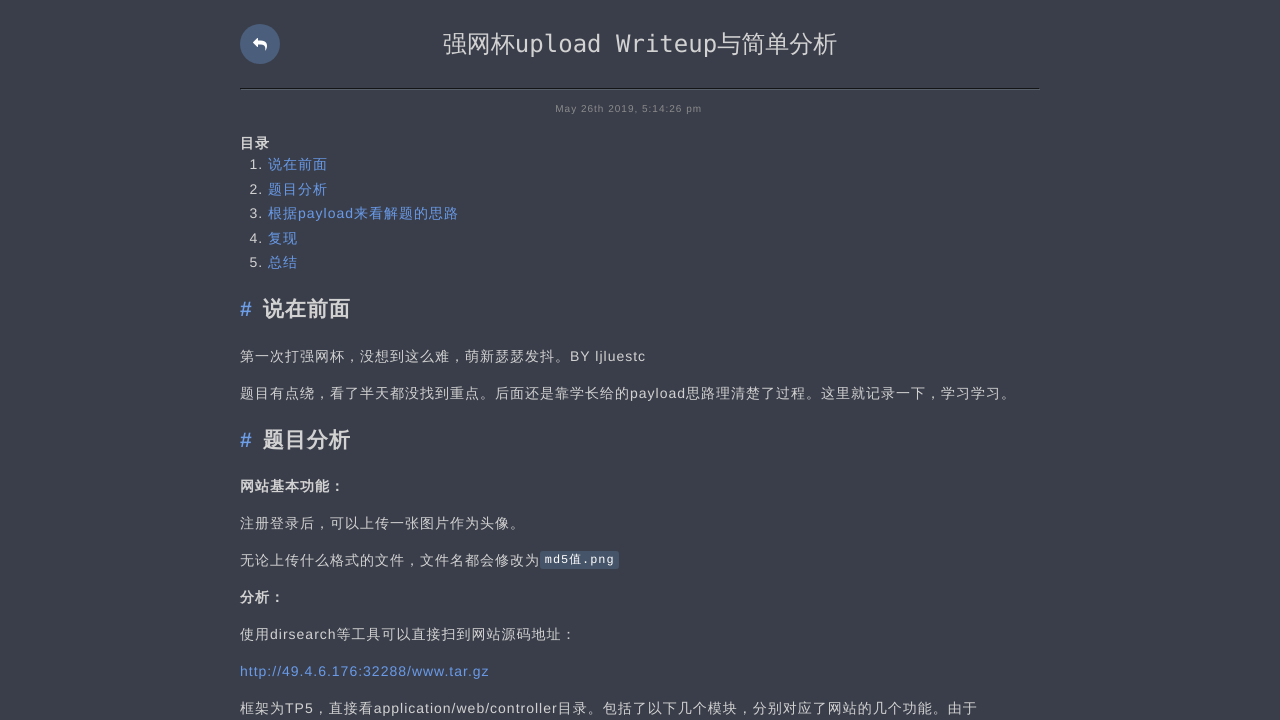

Extracted 13 links from https://ljluestc.github.io/2019/05/26/%E5%BC%BA%E7%BD%91%E6%9D%AFupload%20Writeup%E4%B8%8E%E7%AE%80%E5%8D%95%E5%88%86%E6%9E%90/
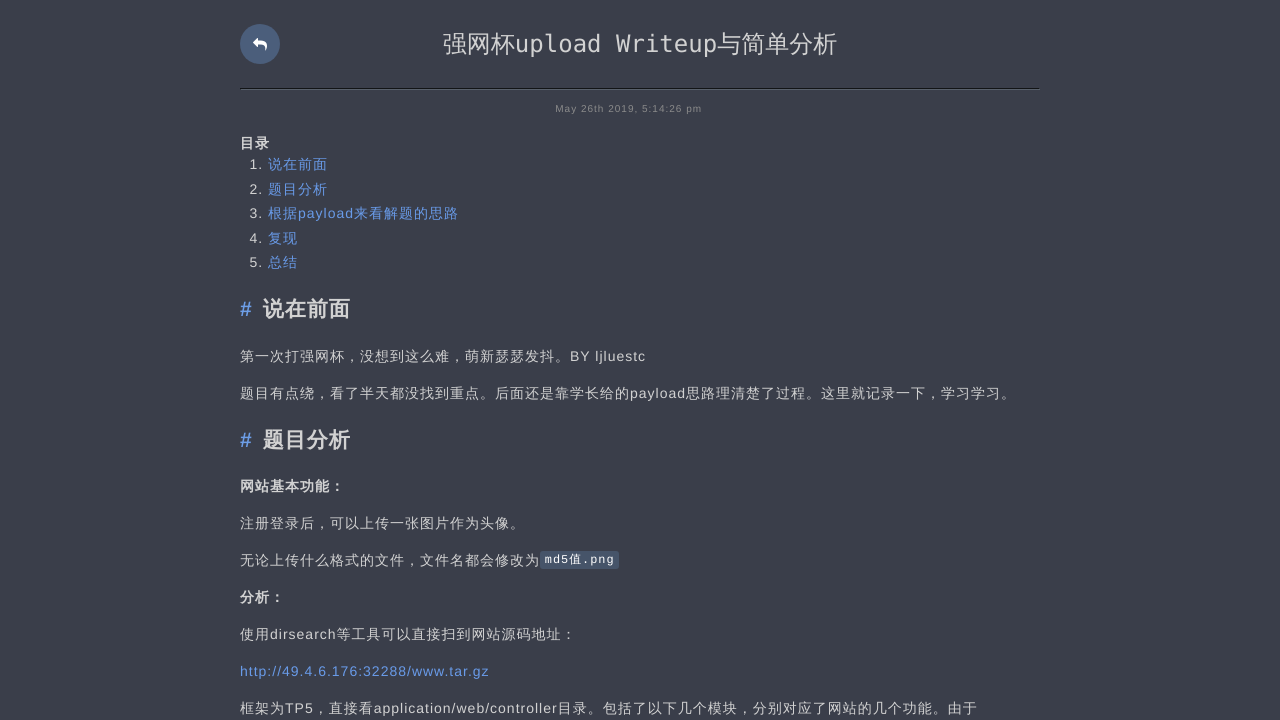

Processed links from https://ljluestc.github.io/2019/05/26/%E5%BC%BA%E7%BD%91%E6%9D%AFupload%20Writeup%E4%B8%8E%E7%AE%80%E5%8D%95%E5%88%86%E6%9E%90/; queue now has 20 unvisited pages; total visited: 49
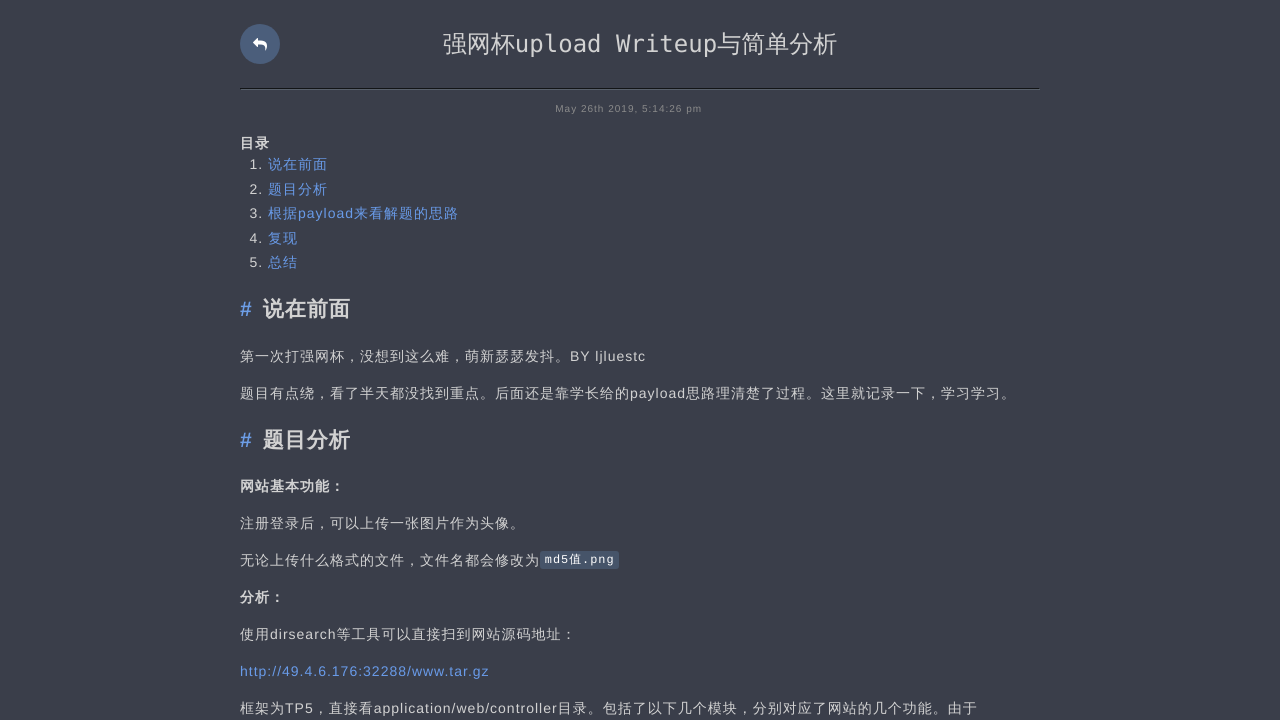

Navigated to https://ljluestc.github.io/2019/05/18/PHP%E4%BB%A3%E7%A0%81%E5%AE%A1%E8%AE%A1%E4%B9%8B%E9%87%8D%E8%A3%85%E6%BC%8F%E6%B4%9E/
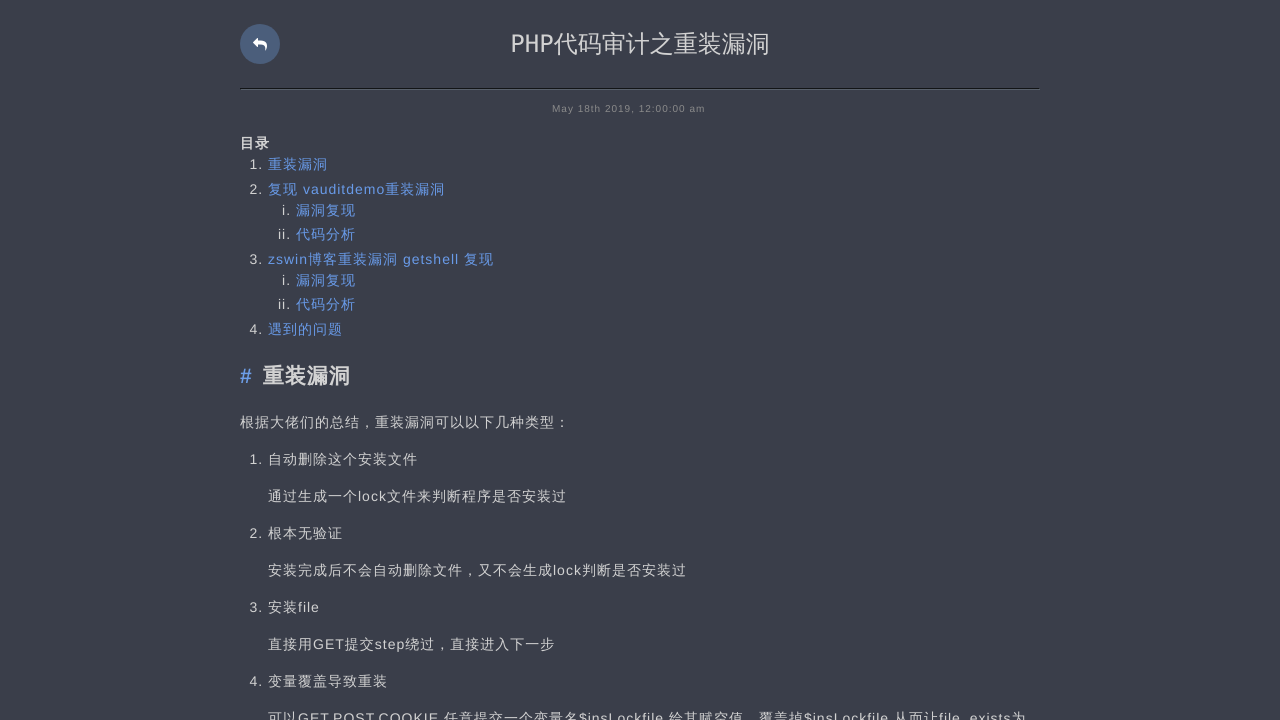

Verified response exists for https://ljluestc.github.io/2019/05/18/PHP%E4%BB%A3%E7%A0%81%E5%AE%A1%E8%AE%A1%E4%B9%8B%E9%87%8D%E8%A3%85%E6%BC%8F%E6%B4%9E/
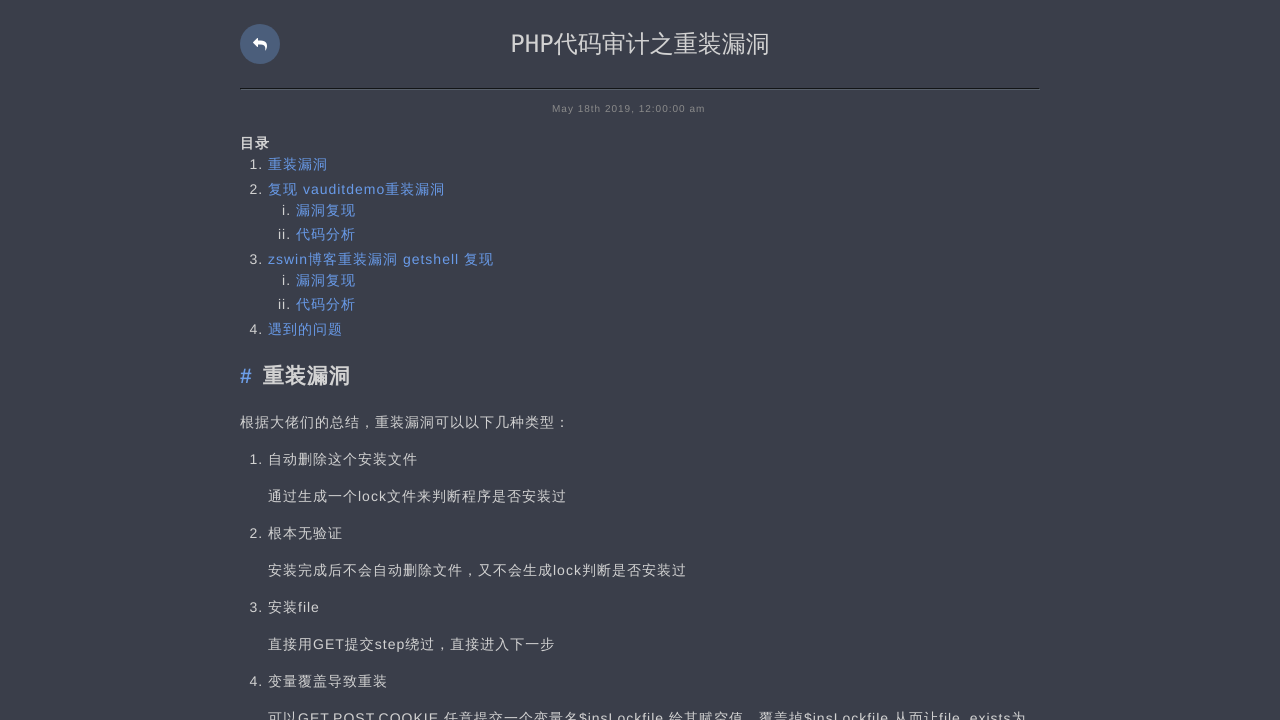

Verified HTTP status 200 is valid (< 400) for https://ljluestc.github.io/2019/05/18/PHP%E4%BB%A3%E7%A0%81%E5%AE%A1%E8%AE%A1%E4%B9%8B%E9%87%8D%E8%A3%85%E6%BC%8F%E6%B4%9E/
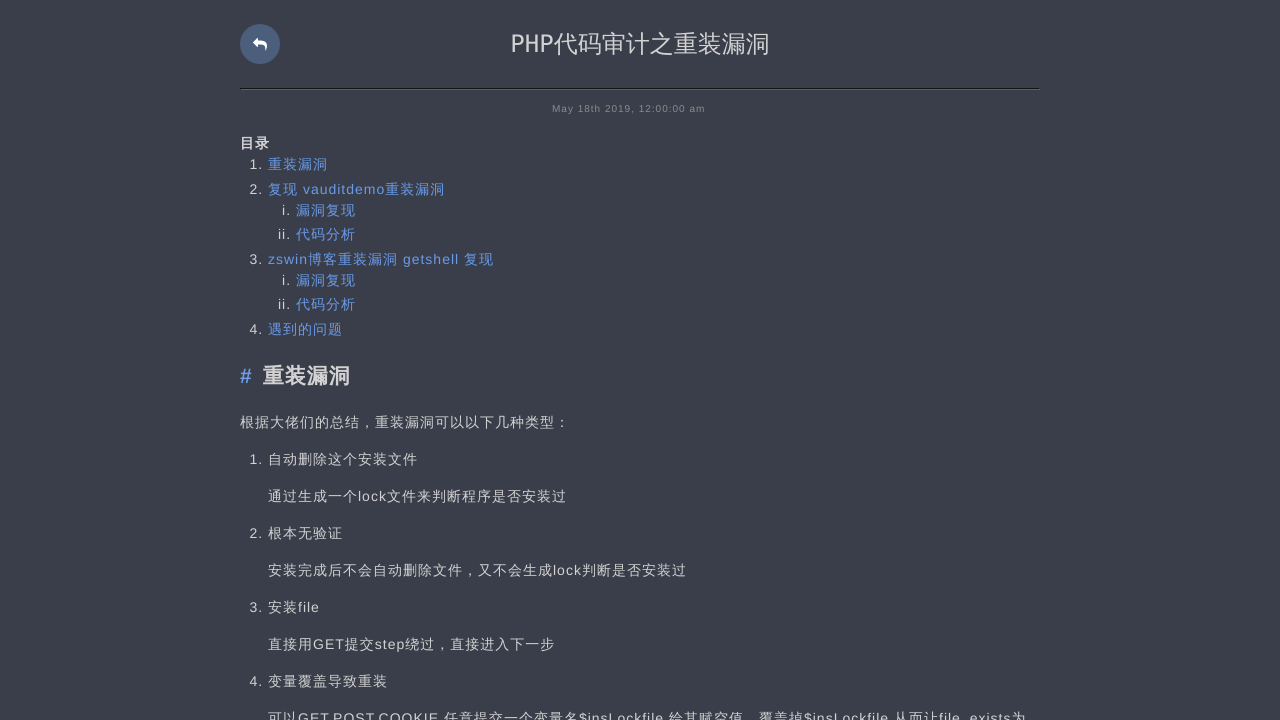

Retrieved page content from https://ljluestc.github.io/2019/05/18/PHP%E4%BB%A3%E7%A0%81%E5%AE%A1%E8%AE%A1%E4%B9%8B%E9%87%8D%E8%A3%85%E6%BC%8F%E6%B4%9E/
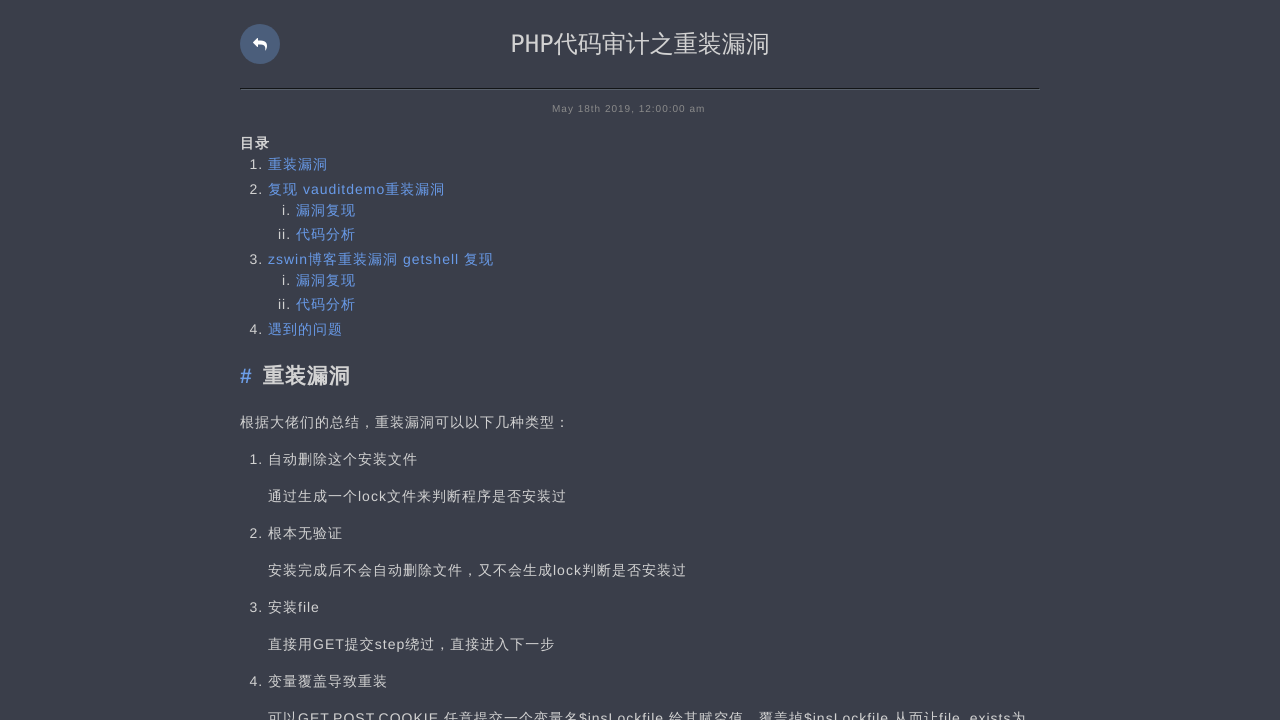

Verified page does not contain 'Page Not Found' text at https://ljluestc.github.io/2019/05/18/PHP%E4%BB%A3%E7%A0%81%E5%AE%A1%E8%AE%A1%E4%B9%8B%E9%87%8D%E8%A3%85%E6%BC%8F%E6%B4%9E/
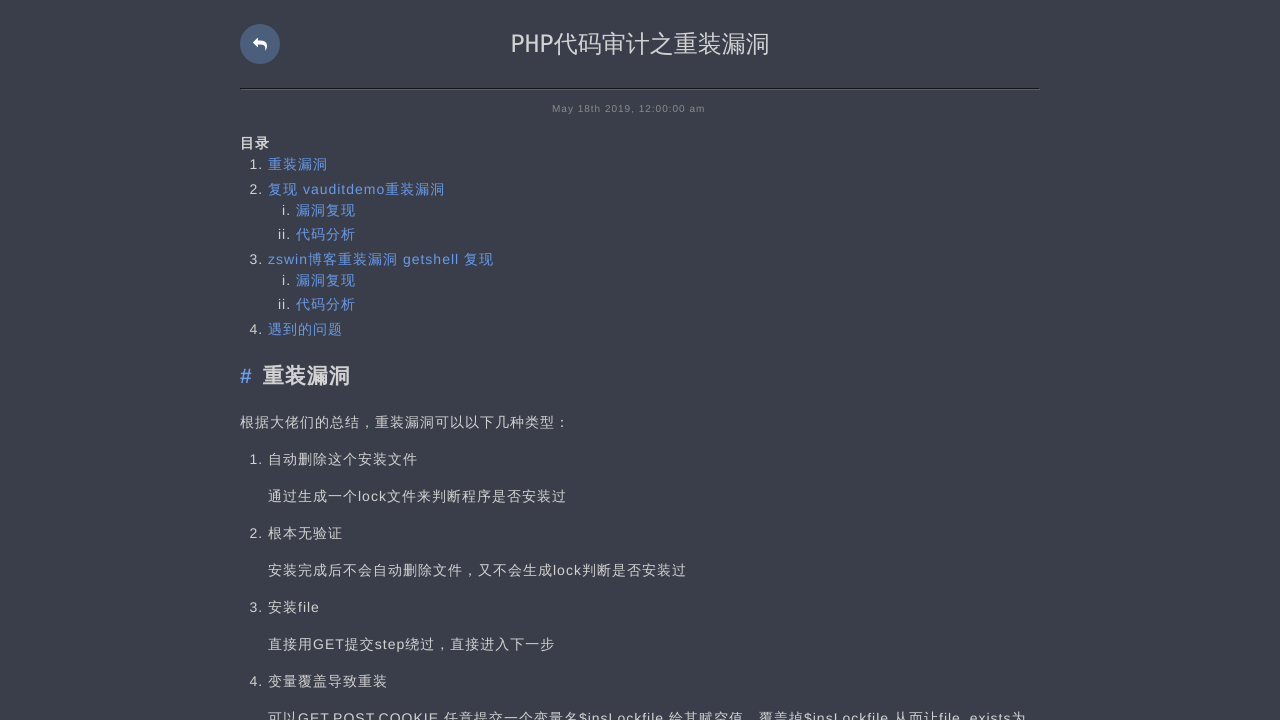

Extracted 22 links from https://ljluestc.github.io/2019/05/18/PHP%E4%BB%A3%E7%A0%81%E5%AE%A1%E8%AE%A1%E4%B9%8B%E9%87%8D%E8%A3%85%E6%BC%8F%E6%B4%9E/
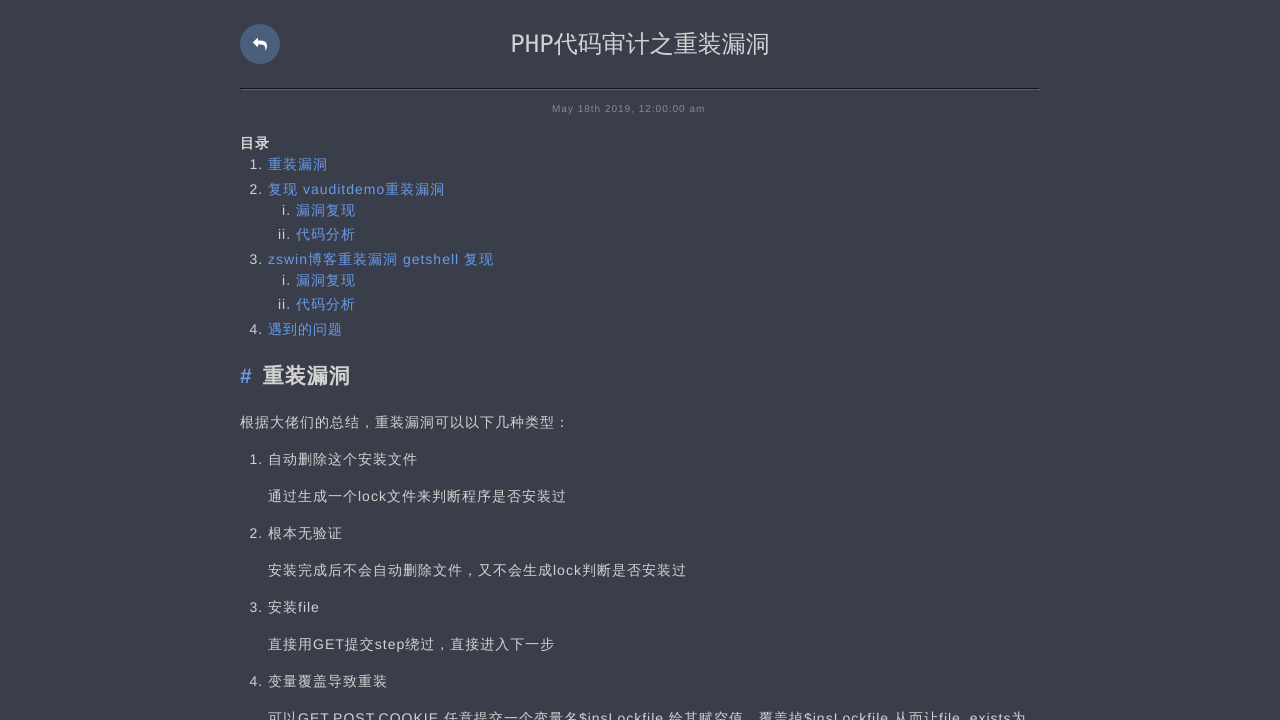

Processed links from https://ljluestc.github.io/2019/05/18/PHP%E4%BB%A3%E7%A0%81%E5%AE%A1%E8%AE%A1%E4%B9%8B%E9%87%8D%E8%A3%85%E6%BC%8F%E6%B4%9E/; queue now has 19 unvisited pages; total visited: 50
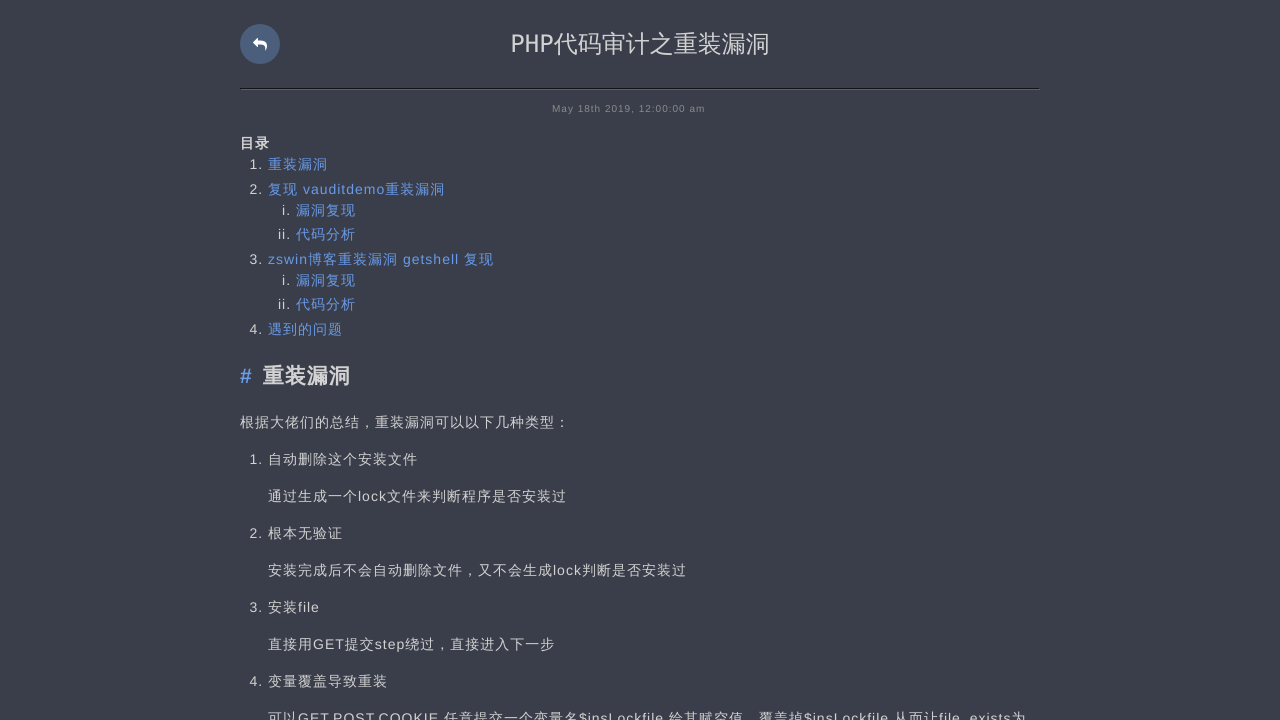

Navigated to https://ljluestc.github.io/2019/05/17/JWT%E5%A4%87%E5%BF%98%E5%BD%95/
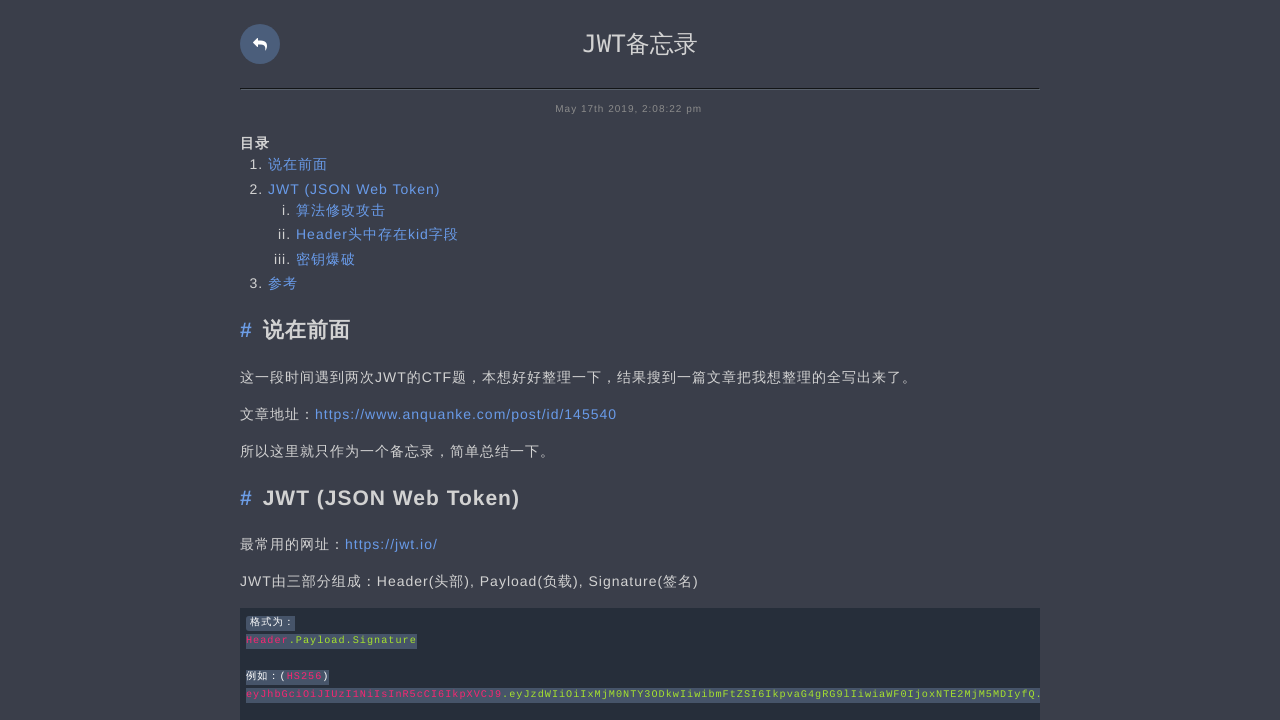

Verified response exists for https://ljluestc.github.io/2019/05/17/JWT%E5%A4%87%E5%BF%98%E5%BD%95/
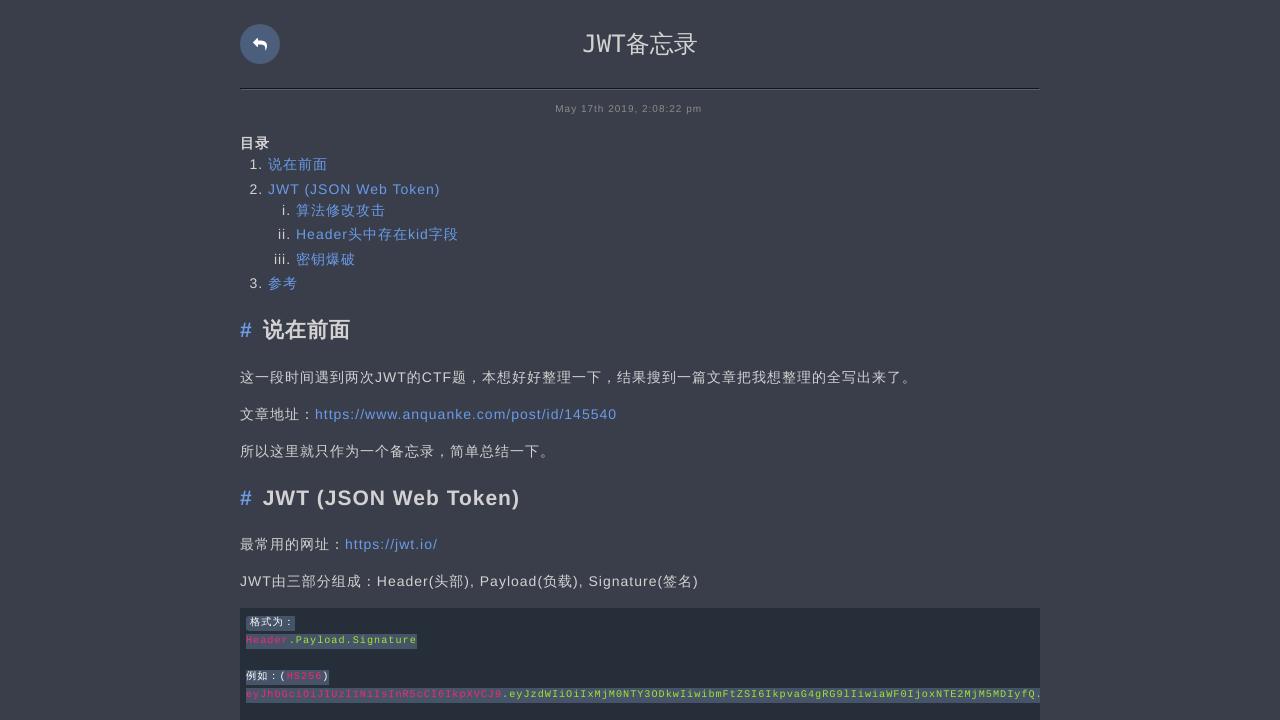

Verified HTTP status 200 is valid (< 400) for https://ljluestc.github.io/2019/05/17/JWT%E5%A4%87%E5%BF%98%E5%BD%95/
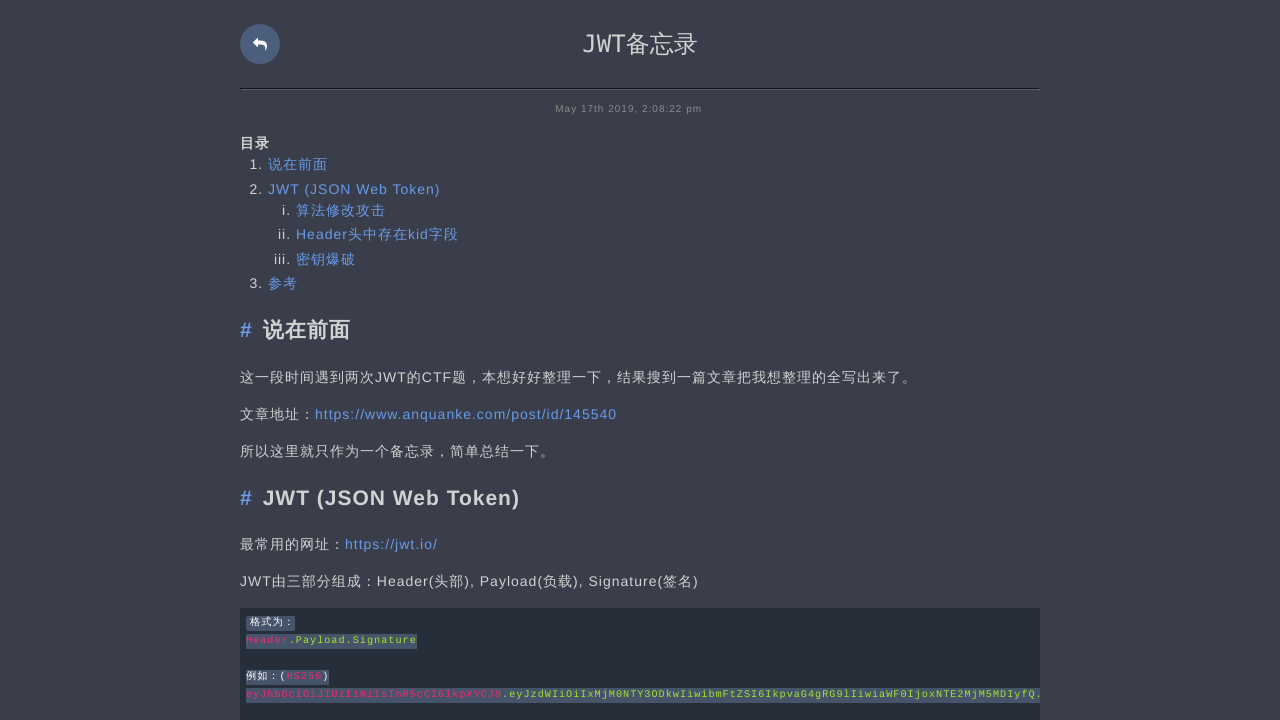

Retrieved page content from https://ljluestc.github.io/2019/05/17/JWT%E5%A4%87%E5%BF%98%E5%BD%95/
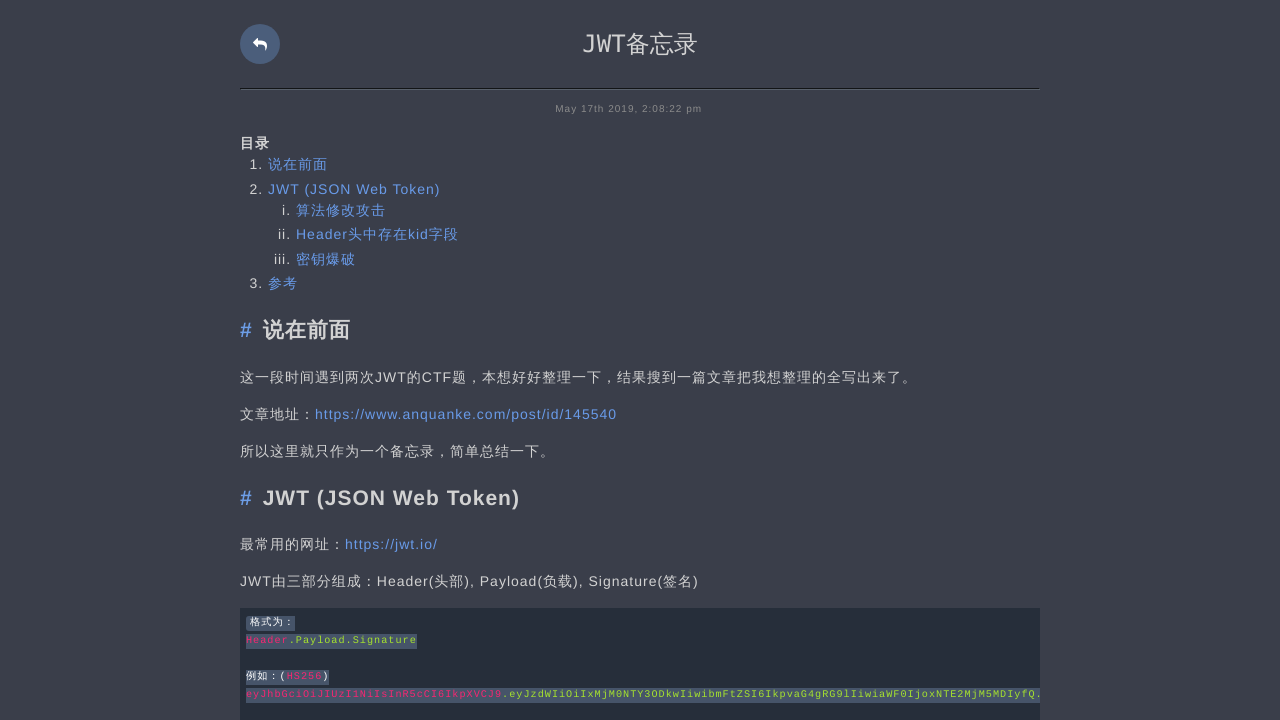

Verified page does not contain 'Page Not Found' text at https://ljluestc.github.io/2019/05/17/JWT%E5%A4%87%E5%BF%98%E5%BD%95/
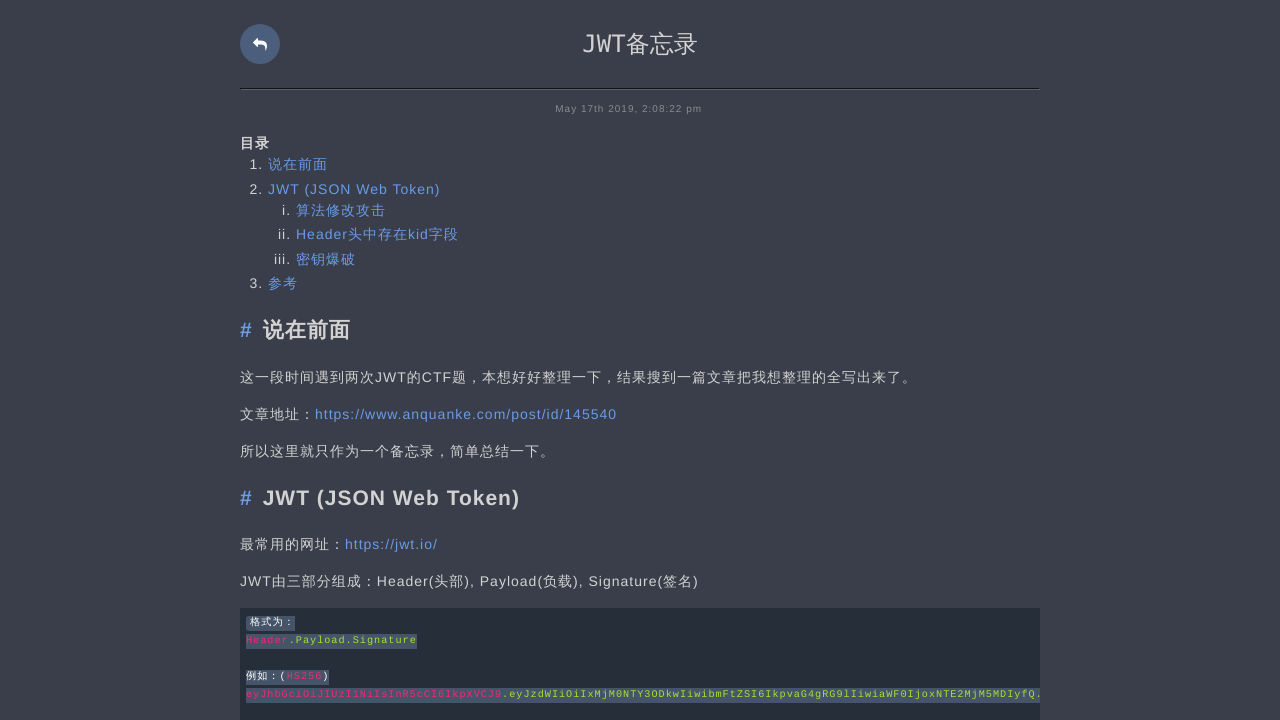

Extracted 19 links from https://ljluestc.github.io/2019/05/17/JWT%E5%A4%87%E5%BF%98%E5%BD%95/
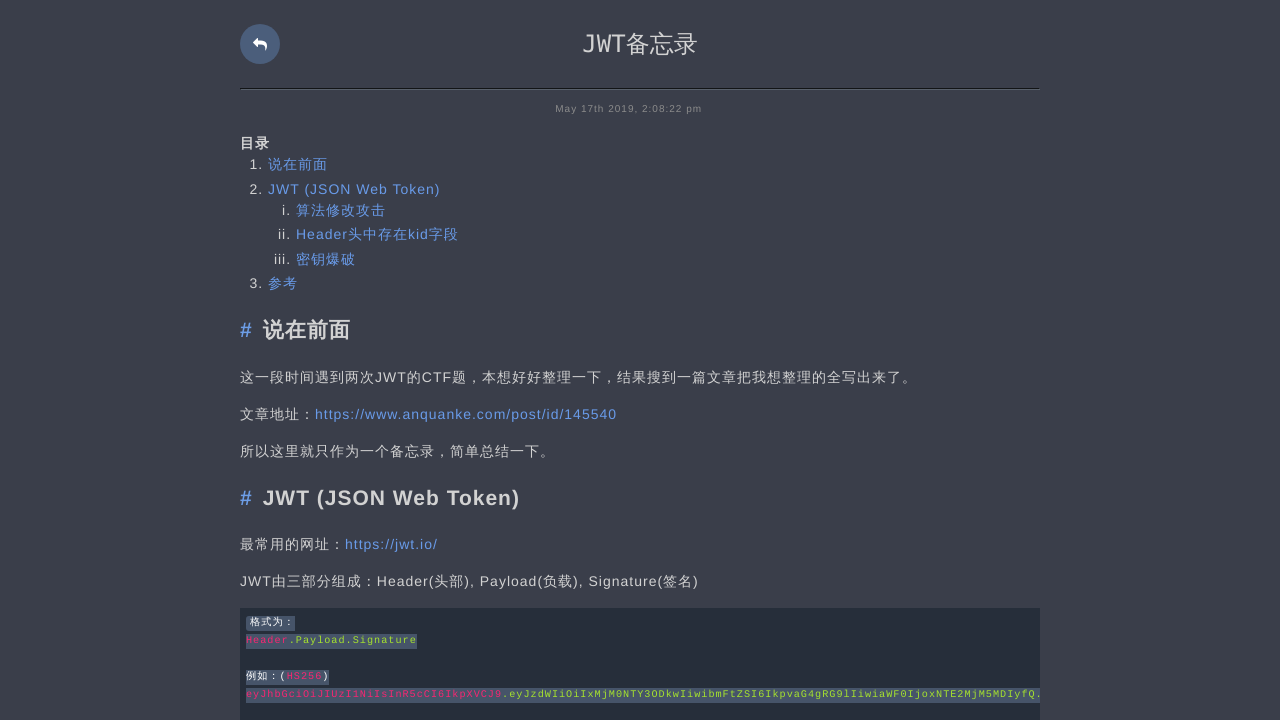

Processed links from https://ljluestc.github.io/2019/05/17/JWT%E5%A4%87%E5%BF%98%E5%BD%95/; queue now has 18 unvisited pages; total visited: 51
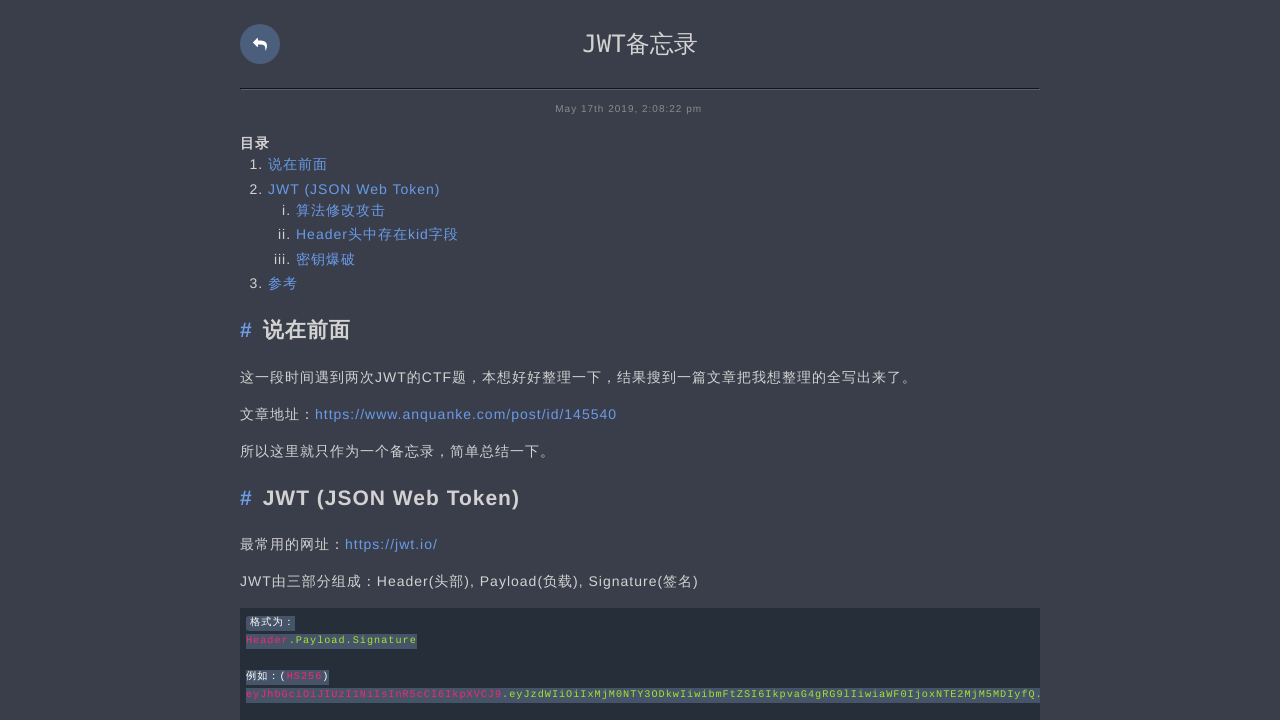

Navigated to https://ljluestc.github.io/2019/05/15/%E5%B7%9D%E5%B8%88%E7%BA%BF%E4%B8%8BCTF-Web-Writeup/
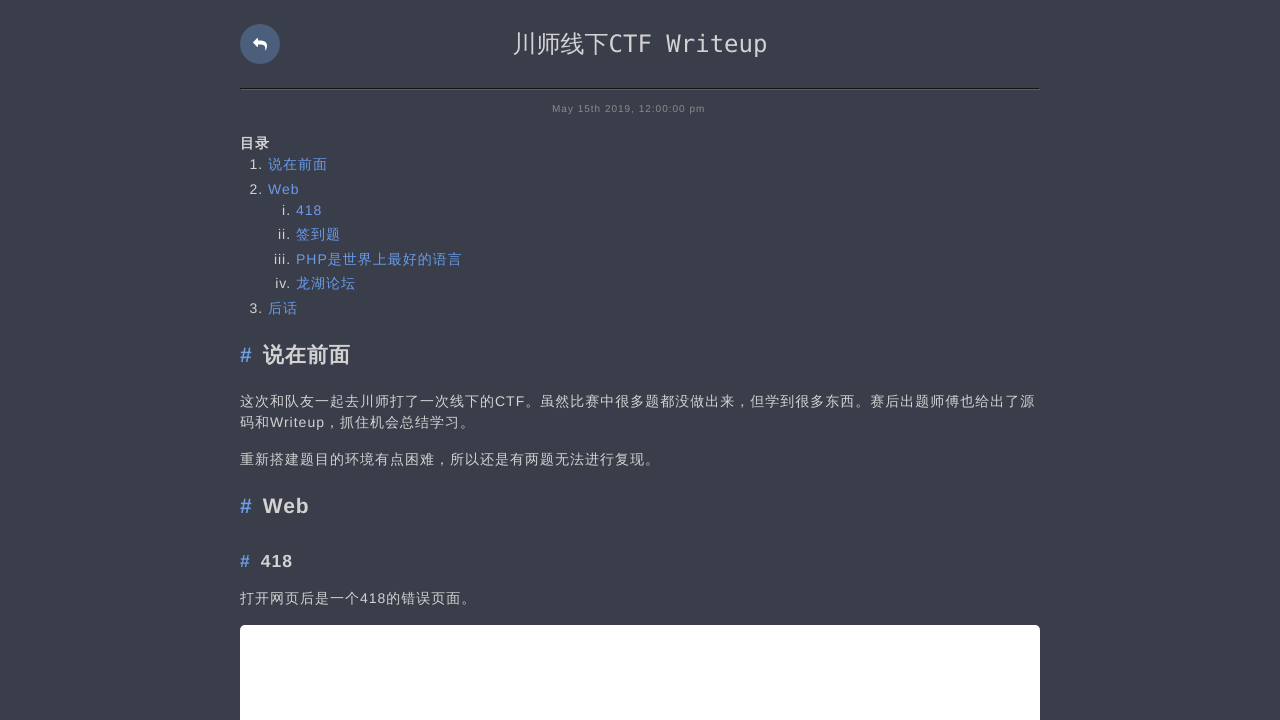

Verified response exists for https://ljluestc.github.io/2019/05/15/%E5%B7%9D%E5%B8%88%E7%BA%BF%E4%B8%8BCTF-Web-Writeup/
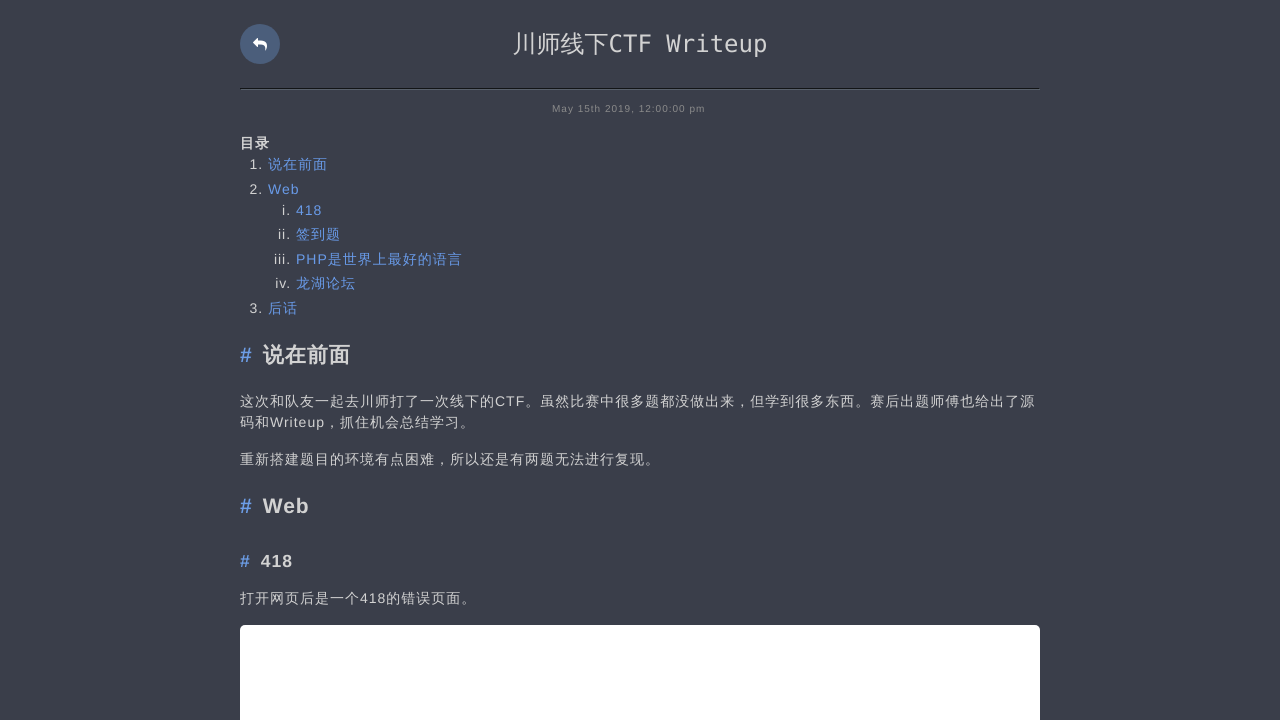

Verified HTTP status 200 is valid (< 400) for https://ljluestc.github.io/2019/05/15/%E5%B7%9D%E5%B8%88%E7%BA%BF%E4%B8%8BCTF-Web-Writeup/
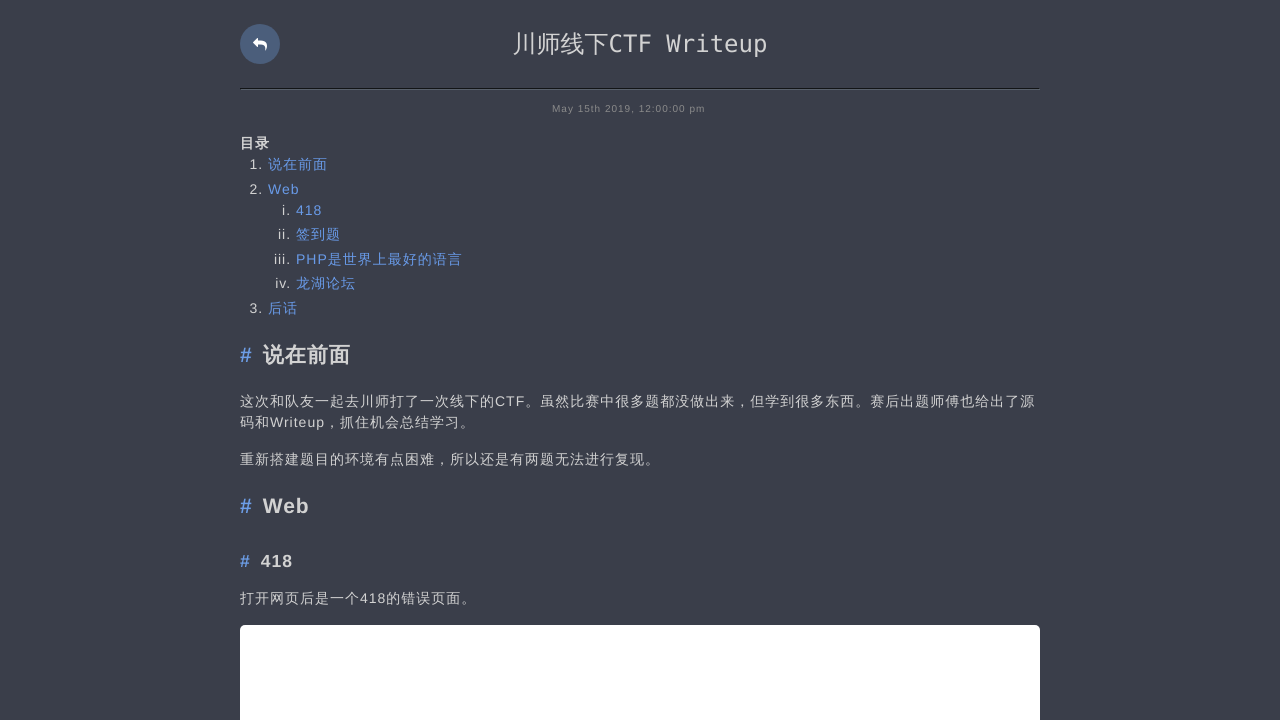

Retrieved page content from https://ljluestc.github.io/2019/05/15/%E5%B7%9D%E5%B8%88%E7%BA%BF%E4%B8%8BCTF-Web-Writeup/
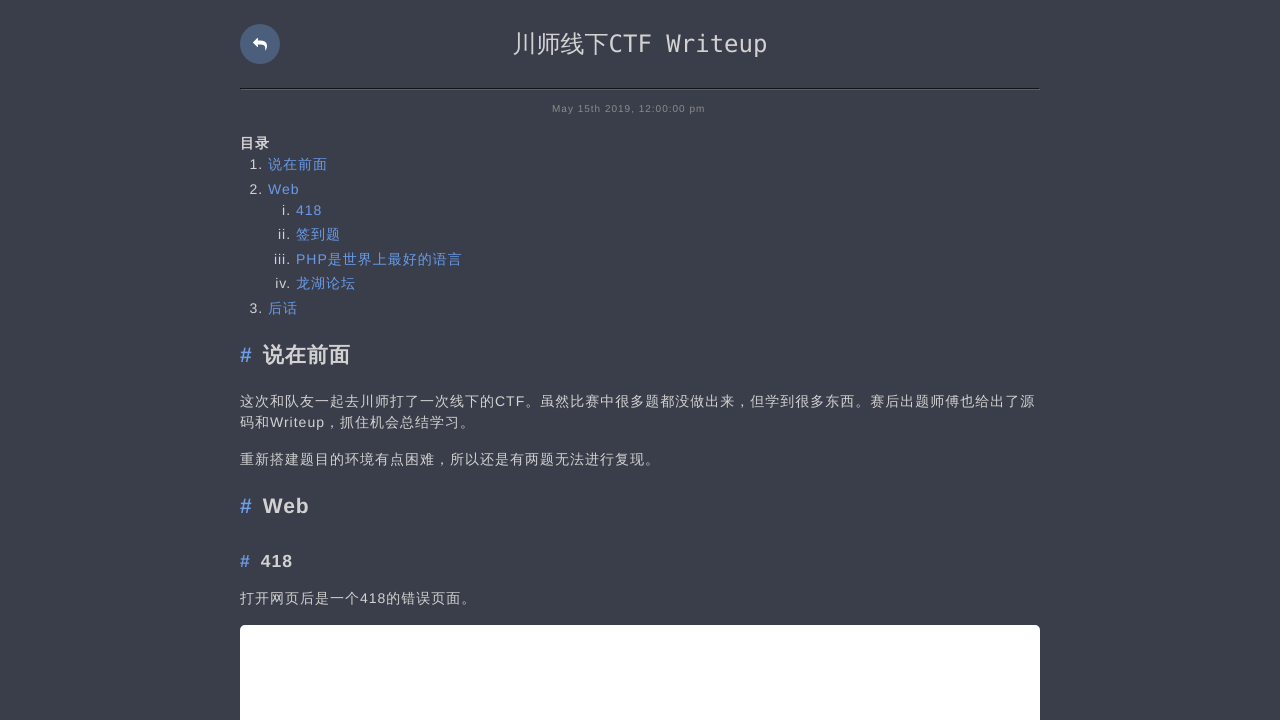

Verified page does not contain 'Page Not Found' text at https://ljluestc.github.io/2019/05/15/%E5%B7%9D%E5%B8%88%E7%BA%BF%E4%B8%8BCTF-Web-Writeup/
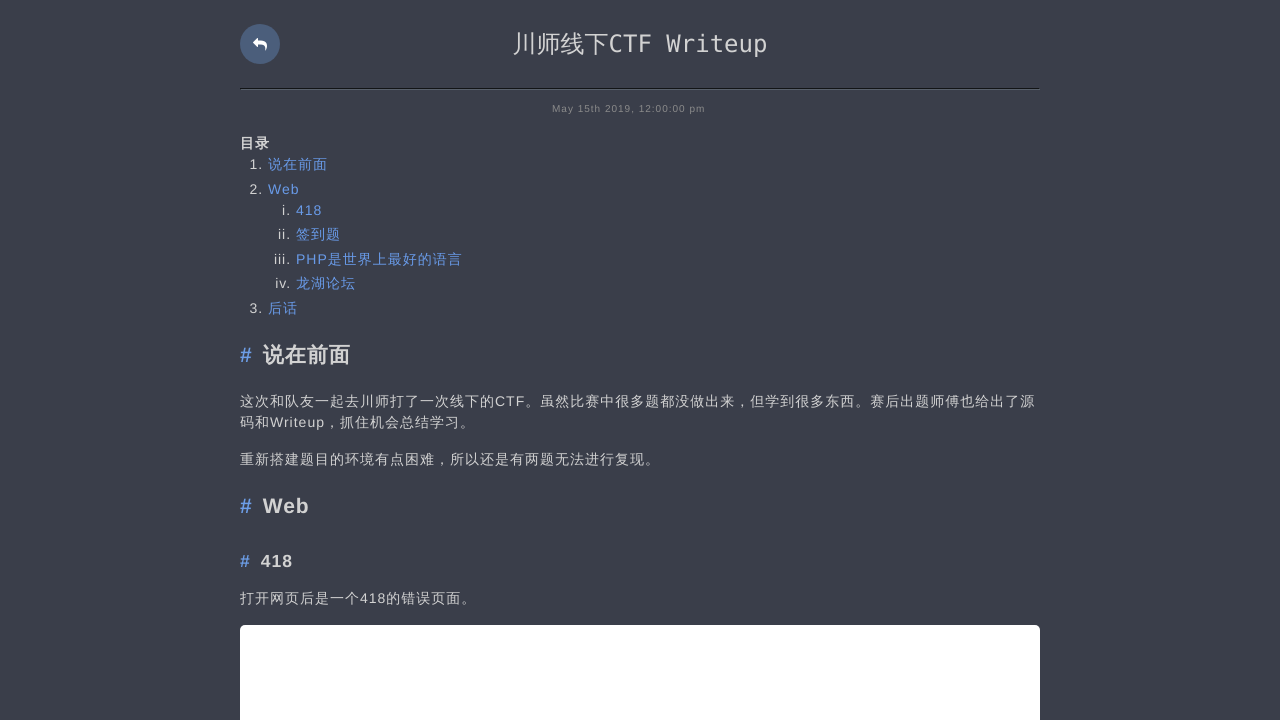

Extracted 18 links from https://ljluestc.github.io/2019/05/15/%E5%B7%9D%E5%B8%88%E7%BA%BF%E4%B8%8BCTF-Web-Writeup/
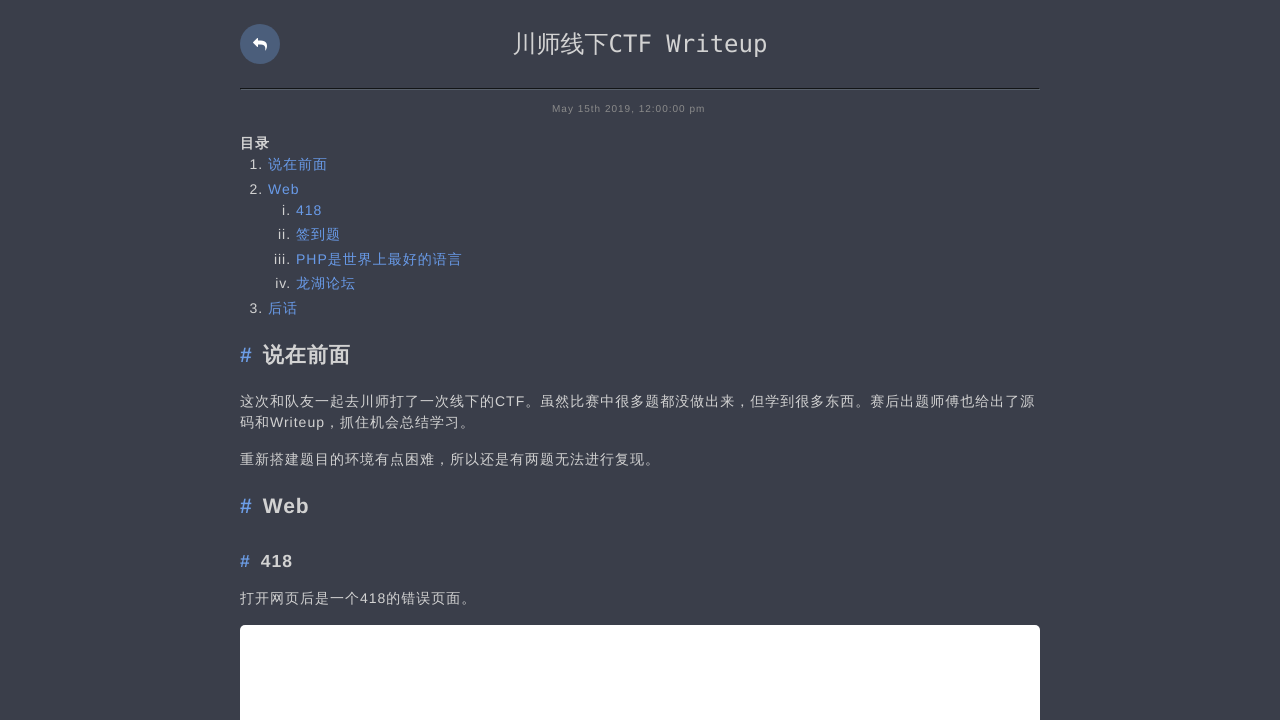

Processed links from https://ljluestc.github.io/2019/05/15/%E5%B7%9D%E5%B8%88%E7%BA%BF%E4%B8%8BCTF-Web-Writeup/; queue now has 17 unvisited pages; total visited: 52
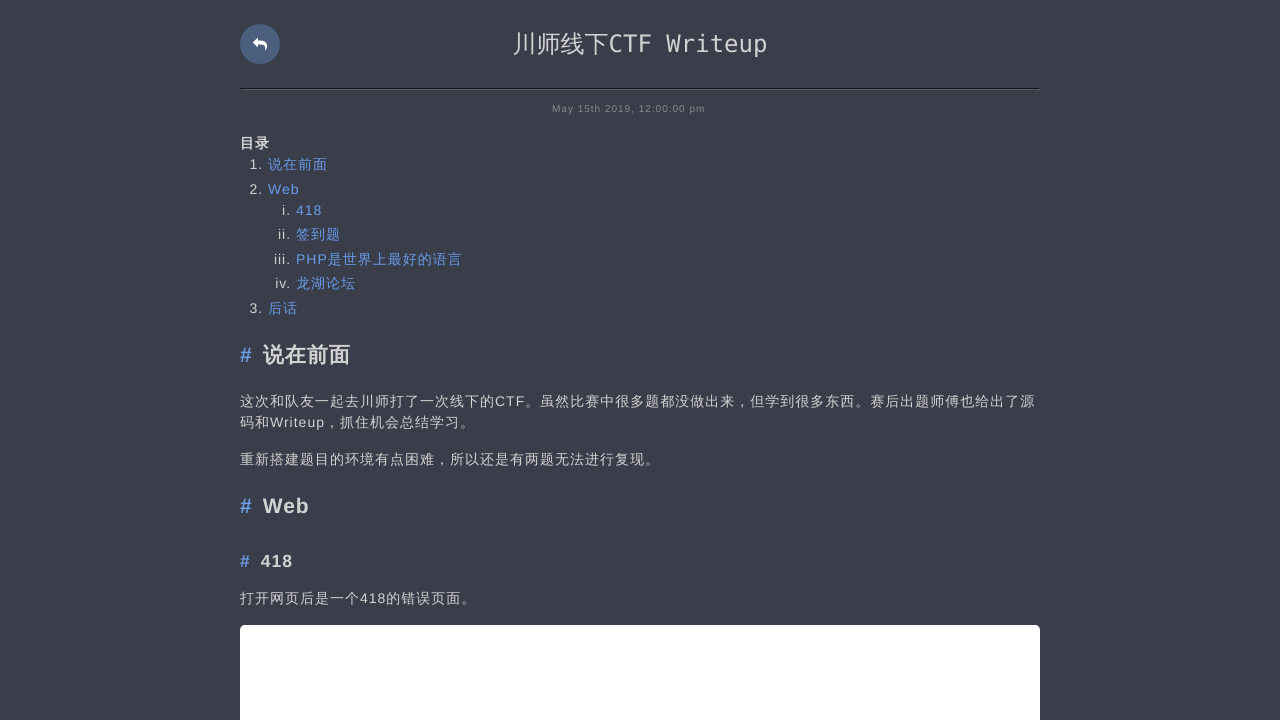

Navigated to https://ljluestc.github.io/2019/04/27/2019%E5%85%A8%E5%9B%BD%E5%A4%A7%E5%AD%A6%E7%94%9F%E4%BF%A1%E6%81%AF%E5%AE%89%E5%85%A8%E7%AB%9E%E8%B5%9BWEB1_Writeup/
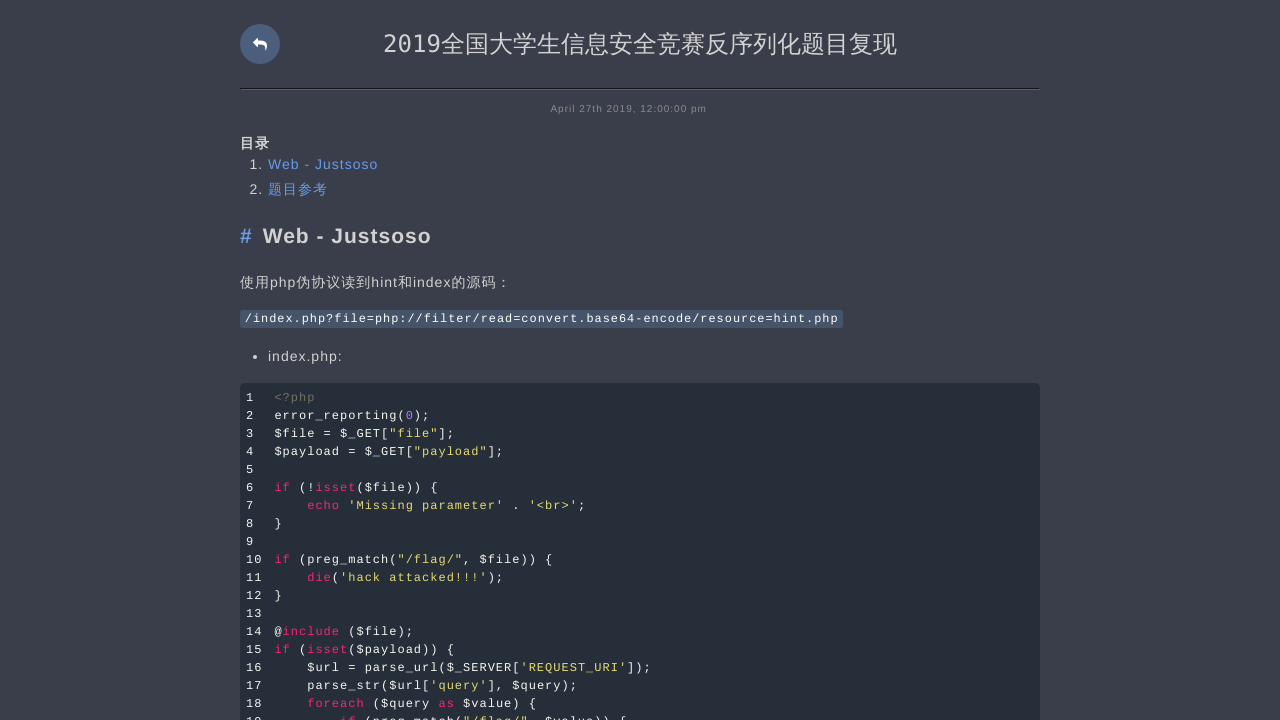

Verified response exists for https://ljluestc.github.io/2019/04/27/2019%E5%85%A8%E5%9B%BD%E5%A4%A7%E5%AD%A6%E7%94%9F%E4%BF%A1%E6%81%AF%E5%AE%89%E5%85%A8%E7%AB%9E%E8%B5%9BWEB1_Writeup/
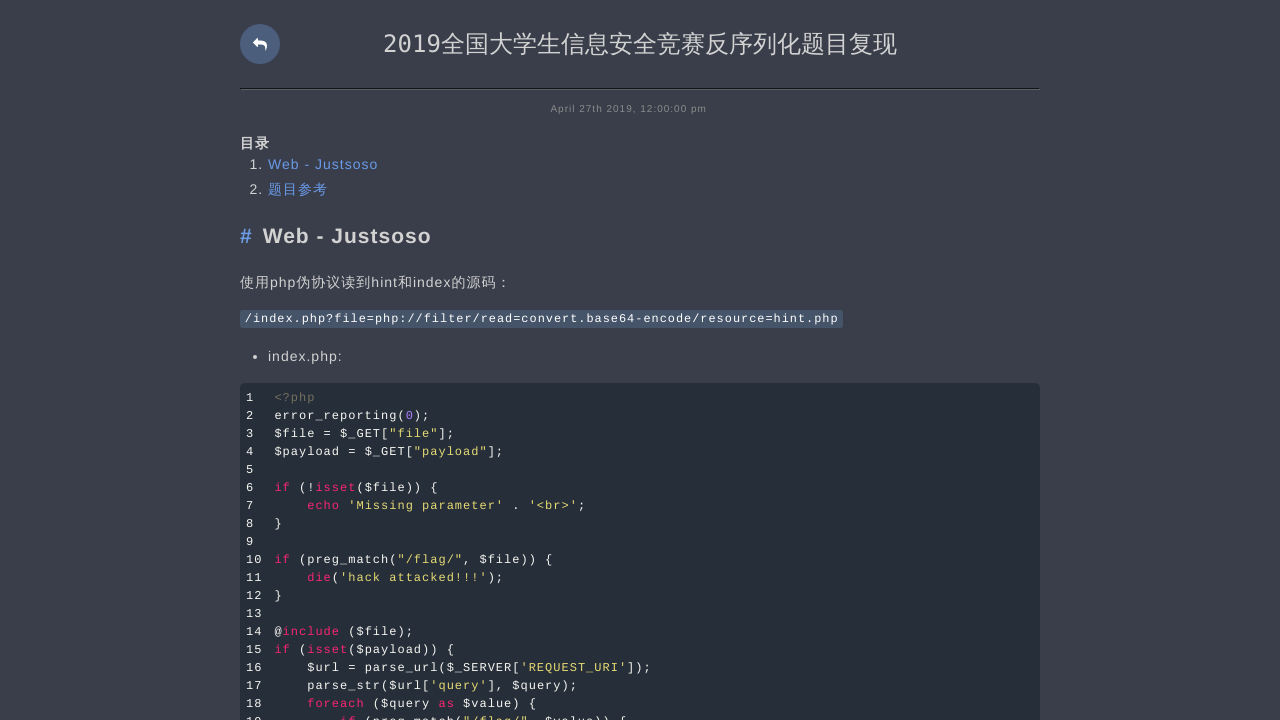

Verified HTTP status 200 is valid (< 400) for https://ljluestc.github.io/2019/04/27/2019%E5%85%A8%E5%9B%BD%E5%A4%A7%E5%AD%A6%E7%94%9F%E4%BF%A1%E6%81%AF%E5%AE%89%E5%85%A8%E7%AB%9E%E8%B5%9BWEB1_Writeup/
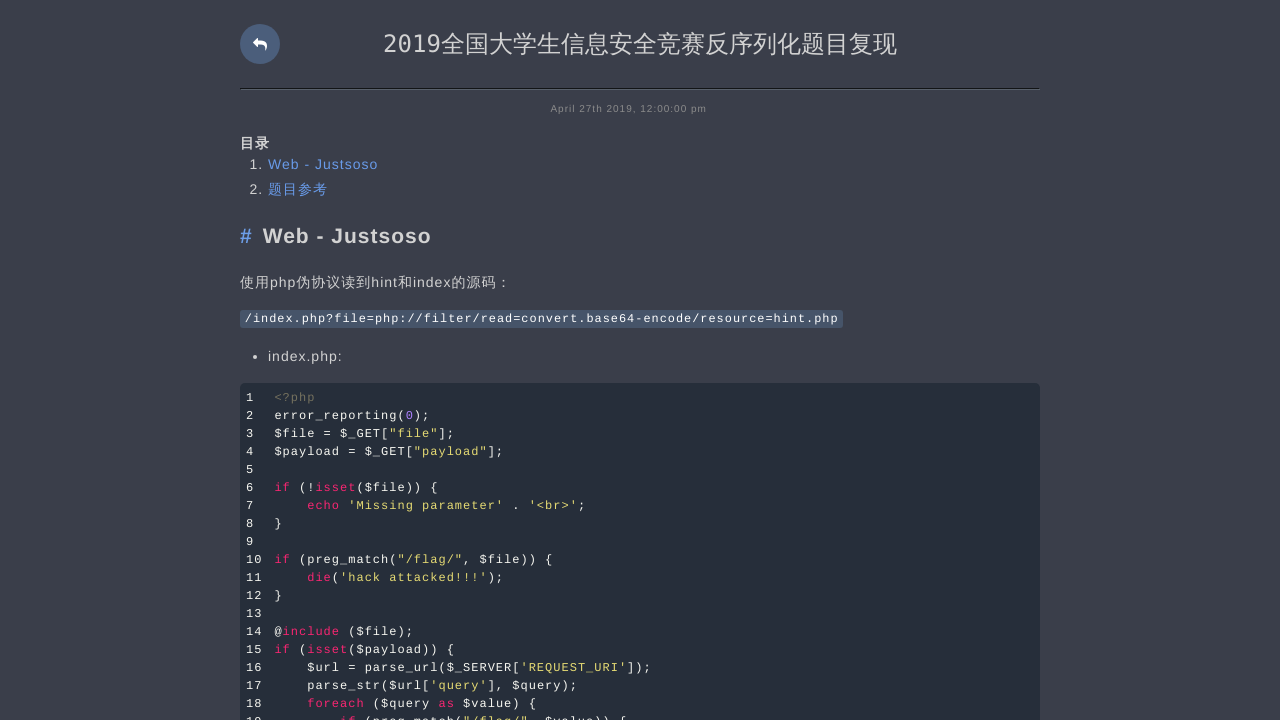

Retrieved page content from https://ljluestc.github.io/2019/04/27/2019%E5%85%A8%E5%9B%BD%E5%A4%A7%E5%AD%A6%E7%94%9F%E4%BF%A1%E6%81%AF%E5%AE%89%E5%85%A8%E7%AB%9E%E8%B5%9BWEB1_Writeup/
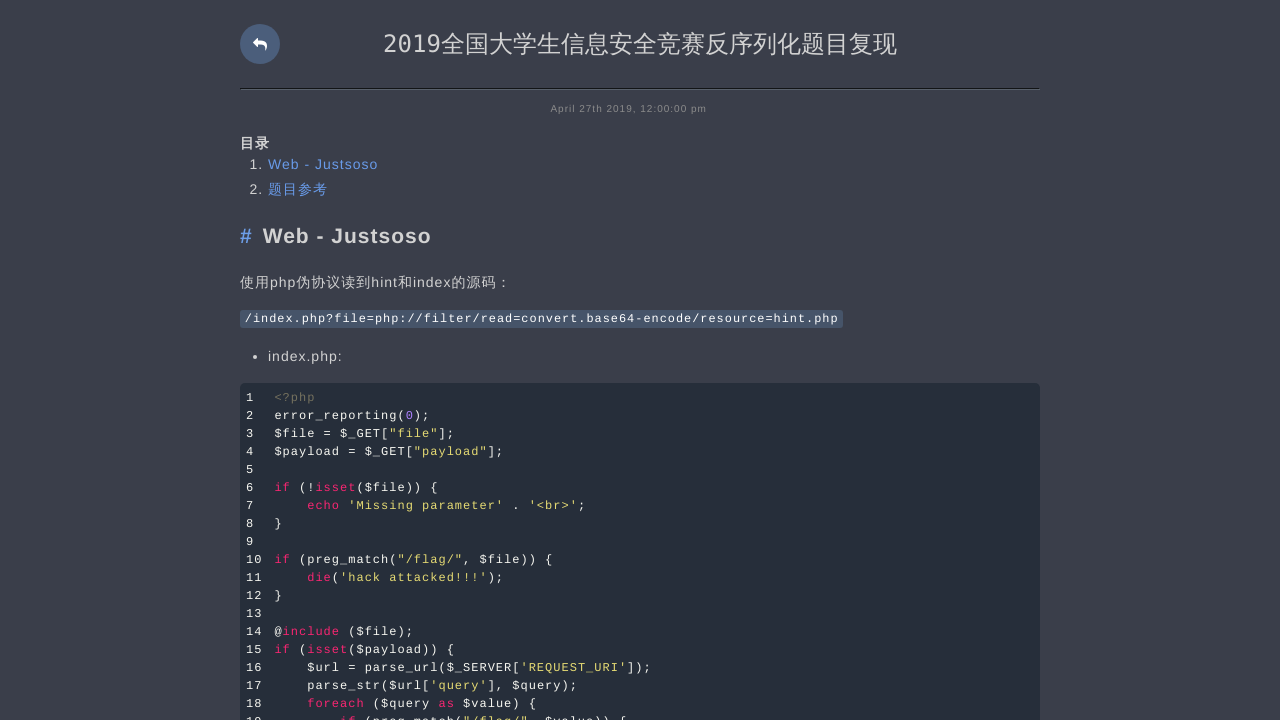

Verified page does not contain 'Page Not Found' text at https://ljluestc.github.io/2019/04/27/2019%E5%85%A8%E5%9B%BD%E5%A4%A7%E5%AD%A6%E7%94%9F%E4%BF%A1%E6%81%AF%E5%AE%89%E5%85%A8%E7%AB%9E%E8%B5%9BWEB1_Writeup/
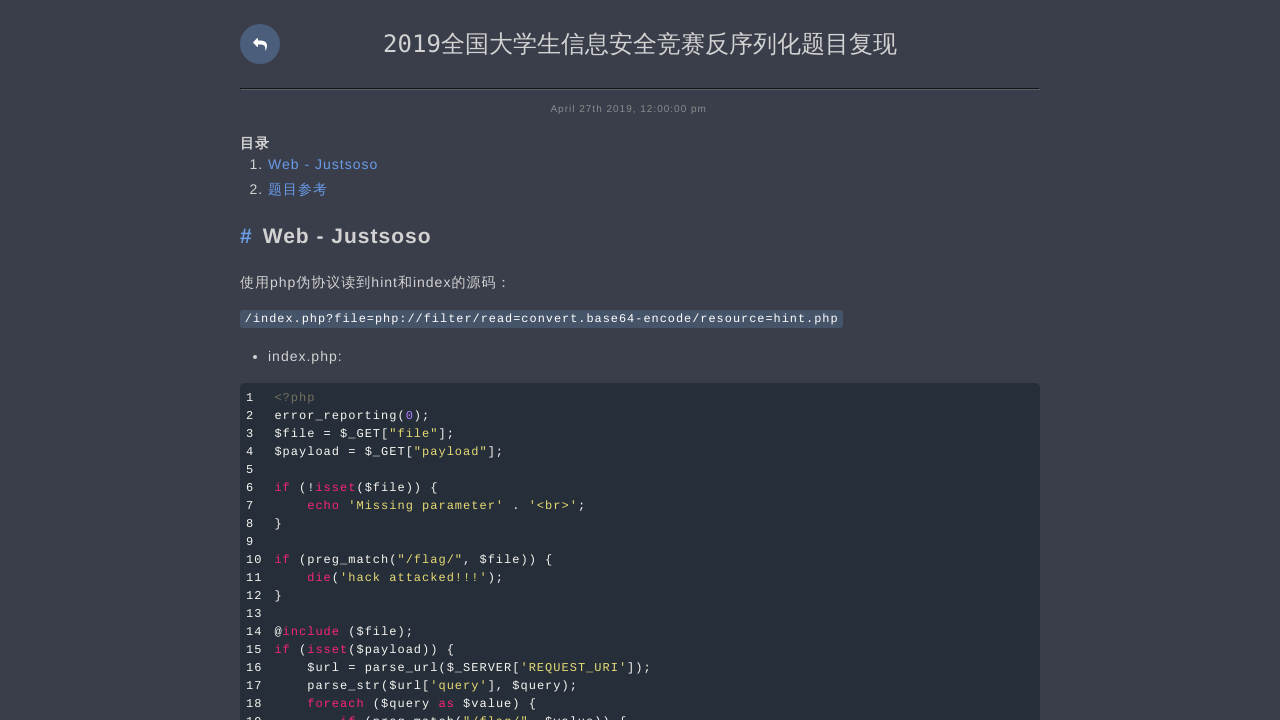

Extracted 8 links from https://ljluestc.github.io/2019/04/27/2019%E5%85%A8%E5%9B%BD%E5%A4%A7%E5%AD%A6%E7%94%9F%E4%BF%A1%E6%81%AF%E5%AE%89%E5%85%A8%E7%AB%9E%E8%B5%9BWEB1_Writeup/
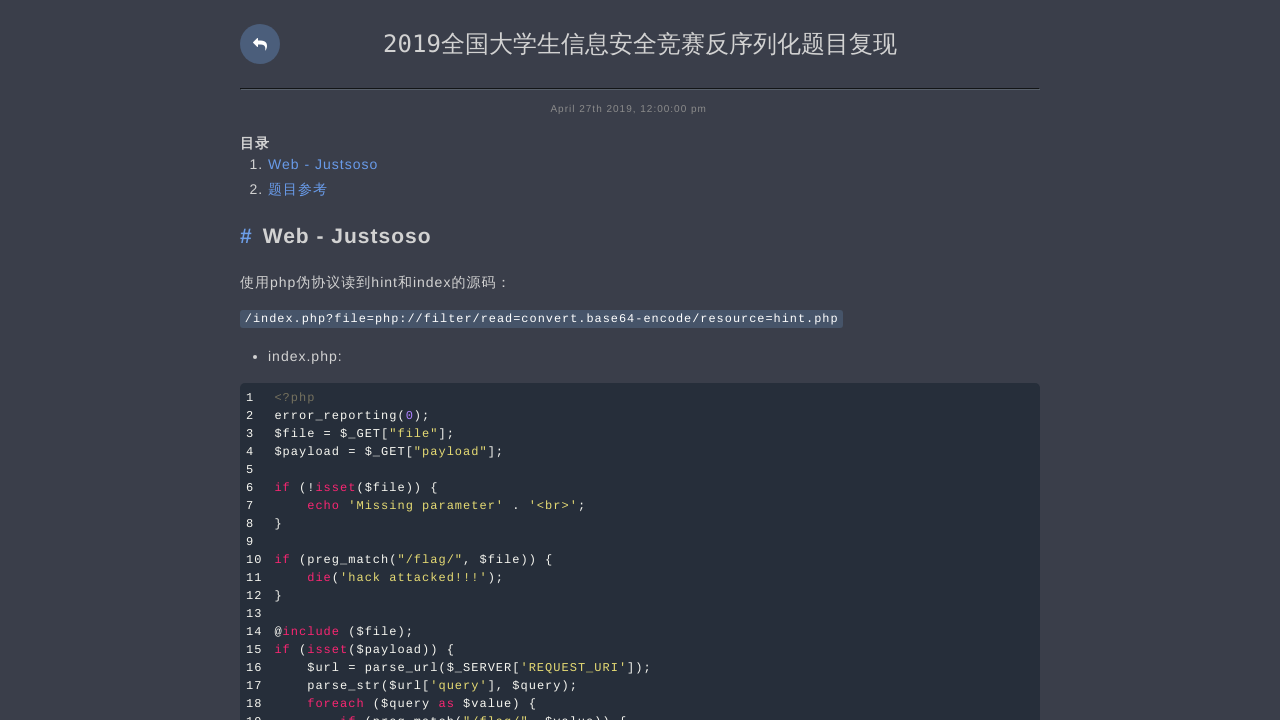

Processed links from https://ljluestc.github.io/2019/04/27/2019%E5%85%A8%E5%9B%BD%E5%A4%A7%E5%AD%A6%E7%94%9F%E4%BF%A1%E6%81%AF%E5%AE%89%E5%85%A8%E7%AB%9E%E8%B5%9BWEB1_Writeup/; queue now has 16 unvisited pages; total visited: 53
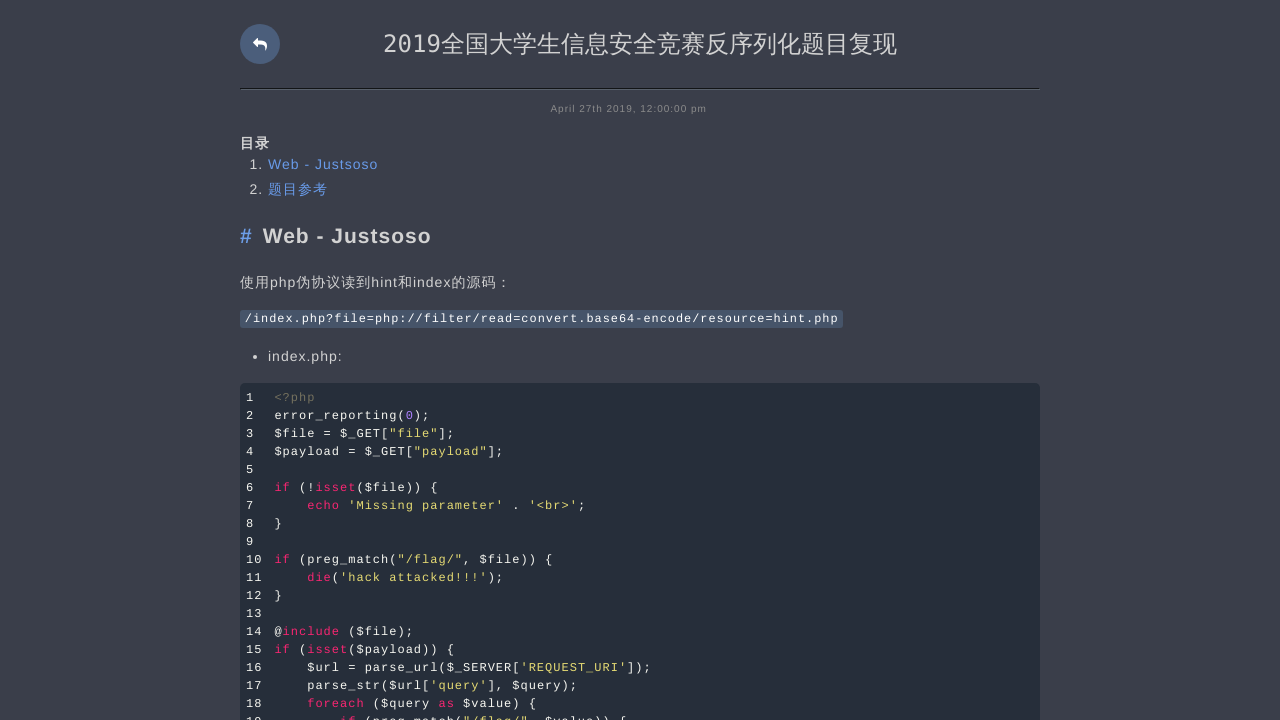

Navigated to https://ljluestc.github.io/2019/04/19/DDCTF%20%E9%83%A8%E5%88%86Writeup/
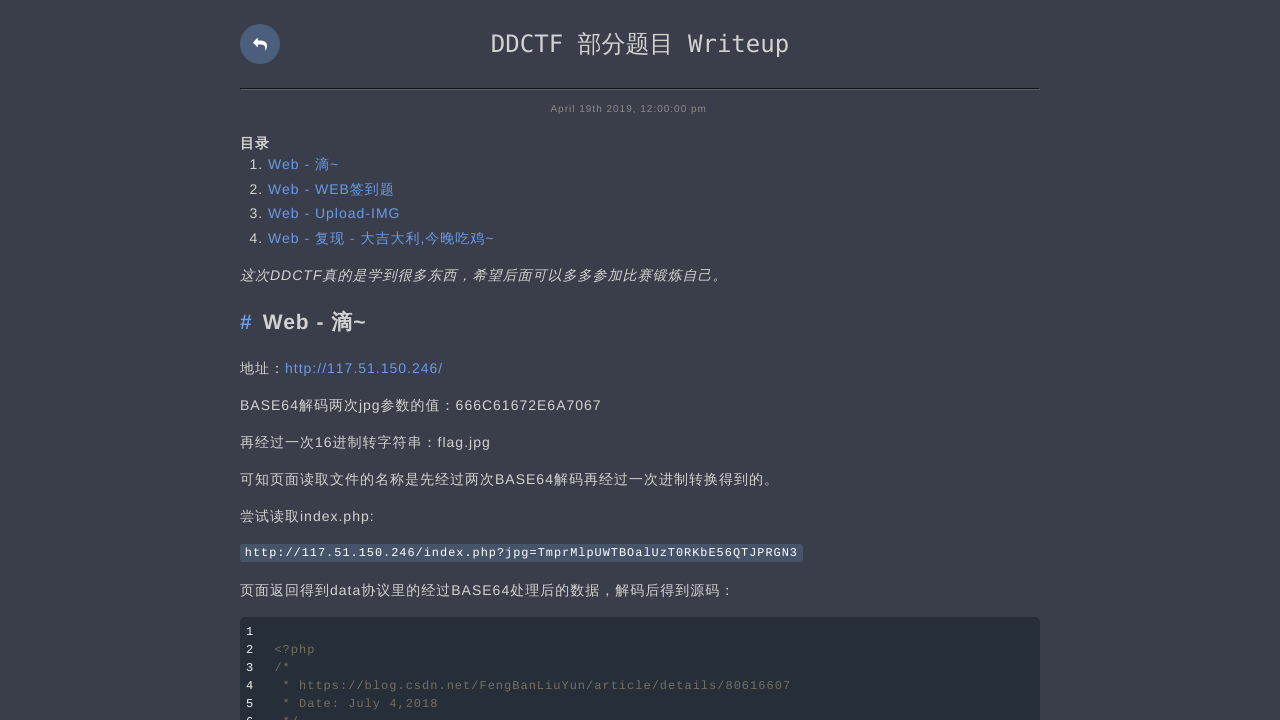

Verified response exists for https://ljluestc.github.io/2019/04/19/DDCTF%20%E9%83%A8%E5%88%86Writeup/
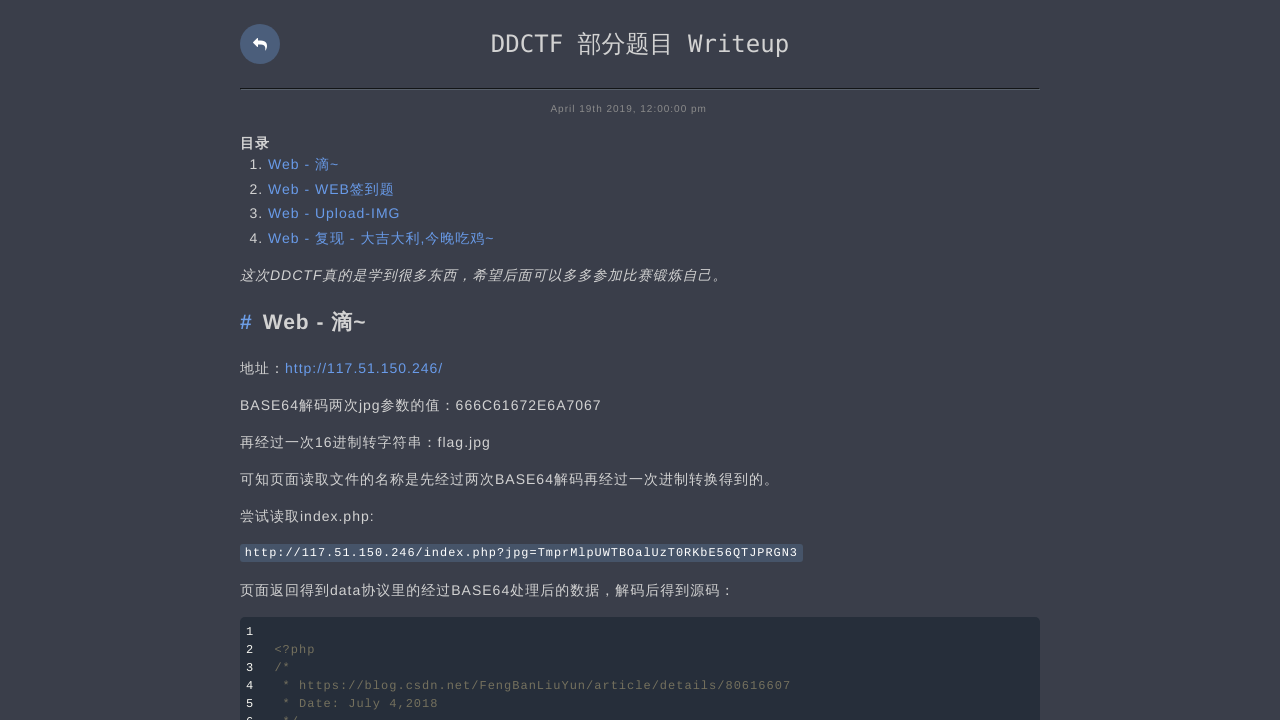

Verified HTTP status 200 is valid (< 400) for https://ljluestc.github.io/2019/04/19/DDCTF%20%E9%83%A8%E5%88%86Writeup/
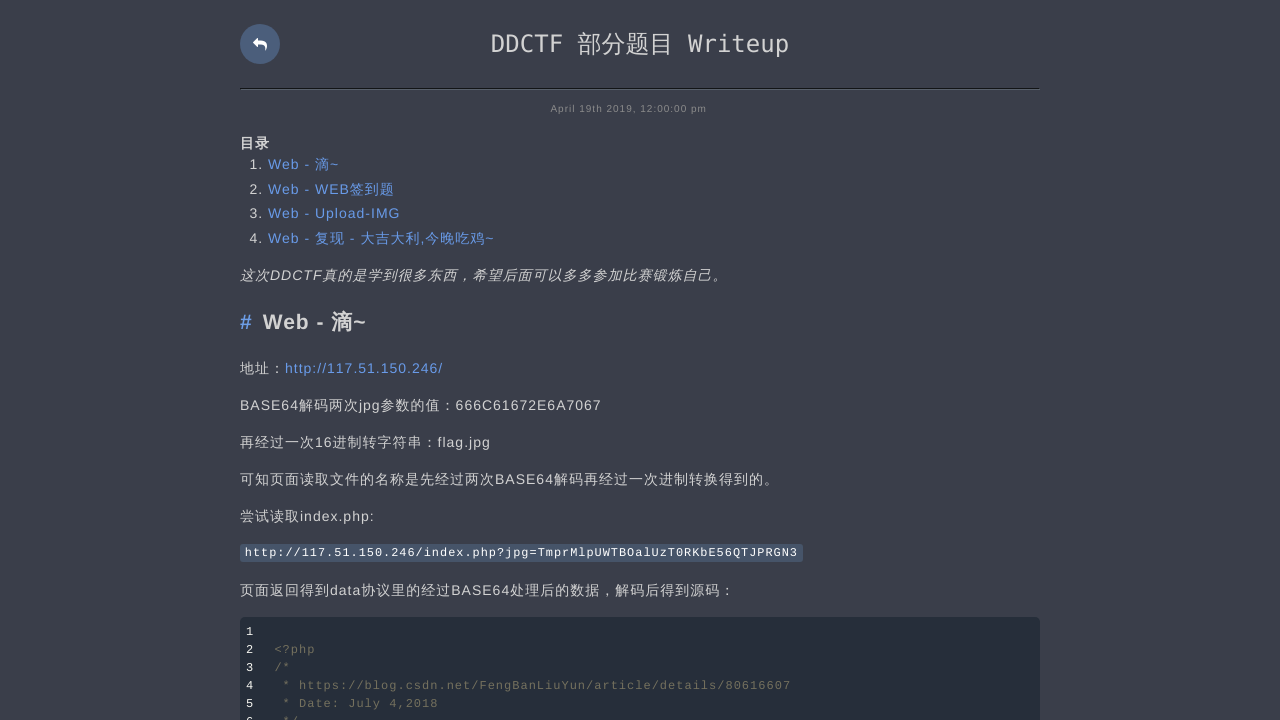

Retrieved page content from https://ljluestc.github.io/2019/04/19/DDCTF%20%E9%83%A8%E5%88%86Writeup/
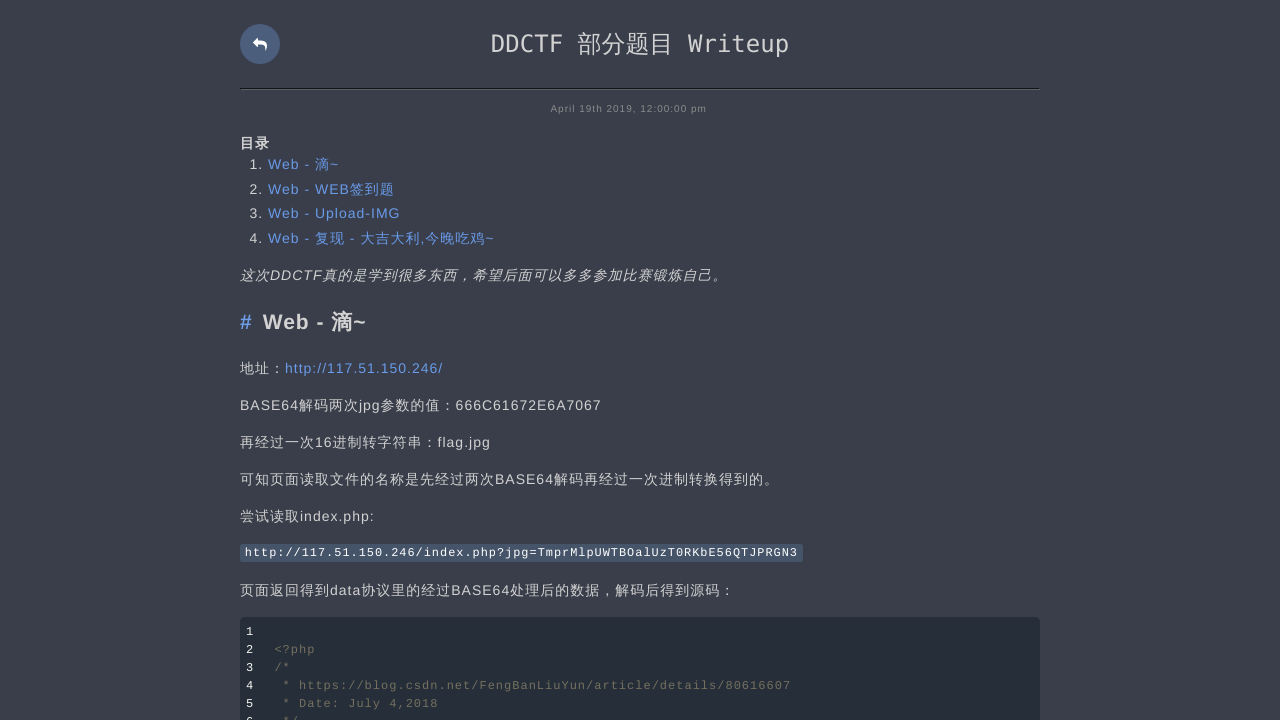

Verified page does not contain 'Page Not Found' text at https://ljluestc.github.io/2019/04/19/DDCTF%20%E9%83%A8%E5%88%86Writeup/
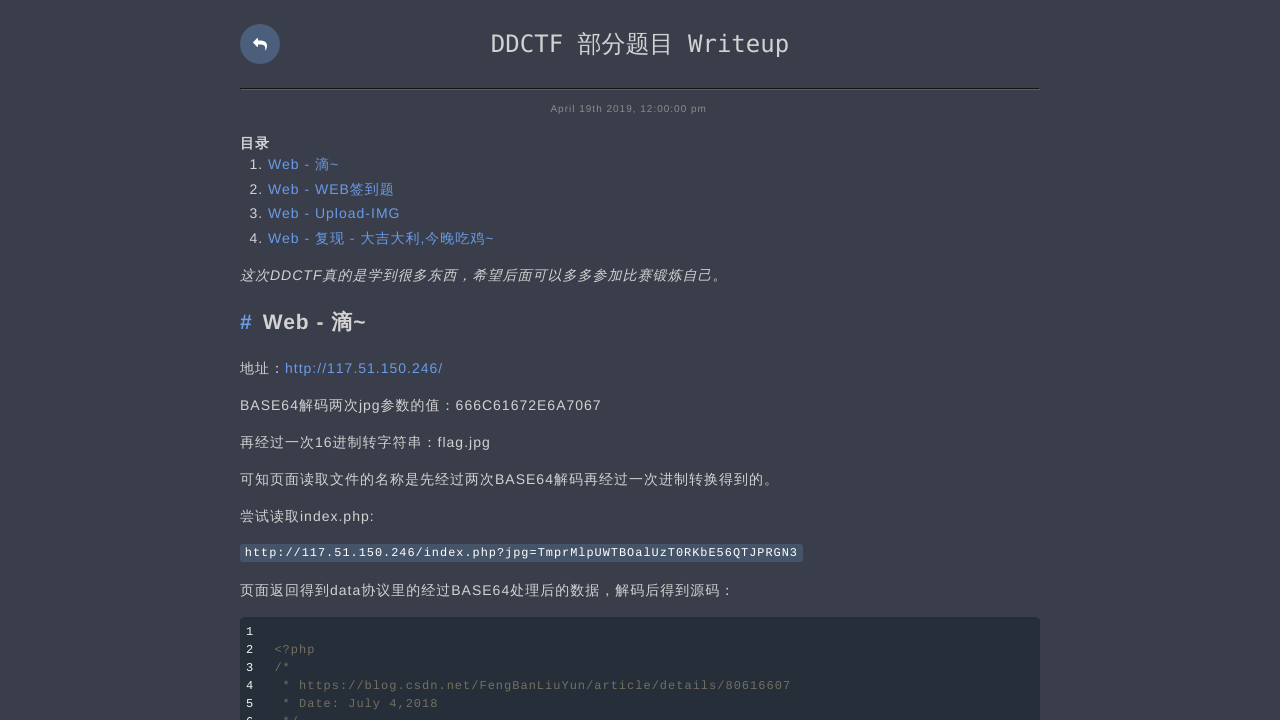

Extracted 15 links from https://ljluestc.github.io/2019/04/19/DDCTF%20%E9%83%A8%E5%88%86Writeup/
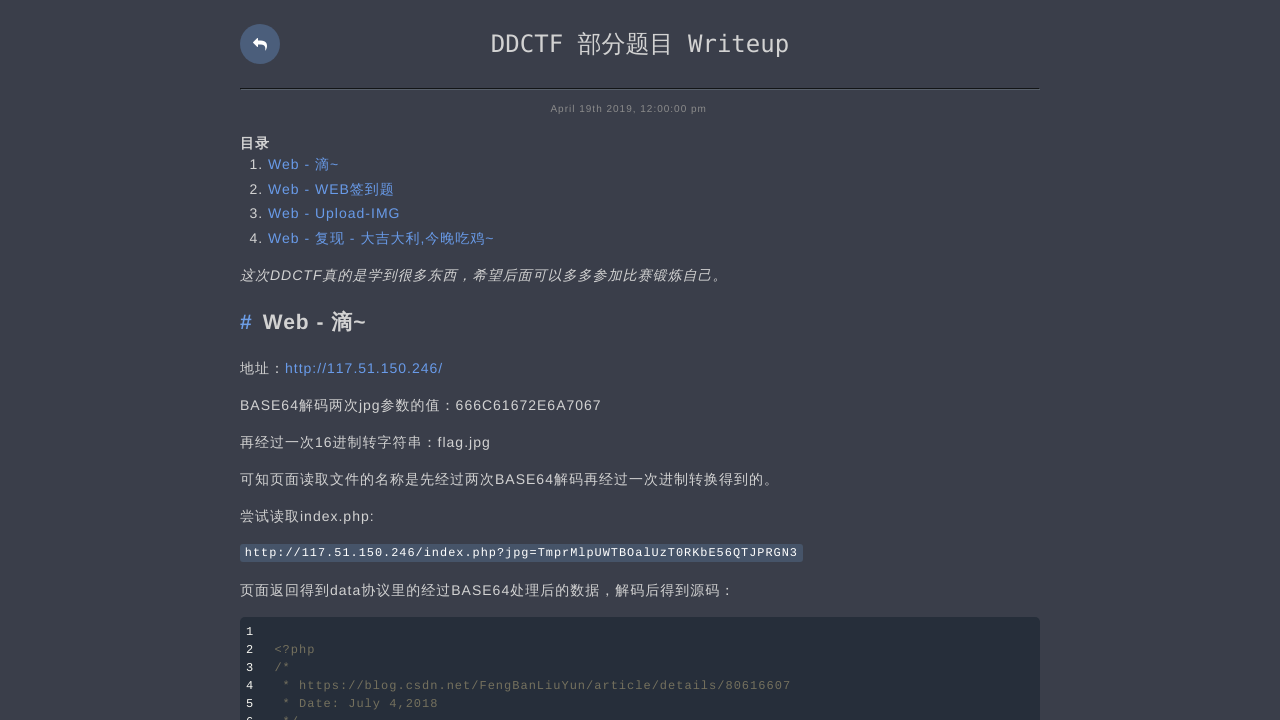

Processed links from https://ljluestc.github.io/2019/04/19/DDCTF%20%E9%83%A8%E5%88%86Writeup/; queue now has 15 unvisited pages; total visited: 54
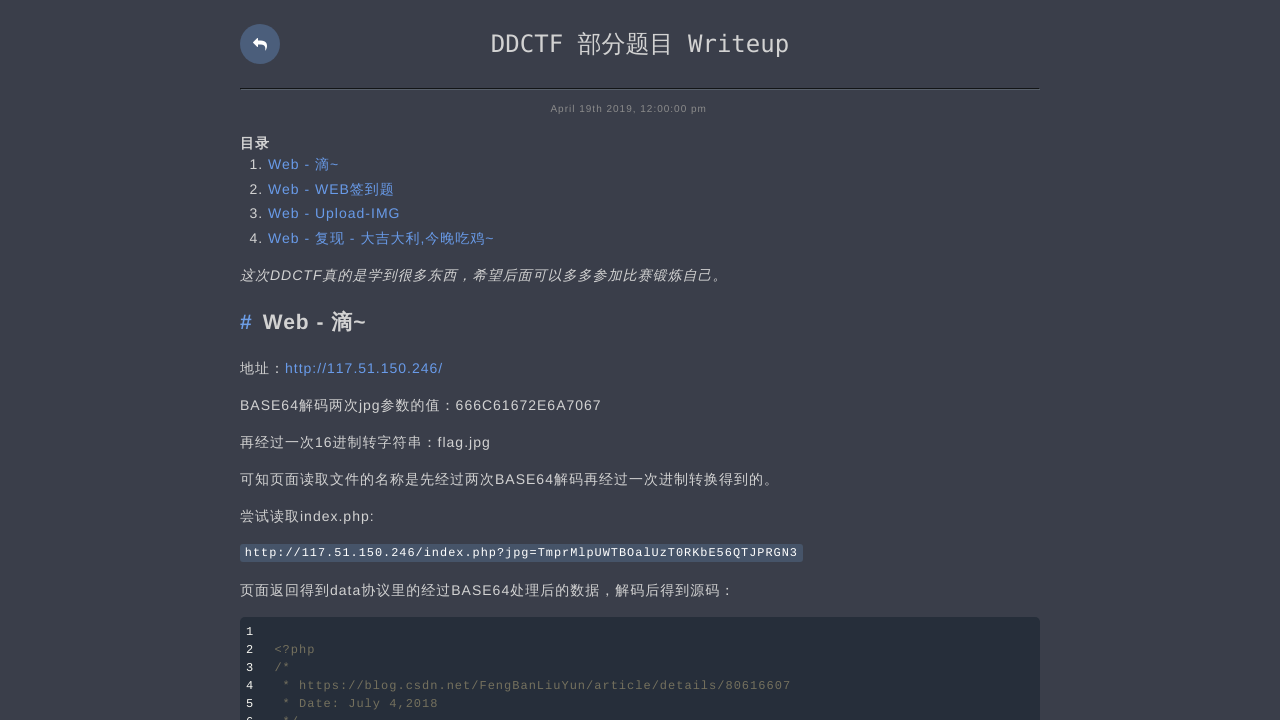

Navigated to https://ljluestc.github.io/2019/04/16/Upload-labs-Writeup/
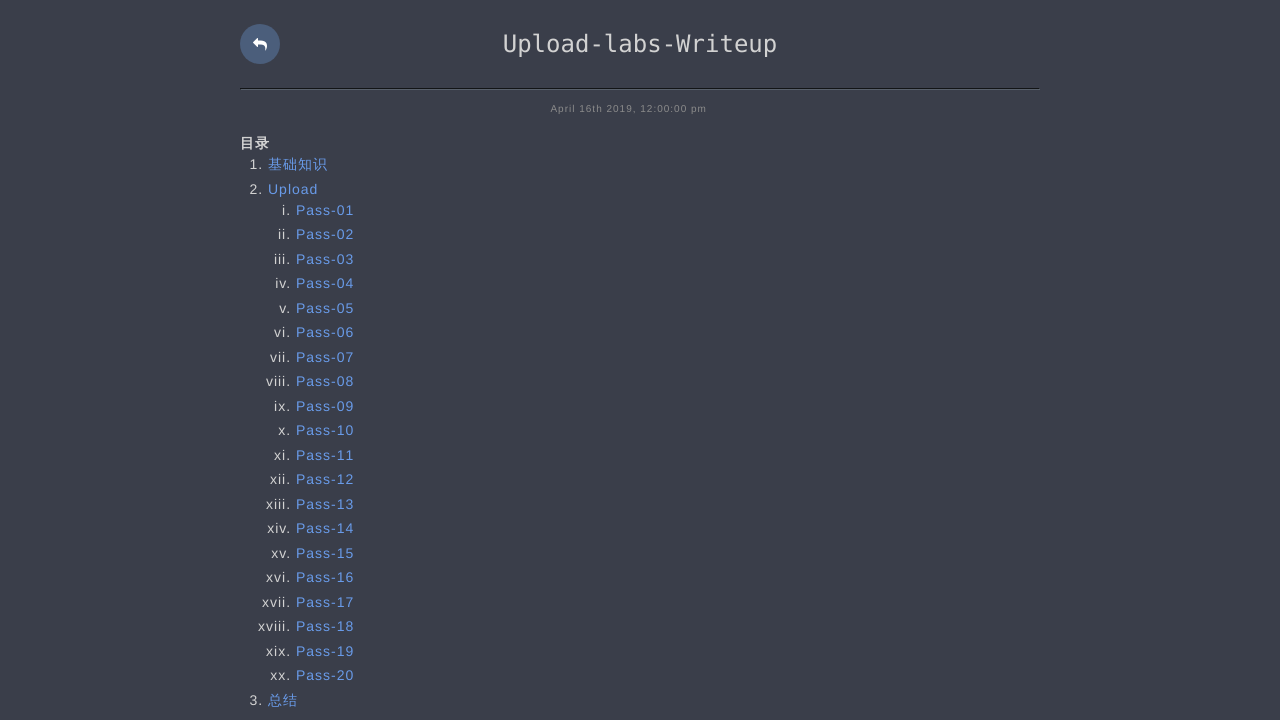

Verified response exists for https://ljluestc.github.io/2019/04/16/Upload-labs-Writeup/
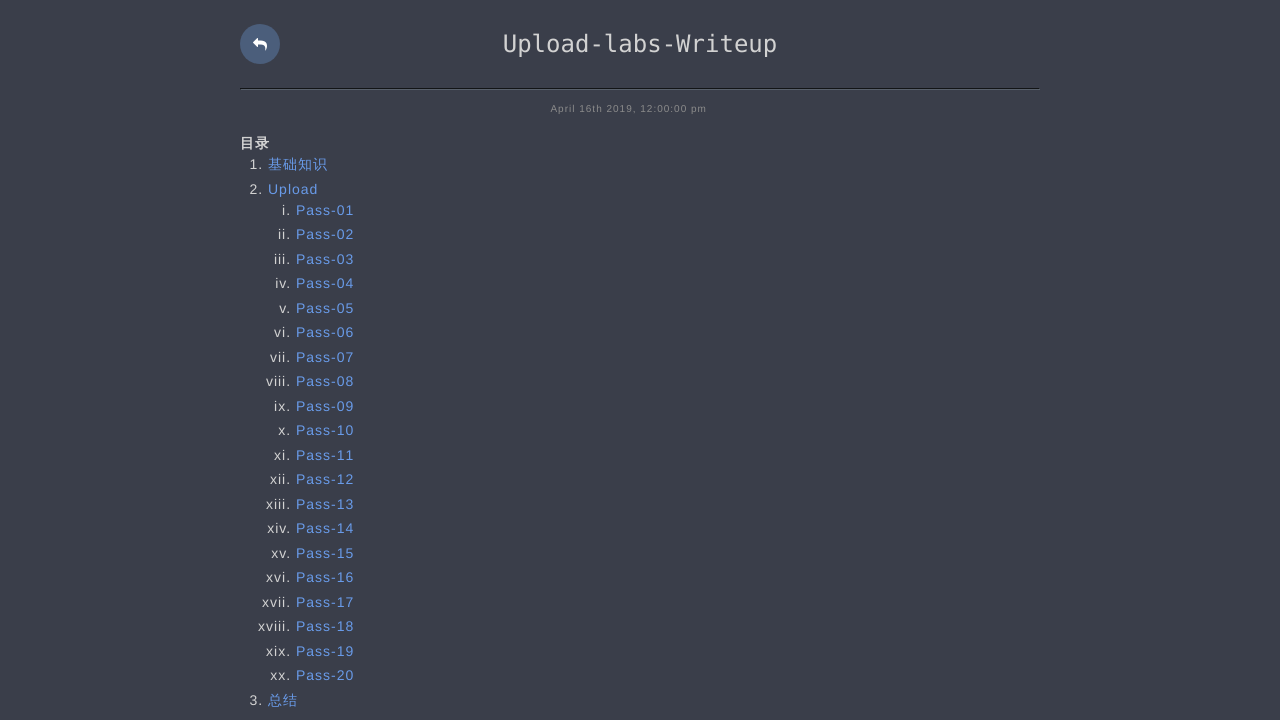

Verified HTTP status 200 is valid (< 400) for https://ljluestc.github.io/2019/04/16/Upload-labs-Writeup/
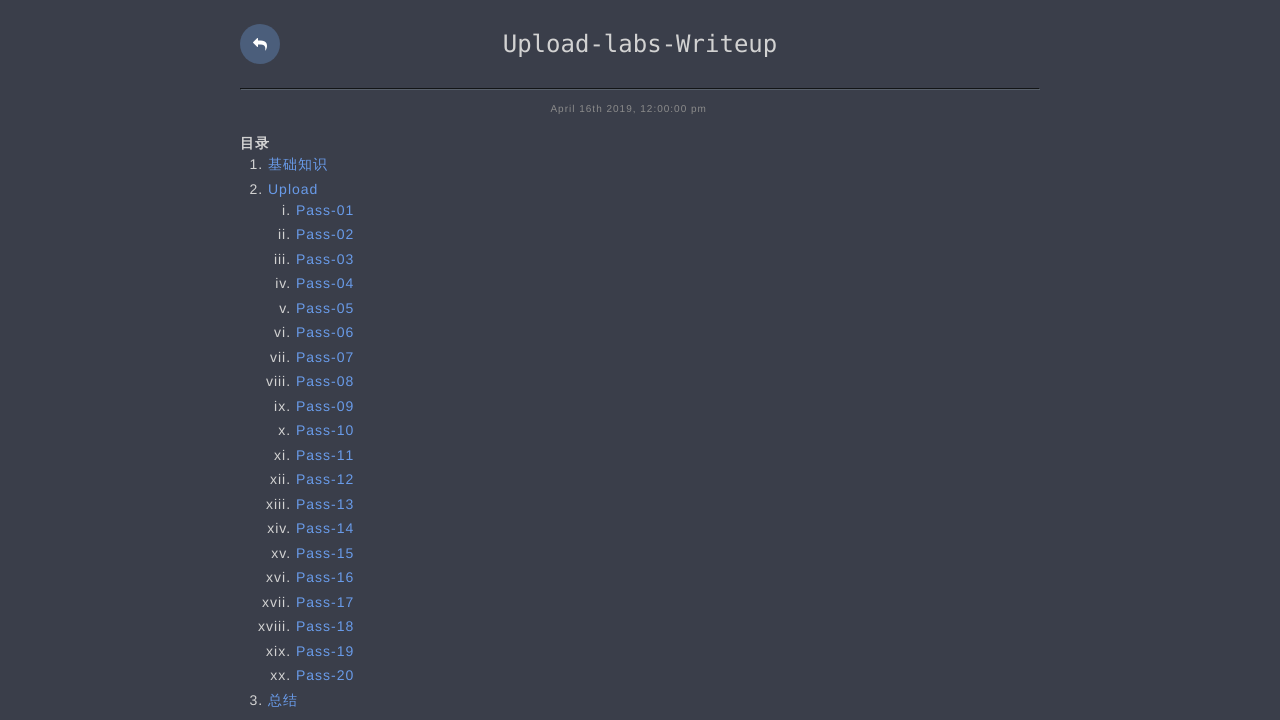

Retrieved page content from https://ljluestc.github.io/2019/04/16/Upload-labs-Writeup/
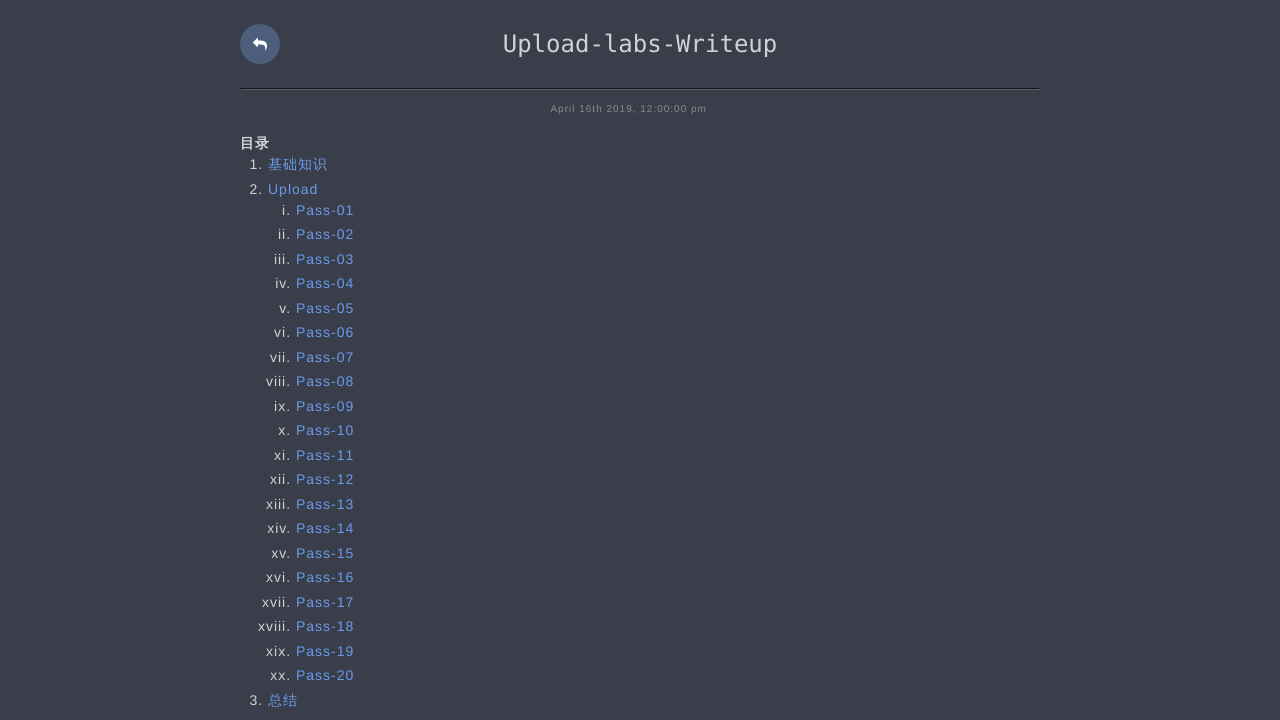

Verified page does not contain 'Page Not Found' text at https://ljluestc.github.io/2019/04/16/Upload-labs-Writeup/
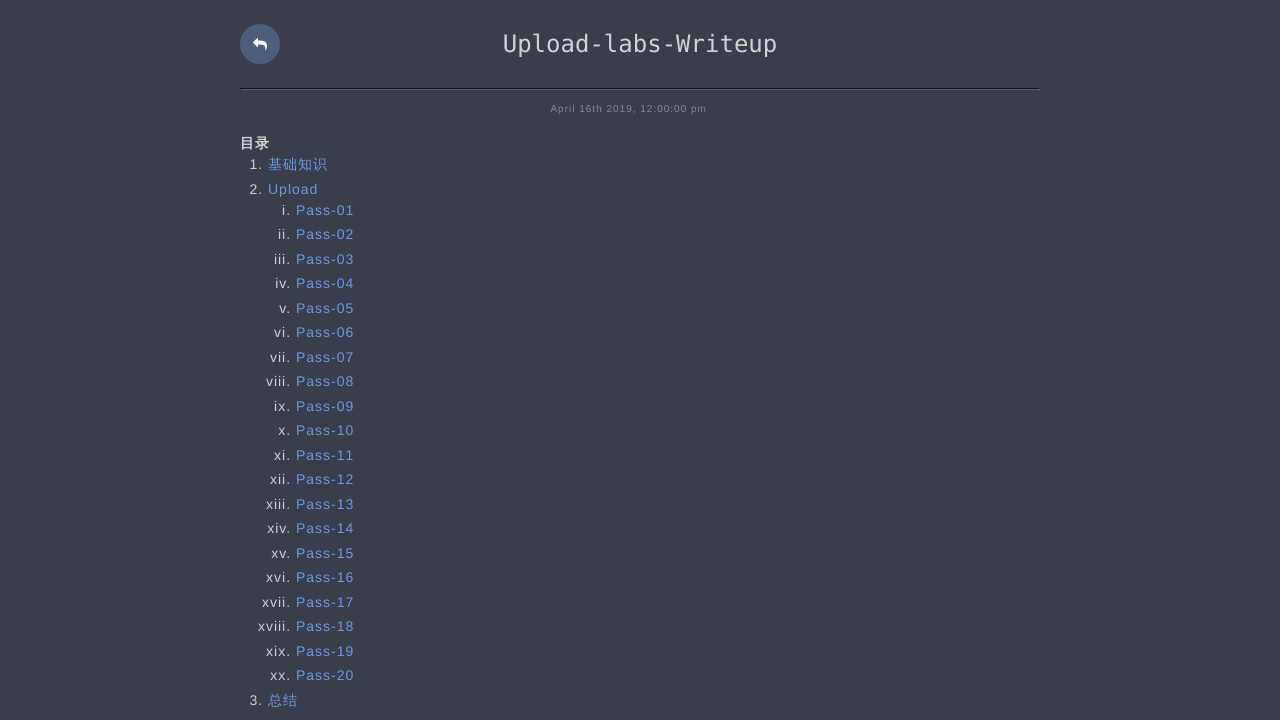

Extracted 49 links from https://ljluestc.github.io/2019/04/16/Upload-labs-Writeup/
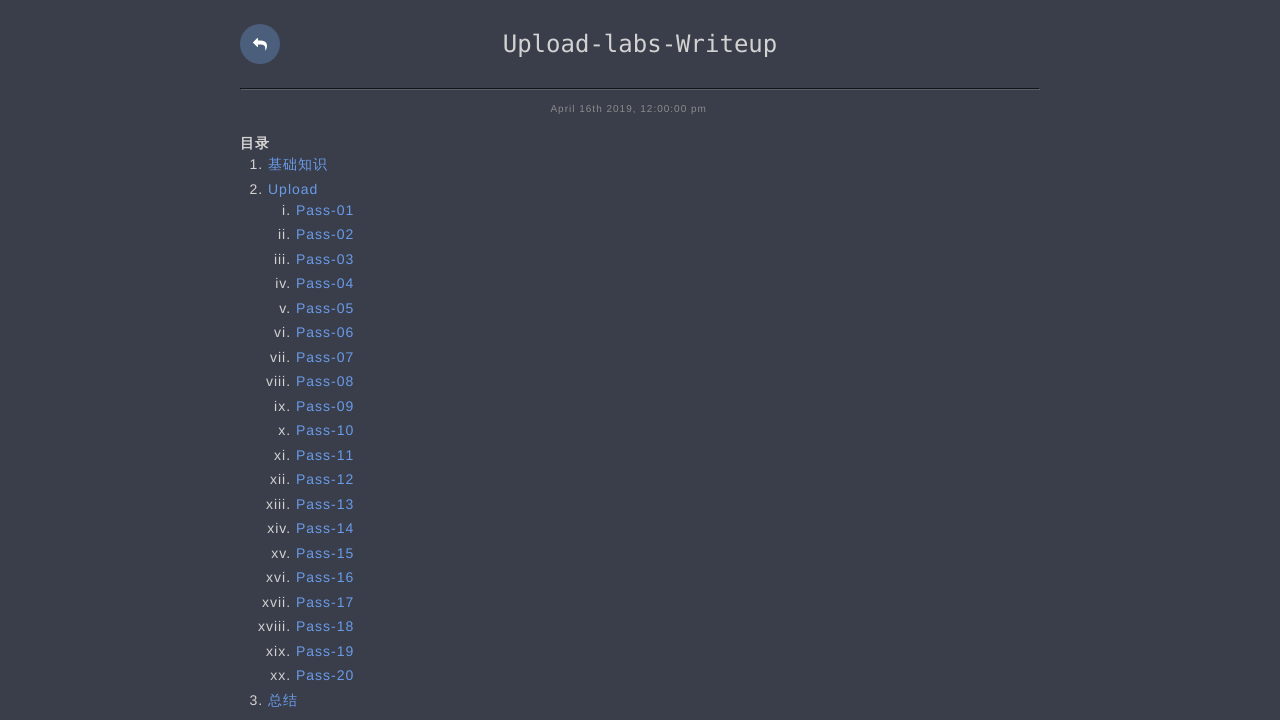

Processed links from https://ljluestc.github.io/2019/04/16/Upload-labs-Writeup/; queue now has 12 unvisited pages; total visited: 55
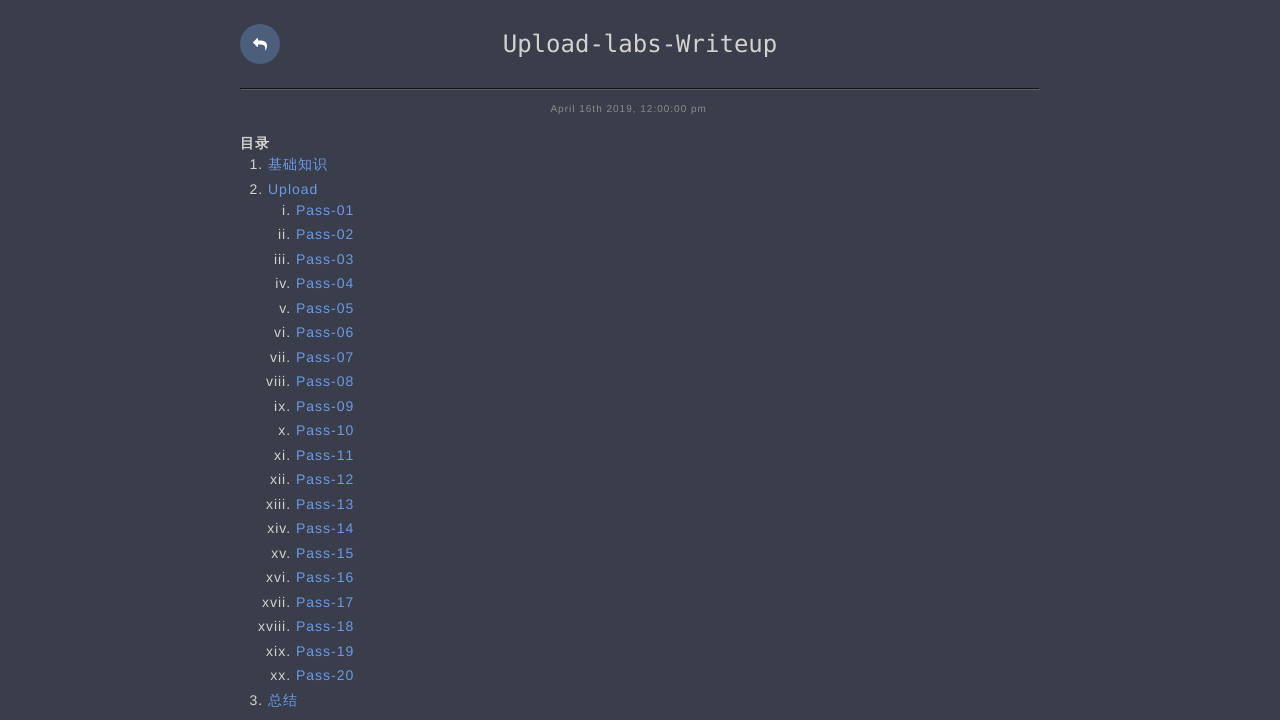

Navigated to https://ljluestc.github.io/2019/01/01/CRLF/
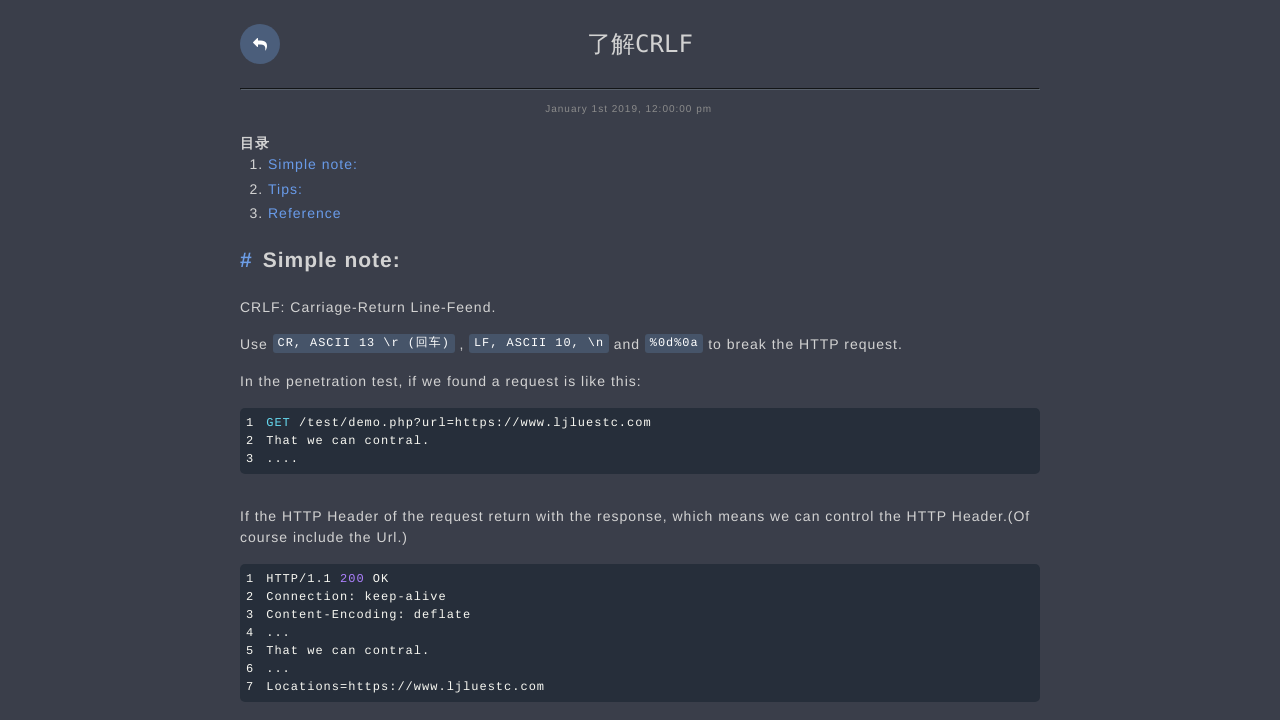

Verified response exists for https://ljluestc.github.io/2019/01/01/CRLF/
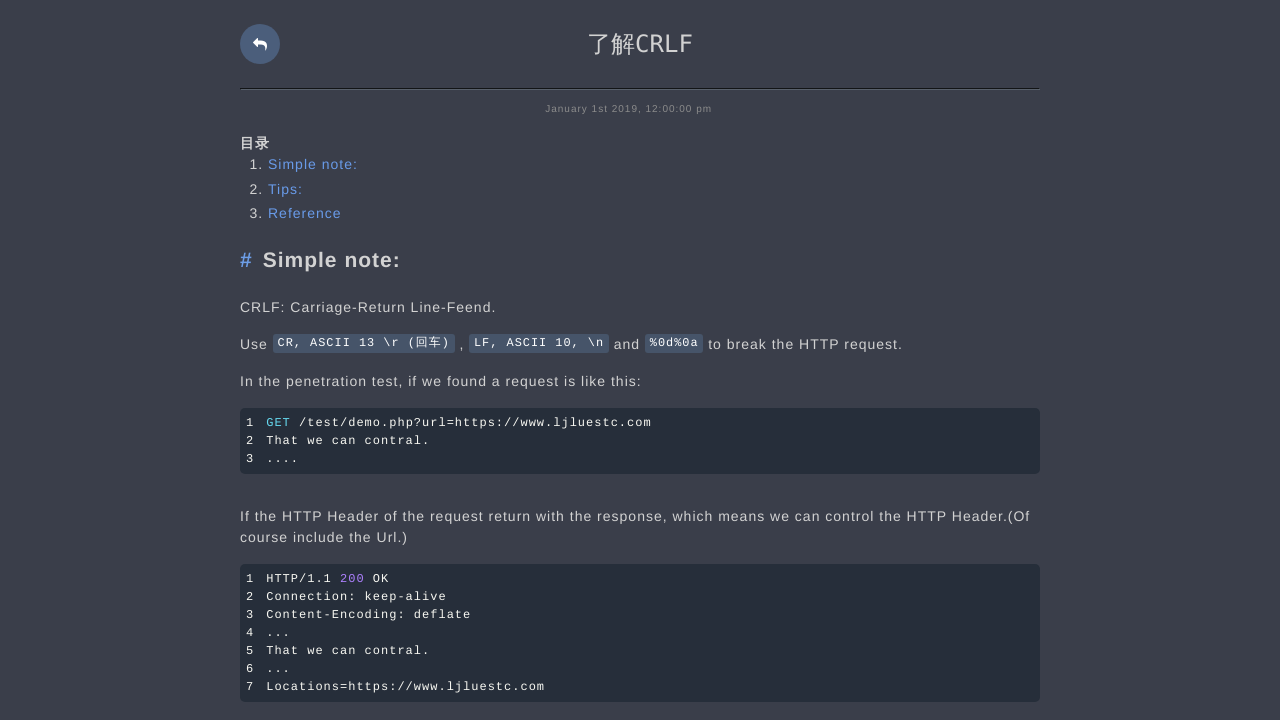

Verified HTTP status 200 is valid (< 400) for https://ljluestc.github.io/2019/01/01/CRLF/
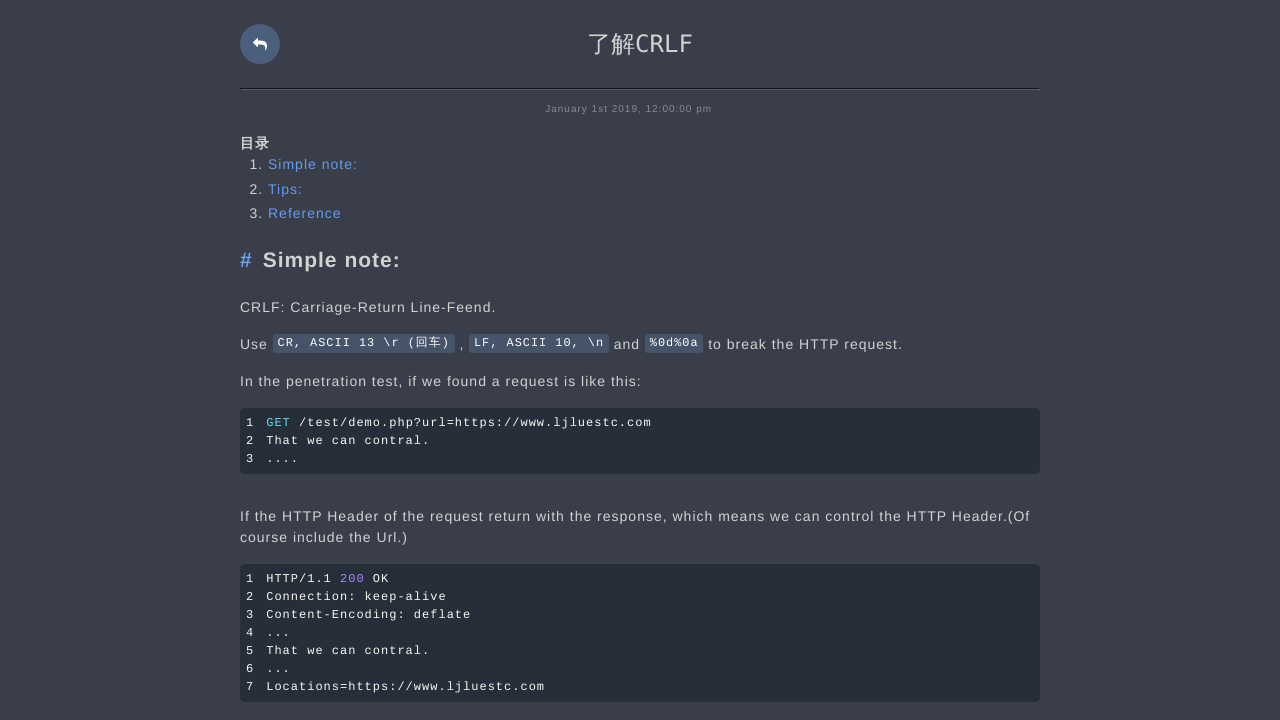

Retrieved page content from https://ljluestc.github.io/2019/01/01/CRLF/
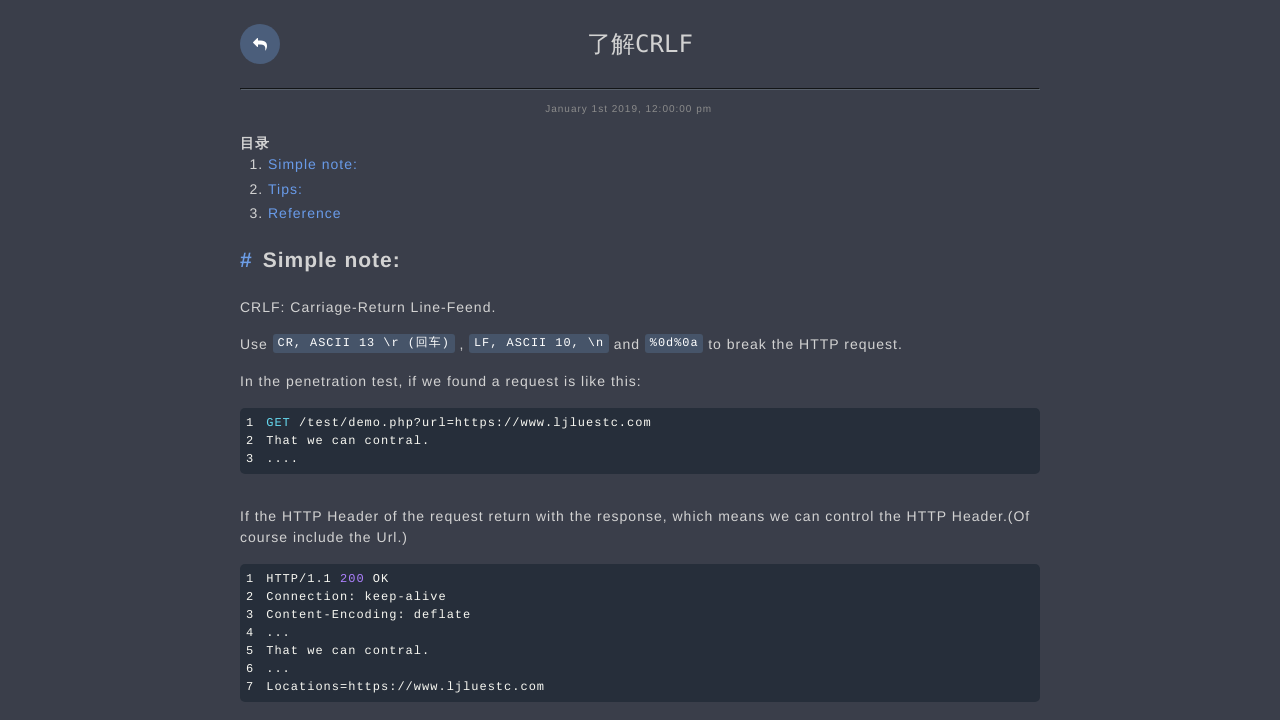

Verified page does not contain 'Page Not Found' text at https://ljluestc.github.io/2019/01/01/CRLF/
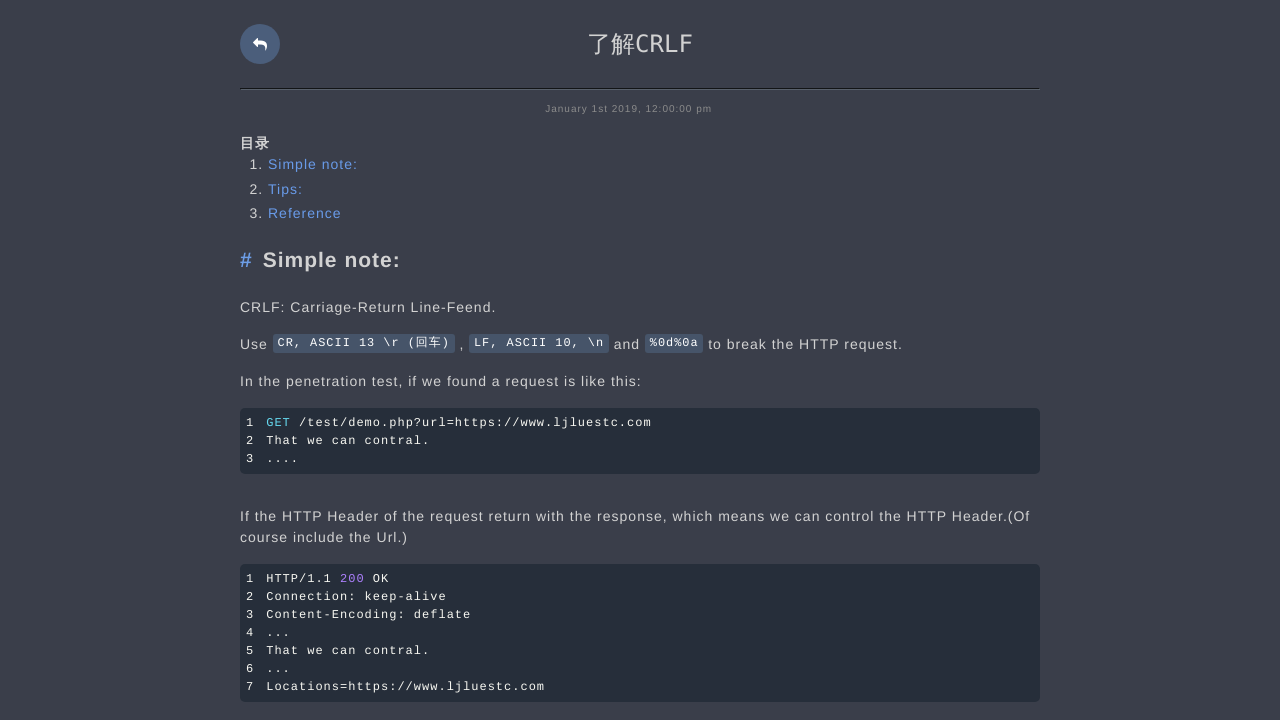

Extracted 10 links from https://ljluestc.github.io/2019/01/01/CRLF/
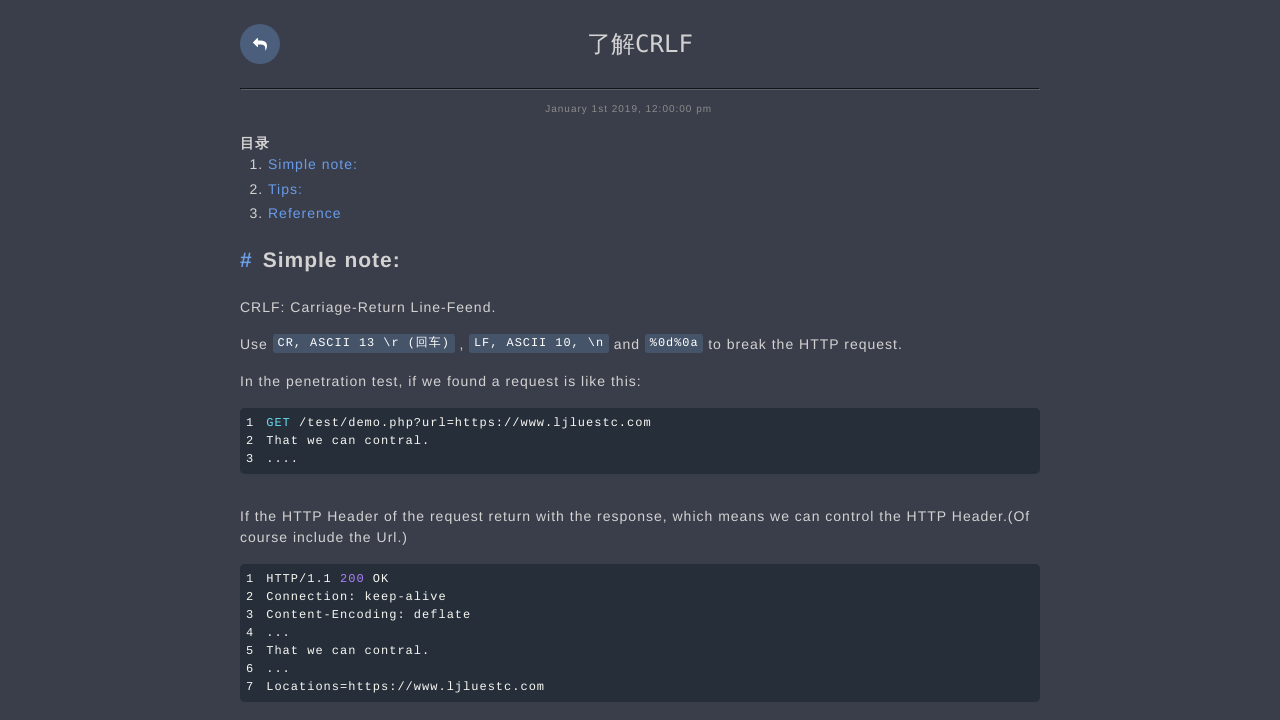

Processed links from https://ljluestc.github.io/2019/01/01/CRLF/; queue now has 11 unvisited pages; total visited: 56
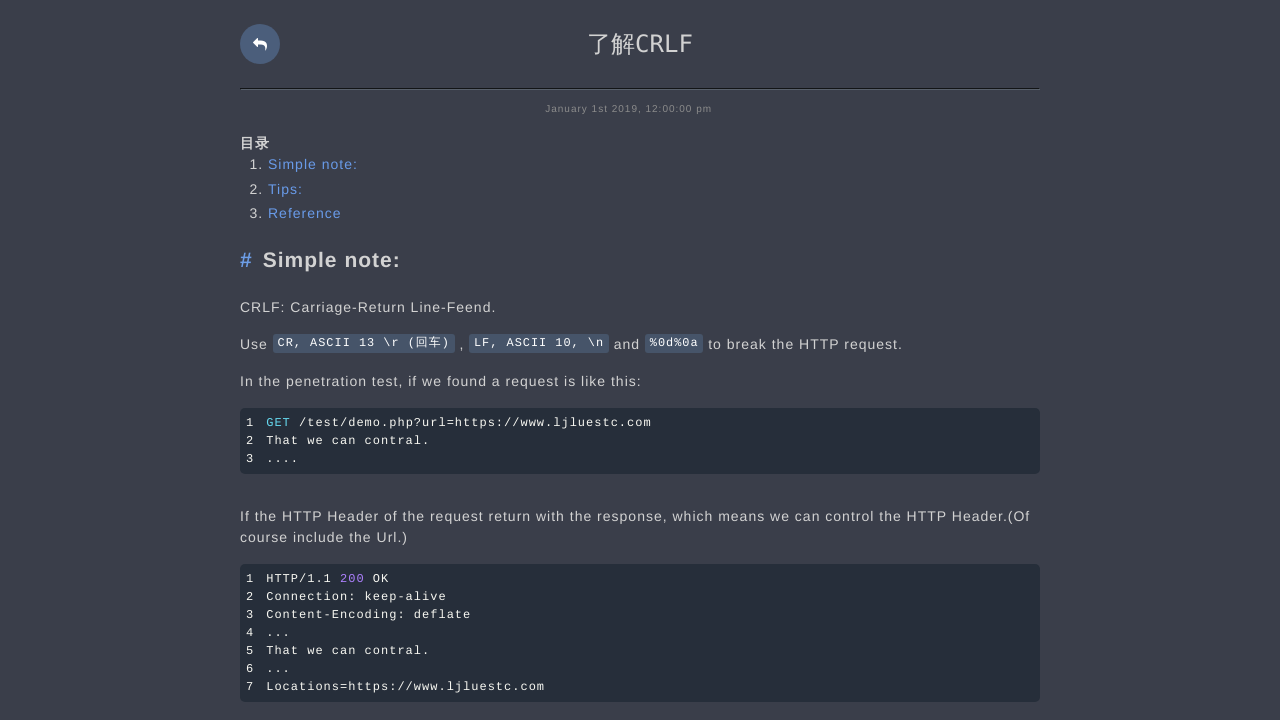

Navigated to https://ljluestc.github.io/2019/01/01/HPP_Subdomain_takeover/
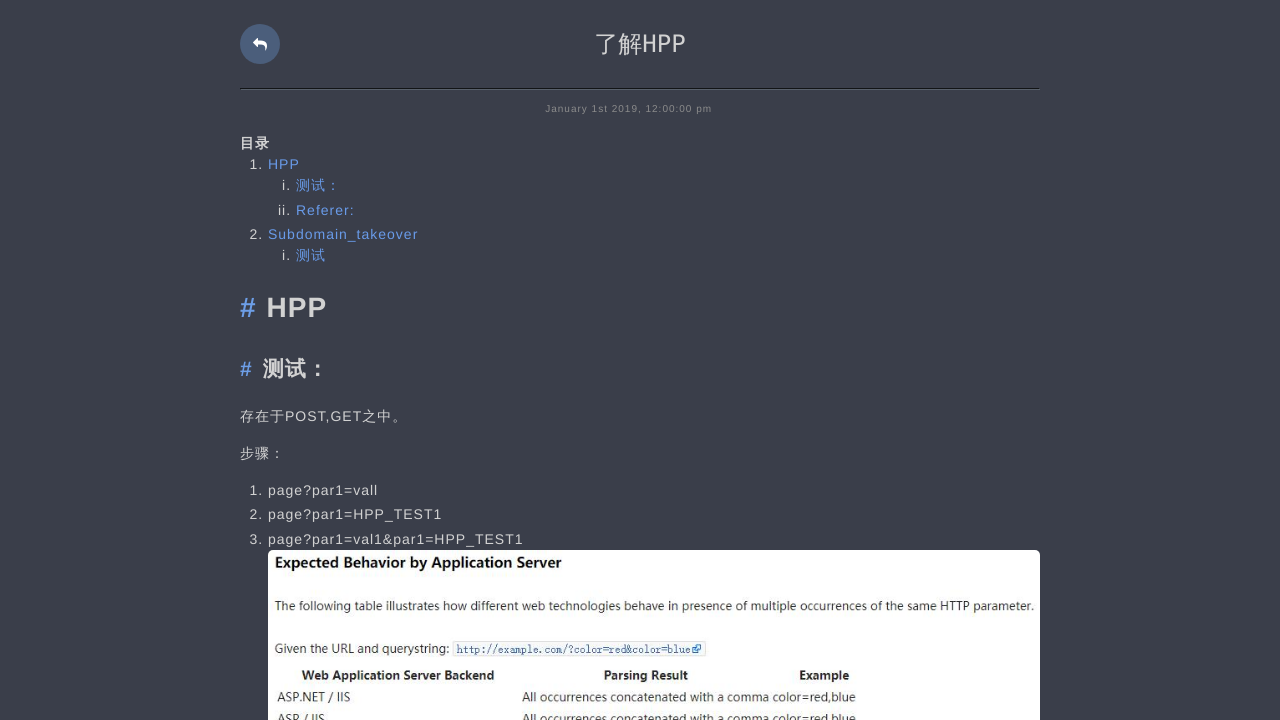

Verified response exists for https://ljluestc.github.io/2019/01/01/HPP_Subdomain_takeover/
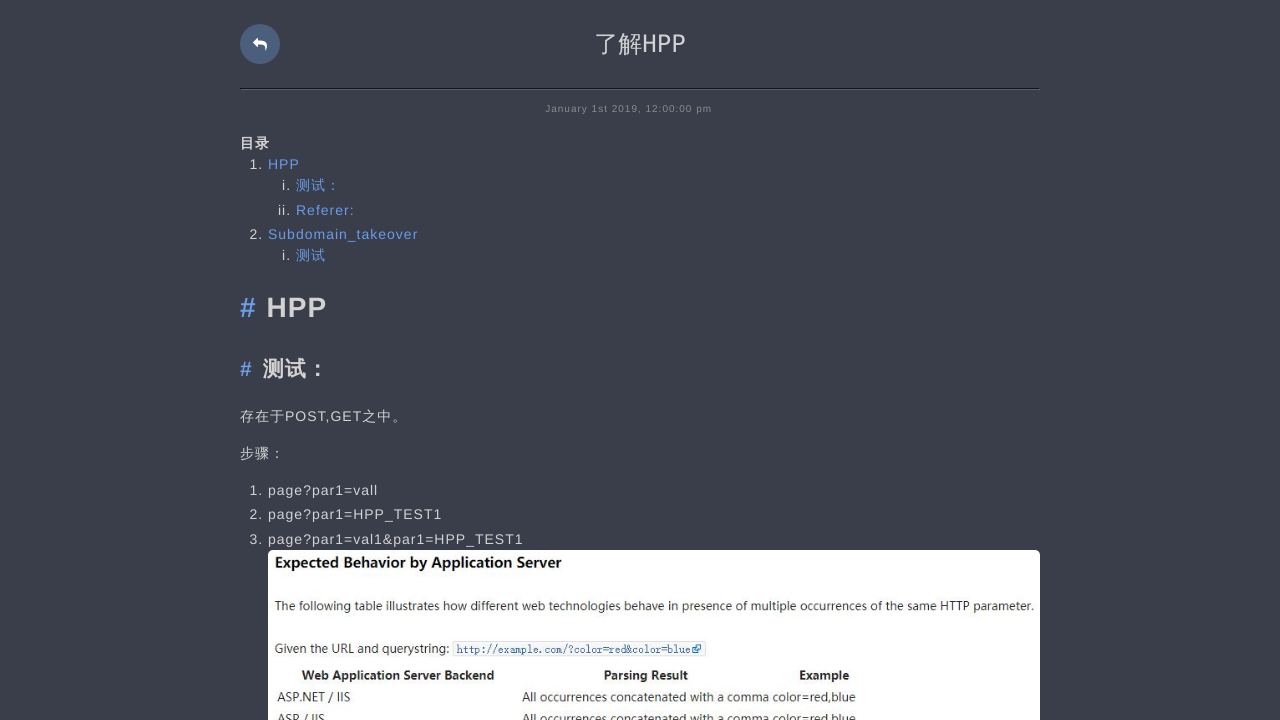

Verified HTTP status 200 is valid (< 400) for https://ljluestc.github.io/2019/01/01/HPP_Subdomain_takeover/
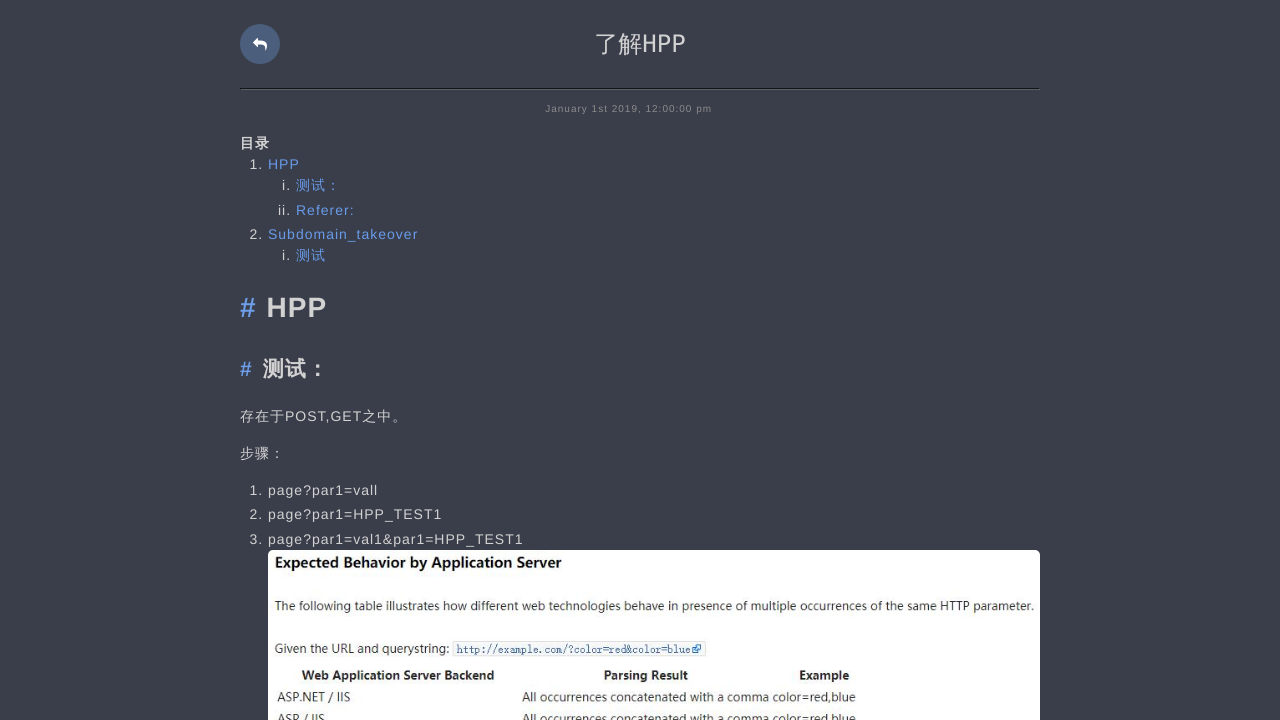

Retrieved page content from https://ljluestc.github.io/2019/01/01/HPP_Subdomain_takeover/
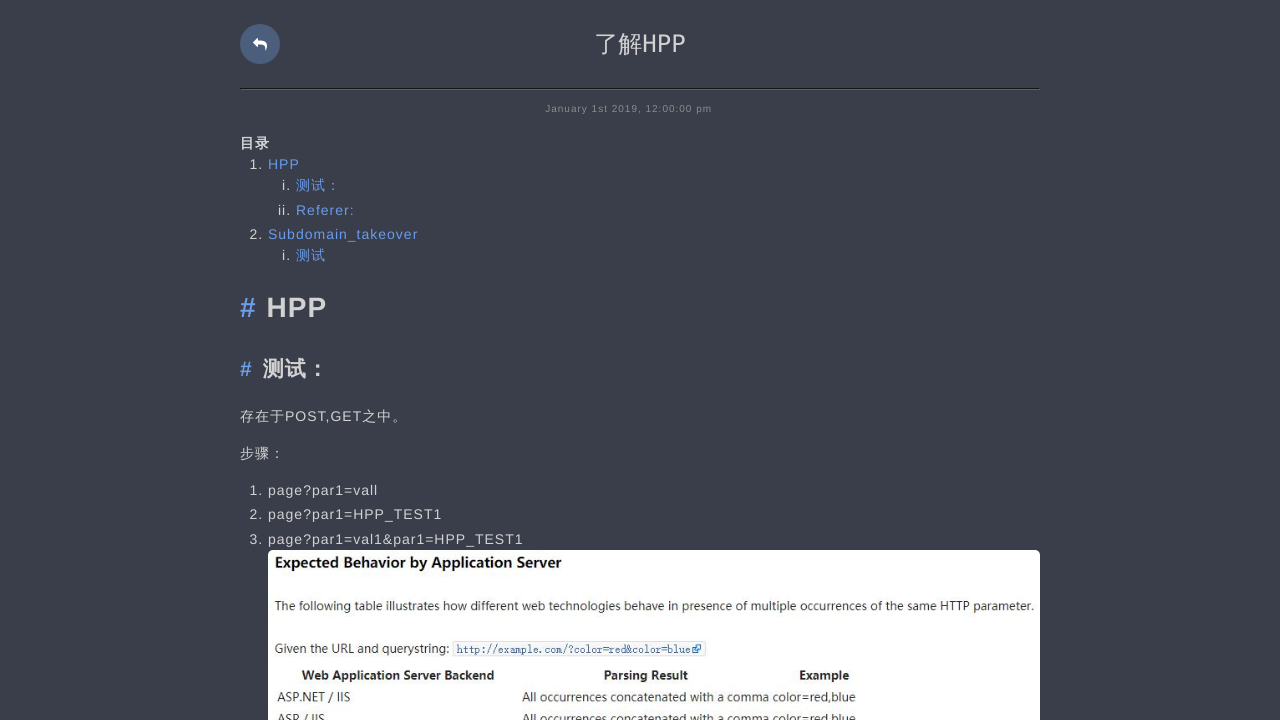

Verified page does not contain 'Page Not Found' text at https://ljluestc.github.io/2019/01/01/HPP_Subdomain_takeover/
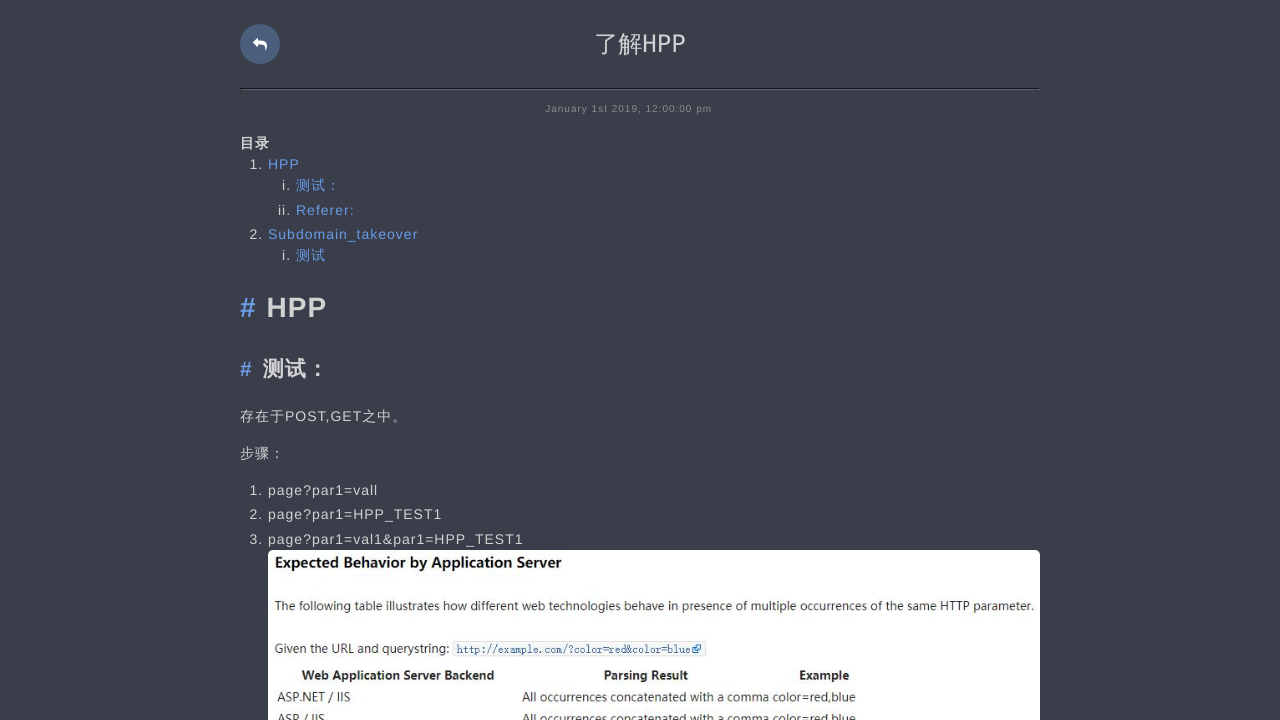

Extracted 17 links from https://ljluestc.github.io/2019/01/01/HPP_Subdomain_takeover/
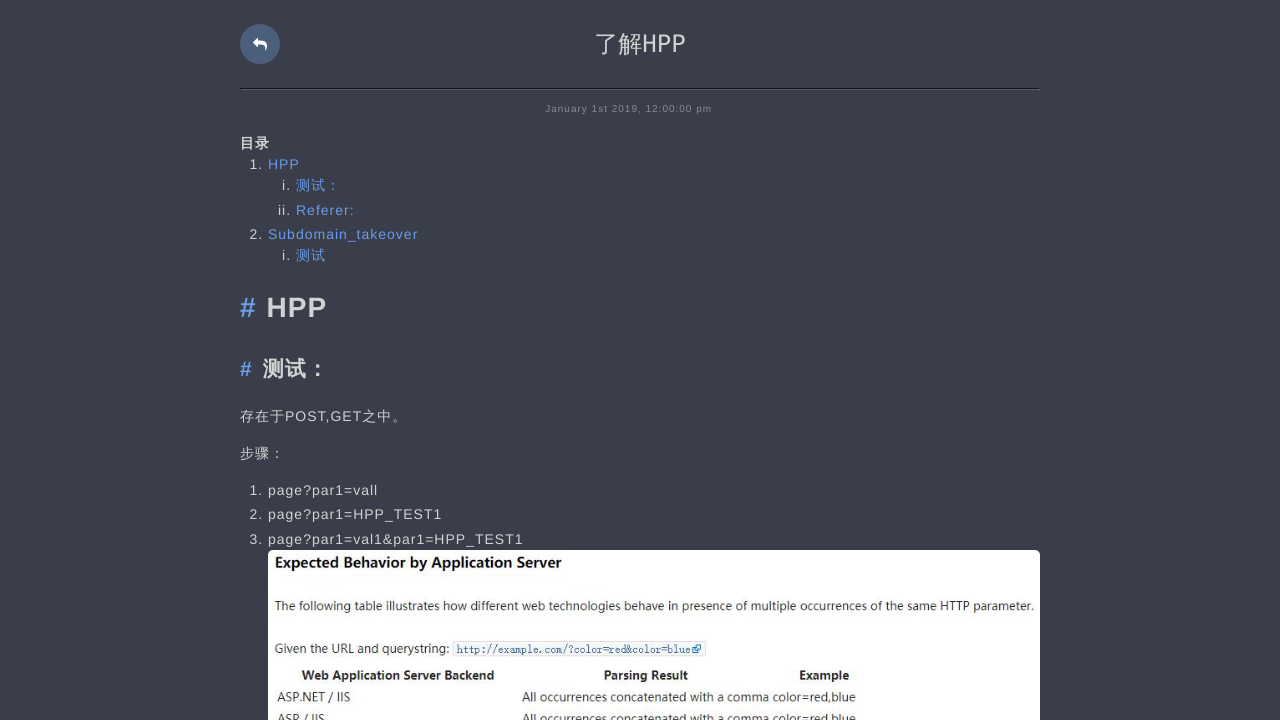

Processed links from https://ljluestc.github.io/2019/01/01/HPP_Subdomain_takeover/; queue now has 10 unvisited pages; total visited: 57
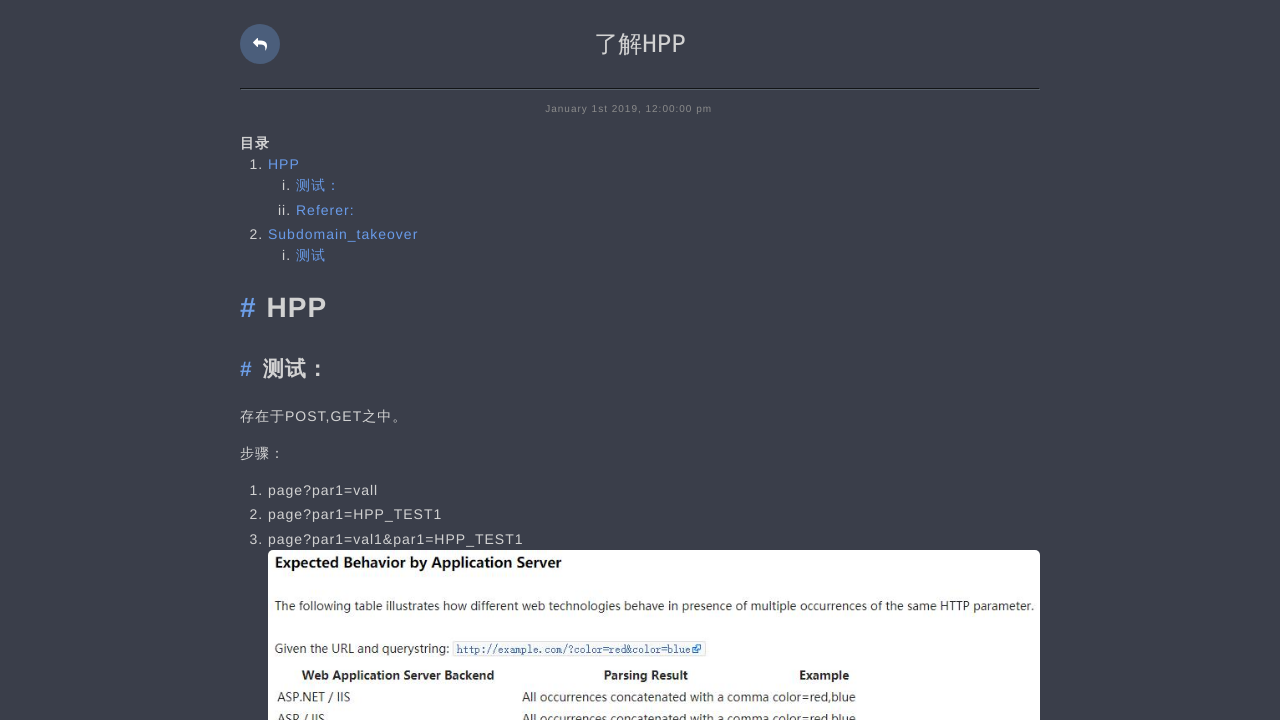

Navigated to https://ljluestc.github.io/2019/01/01/Head%20First%20Javascript/
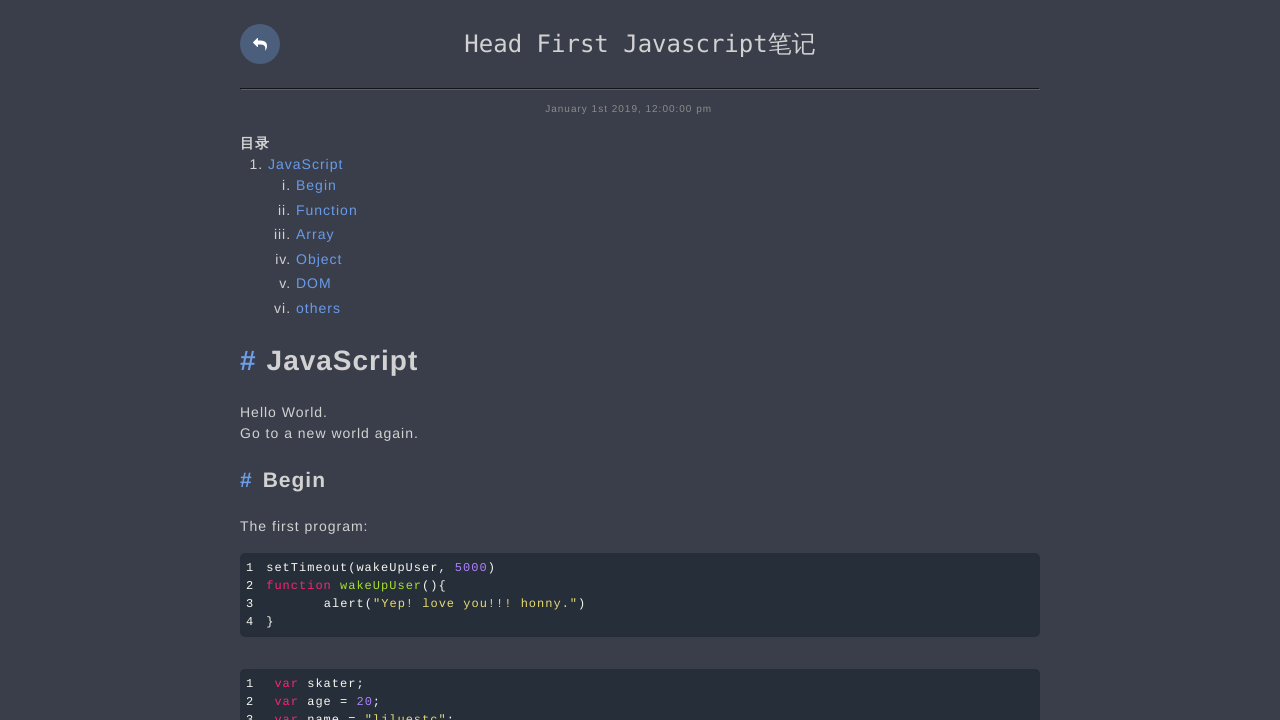

Verified response exists for https://ljluestc.github.io/2019/01/01/Head%20First%20Javascript/
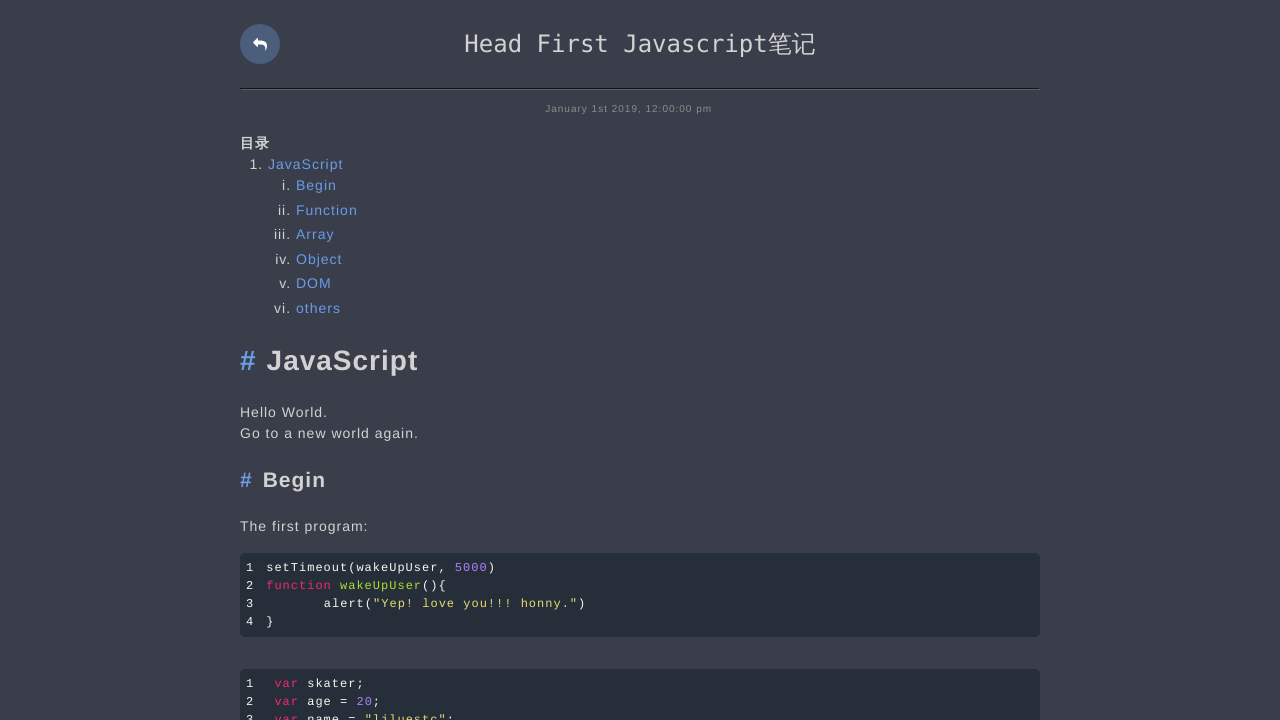

Verified HTTP status 200 is valid (< 400) for https://ljluestc.github.io/2019/01/01/Head%20First%20Javascript/
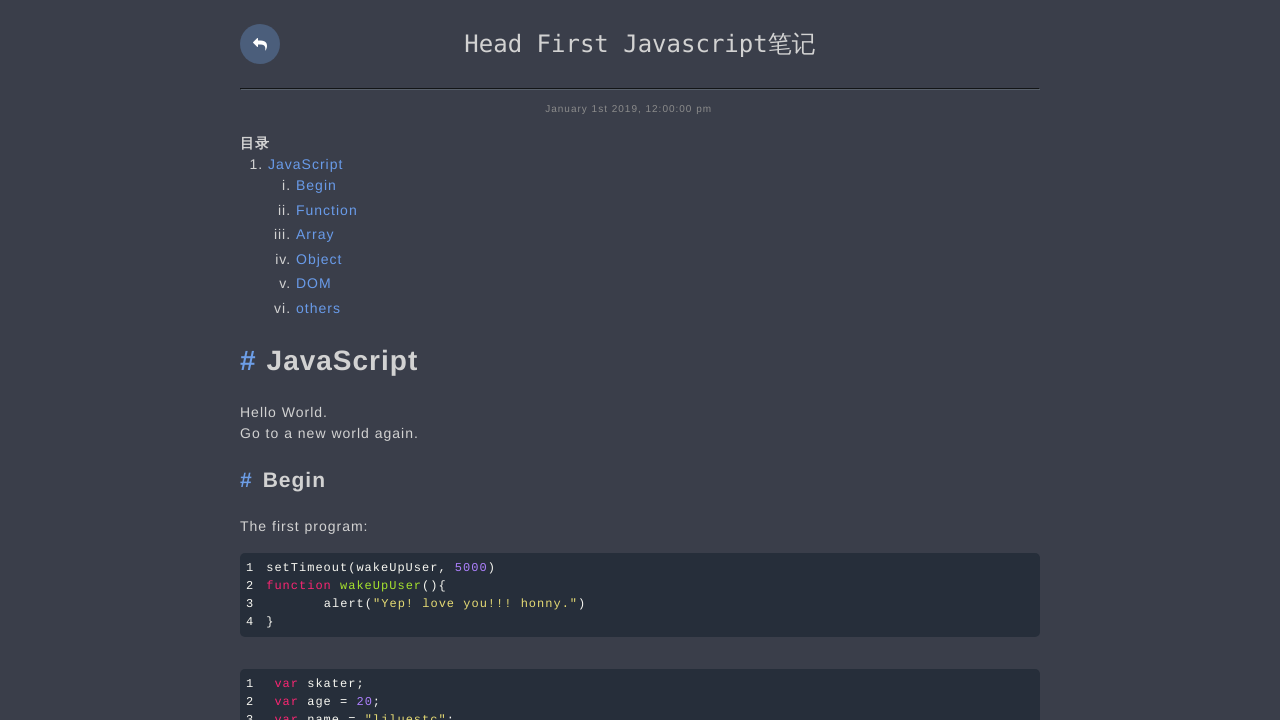

Retrieved page content from https://ljluestc.github.io/2019/01/01/Head%20First%20Javascript/
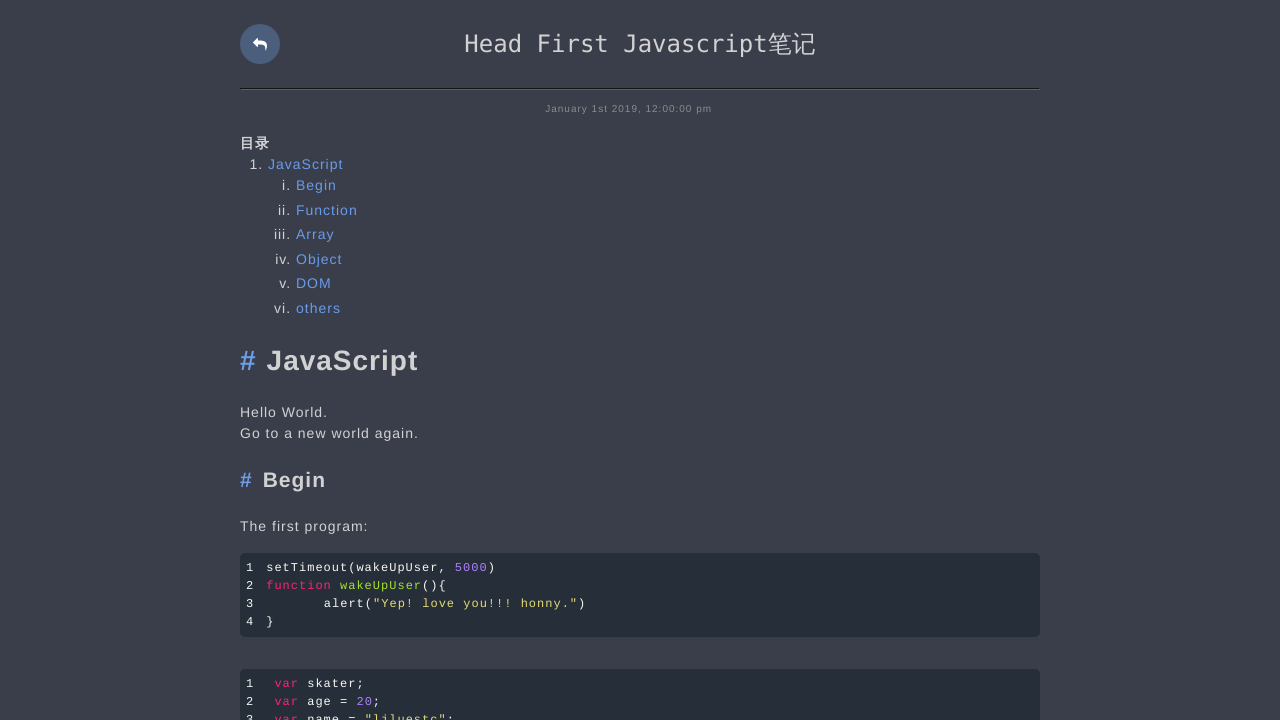

Verified page does not contain 'Page Not Found' text at https://ljluestc.github.io/2019/01/01/Head%20First%20Javascript/
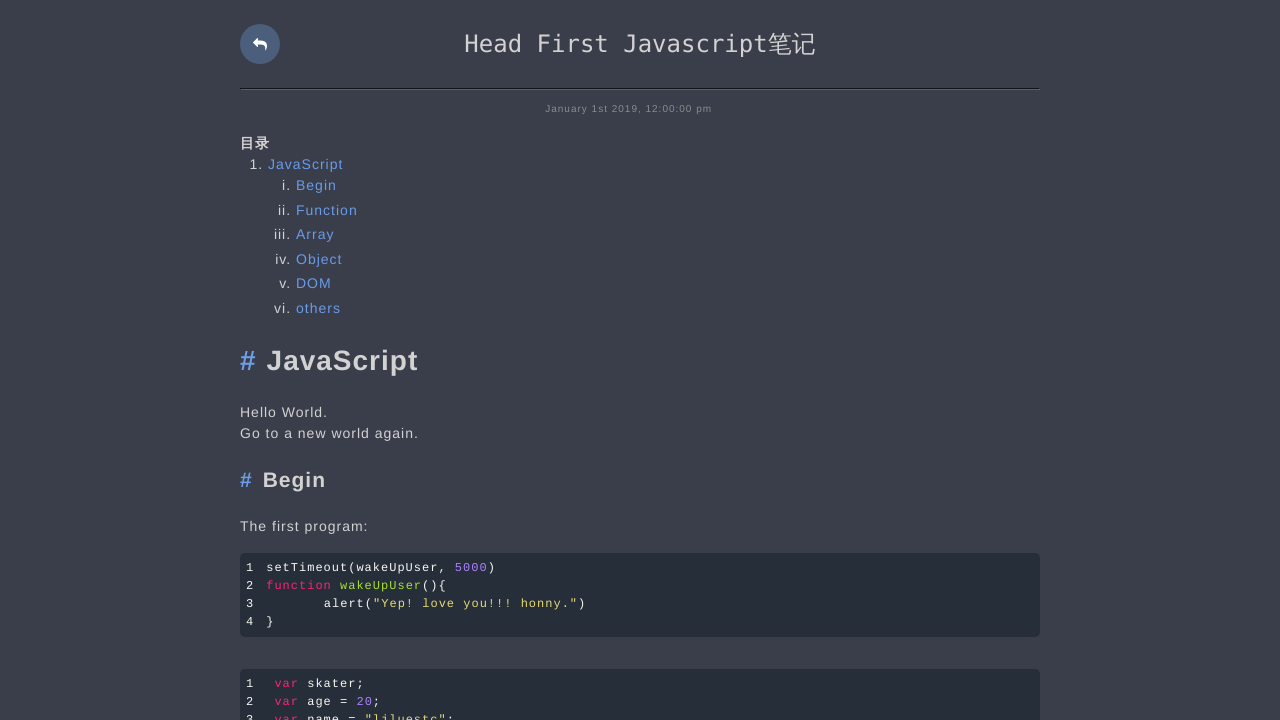

Extracted 16 links from https://ljluestc.github.io/2019/01/01/Head%20First%20Javascript/
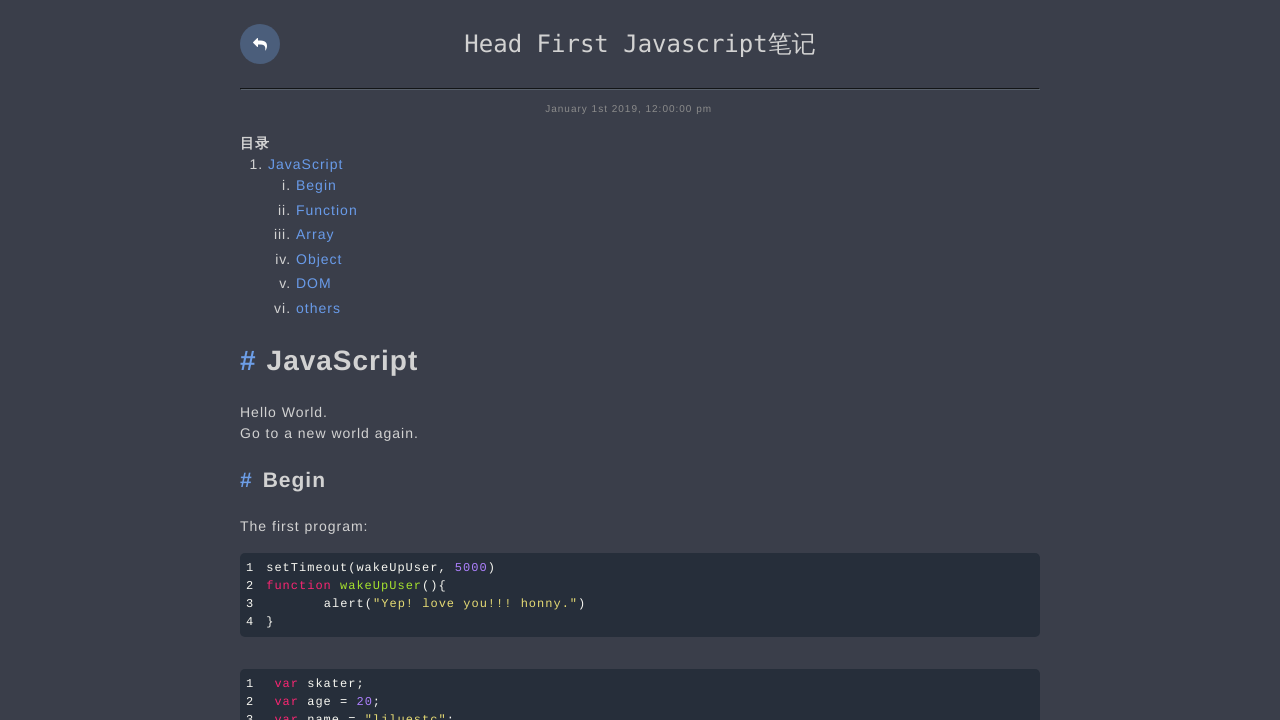

Processed links from https://ljluestc.github.io/2019/01/01/Head%20First%20Javascript/; queue now has 9 unvisited pages; total visited: 58
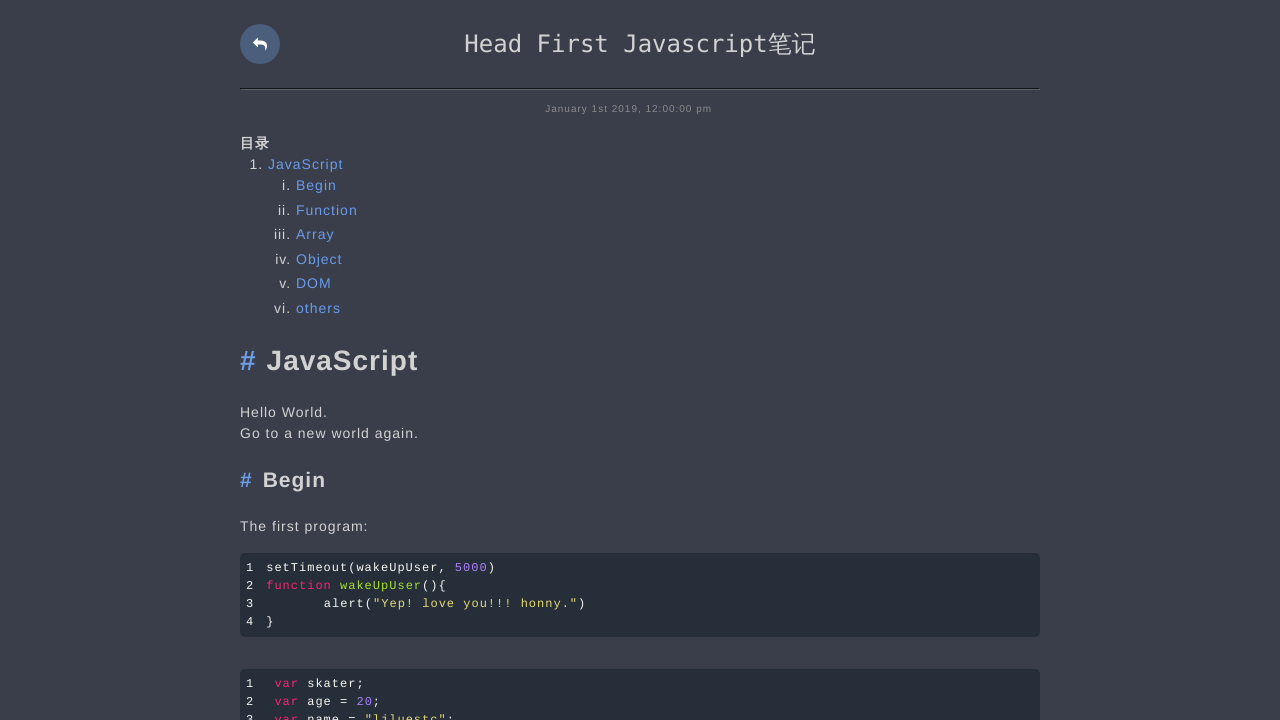

Navigated to https://ljluestc.github.io/2019/01/01/XPath/
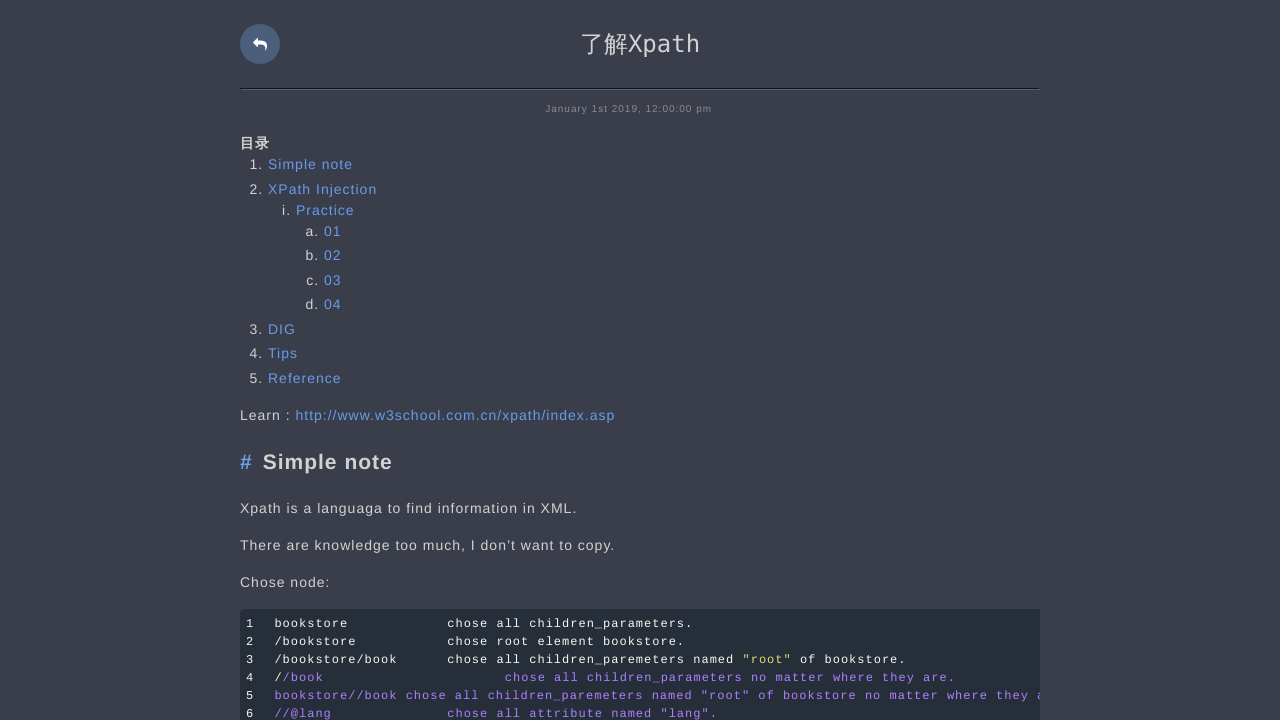

Verified response exists for https://ljluestc.github.io/2019/01/01/XPath/
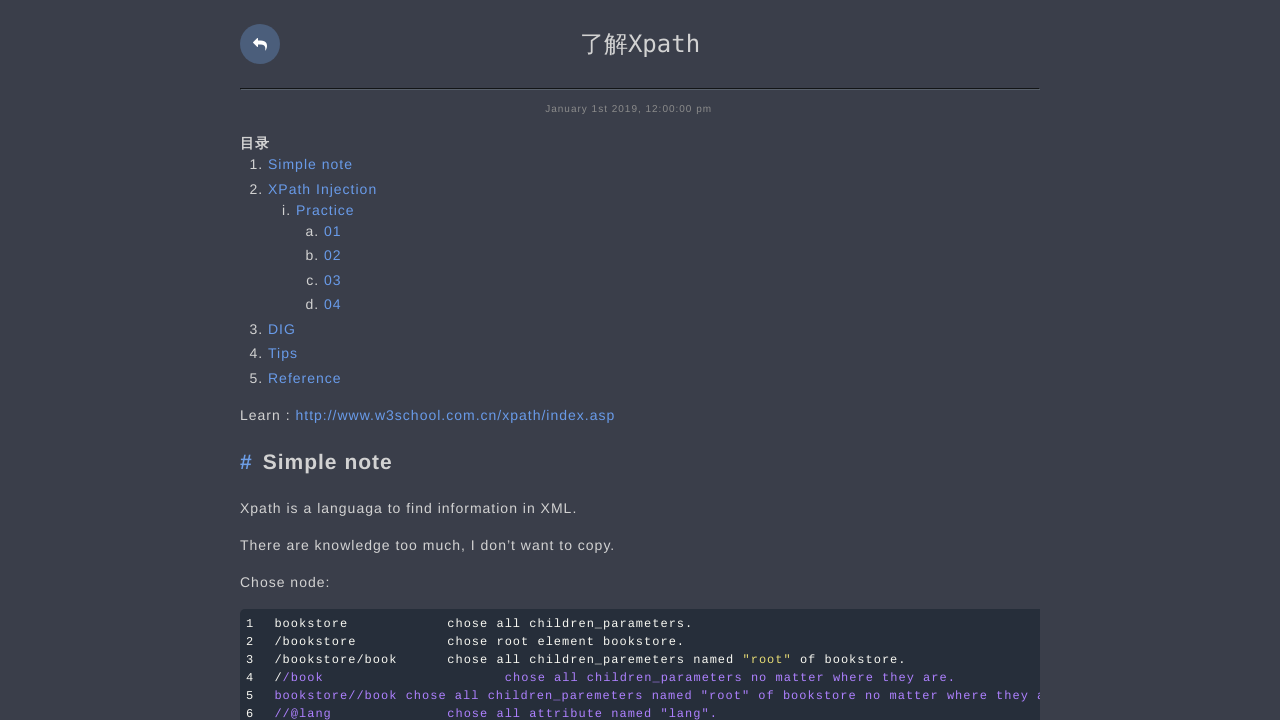

Verified HTTP status 200 is valid (< 400) for https://ljluestc.github.io/2019/01/01/XPath/
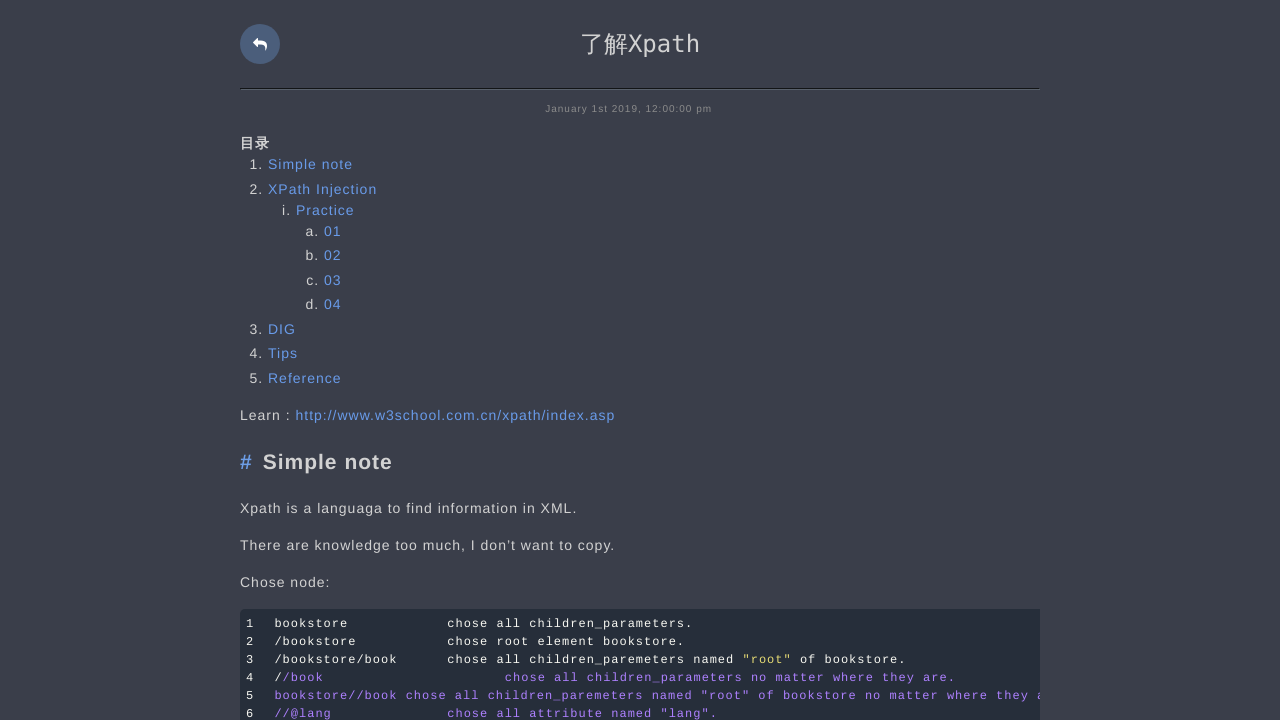

Retrieved page content from https://ljluestc.github.io/2019/01/01/XPath/
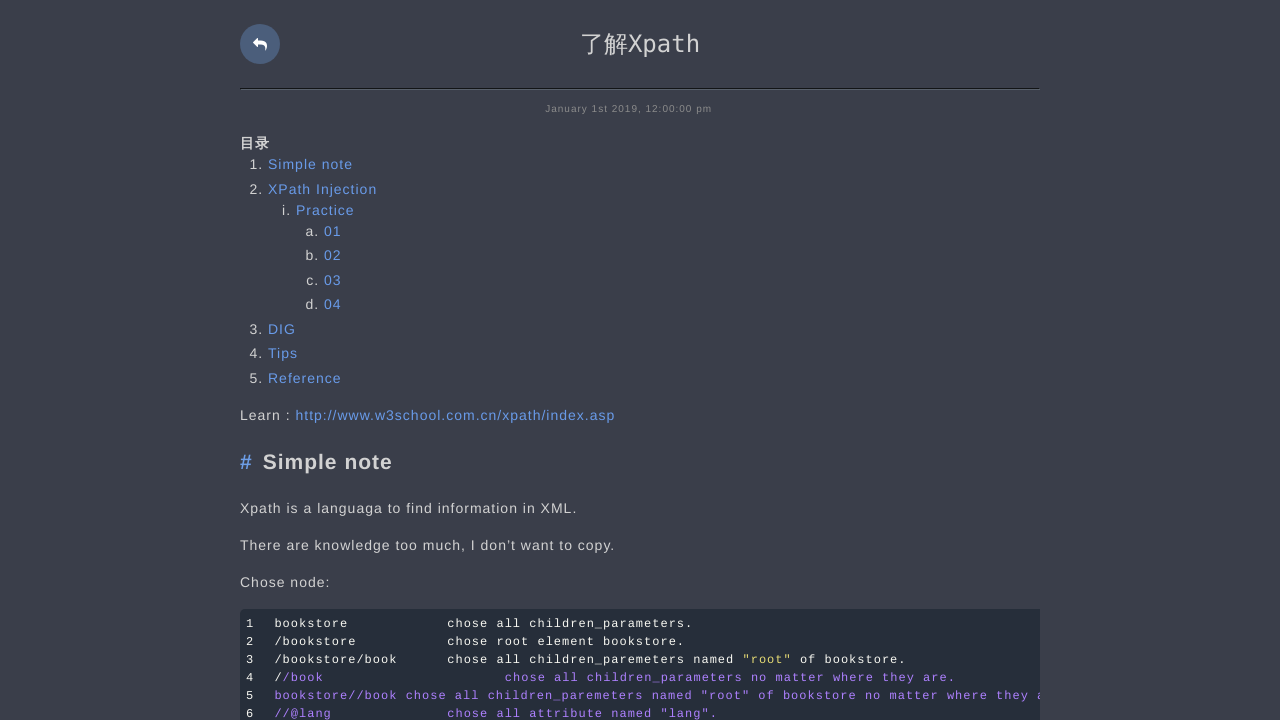

Verified page does not contain 'Page Not Found' text at https://ljluestc.github.io/2019/01/01/XPath/
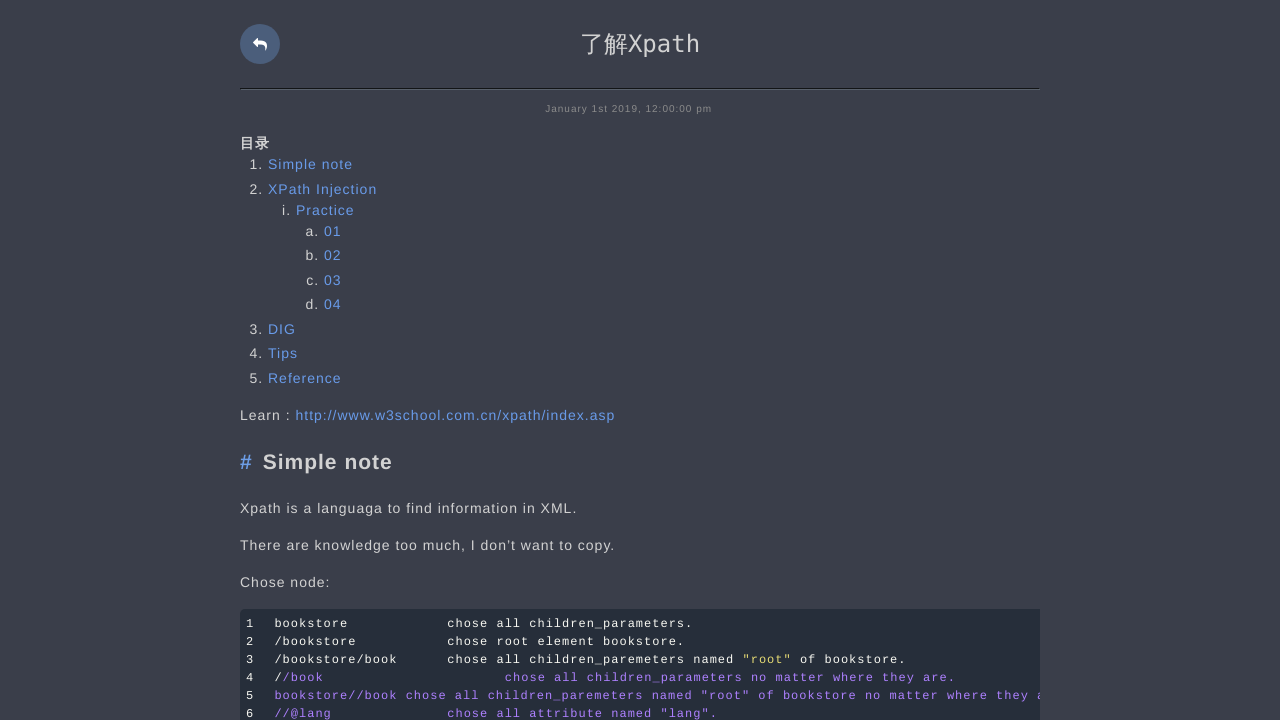

Extracted 25 links from https://ljluestc.github.io/2019/01/01/XPath/
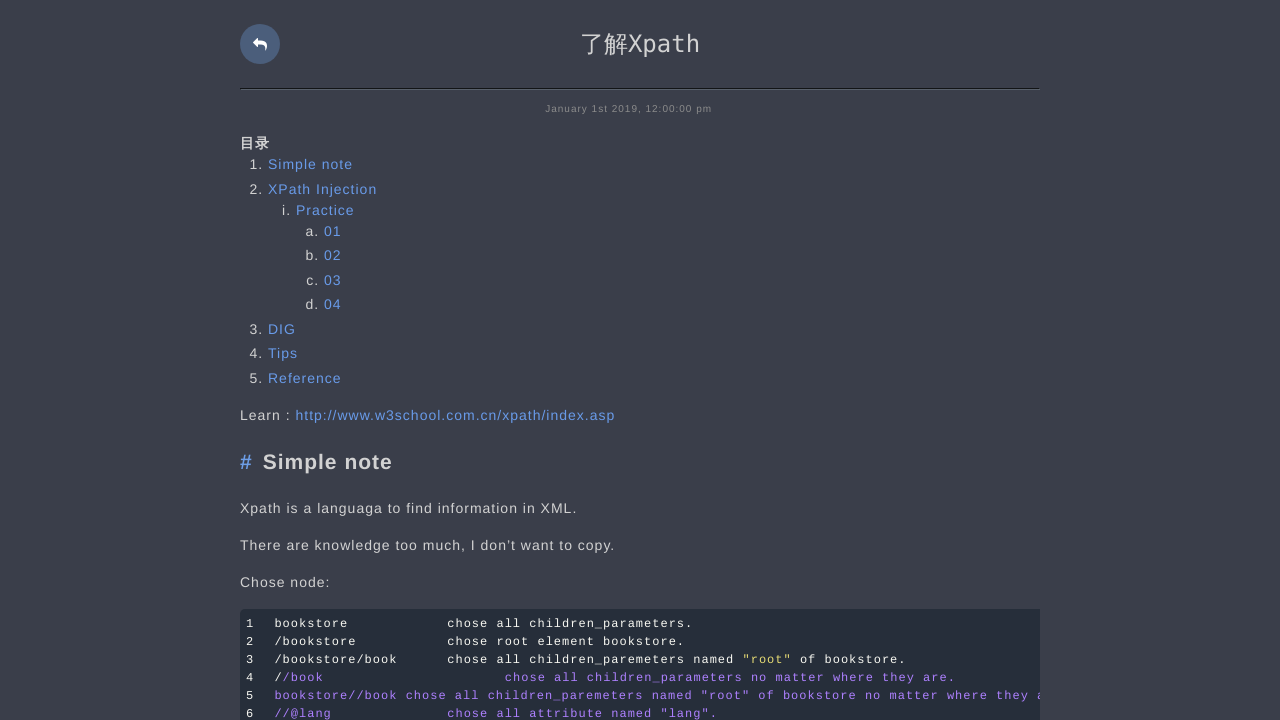

Processed links from https://ljluestc.github.io/2019/01/01/XPath/; queue now has 8 unvisited pages; total visited: 59
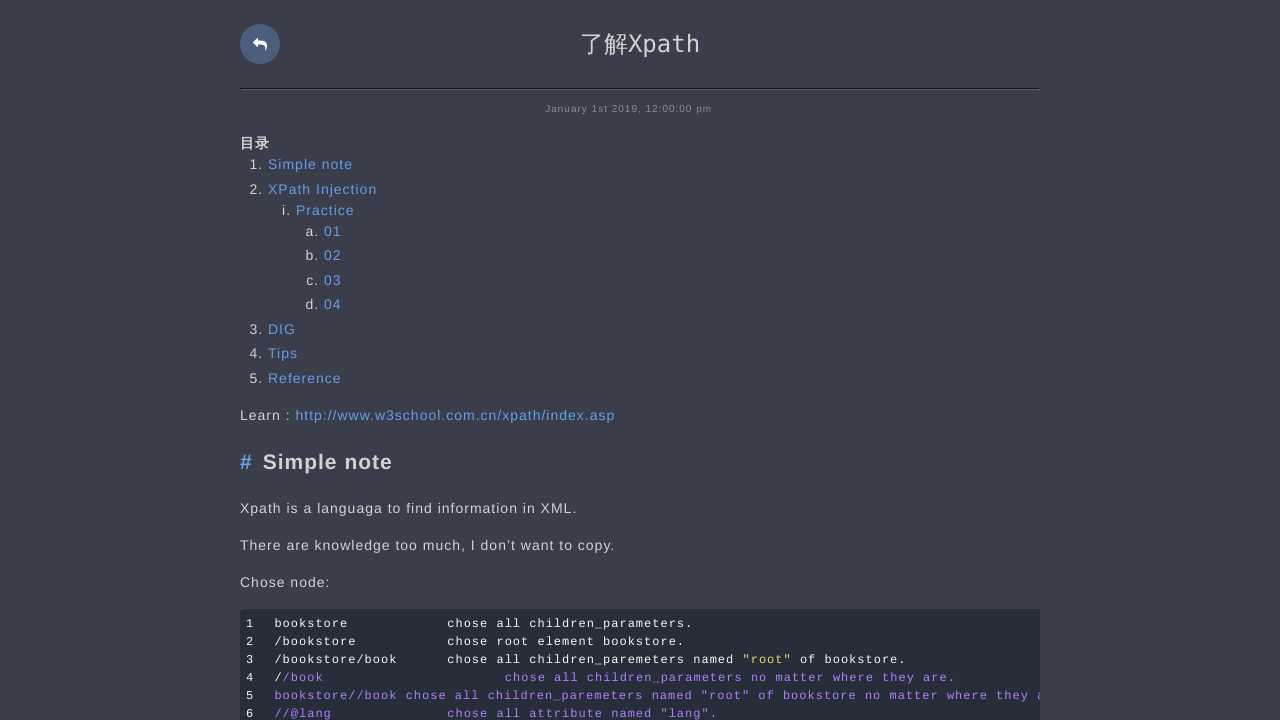

Navigated to https://ljluestc.github.io/2019/01/01/XSS_01_%E4%BB%8E%E6%B5%8F%E8%A7%88%E5%99%A8%E7%BC%96%E7%A0%81%E5%BC%80%E5%A7%8B%E8%AF%B4%E8%B5%B7/
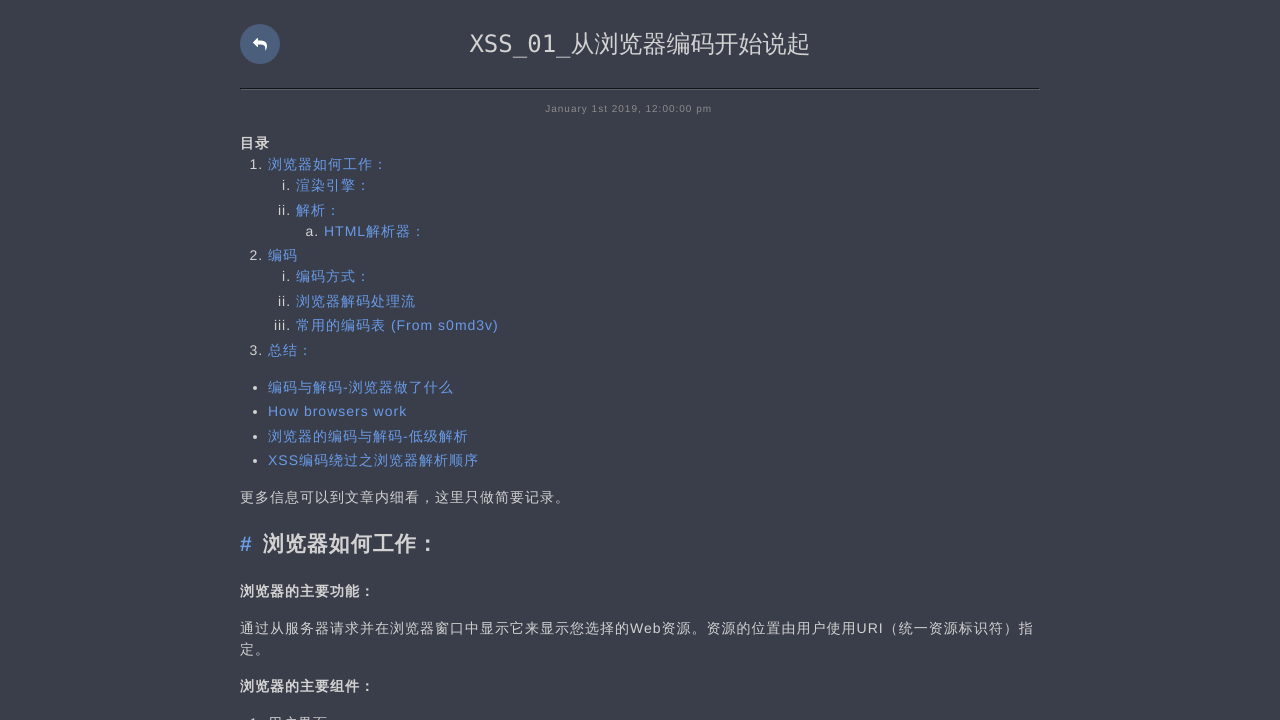

Verified response exists for https://ljluestc.github.io/2019/01/01/XSS_01_%E4%BB%8E%E6%B5%8F%E8%A7%88%E5%99%A8%E7%BC%96%E7%A0%81%E5%BC%80%E5%A7%8B%E8%AF%B4%E8%B5%B7/
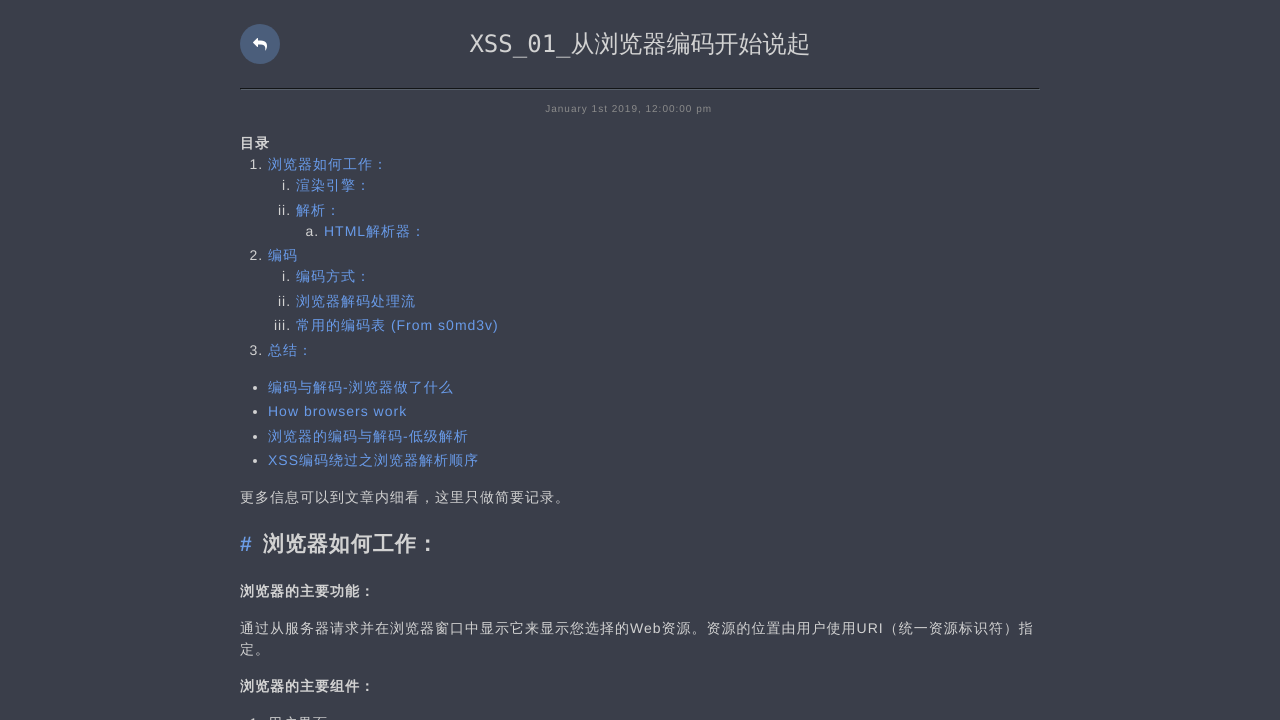

Verified HTTP status 200 is valid (< 400) for https://ljluestc.github.io/2019/01/01/XSS_01_%E4%BB%8E%E6%B5%8F%E8%A7%88%E5%99%A8%E7%BC%96%E7%A0%81%E5%BC%80%E5%A7%8B%E8%AF%B4%E8%B5%B7/
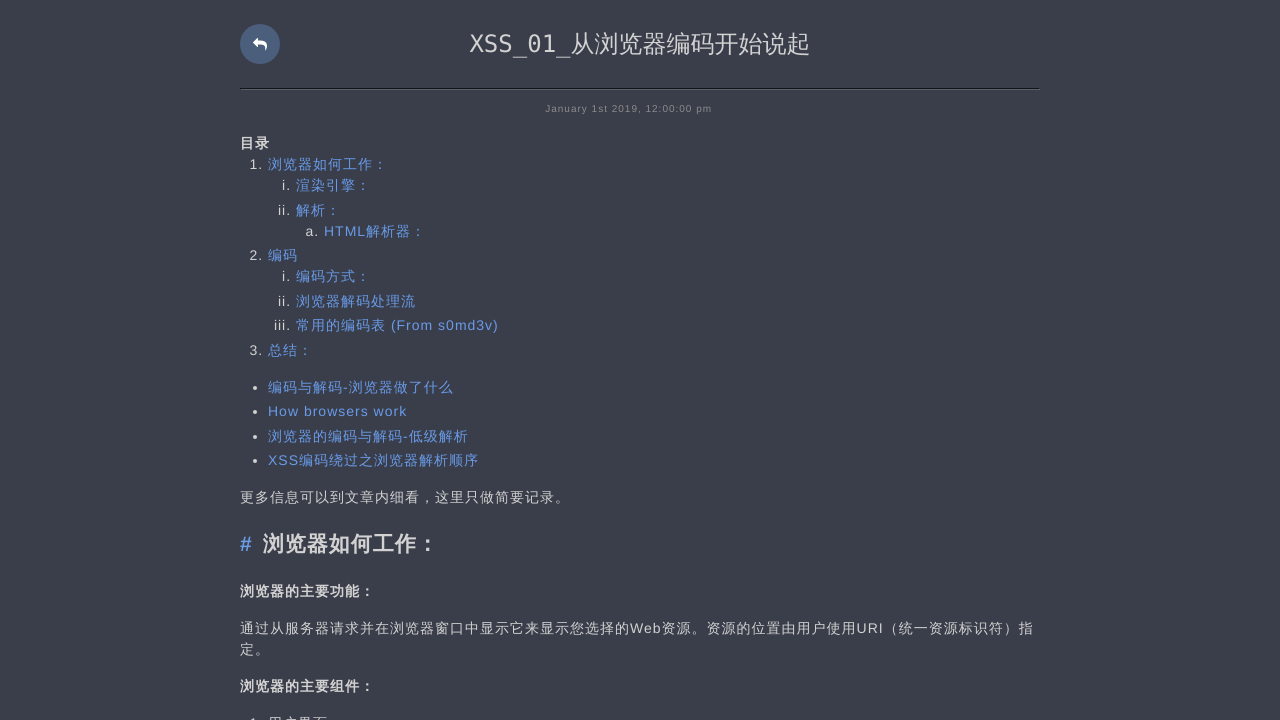

Retrieved page content from https://ljluestc.github.io/2019/01/01/XSS_01_%E4%BB%8E%E6%B5%8F%E8%A7%88%E5%99%A8%E7%BC%96%E7%A0%81%E5%BC%80%E5%A7%8B%E8%AF%B4%E8%B5%B7/
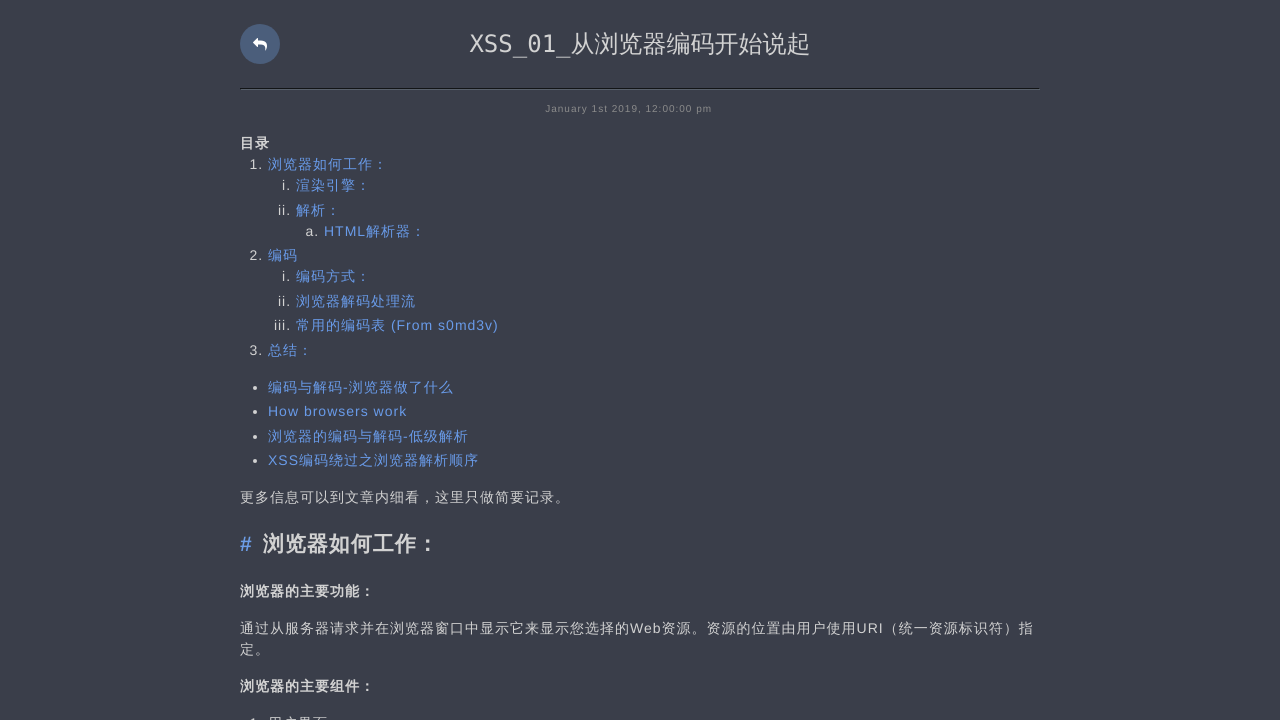

Verified page does not contain 'Page Not Found' text at https://ljluestc.github.io/2019/01/01/XSS_01_%E4%BB%8E%E6%B5%8F%E8%A7%88%E5%99%A8%E7%BC%96%E7%A0%81%E5%BC%80%E5%A7%8B%E8%AF%B4%E8%B5%B7/
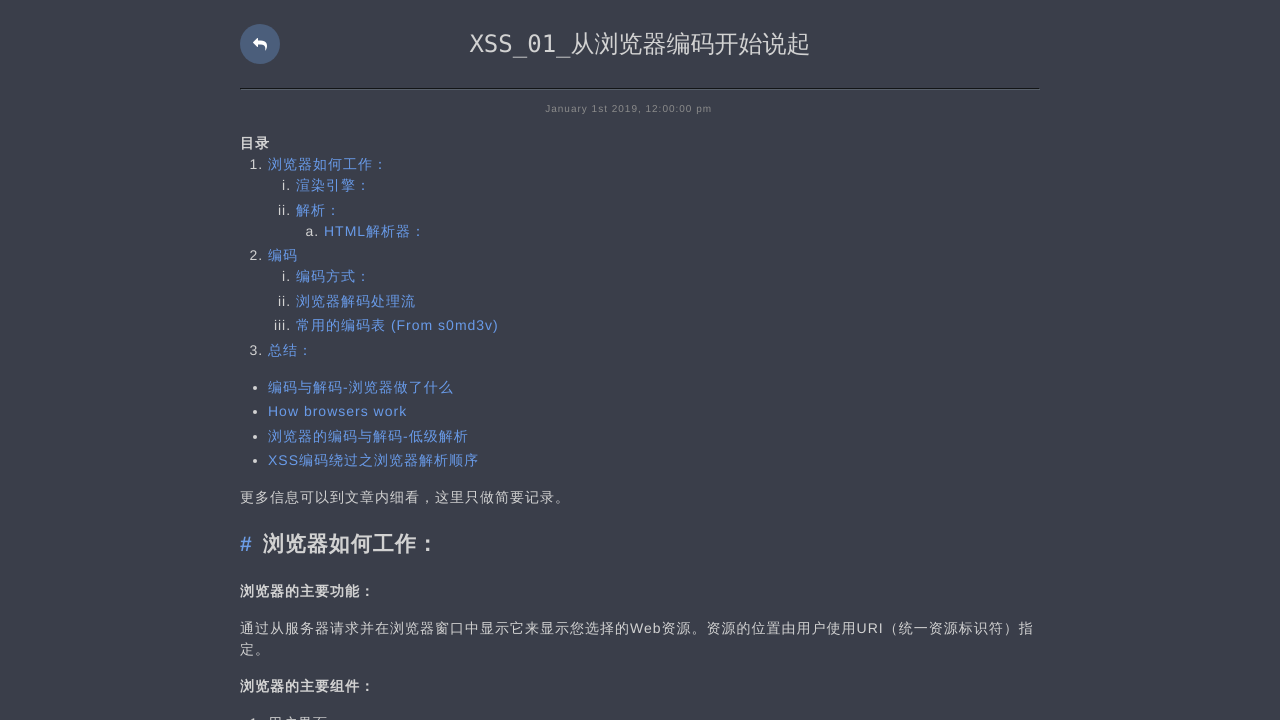

Extracted 29 links from https://ljluestc.github.io/2019/01/01/XSS_01_%E4%BB%8E%E6%B5%8F%E8%A7%88%E5%99%A8%E7%BC%96%E7%A0%81%E5%BC%80%E5%A7%8B%E8%AF%B4%E8%B5%B7/
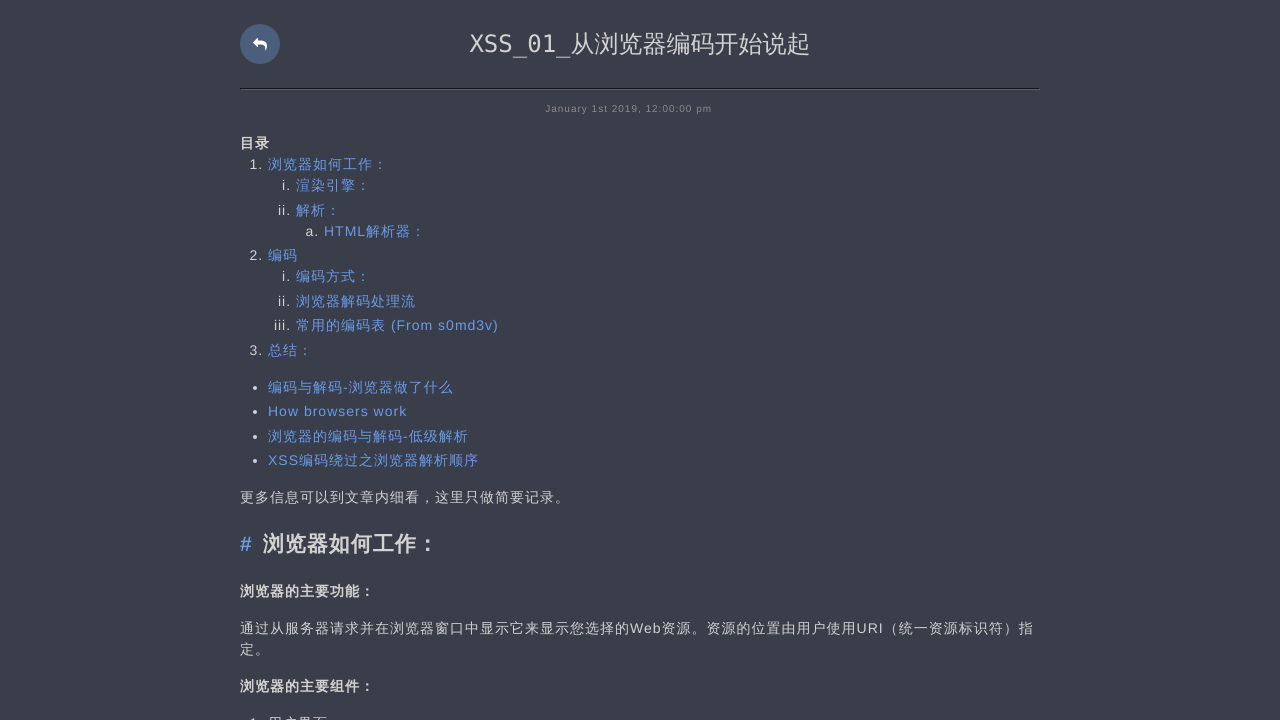

Processed links from https://ljluestc.github.io/2019/01/01/XSS_01_%E4%BB%8E%E6%B5%8F%E8%A7%88%E5%99%A8%E7%BC%96%E7%A0%81%E5%BC%80%E5%A7%8B%E8%AF%B4%E8%B5%B7/; queue now has 7 unvisited pages; total visited: 60
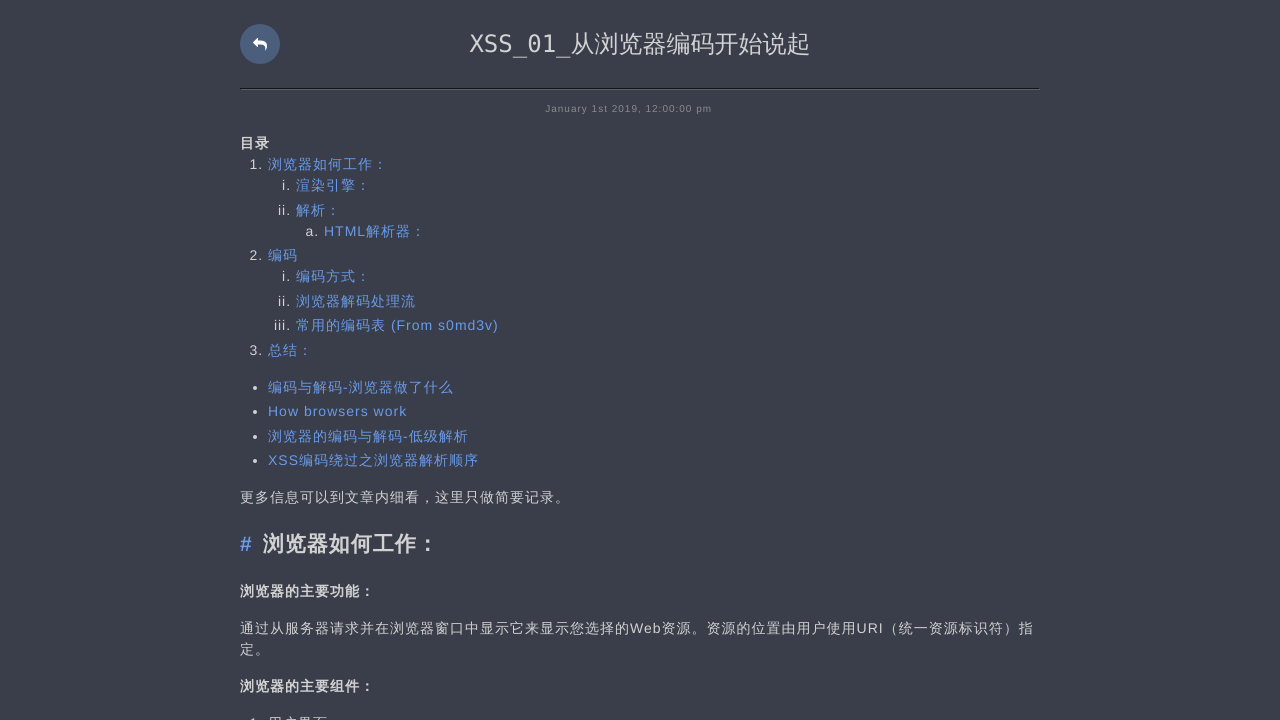

Navigated to https://ljluestc.github.io/2019/01/01/XXE_Note/
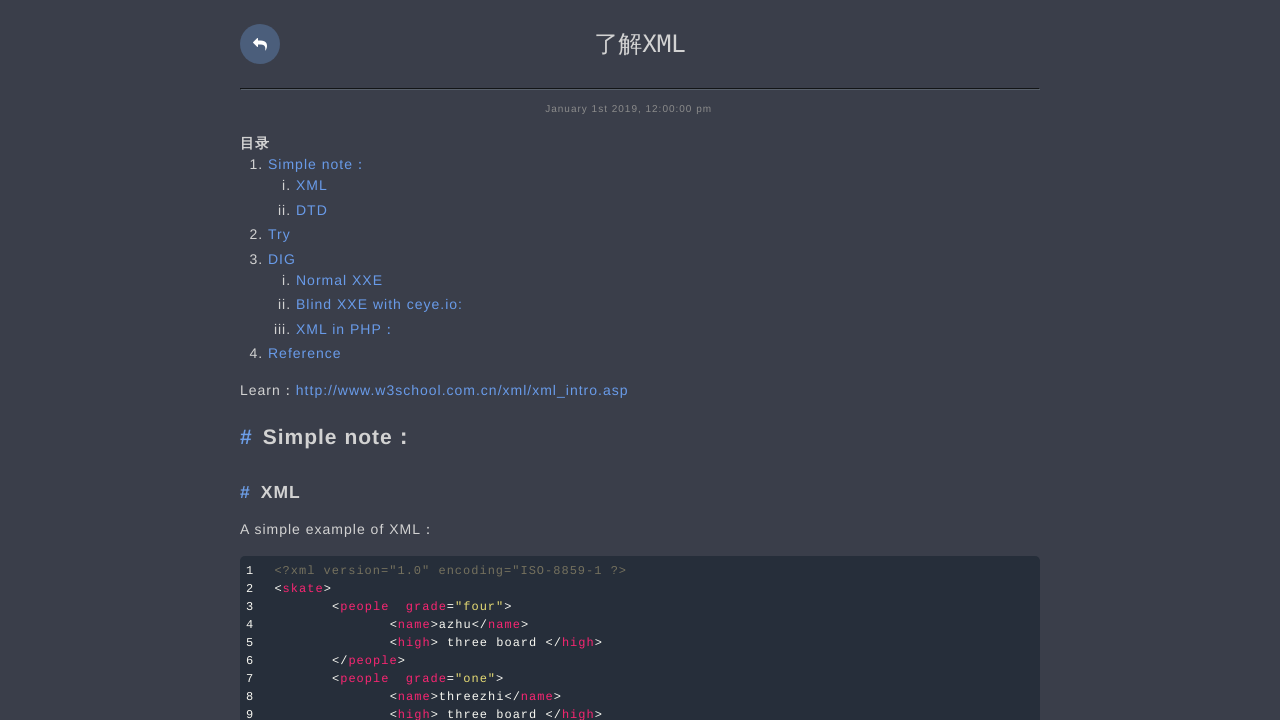

Verified response exists for https://ljluestc.github.io/2019/01/01/XXE_Note/
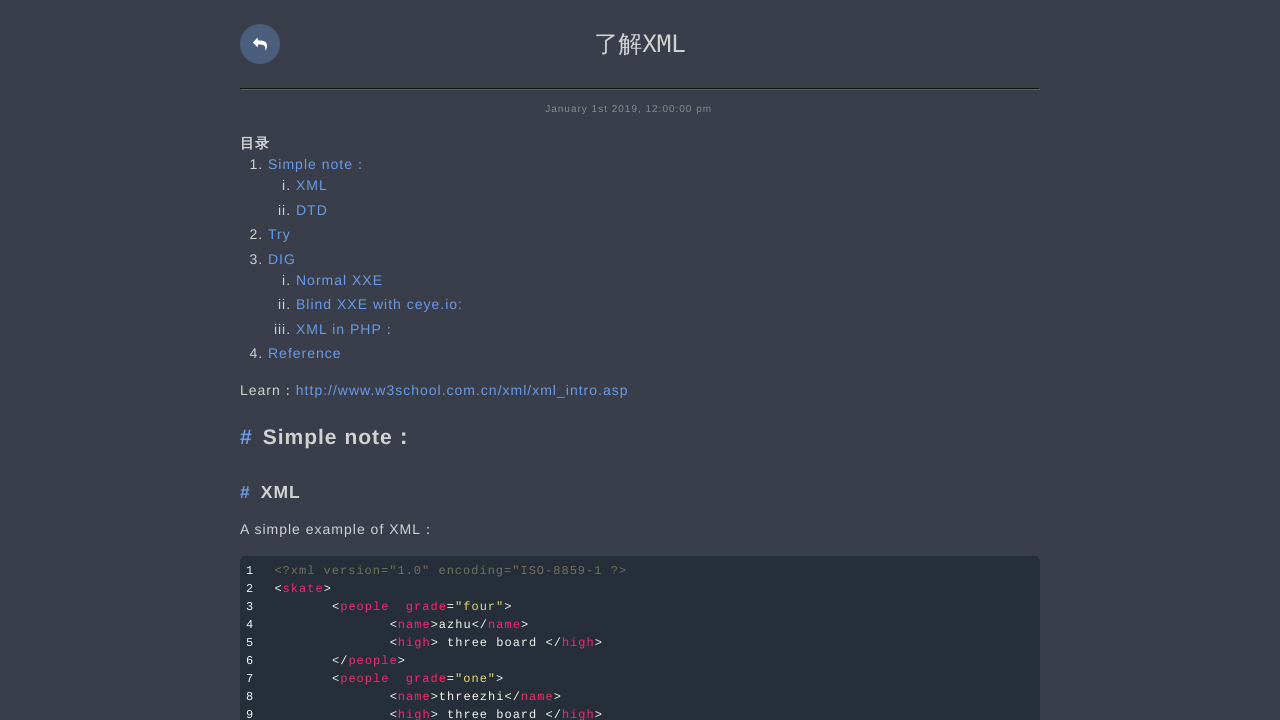

Verified HTTP status 200 is valid (< 400) for https://ljluestc.github.io/2019/01/01/XXE_Note/
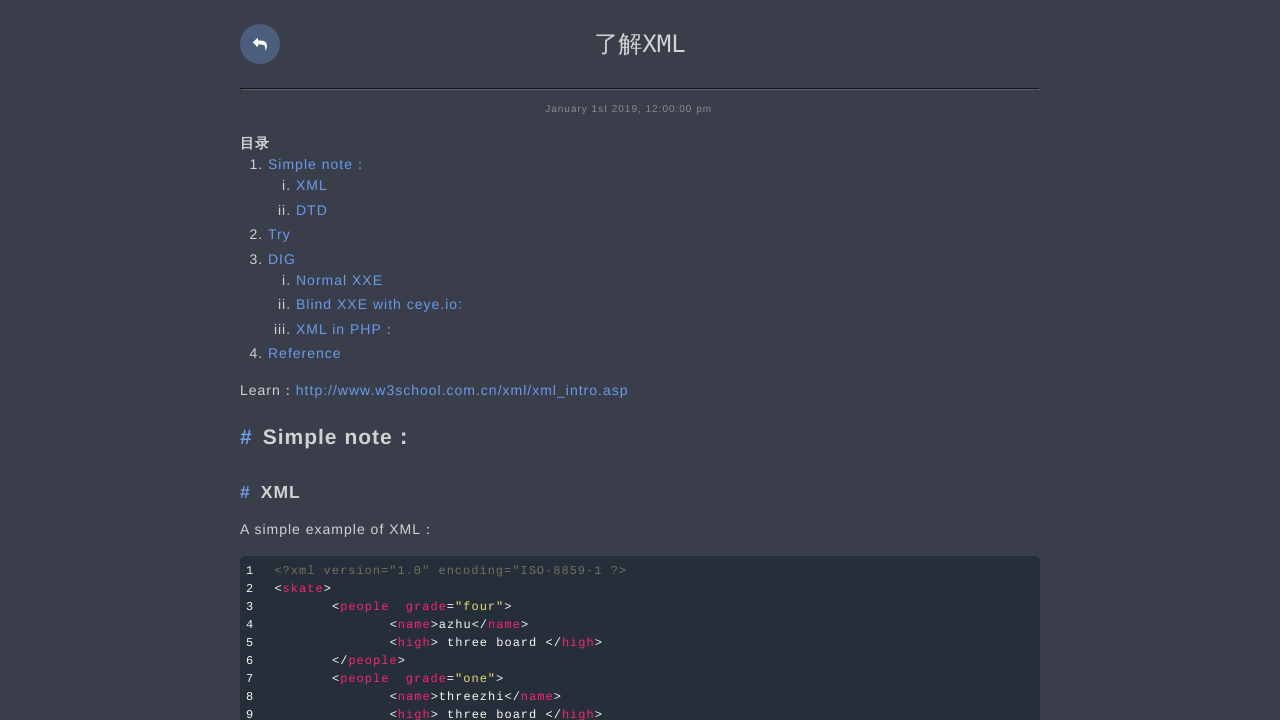

Retrieved page content from https://ljluestc.github.io/2019/01/01/XXE_Note/
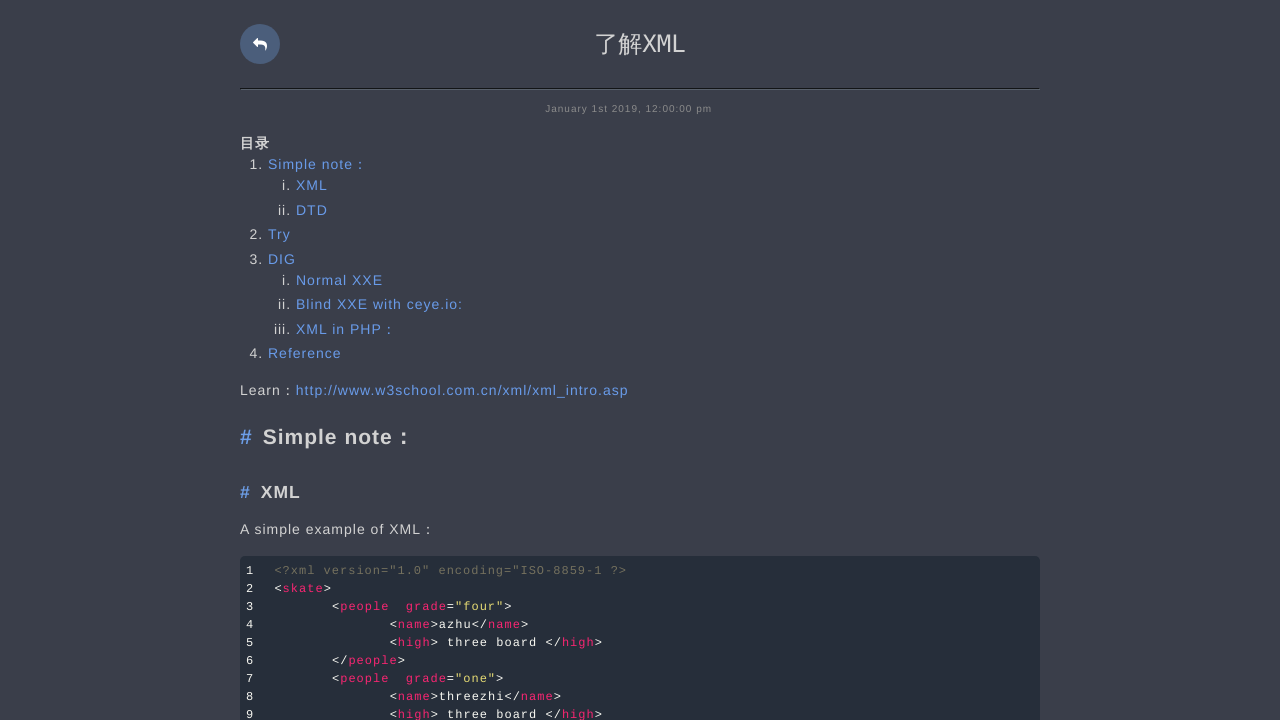

Verified page does not contain 'Page Not Found' text at https://ljluestc.github.io/2019/01/01/XXE_Note/
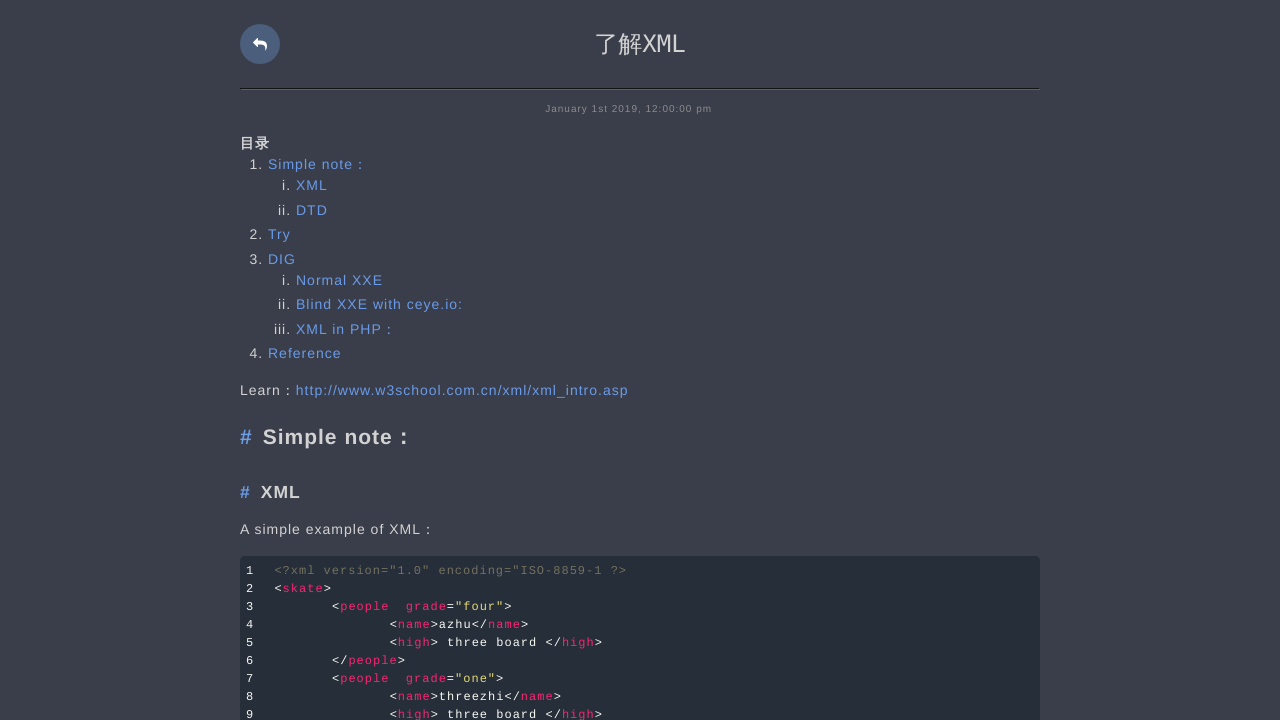

Extracted 33 links from https://ljluestc.github.io/2019/01/01/XXE_Note/
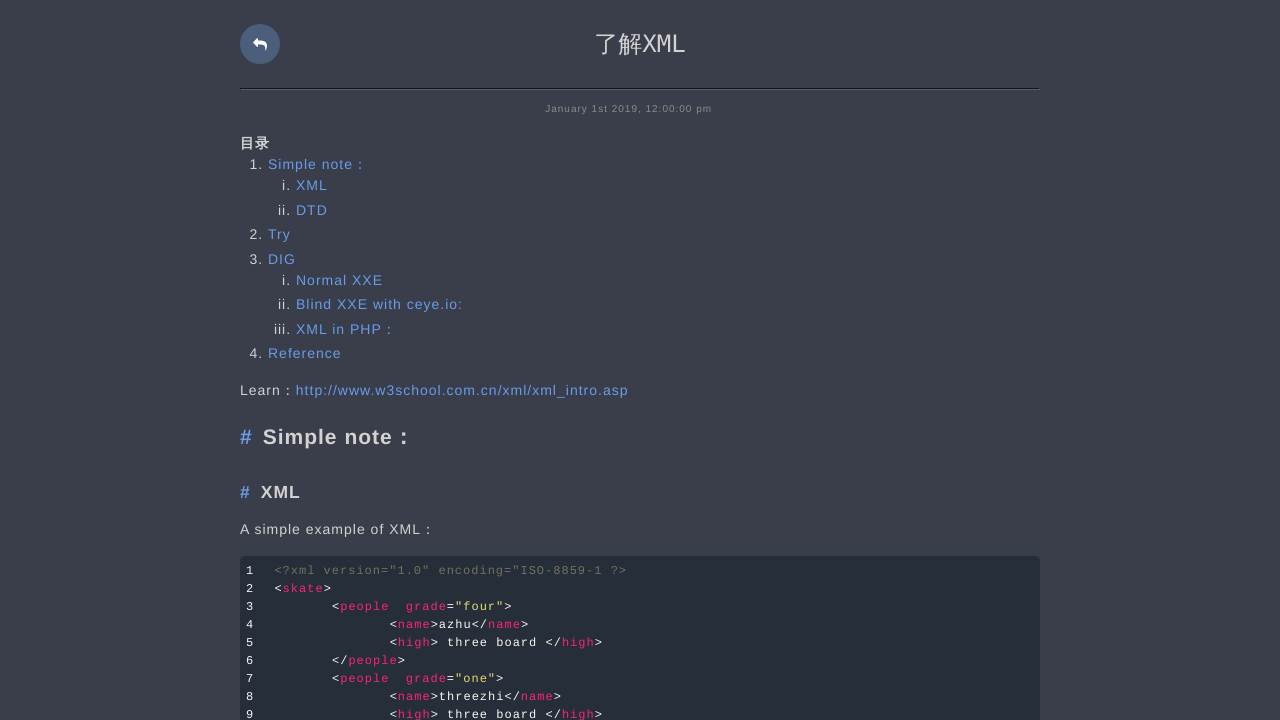

Processed links from https://ljluestc.github.io/2019/01/01/XXE_Note/; queue now has 6 unvisited pages; total visited: 61
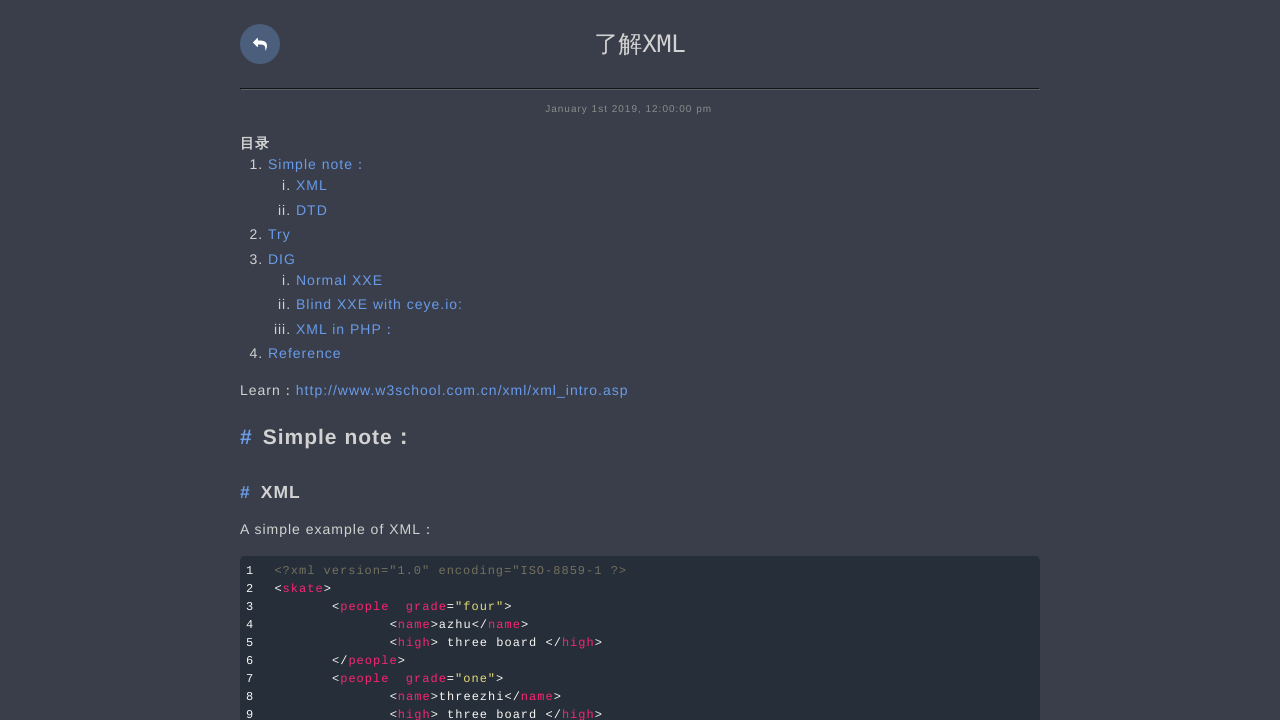

Navigated to https://ljluestc.github.io/2019/01/01/Open_Redirect/
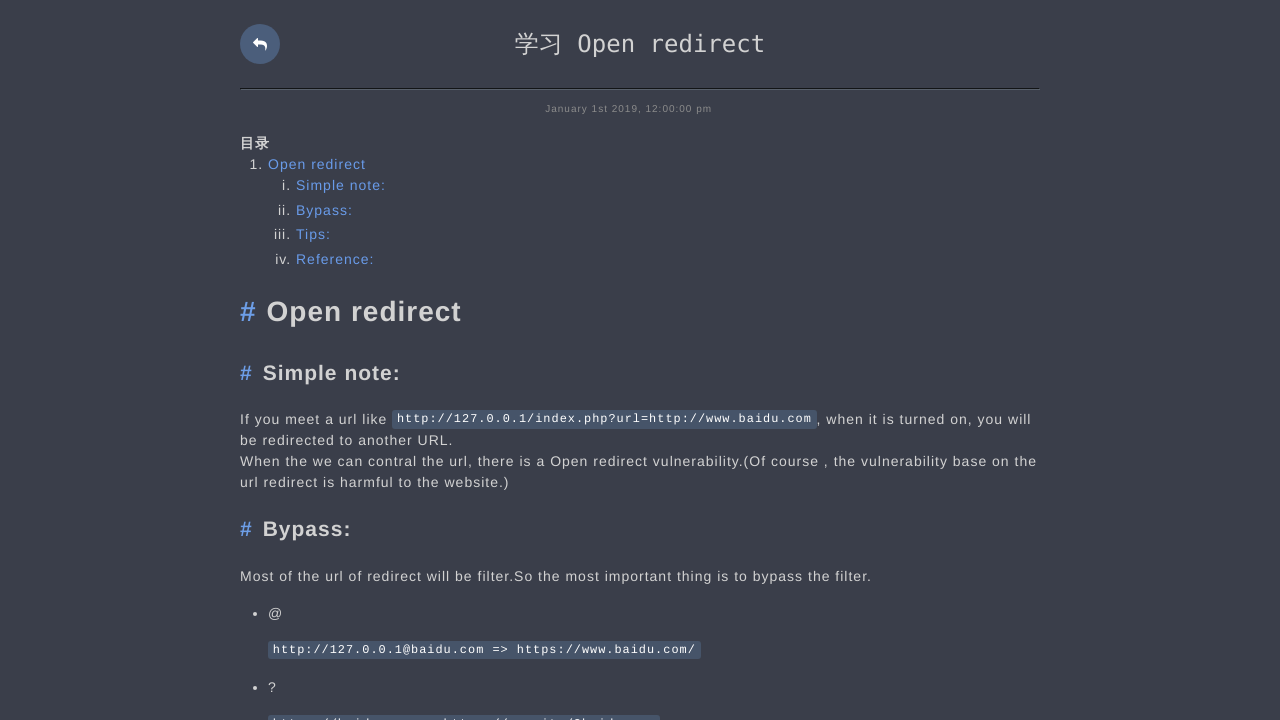

Verified response exists for https://ljluestc.github.io/2019/01/01/Open_Redirect/
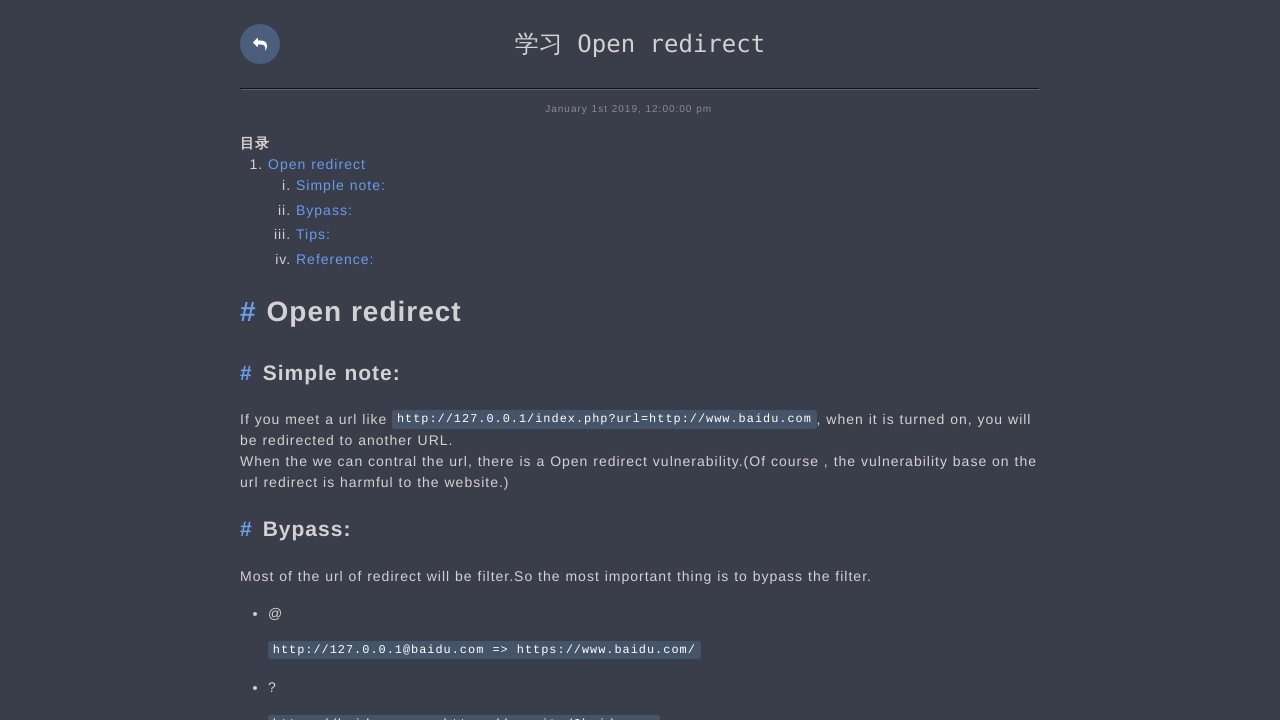

Verified HTTP status 200 is valid (< 400) for https://ljluestc.github.io/2019/01/01/Open_Redirect/
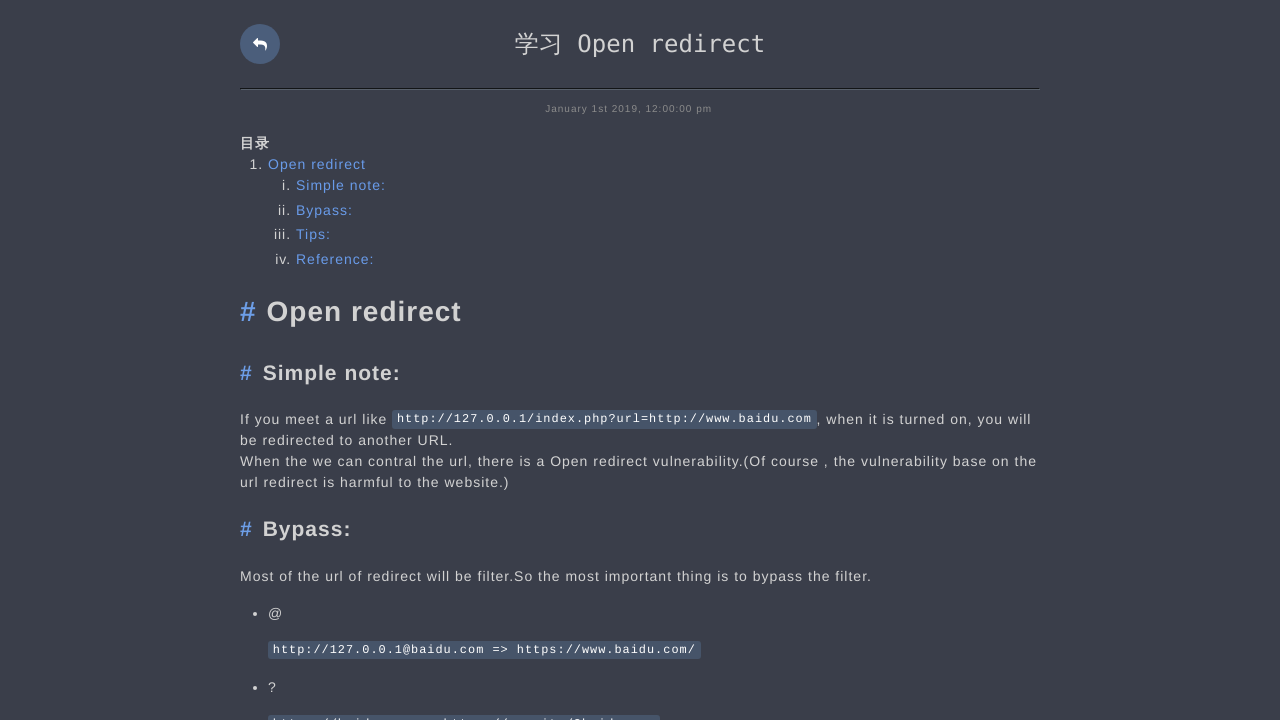

Retrieved page content from https://ljluestc.github.io/2019/01/01/Open_Redirect/
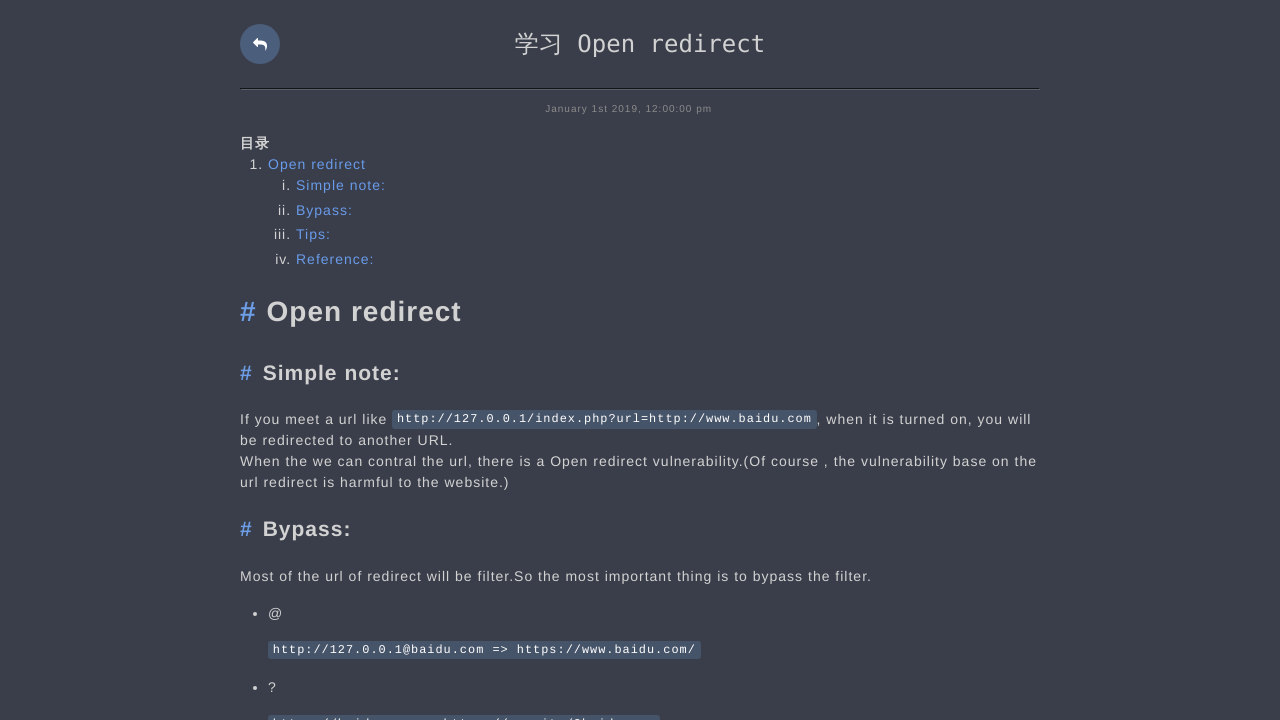

Verified page does not contain 'Page Not Found' text at https://ljluestc.github.io/2019/01/01/Open_Redirect/
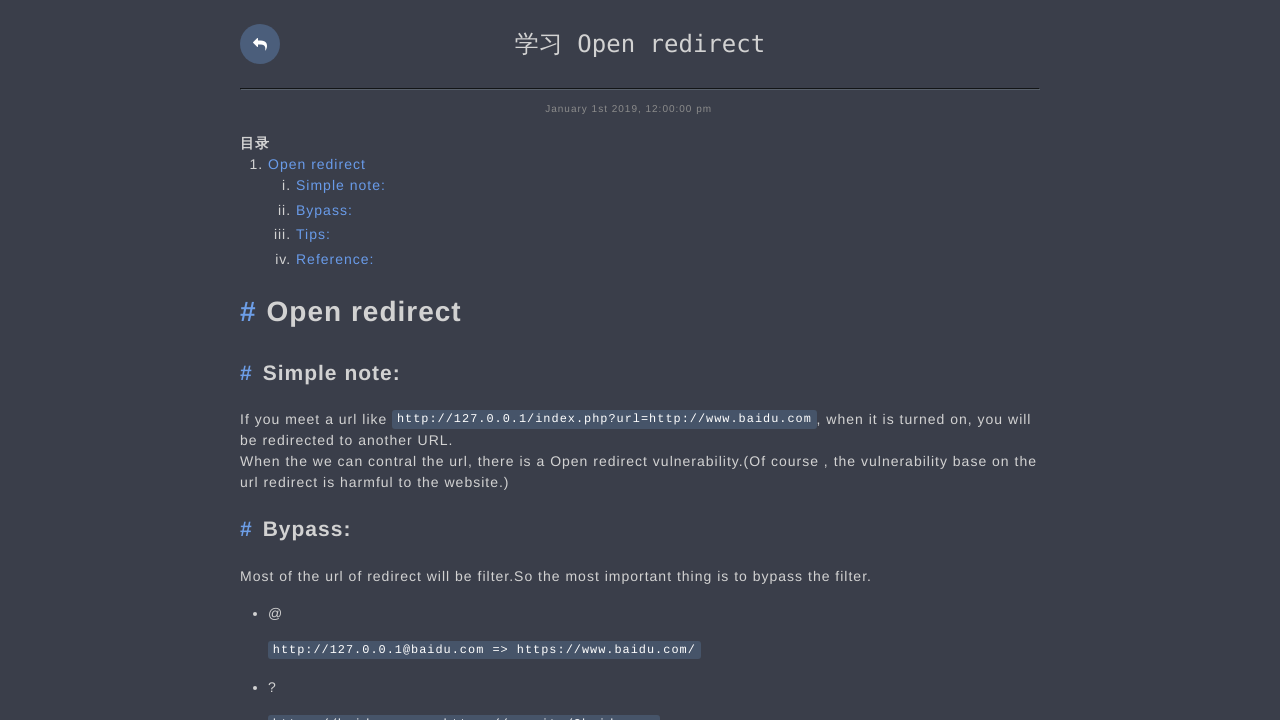

Extracted 17 links from https://ljluestc.github.io/2019/01/01/Open_Redirect/
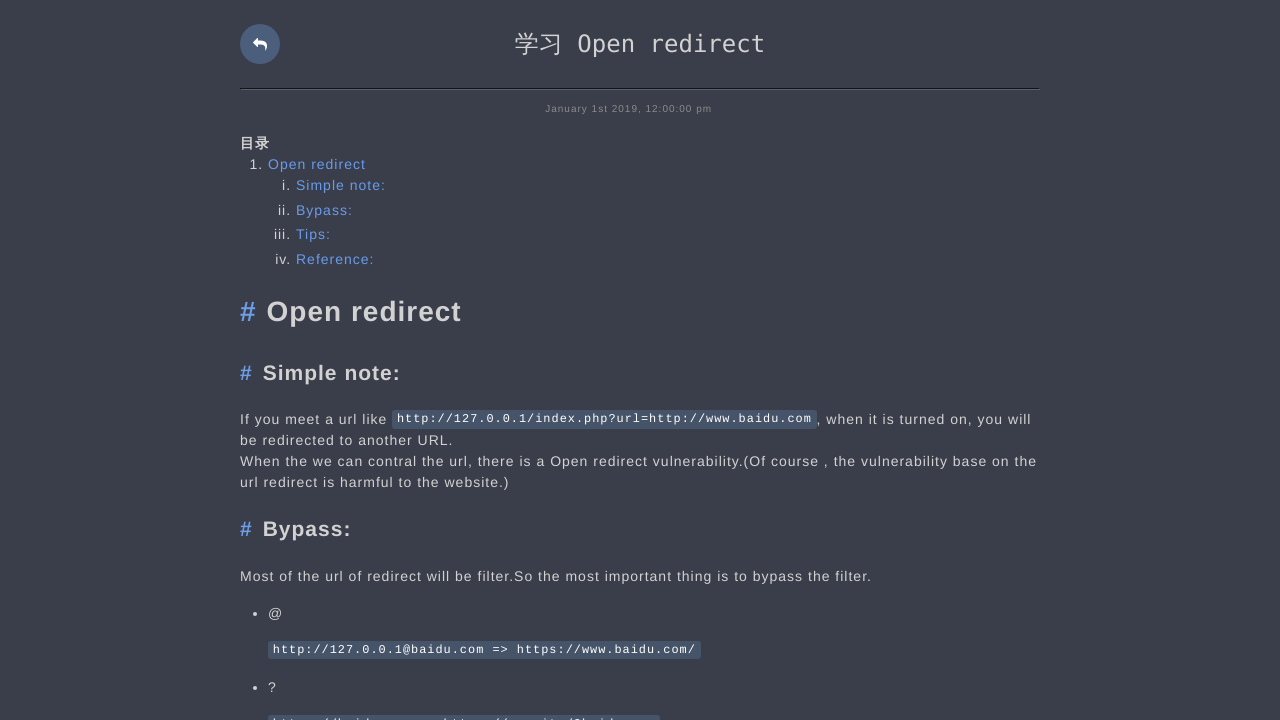

Processed links from https://ljluestc.github.io/2019/01/01/Open_Redirect/; queue now has 5 unvisited pages; total visited: 62
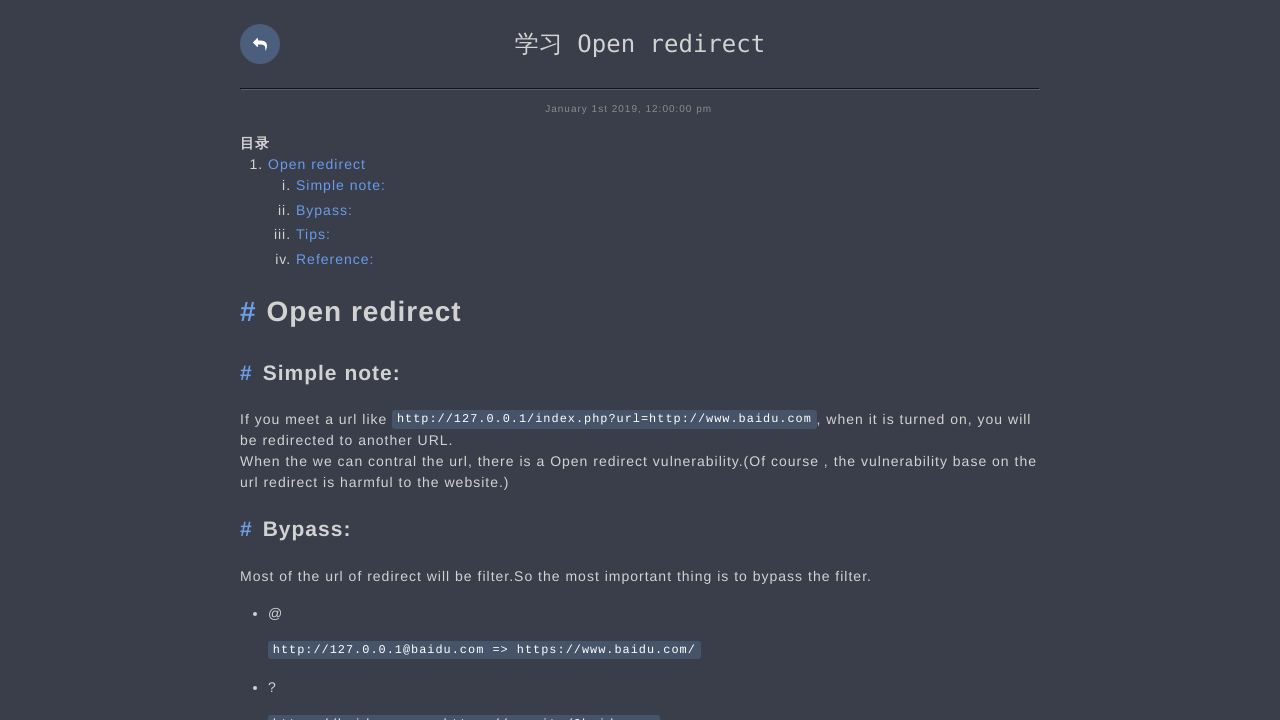

Navigated to https://ljluestc.github.io/2019/01/01/Linux_basis/
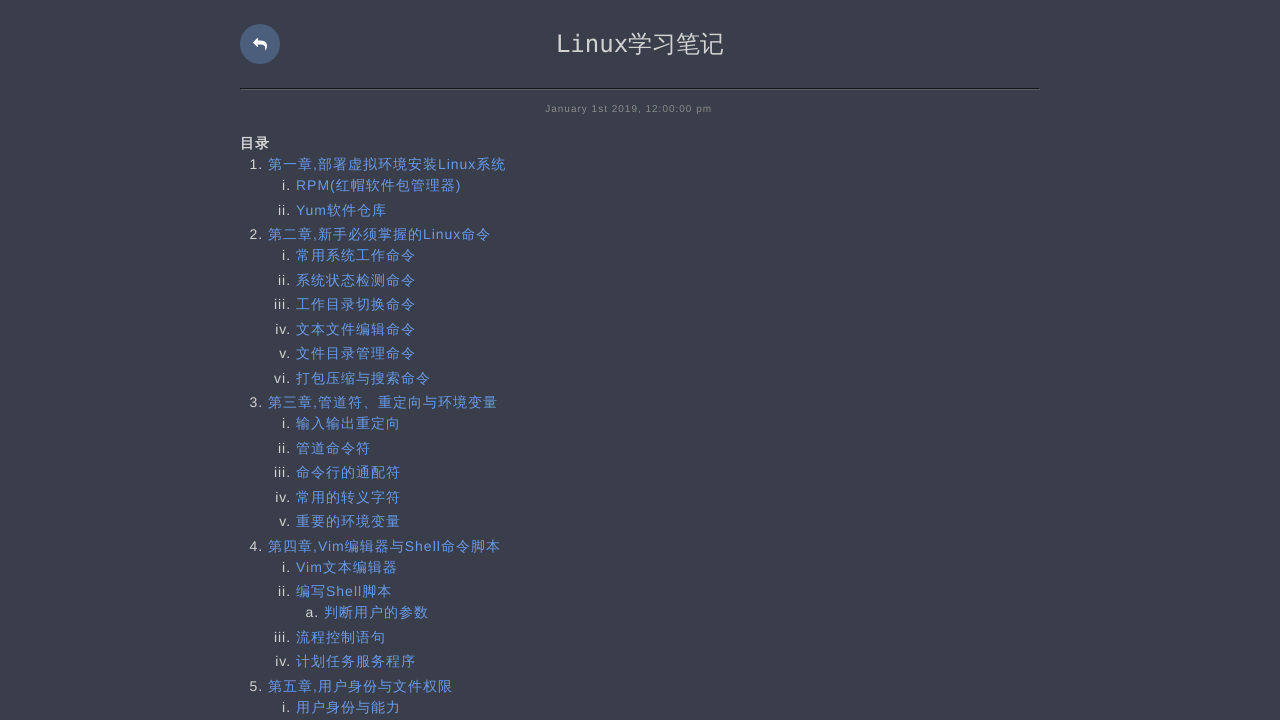

Verified response exists for https://ljluestc.github.io/2019/01/01/Linux_basis/
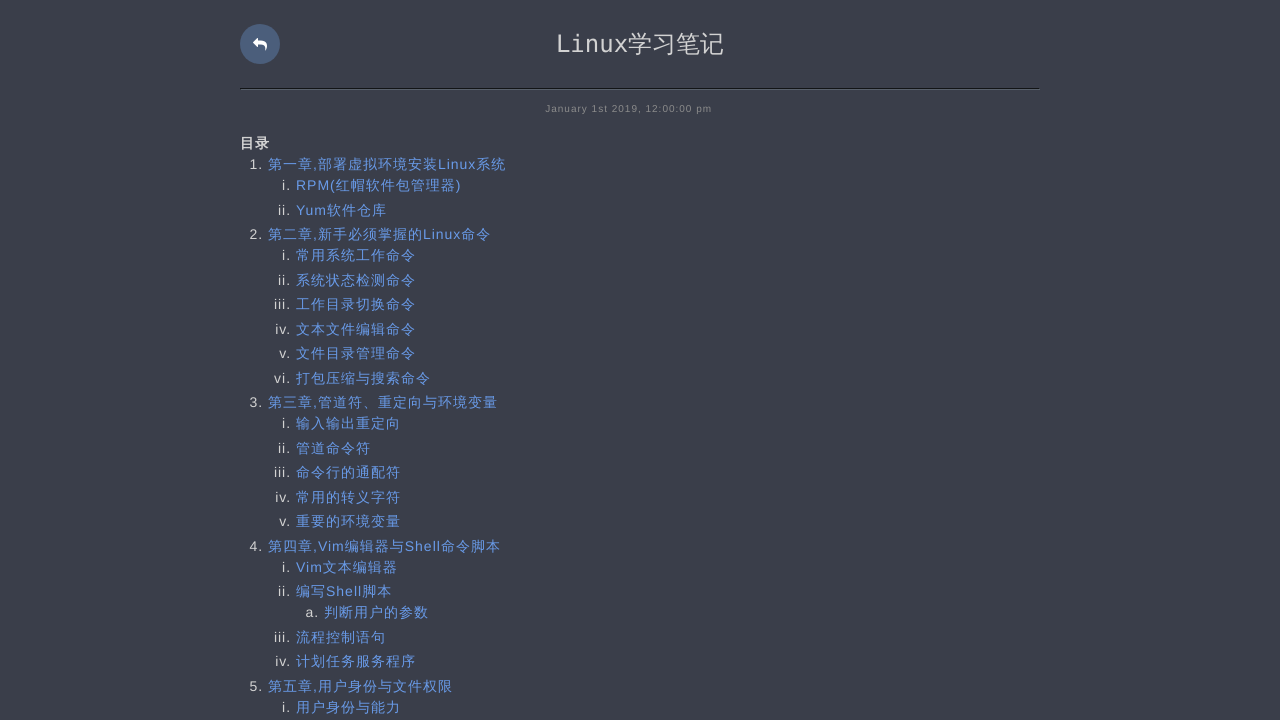

Verified HTTP status 200 is valid (< 400) for https://ljluestc.github.io/2019/01/01/Linux_basis/
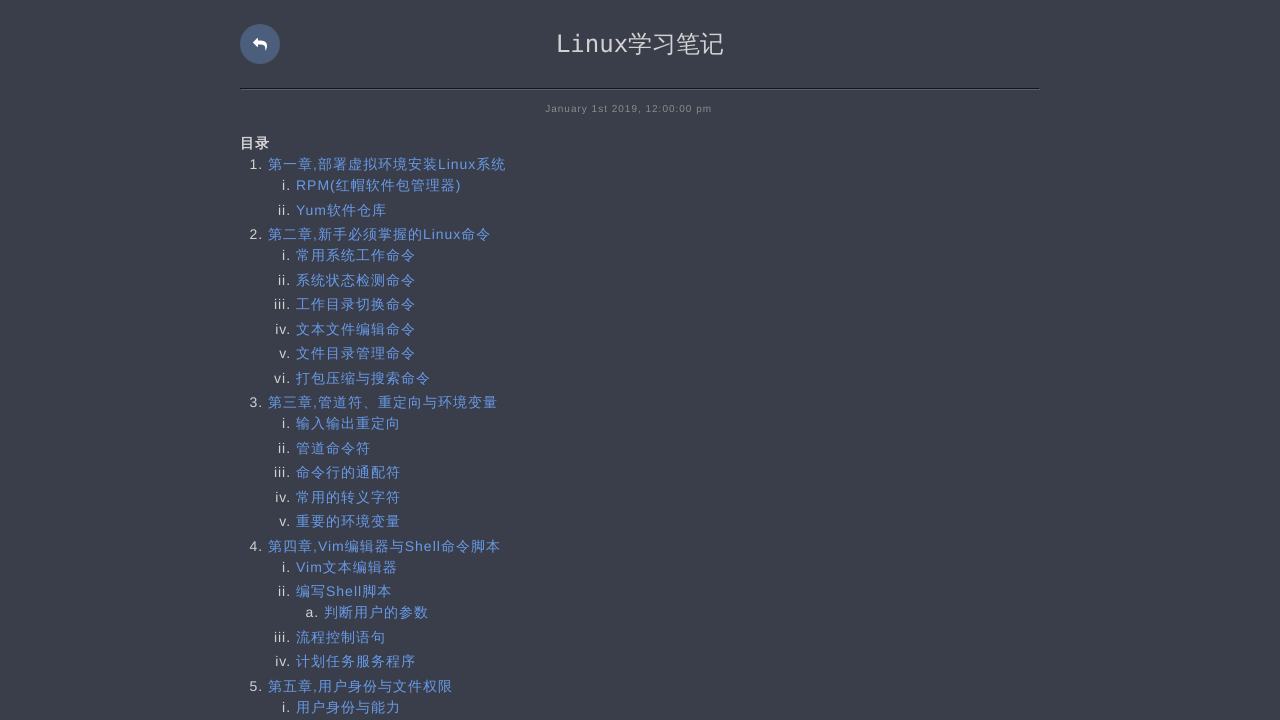

Retrieved page content from https://ljluestc.github.io/2019/01/01/Linux_basis/
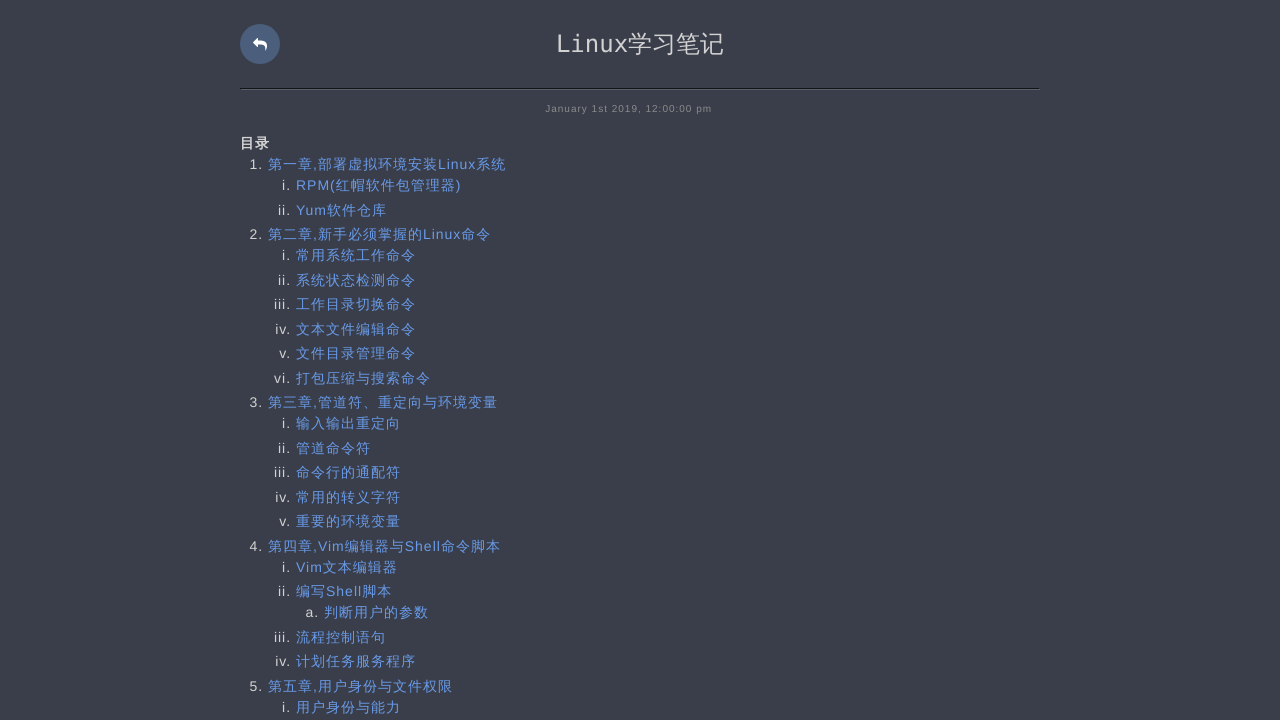

Verified page does not contain 'Page Not Found' text at https://ljluestc.github.io/2019/01/01/Linux_basis/
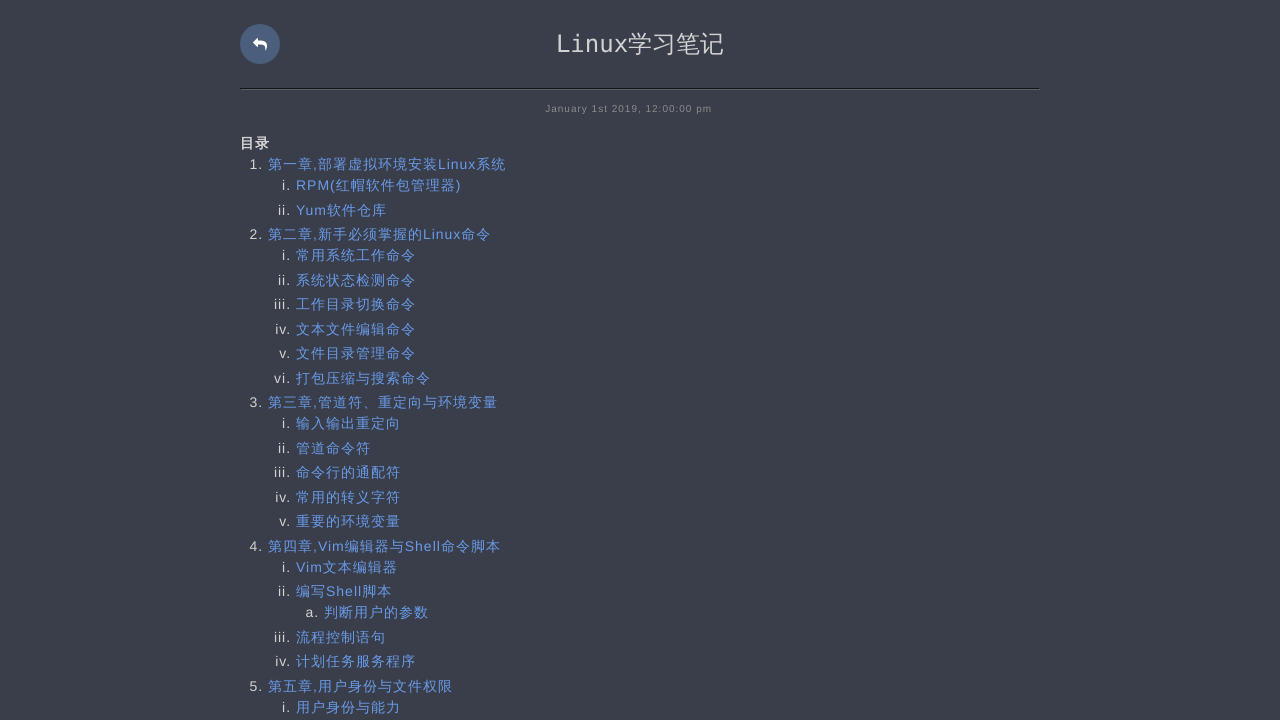

Extracted 60 links from https://ljluestc.github.io/2019/01/01/Linux_basis/
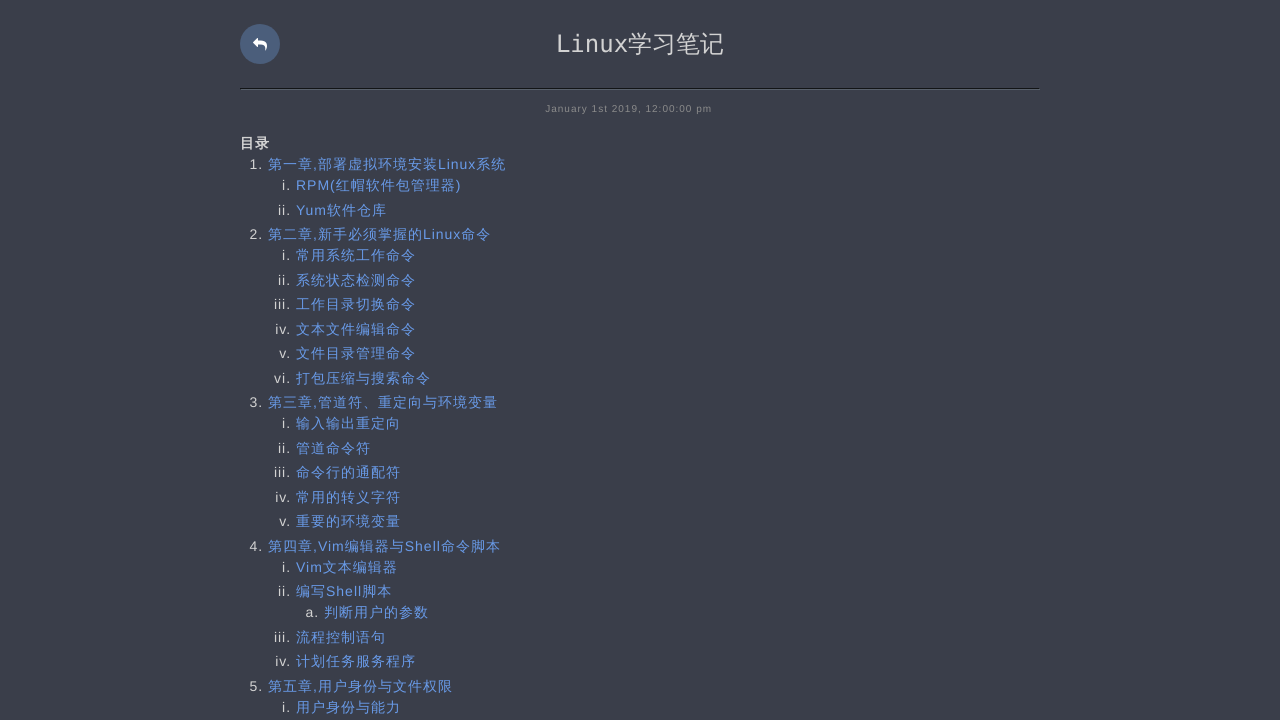

Processed links from https://ljluestc.github.io/2019/01/01/Linux_basis/; queue now has 4 unvisited pages; total visited: 63
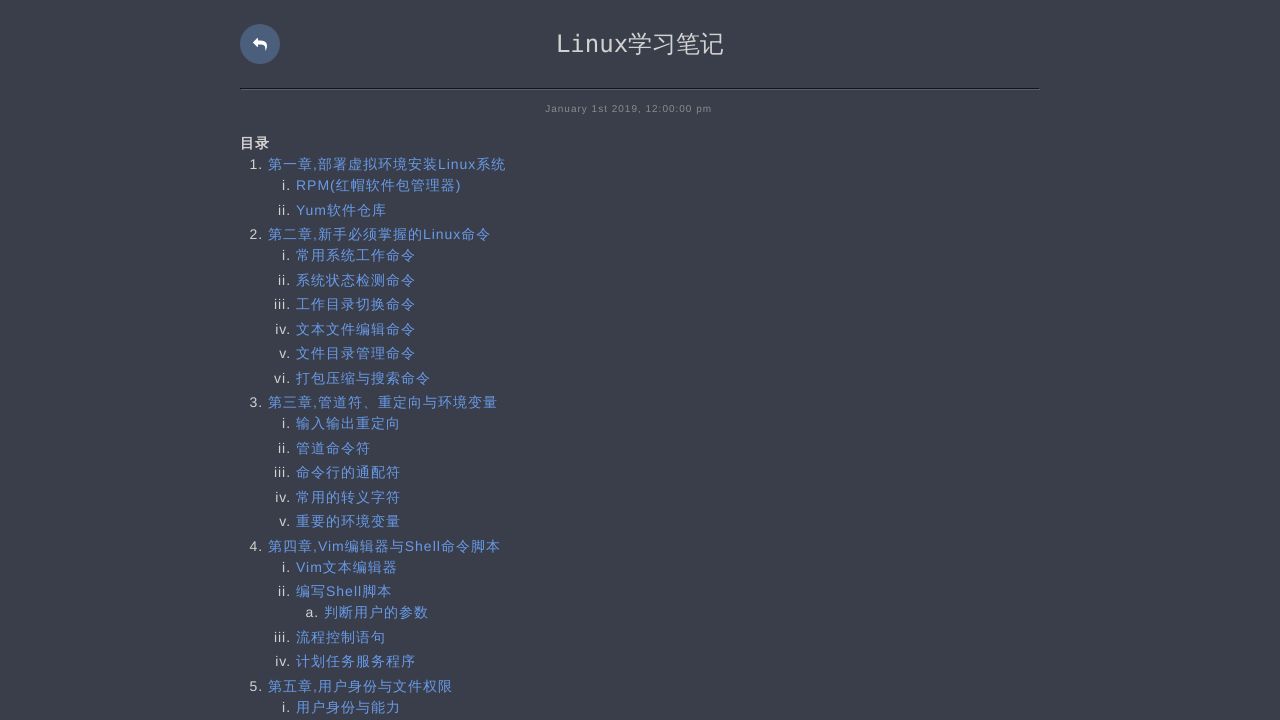

Navigated to https://ljluestc.github.io/2019/01/01/XSS_02_XSS%E5%A4%87%E5%BF%98%E5%BD%95/
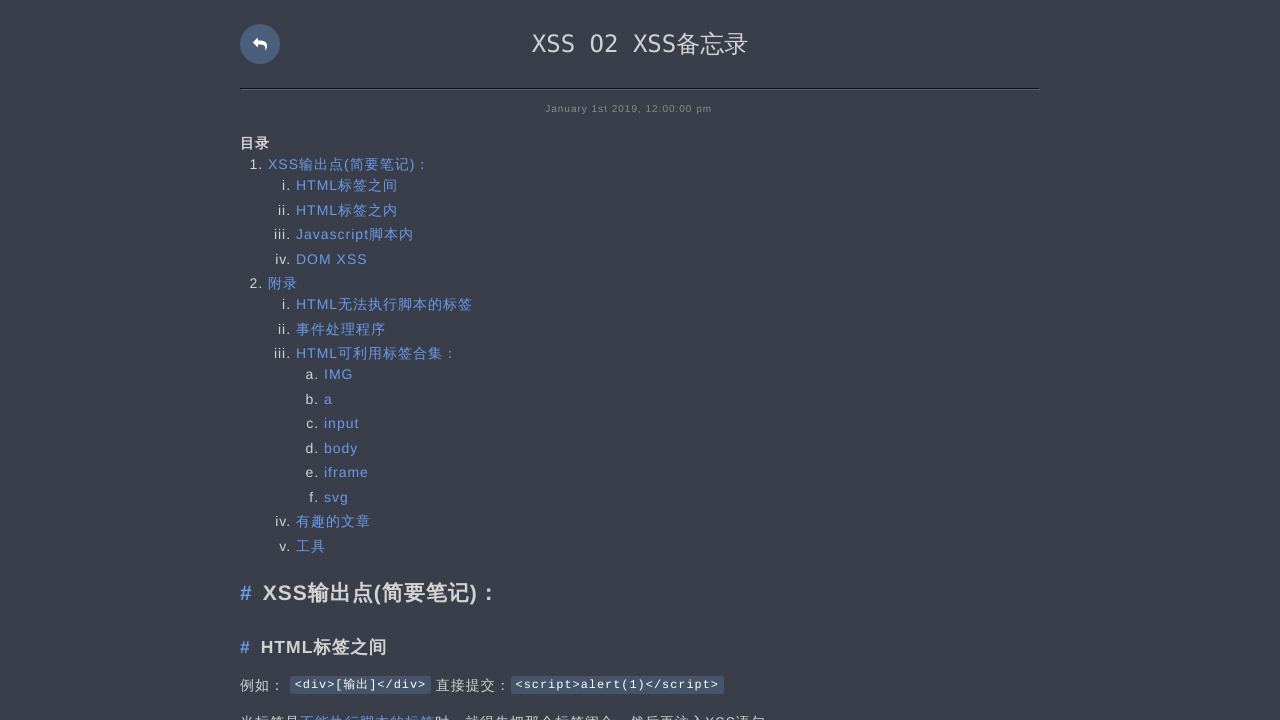

Verified response exists for https://ljluestc.github.io/2019/01/01/XSS_02_XSS%E5%A4%87%E5%BF%98%E5%BD%95/
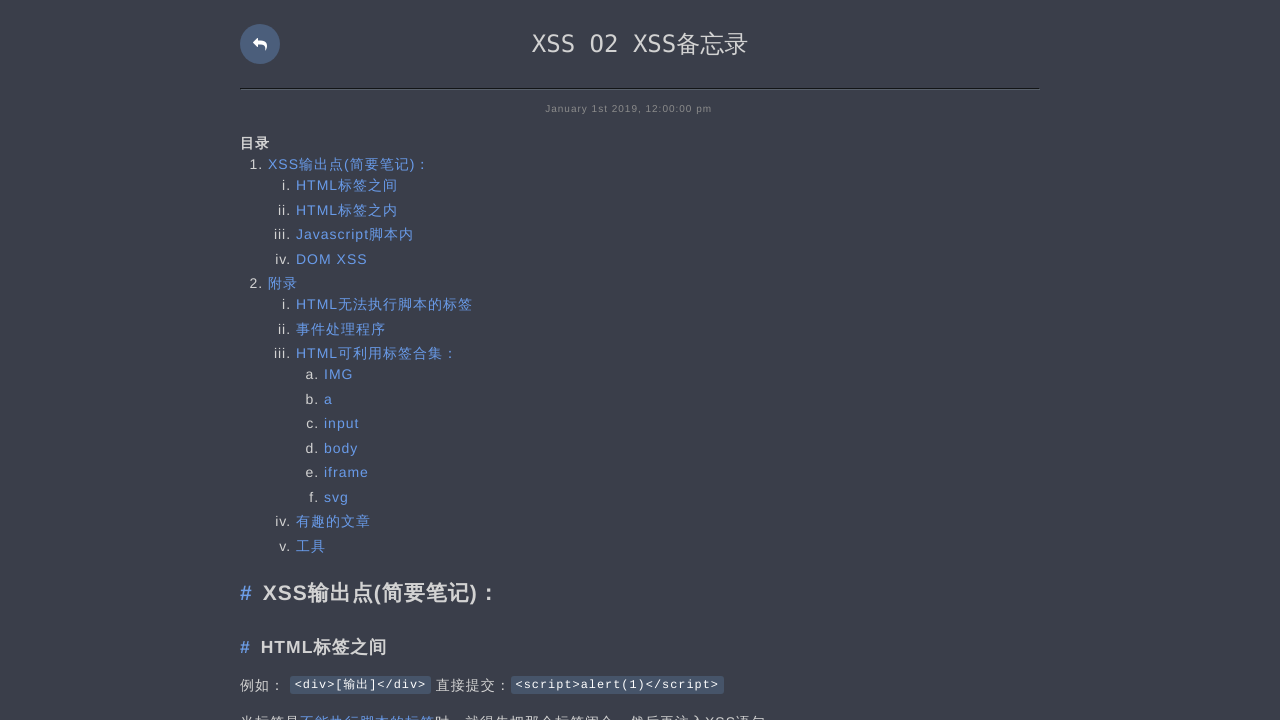

Verified HTTP status 200 is valid (< 400) for https://ljluestc.github.io/2019/01/01/XSS_02_XSS%E5%A4%87%E5%BF%98%E5%BD%95/
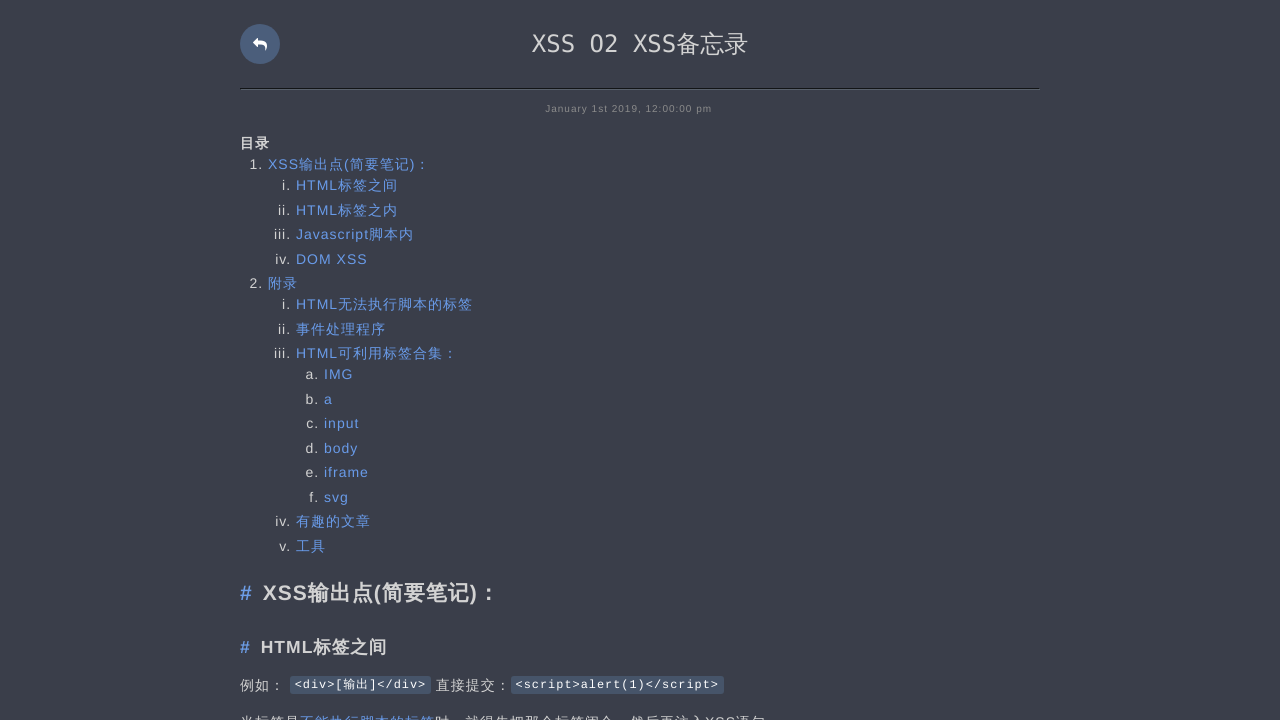

Retrieved page content from https://ljluestc.github.io/2019/01/01/XSS_02_XSS%E5%A4%87%E5%BF%98%E5%BD%95/
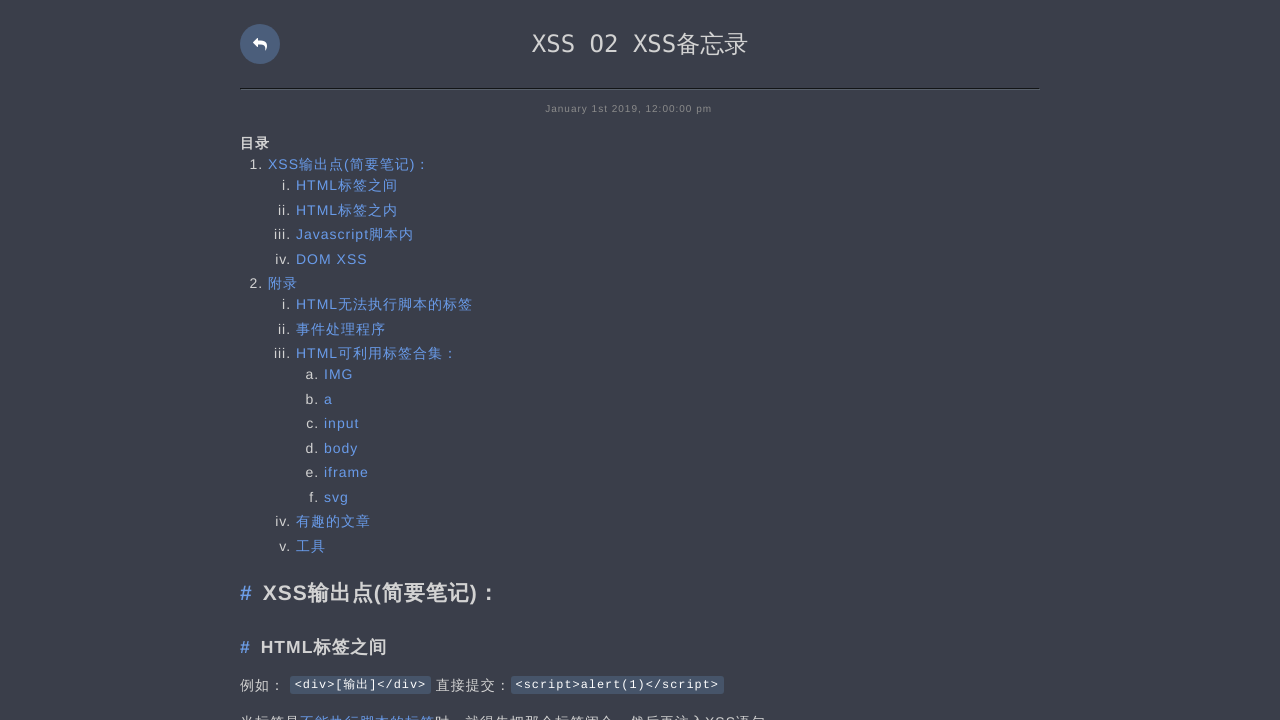

Verified page does not contain 'Page Not Found' text at https://ljluestc.github.io/2019/01/01/XSS_02_XSS%E5%A4%87%E5%BF%98%E5%BD%95/
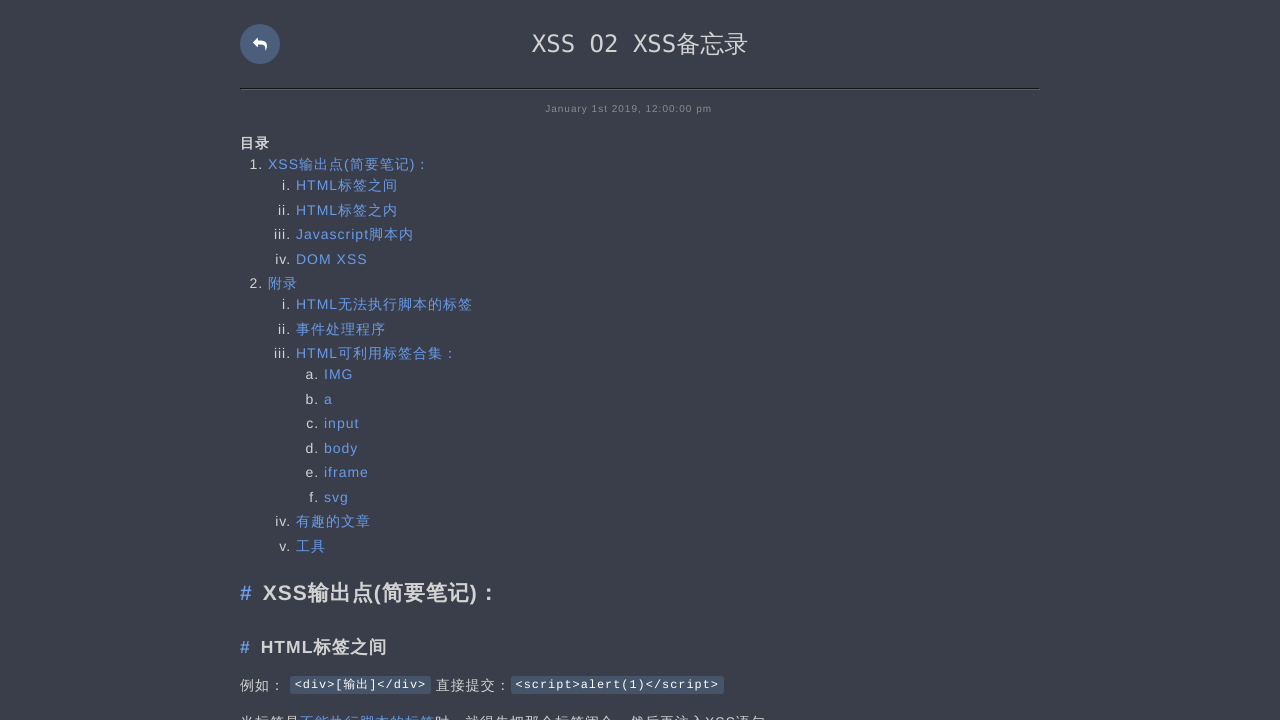

Extracted 54 links from https://ljluestc.github.io/2019/01/01/XSS_02_XSS%E5%A4%87%E5%BF%98%E5%BD%95/
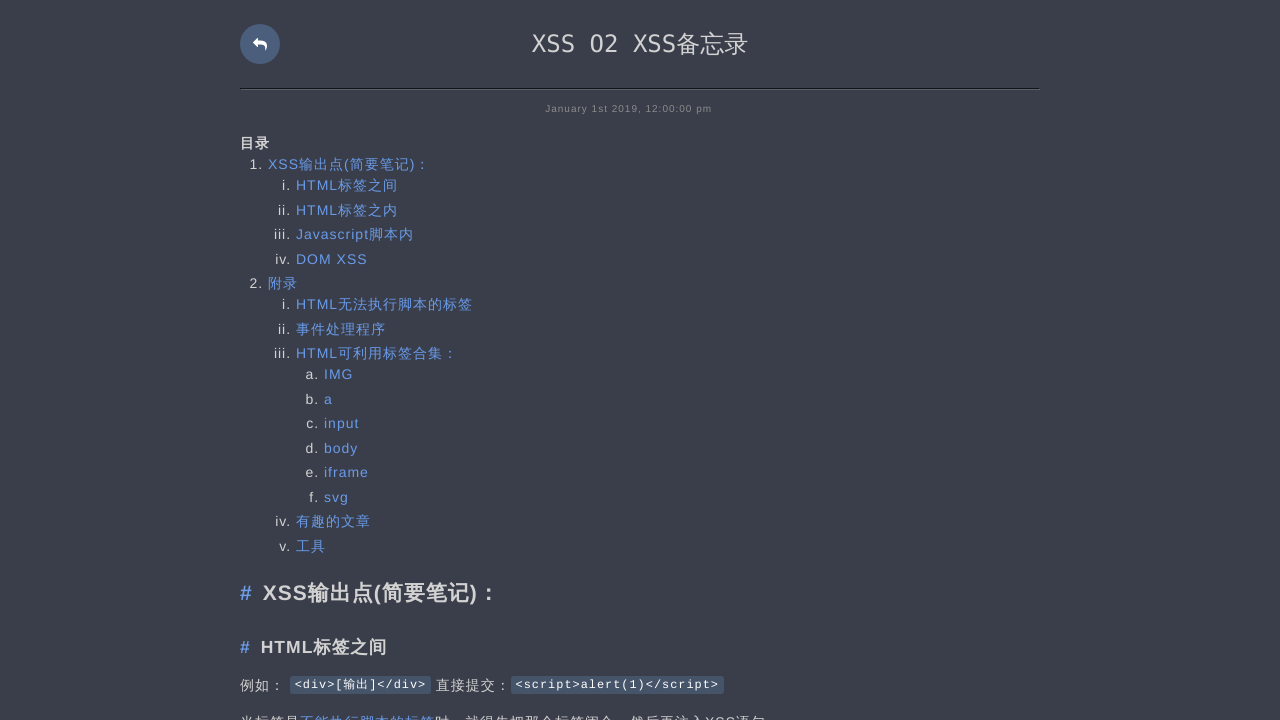

Processed links from https://ljluestc.github.io/2019/01/01/XSS_02_XSS%E5%A4%87%E5%BF%98%E5%BD%95/; queue now has 3 unvisited pages; total visited: 64
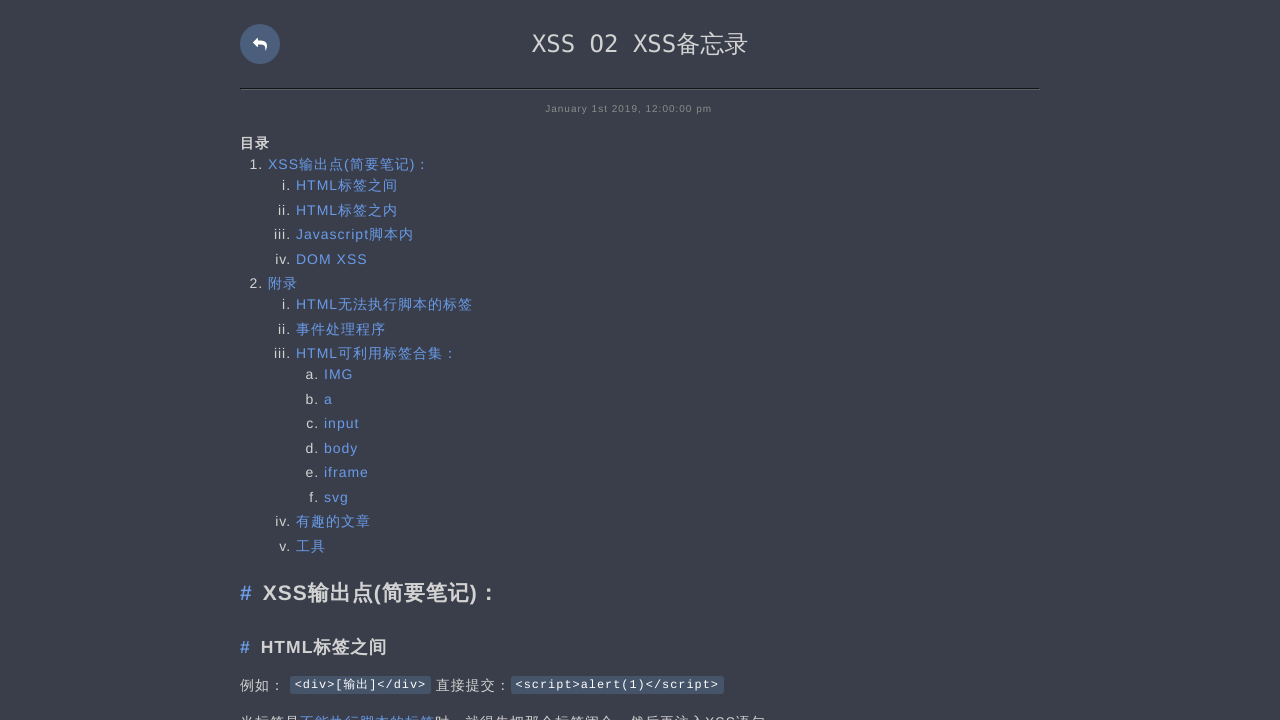

Navigated to https://ljluestc.github.io/2018/01/01/phpmyadmin%204.8.1%E4%BB%BB%E6%84%8F%E6%96%87%E4%BB%B6%E5%8C%85%E5%90%AB%E6%BC%8F%E6%B4%9E-CTF/
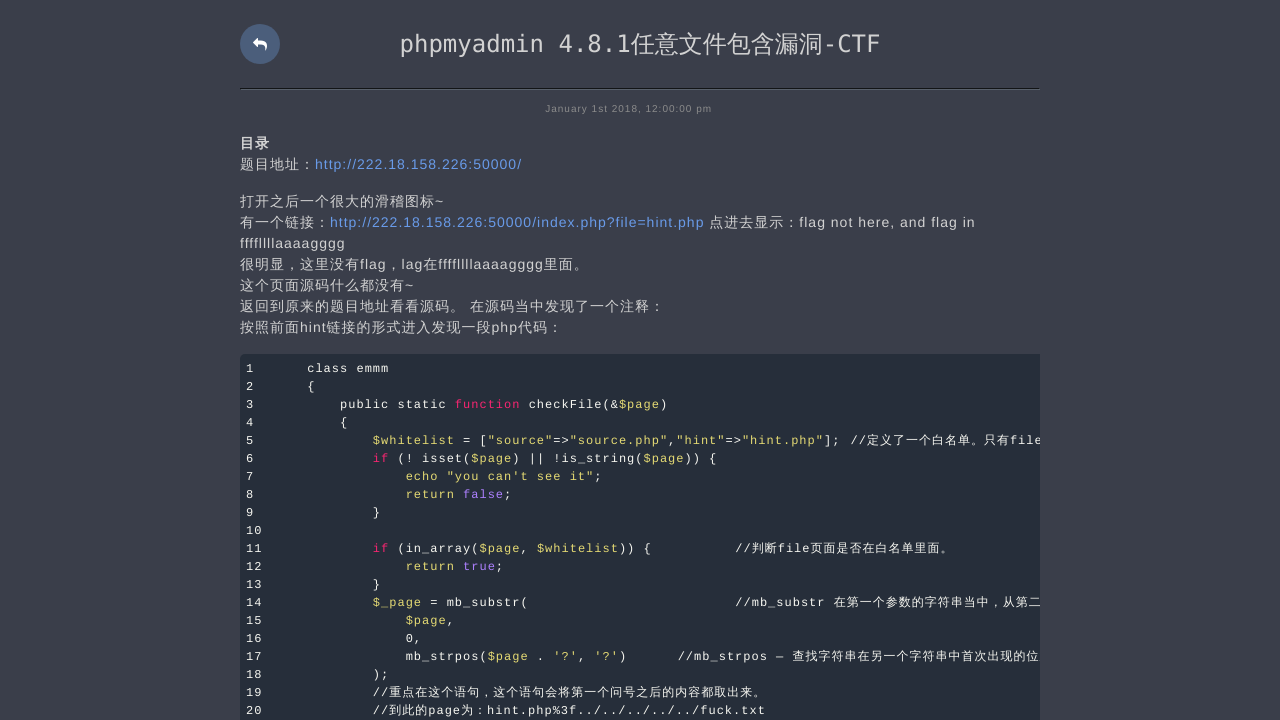

Verified response exists for https://ljluestc.github.io/2018/01/01/phpmyadmin%204.8.1%E4%BB%BB%E6%84%8F%E6%96%87%E4%BB%B6%E5%8C%85%E5%90%AB%E6%BC%8F%E6%B4%9E-CTF/
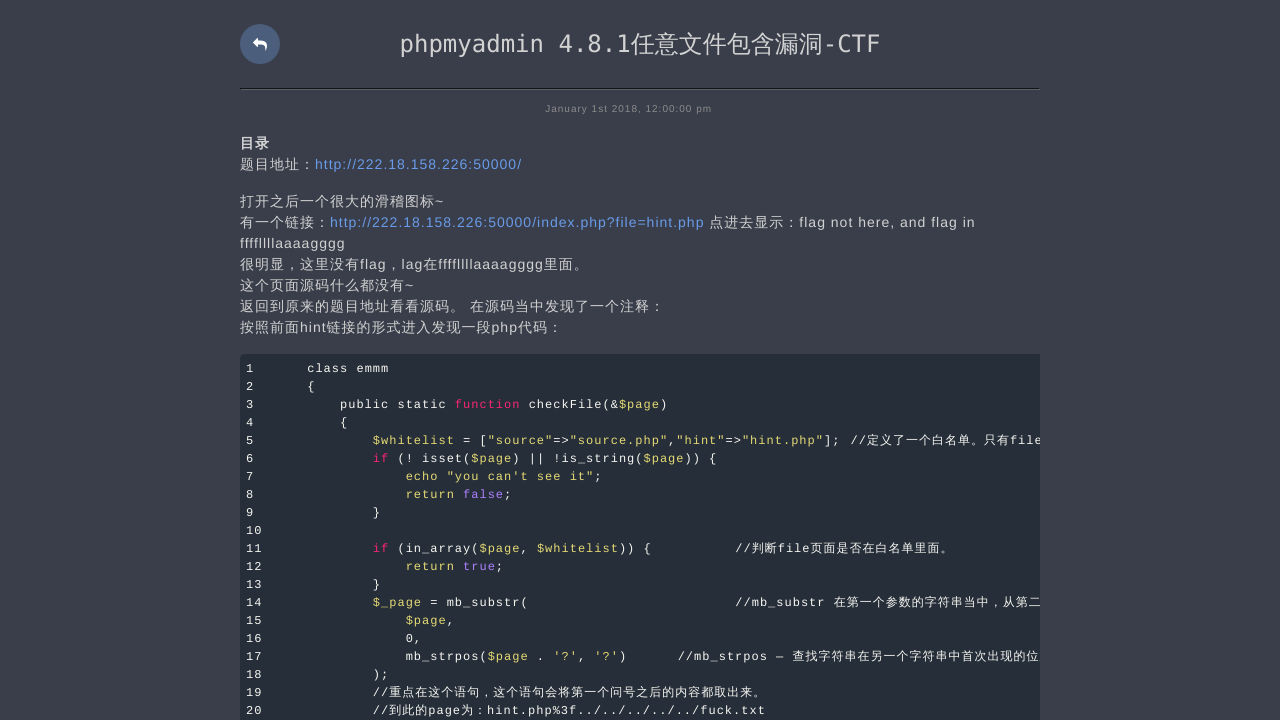

Verified HTTP status 200 is valid (< 400) for https://ljluestc.github.io/2018/01/01/phpmyadmin%204.8.1%E4%BB%BB%E6%84%8F%E6%96%87%E4%BB%B6%E5%8C%85%E5%90%AB%E6%BC%8F%E6%B4%9E-CTF/
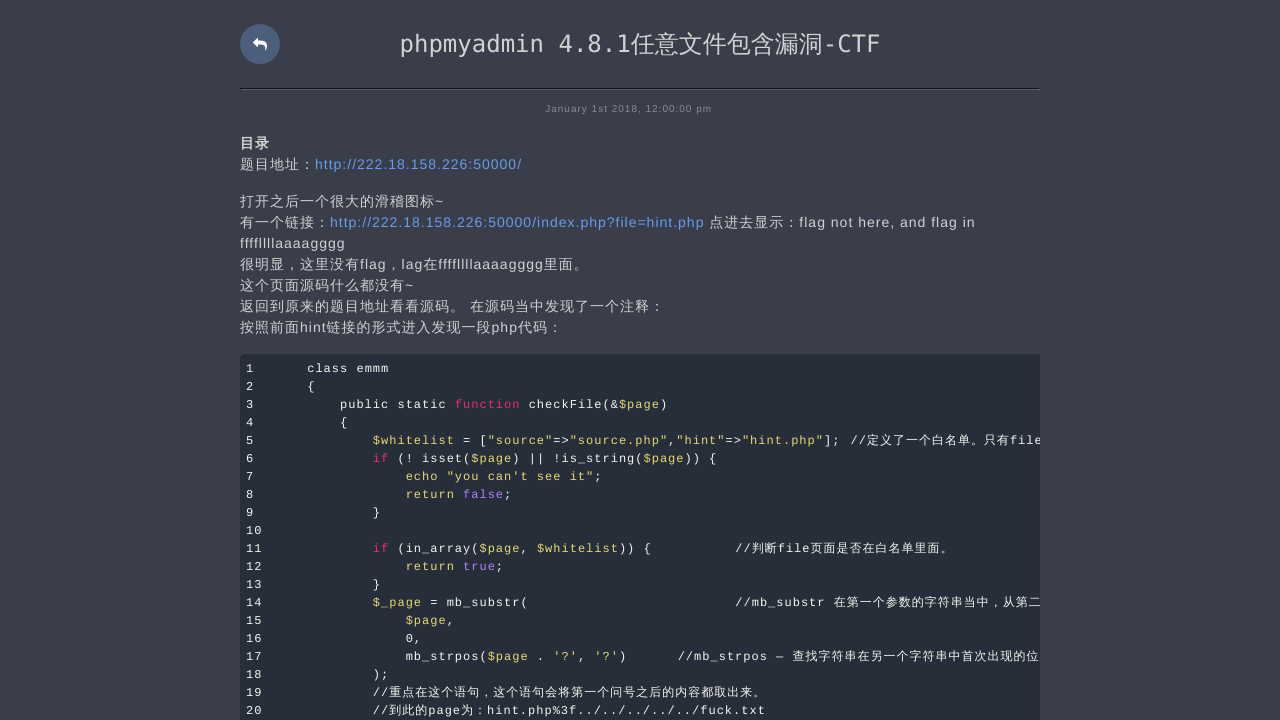

Retrieved page content from https://ljluestc.github.io/2018/01/01/phpmyadmin%204.8.1%E4%BB%BB%E6%84%8F%E6%96%87%E4%BB%B6%E5%8C%85%E5%90%AB%E6%BC%8F%E6%B4%9E-CTF/
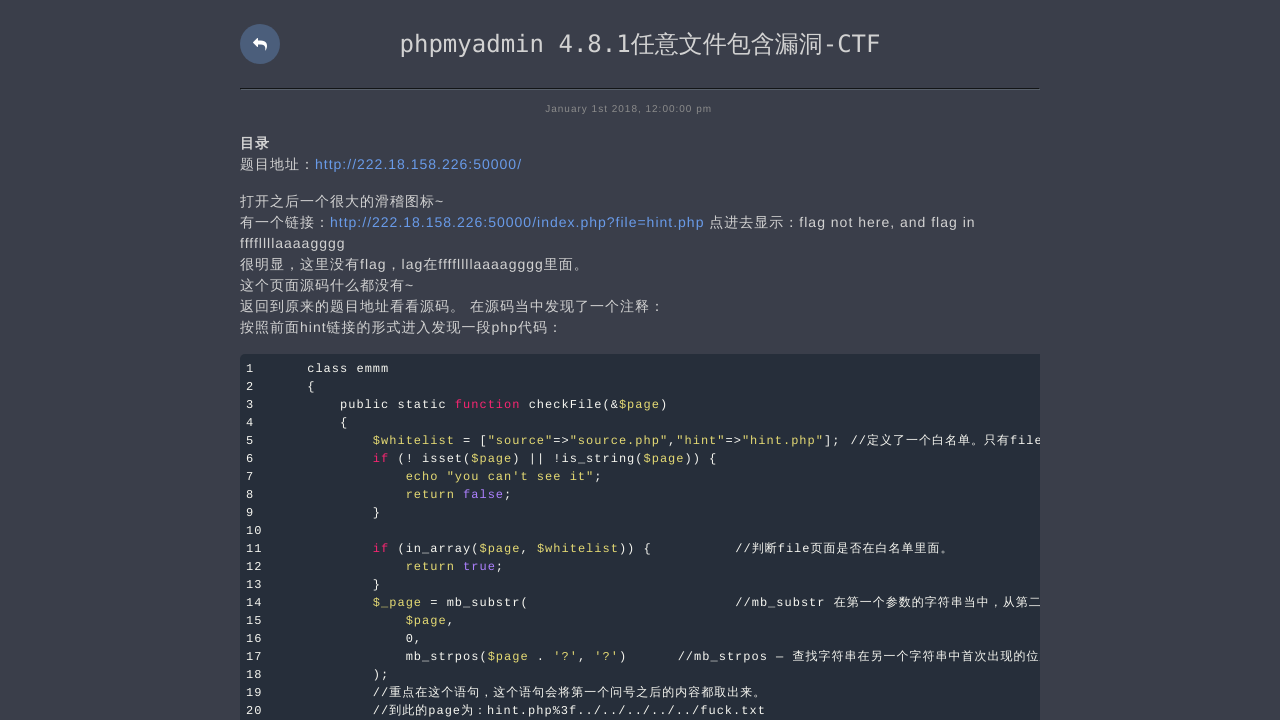

Verified page does not contain 'Page Not Found' text at https://ljluestc.github.io/2018/01/01/phpmyadmin%204.8.1%E4%BB%BB%E6%84%8F%E6%96%87%E4%BB%B6%E5%8C%85%E5%90%AB%E6%BC%8F%E6%B4%9E-CTF/
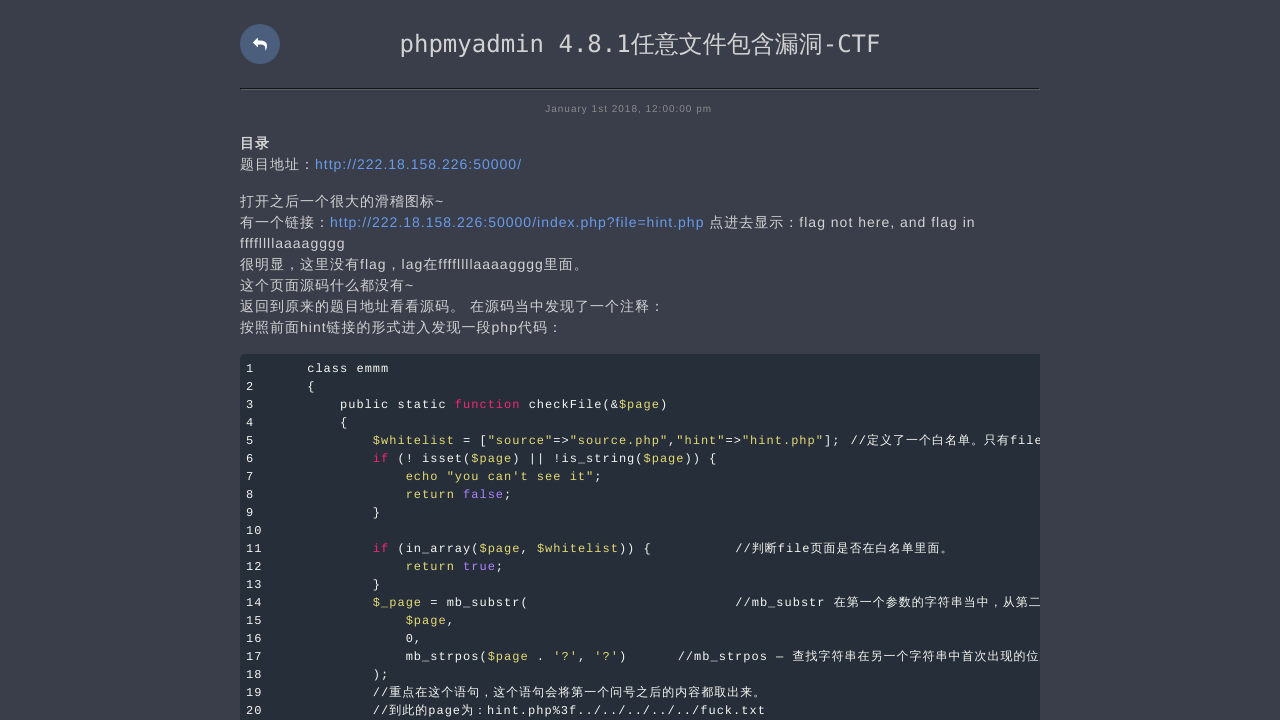

Extracted 5 links from https://ljluestc.github.io/2018/01/01/phpmyadmin%204.8.1%E4%BB%BB%E6%84%8F%E6%96%87%E4%BB%B6%E5%8C%85%E5%90%AB%E6%BC%8F%E6%B4%9E-CTF/
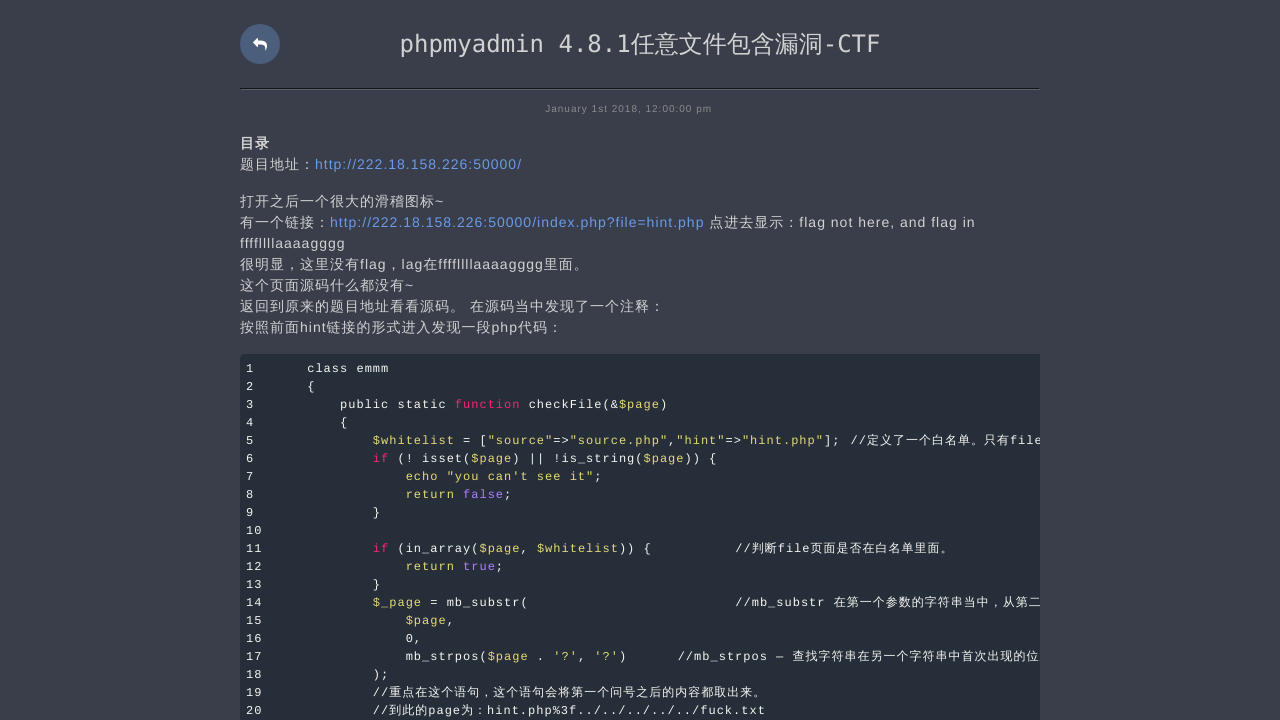

Processed links from https://ljluestc.github.io/2018/01/01/phpmyadmin%204.8.1%E4%BB%BB%E6%84%8F%E6%96%87%E4%BB%B6%E5%8C%85%E5%90%AB%E6%BC%8F%E6%B4%9E-CTF/; queue now has 2 unvisited pages; total visited: 65
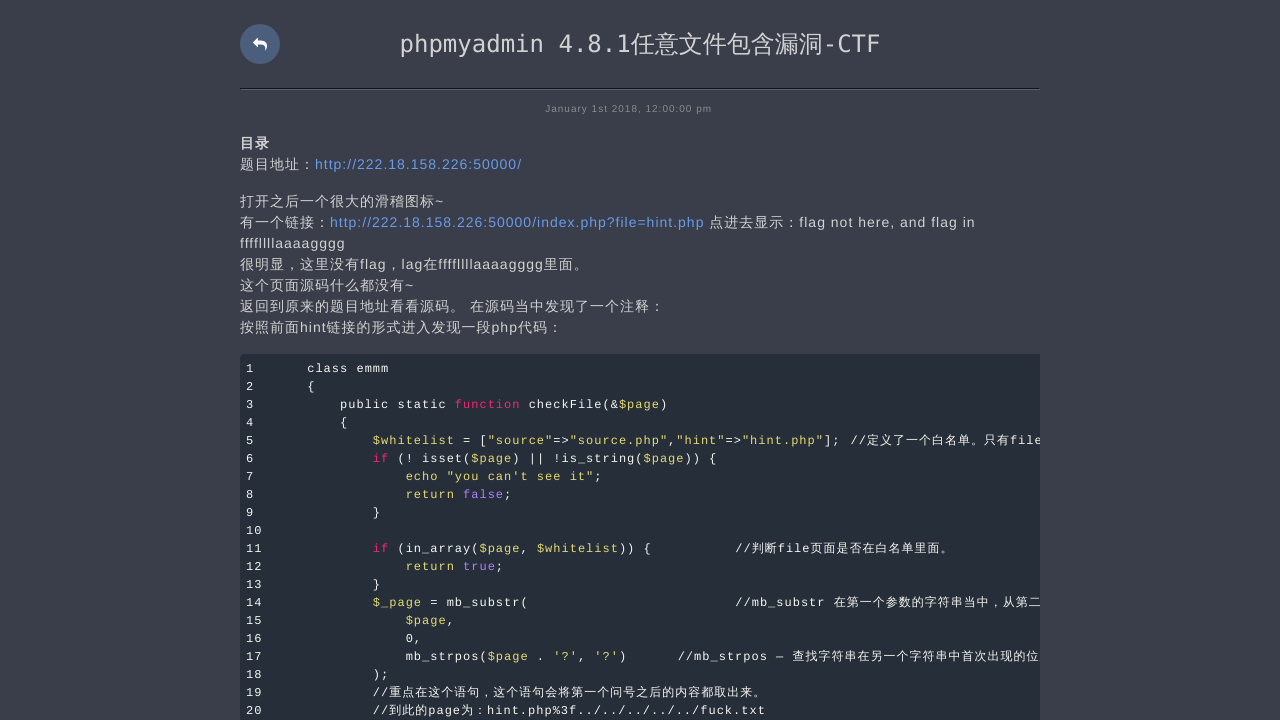

Navigated to https://ljluestc.github.io/2018/01/01/%E6%B9%96%E6%B9%98%E6%9D%AFcheck_code/
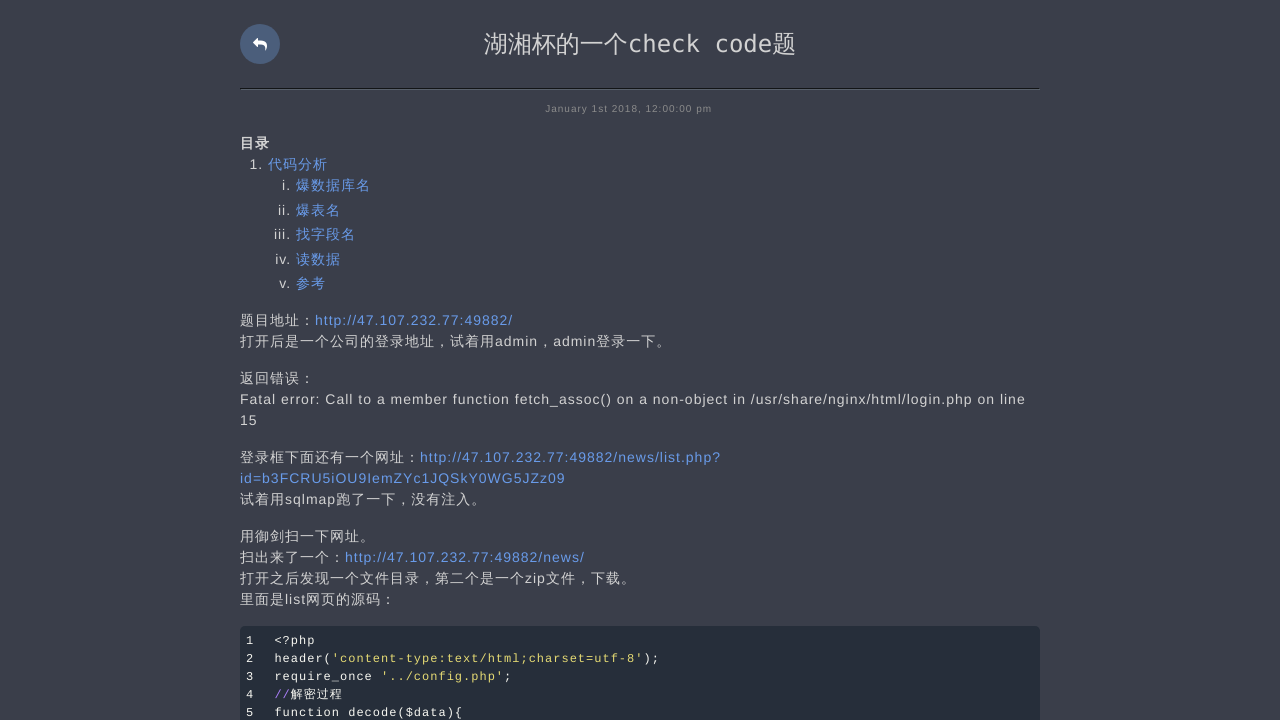

Verified response exists for https://ljluestc.github.io/2018/01/01/%E6%B9%96%E6%B9%98%E6%9D%AFcheck_code/
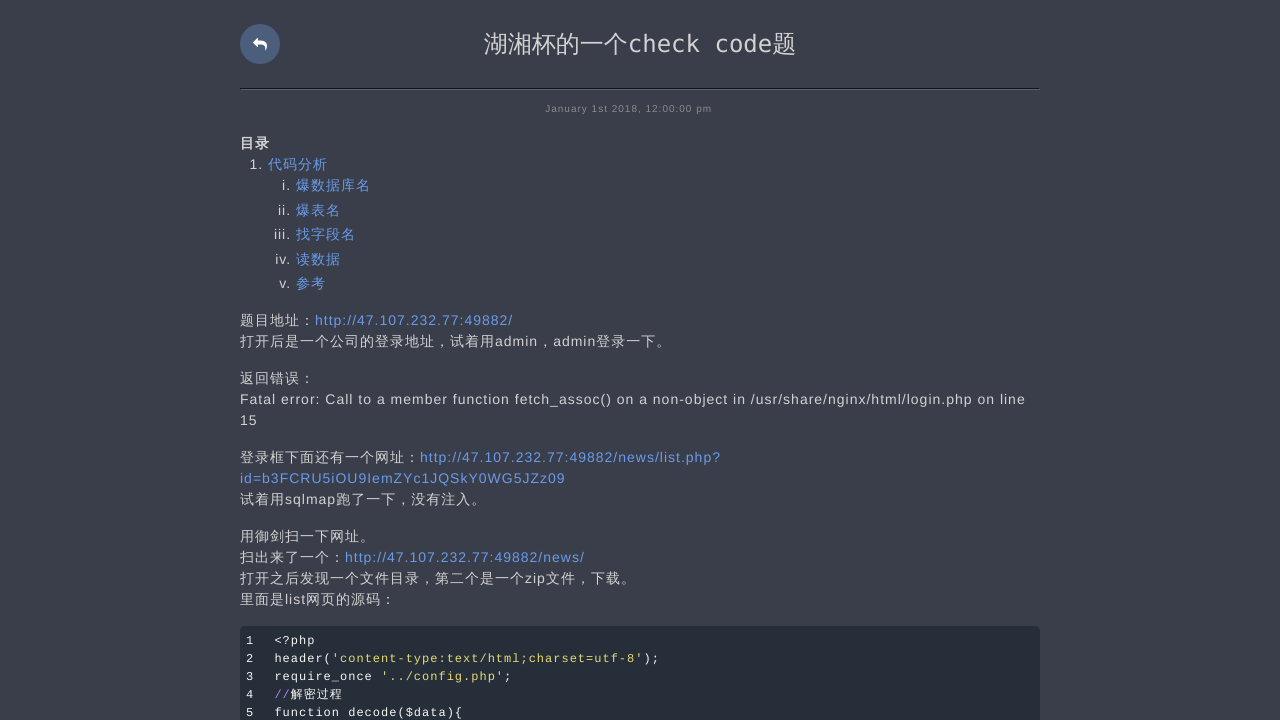

Verified HTTP status 200 is valid (< 400) for https://ljluestc.github.io/2018/01/01/%E6%B9%96%E6%B9%98%E6%9D%AFcheck_code/
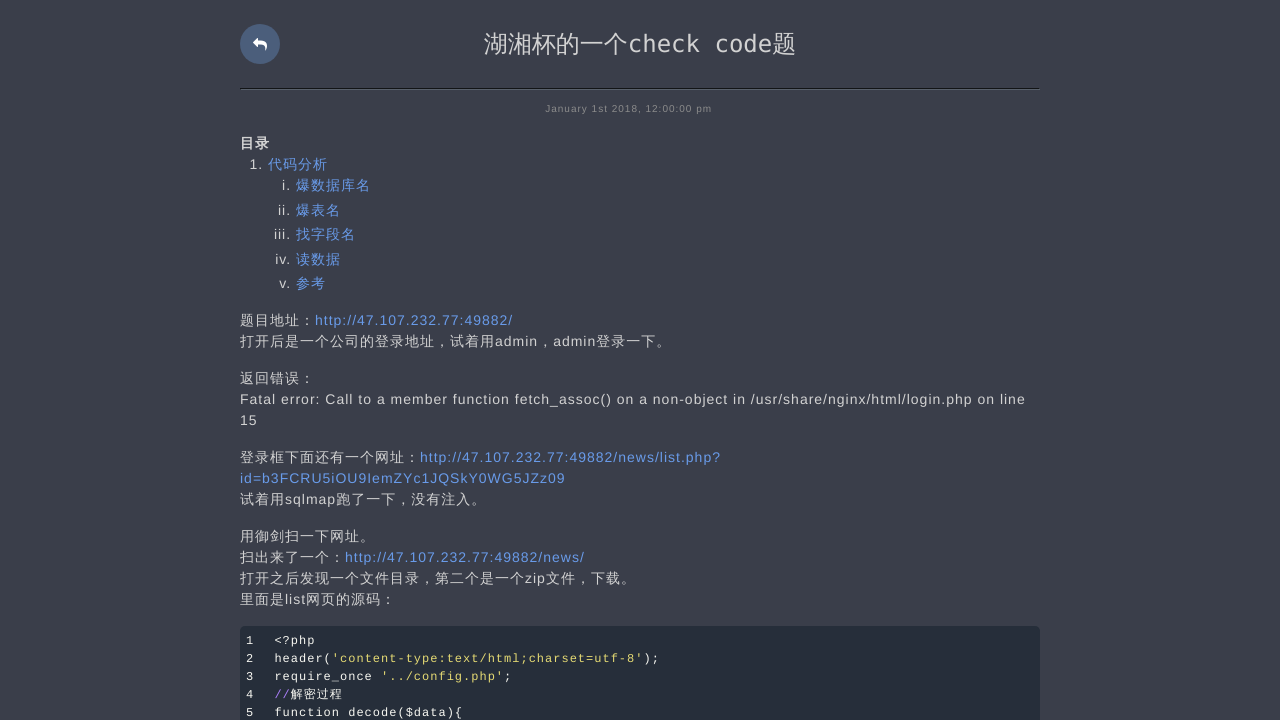

Retrieved page content from https://ljluestc.github.io/2018/01/01/%E6%B9%96%E6%B9%98%E6%9D%AFcheck_code/
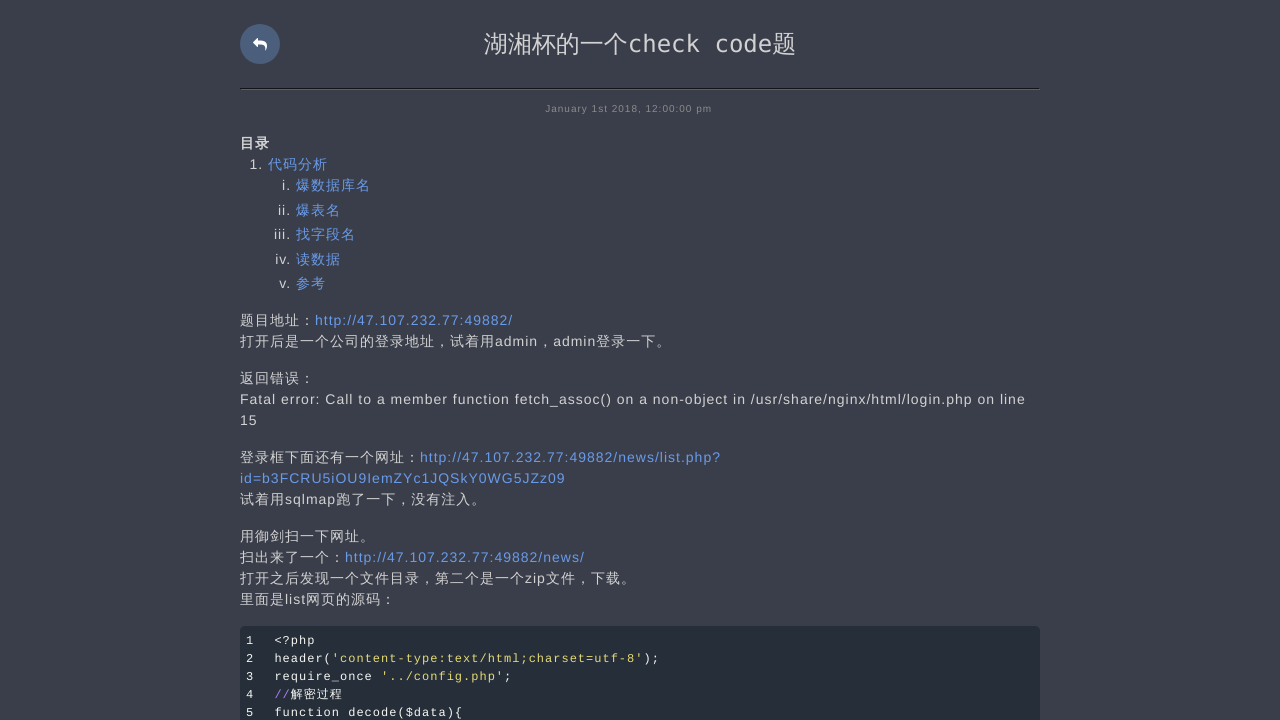

Verified page does not contain 'Page Not Found' text at https://ljluestc.github.io/2018/01/01/%E6%B9%96%E6%B9%98%E6%9D%AFcheck_code/
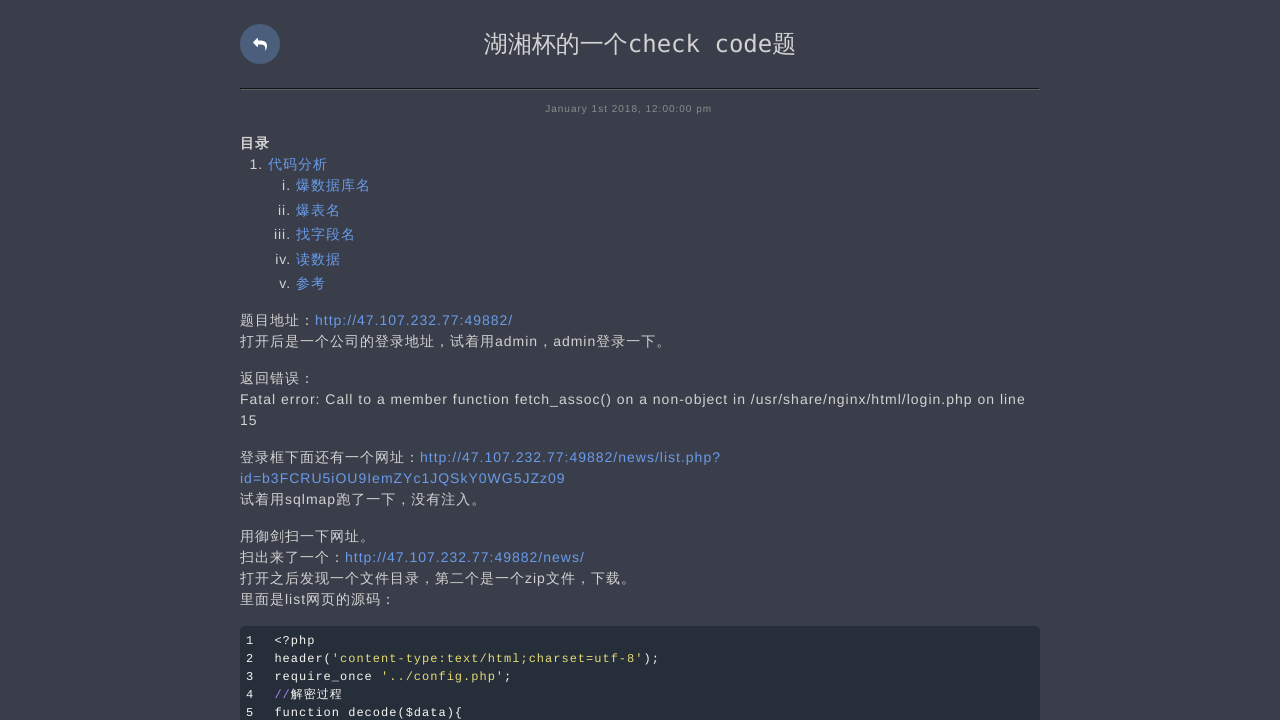

Extracted 21 links from https://ljluestc.github.io/2018/01/01/%E6%B9%96%E6%B9%98%E6%9D%AFcheck_code/
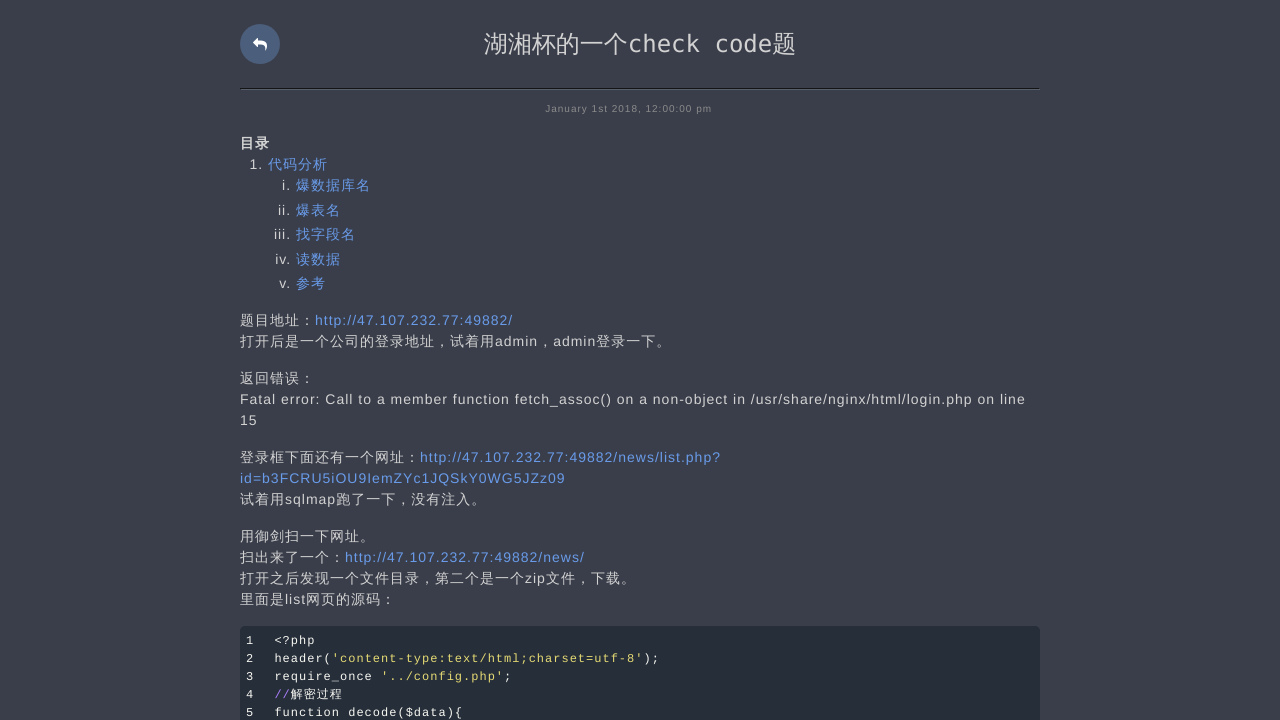

Processed links from https://ljluestc.github.io/2018/01/01/%E6%B9%96%E6%B9%98%E6%9D%AFcheck_code/; queue now has 1 unvisited pages; total visited: 66
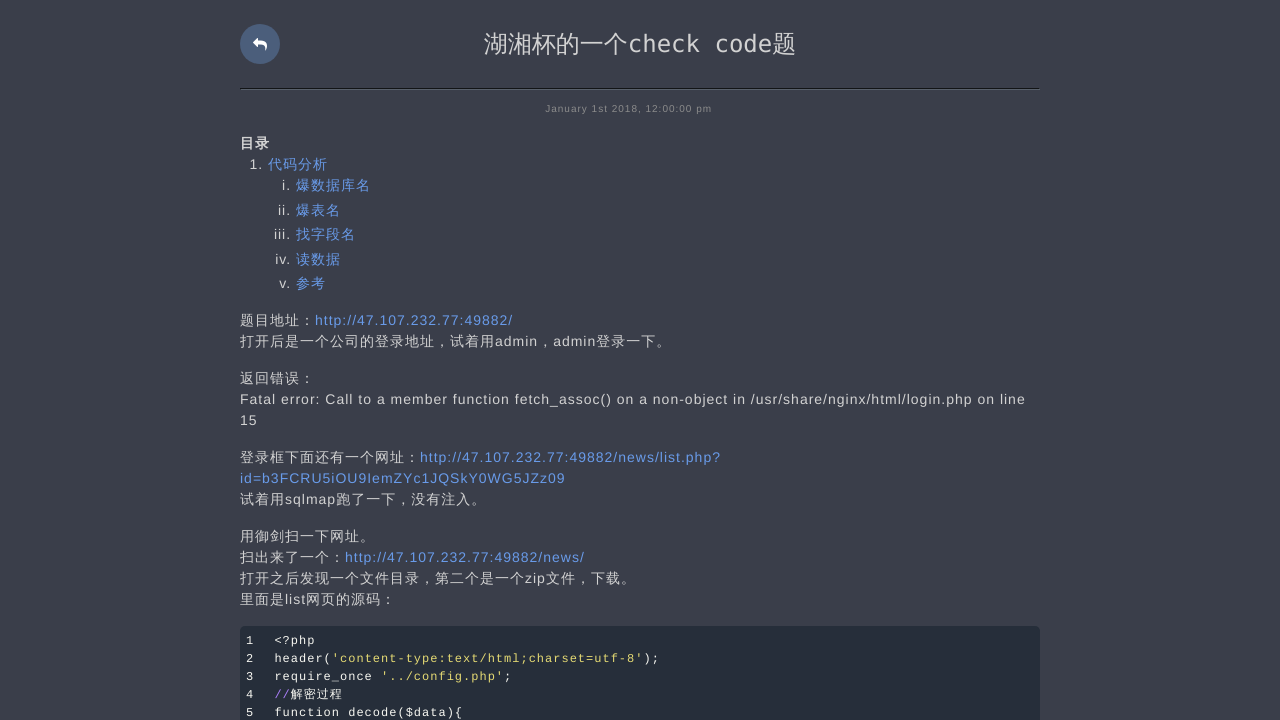

Navigated to https://ljluestc.github.io/2018/01/01/Typecho%E5%8F%8D%E5%BA%8F%E5%88%97%E5%8C%96%E6%BC%8F%E6%B4%9E%E5%88%86%E6%9E%90/
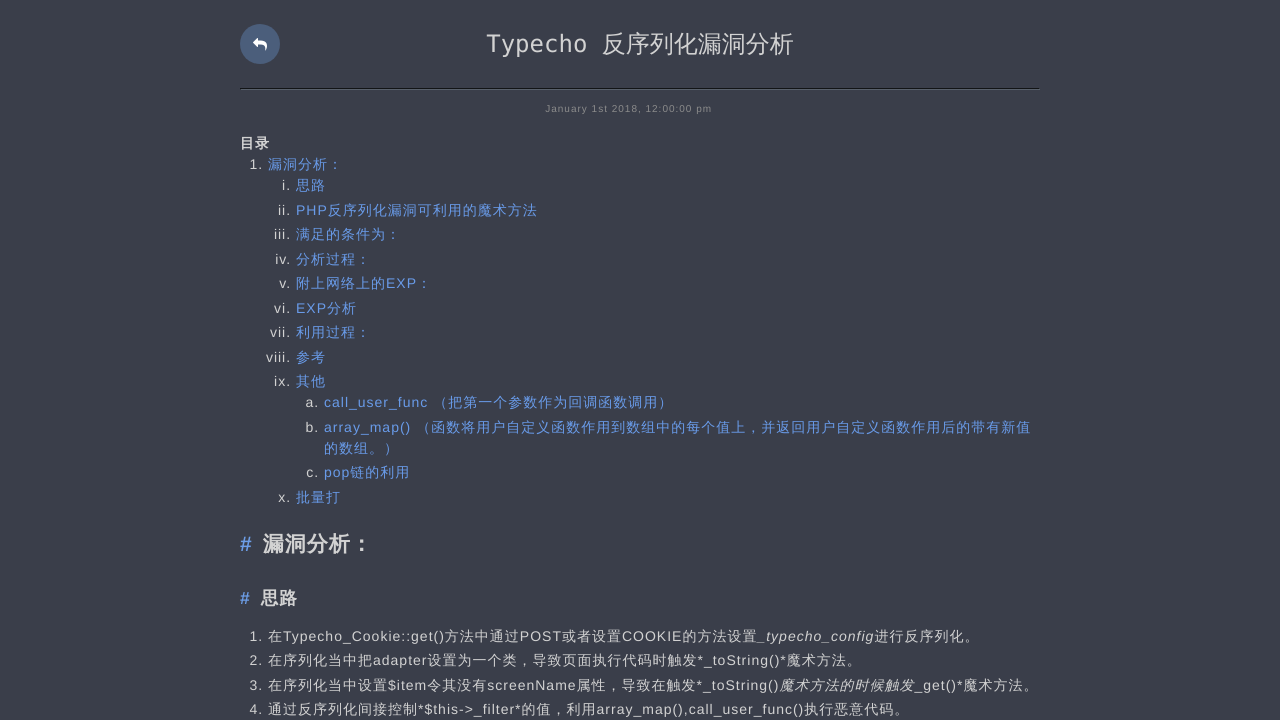

Verified response exists for https://ljluestc.github.io/2018/01/01/Typecho%E5%8F%8D%E5%BA%8F%E5%88%97%E5%8C%96%E6%BC%8F%E6%B4%9E%E5%88%86%E6%9E%90/
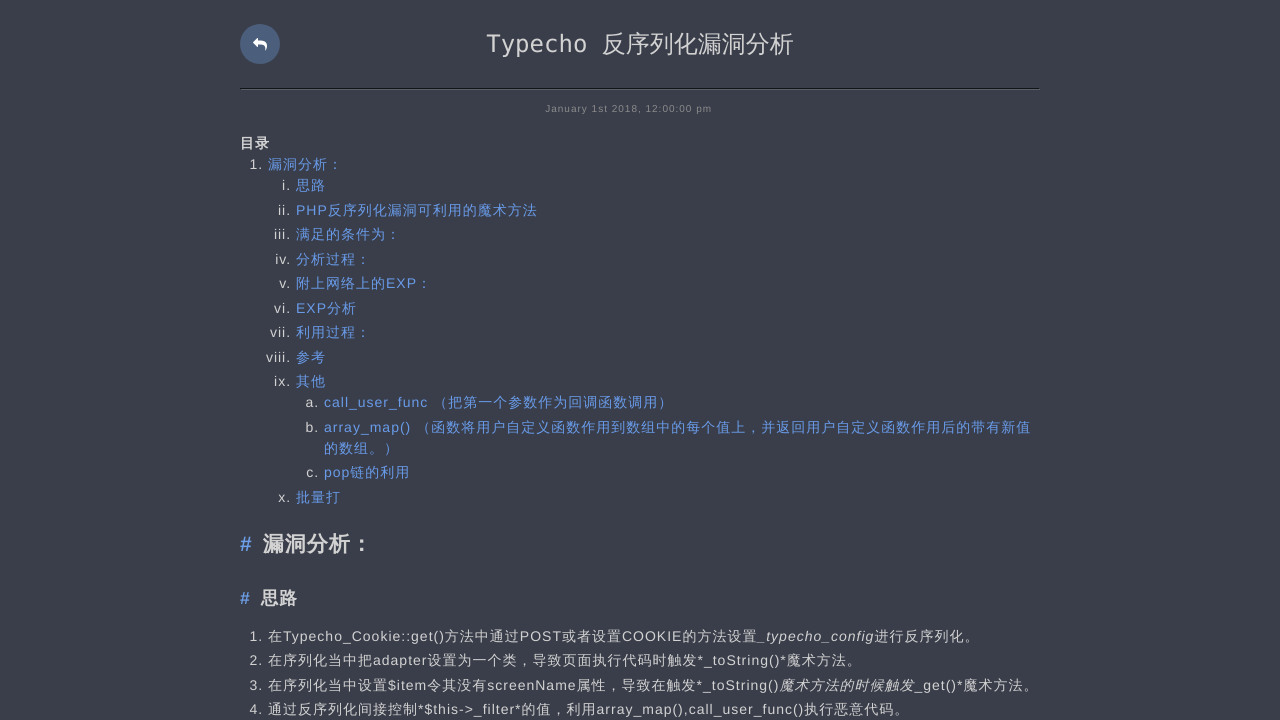

Verified HTTP status 200 is valid (< 400) for https://ljluestc.github.io/2018/01/01/Typecho%E5%8F%8D%E5%BA%8F%E5%88%97%E5%8C%96%E6%BC%8F%E6%B4%9E%E5%88%86%E6%9E%90/
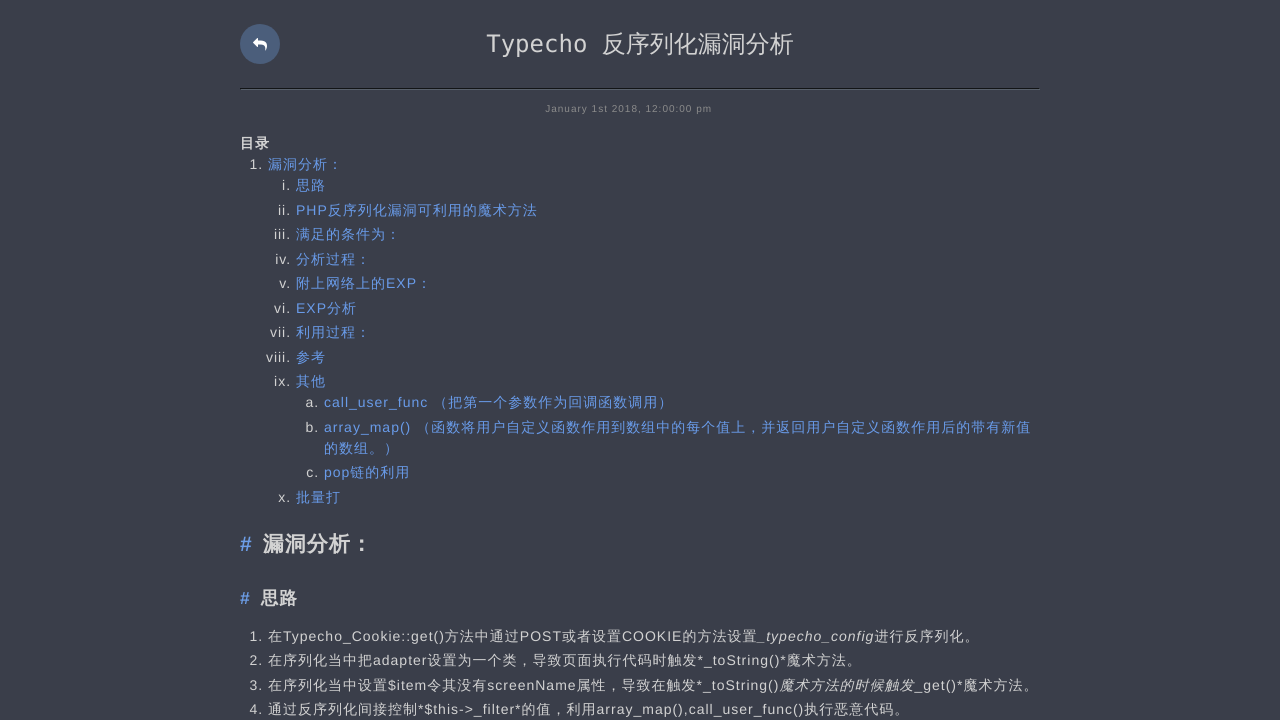

Retrieved page content from https://ljluestc.github.io/2018/01/01/Typecho%E5%8F%8D%E5%BA%8F%E5%88%97%E5%8C%96%E6%BC%8F%E6%B4%9E%E5%88%86%E6%9E%90/
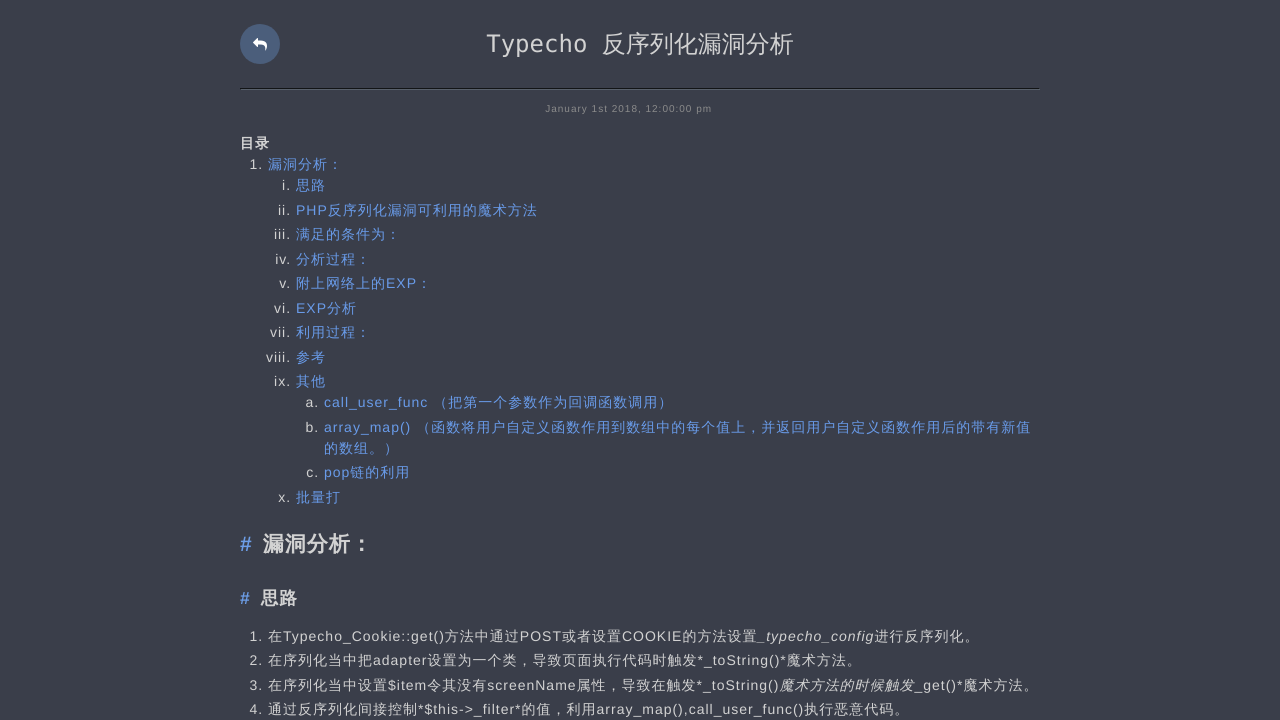

Verified page does not contain 'Page Not Found' text at https://ljluestc.github.io/2018/01/01/Typecho%E5%8F%8D%E5%BA%8F%E5%88%97%E5%8C%96%E6%BC%8F%E6%B4%9E%E5%88%86%E6%9E%90/
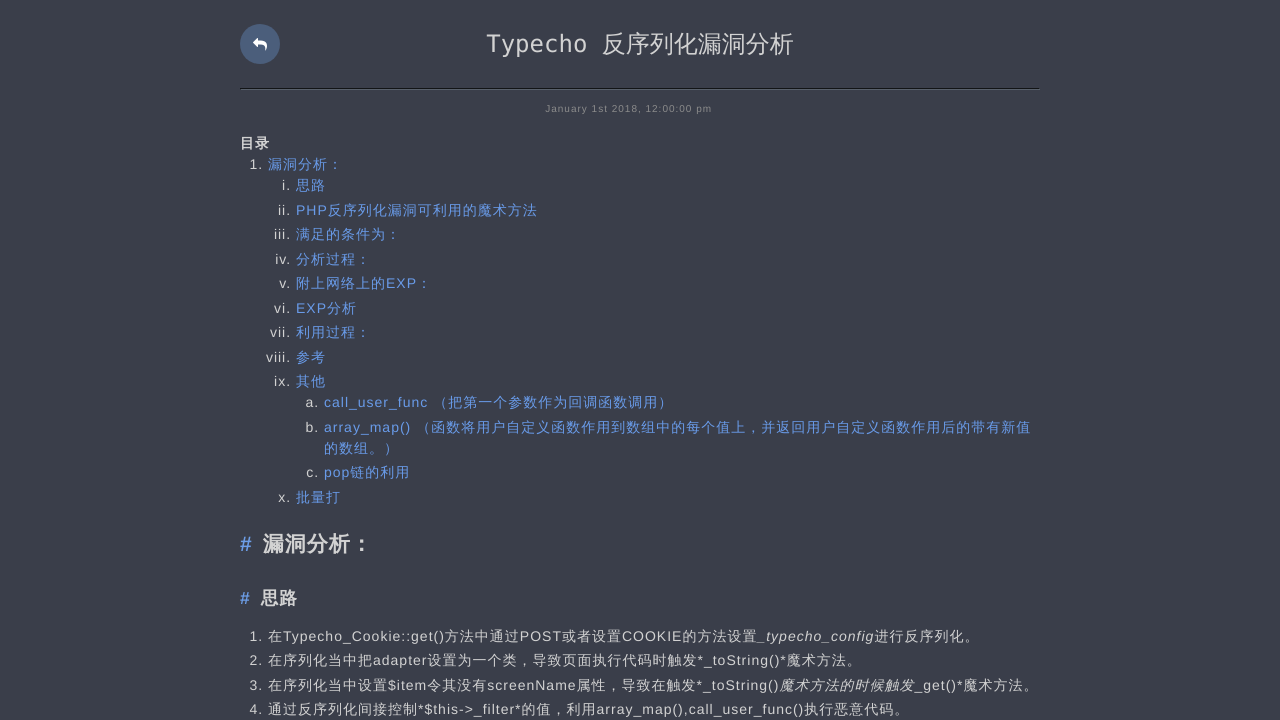

Extracted 35 links from https://ljluestc.github.io/2018/01/01/Typecho%E5%8F%8D%E5%BA%8F%E5%88%97%E5%8C%96%E6%BC%8F%E6%B4%9E%E5%88%86%E6%9E%90/
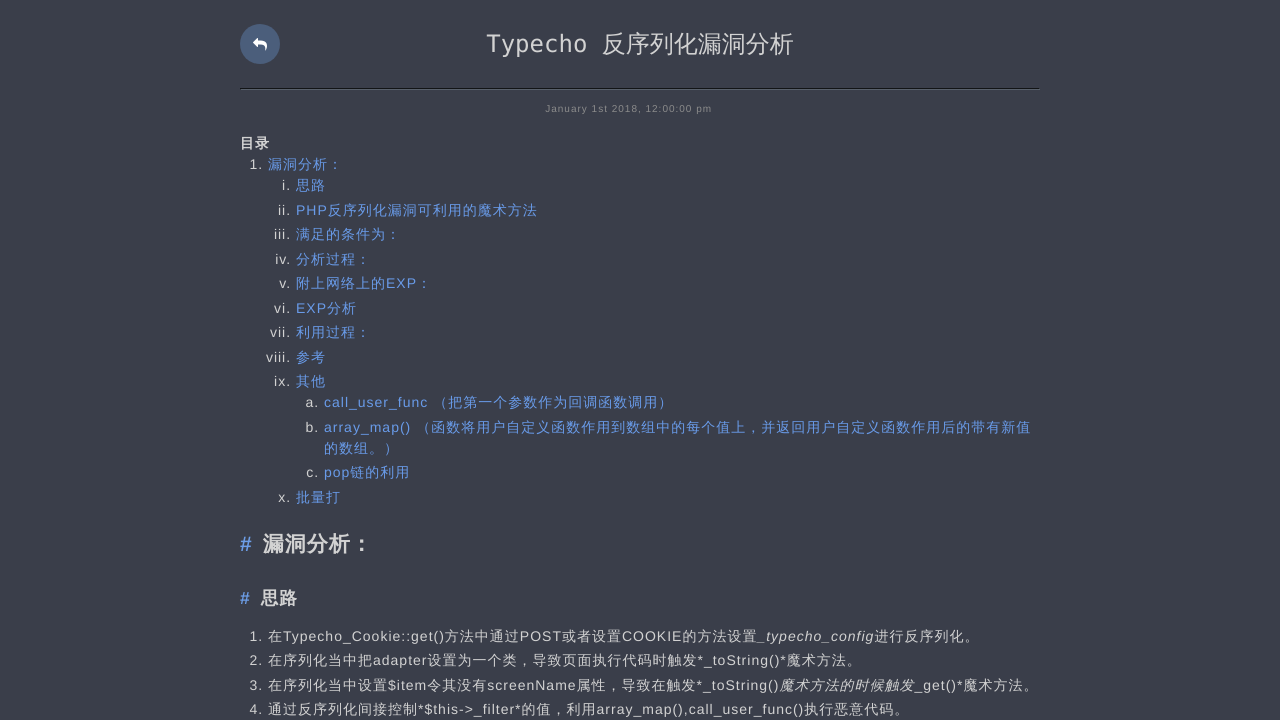

Processed links from https://ljluestc.github.io/2018/01/01/Typecho%E5%8F%8D%E5%BA%8F%E5%88%97%E5%8C%96%E6%BC%8F%E6%B4%9E%E5%88%86%E6%9E%90/; queue now has 0 unvisited pages; total visited: 67
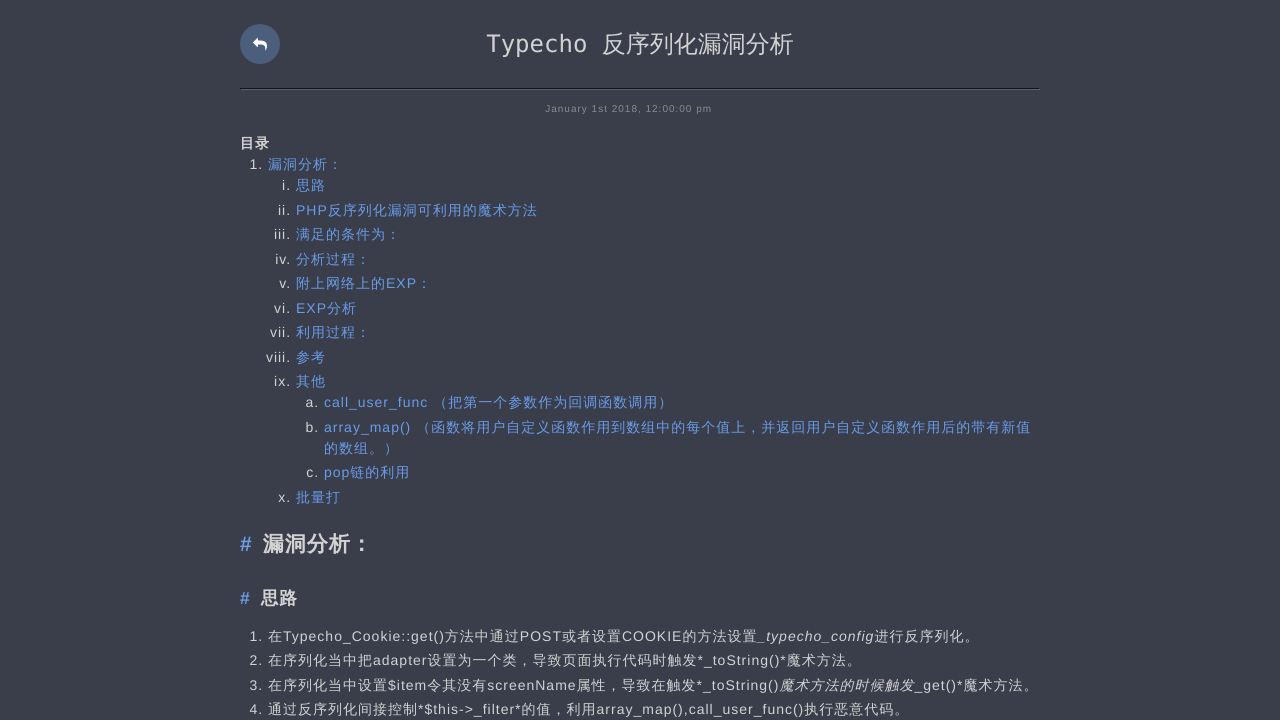

Verified crawl completed successfully; visited 67 pages total
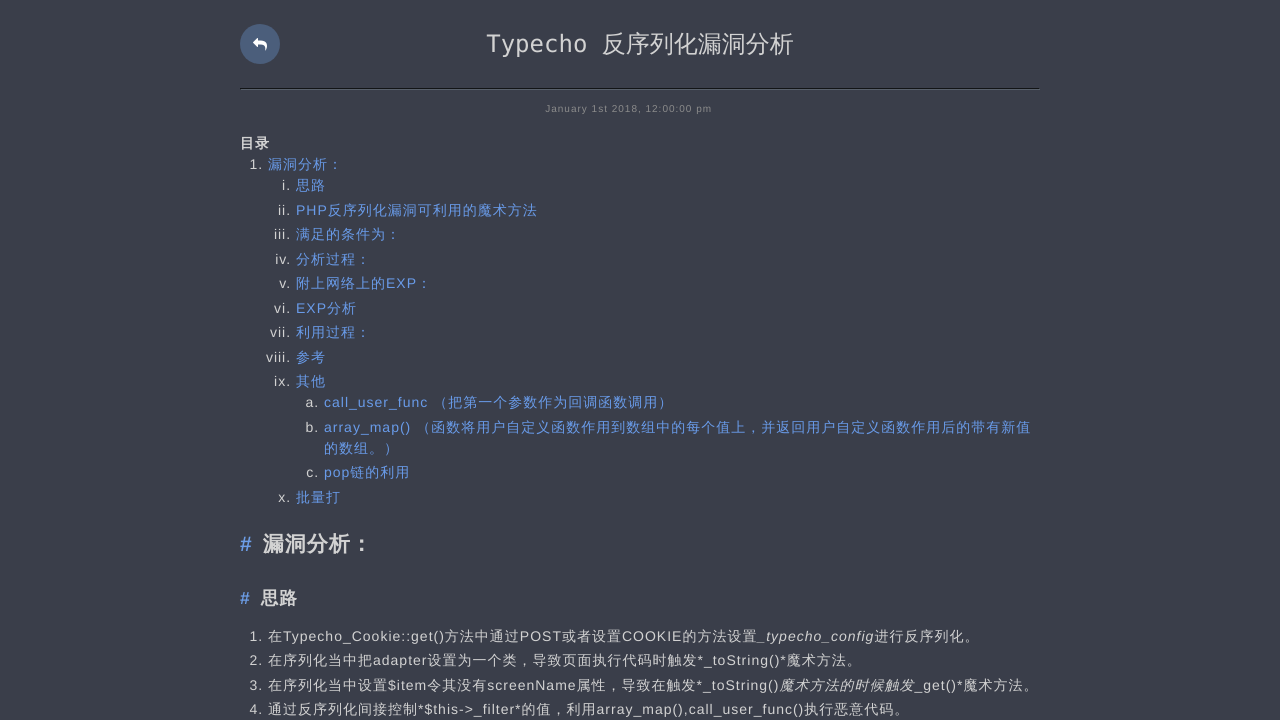

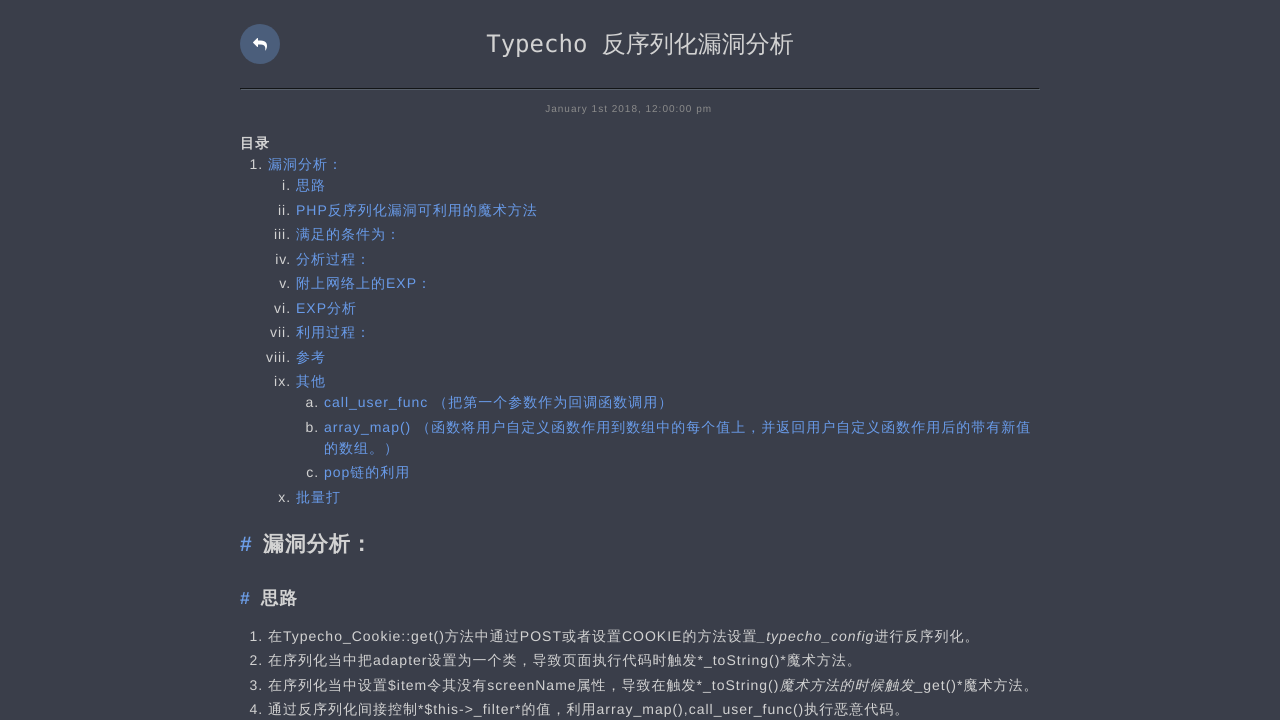